Tests multiple people API endpoints to count how many have height greater than 200

Starting URL: https://swapi.dev/

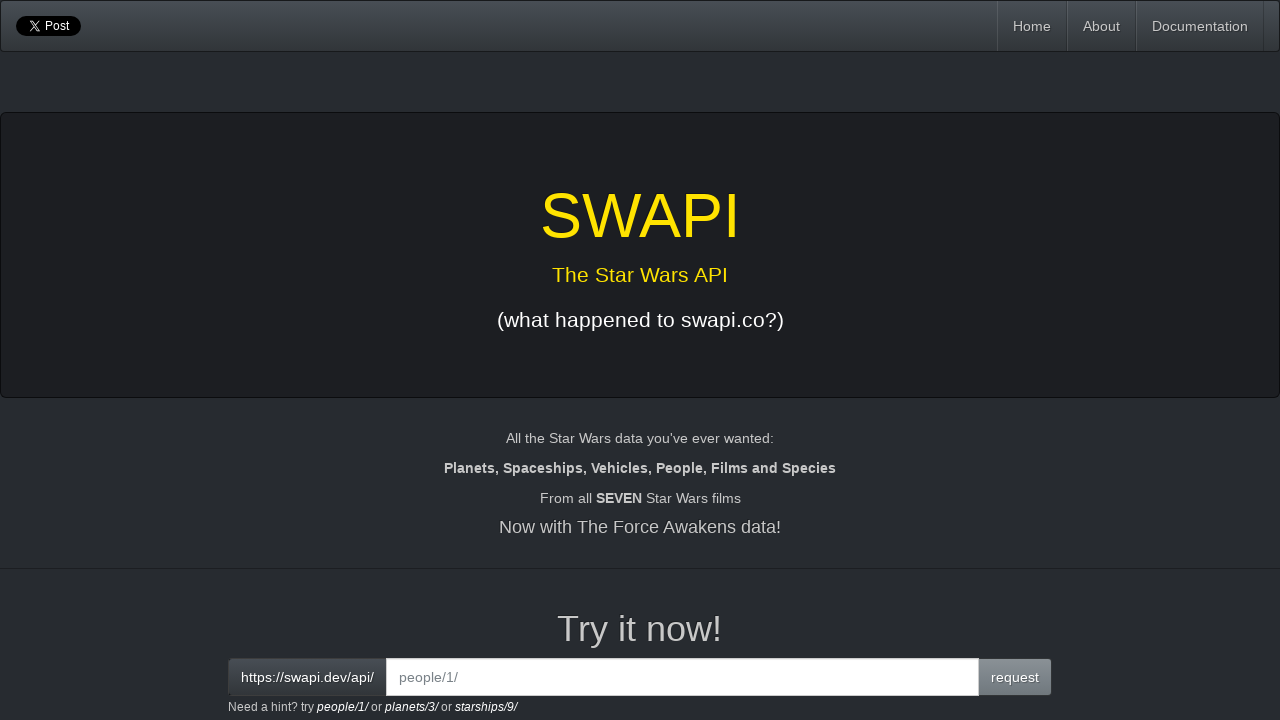

Cleared the interactive input field on input[id='interactive']
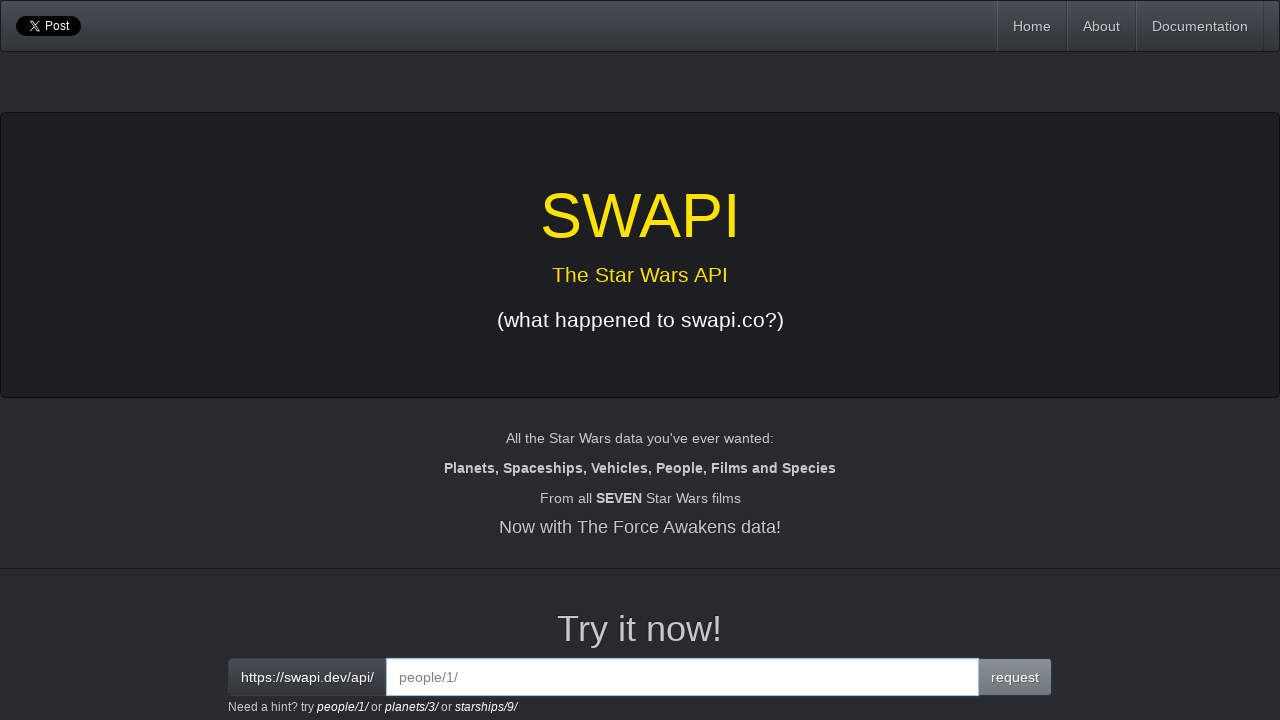

Entered people/1 endpoint in input field on input[id='interactive']
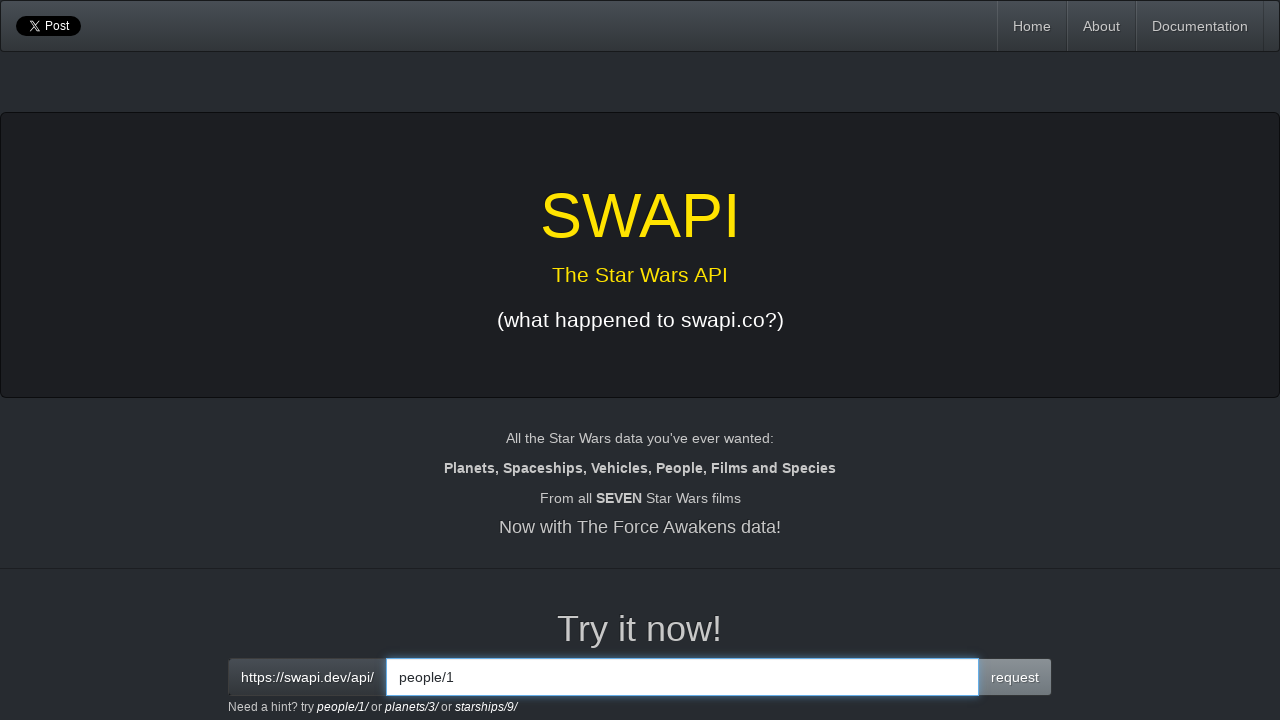

Clicked request button to fetch people/1 at (1015, 677) on button.btn.btn-primary
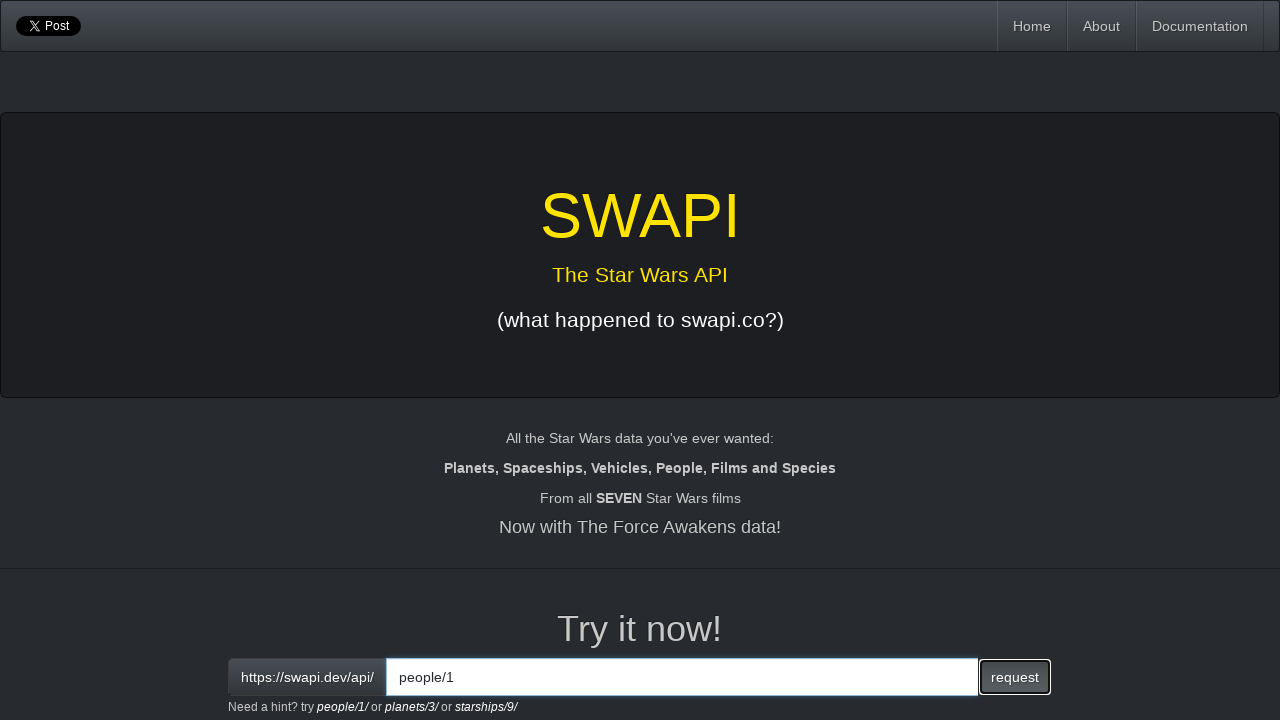

Response loaded for people/1
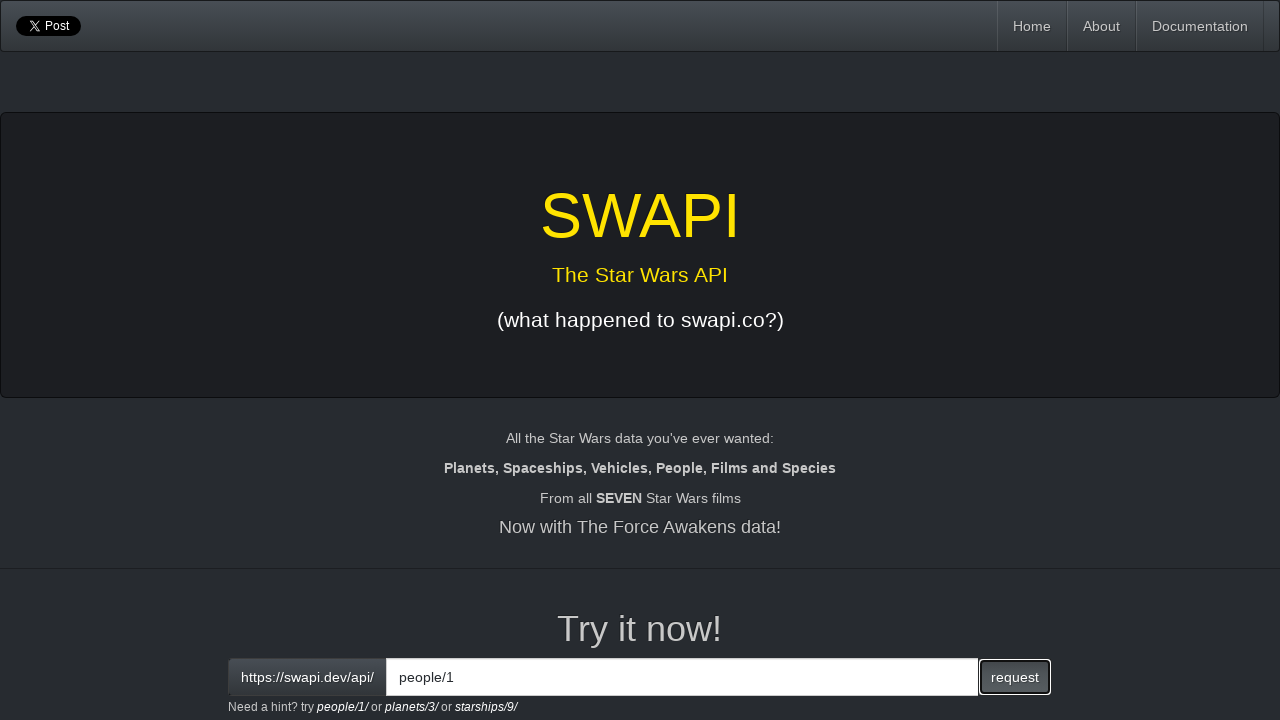

Retrieved response text for people/1
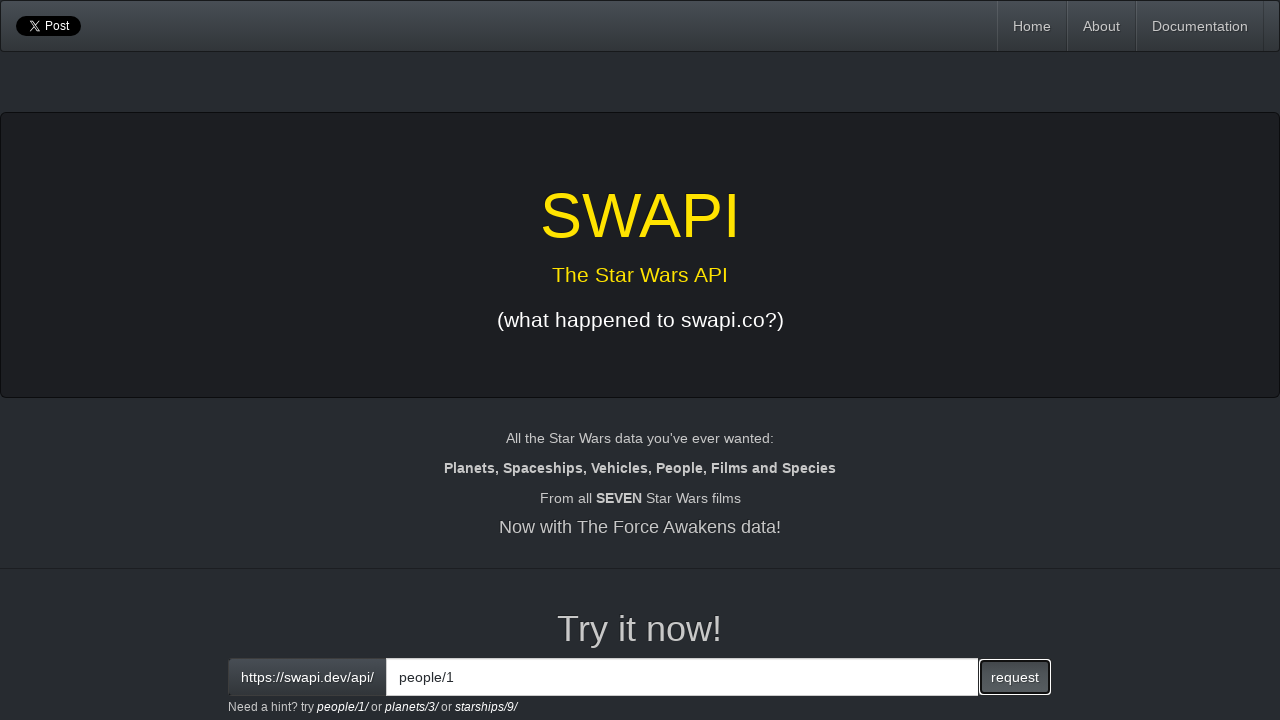

Cleared the interactive input field on input[id='interactive']
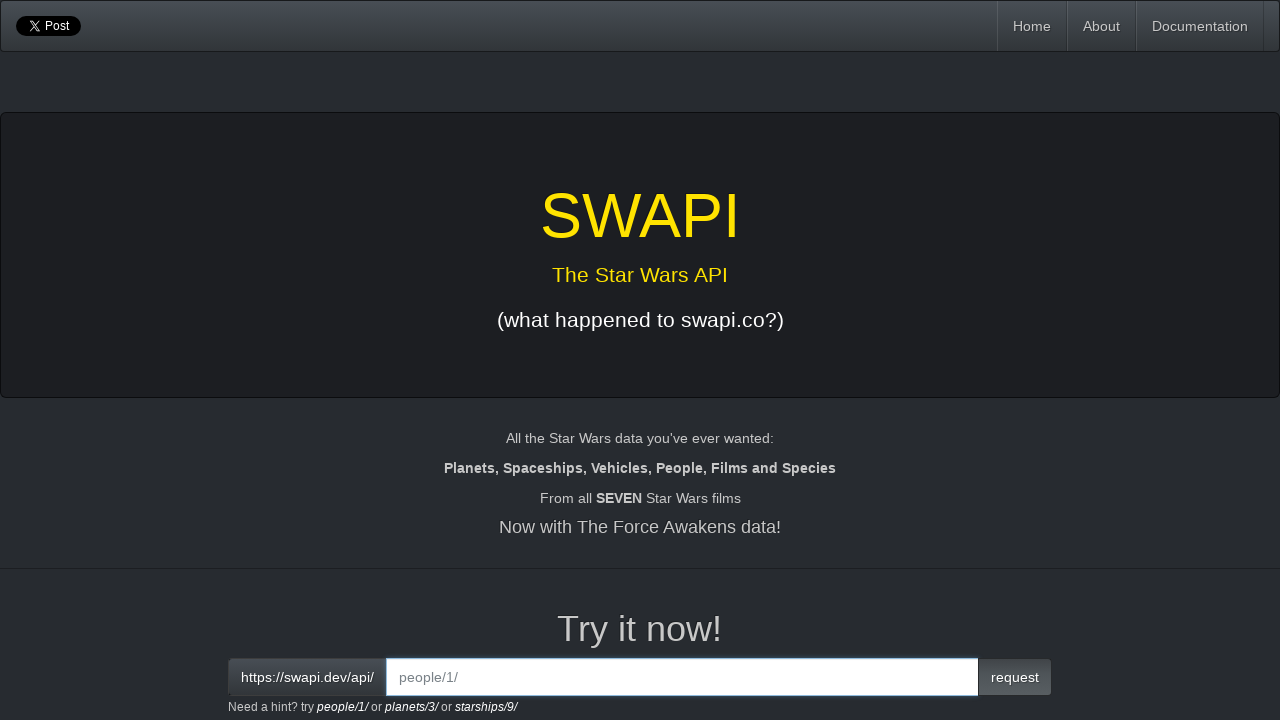

Entered people/2 endpoint in input field on input[id='interactive']
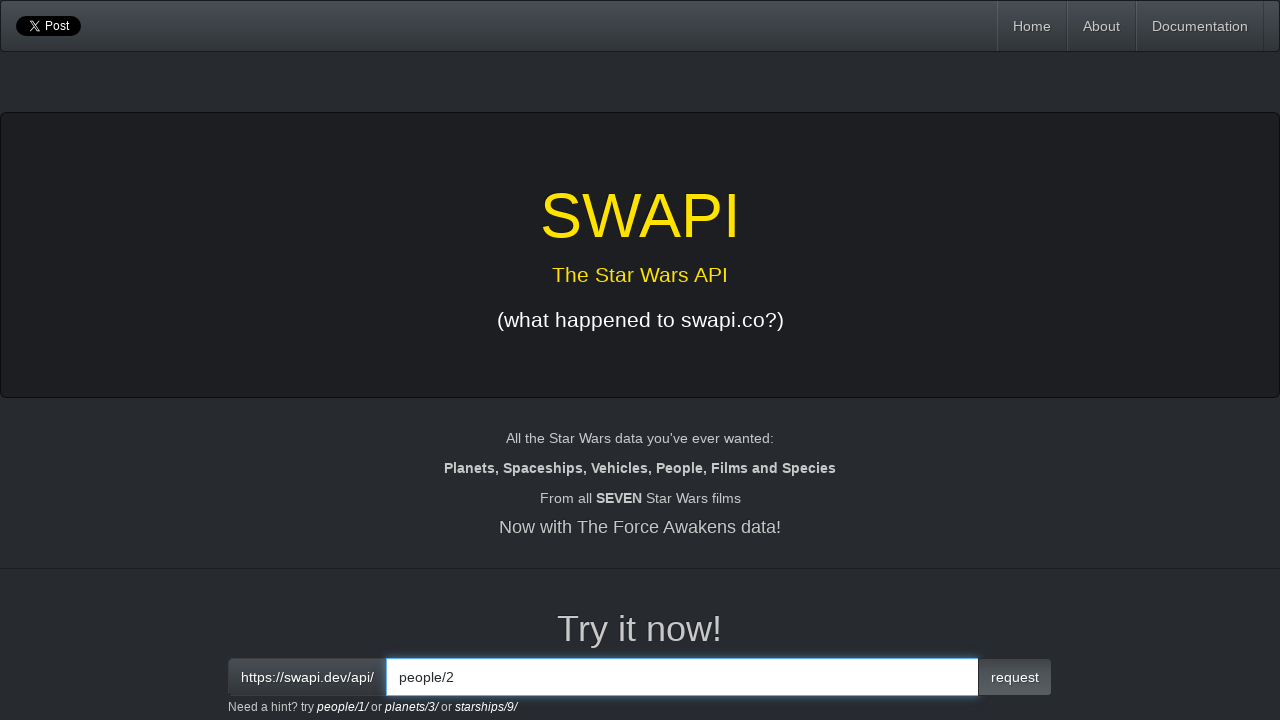

Clicked request button to fetch people/2 at (1015, 677) on button.btn.btn-primary
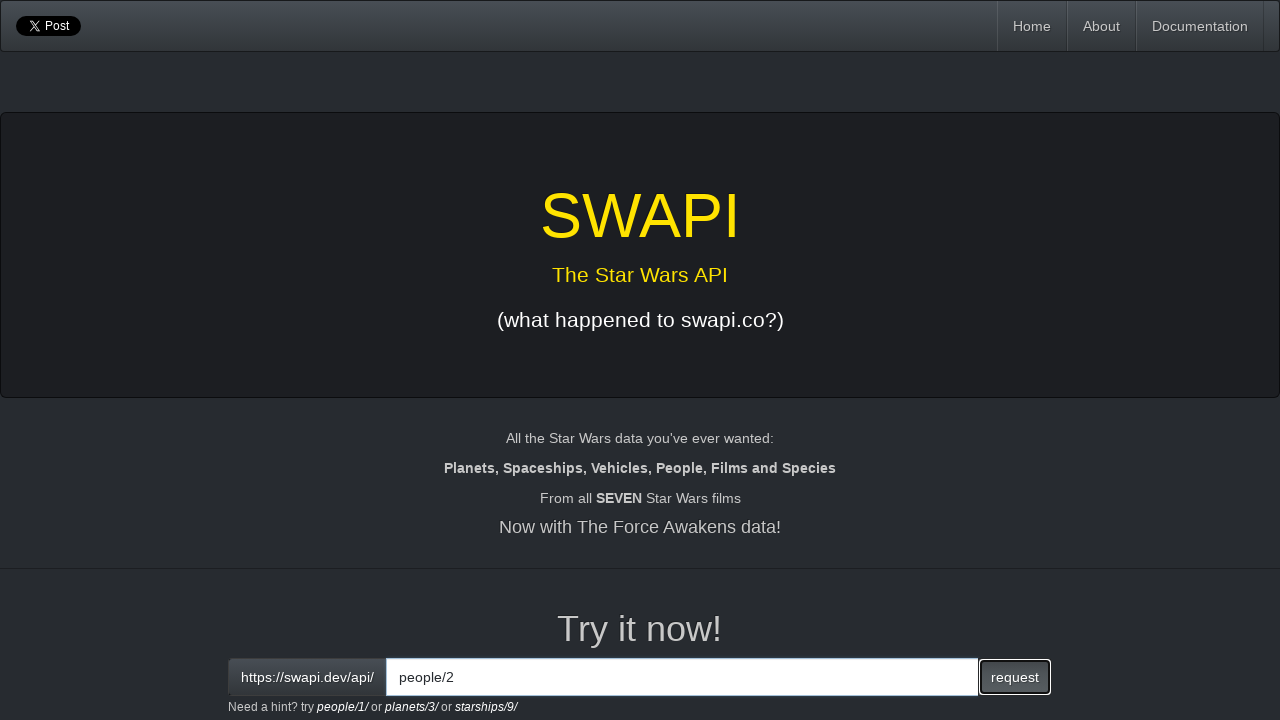

Response loaded for people/2
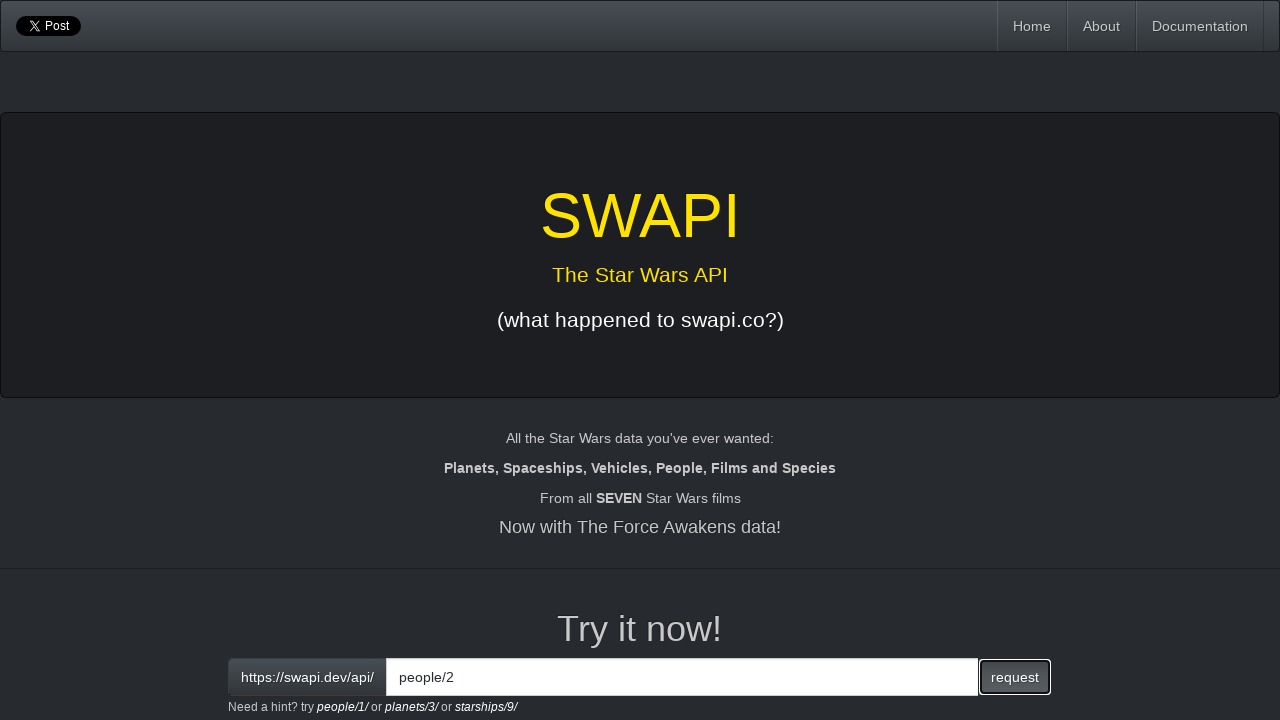

Retrieved response text for people/2
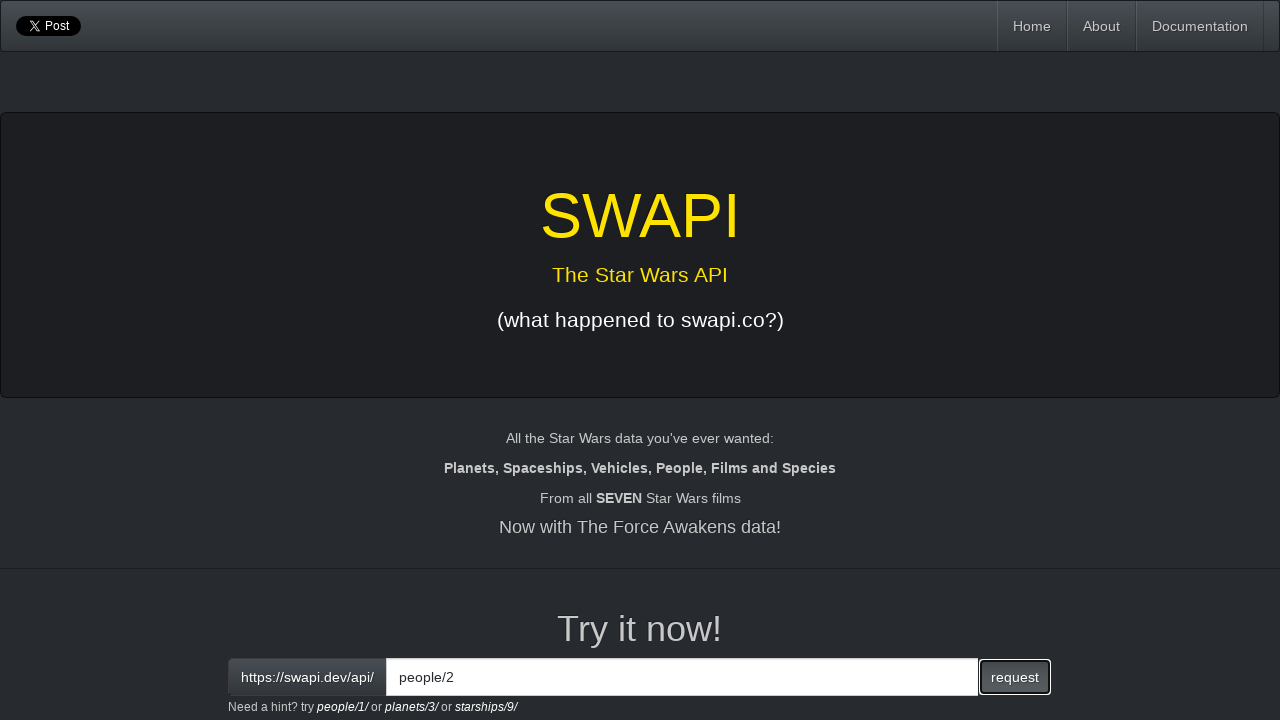

Cleared the interactive input field on input[id='interactive']
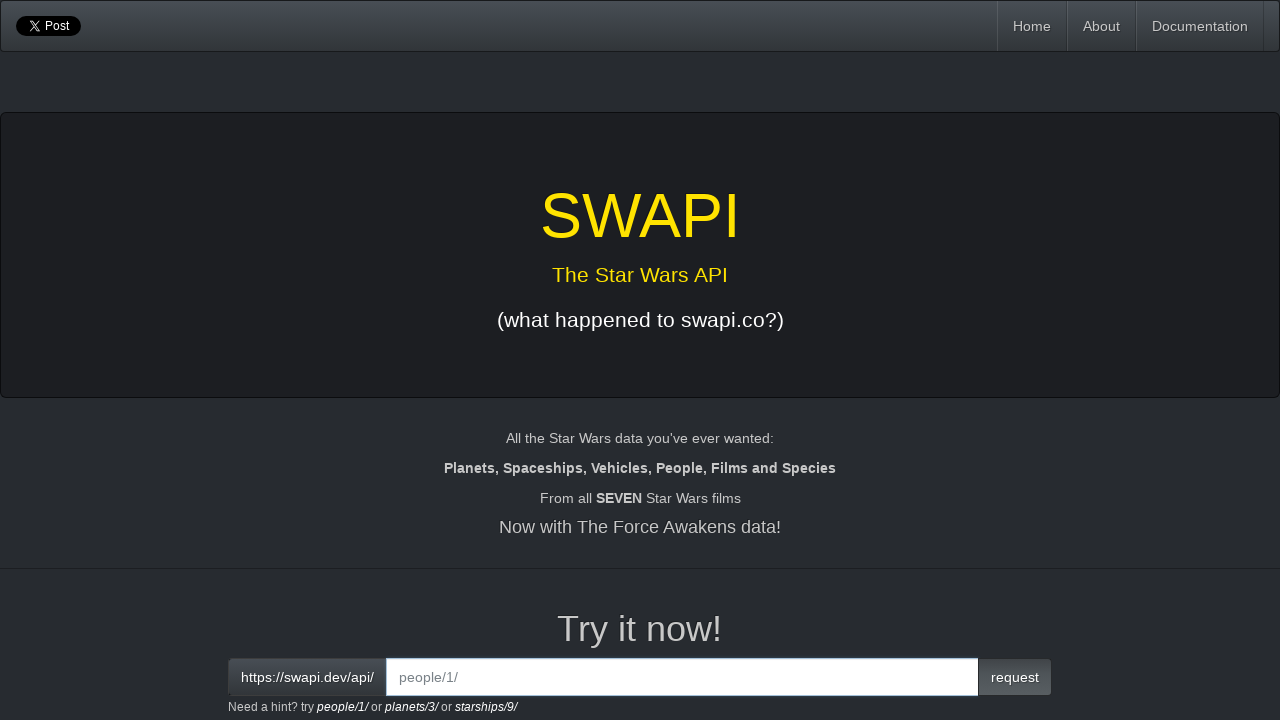

Entered people/3 endpoint in input field on input[id='interactive']
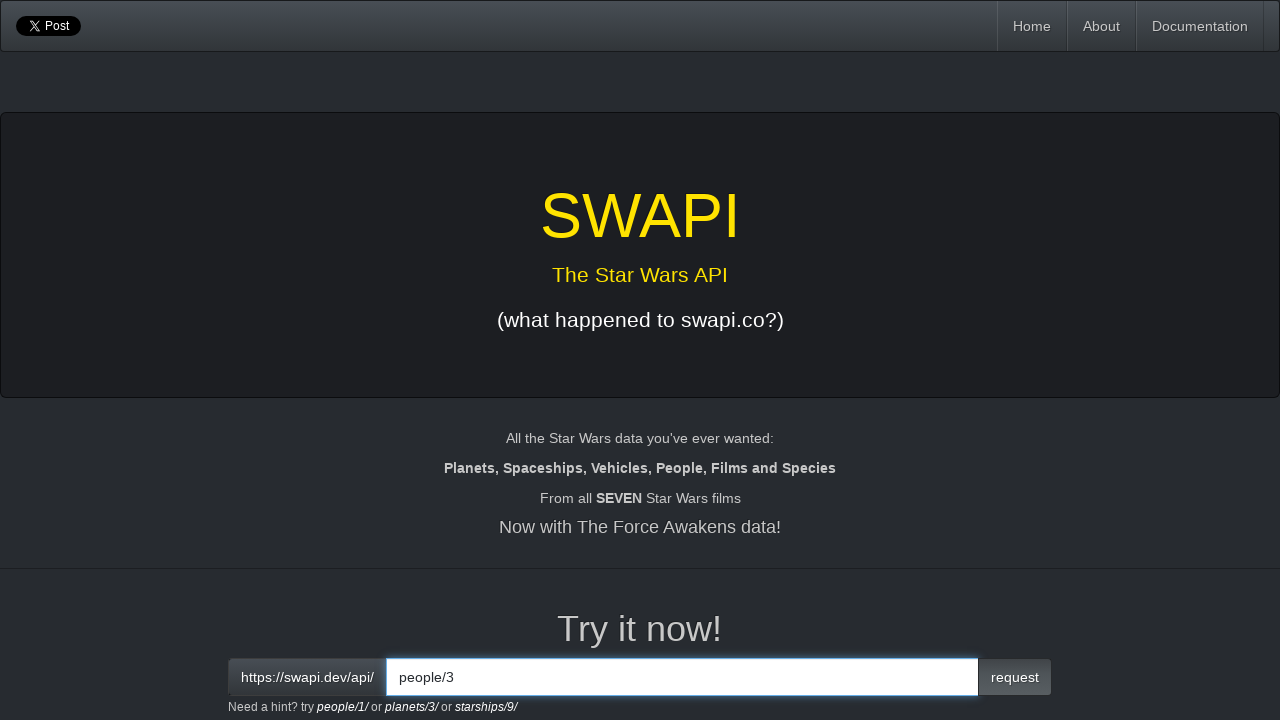

Clicked request button to fetch people/3 at (1015, 677) on button.btn.btn-primary
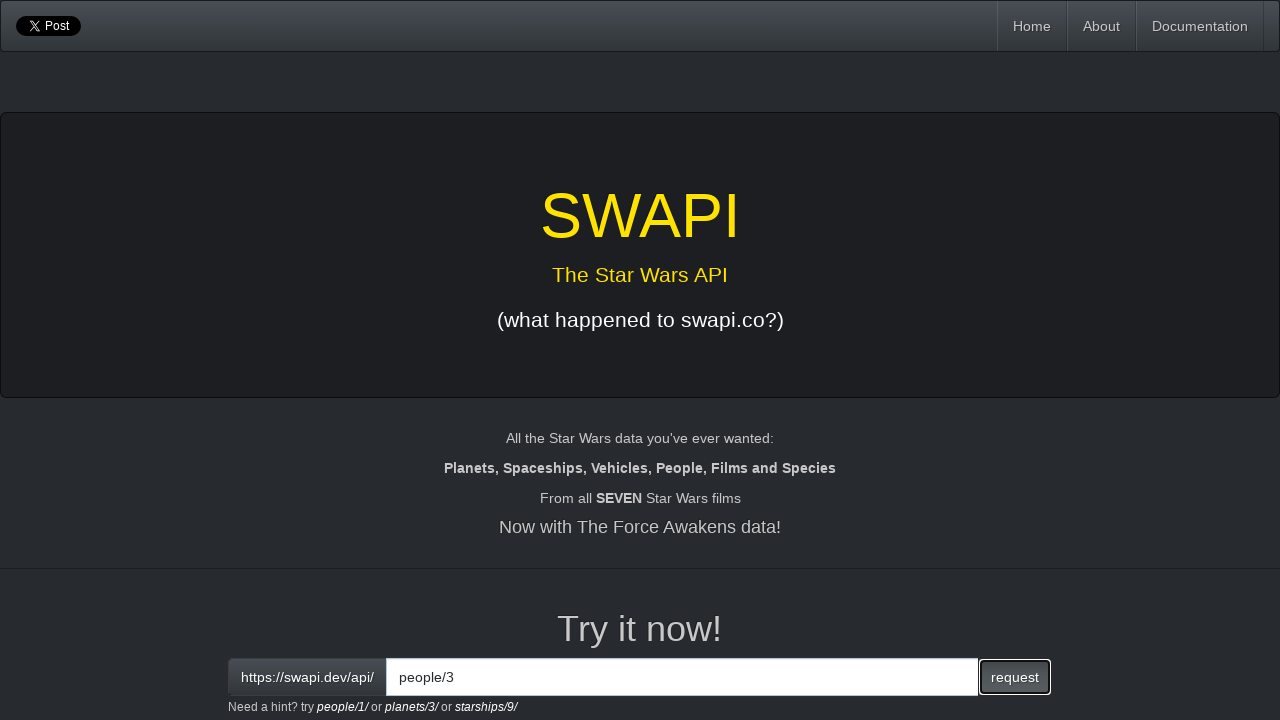

Response loaded for people/3
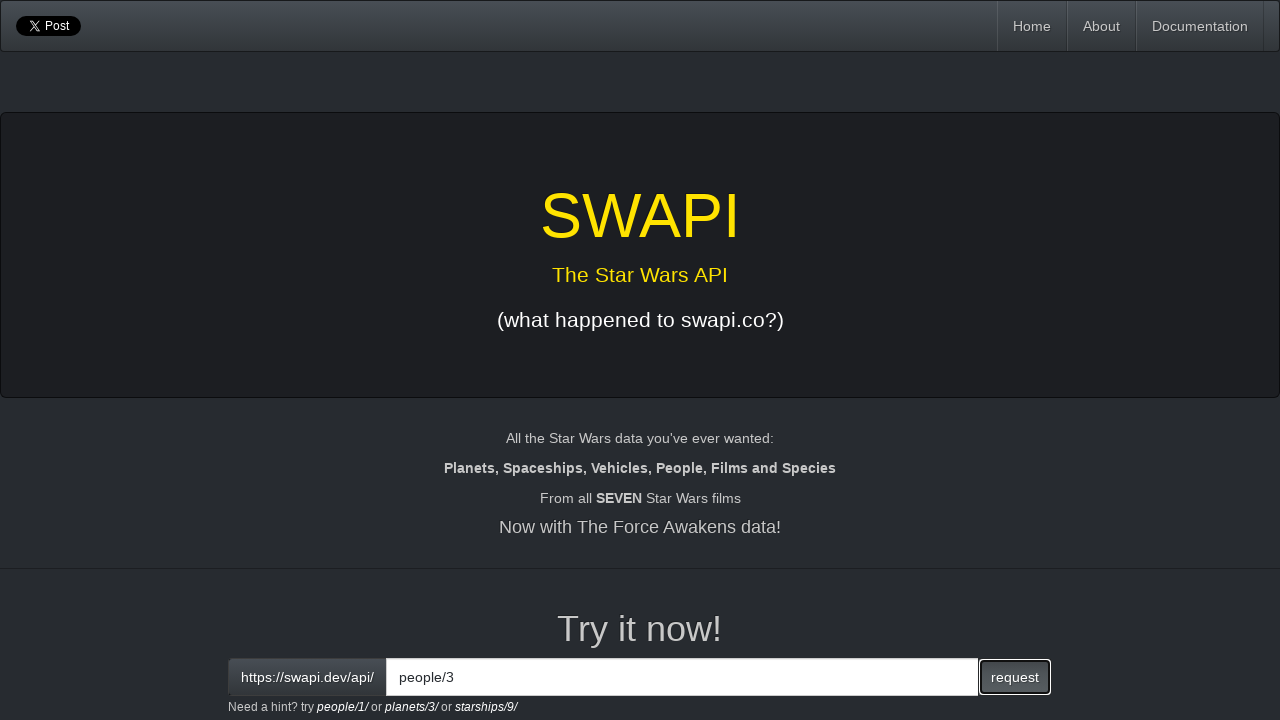

Retrieved response text for people/3
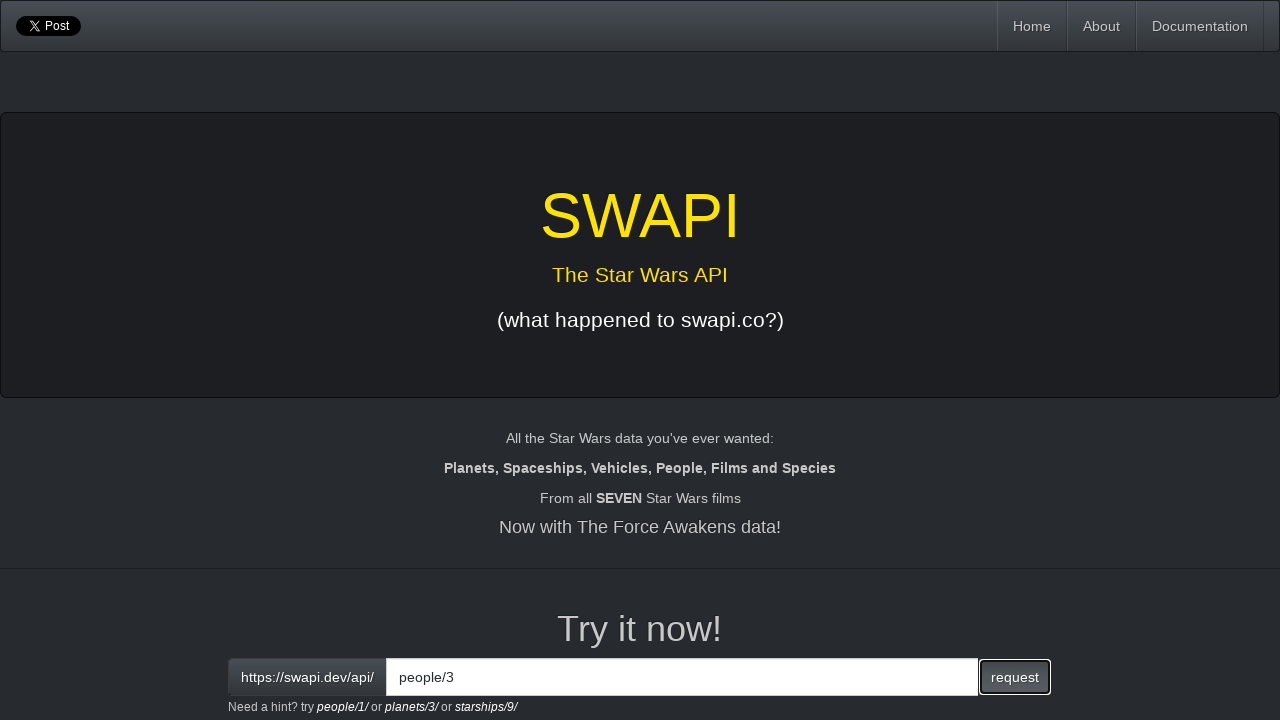

Cleared the interactive input field on input[id='interactive']
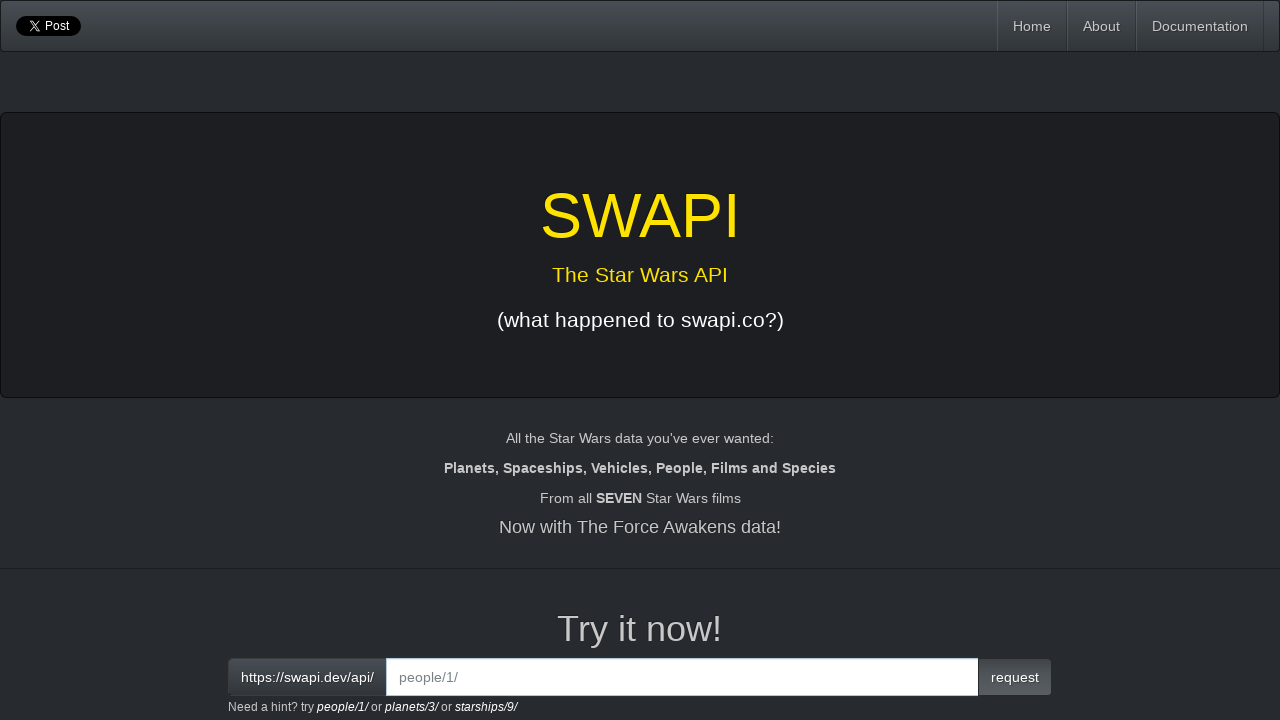

Entered people/4 endpoint in input field on input[id='interactive']
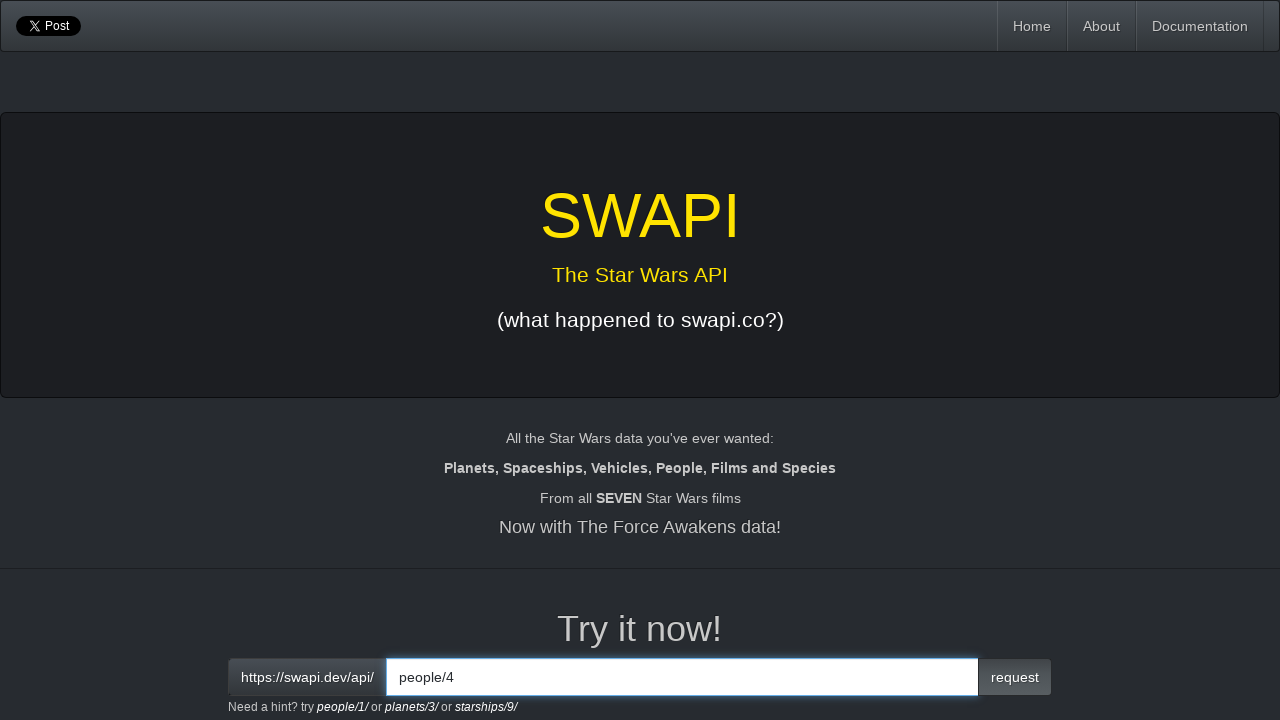

Clicked request button to fetch people/4 at (1015, 677) on button.btn.btn-primary
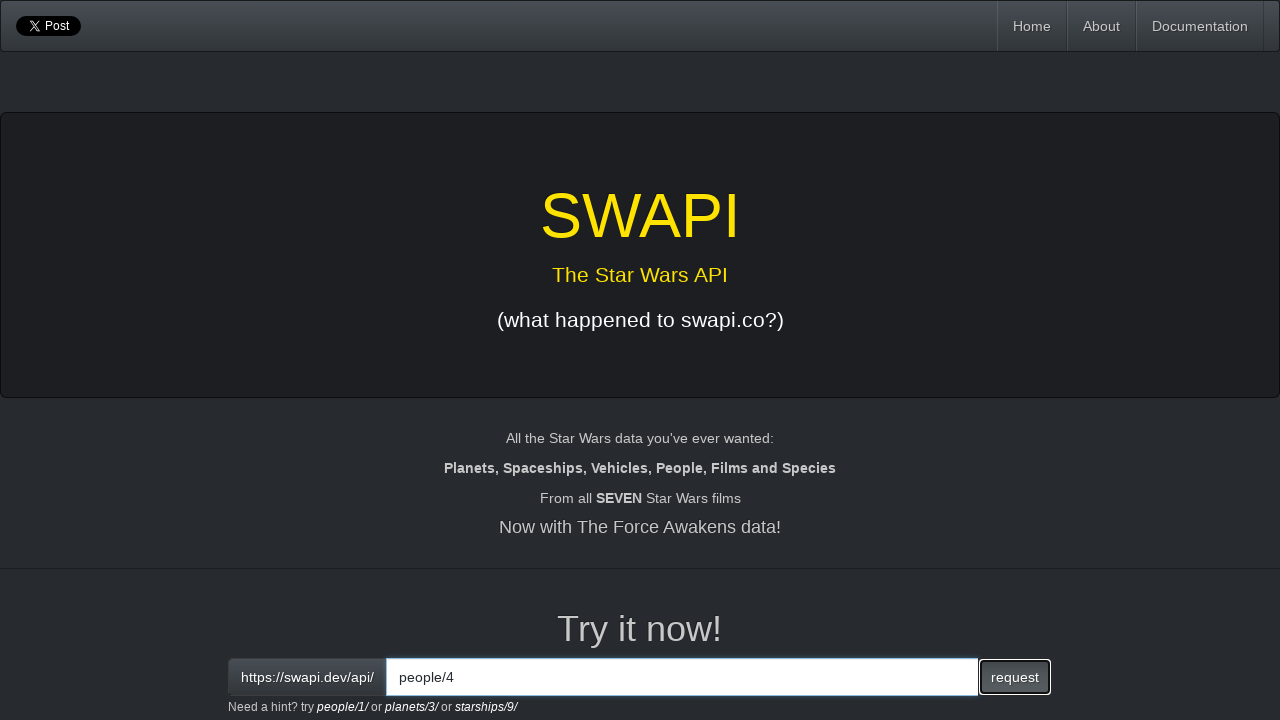

Response loaded for people/4
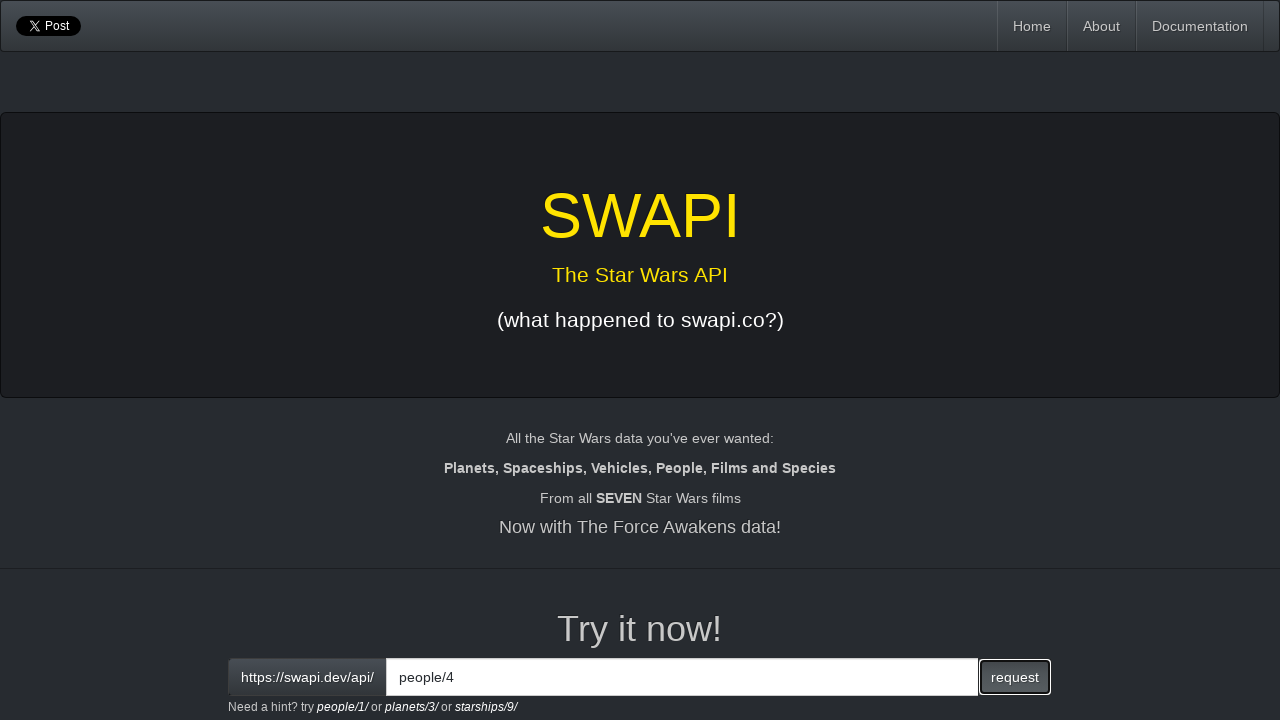

Retrieved response text for people/4
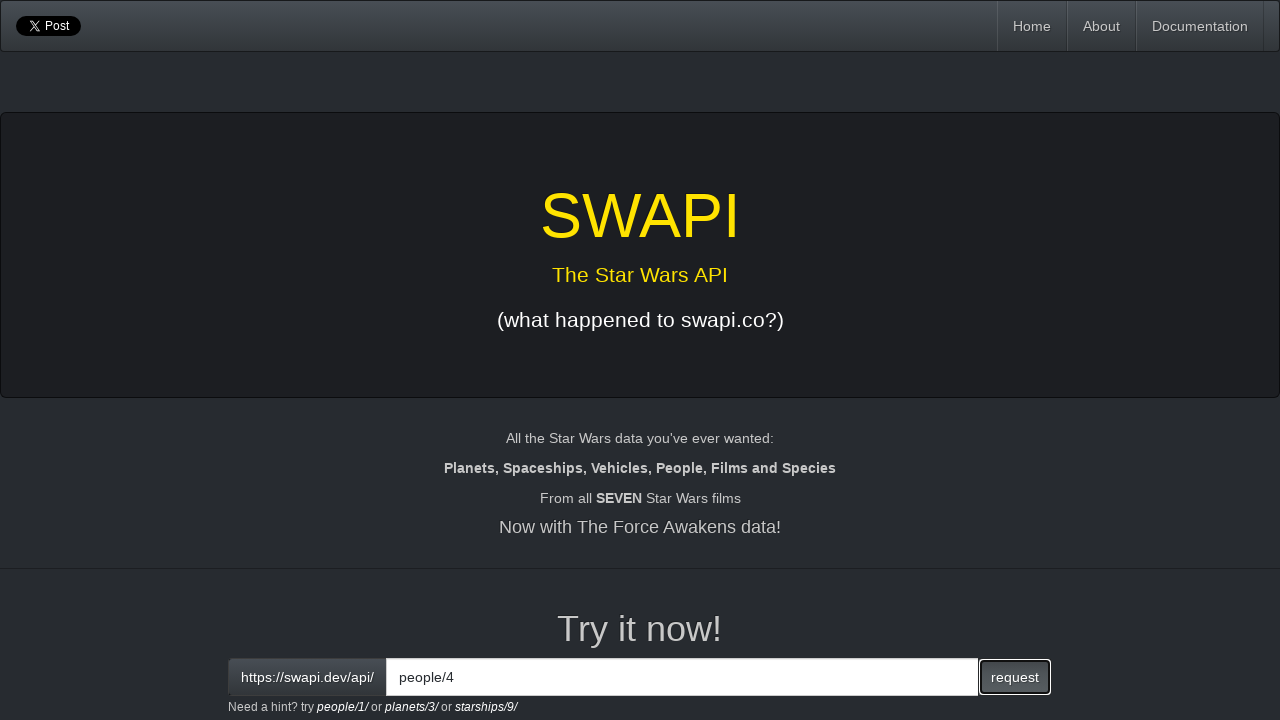

Found person 4 with height 202 > 200 (count: 1)
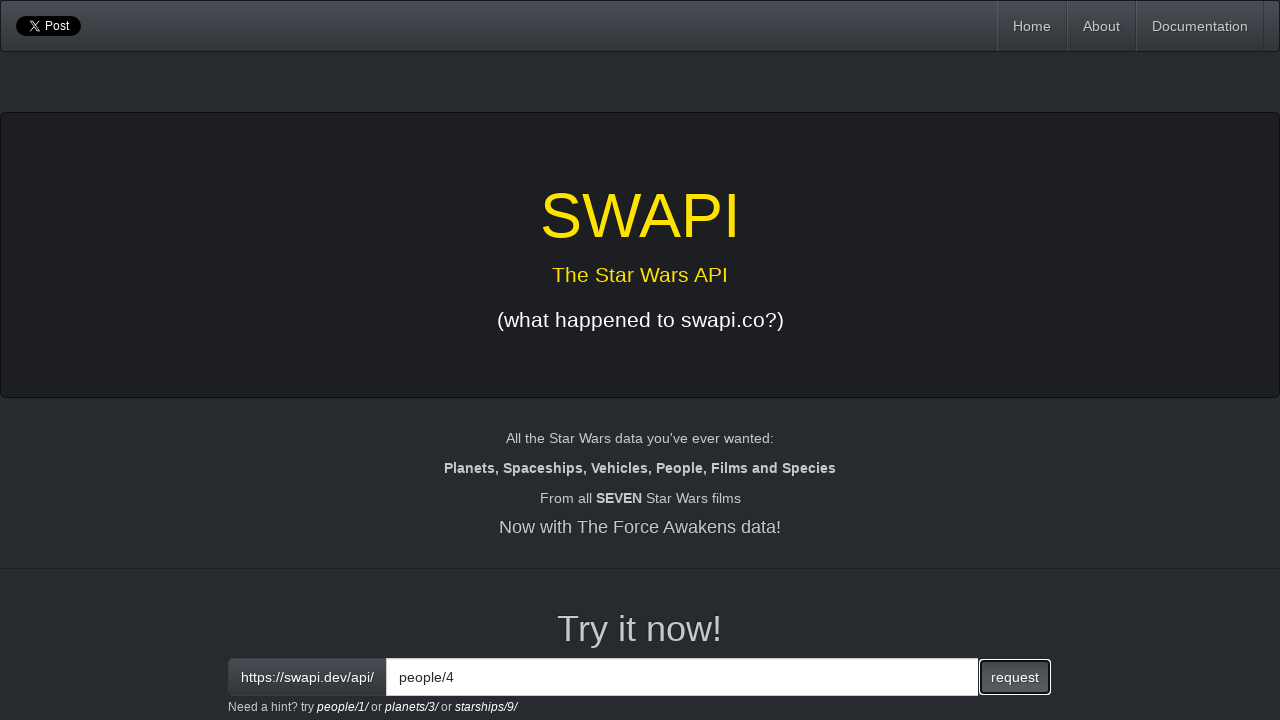

Cleared the interactive input field on input[id='interactive']
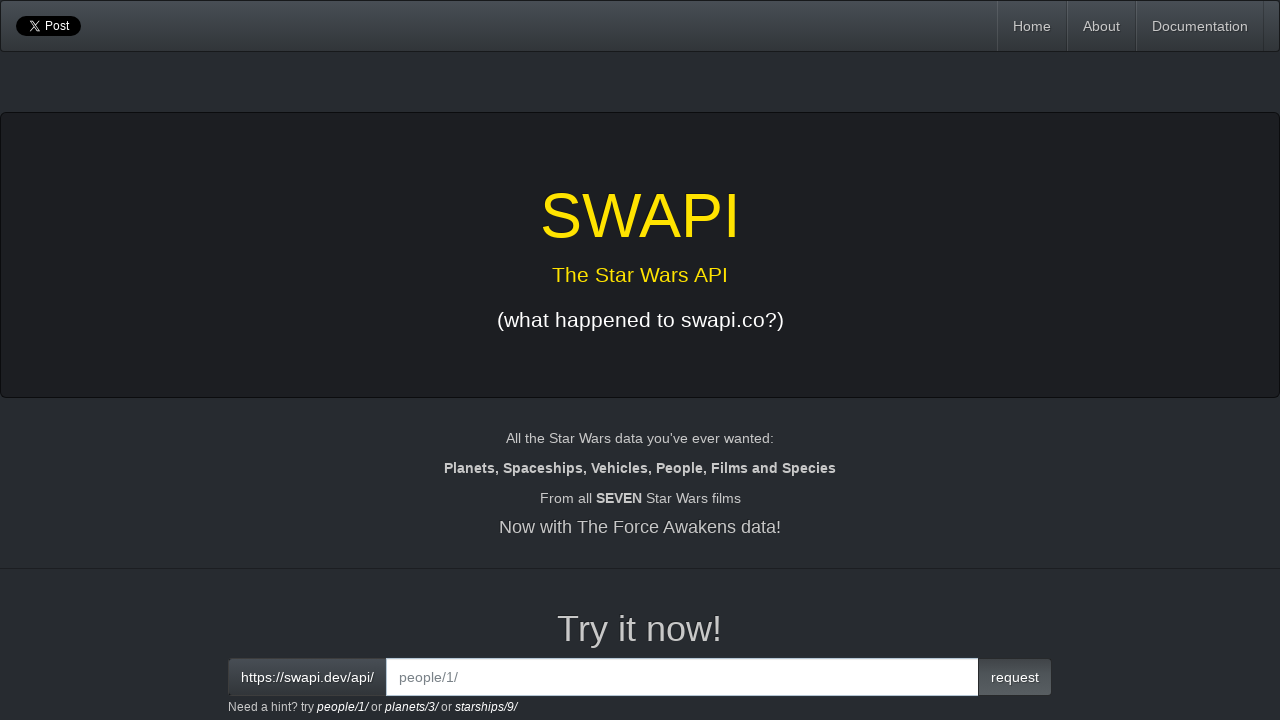

Entered people/5 endpoint in input field on input[id='interactive']
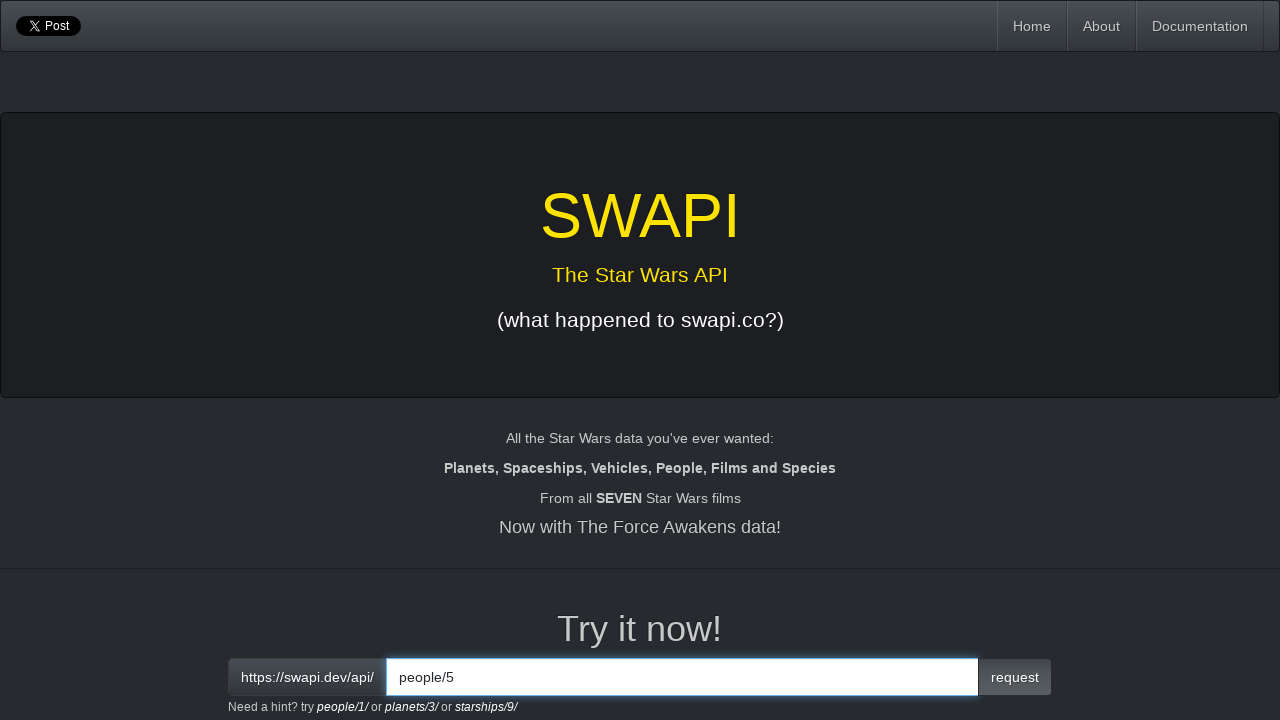

Clicked request button to fetch people/5 at (1015, 677) on button.btn.btn-primary
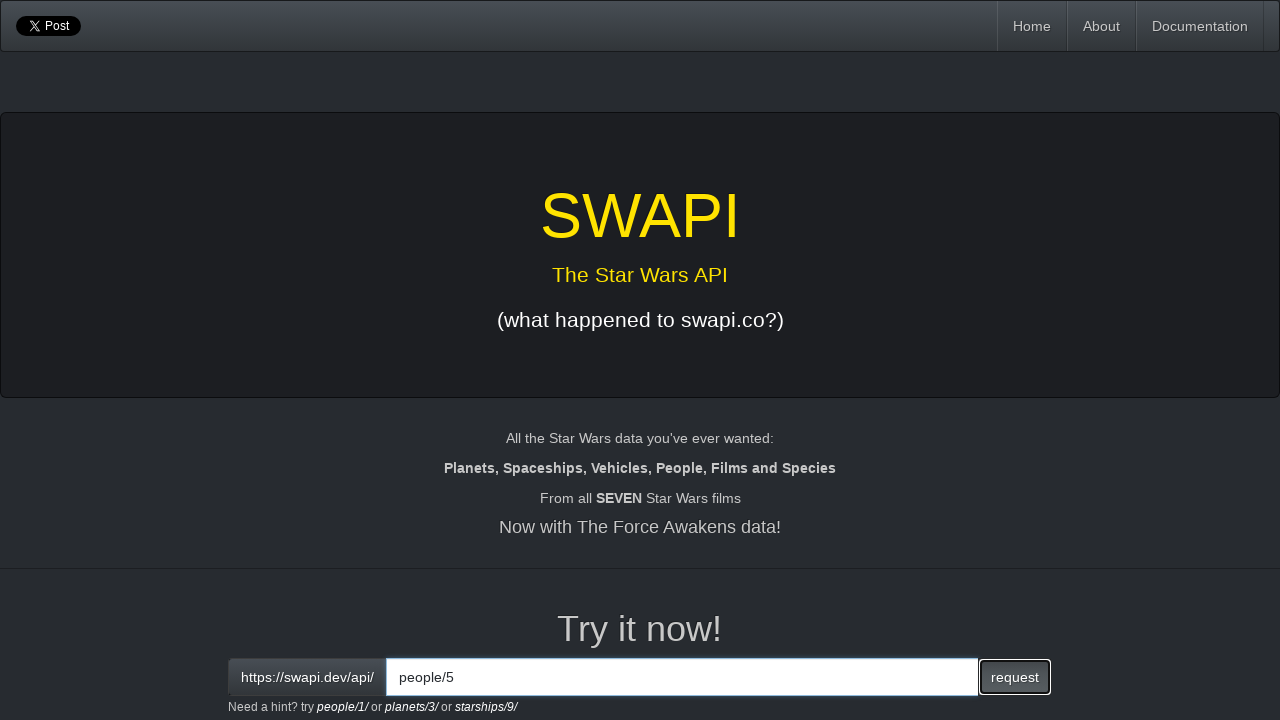

Response loaded for people/5
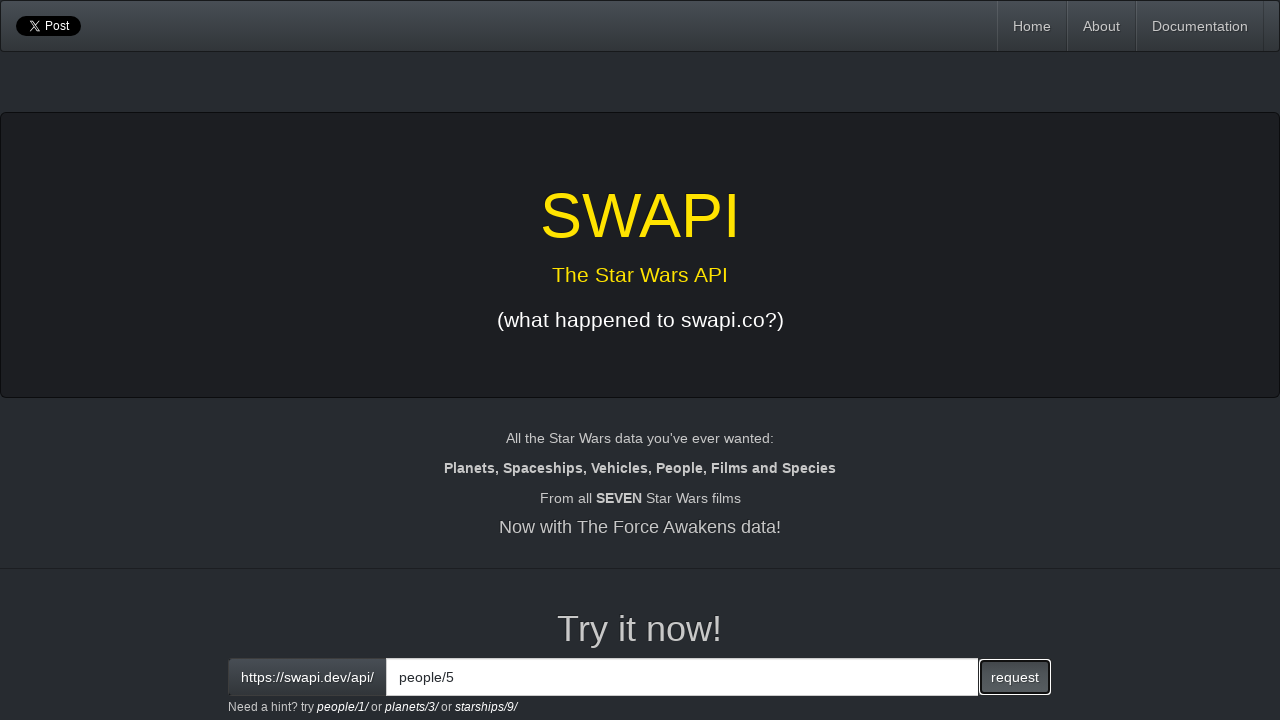

Retrieved response text for people/5
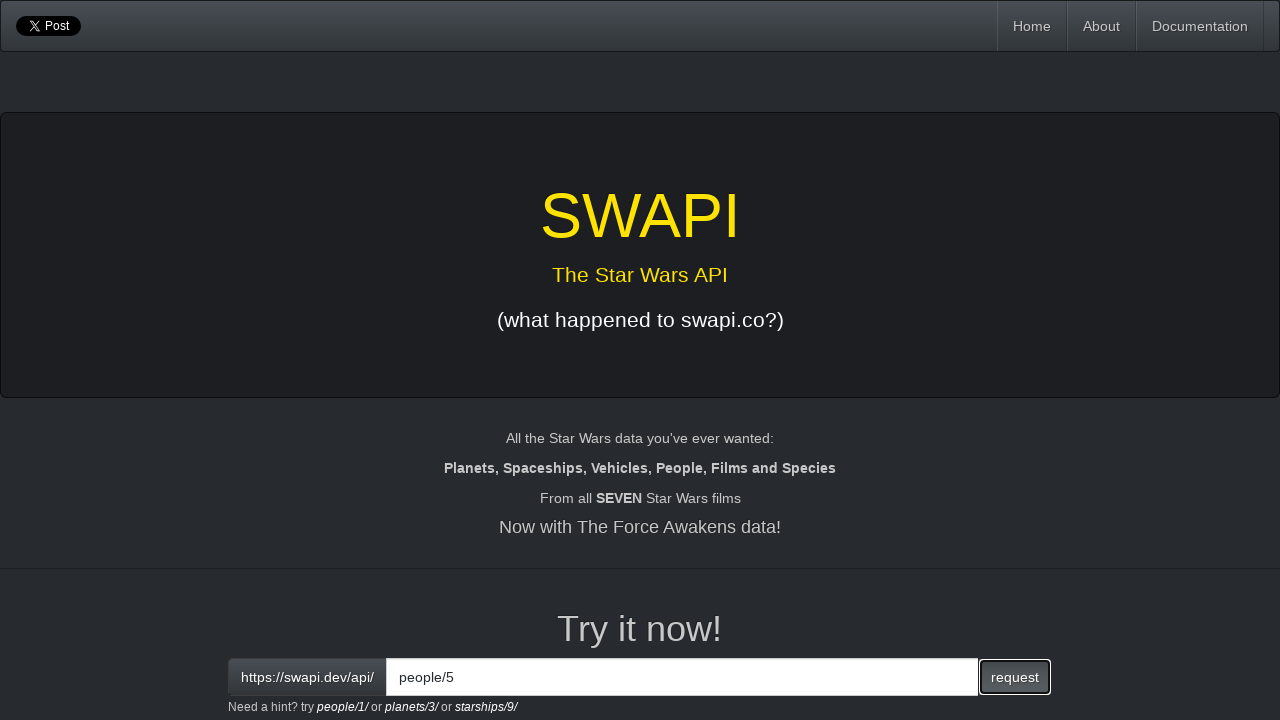

Cleared the interactive input field on input[id='interactive']
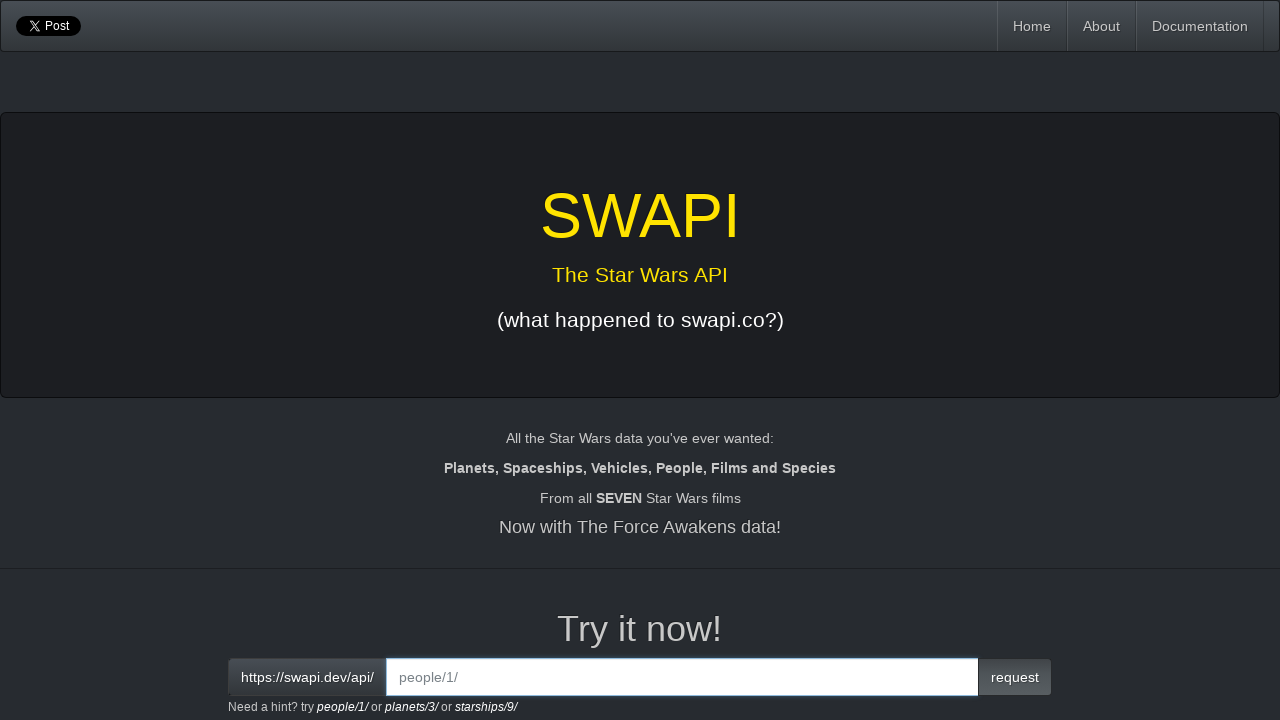

Entered people/6 endpoint in input field on input[id='interactive']
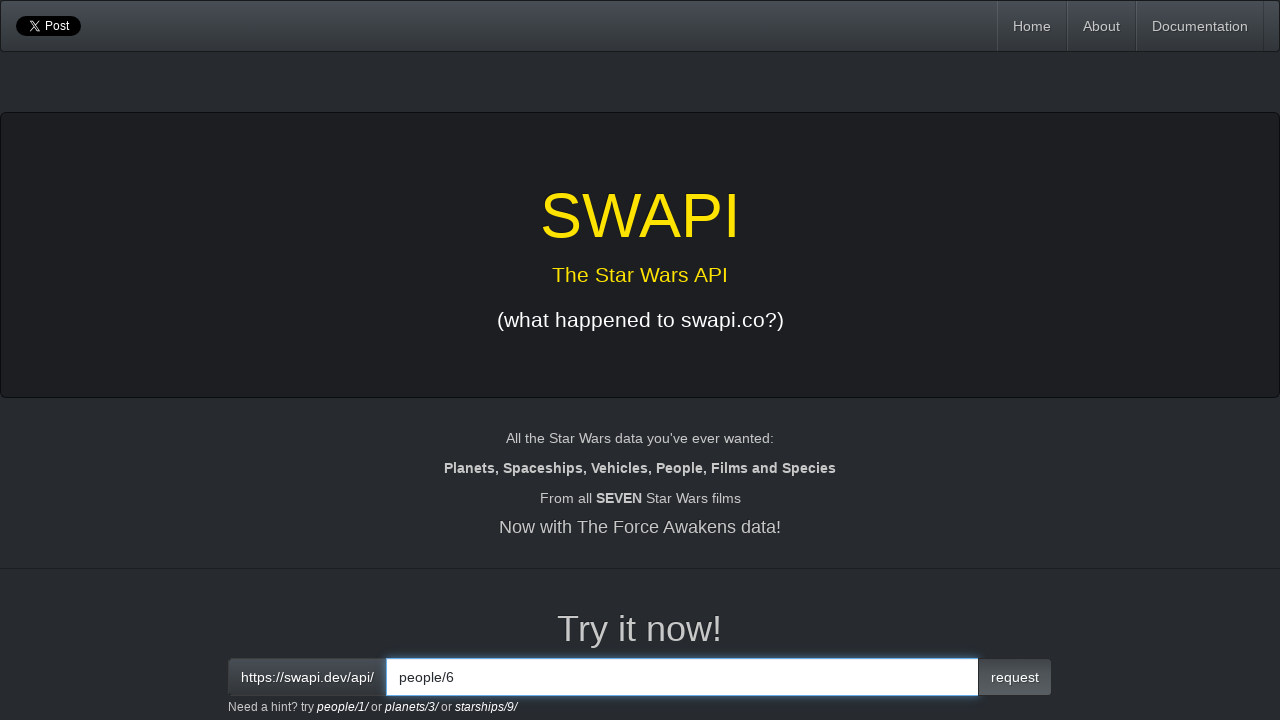

Clicked request button to fetch people/6 at (1015, 677) on button.btn.btn-primary
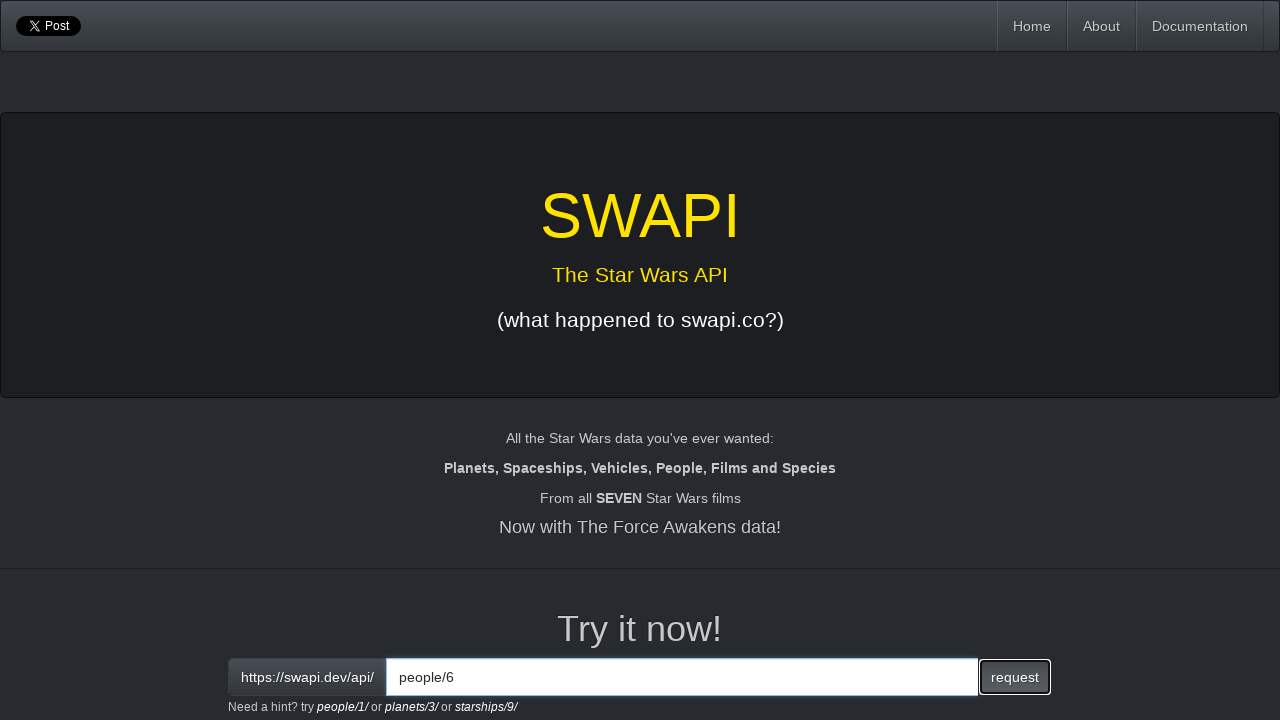

Response loaded for people/6
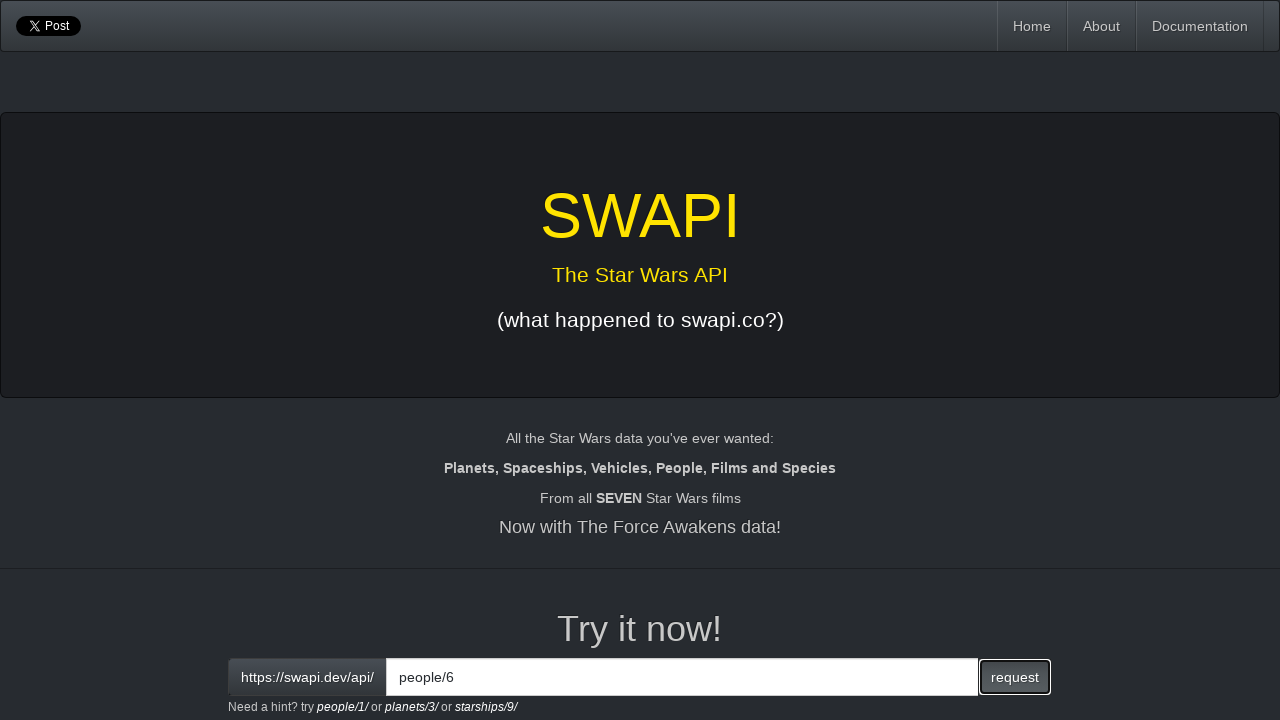

Retrieved response text for people/6
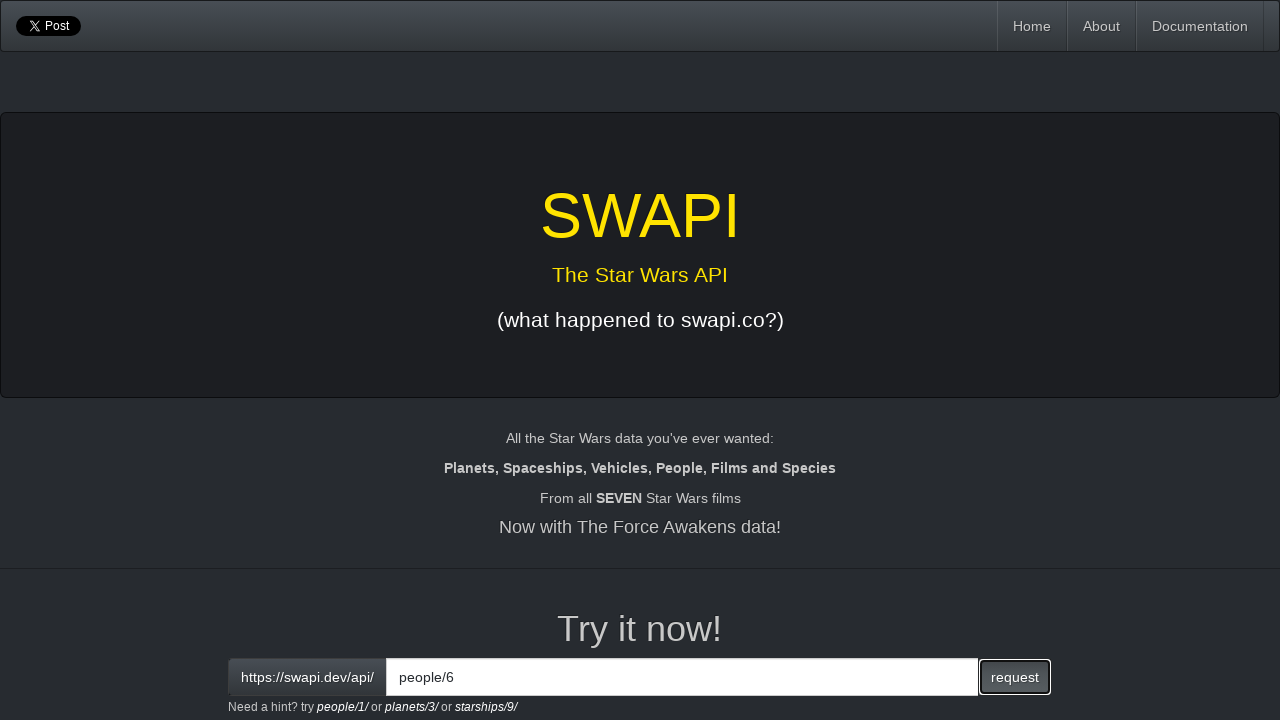

Cleared the interactive input field on input[id='interactive']
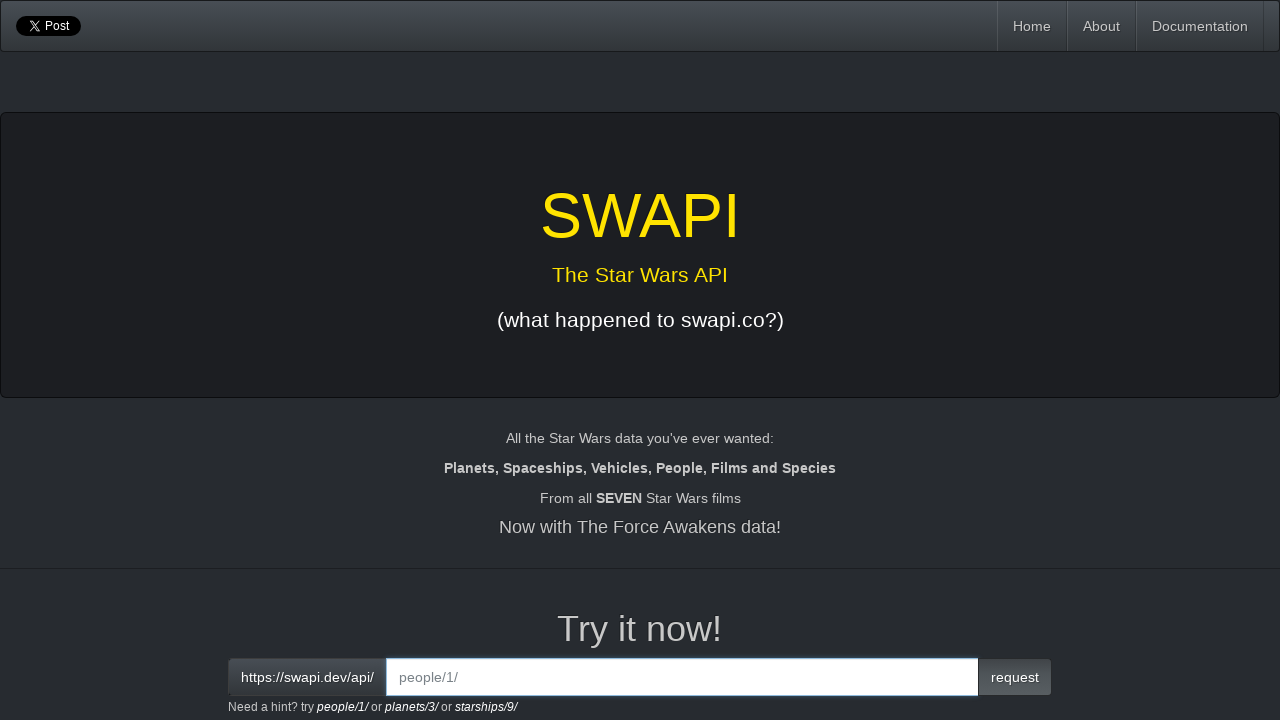

Entered people/7 endpoint in input field on input[id='interactive']
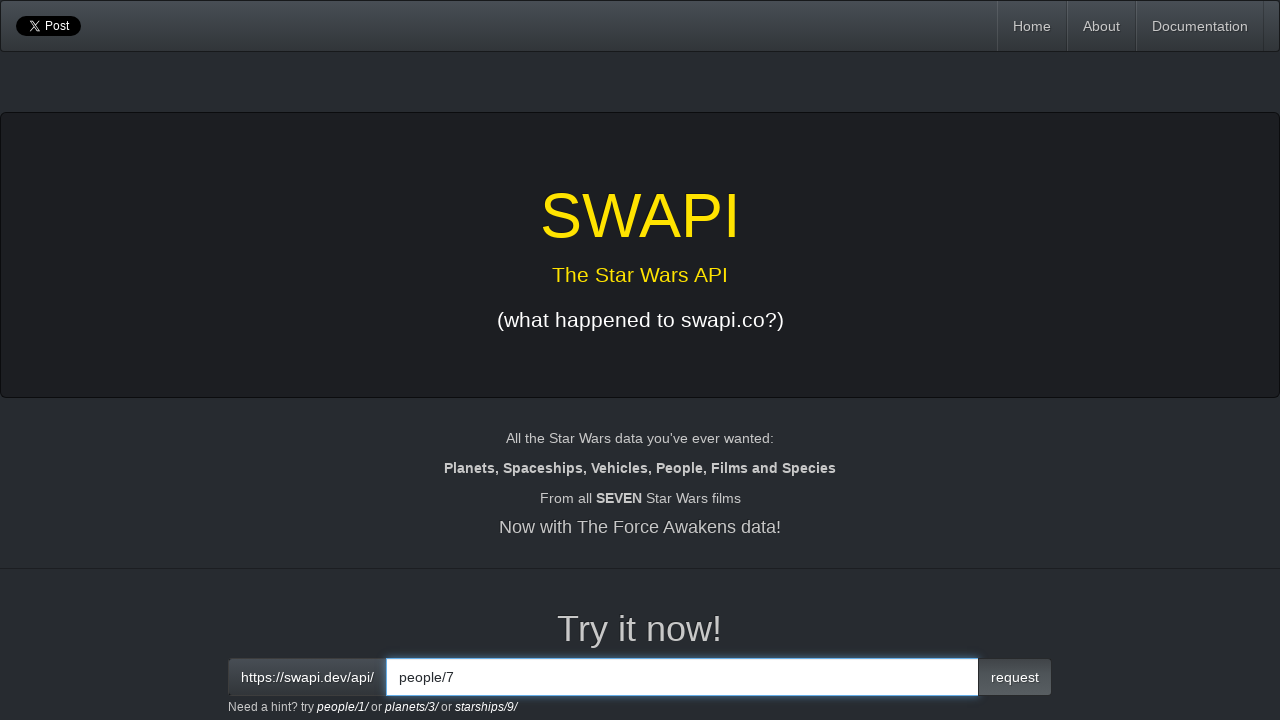

Clicked request button to fetch people/7 at (1015, 677) on button.btn.btn-primary
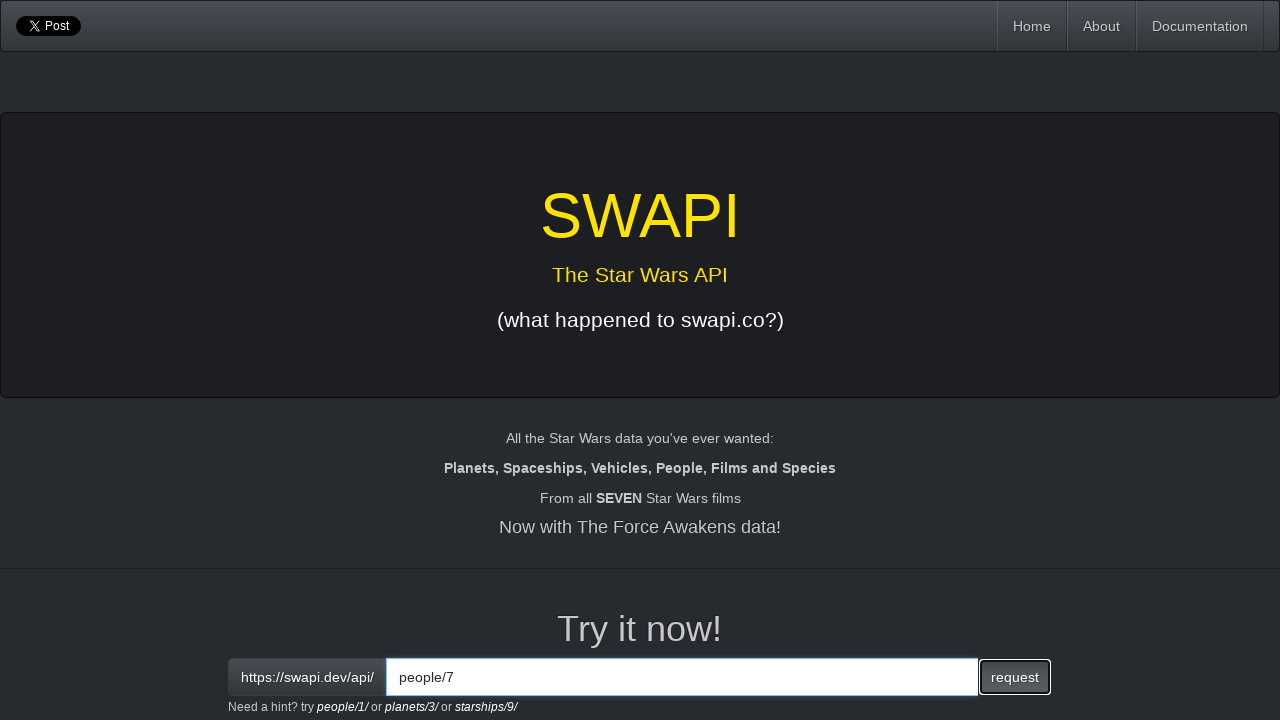

Response loaded for people/7
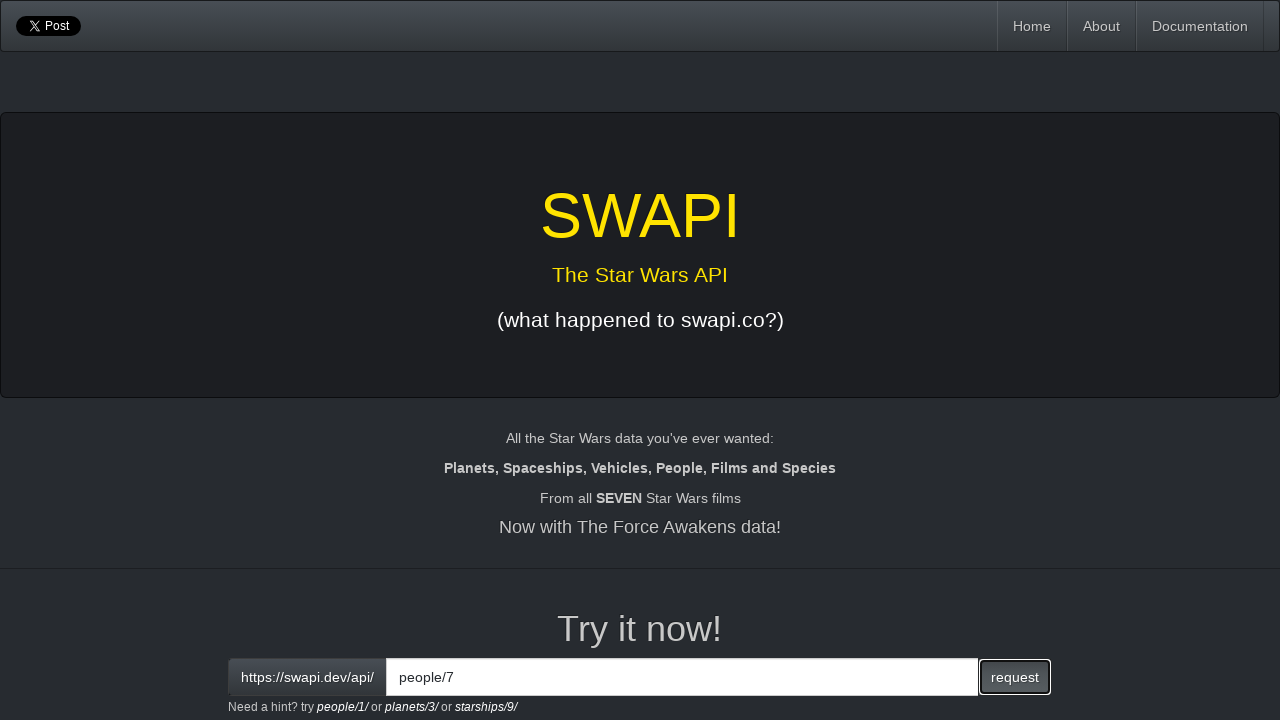

Retrieved response text for people/7
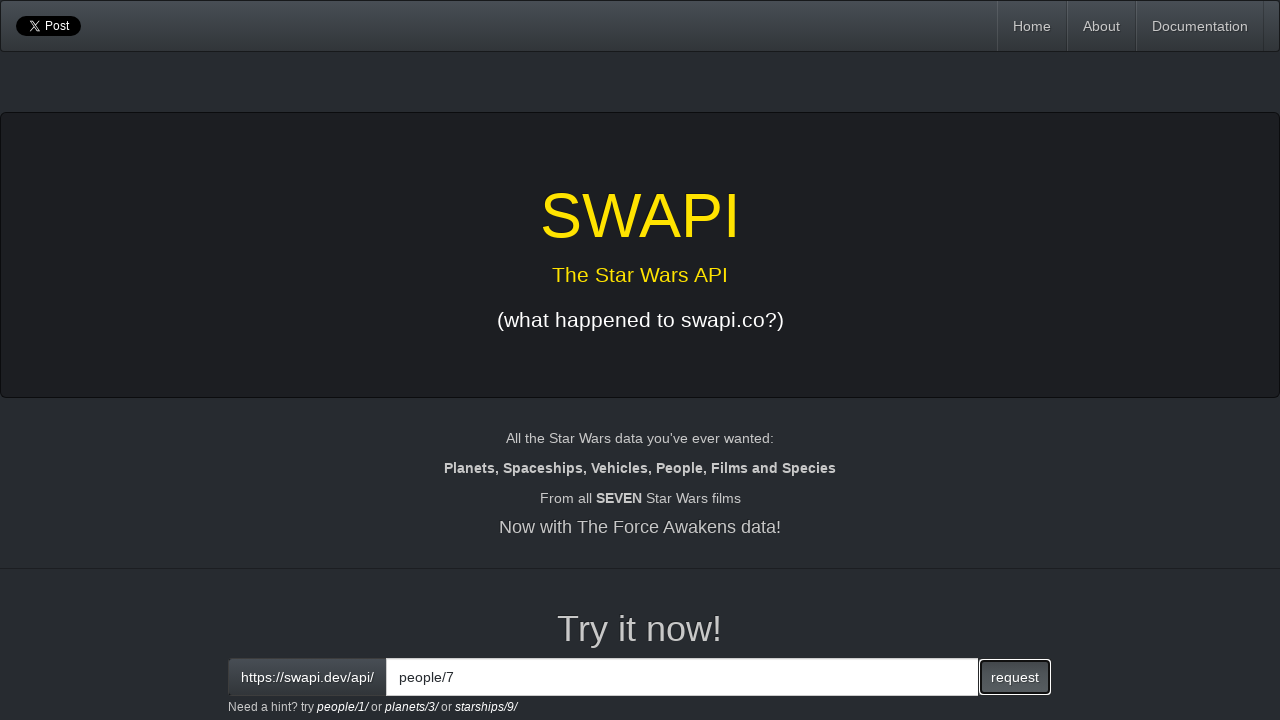

Cleared the interactive input field on input[id='interactive']
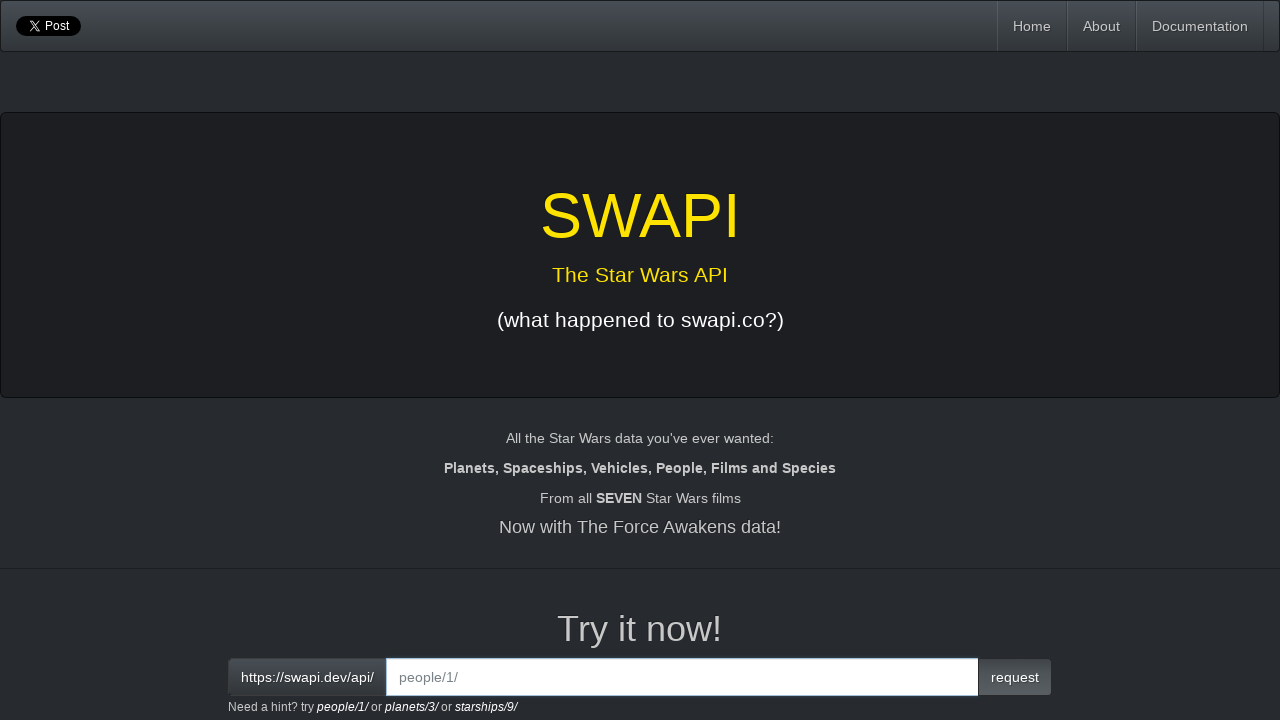

Entered people/8 endpoint in input field on input[id='interactive']
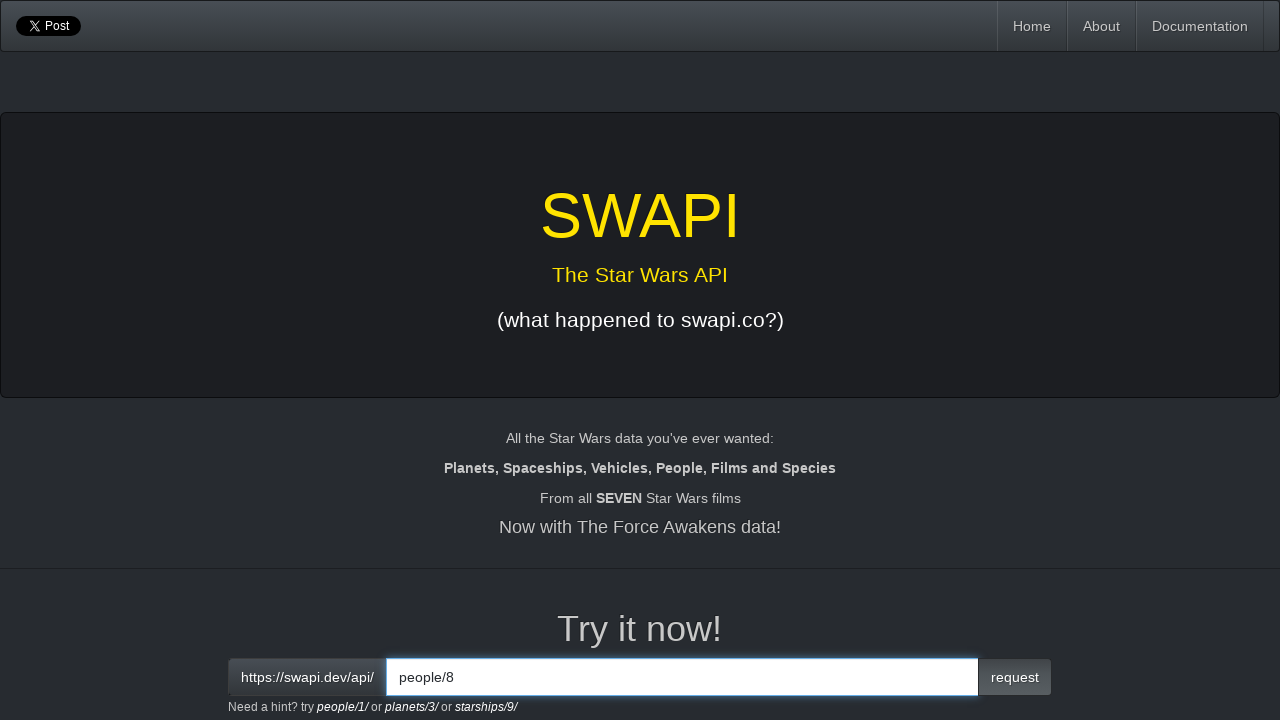

Clicked request button to fetch people/8 at (1015, 677) on button.btn.btn-primary
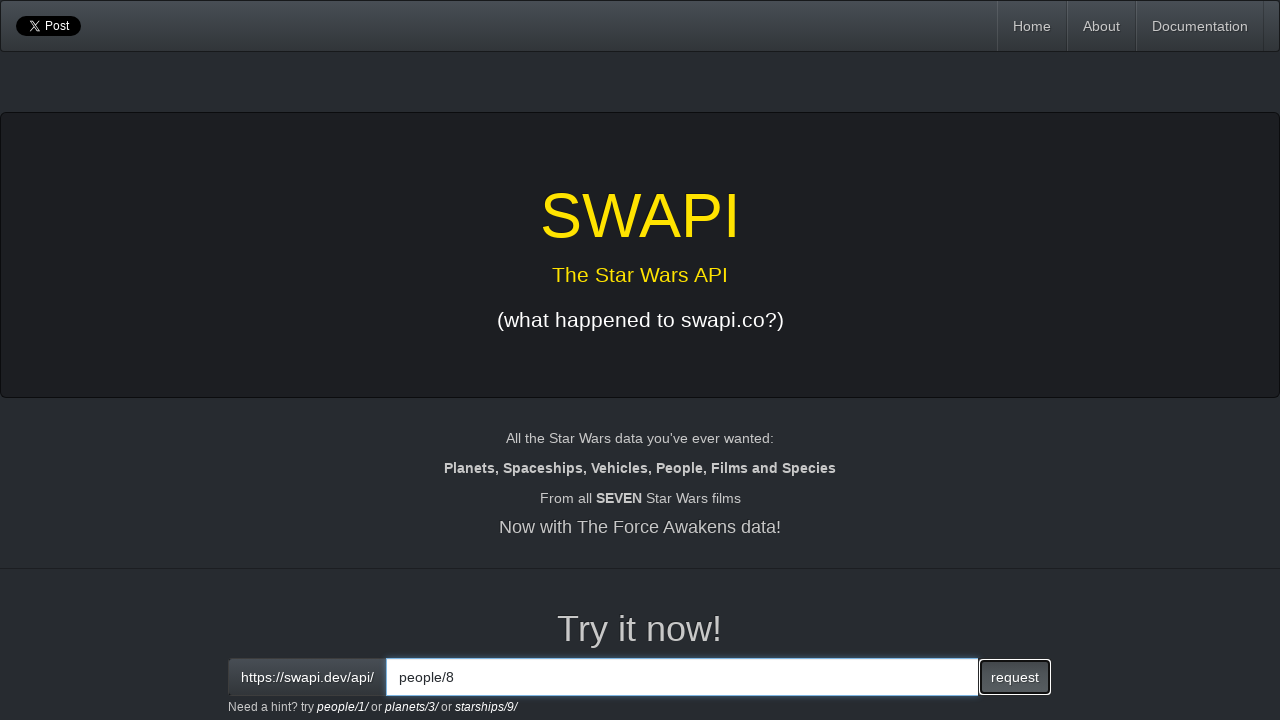

Response loaded for people/8
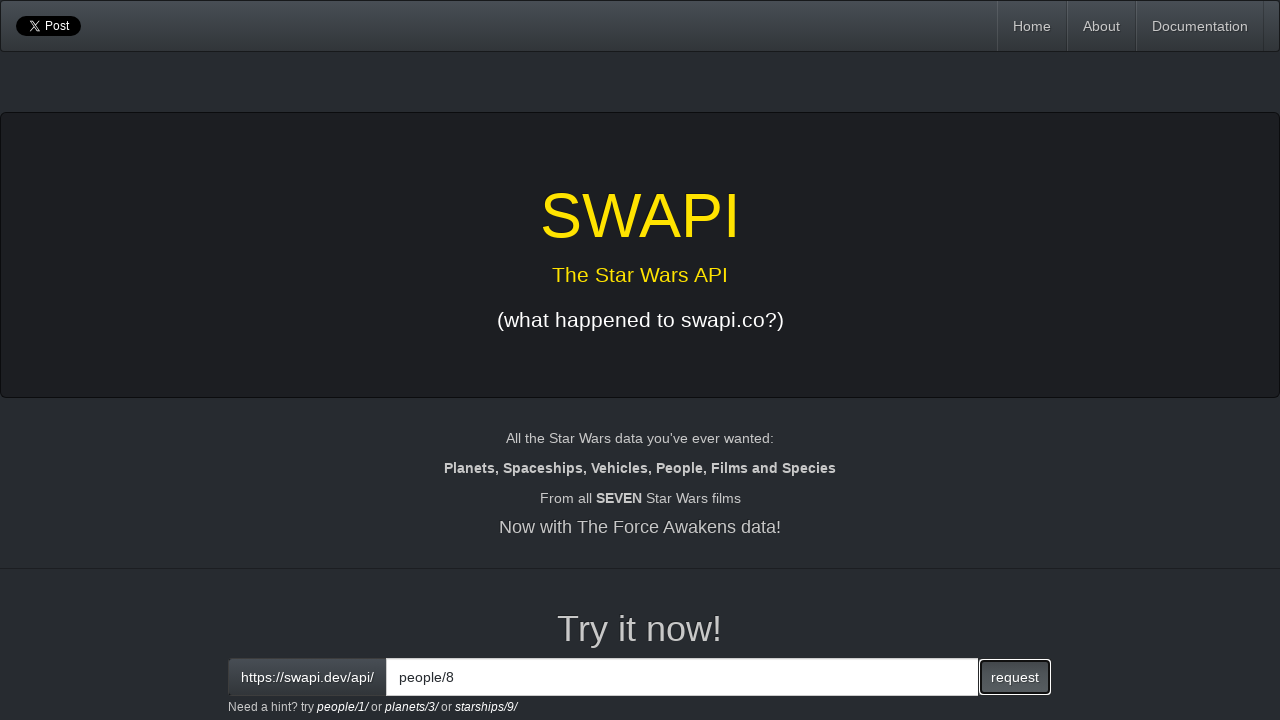

Retrieved response text for people/8
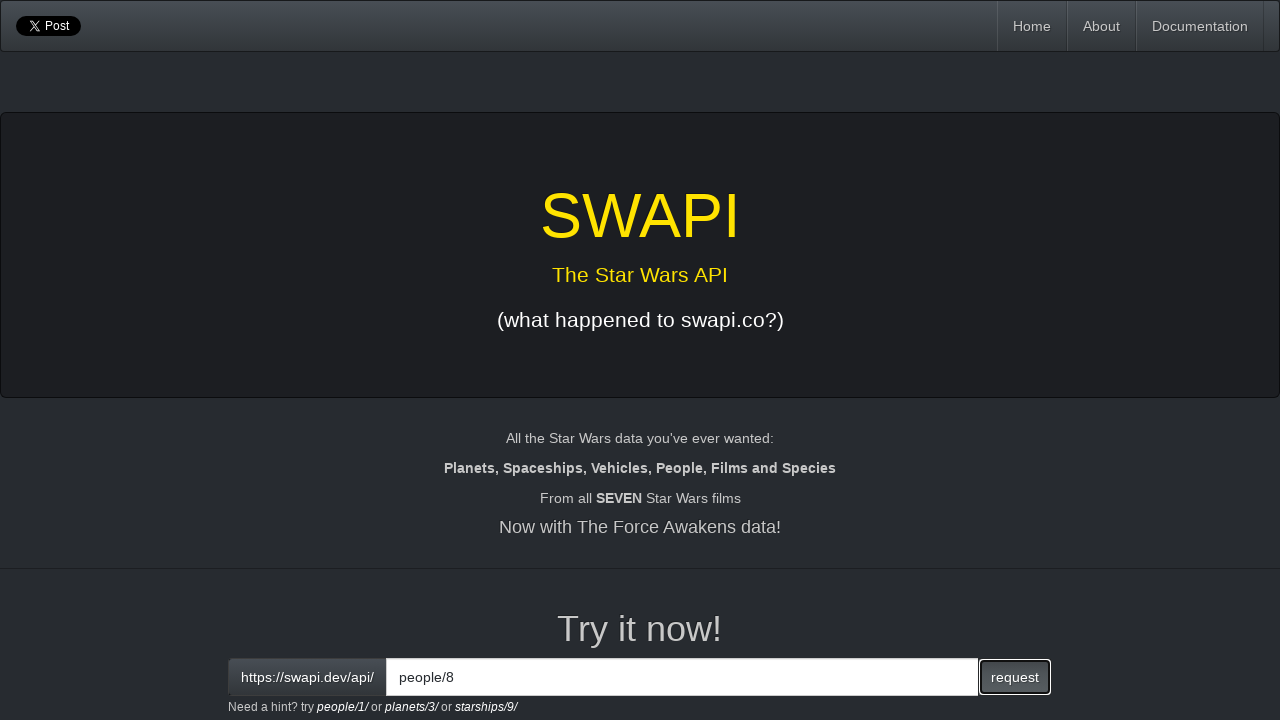

Cleared the interactive input field on input[id='interactive']
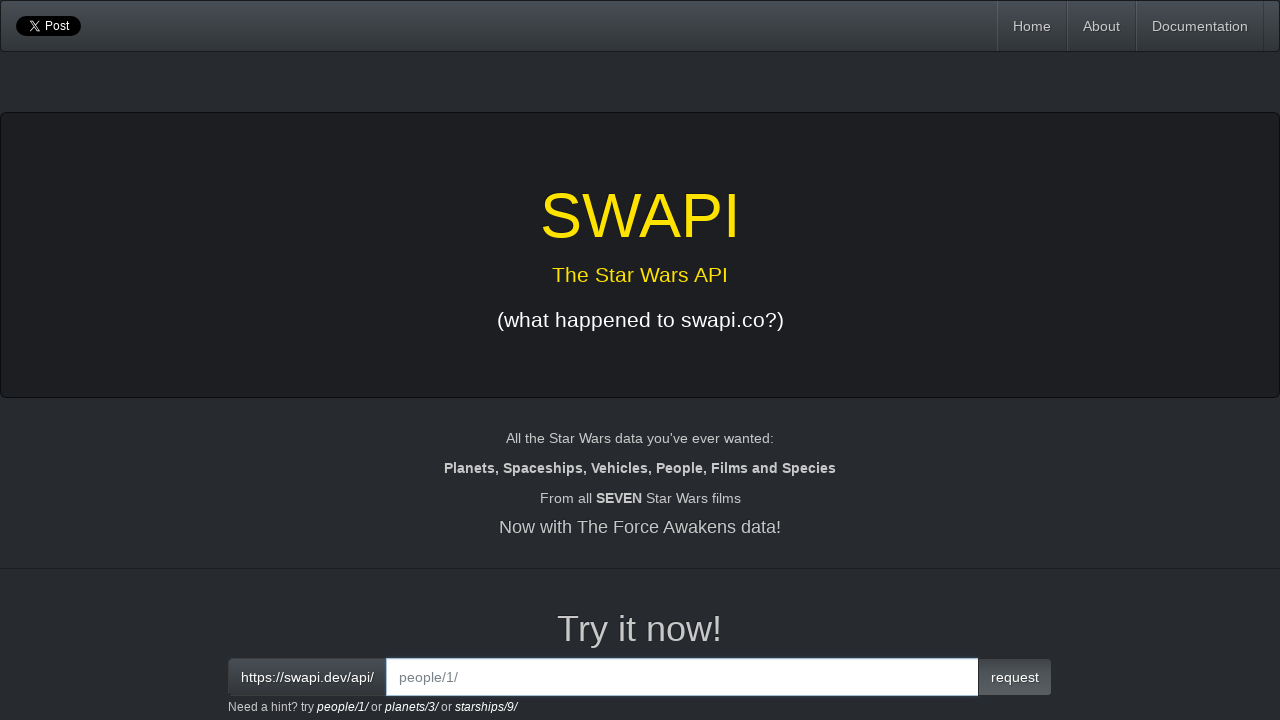

Entered people/9 endpoint in input field on input[id='interactive']
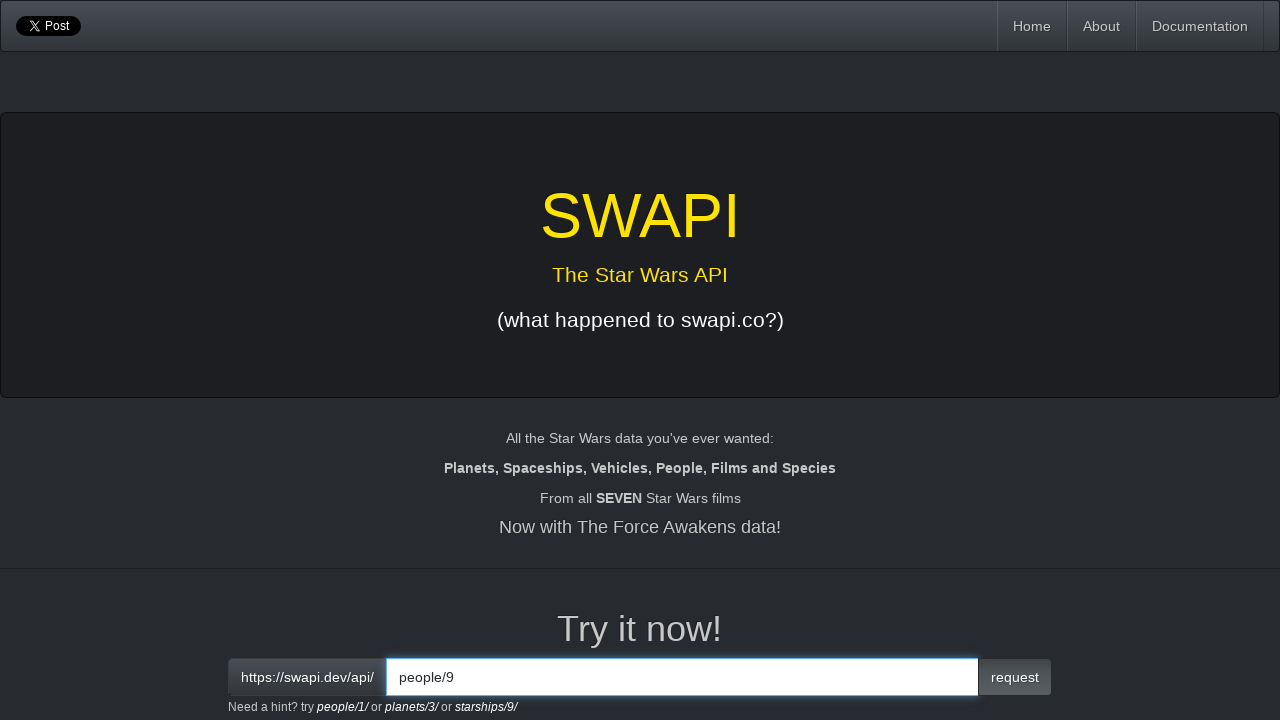

Clicked request button to fetch people/9 at (1015, 677) on button.btn.btn-primary
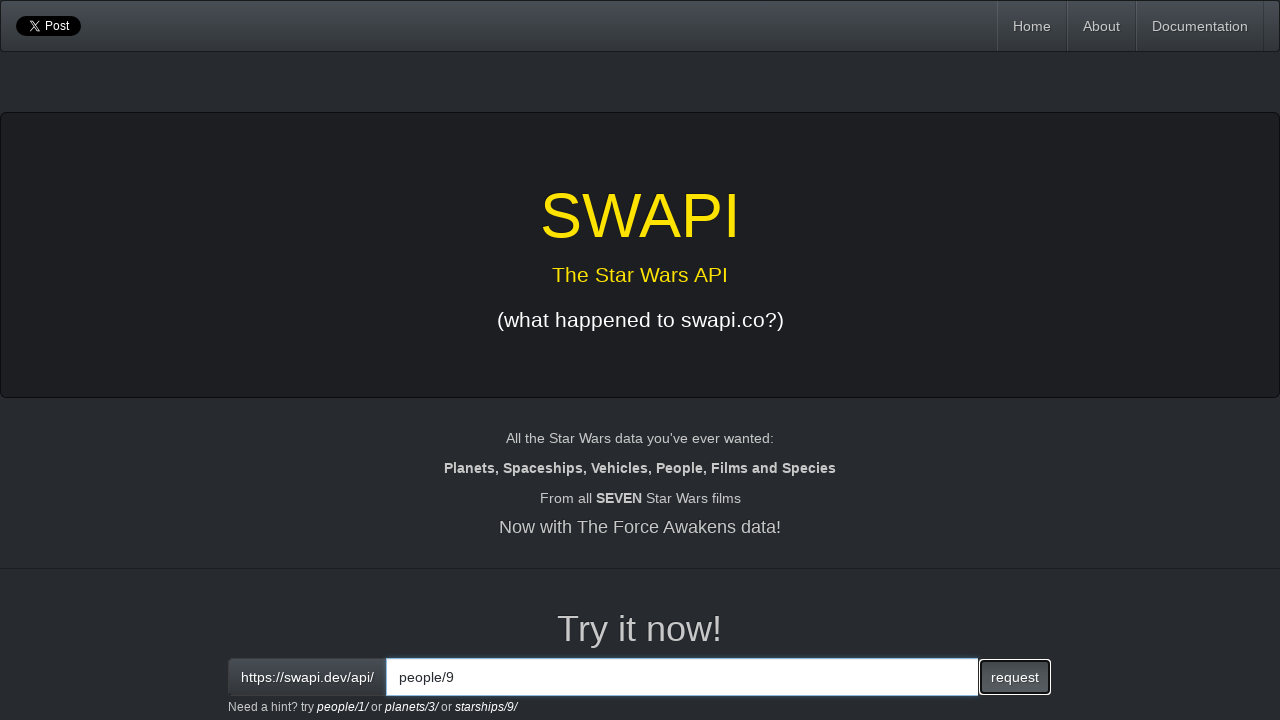

Response loaded for people/9
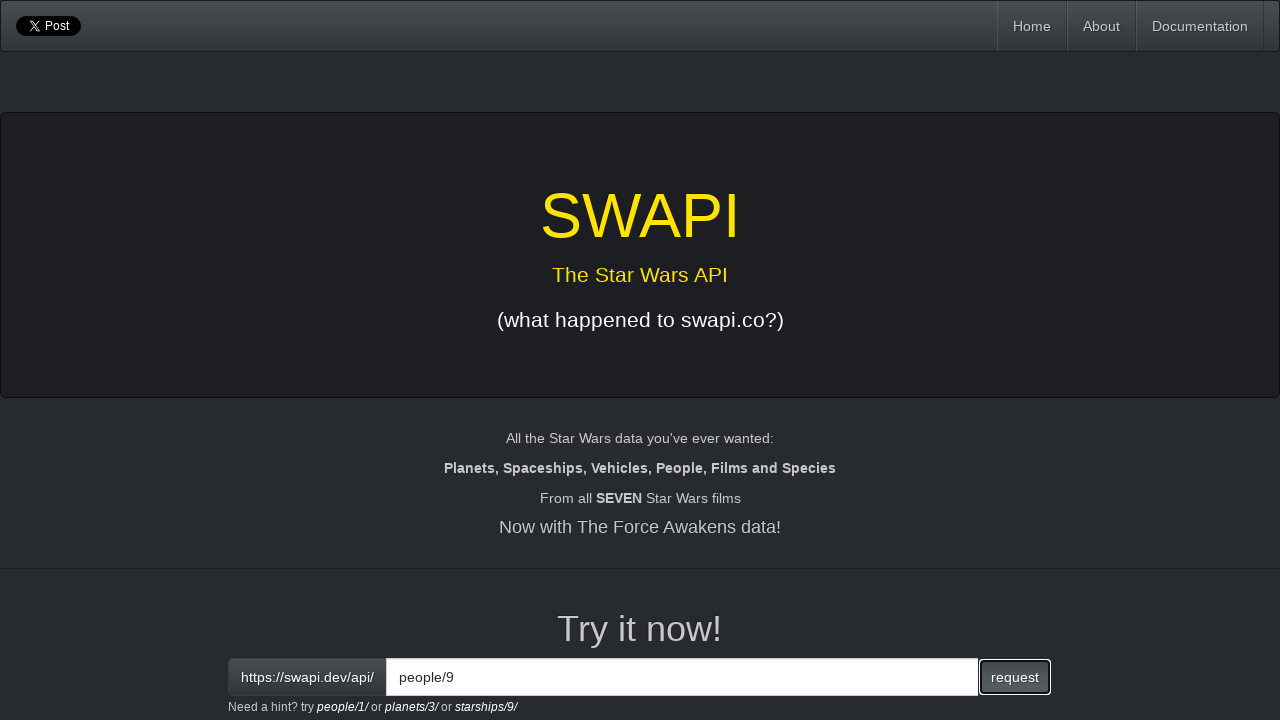

Retrieved response text for people/9
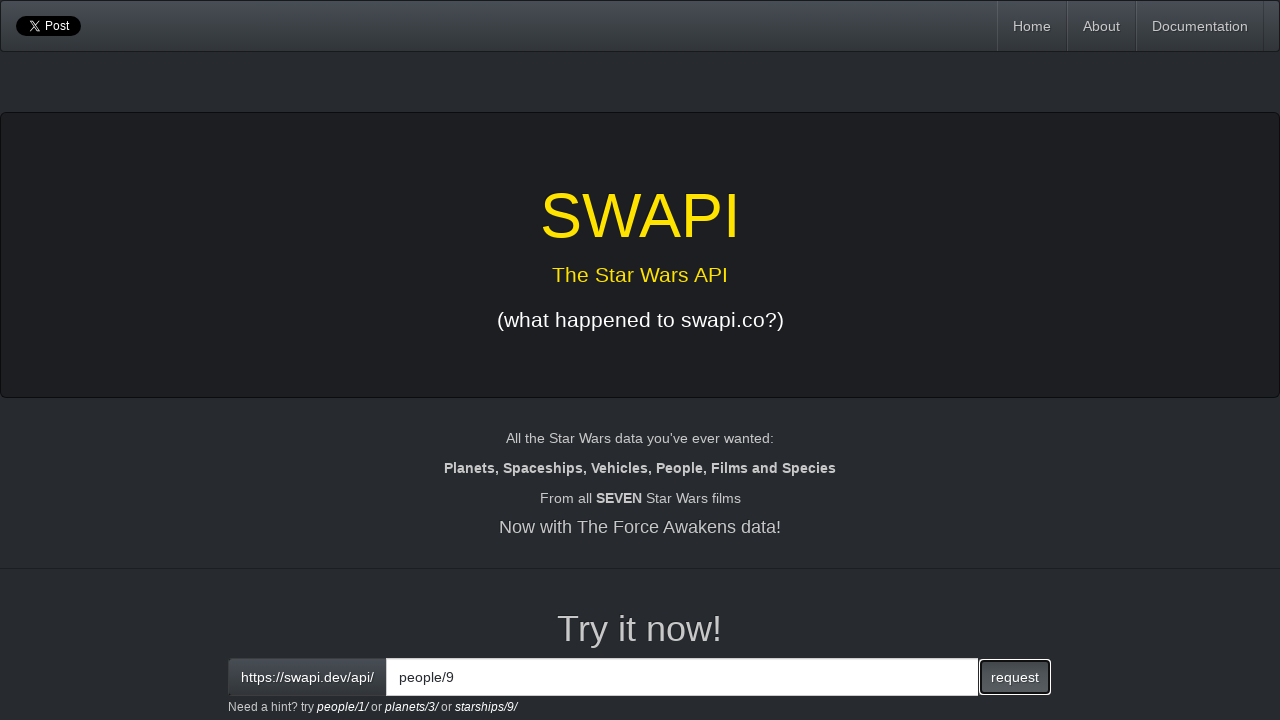

Cleared the interactive input field on input[id='interactive']
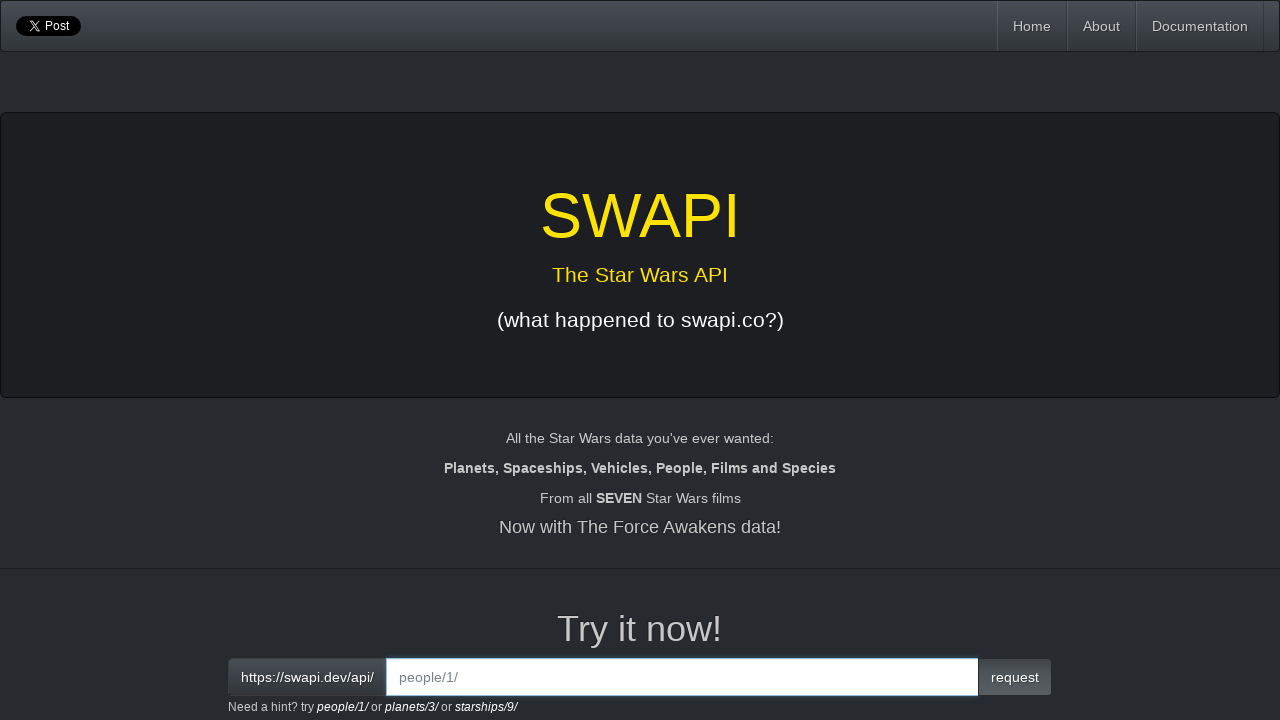

Entered people/10 endpoint in input field on input[id='interactive']
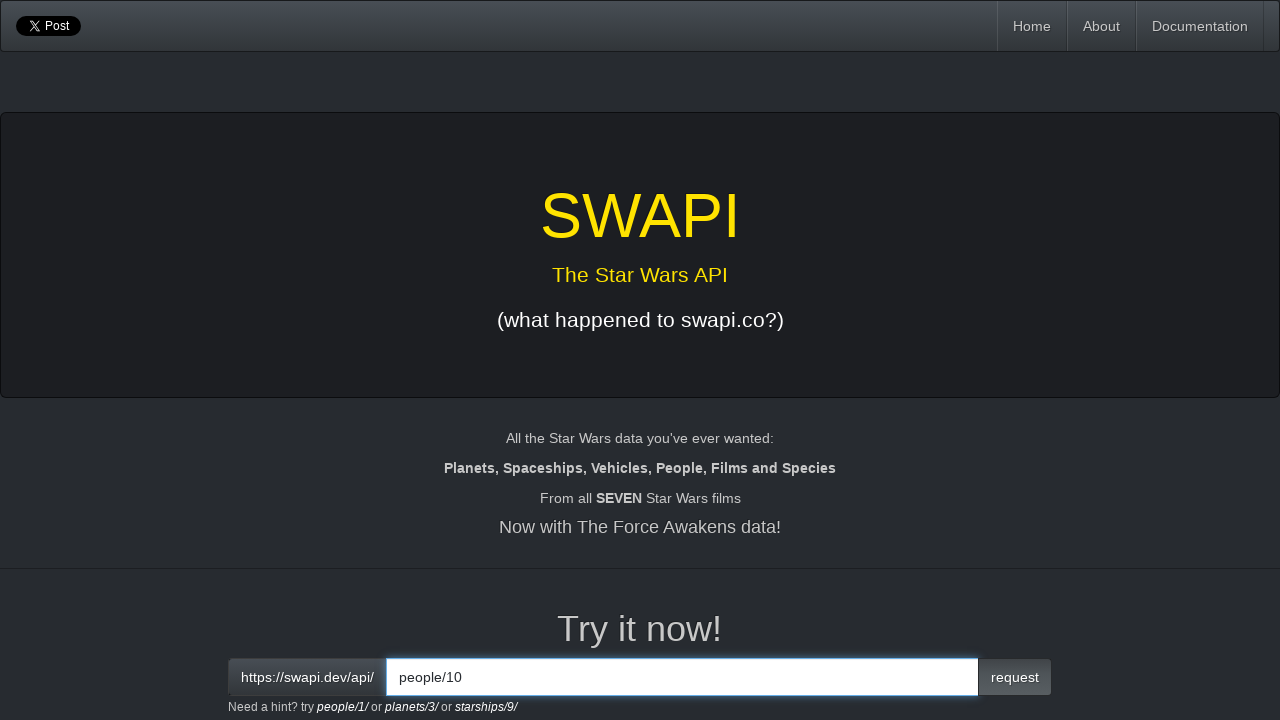

Clicked request button to fetch people/10 at (1015, 677) on button.btn.btn-primary
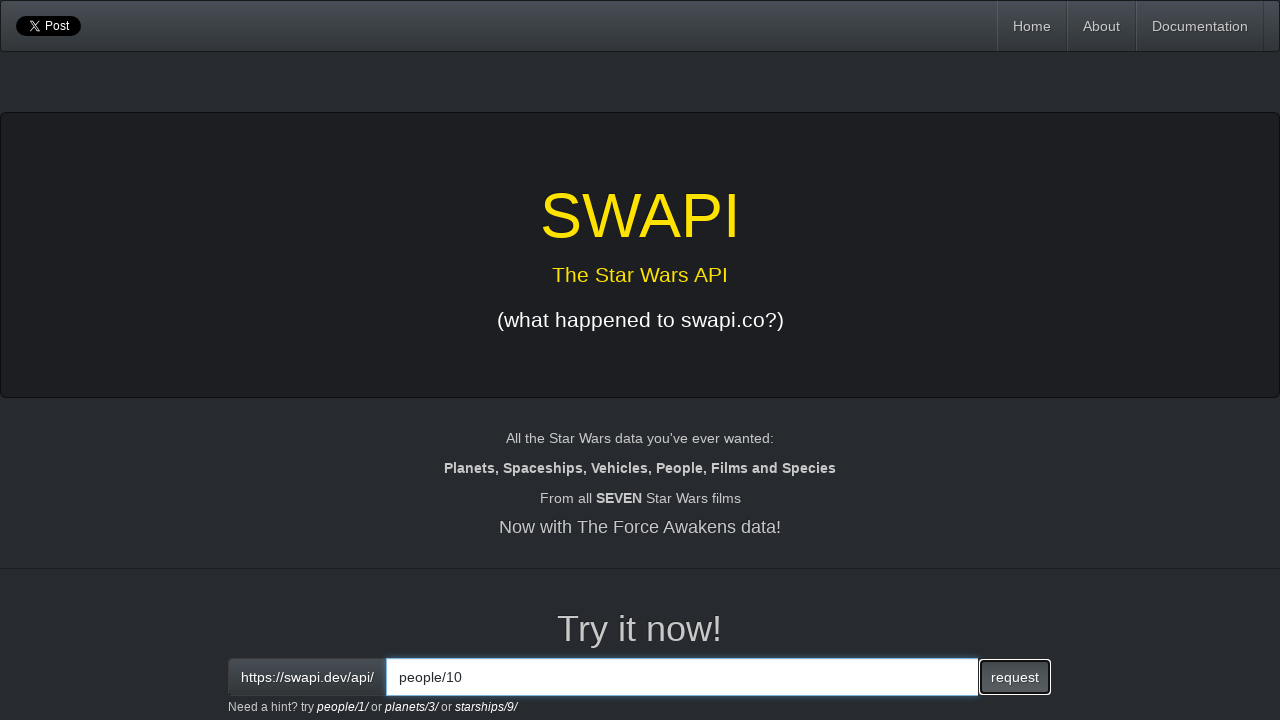

Response loaded for people/10
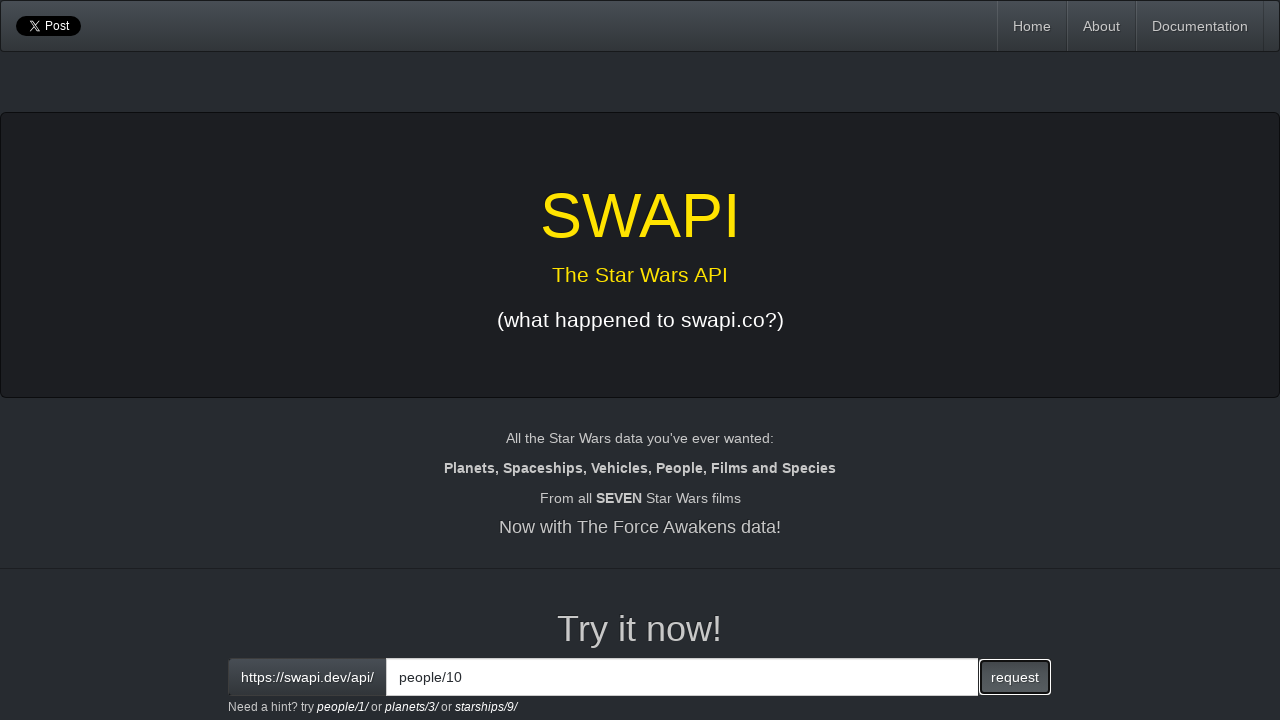

Retrieved response text for people/10
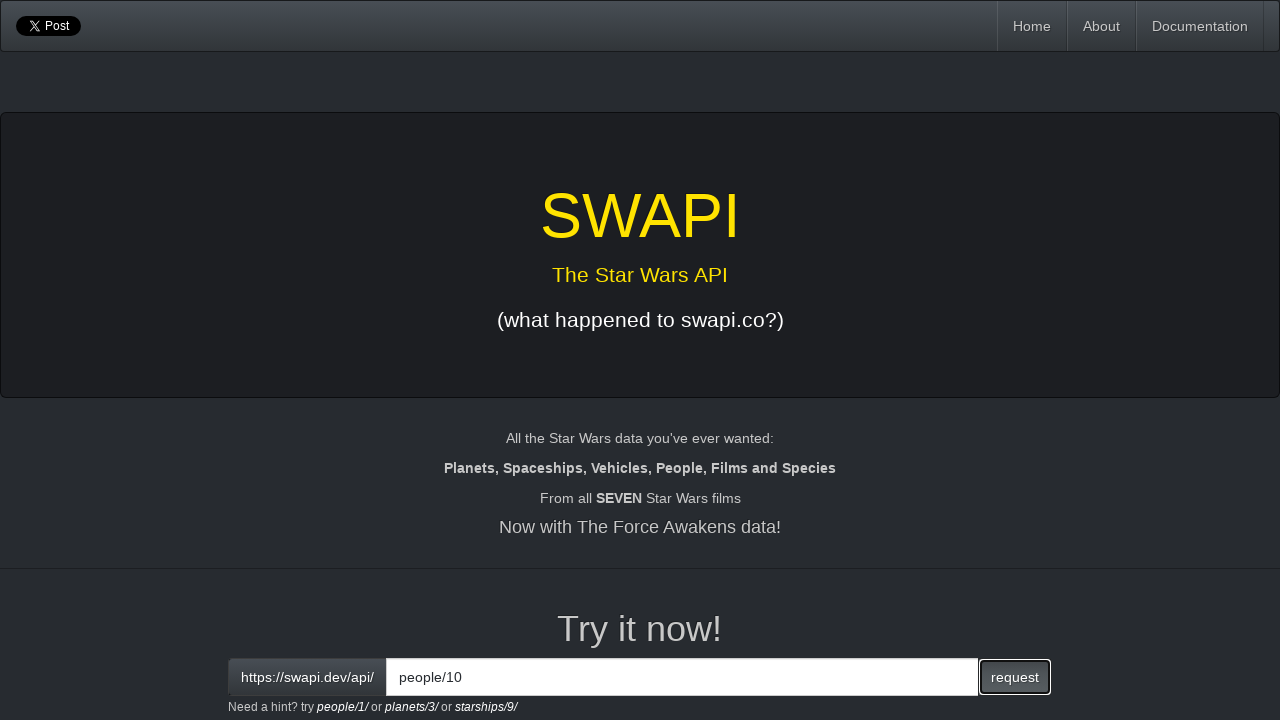

Cleared the interactive input field on input[id='interactive']
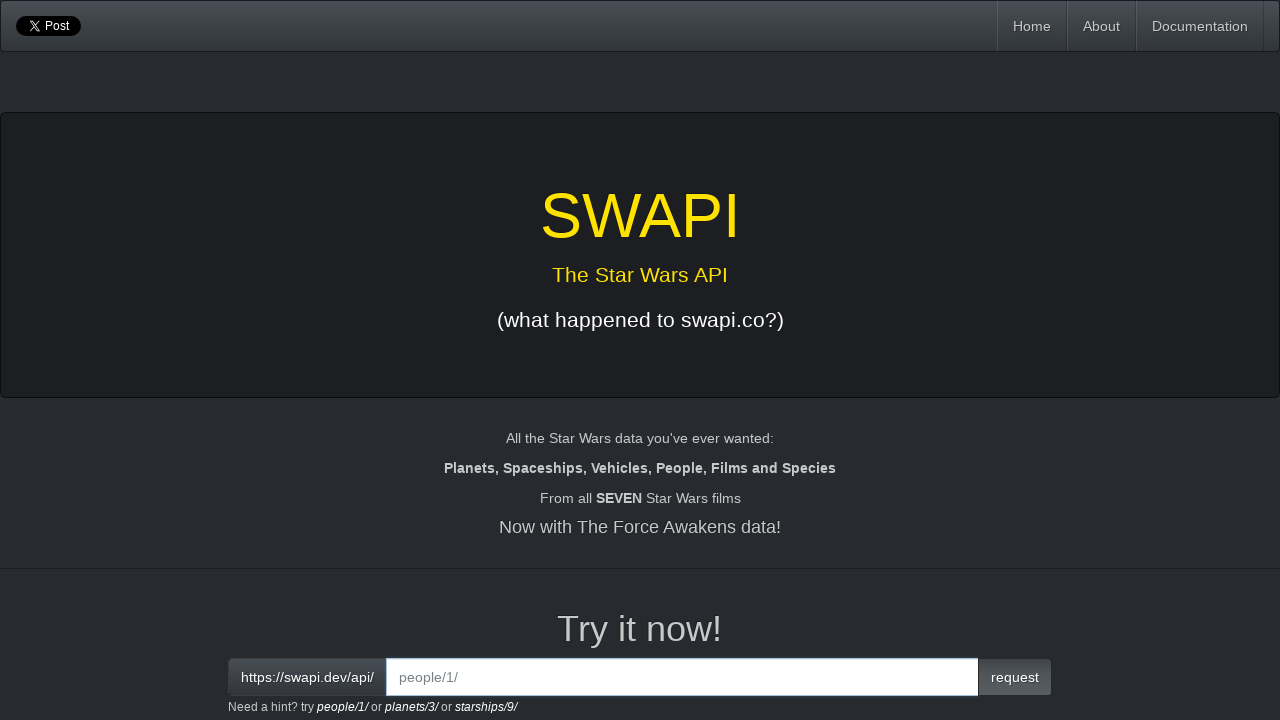

Entered people/11 endpoint in input field on input[id='interactive']
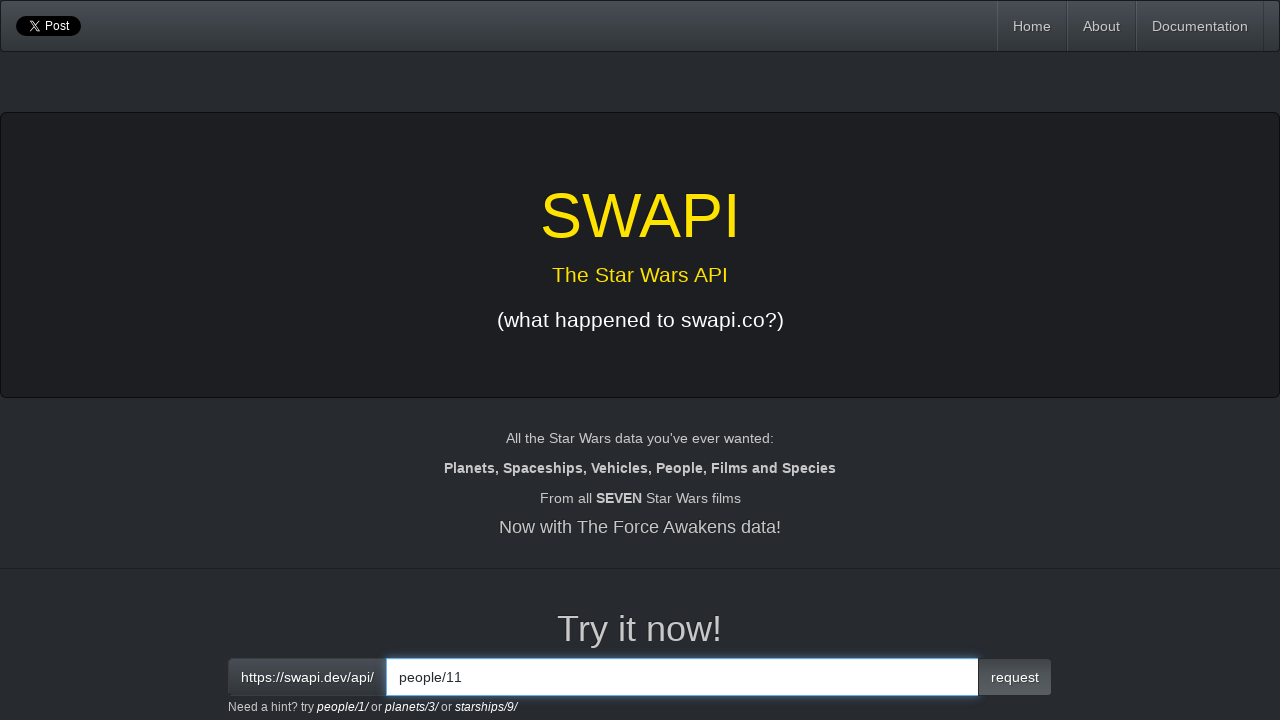

Clicked request button to fetch people/11 at (1015, 677) on button.btn.btn-primary
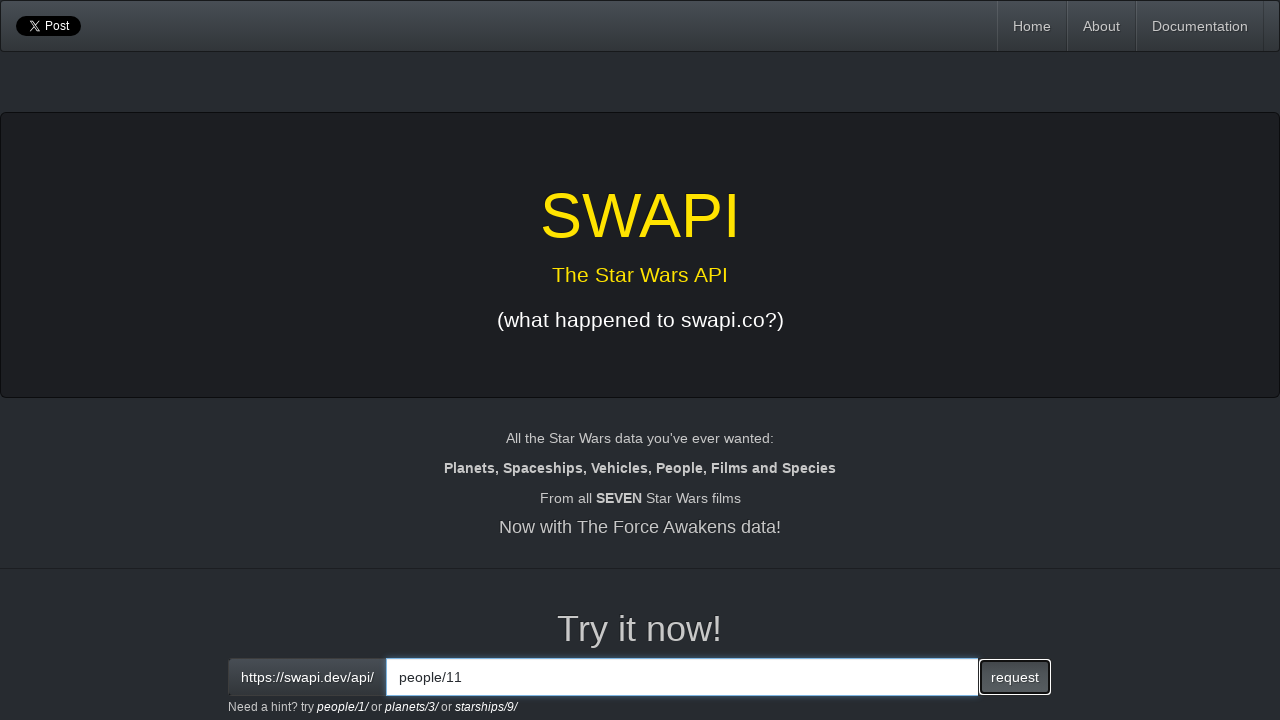

Response loaded for people/11
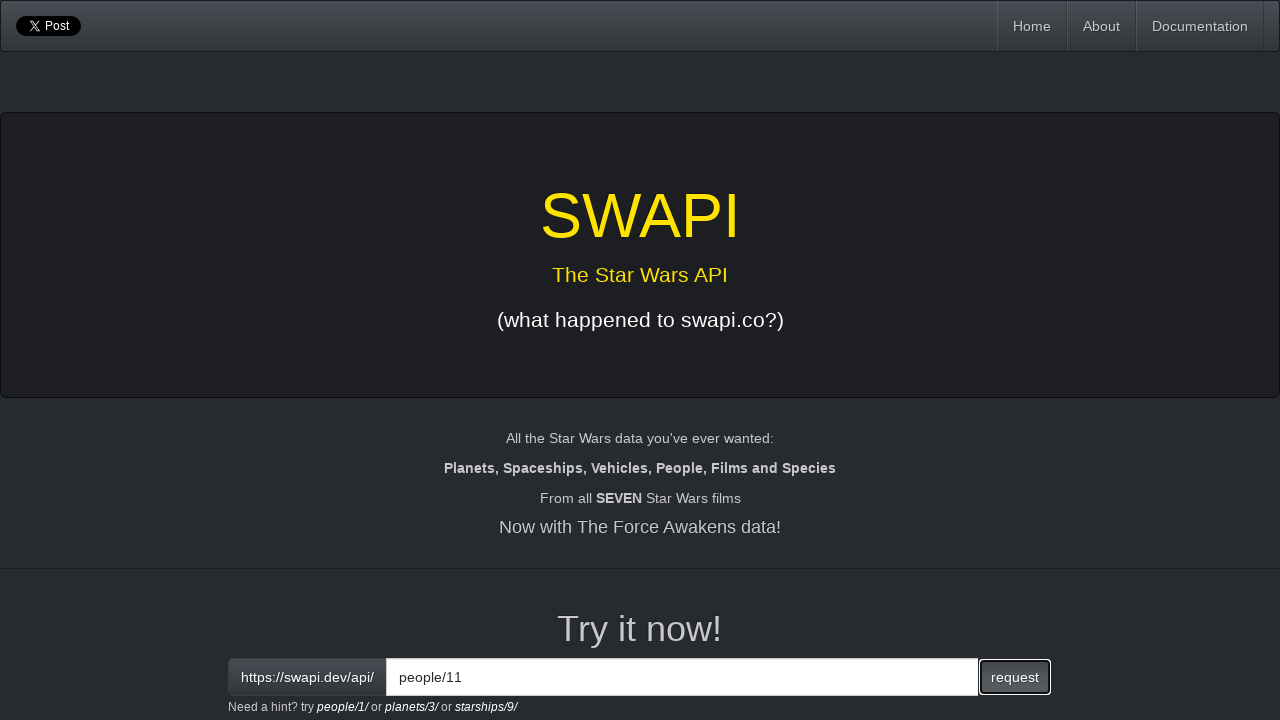

Retrieved response text for people/11
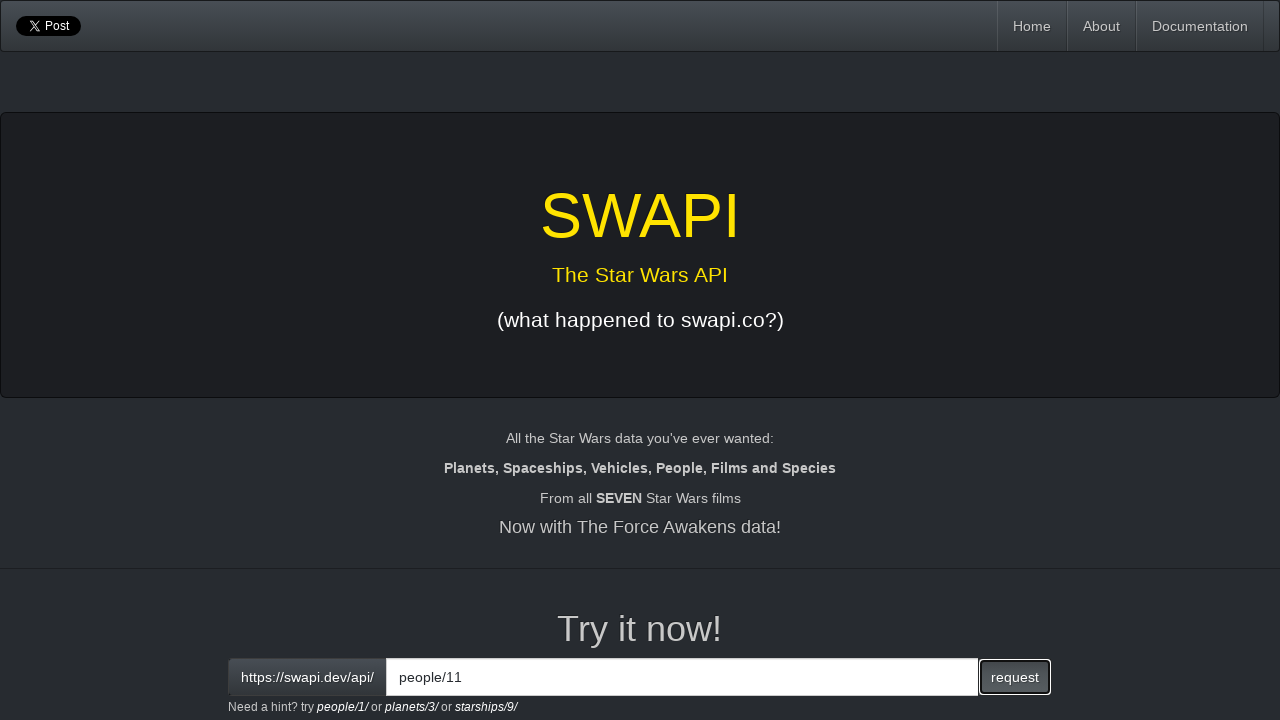

Cleared the interactive input field on input[id='interactive']
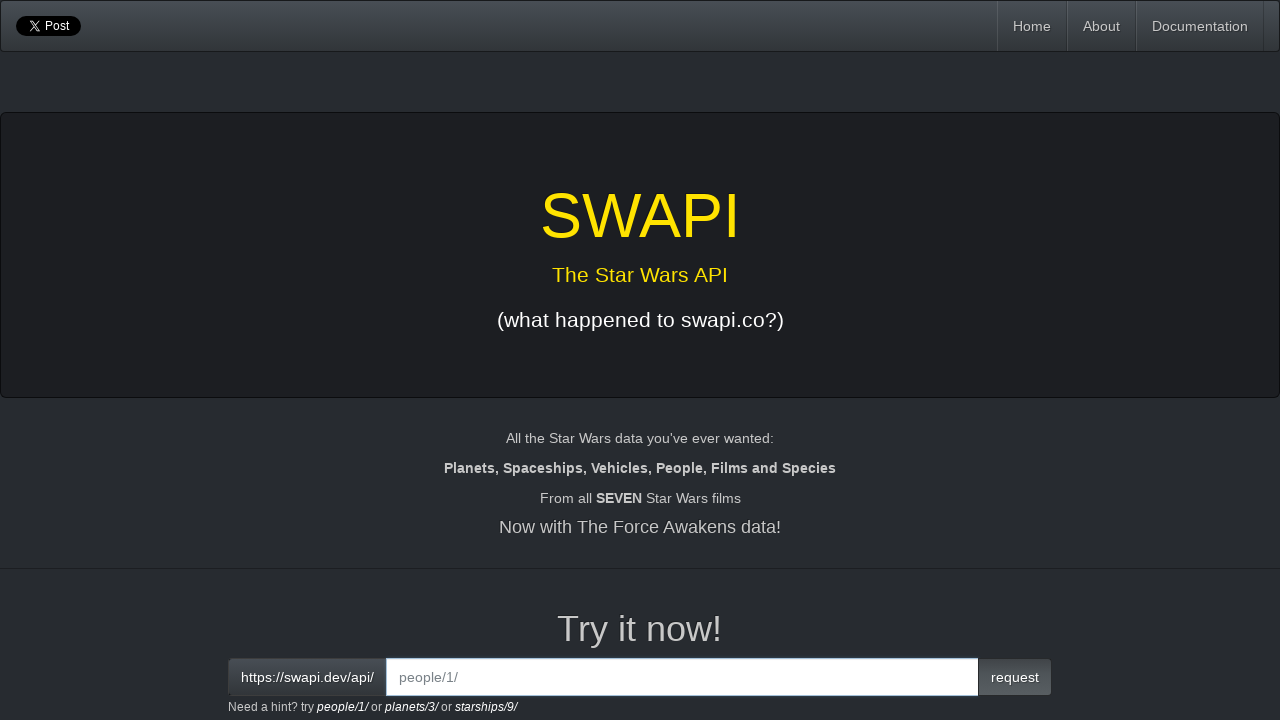

Entered people/12 endpoint in input field on input[id='interactive']
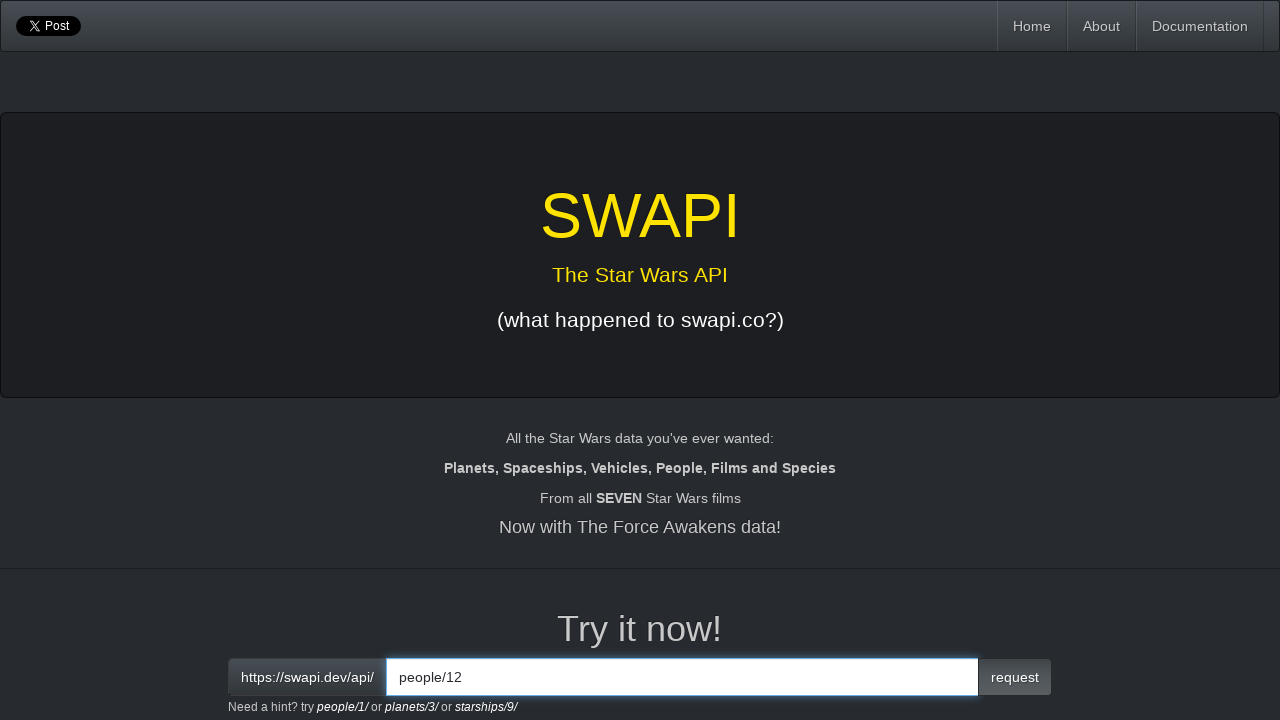

Clicked request button to fetch people/12 at (1015, 677) on button.btn.btn-primary
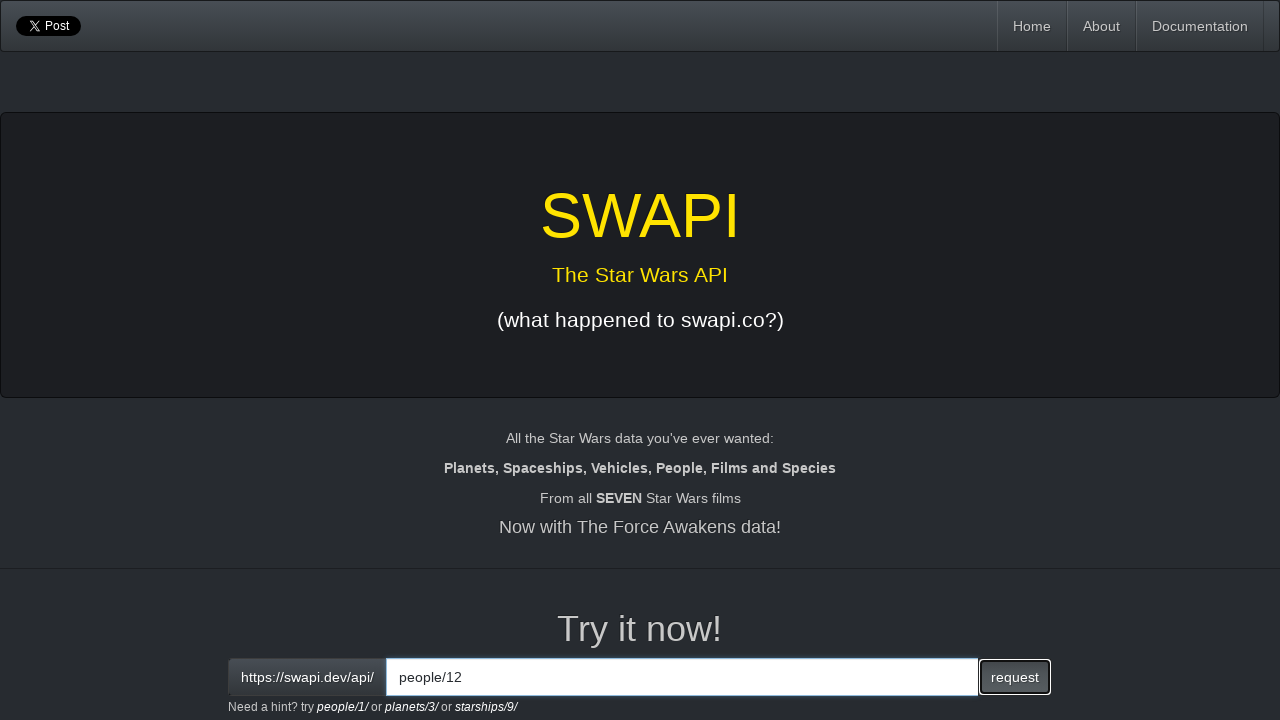

Response loaded for people/12
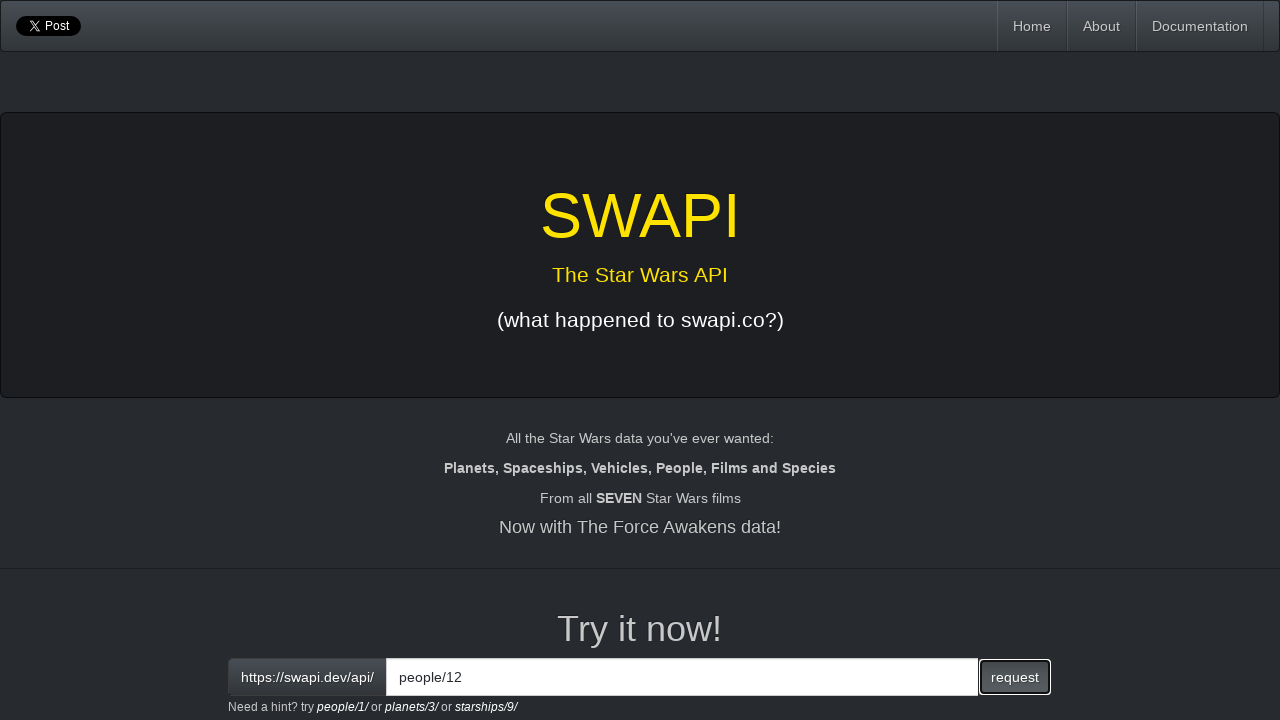

Retrieved response text for people/12
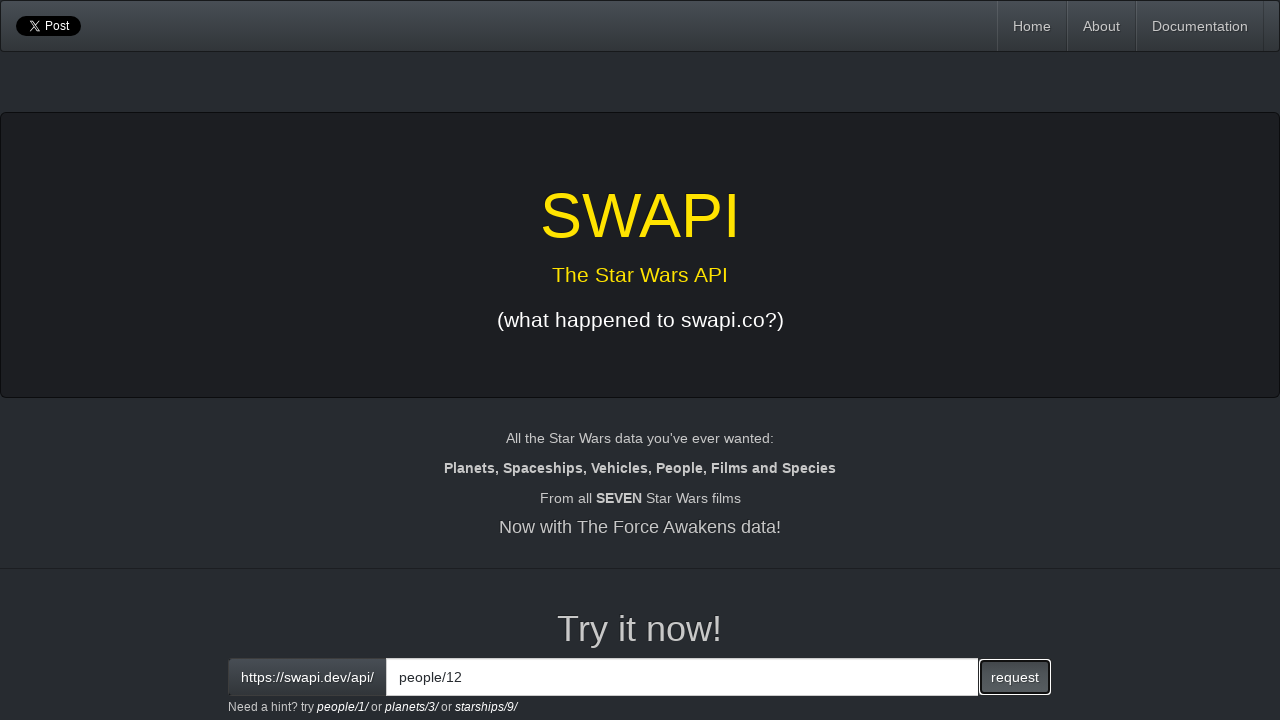

Cleared the interactive input field on input[id='interactive']
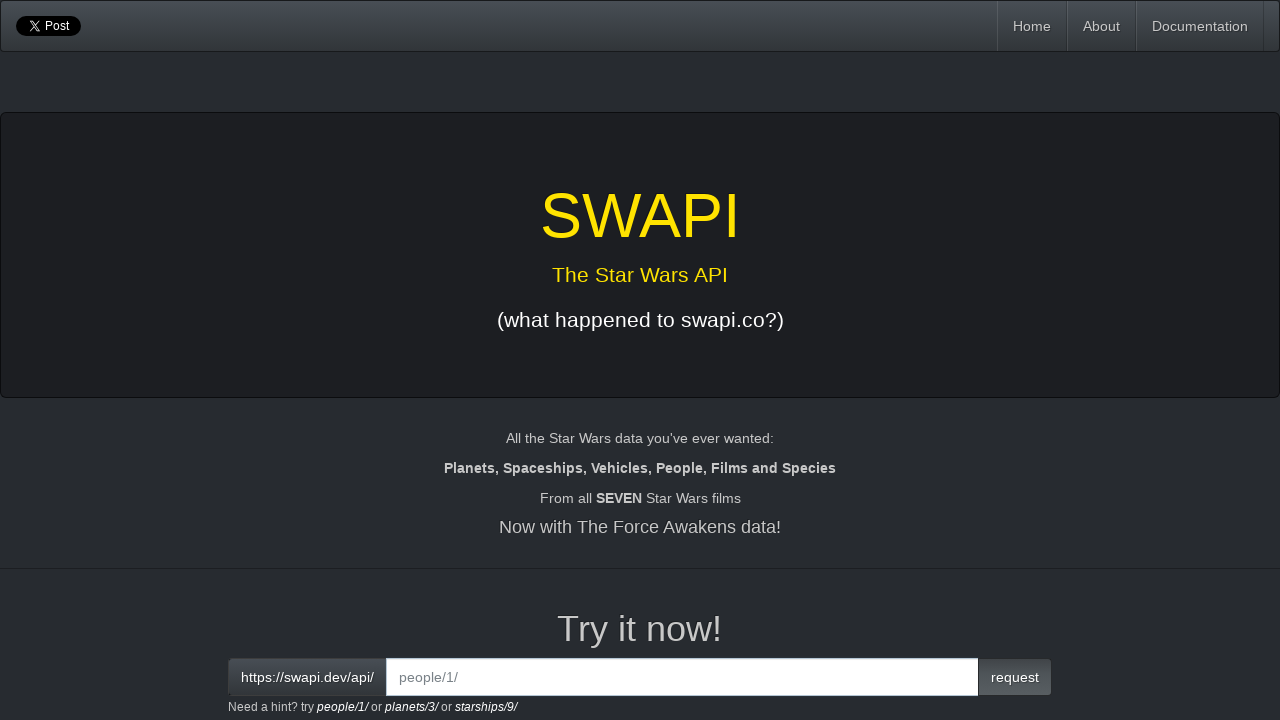

Entered people/13 endpoint in input field on input[id='interactive']
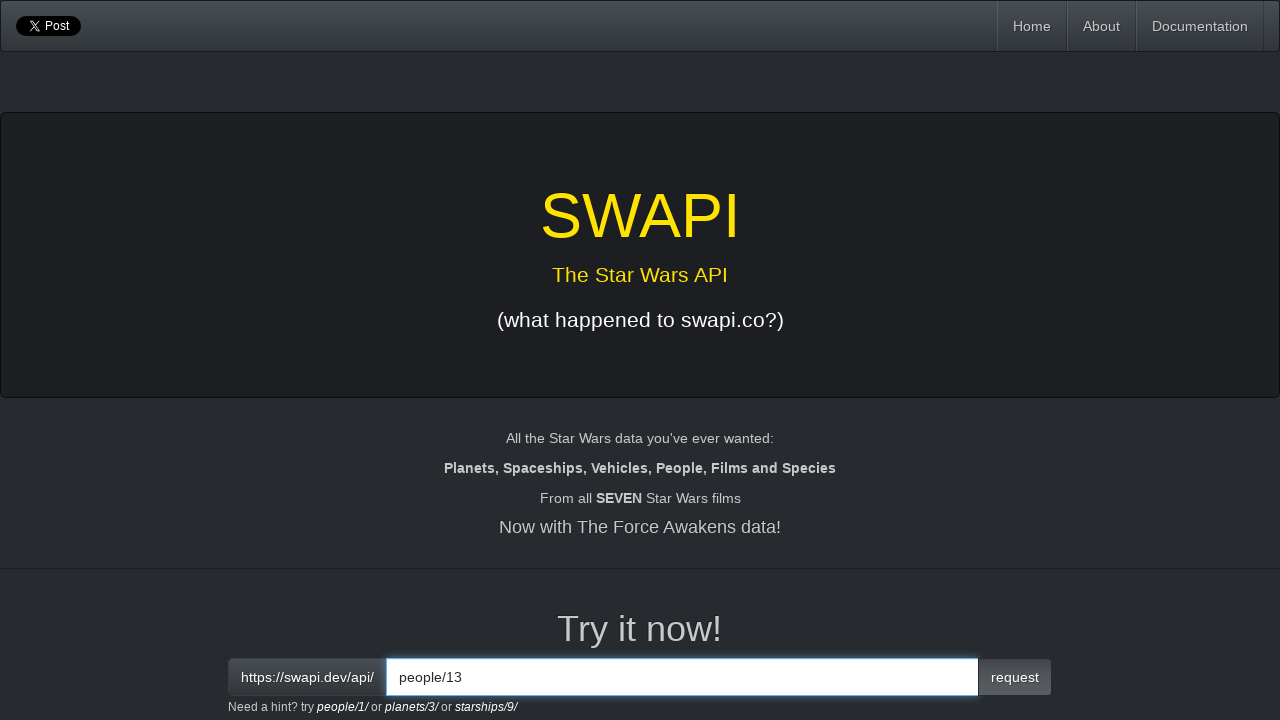

Clicked request button to fetch people/13 at (1015, 677) on button.btn.btn-primary
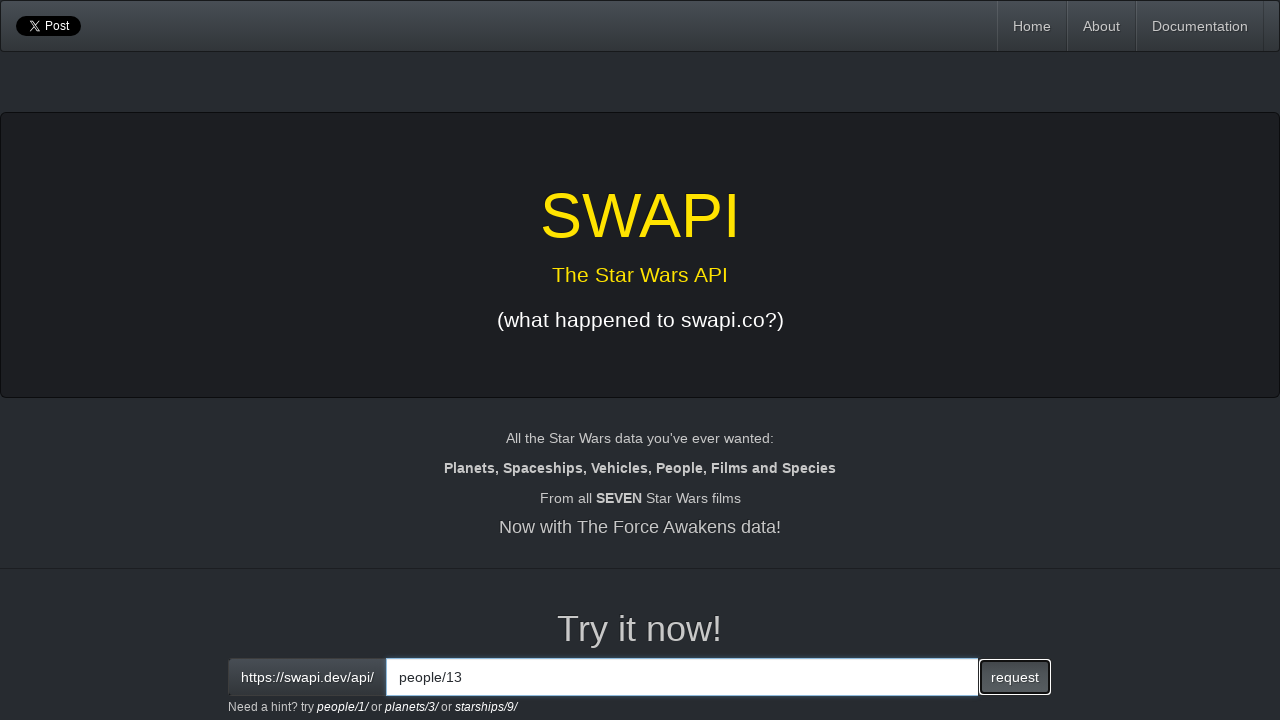

Response loaded for people/13
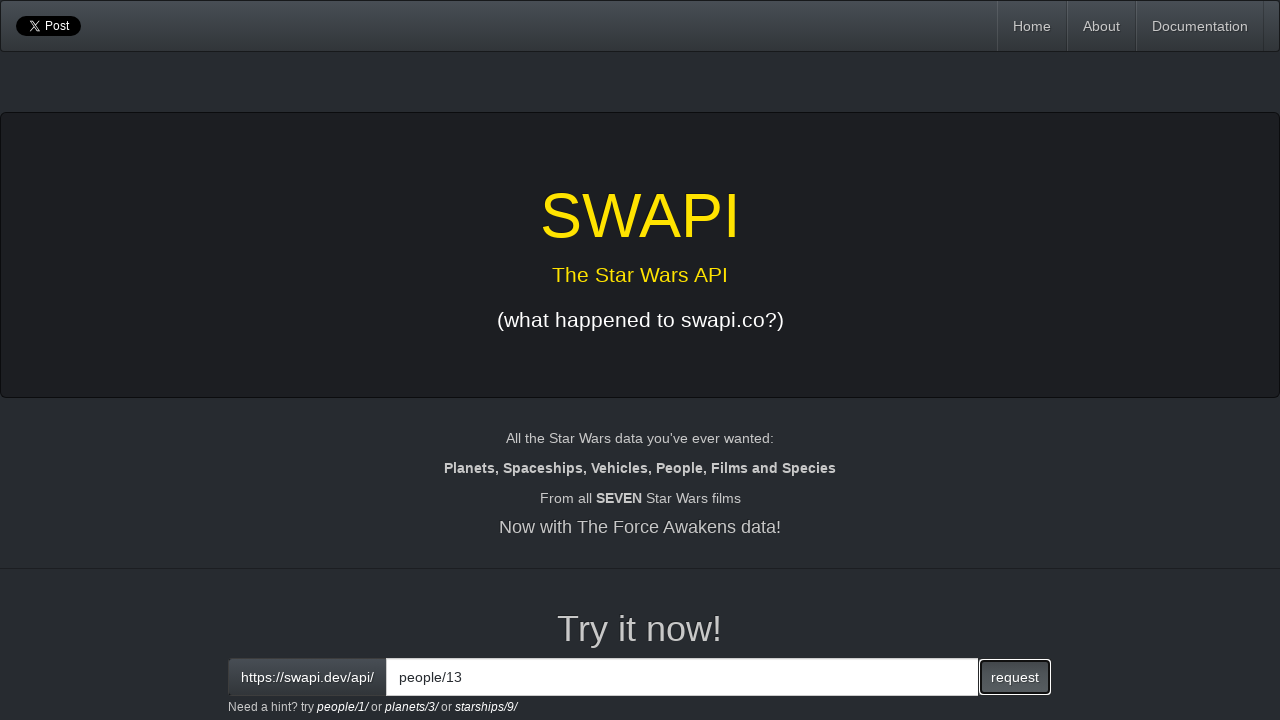

Retrieved response text for people/13
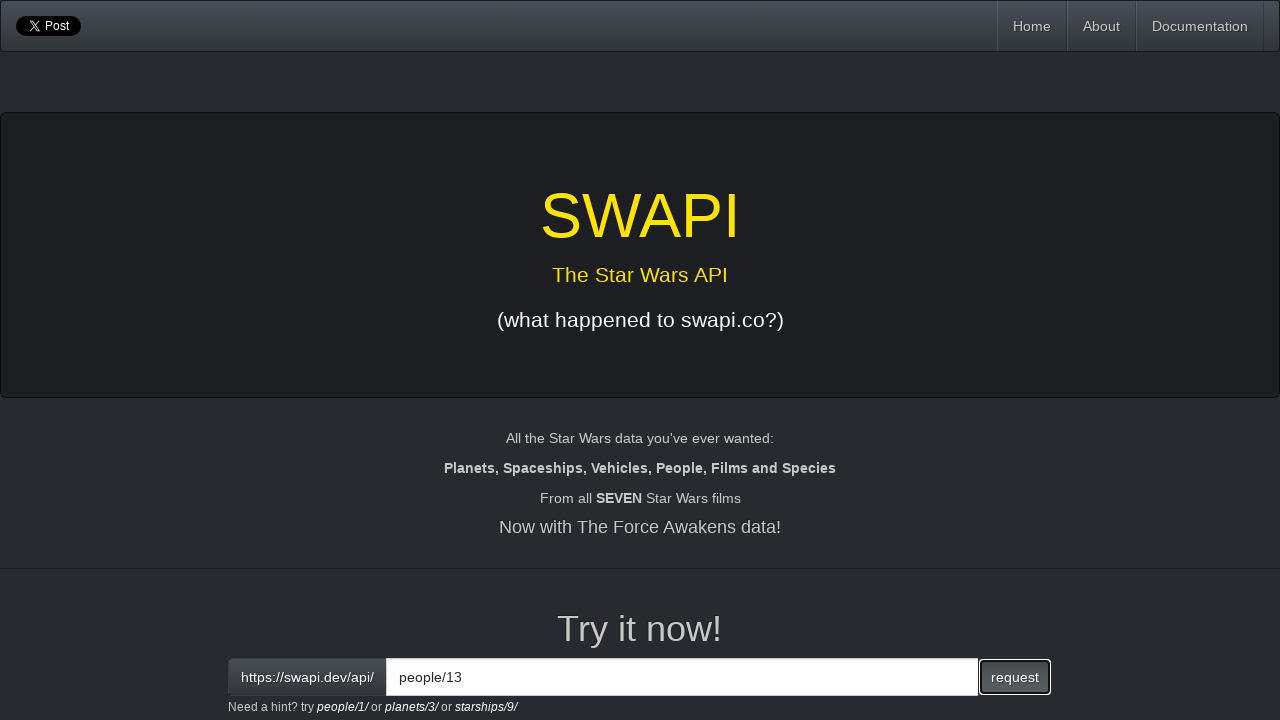

Found person 13 with height 228 > 200 (count: 2)
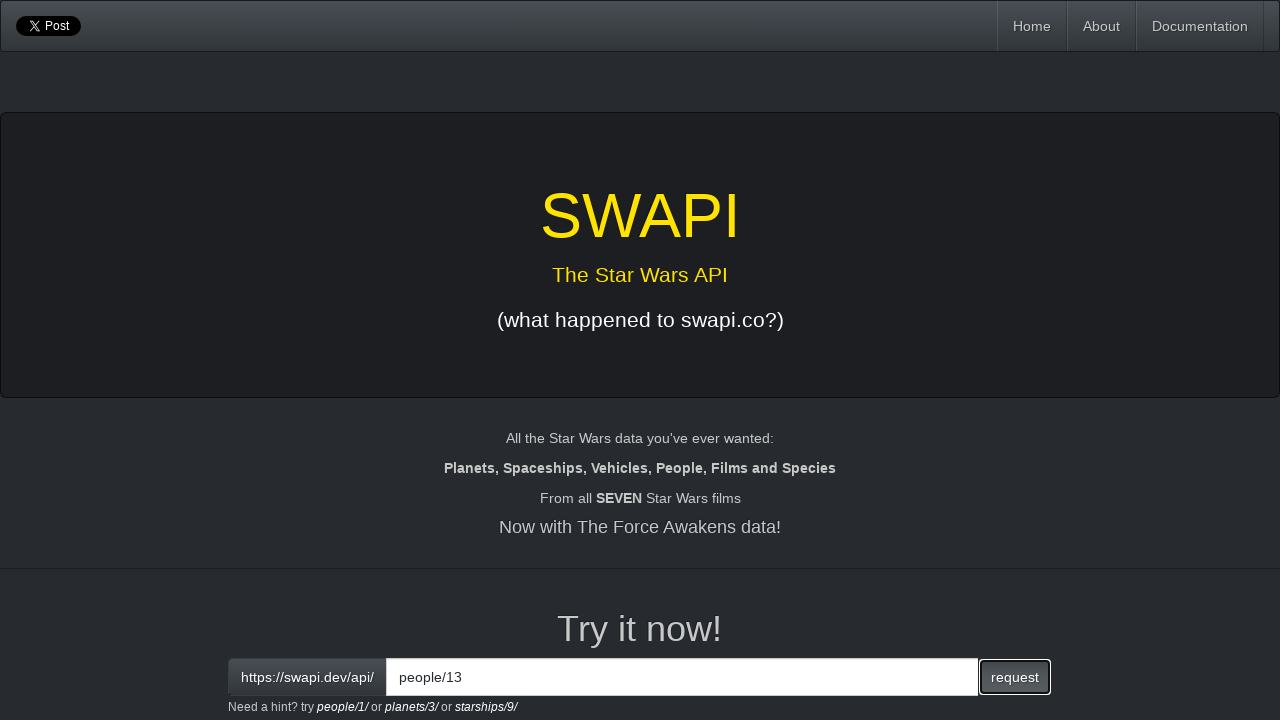

Cleared the interactive input field on input[id='interactive']
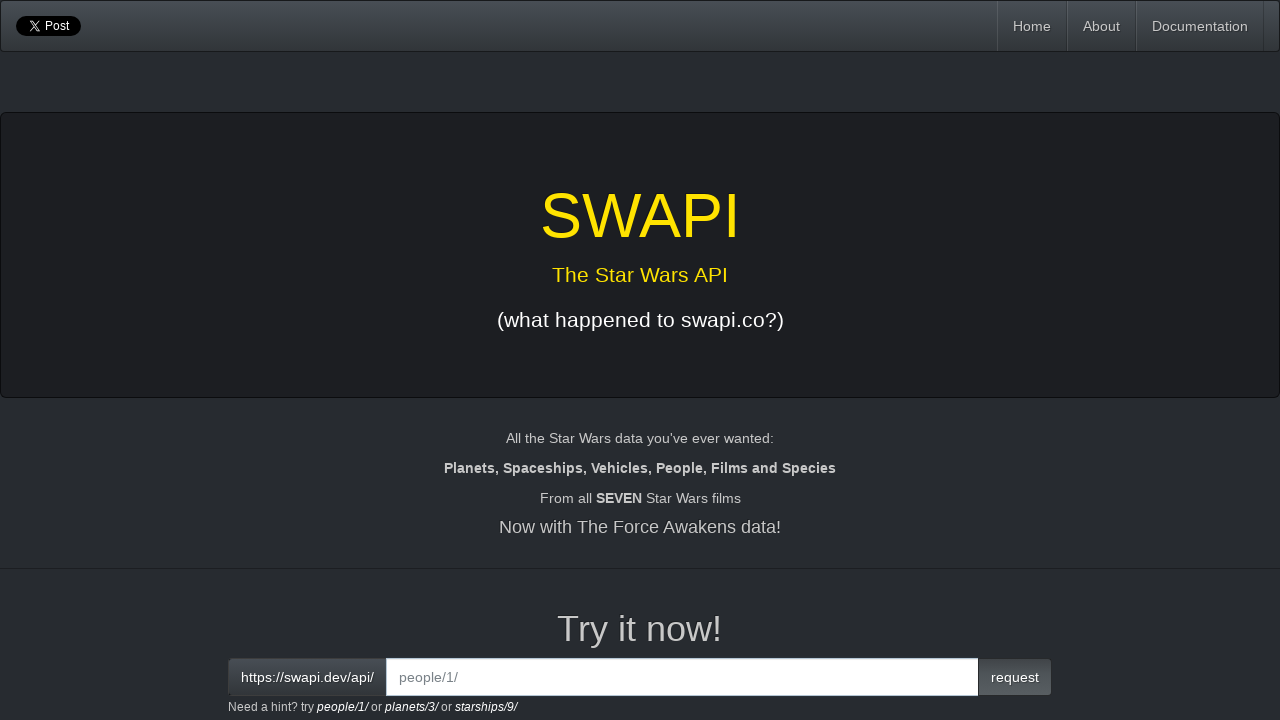

Entered people/14 endpoint in input field on input[id='interactive']
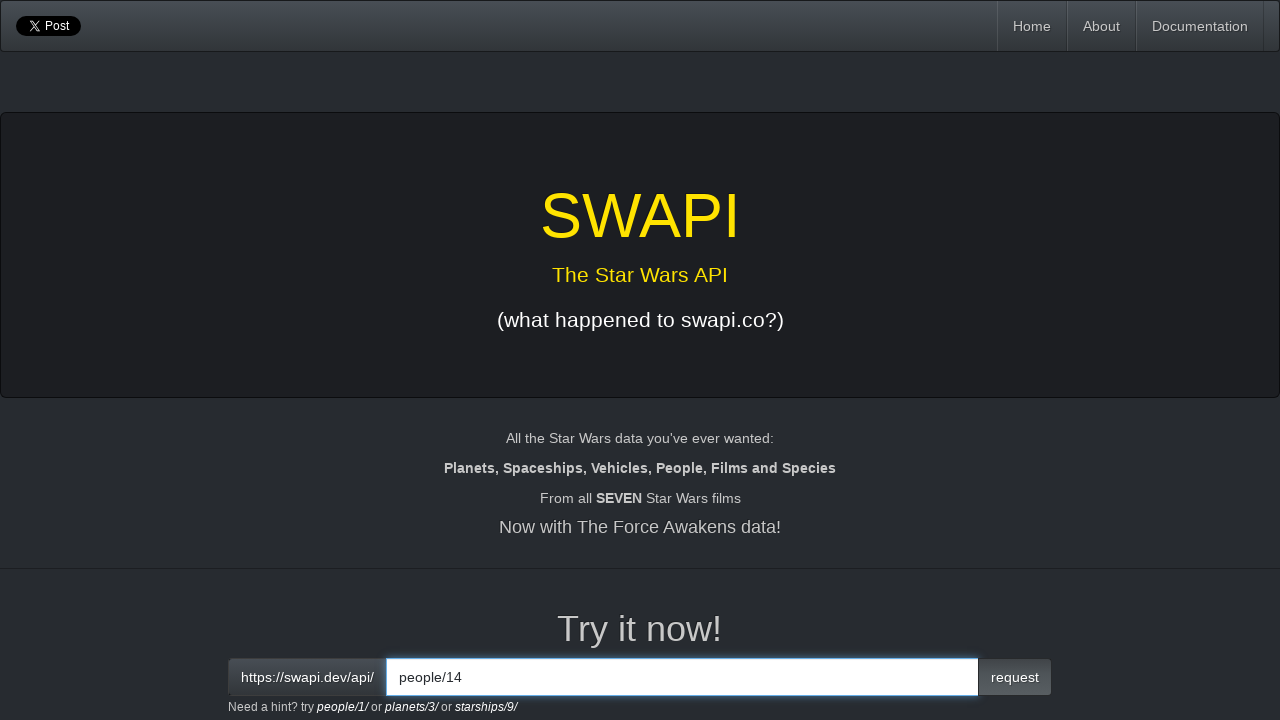

Clicked request button to fetch people/14 at (1015, 677) on button.btn.btn-primary
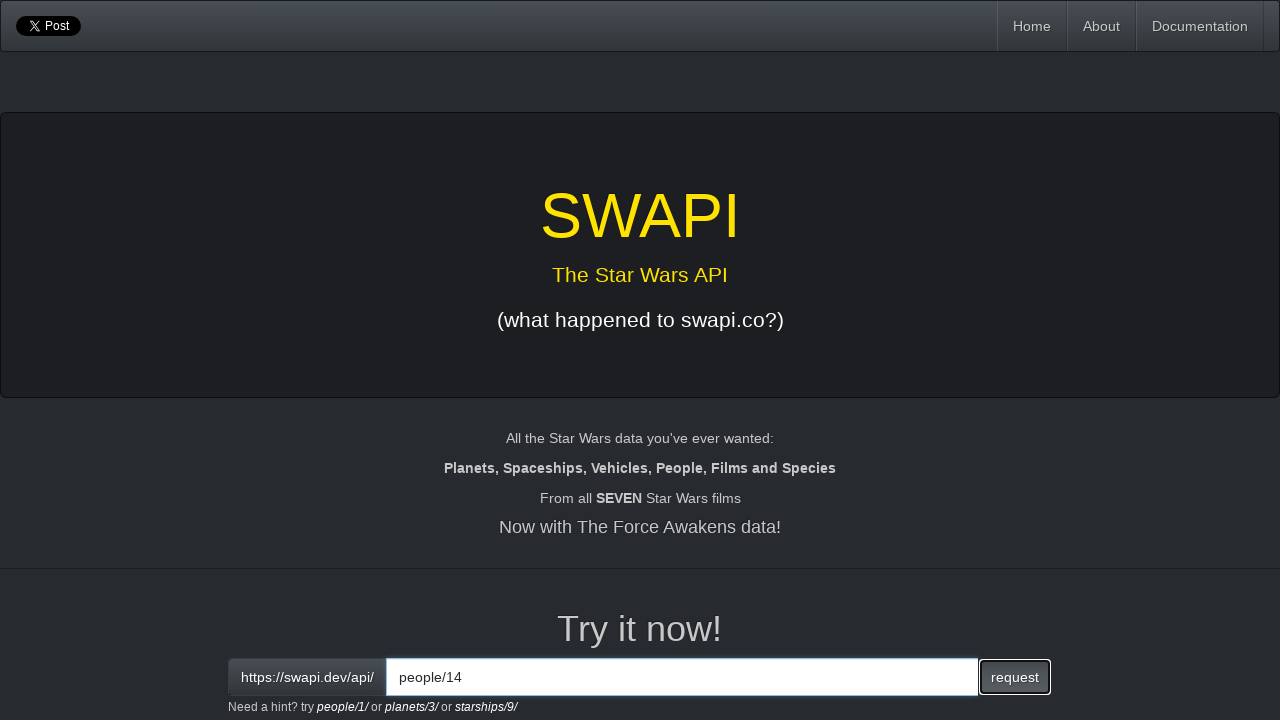

Response loaded for people/14
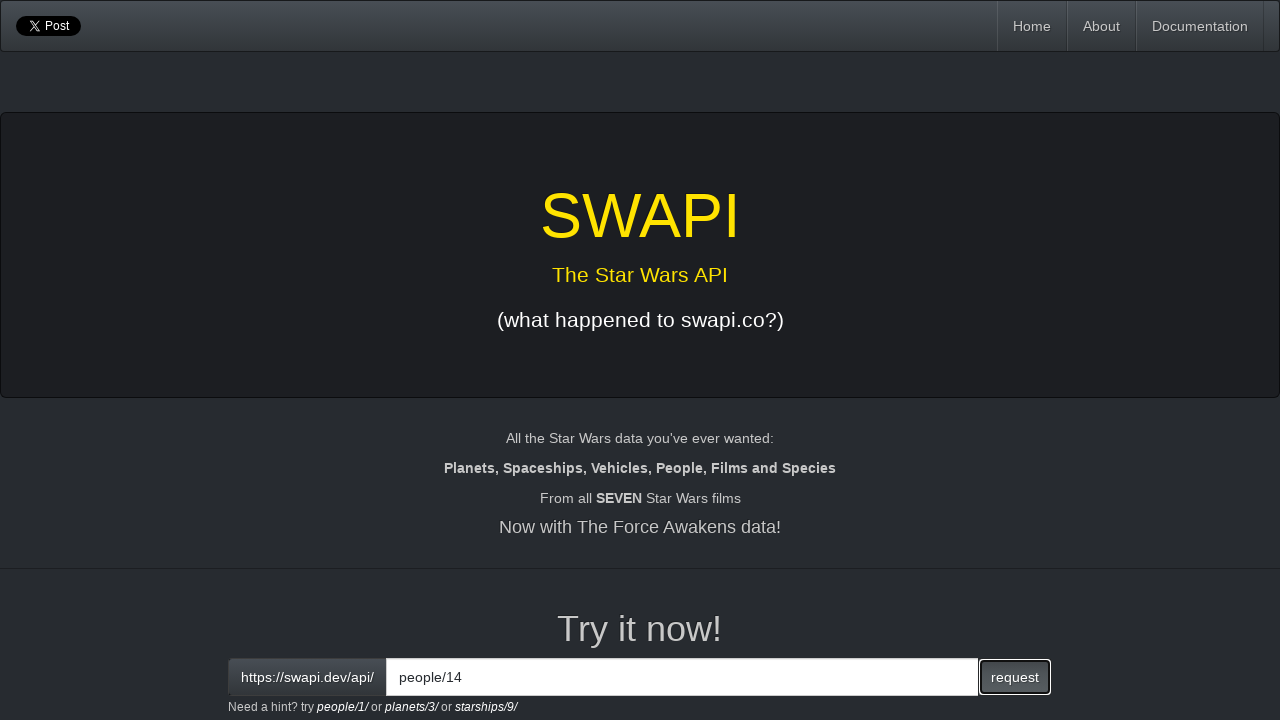

Retrieved response text for people/14
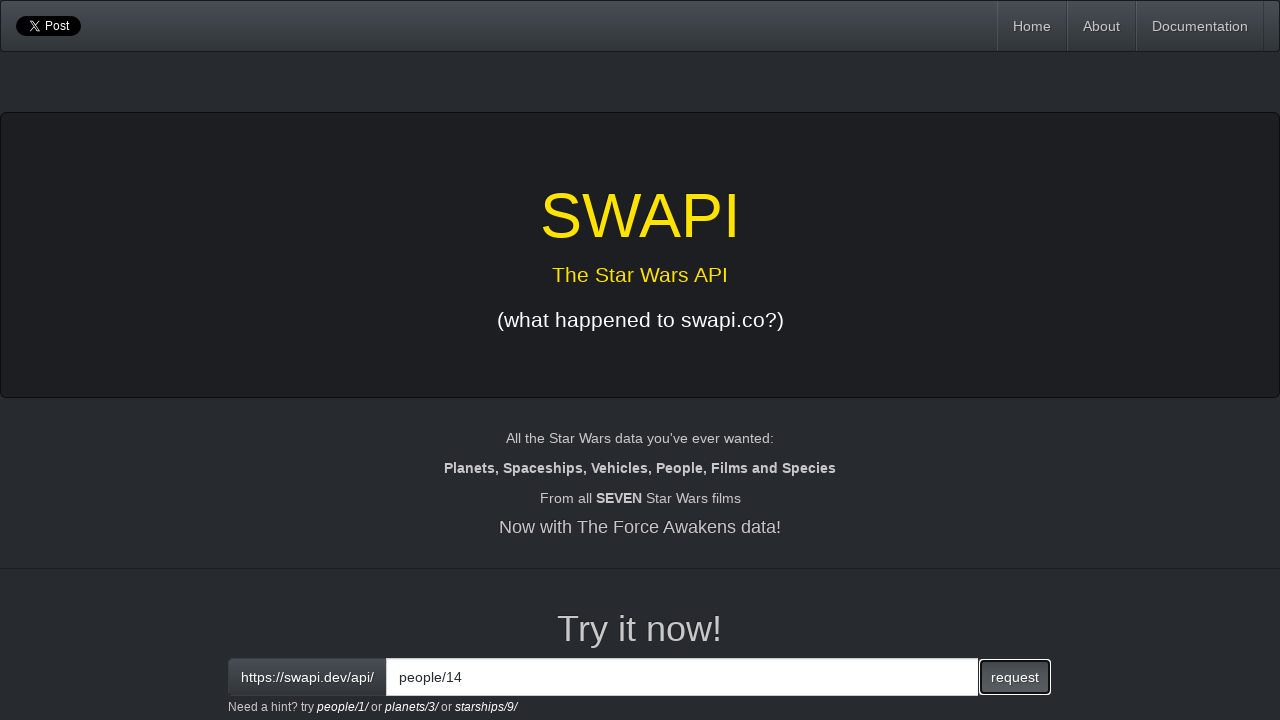

Cleared the interactive input field on input[id='interactive']
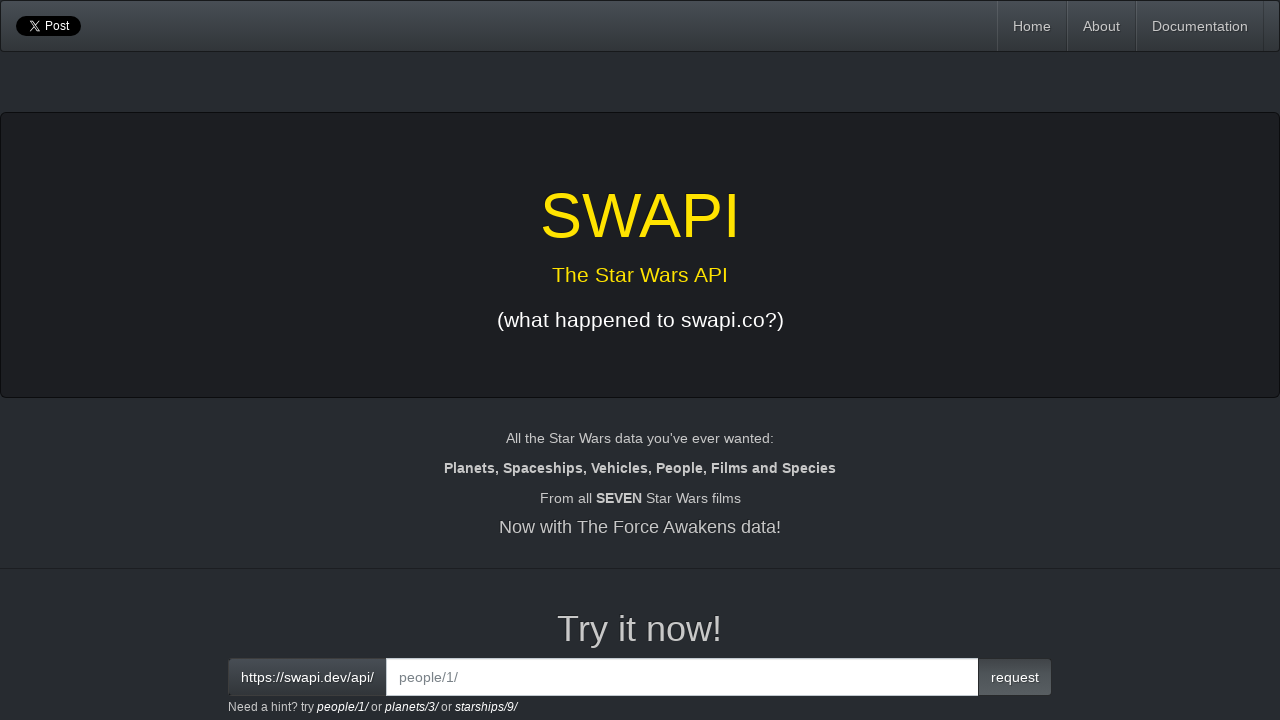

Entered people/15 endpoint in input field on input[id='interactive']
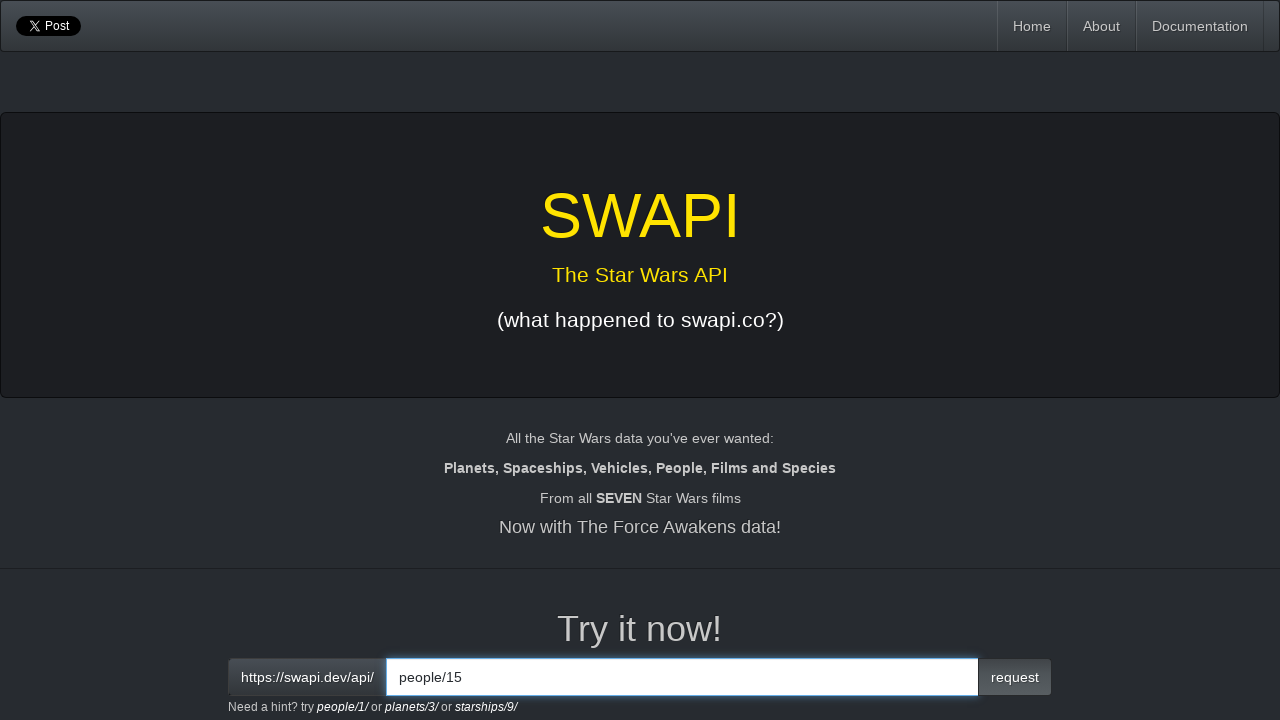

Clicked request button to fetch people/15 at (1015, 677) on button.btn.btn-primary
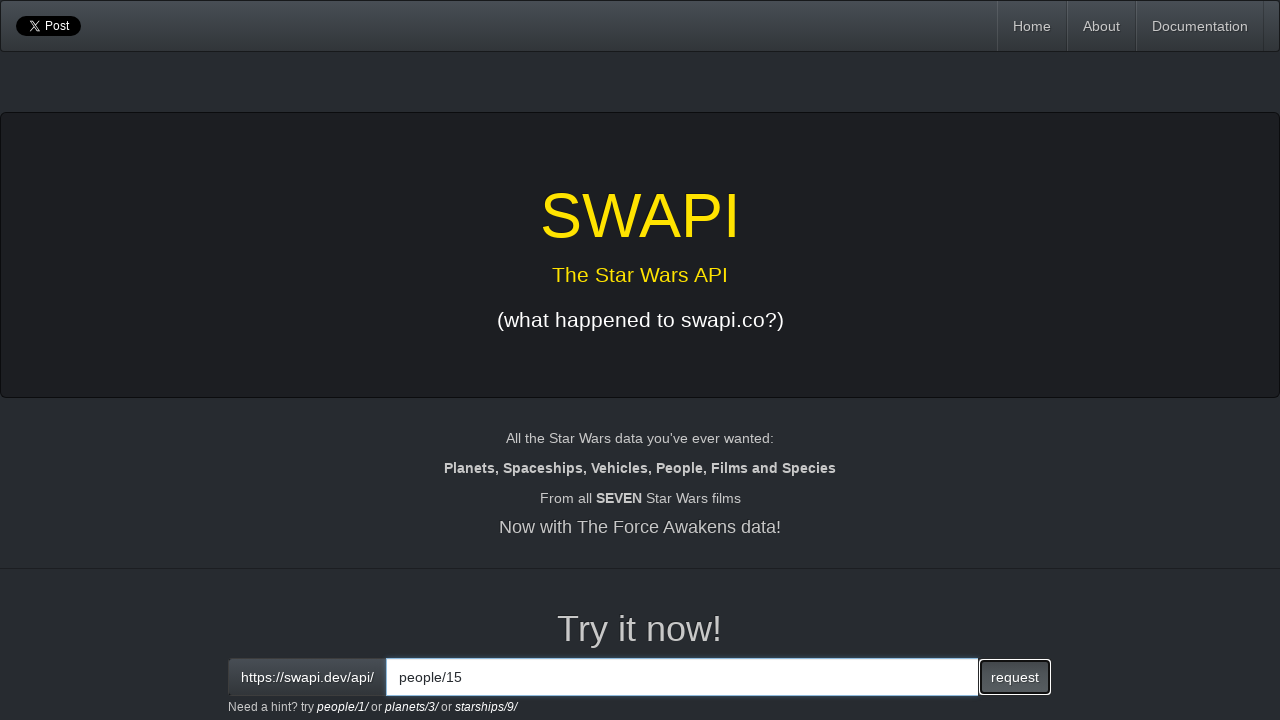

Response loaded for people/15
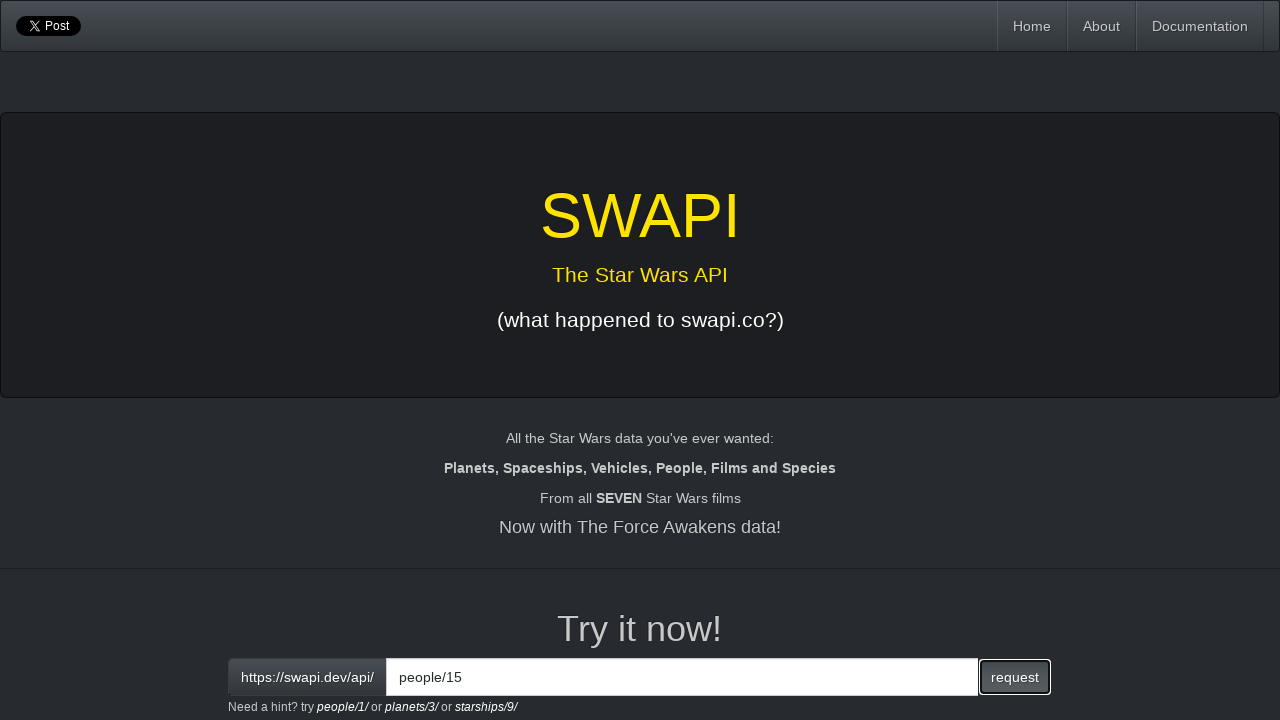

Retrieved response text for people/15
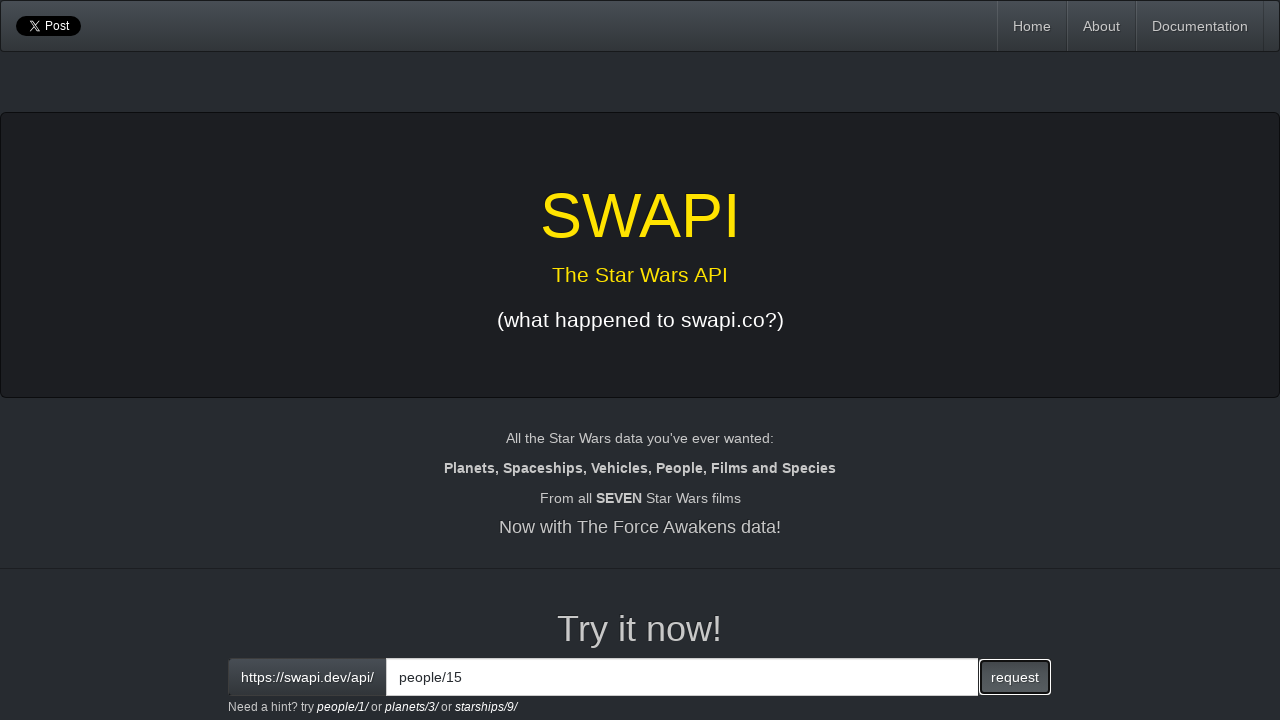

Cleared the interactive input field on input[id='interactive']
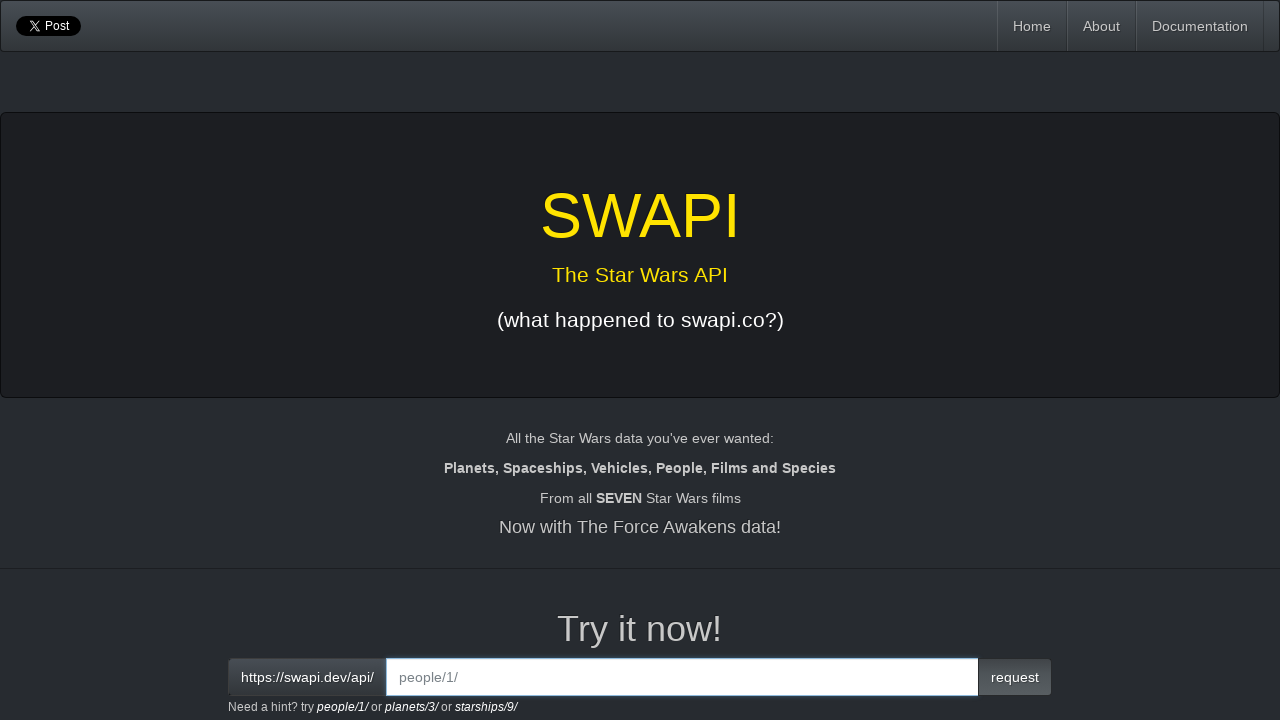

Entered people/16 endpoint in input field on input[id='interactive']
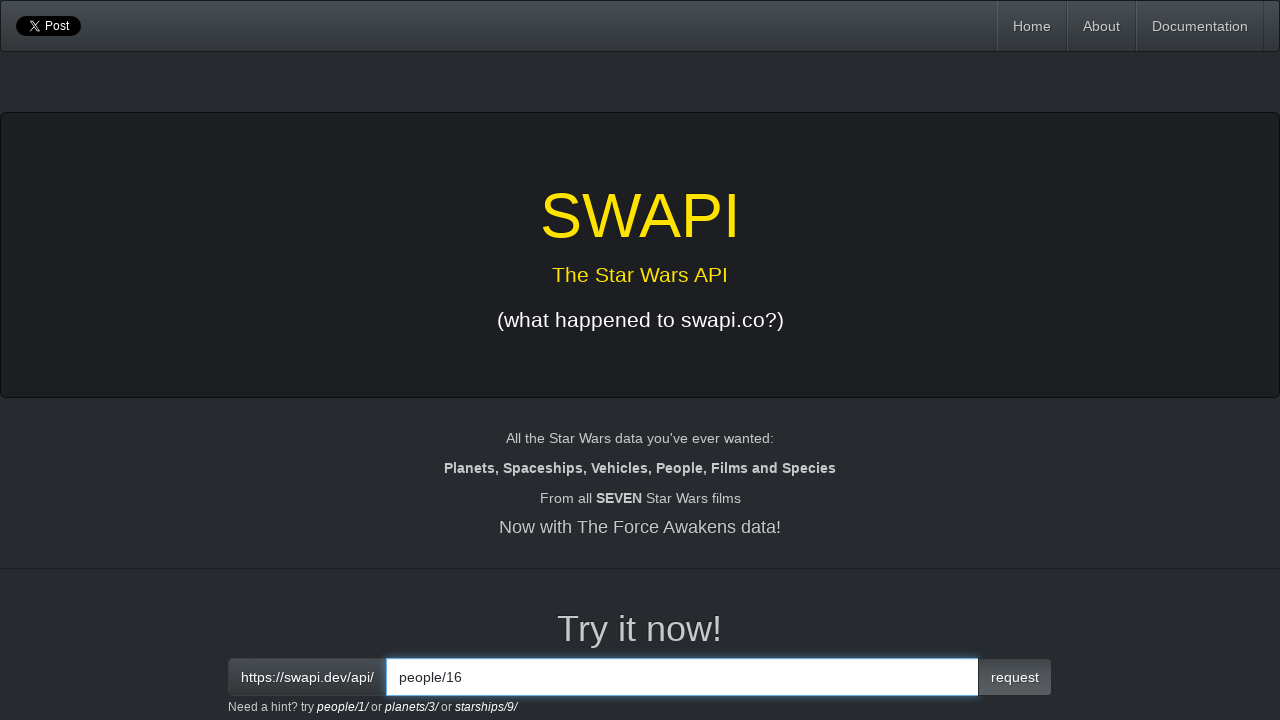

Clicked request button to fetch people/16 at (1015, 677) on button.btn.btn-primary
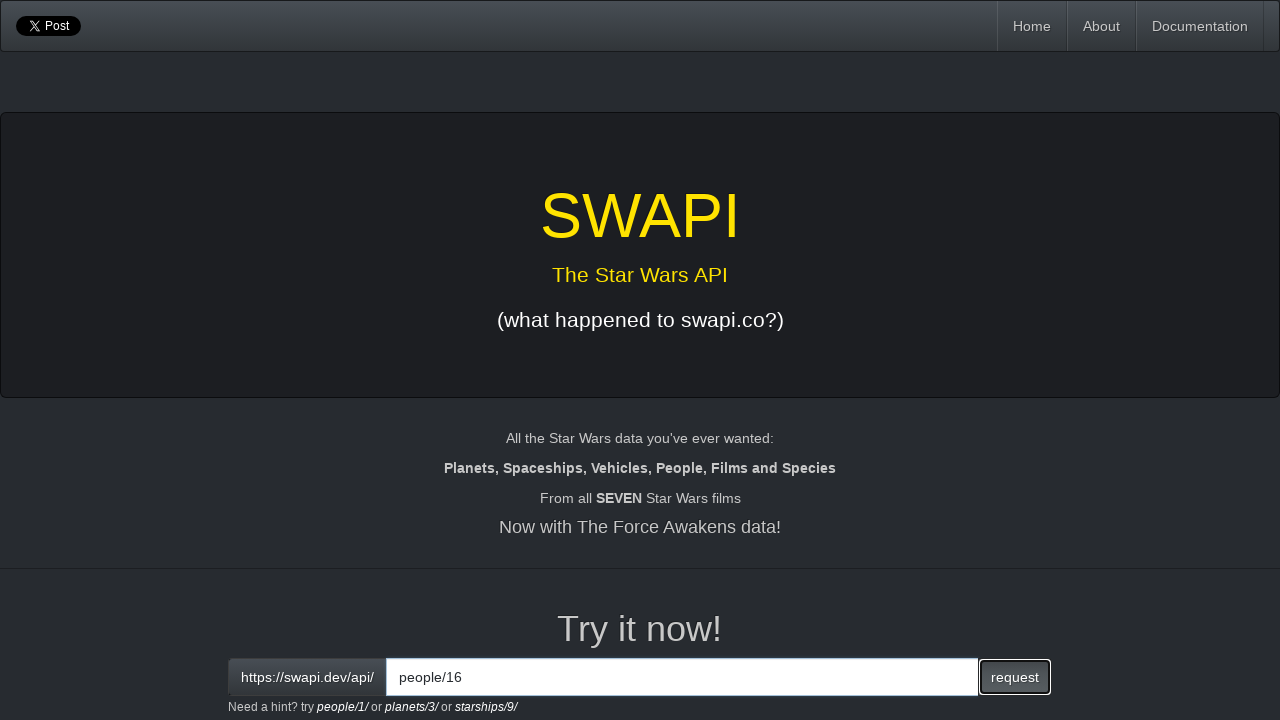

Response loaded for people/16
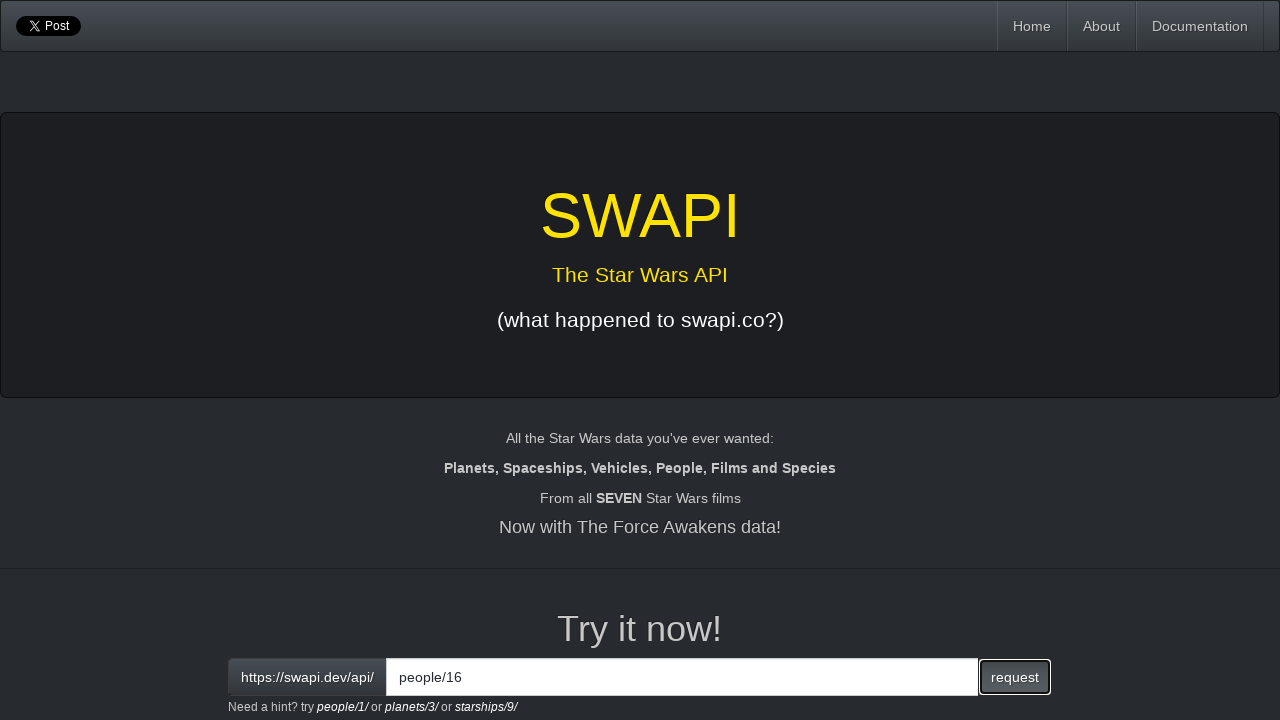

Retrieved response text for people/16
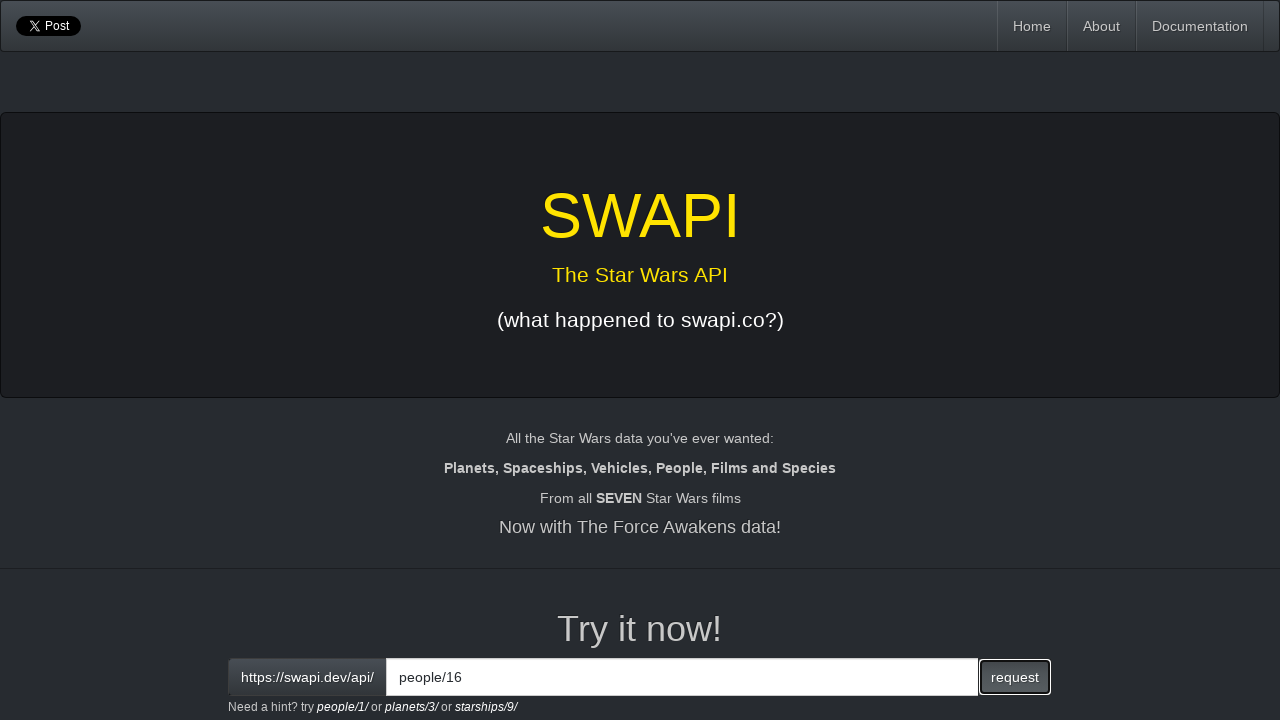

Cleared the interactive input field on input[id='interactive']
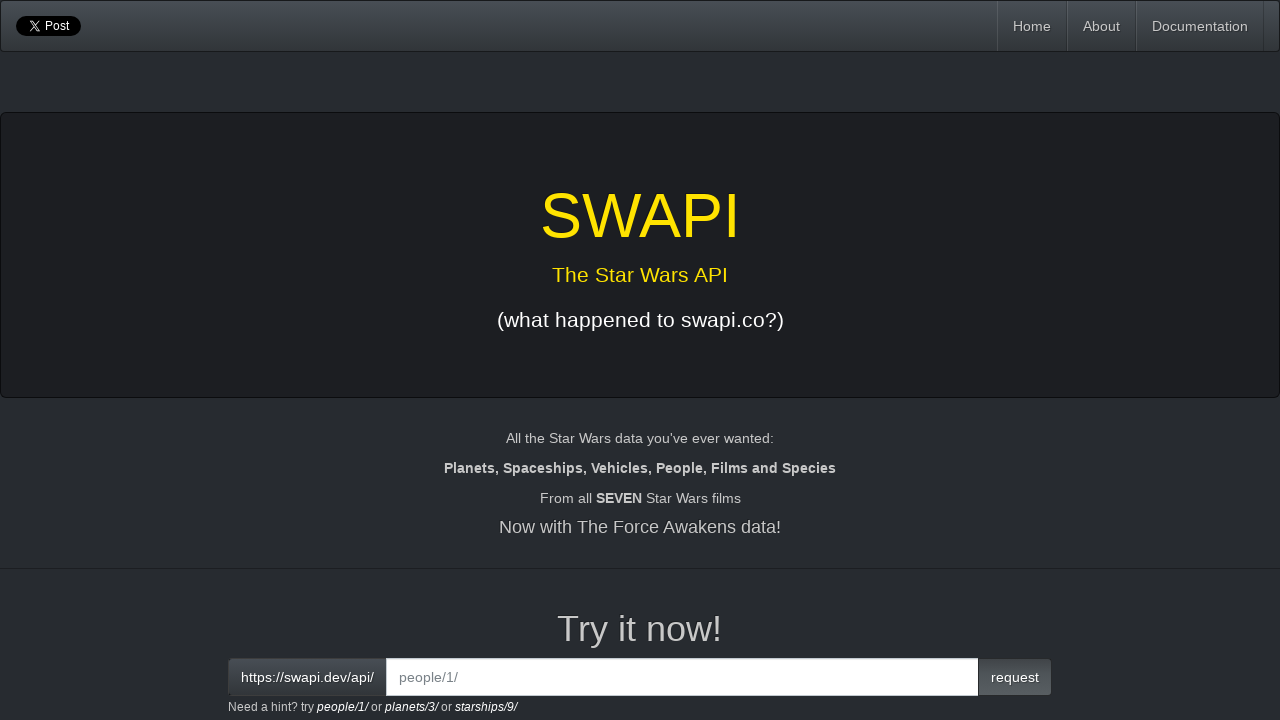

Entered people/17 endpoint in input field on input[id='interactive']
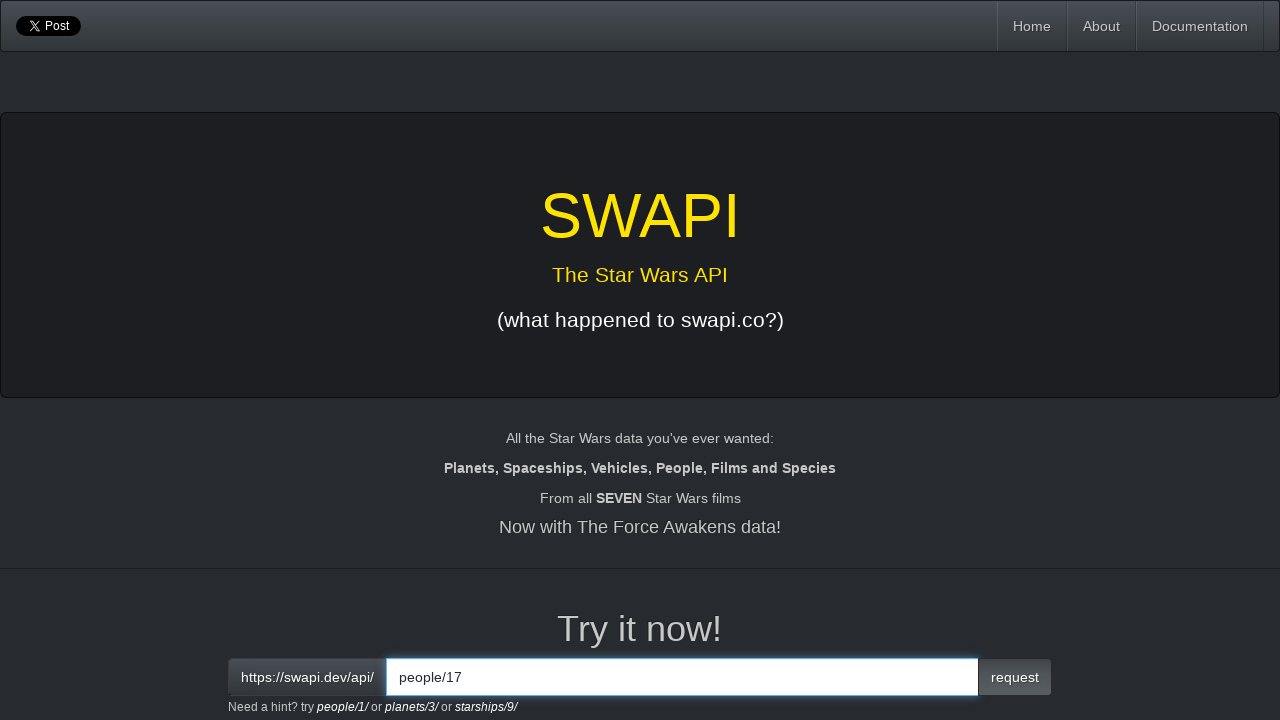

Clicked request button to fetch people/17 at (1015, 677) on button.btn.btn-primary
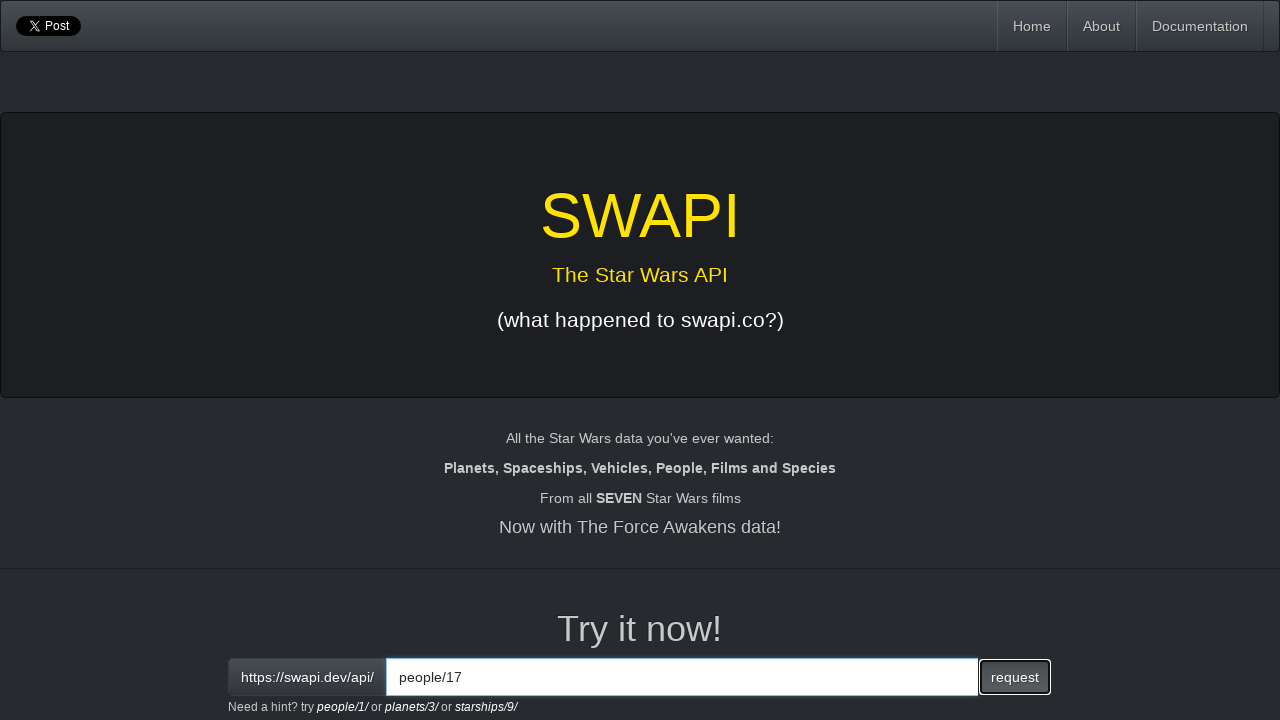

Response loaded for people/17
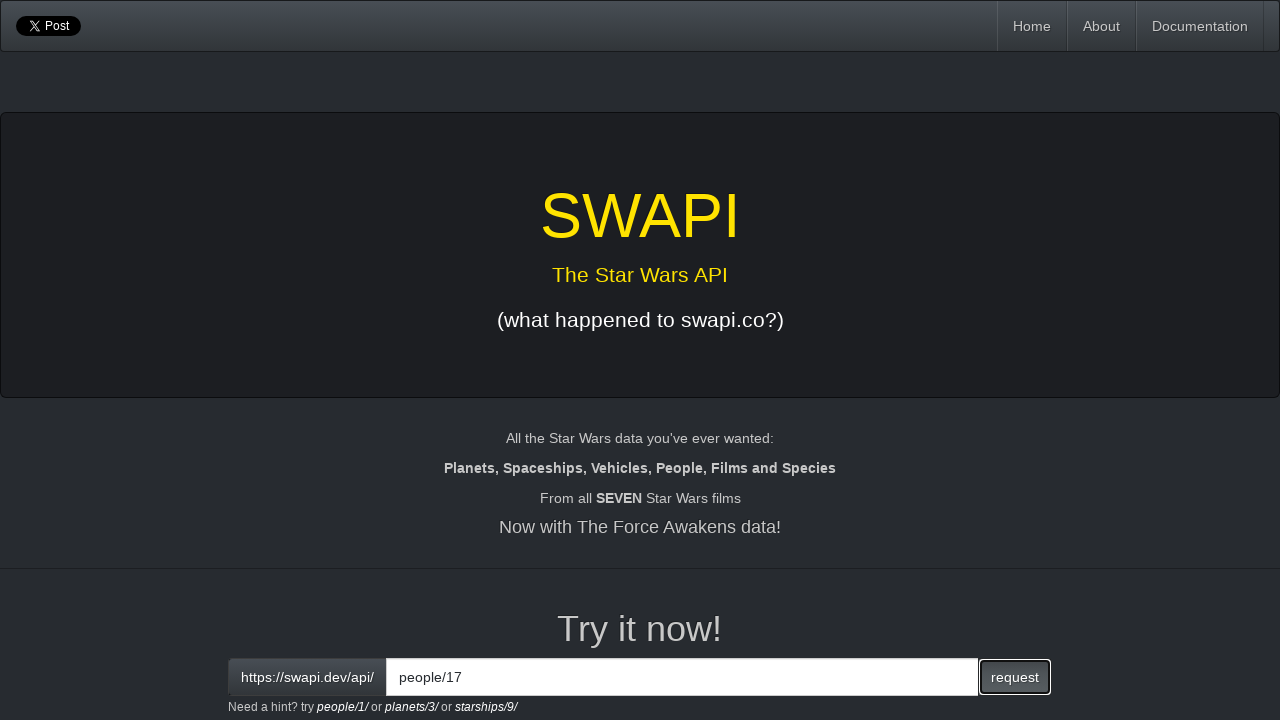

Retrieved response text for people/17
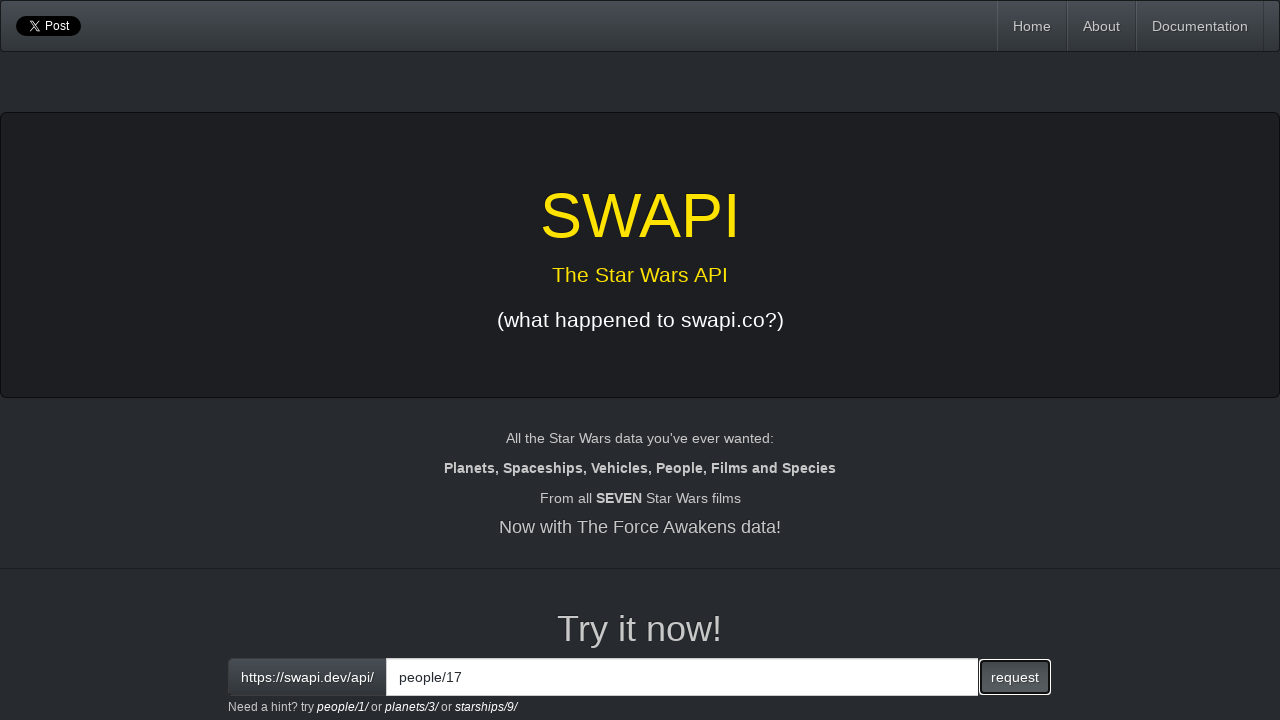

Cleared the interactive input field on input[id='interactive']
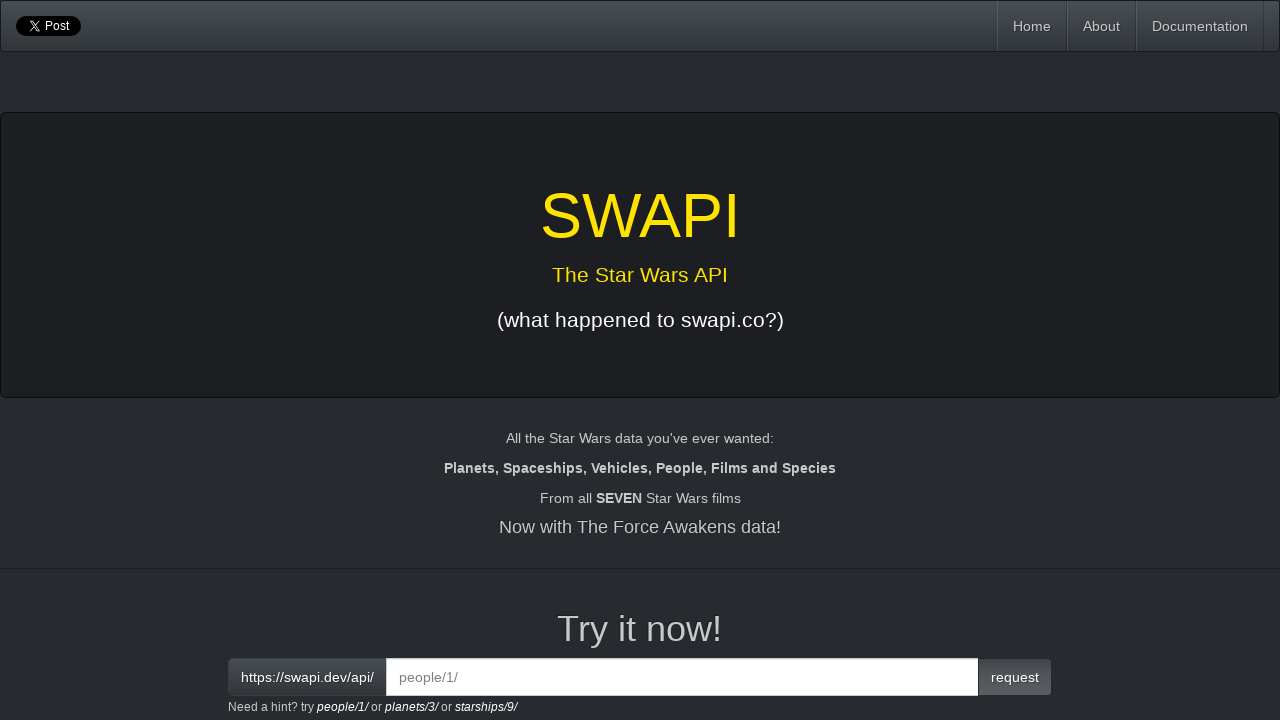

Entered people/18 endpoint in input field on input[id='interactive']
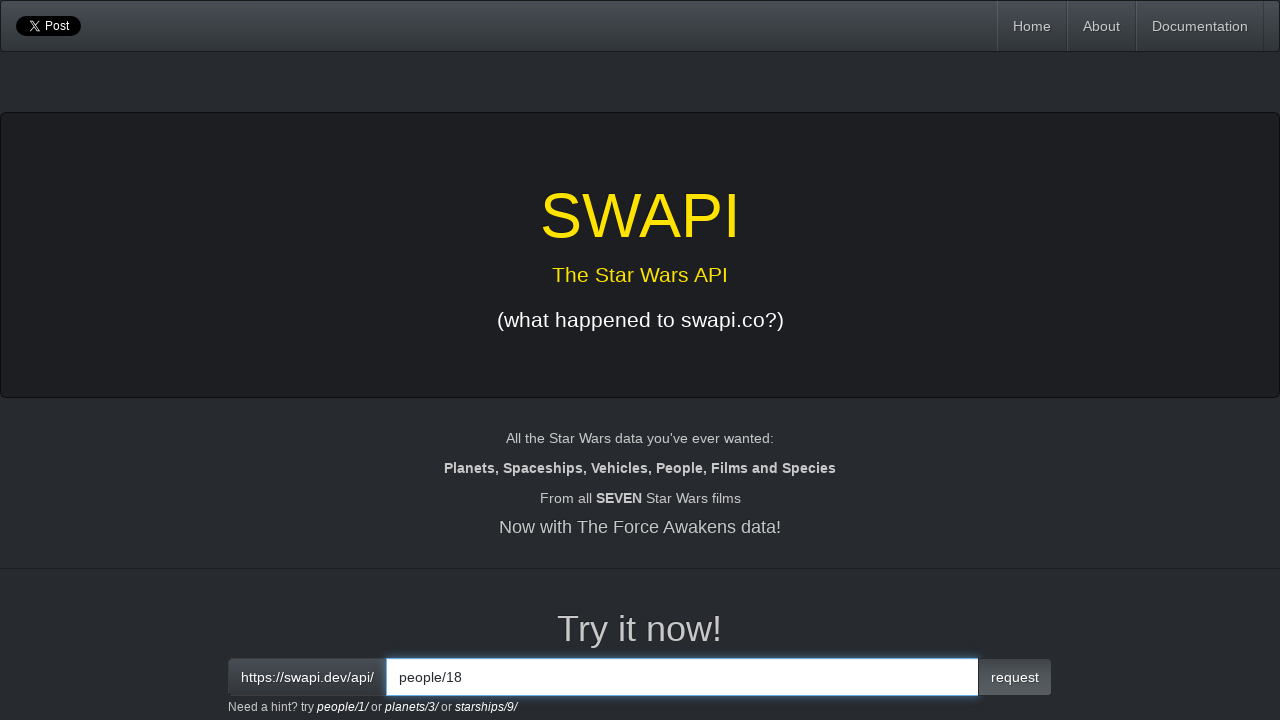

Clicked request button to fetch people/18 at (1015, 677) on button.btn.btn-primary
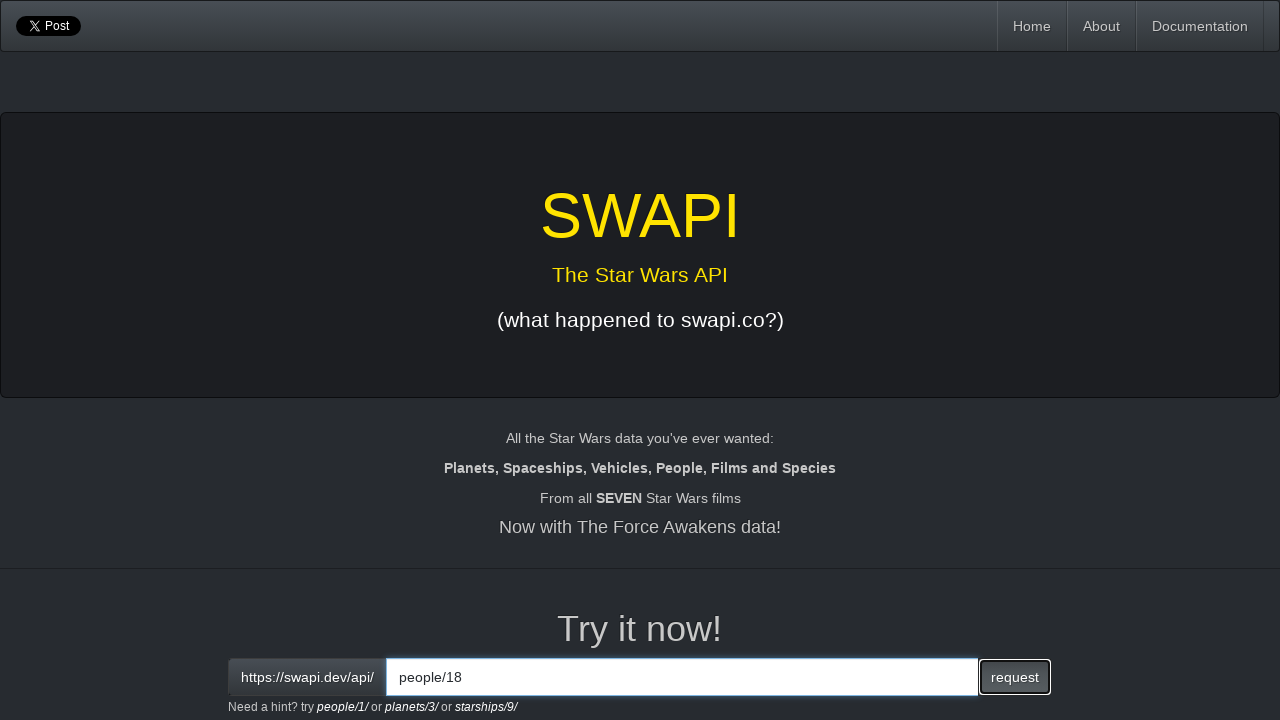

Response loaded for people/18
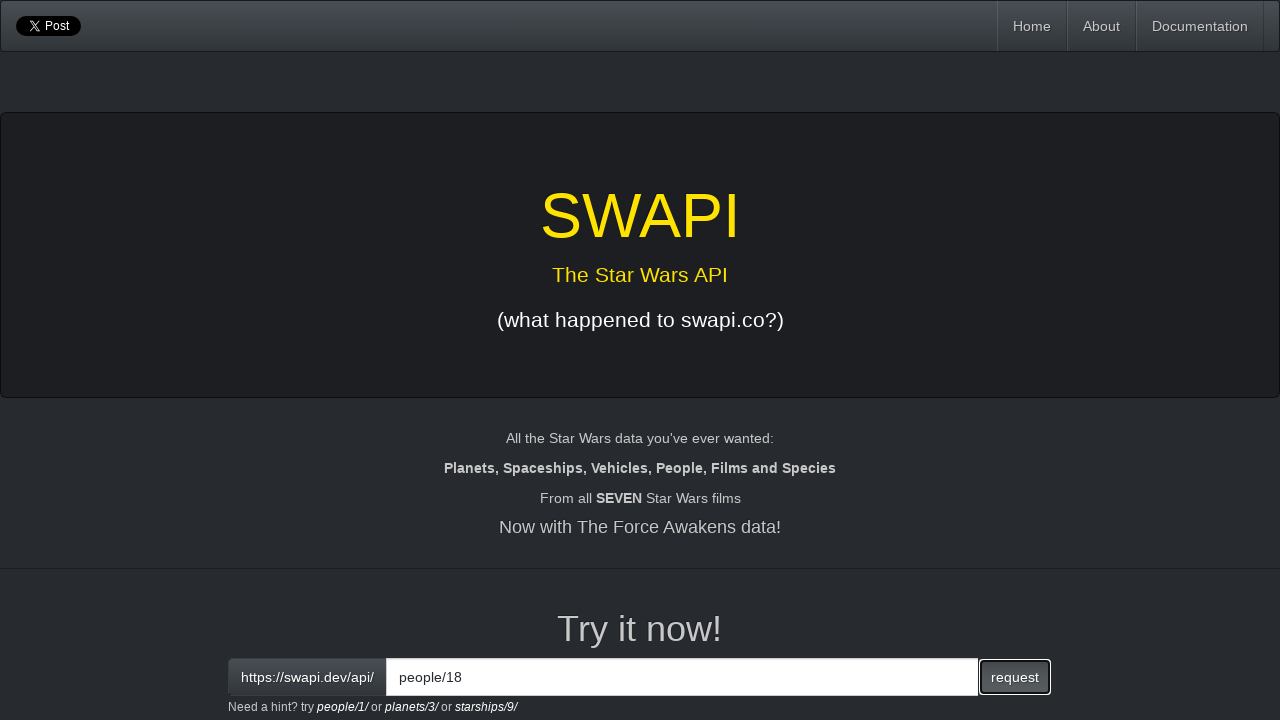

Retrieved response text for people/18
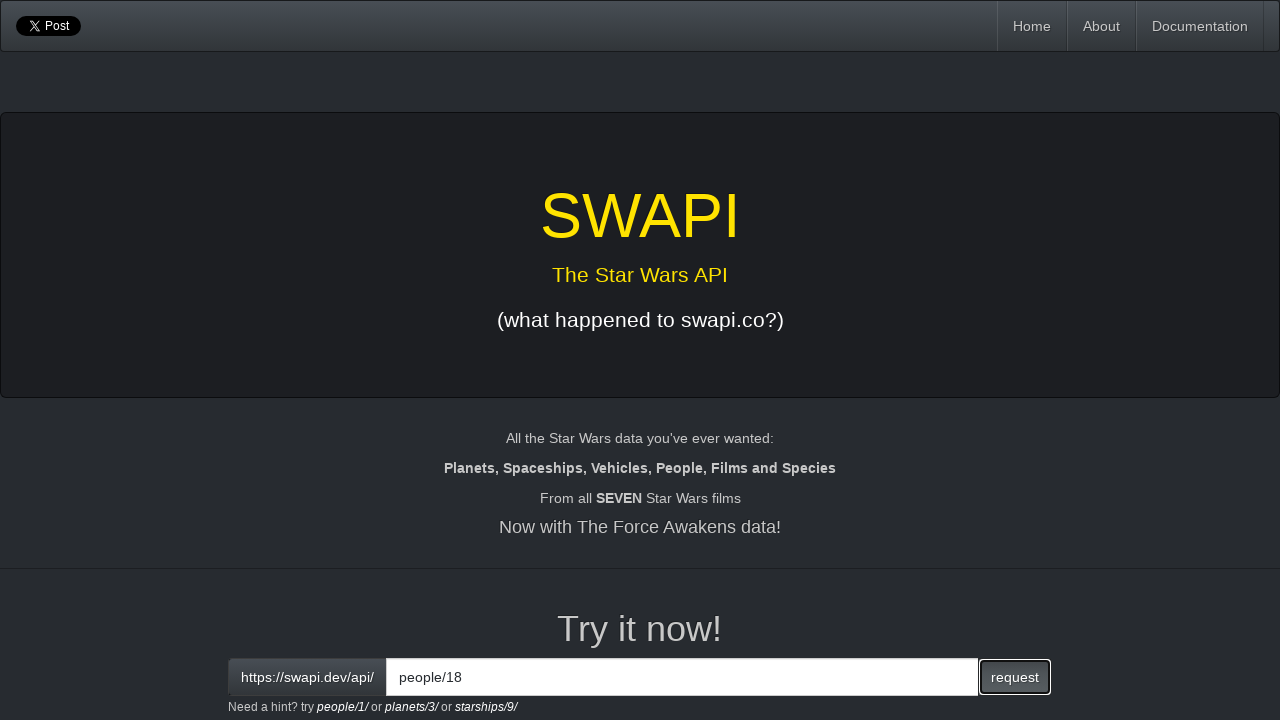

Cleared the interactive input field on input[id='interactive']
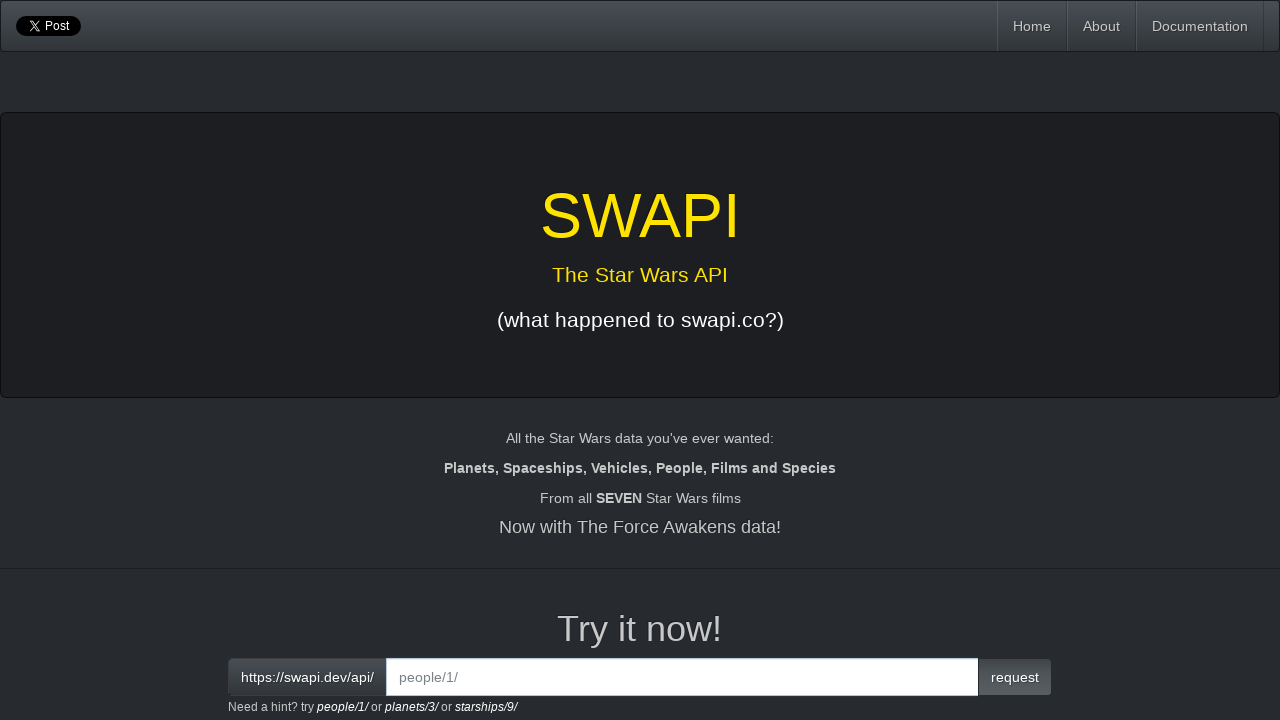

Entered people/19 endpoint in input field on input[id='interactive']
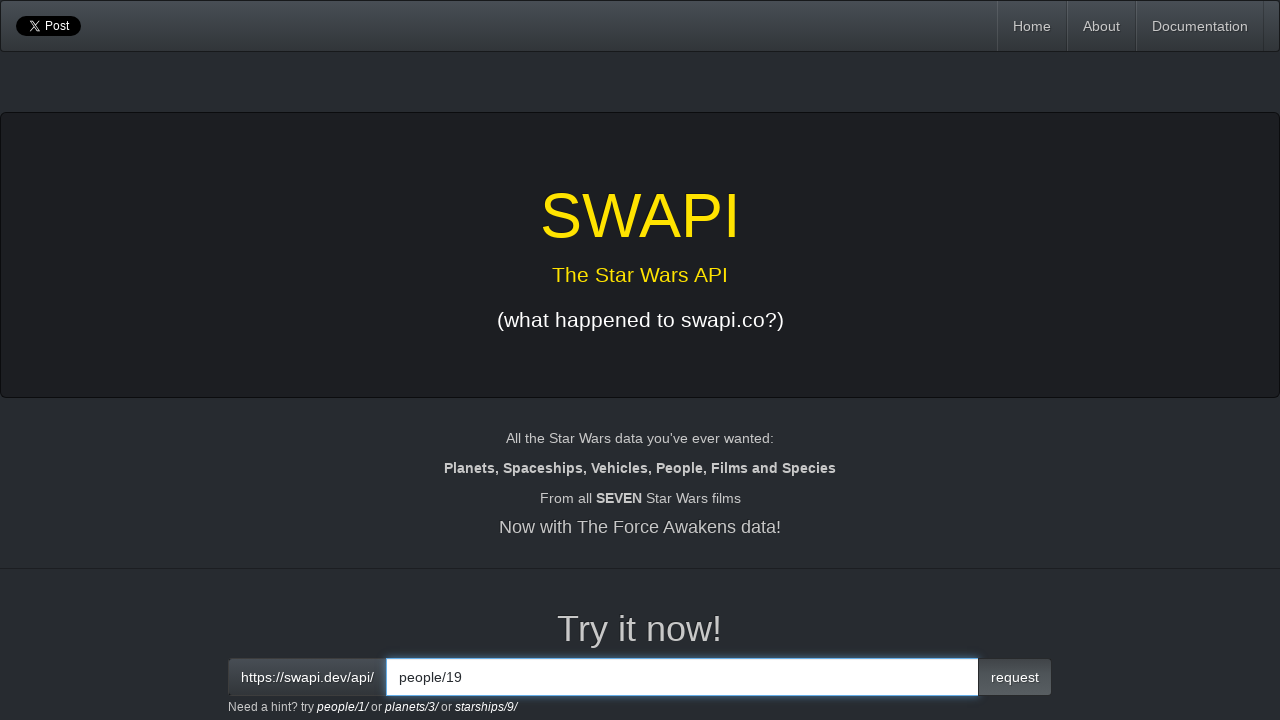

Clicked request button to fetch people/19 at (1015, 677) on button.btn.btn-primary
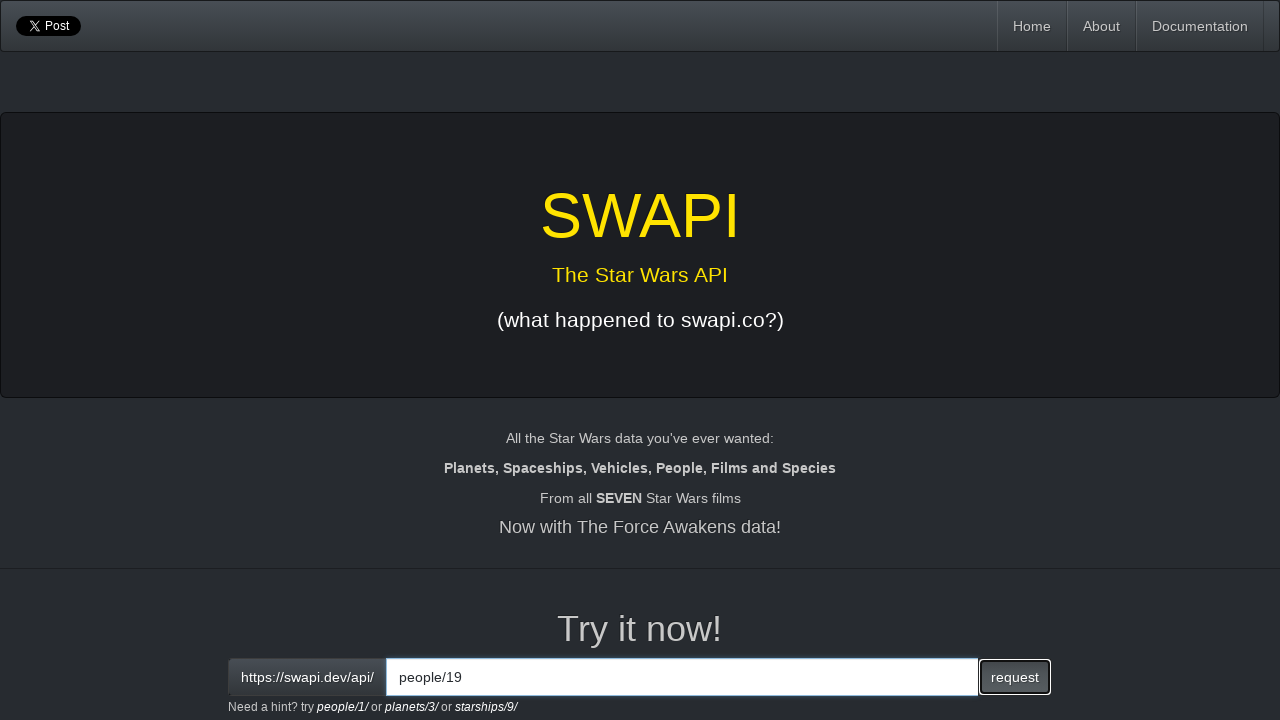

Response loaded for people/19
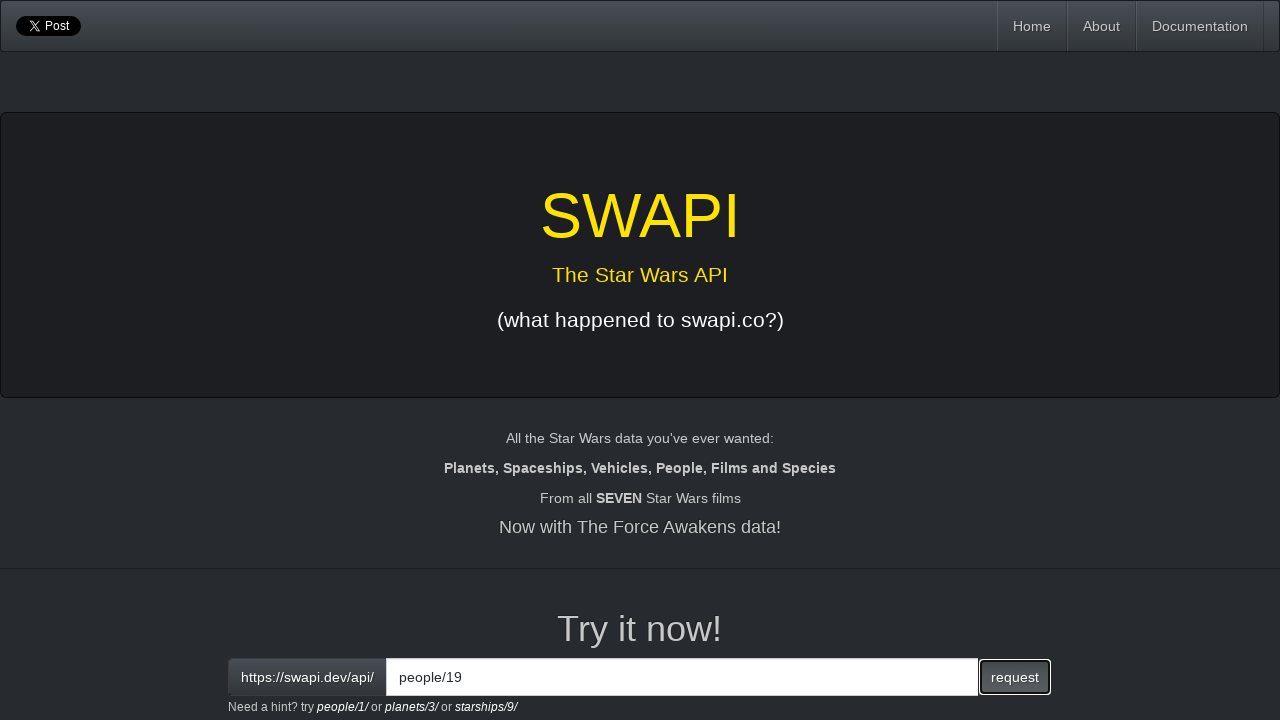

Retrieved response text for people/19
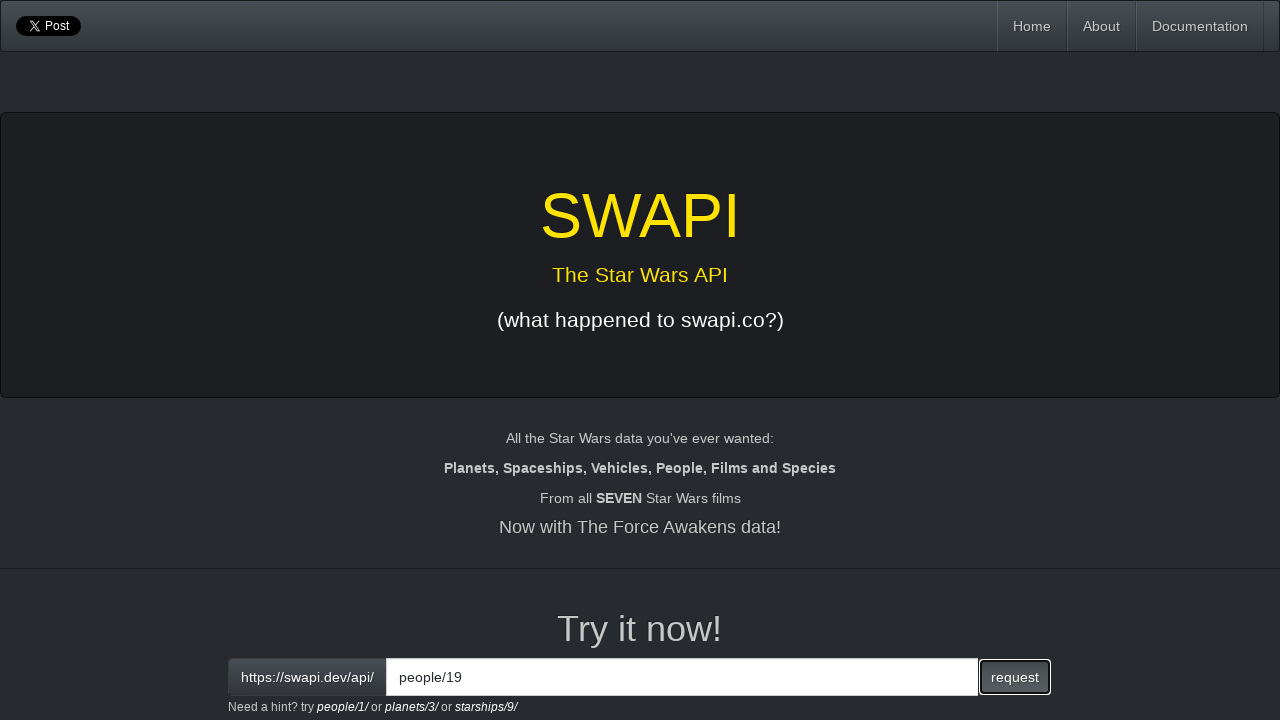

Cleared the interactive input field on input[id='interactive']
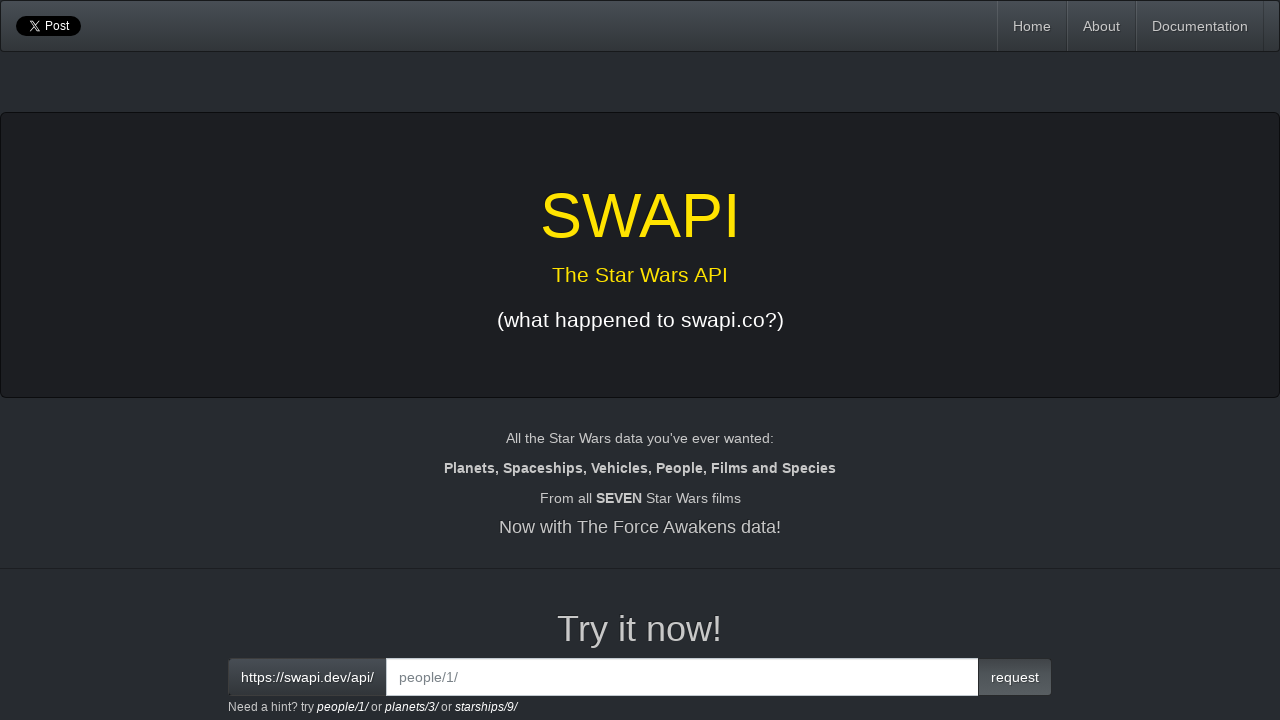

Entered people/20 endpoint in input field on input[id='interactive']
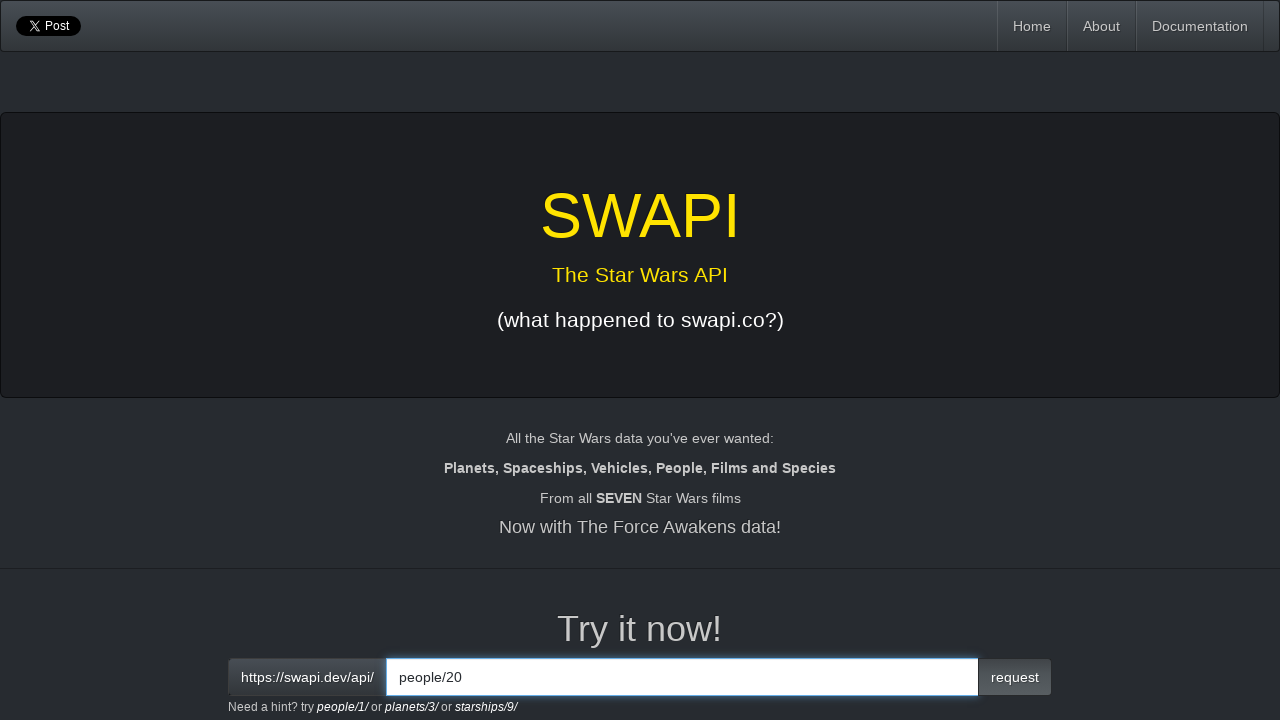

Clicked request button to fetch people/20 at (1015, 677) on button.btn.btn-primary
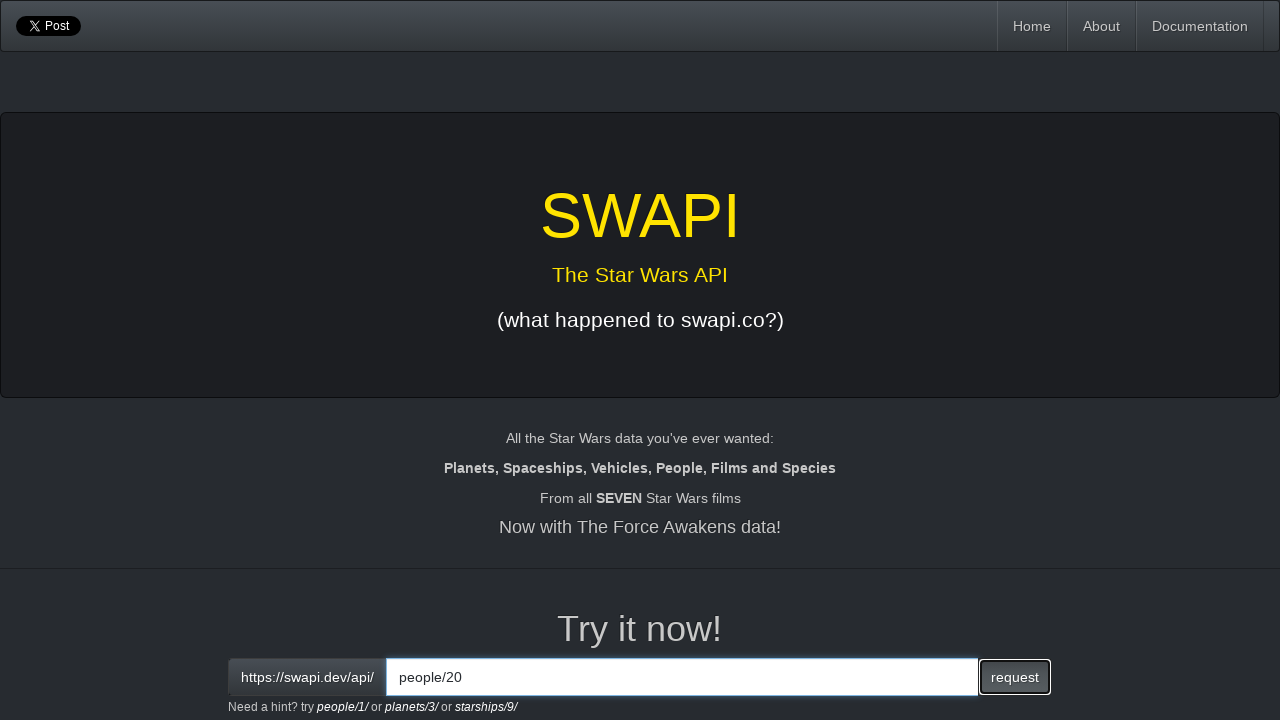

Response loaded for people/20
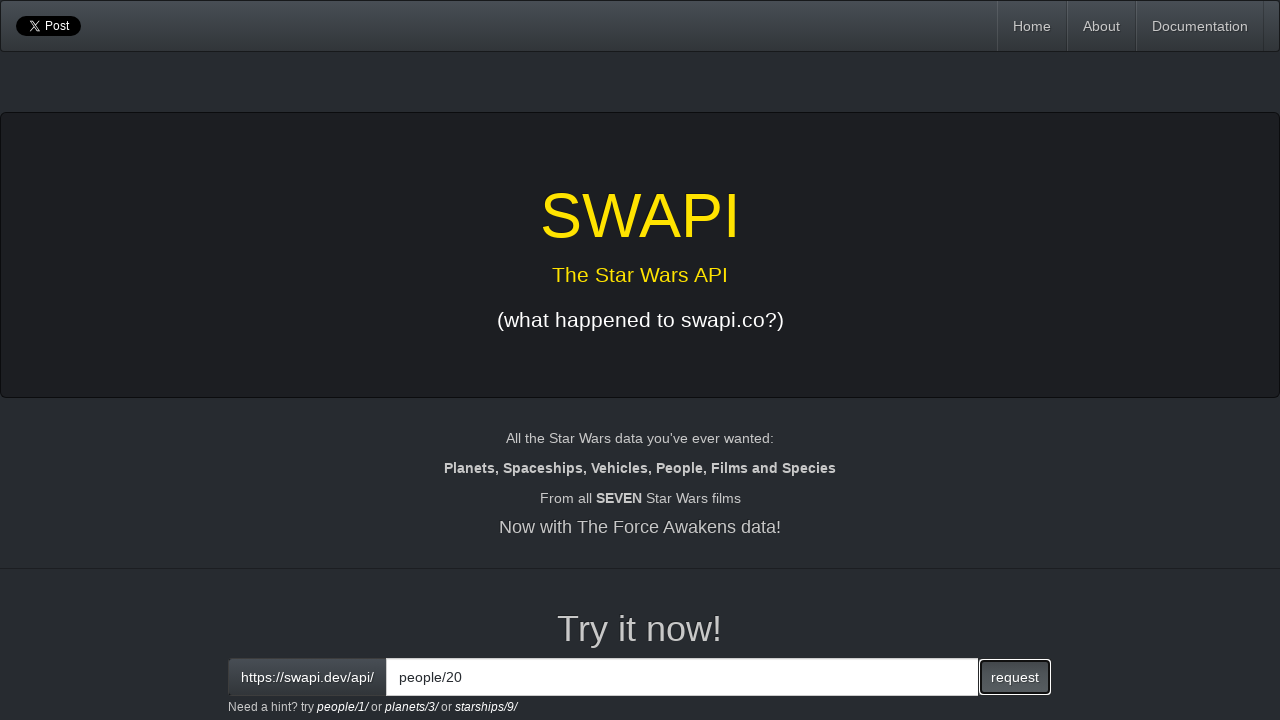

Retrieved response text for people/20
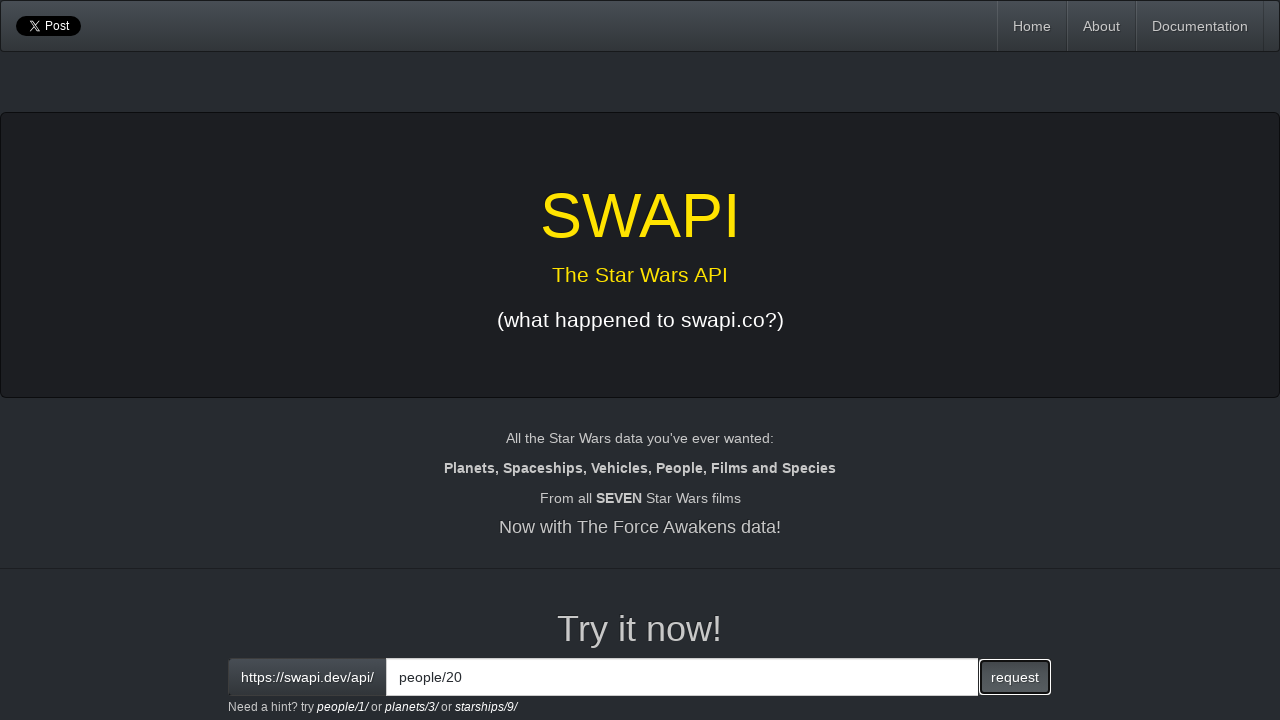

Cleared the interactive input field on input[id='interactive']
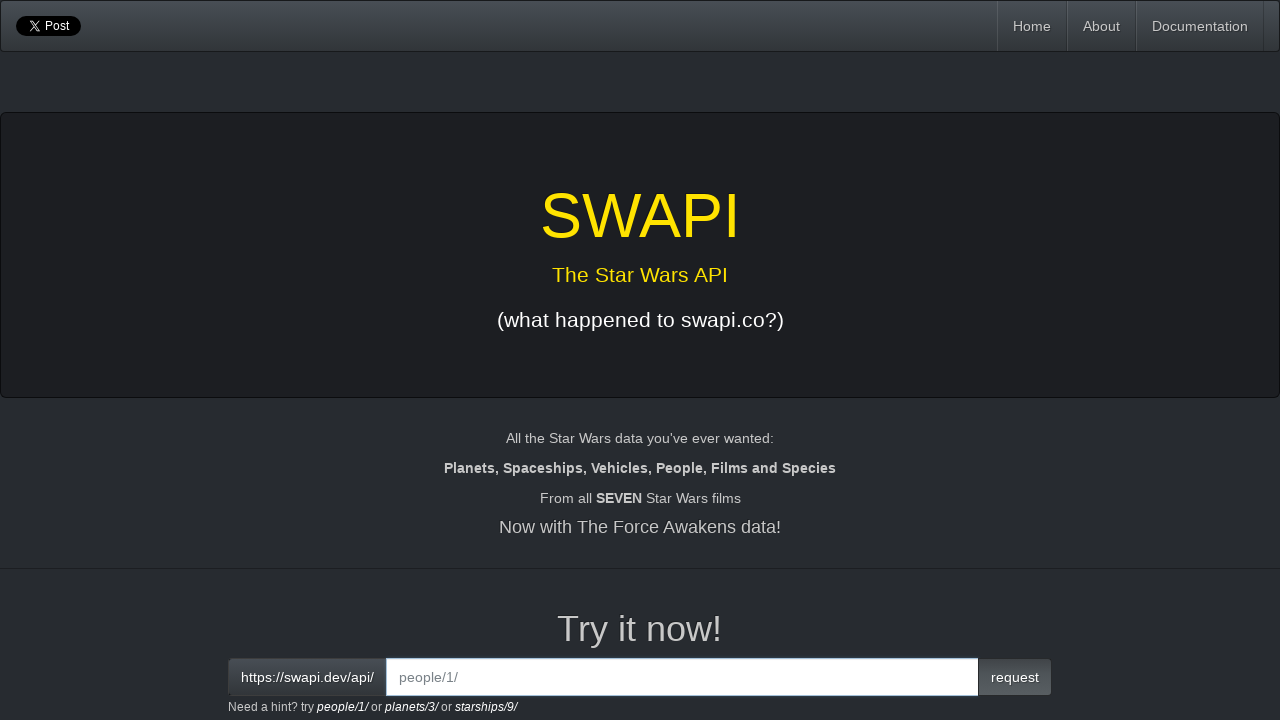

Entered people/21 endpoint in input field on input[id='interactive']
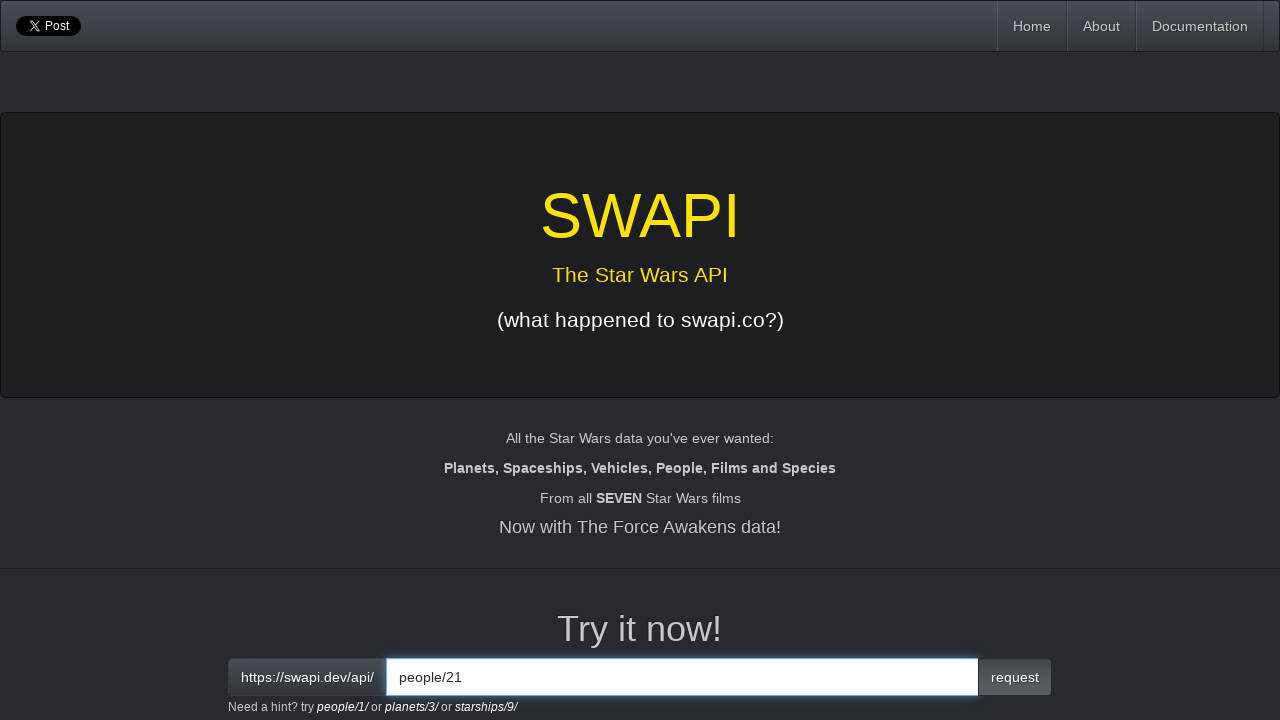

Clicked request button to fetch people/21 at (1015, 677) on button.btn.btn-primary
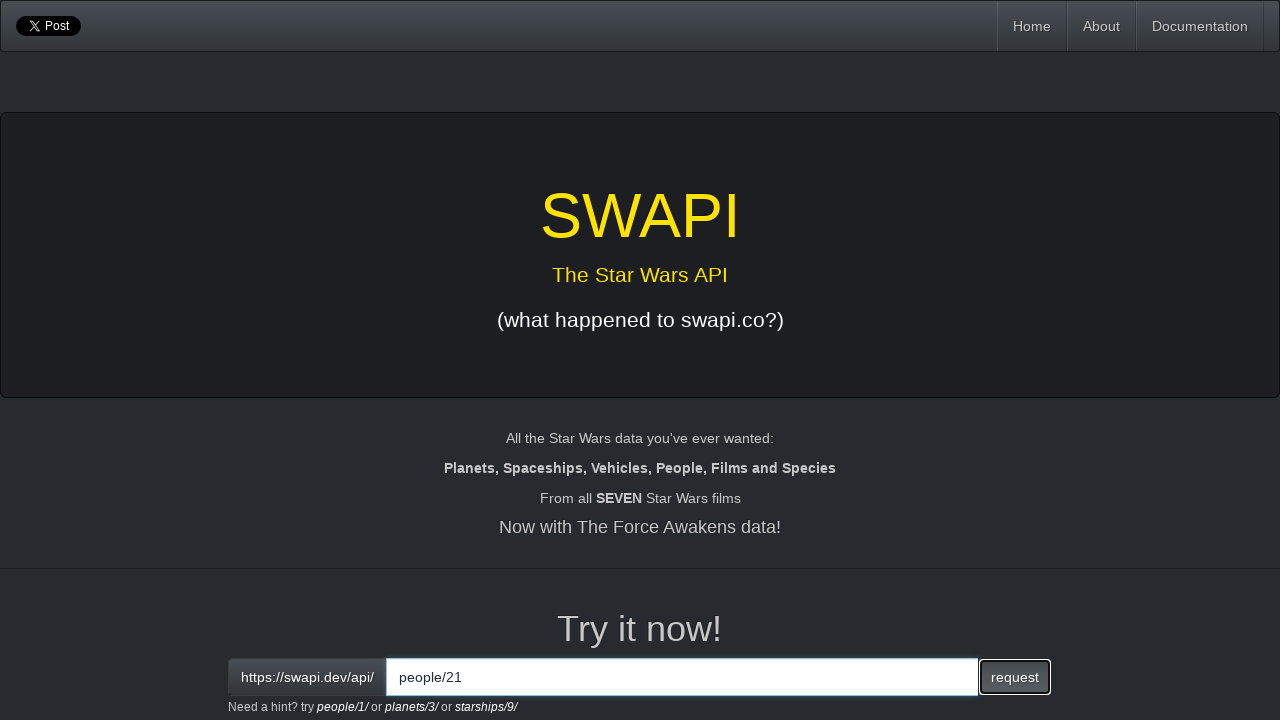

Response loaded for people/21
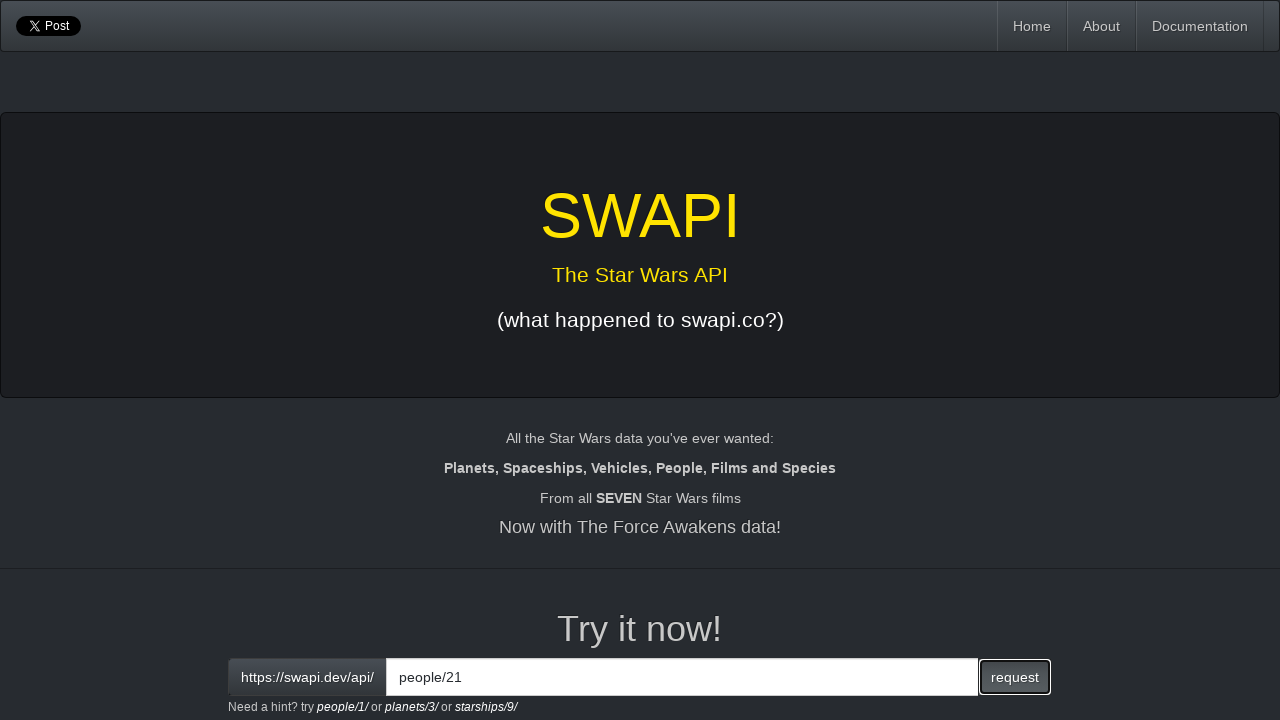

Retrieved response text for people/21
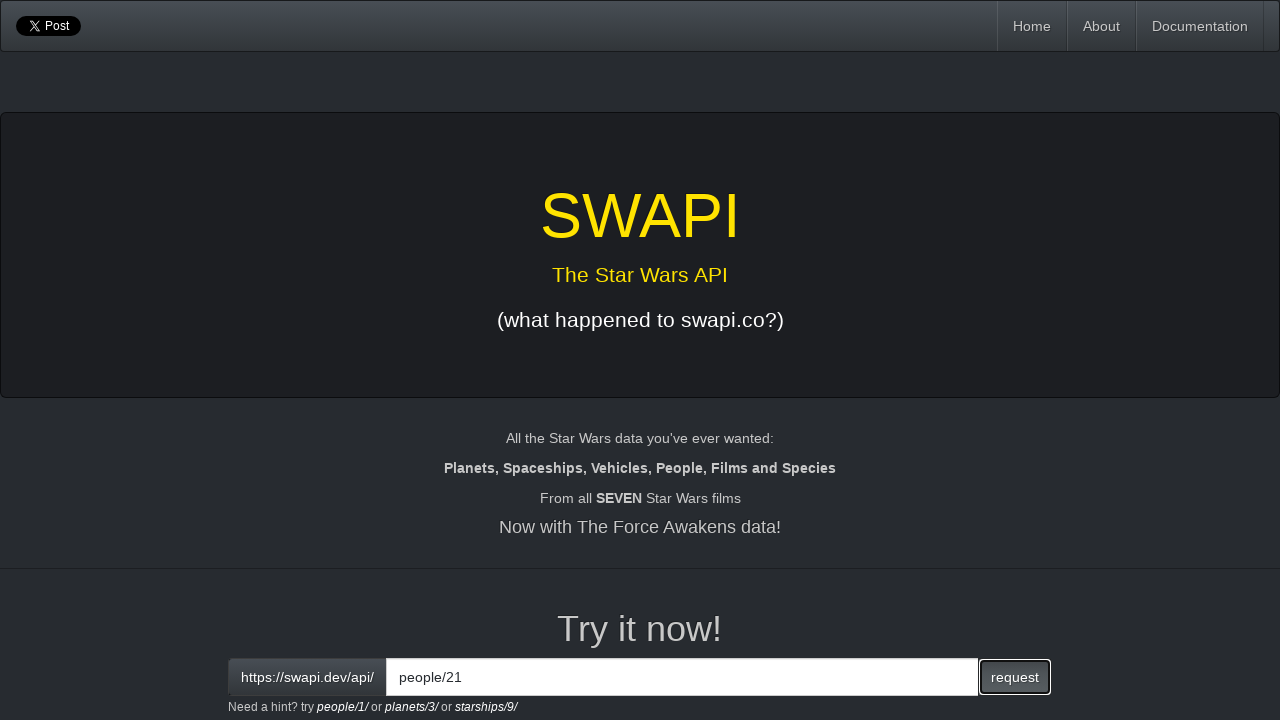

Cleared the interactive input field on input[id='interactive']
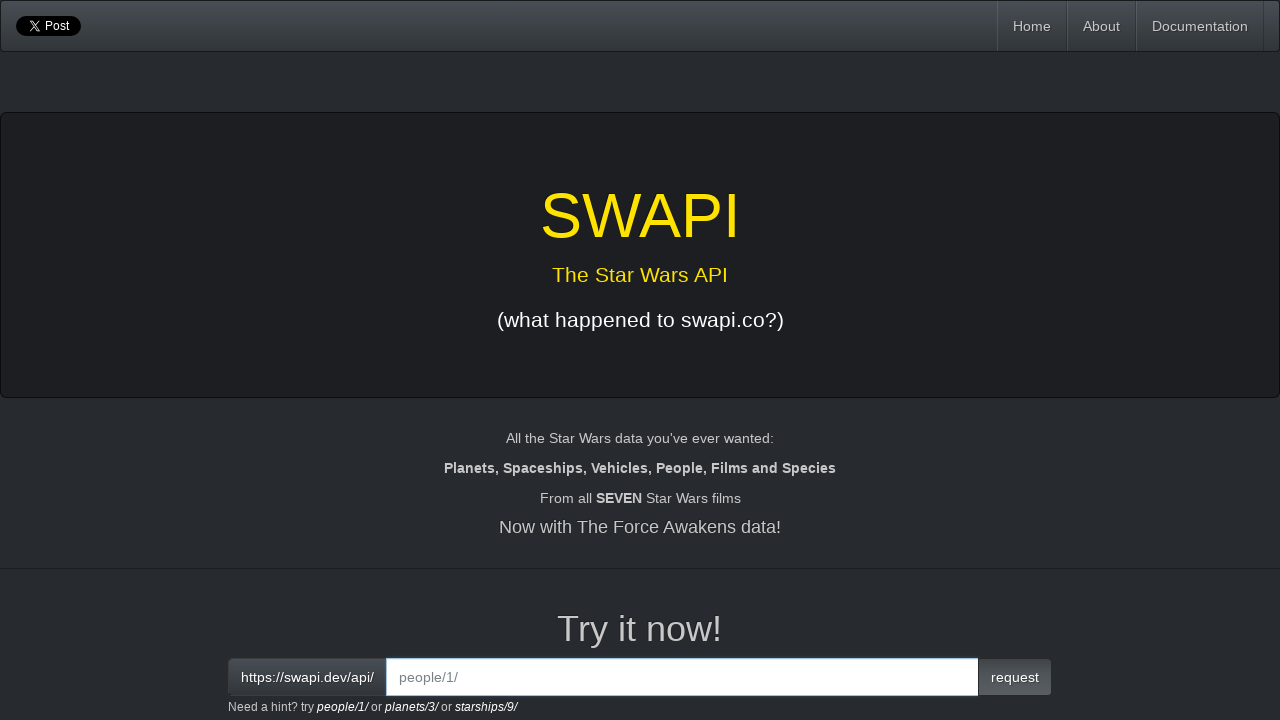

Entered people/22 endpoint in input field on input[id='interactive']
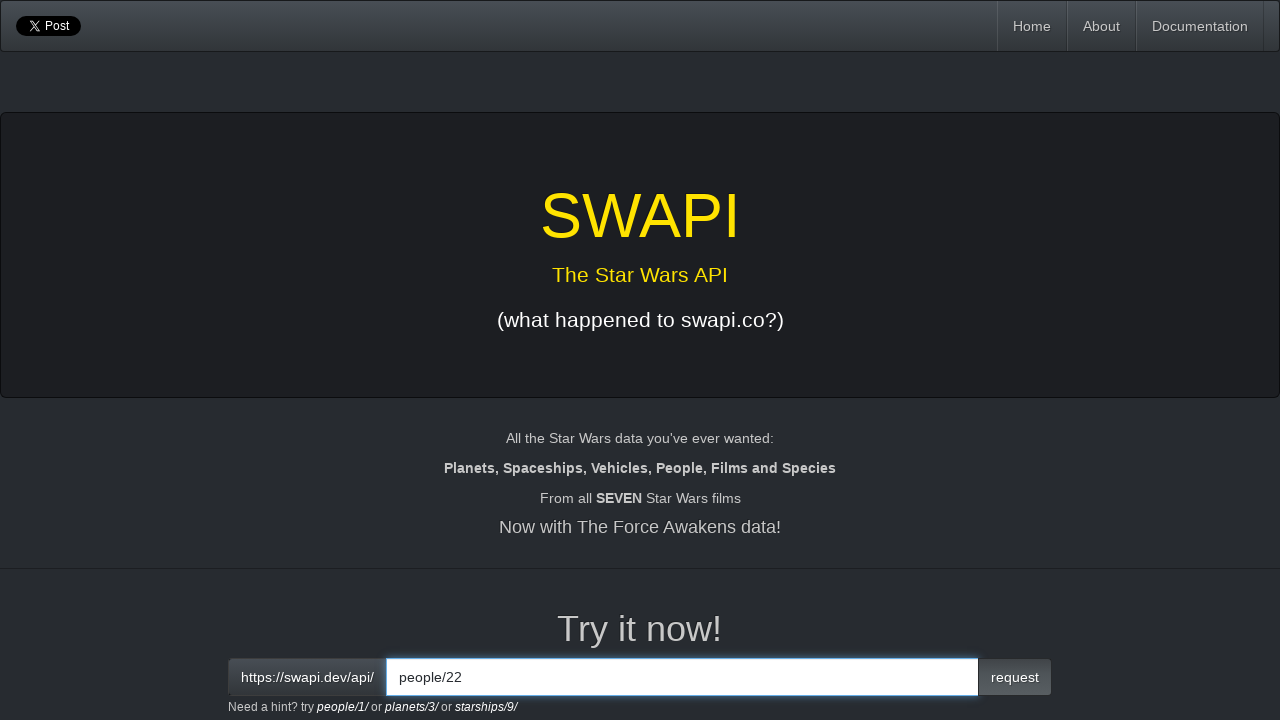

Clicked request button to fetch people/22 at (1015, 677) on button.btn.btn-primary
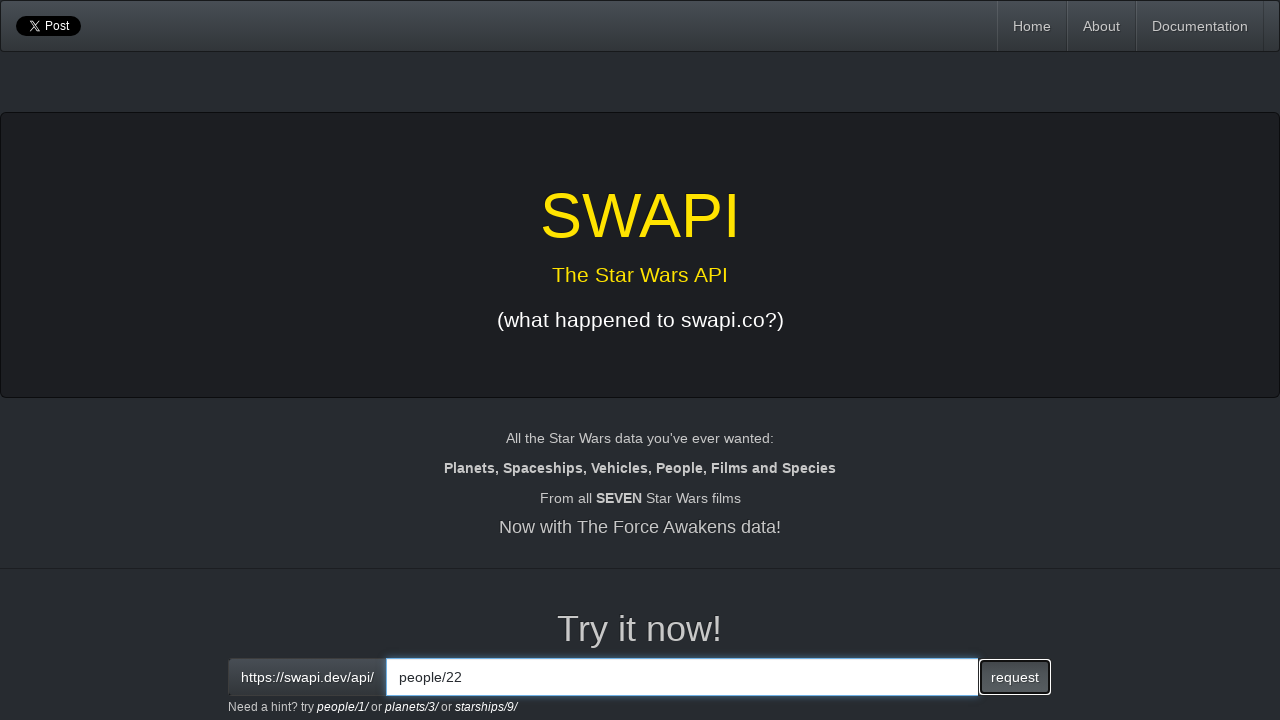

Response loaded for people/22
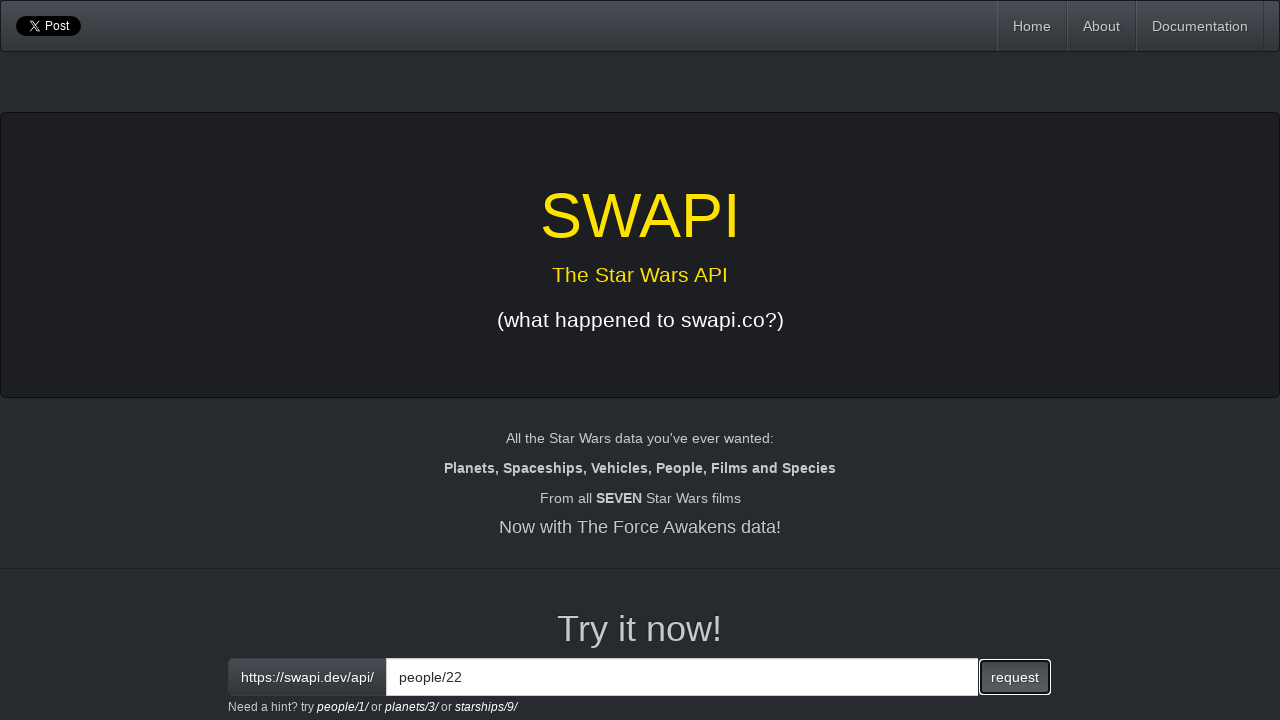

Retrieved response text for people/22
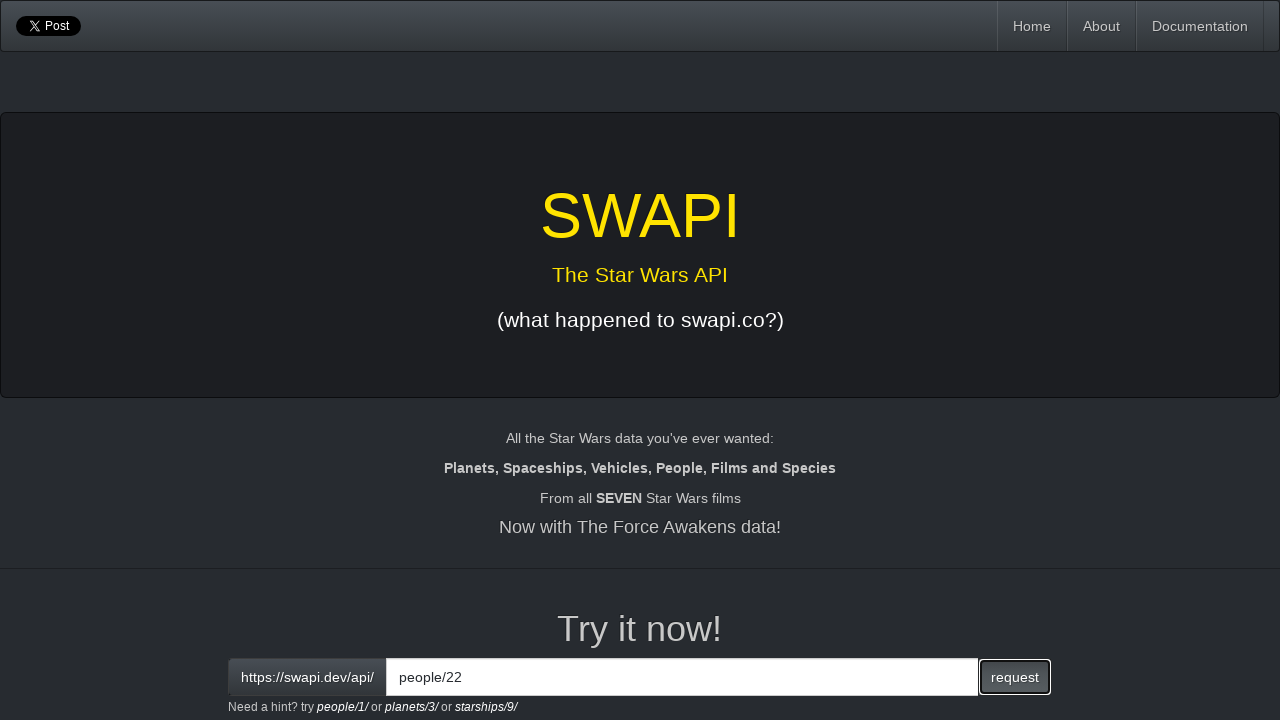

Cleared the interactive input field on input[id='interactive']
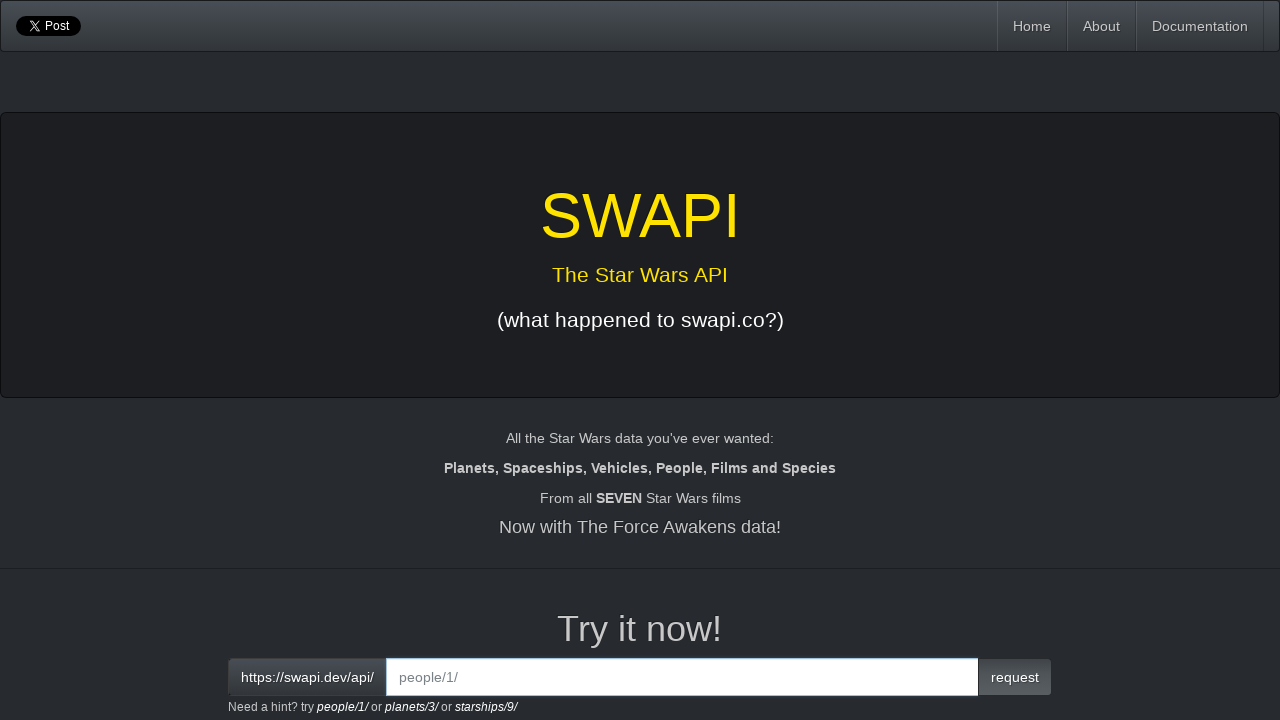

Entered people/23 endpoint in input field on input[id='interactive']
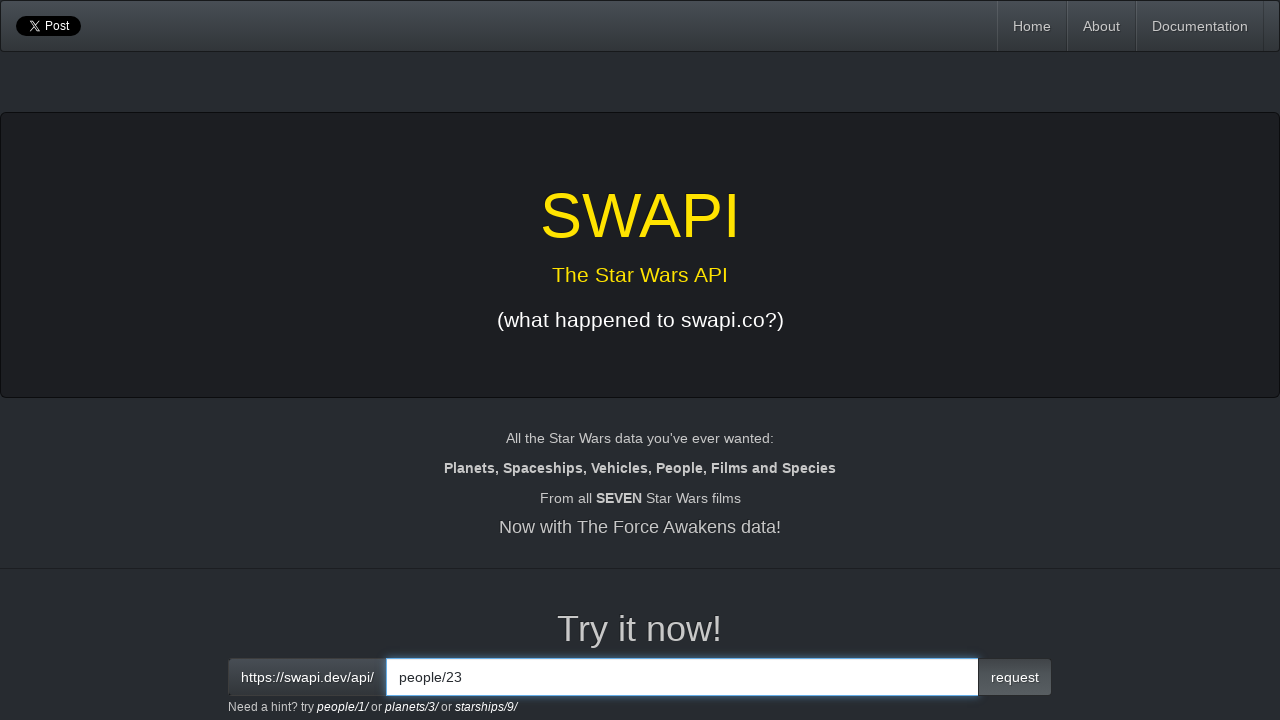

Clicked request button to fetch people/23 at (1015, 677) on button.btn.btn-primary
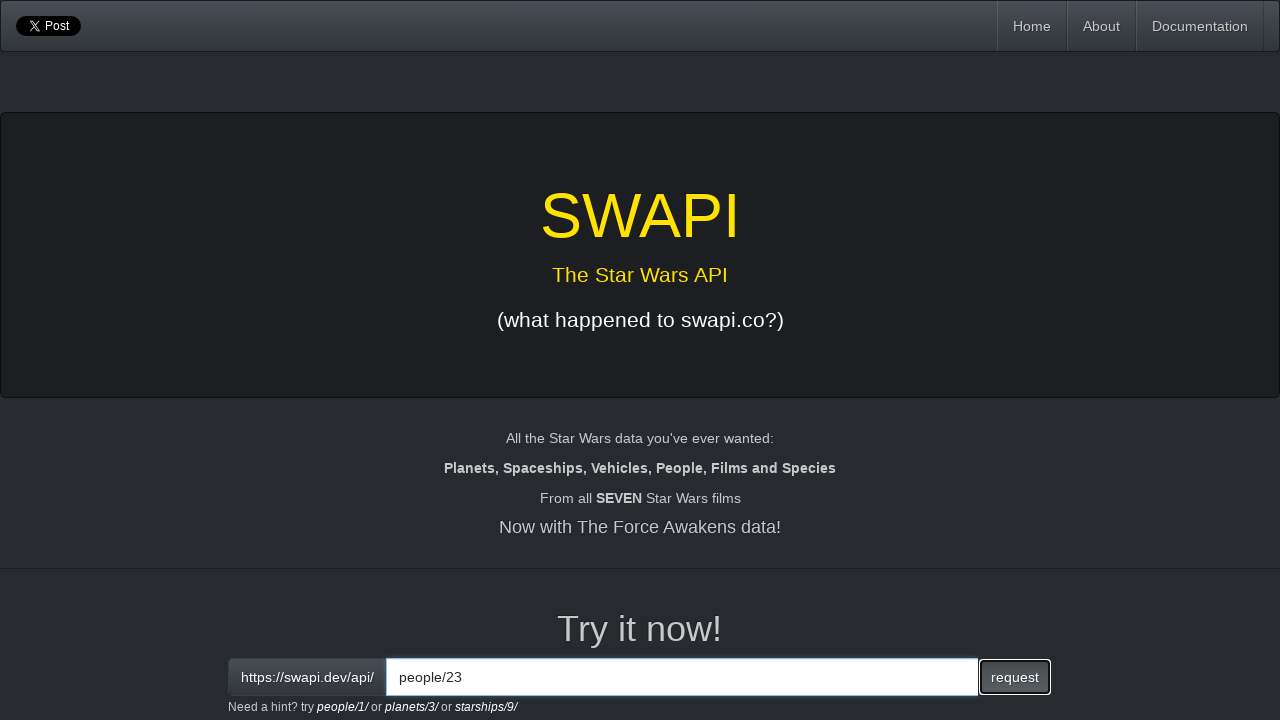

Response loaded for people/23
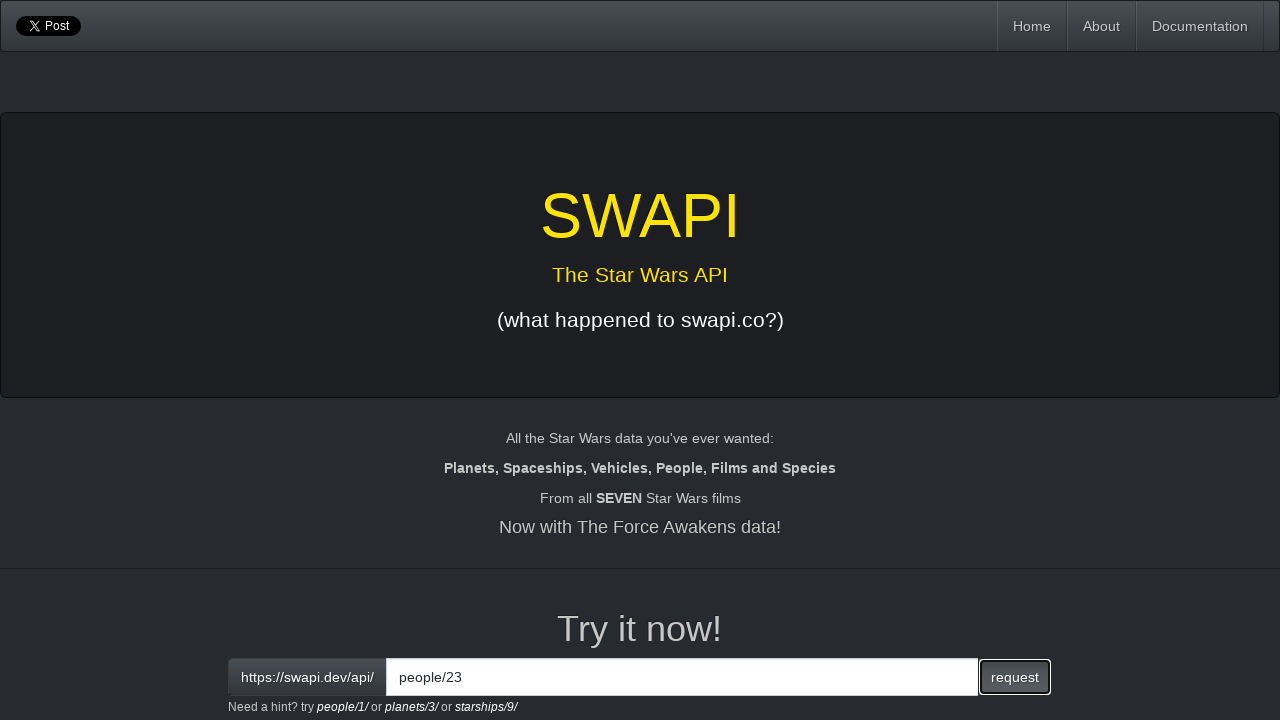

Retrieved response text for people/23
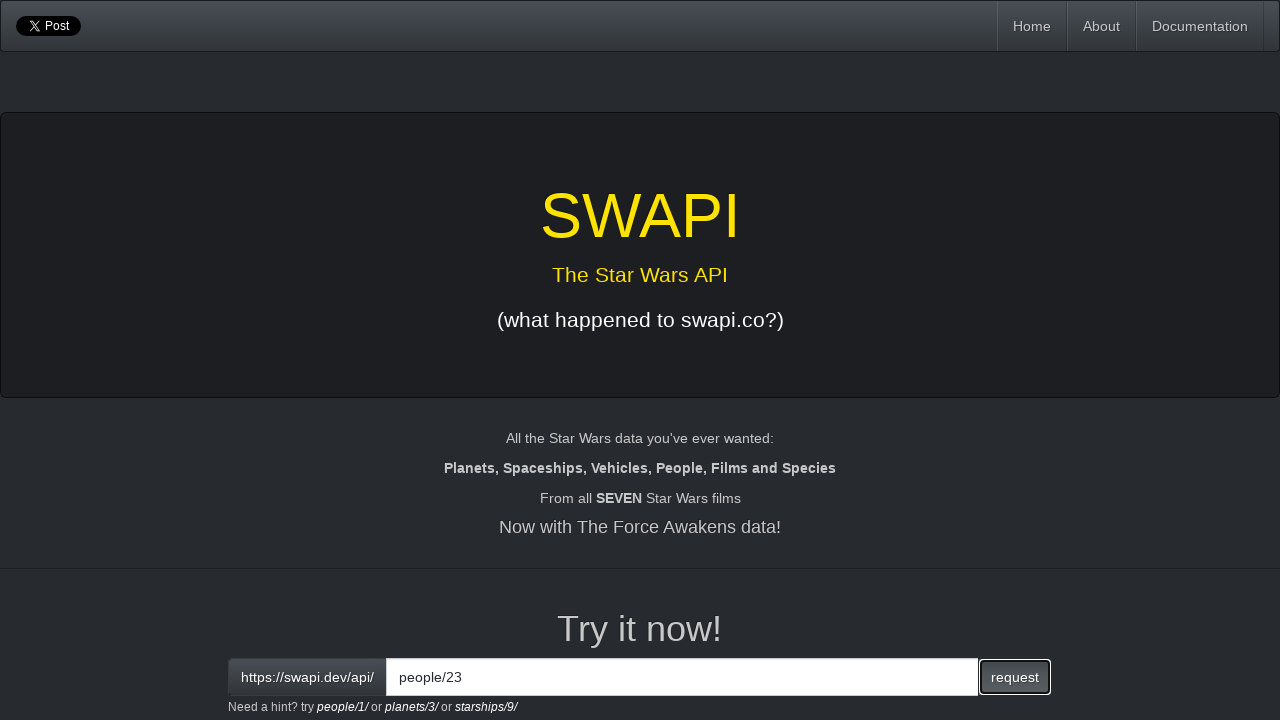

Cleared the interactive input field on input[id='interactive']
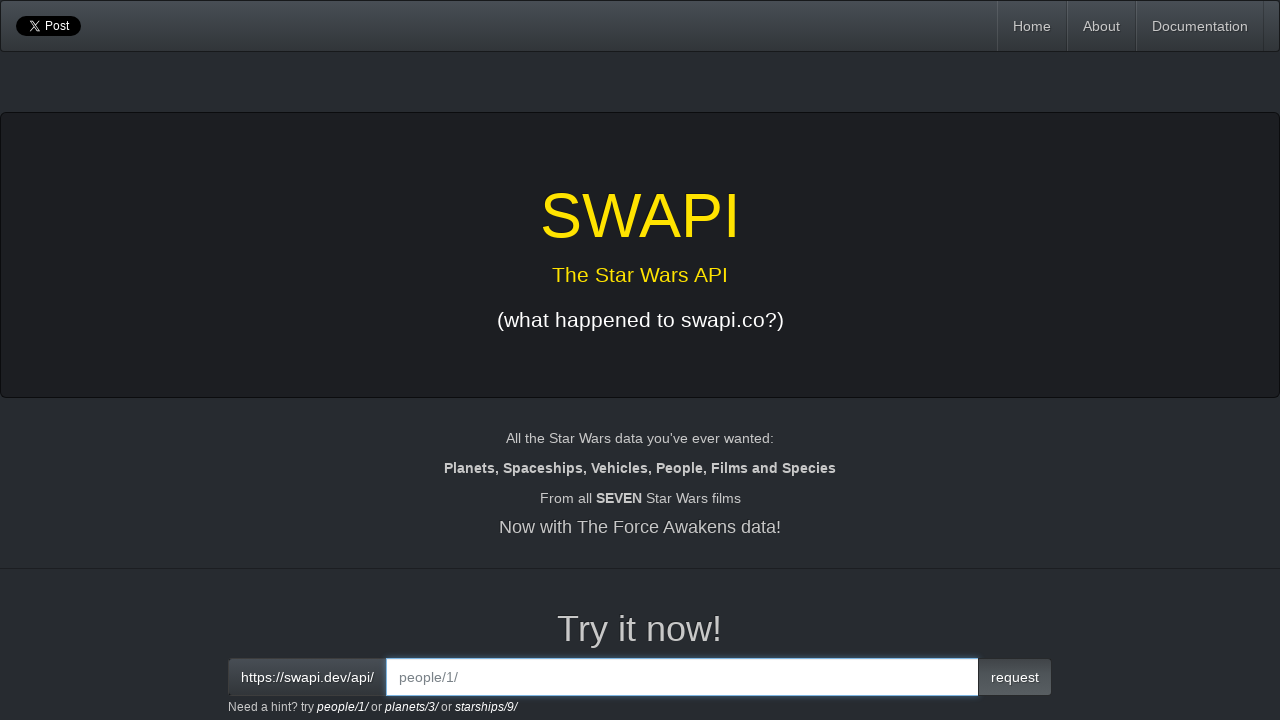

Entered people/24 endpoint in input field on input[id='interactive']
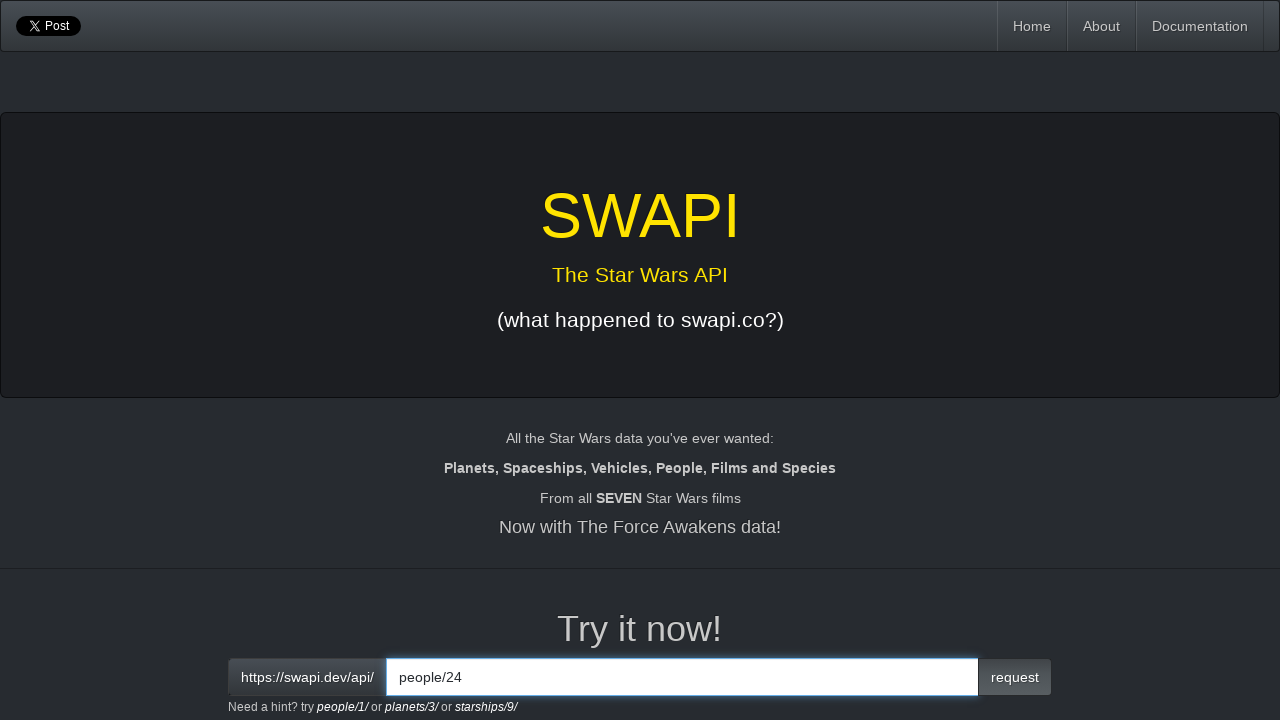

Clicked request button to fetch people/24 at (1015, 677) on button.btn.btn-primary
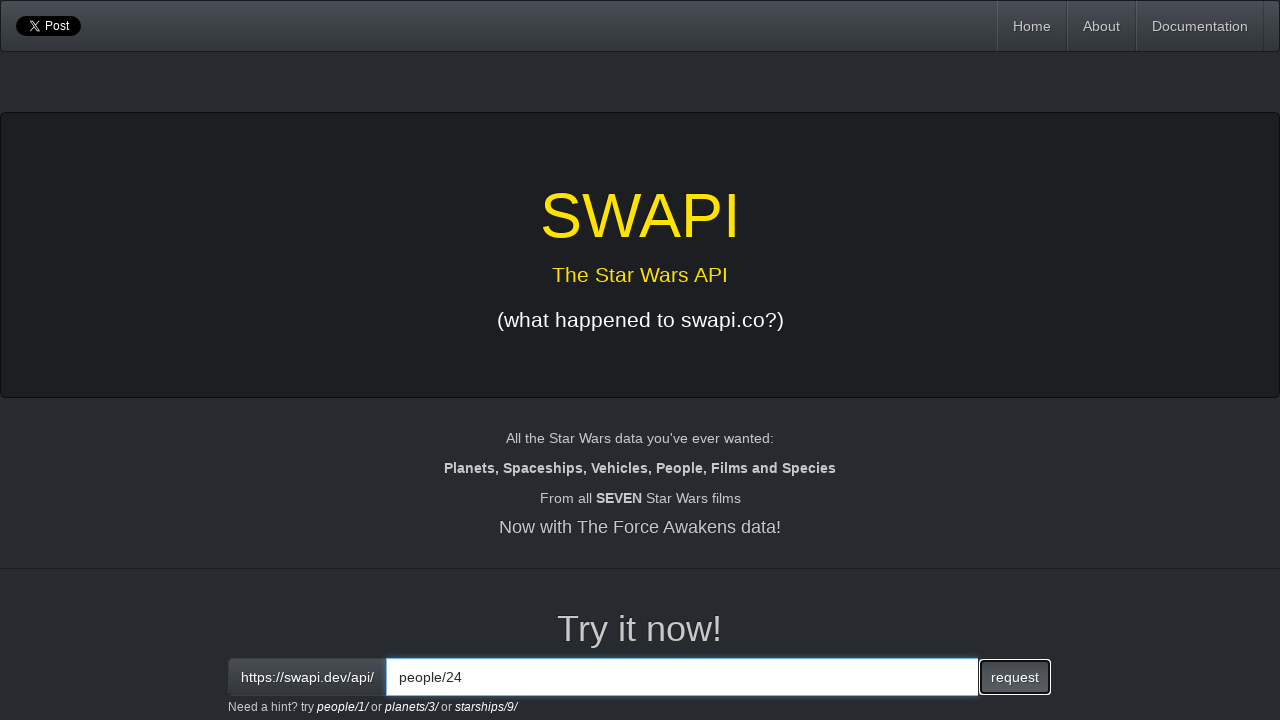

Response loaded for people/24
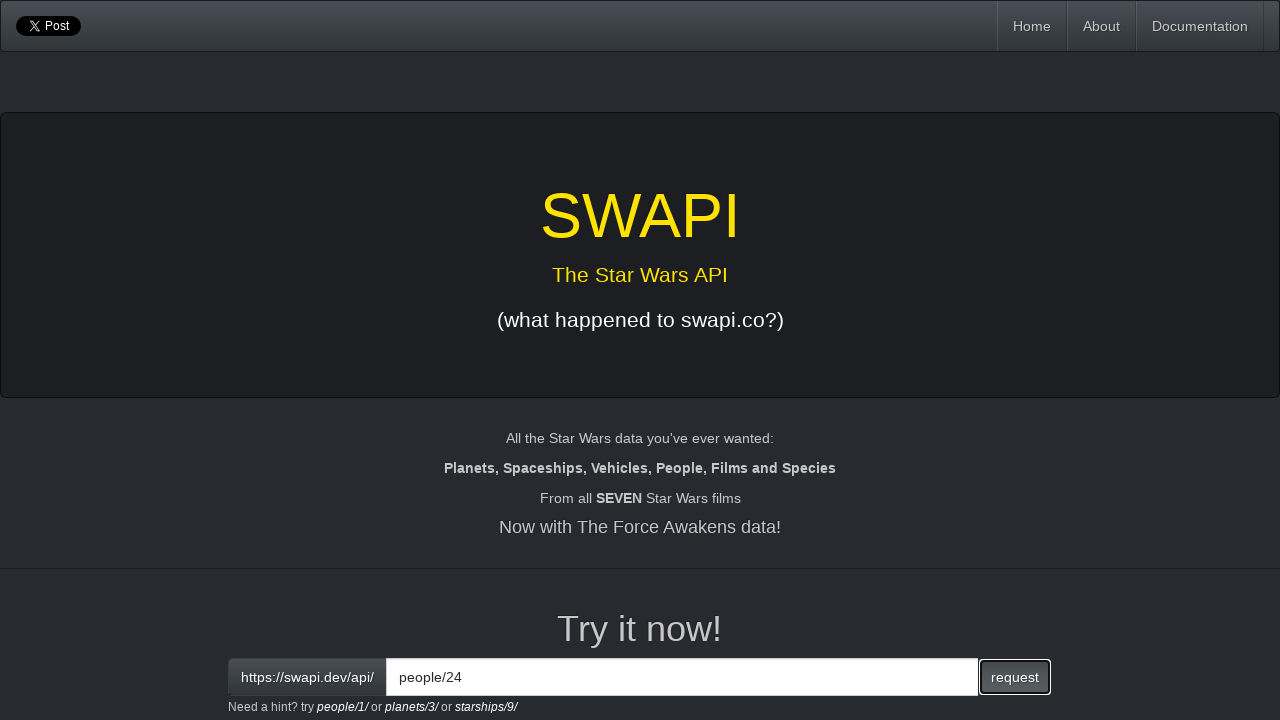

Retrieved response text for people/24
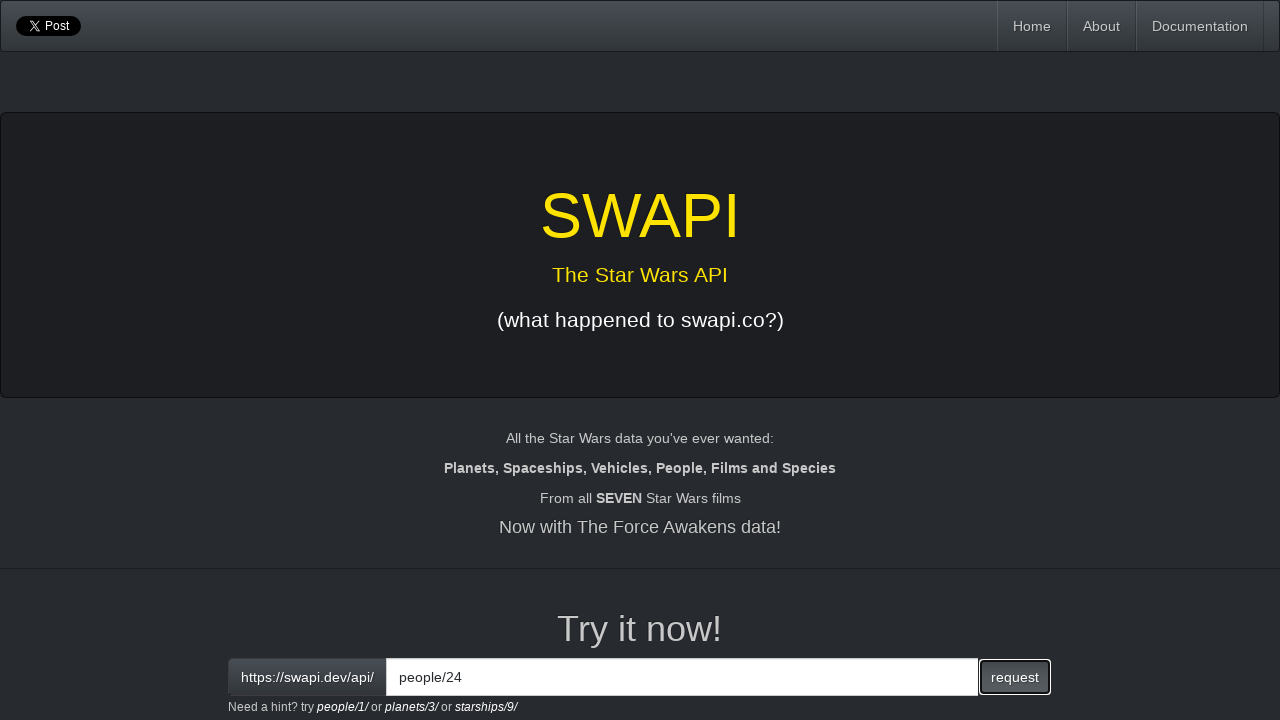

Cleared the interactive input field on input[id='interactive']
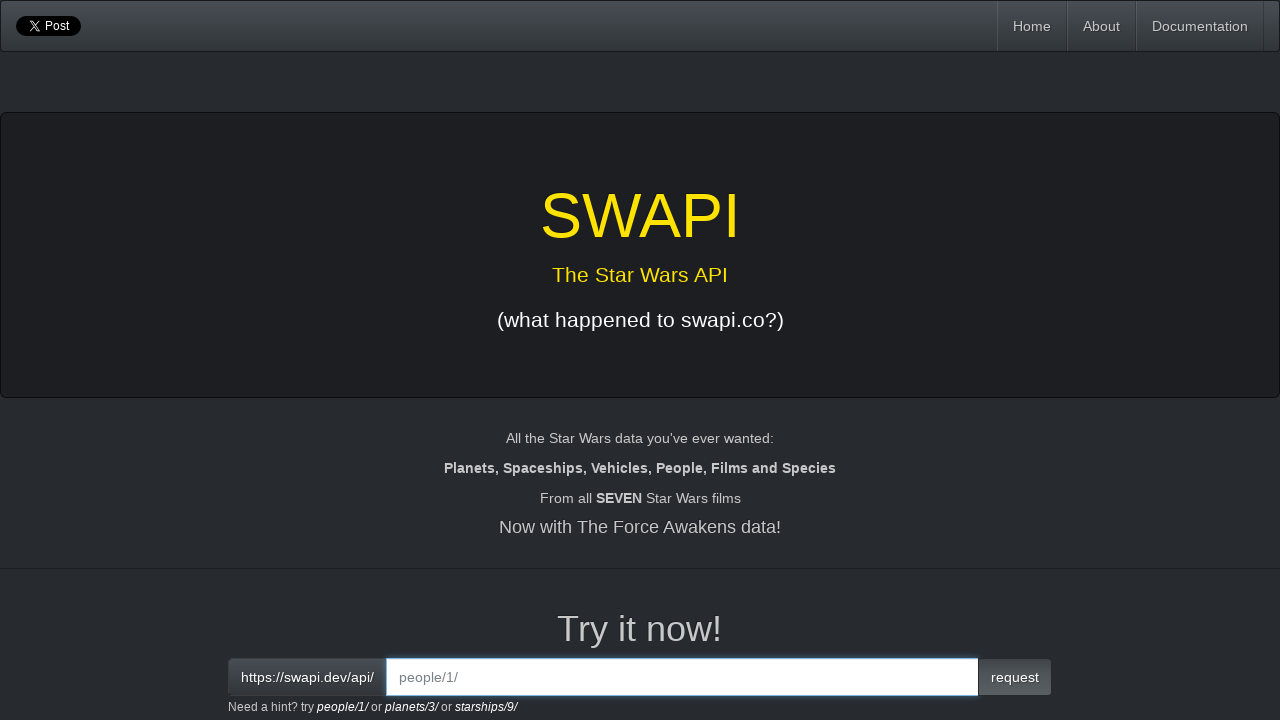

Entered people/25 endpoint in input field on input[id='interactive']
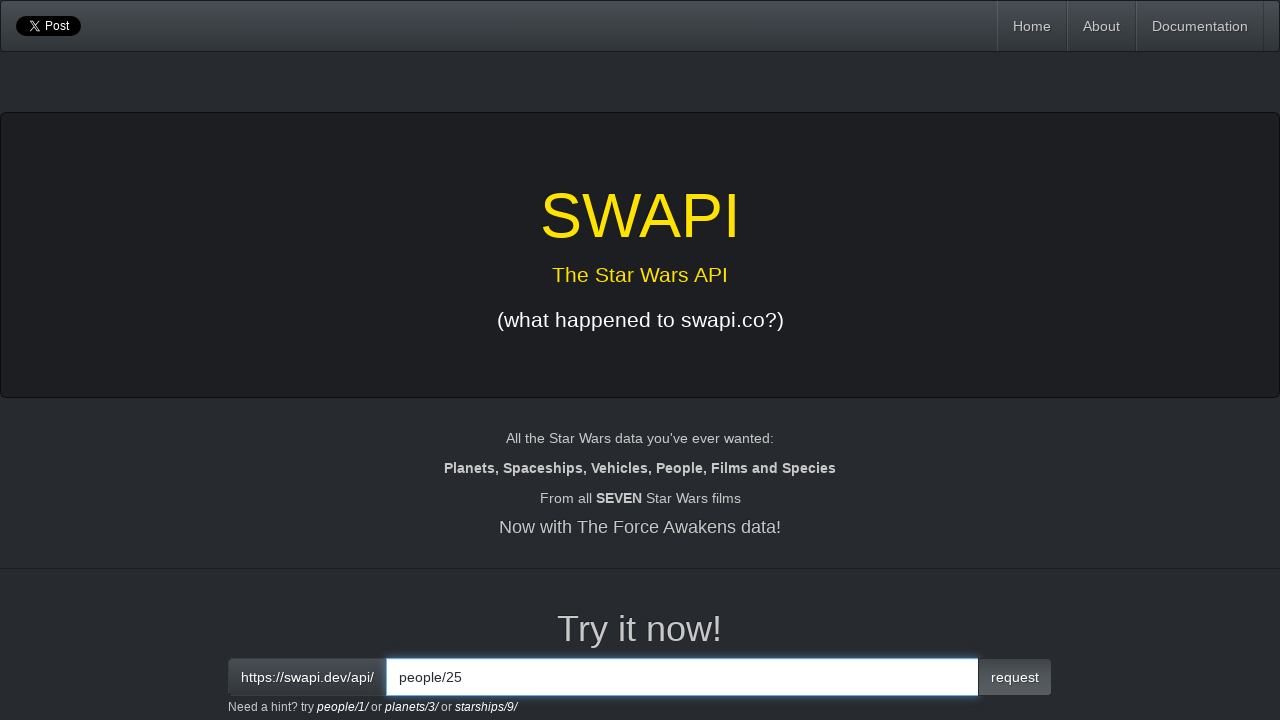

Clicked request button to fetch people/25 at (1015, 677) on button.btn.btn-primary
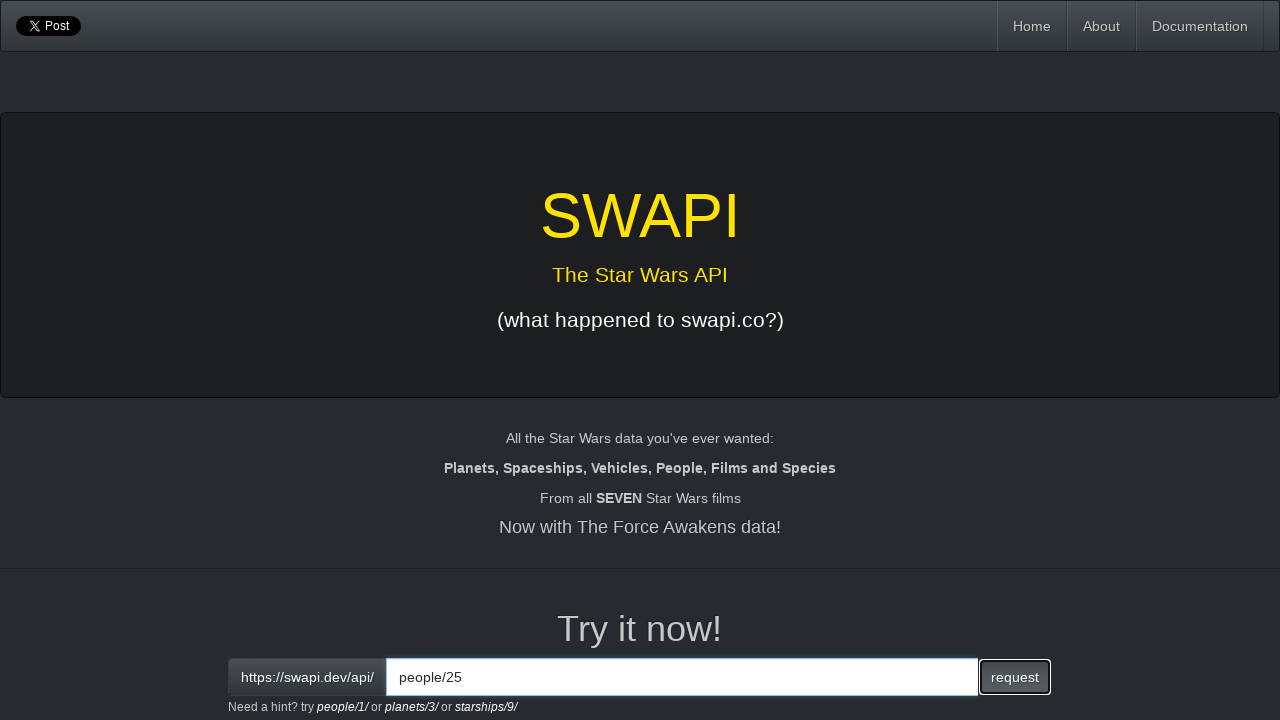

Response loaded for people/25
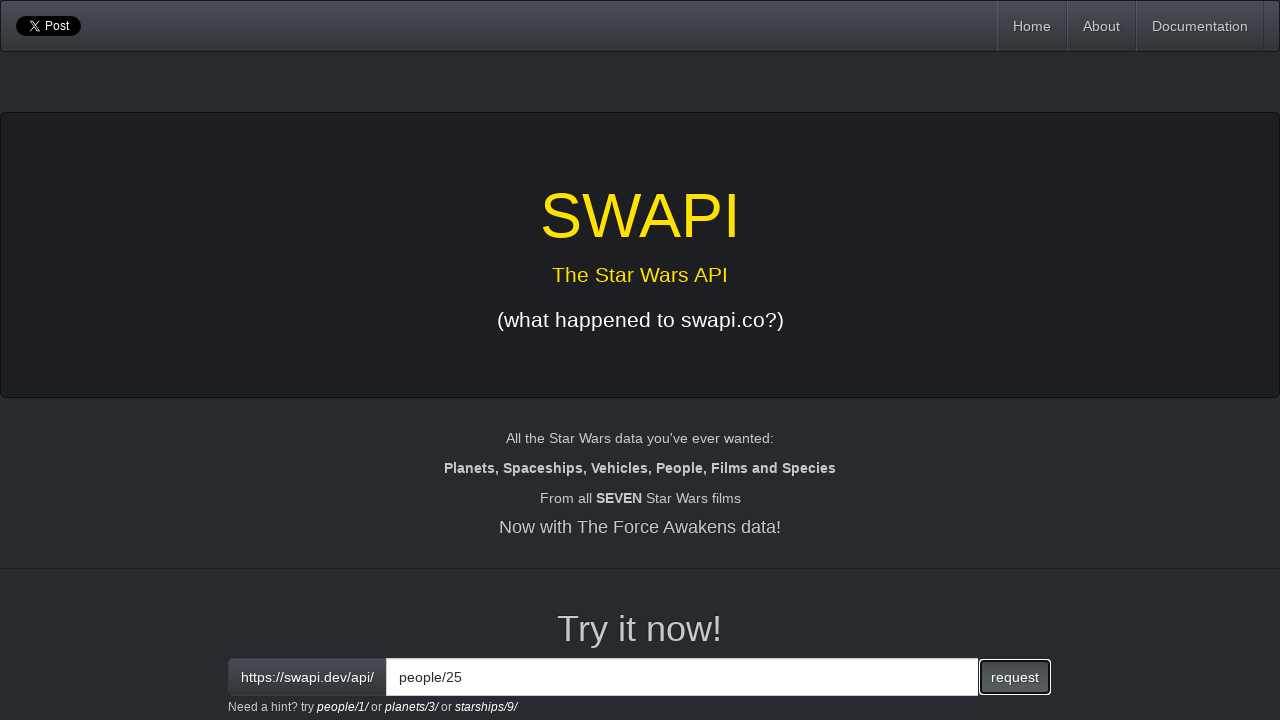

Retrieved response text for people/25
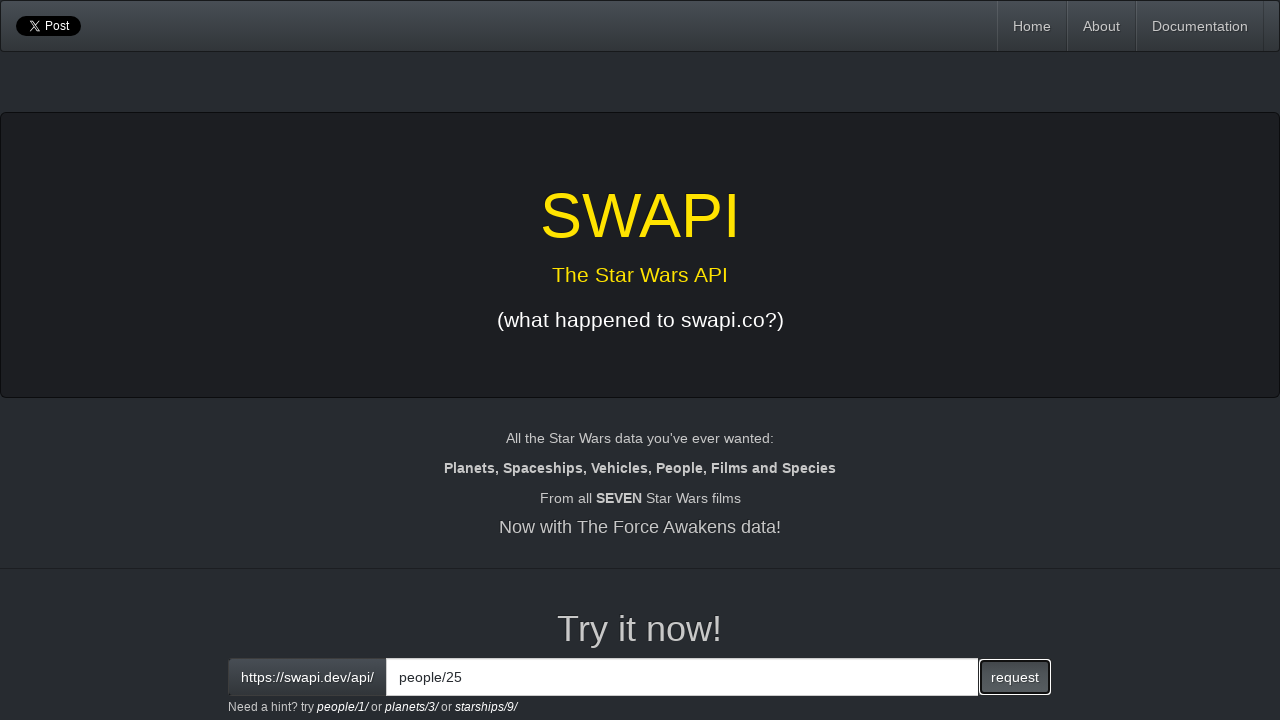

Cleared the interactive input field on input[id='interactive']
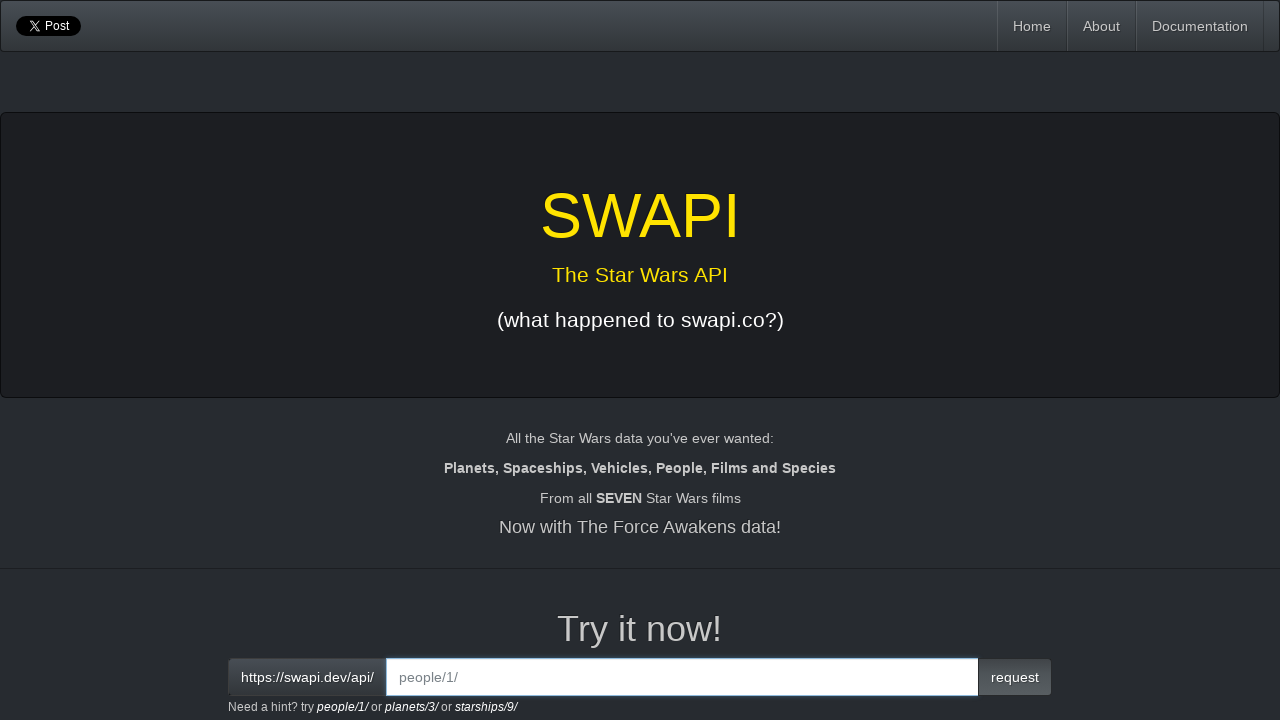

Entered people/26 endpoint in input field on input[id='interactive']
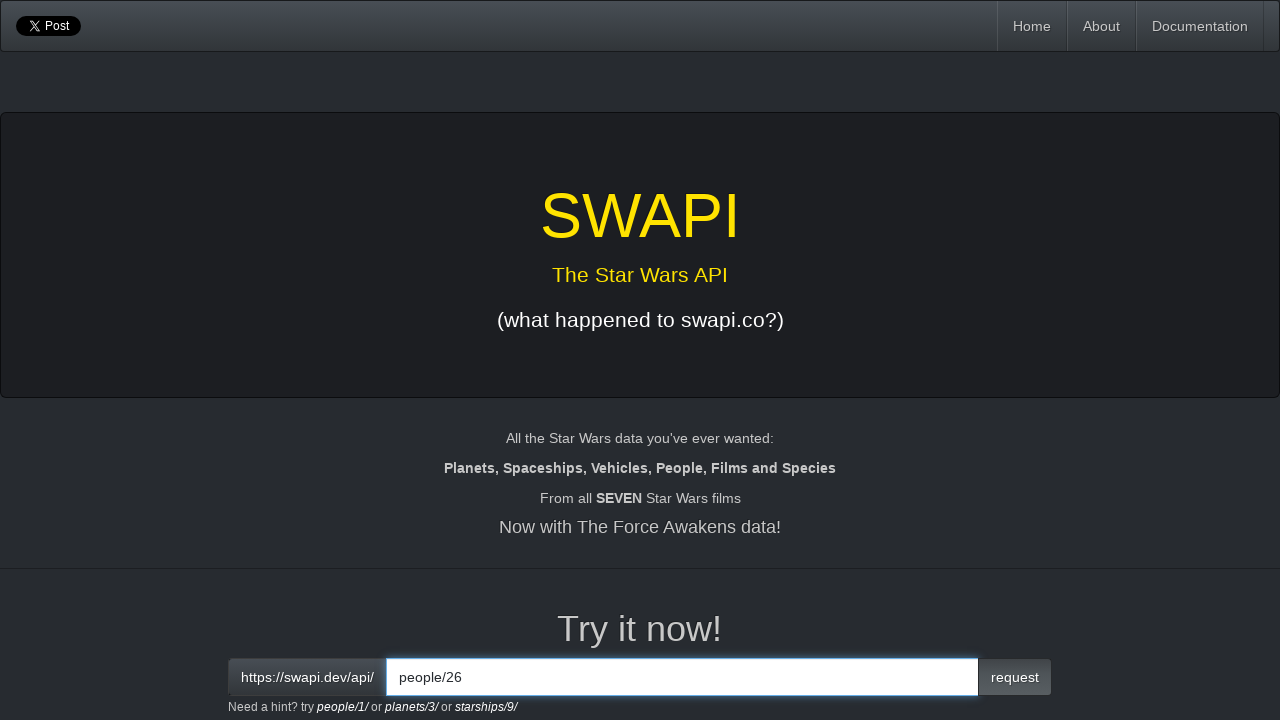

Clicked request button to fetch people/26 at (1015, 677) on button.btn.btn-primary
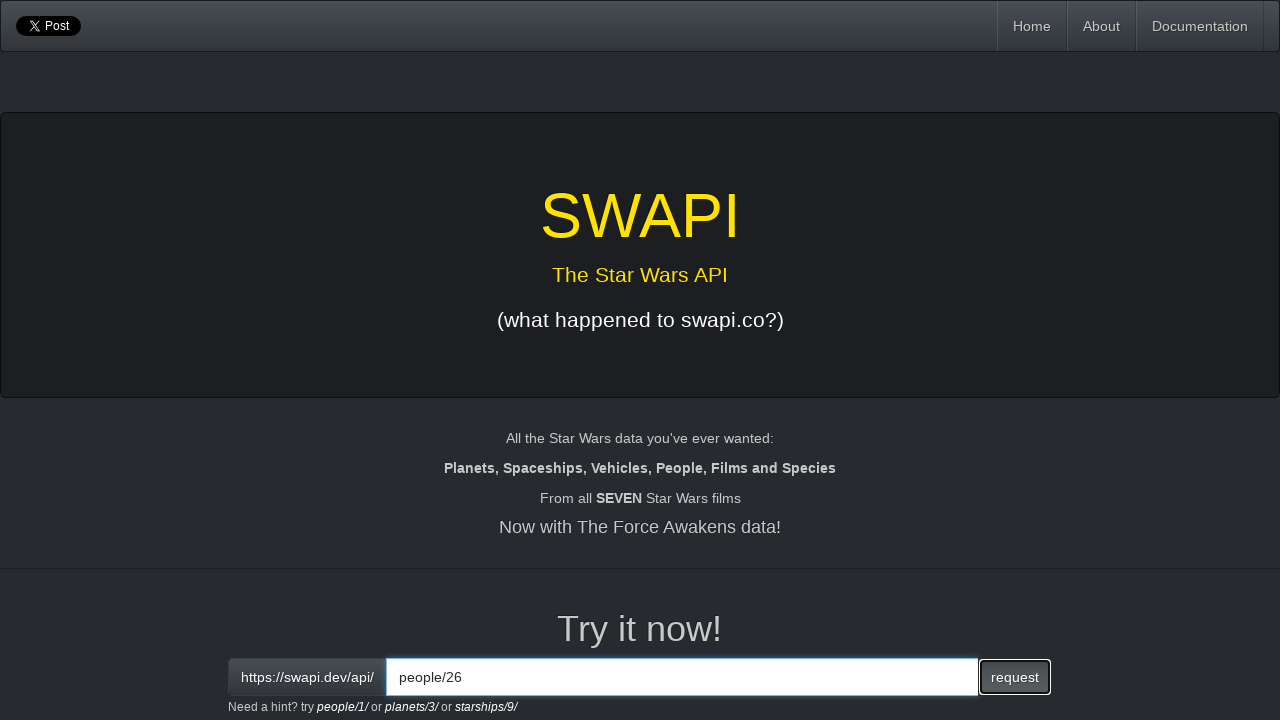

Response loaded for people/26
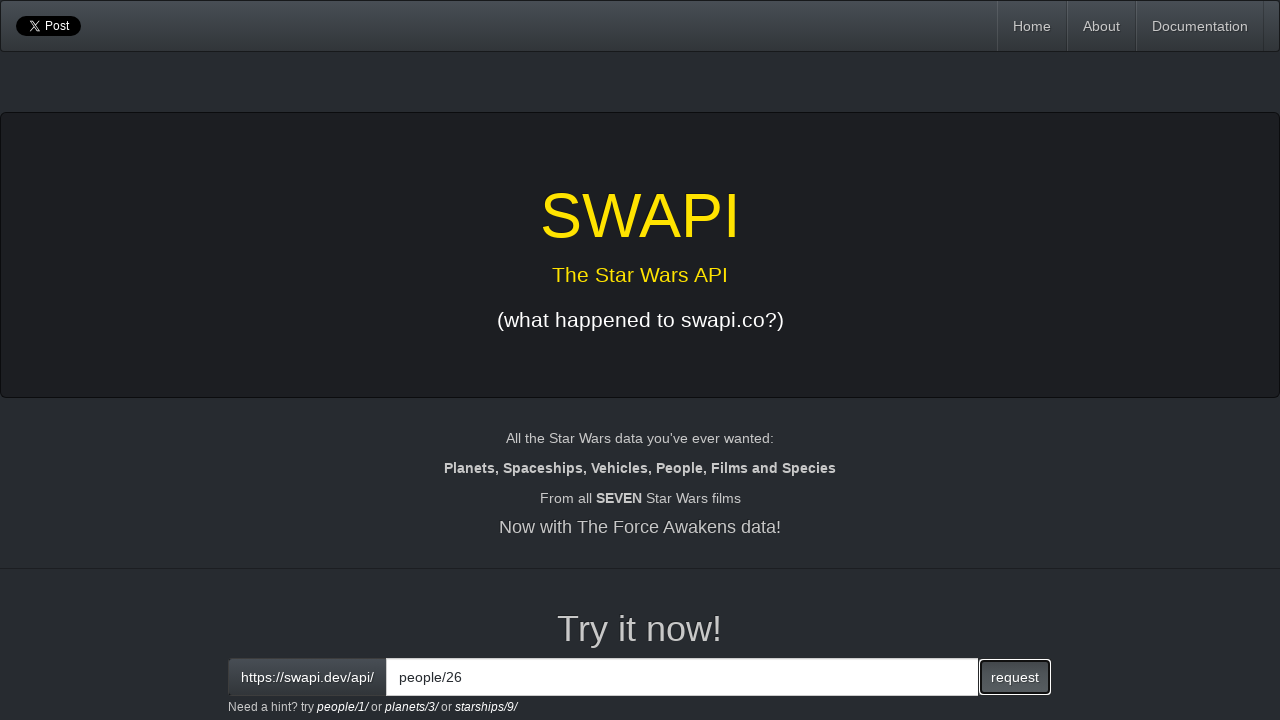

Retrieved response text for people/26
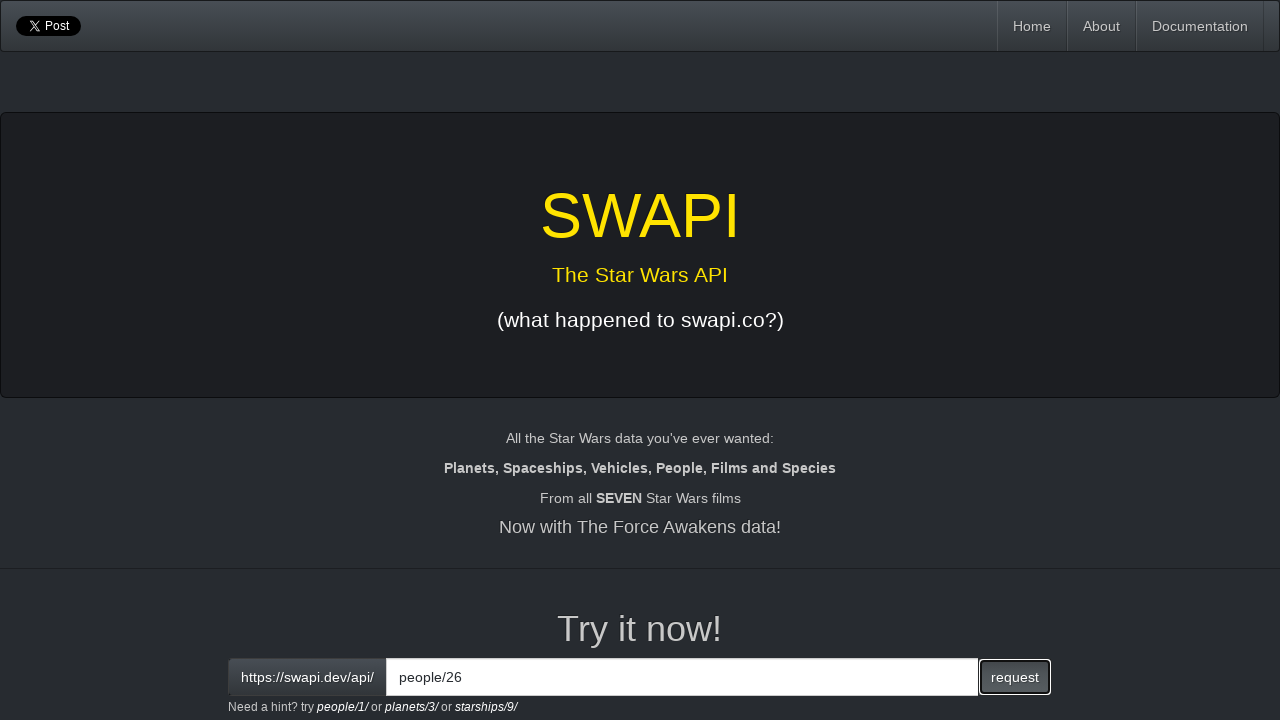

Cleared the interactive input field on input[id='interactive']
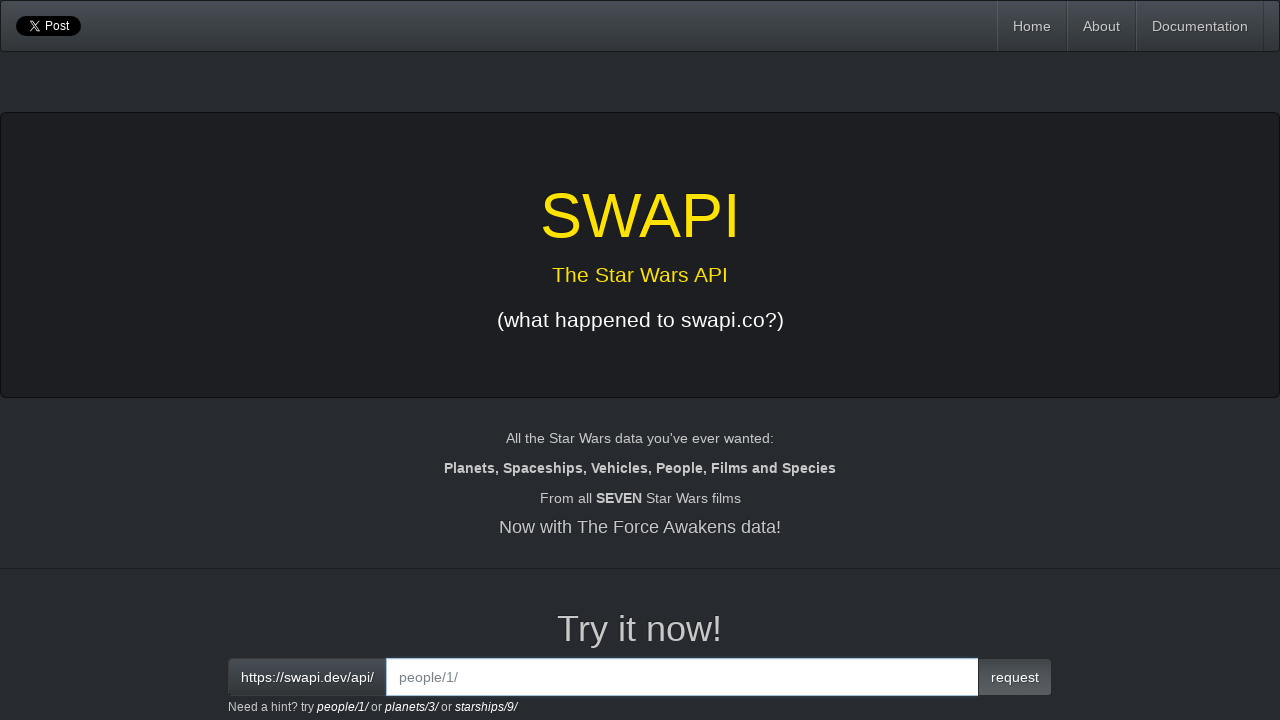

Entered people/27 endpoint in input field on input[id='interactive']
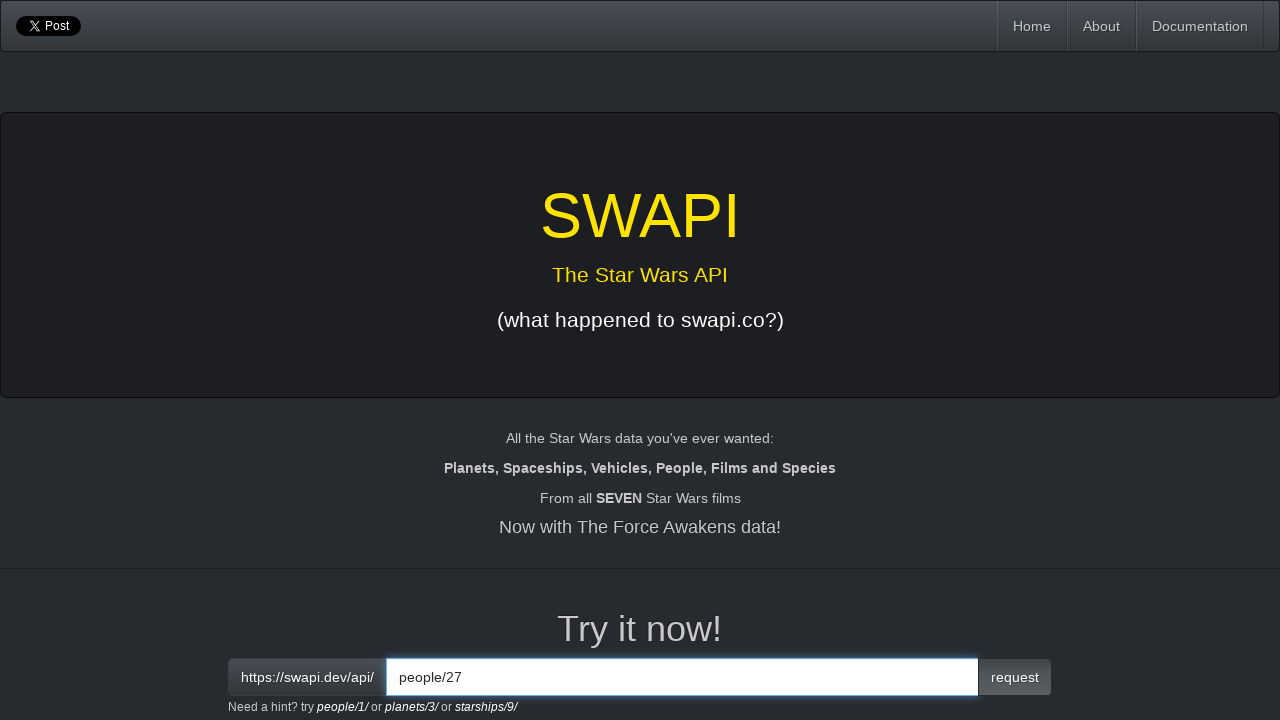

Clicked request button to fetch people/27 at (1015, 677) on button.btn.btn-primary
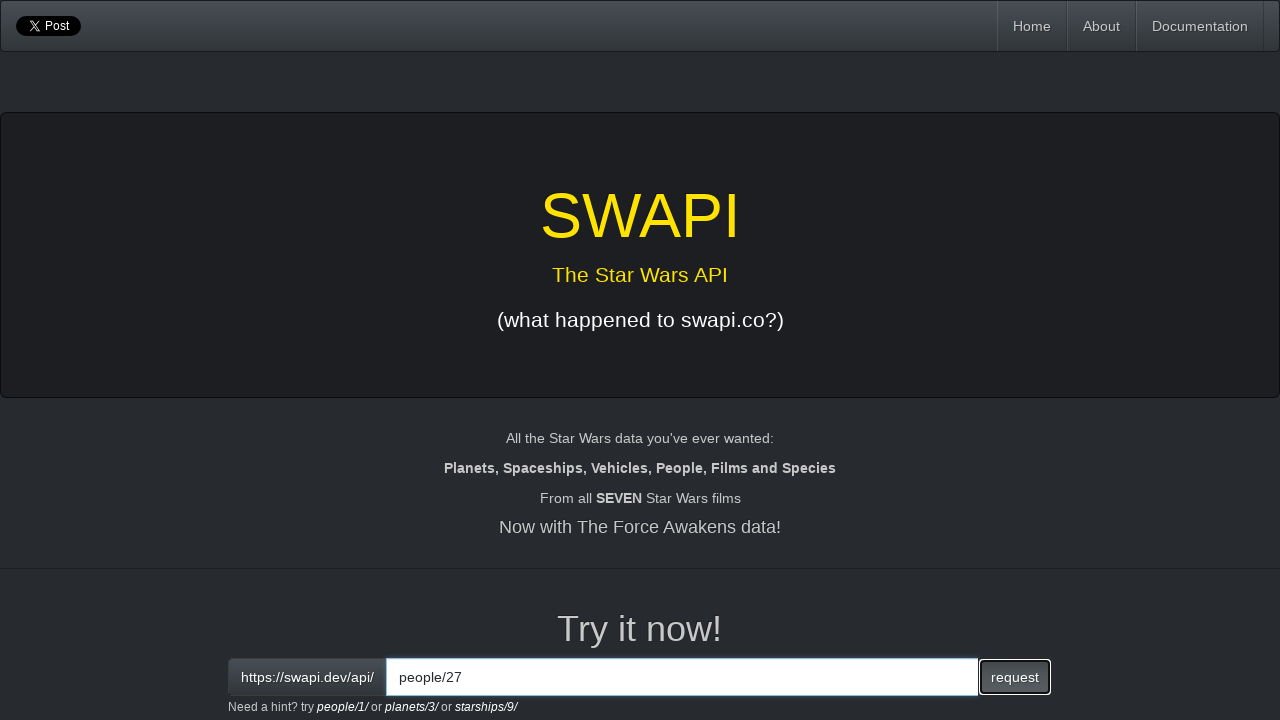

Response loaded for people/27
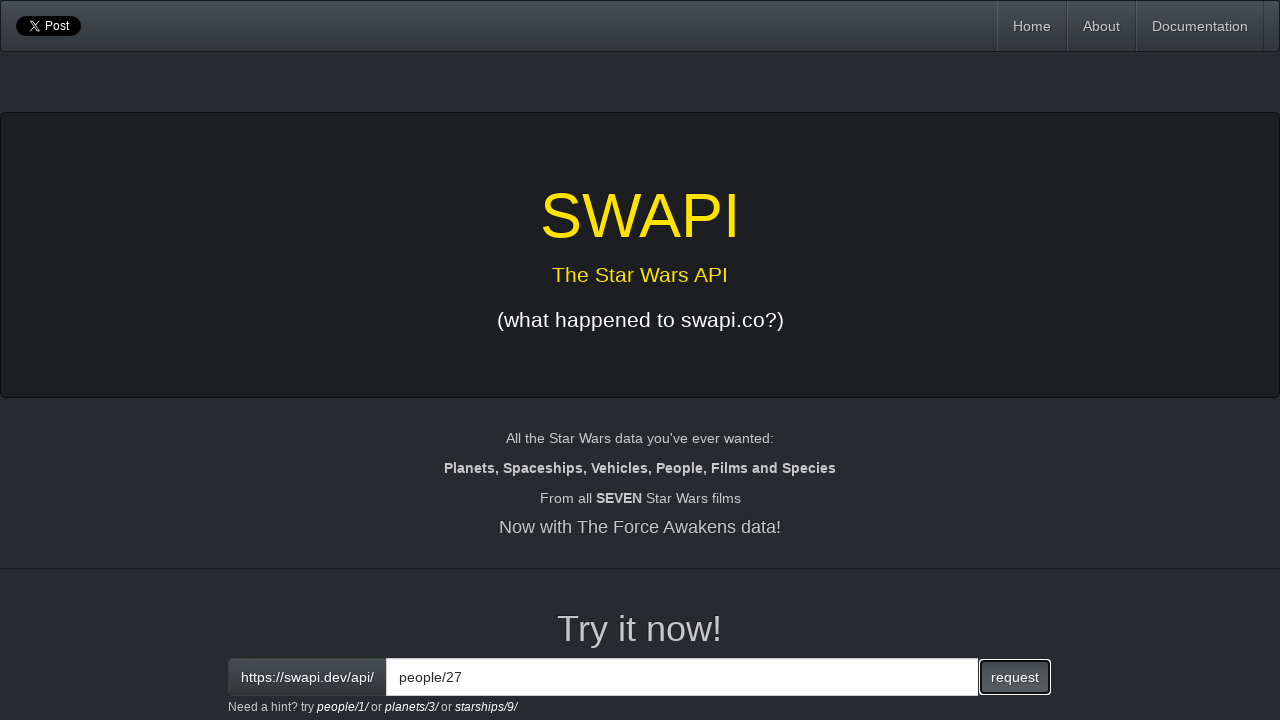

Retrieved response text for people/27
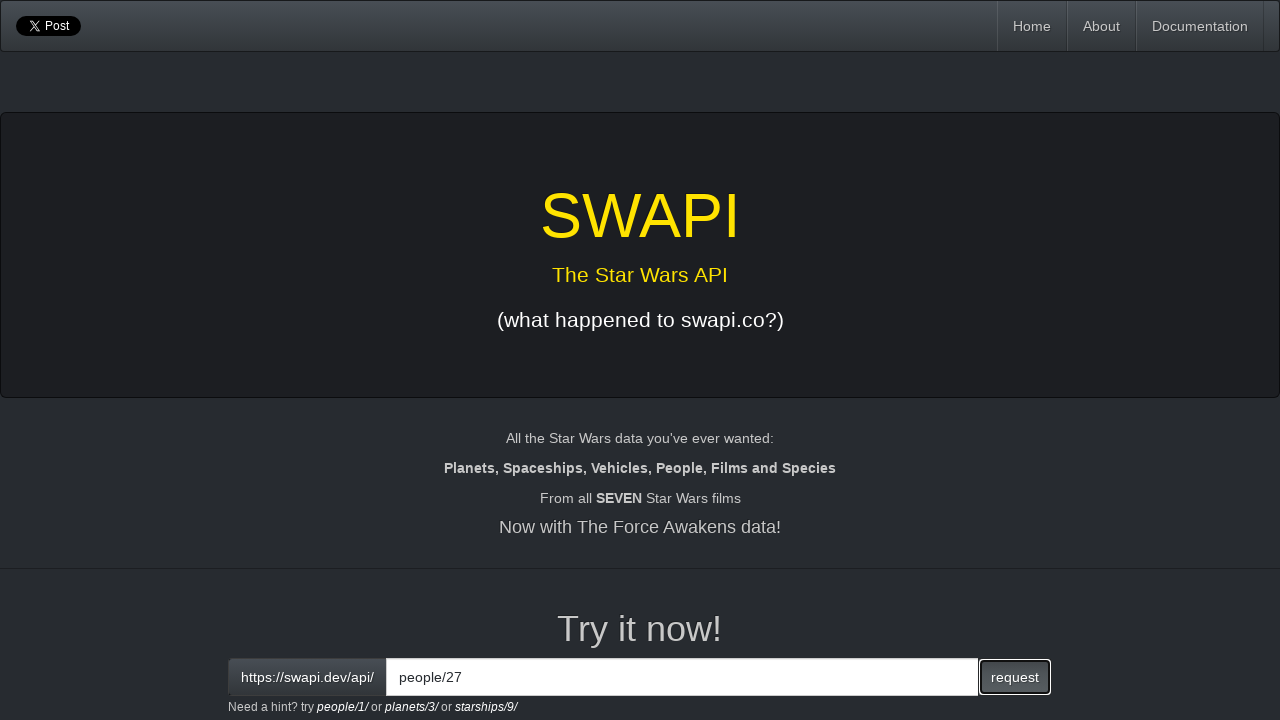

Cleared the interactive input field on input[id='interactive']
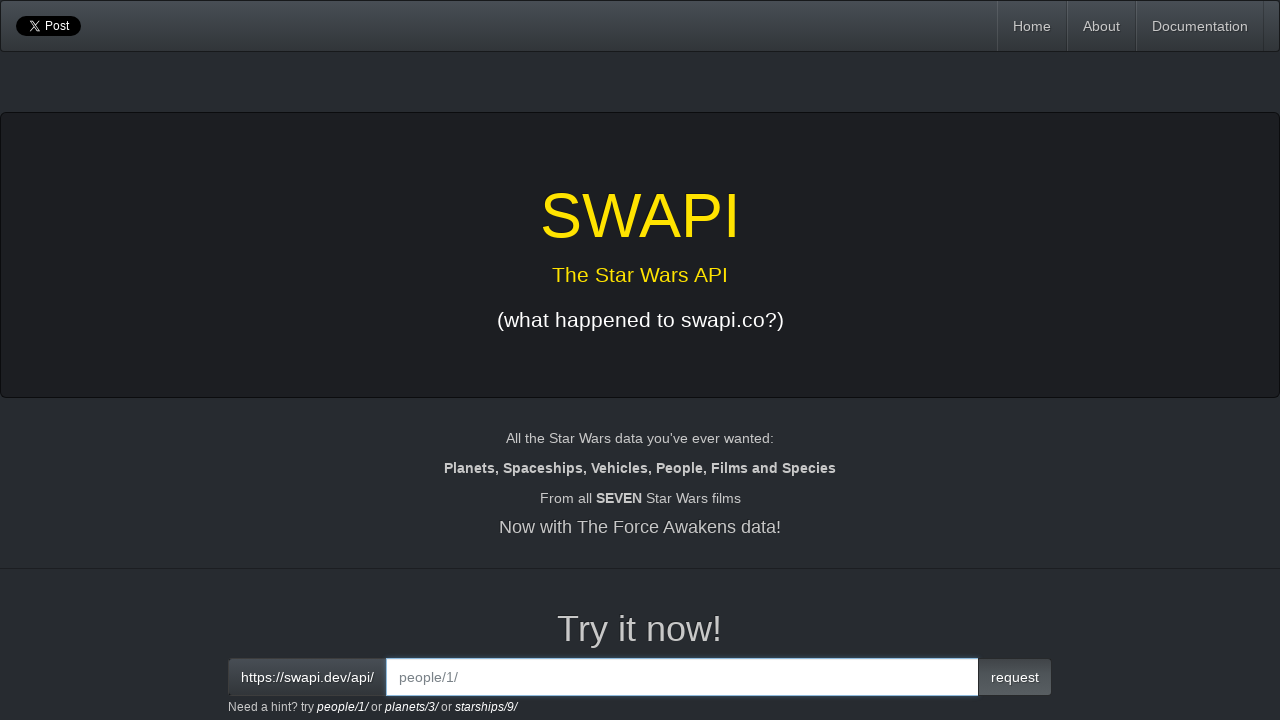

Entered people/28 endpoint in input field on input[id='interactive']
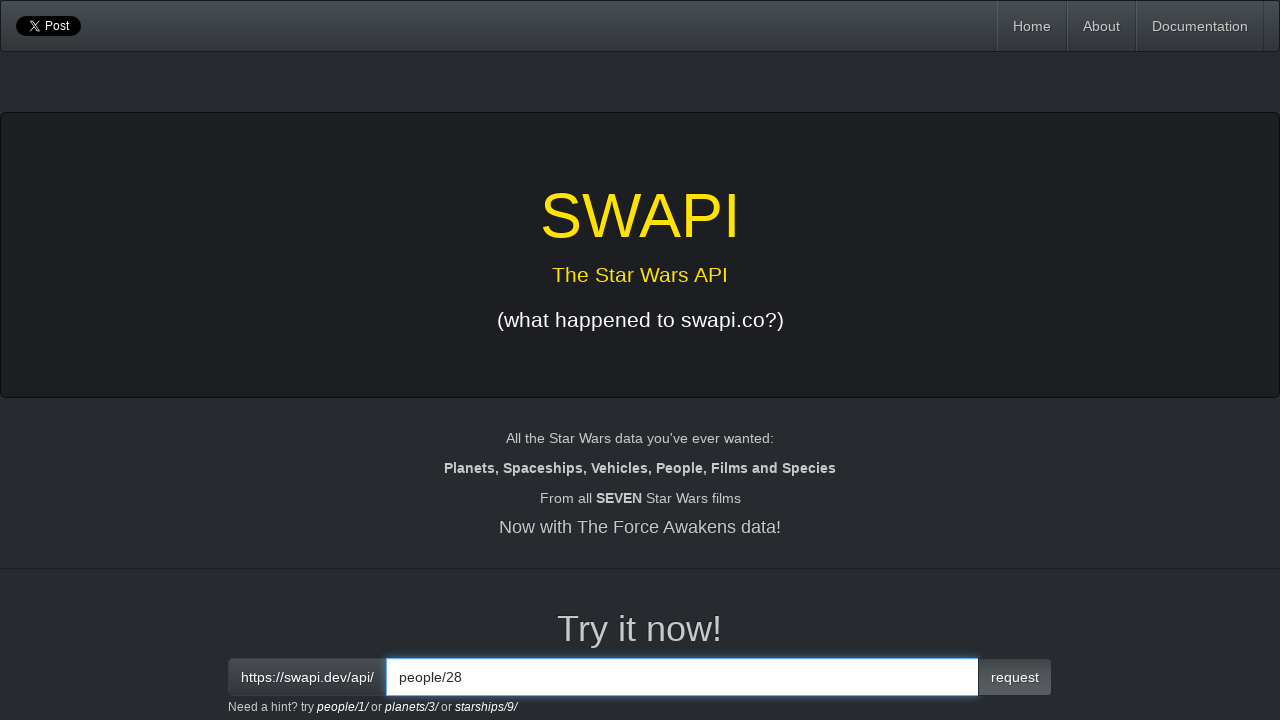

Clicked request button to fetch people/28 at (1015, 677) on button.btn.btn-primary
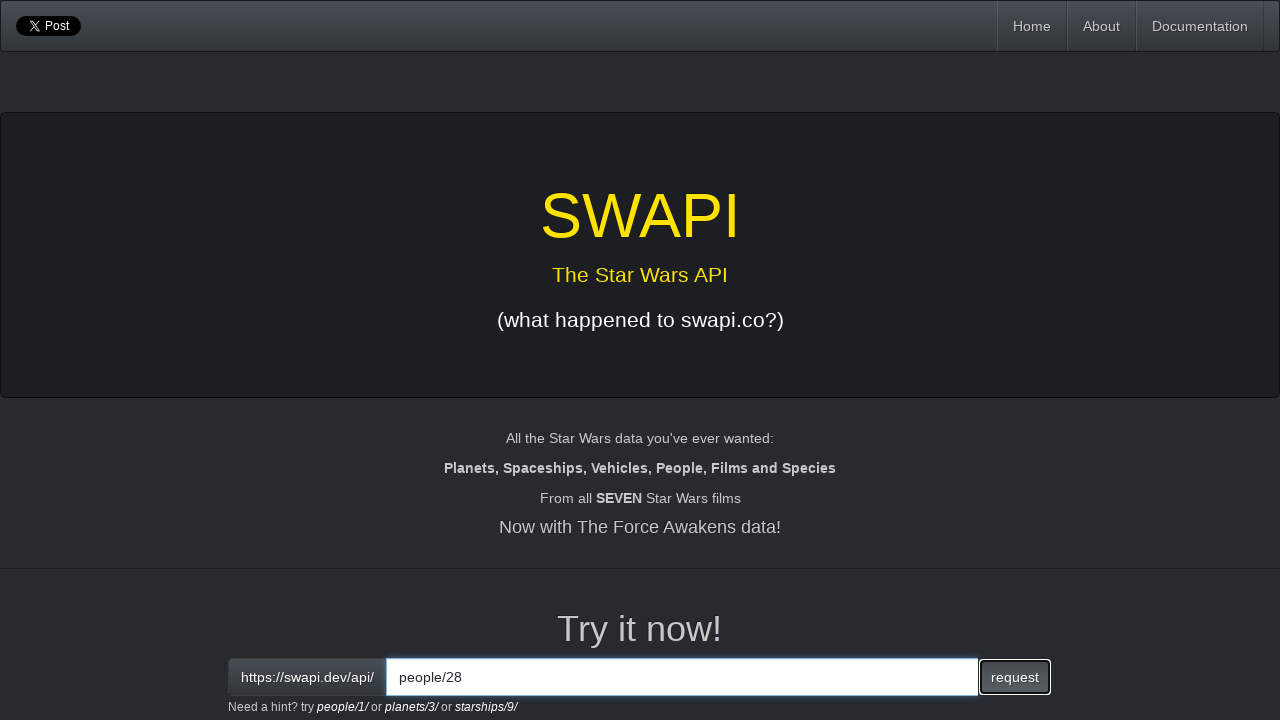

Response loaded for people/28
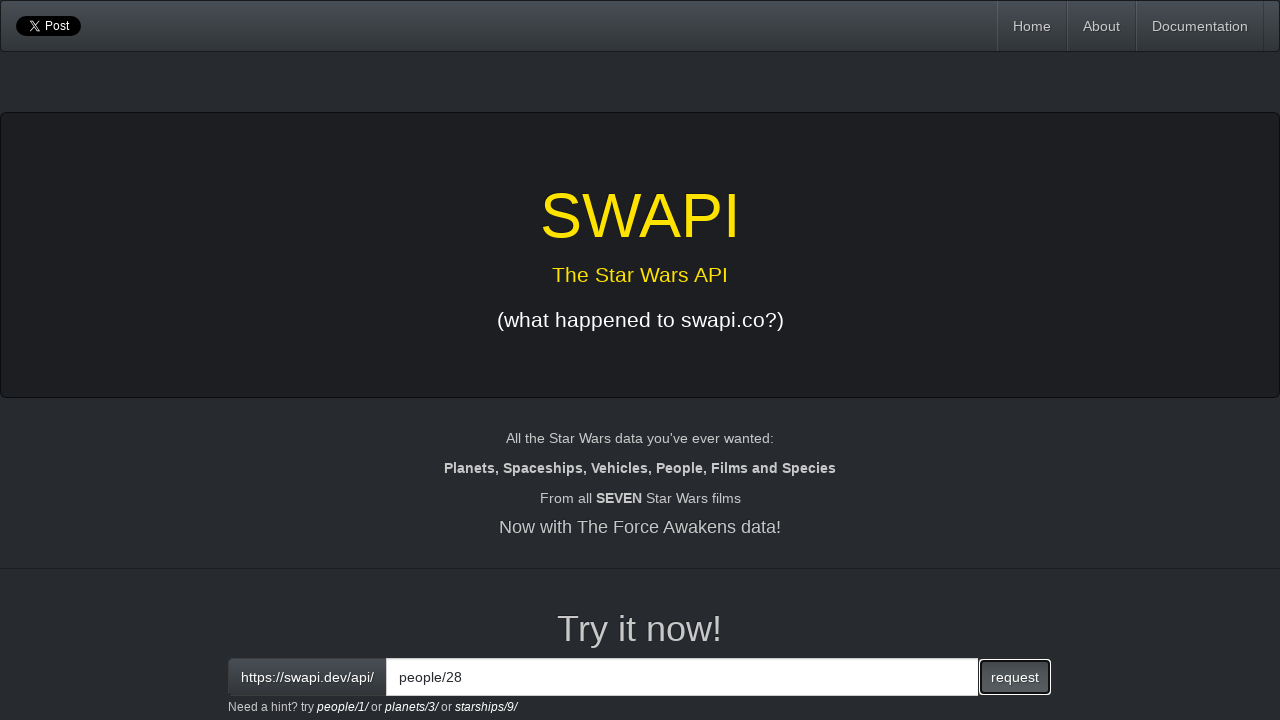

Retrieved response text for people/28
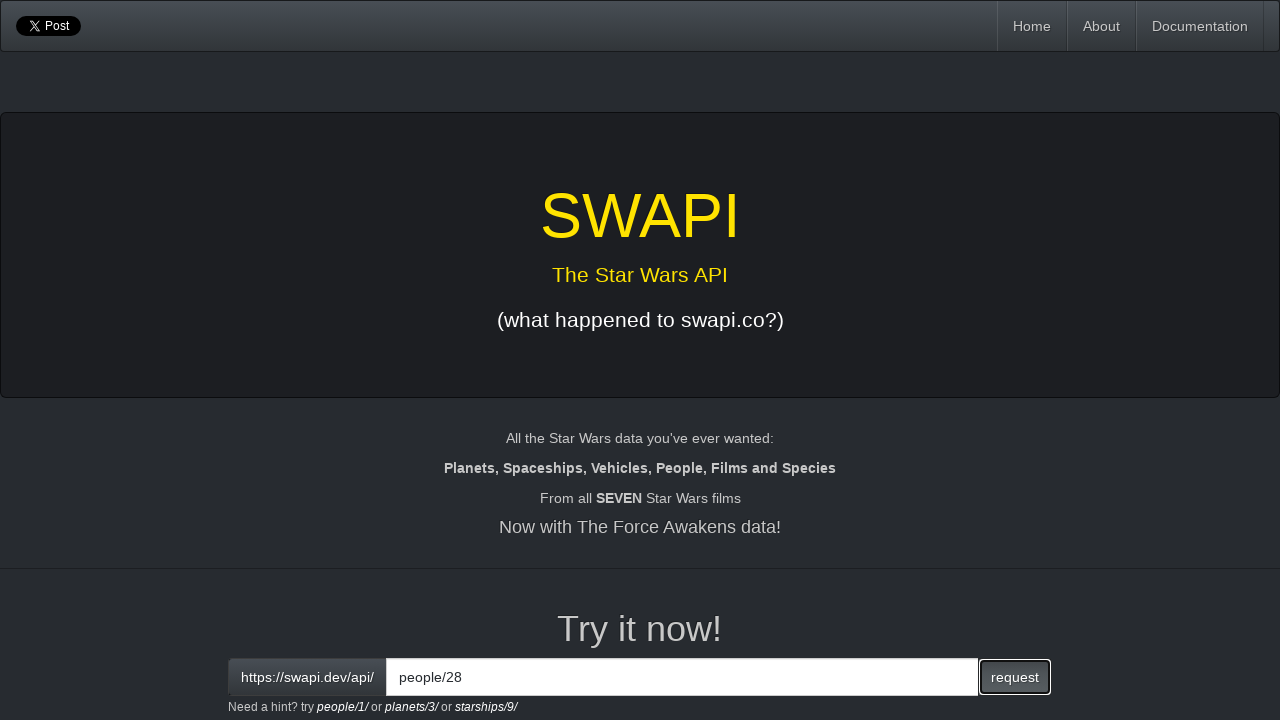

Cleared the interactive input field on input[id='interactive']
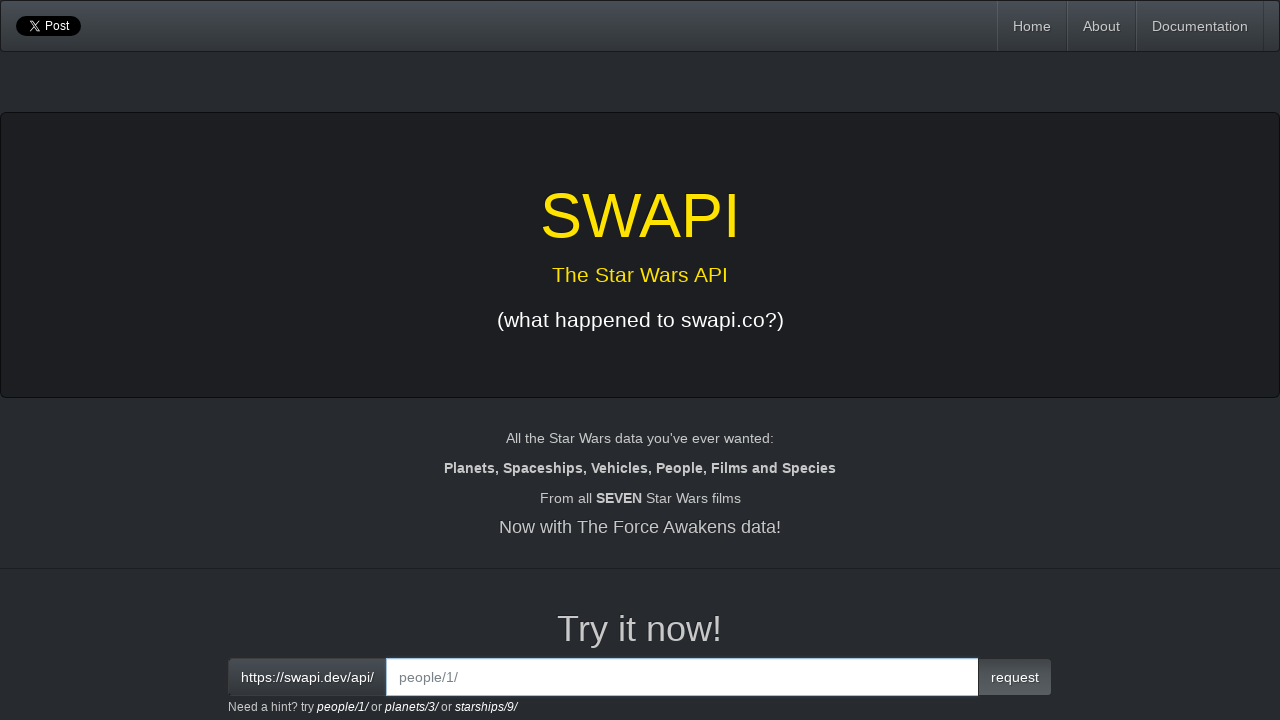

Entered people/29 endpoint in input field on input[id='interactive']
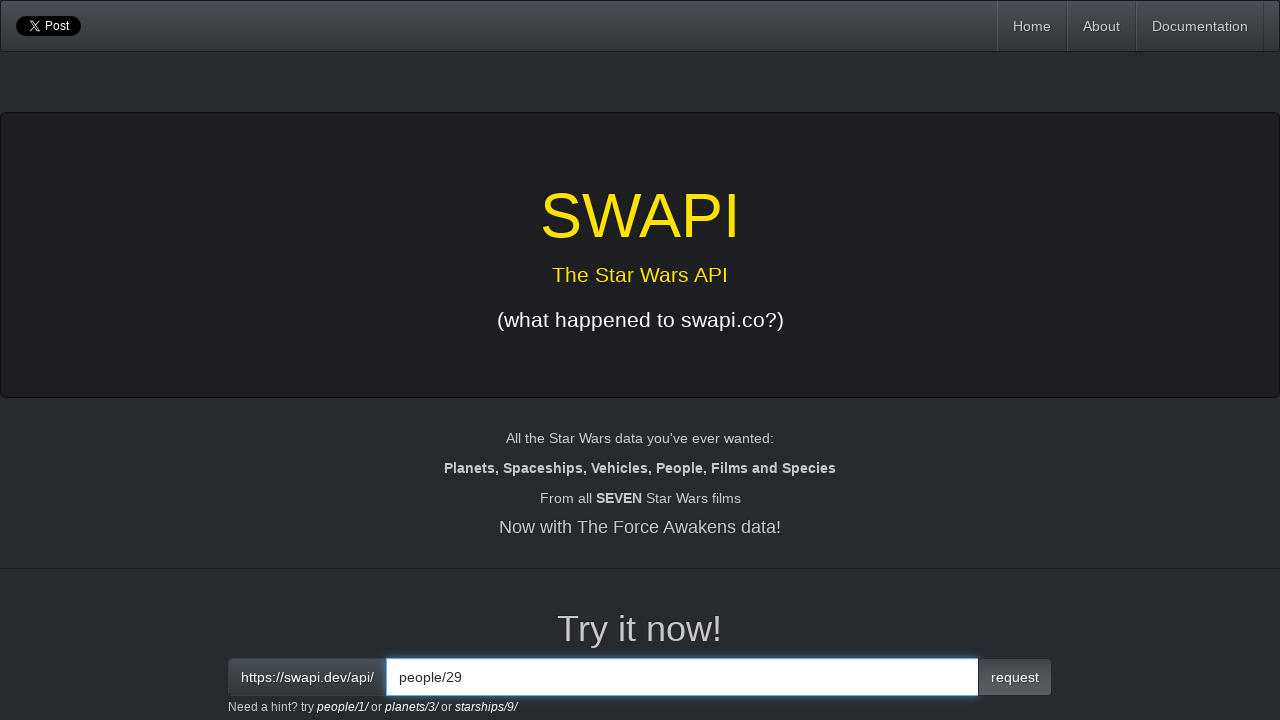

Clicked request button to fetch people/29 at (1015, 677) on button.btn.btn-primary
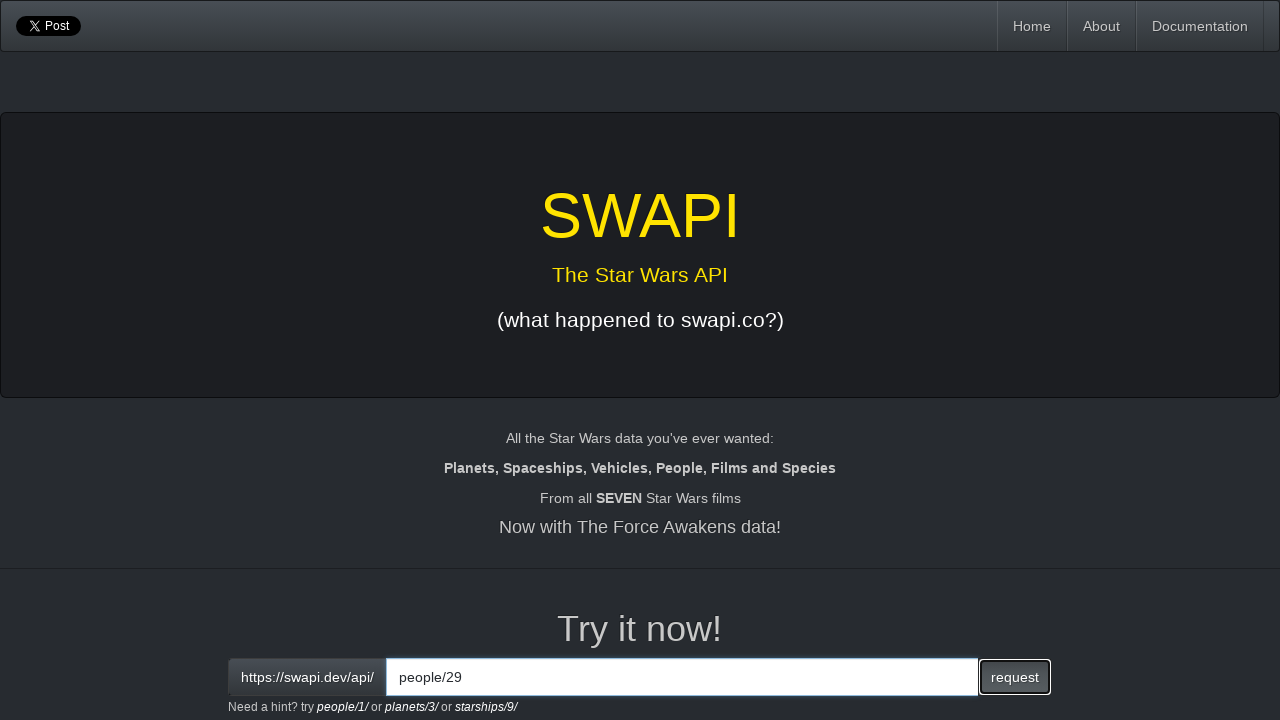

Response loaded for people/29
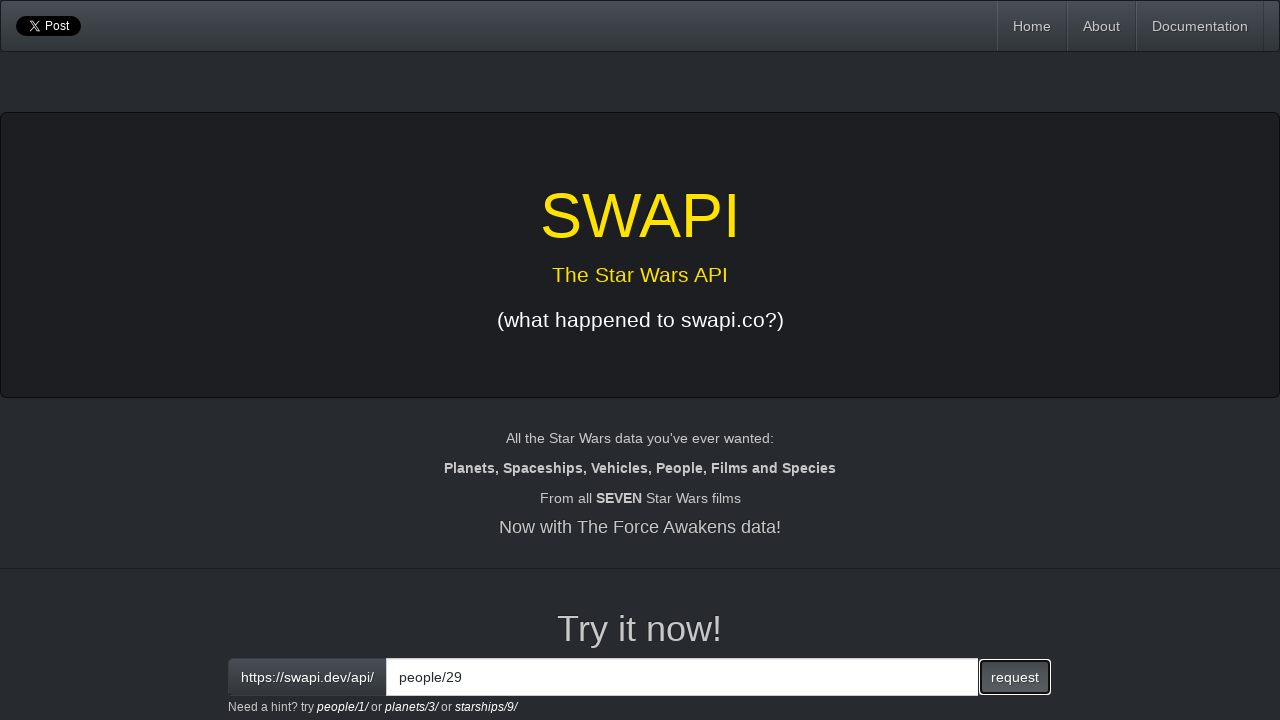

Retrieved response text for people/29
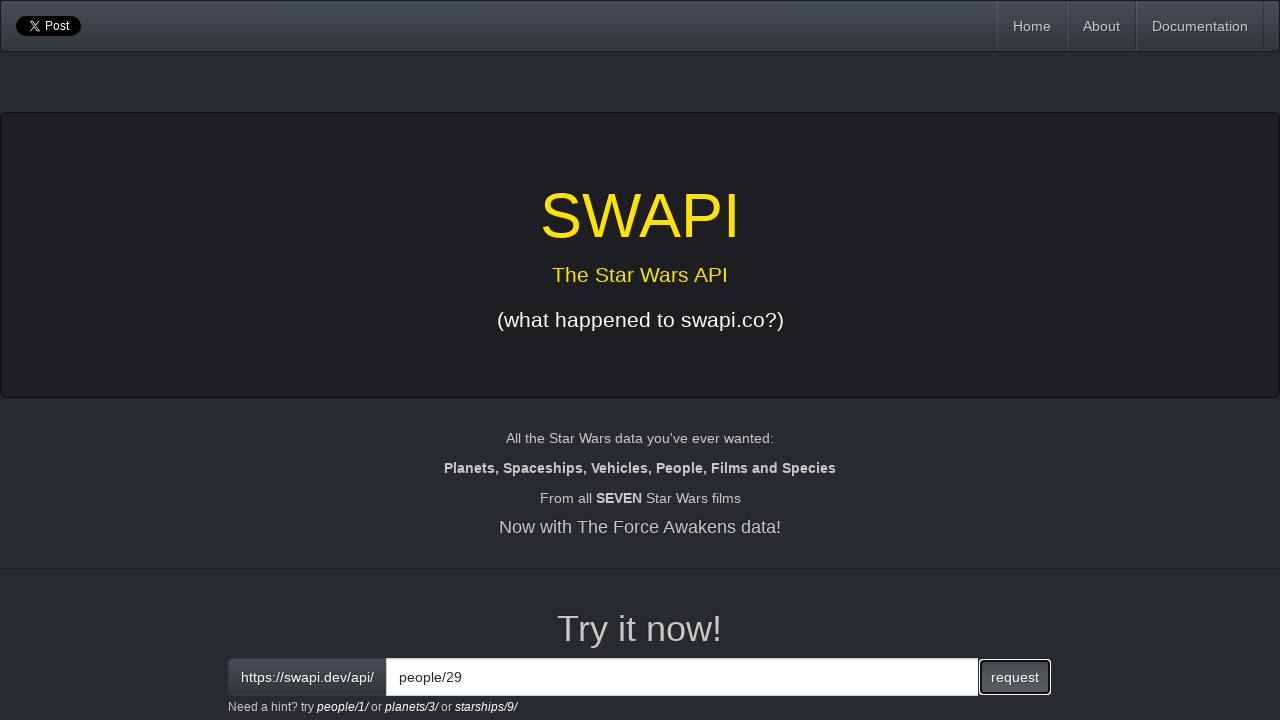

Cleared the interactive input field on input[id='interactive']
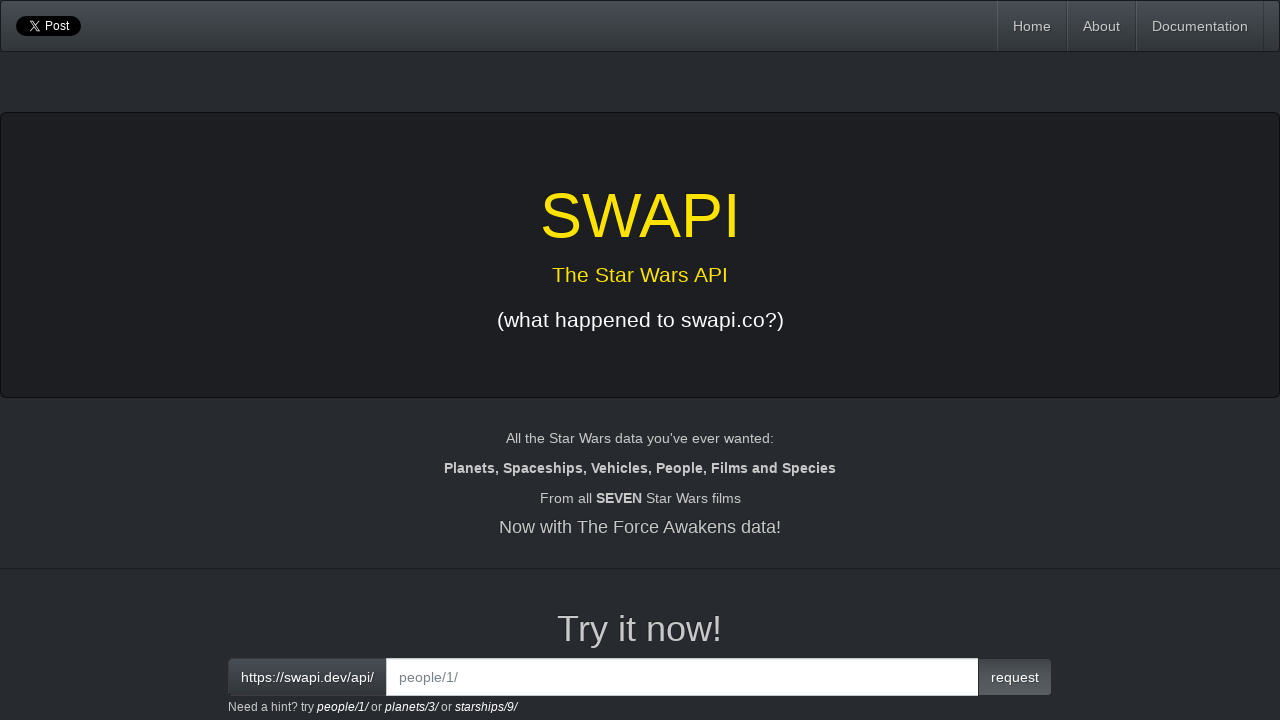

Entered people/30 endpoint in input field on input[id='interactive']
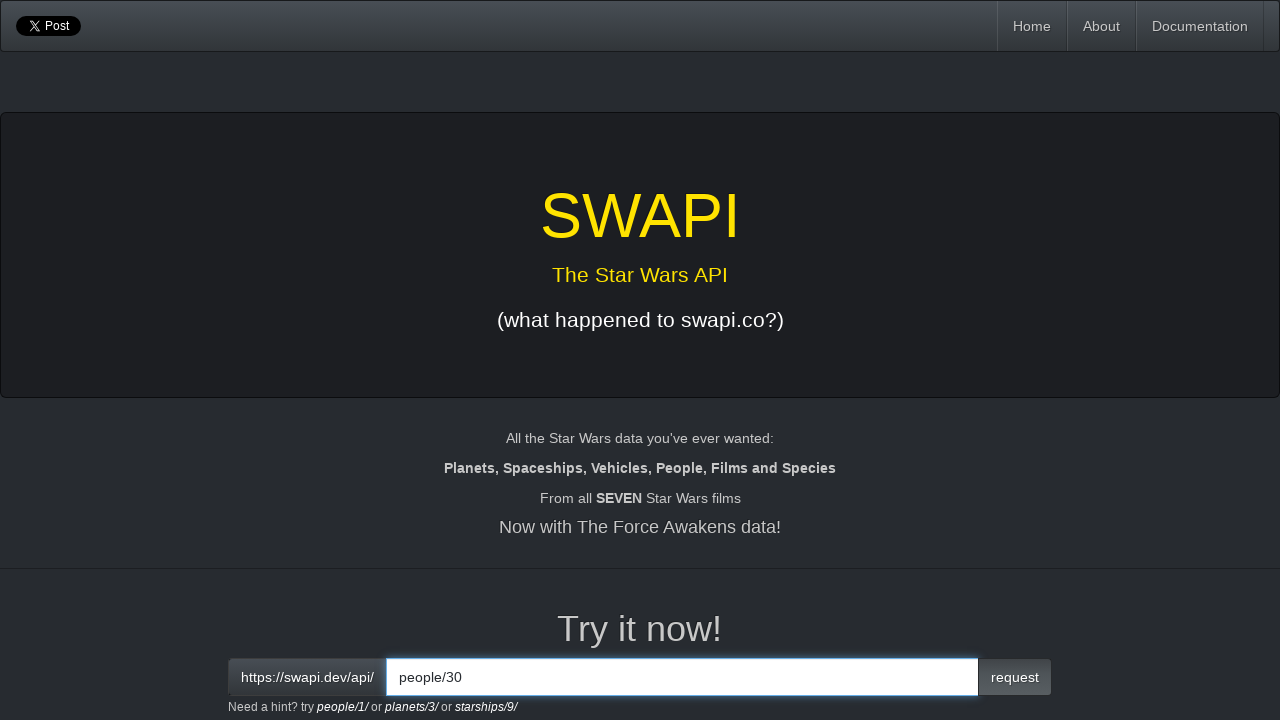

Clicked request button to fetch people/30 at (1015, 677) on button.btn.btn-primary
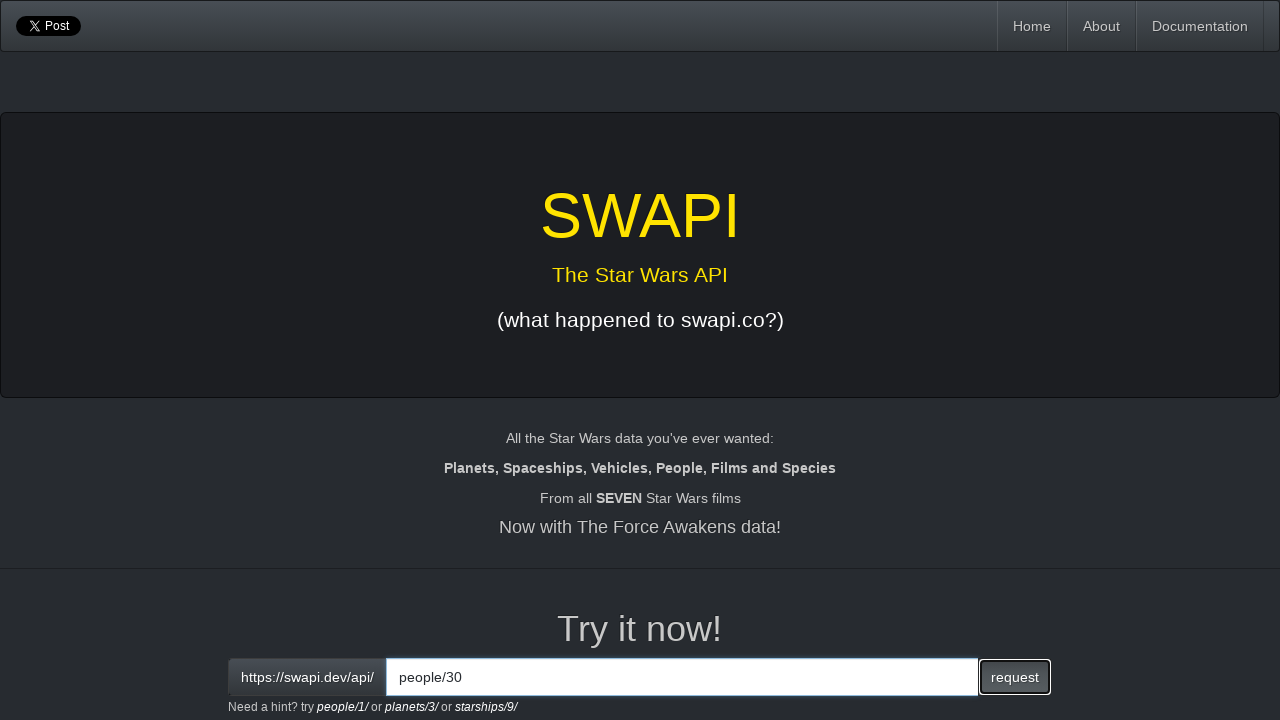

Response loaded for people/30
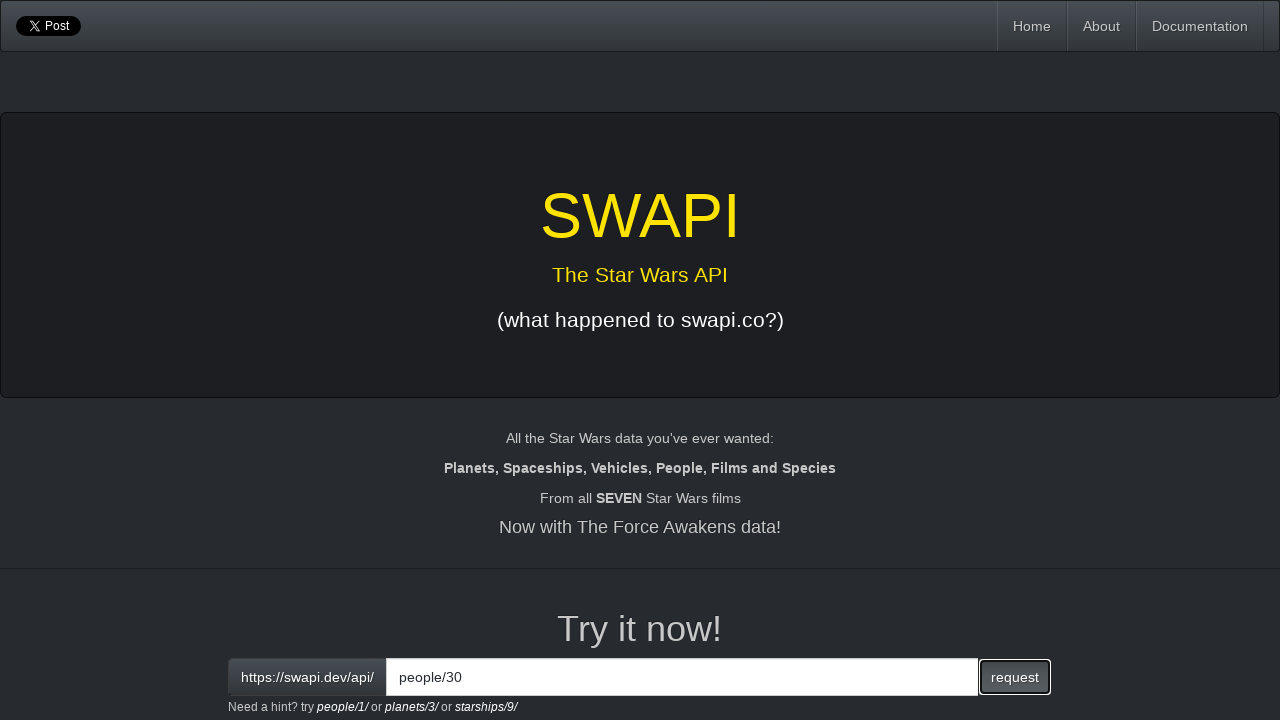

Retrieved response text for people/30
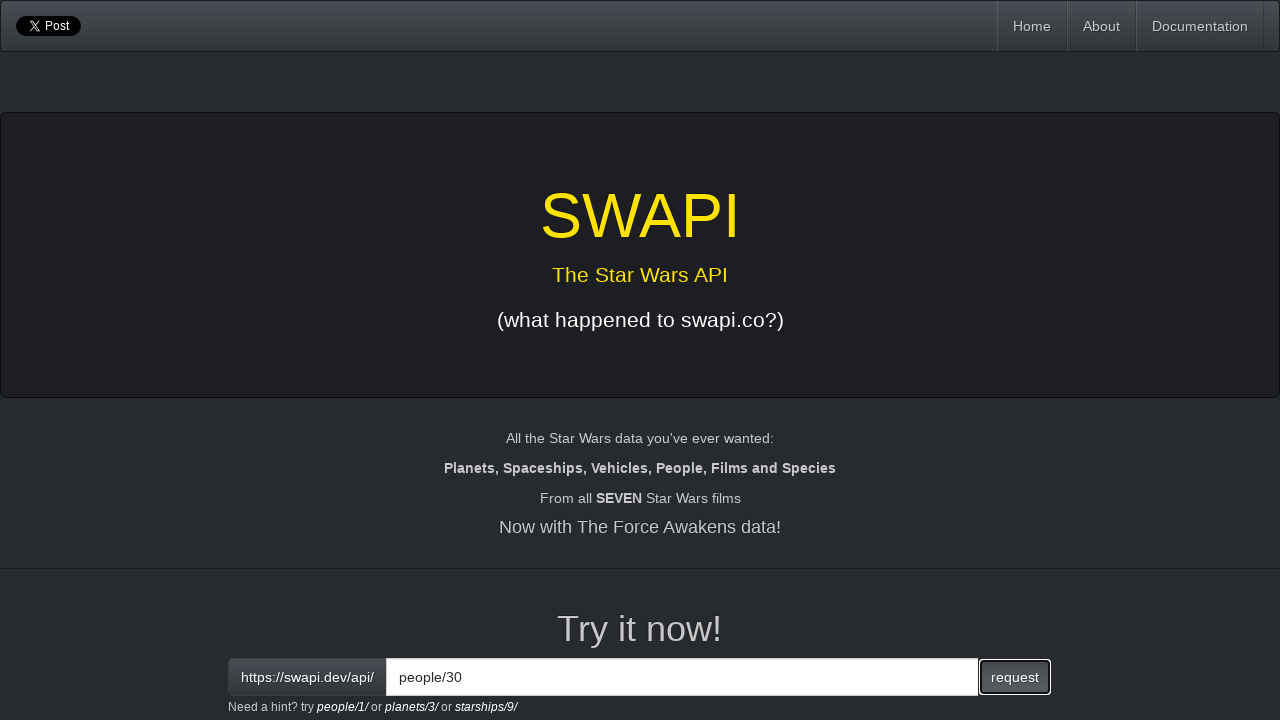

Cleared the interactive input field on input[id='interactive']
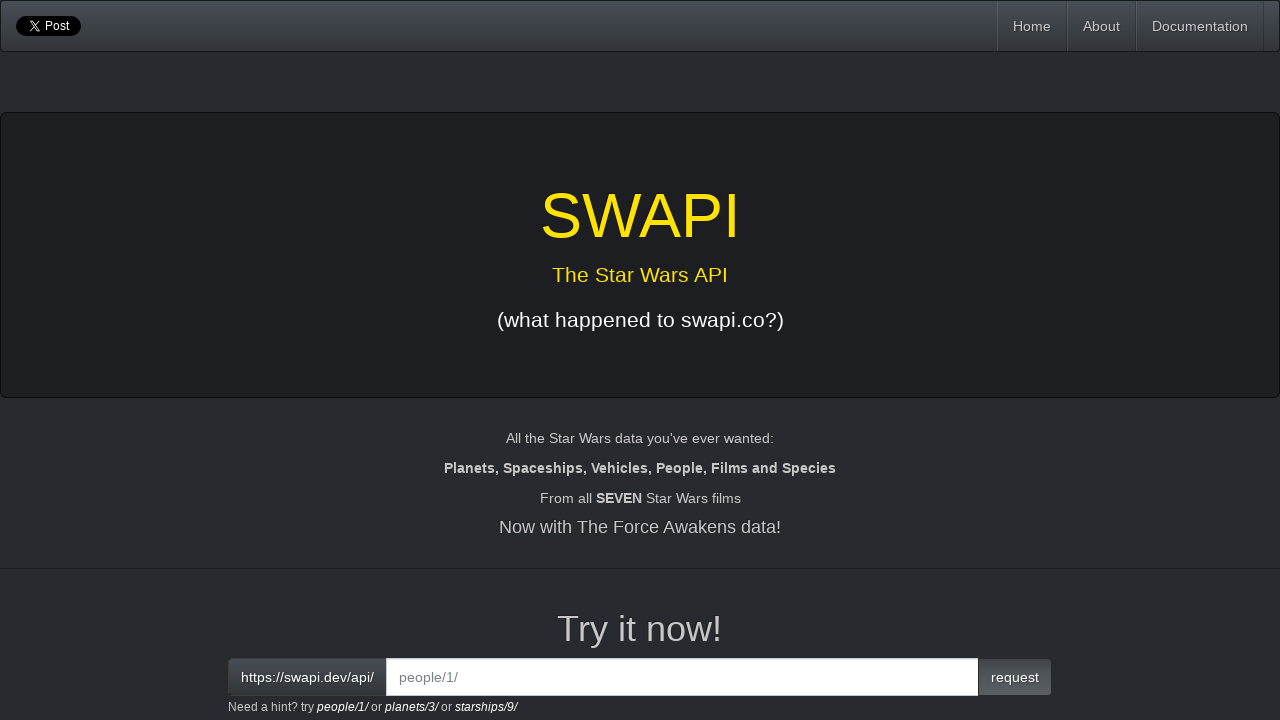

Entered people/31 endpoint in input field on input[id='interactive']
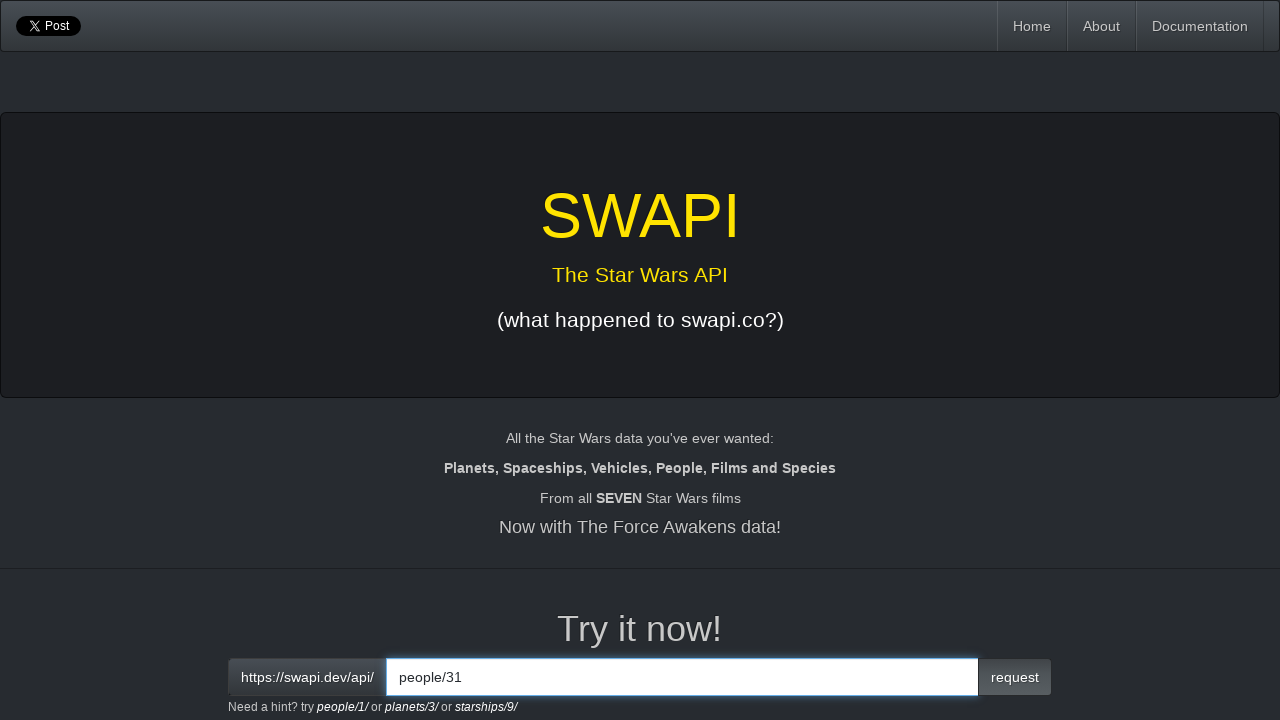

Clicked request button to fetch people/31 at (1015, 677) on button.btn.btn-primary
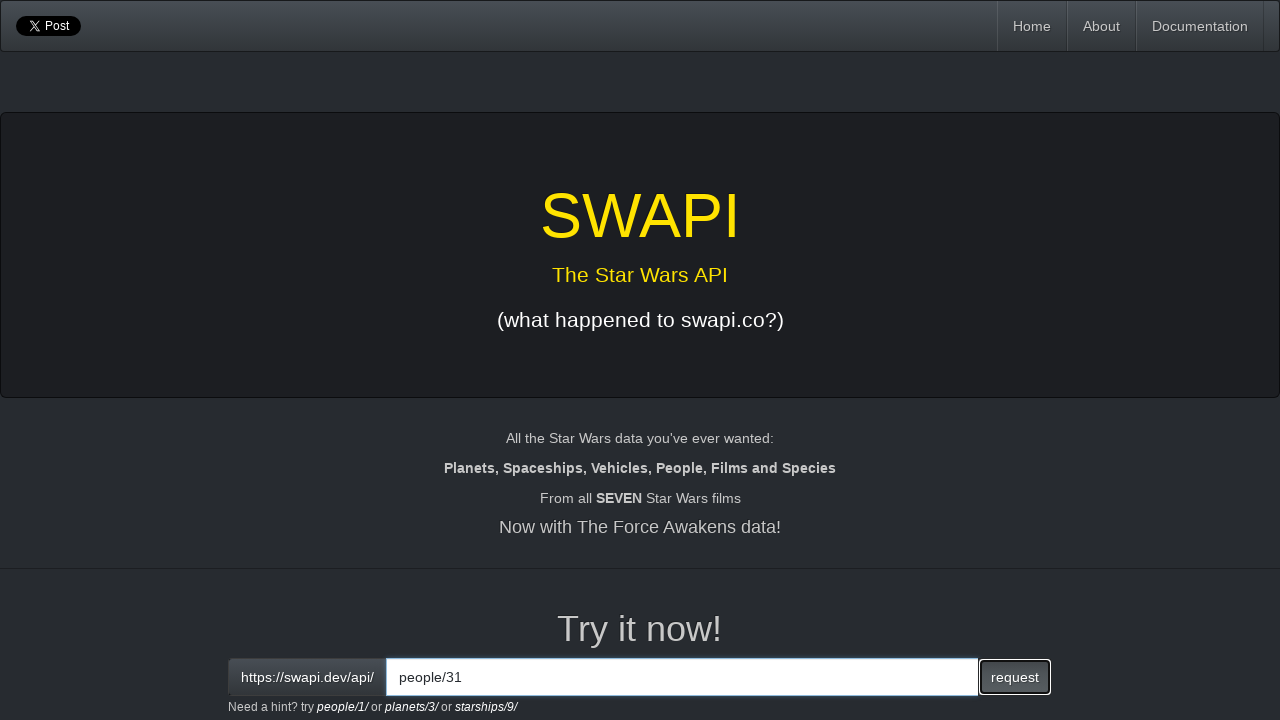

Response loaded for people/31
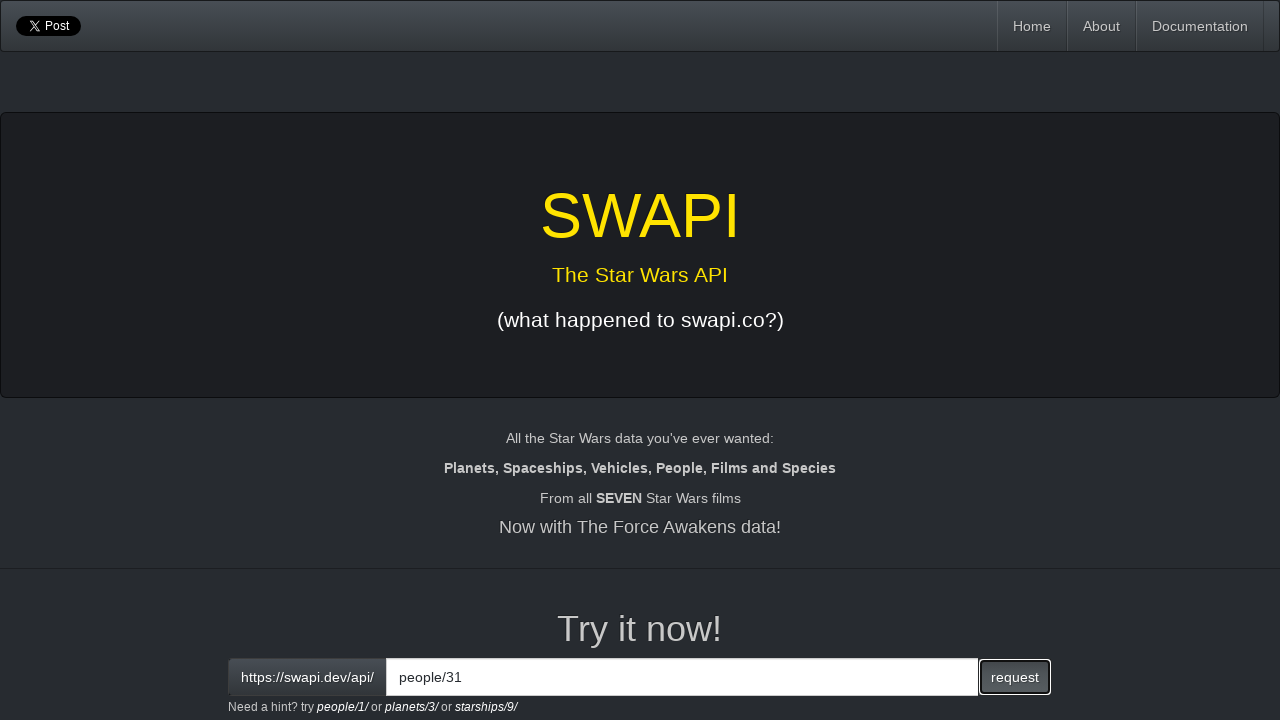

Retrieved response text for people/31
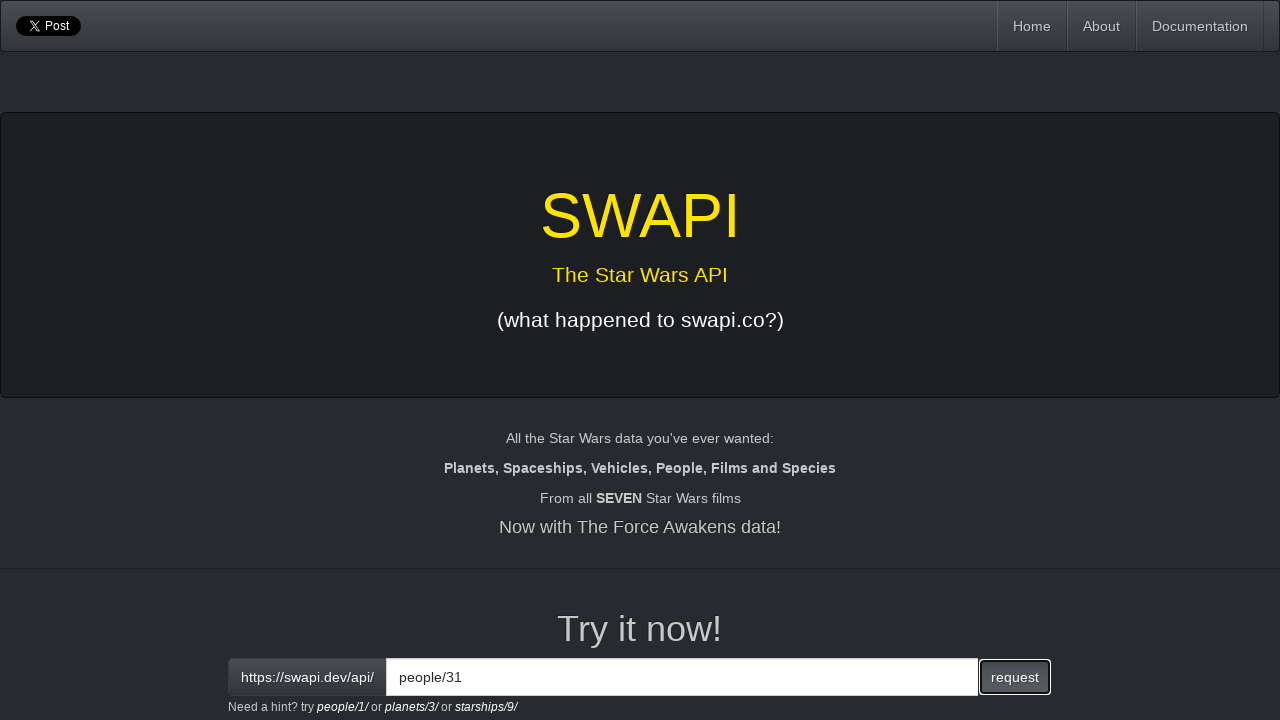

Cleared the interactive input field on input[id='interactive']
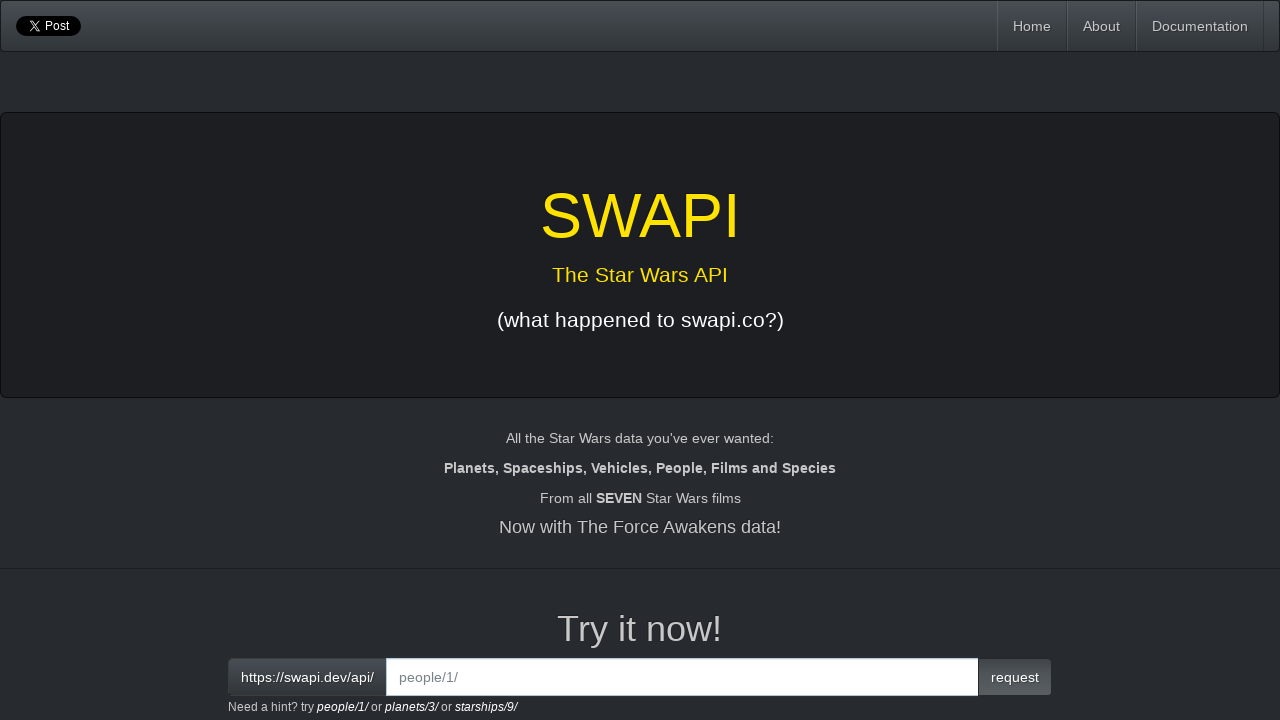

Entered people/32 endpoint in input field on input[id='interactive']
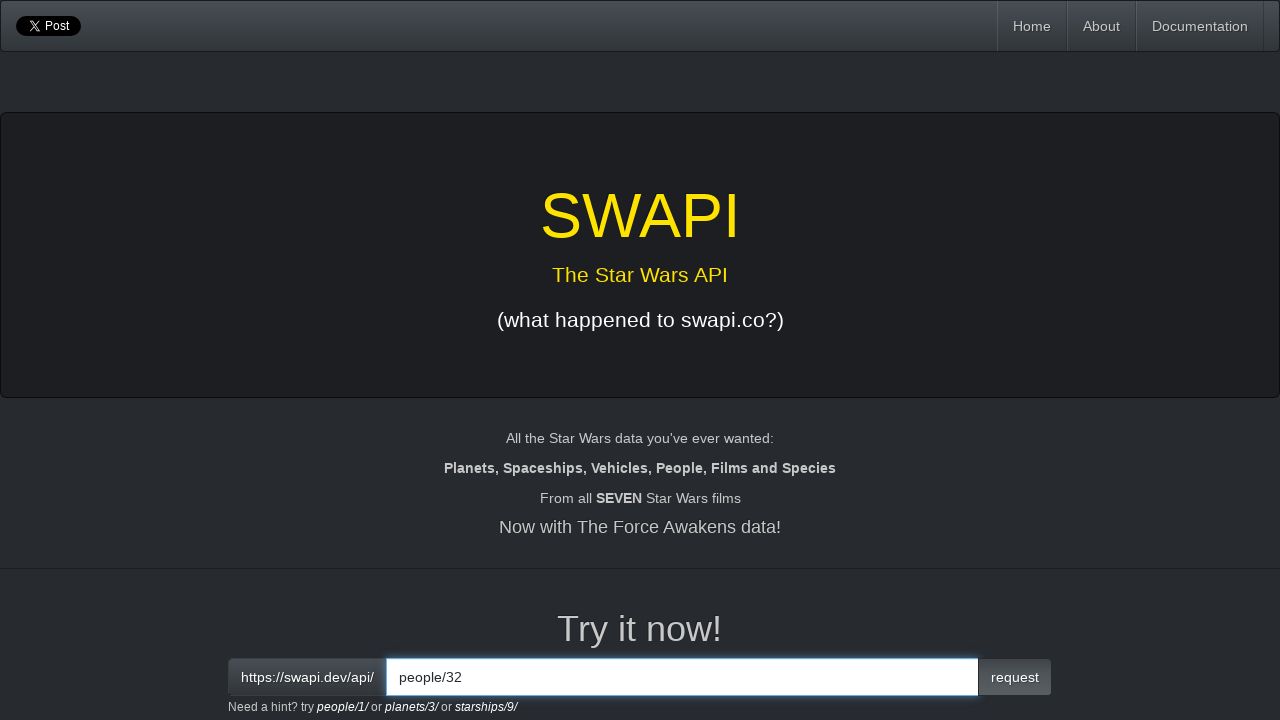

Clicked request button to fetch people/32 at (1015, 677) on button.btn.btn-primary
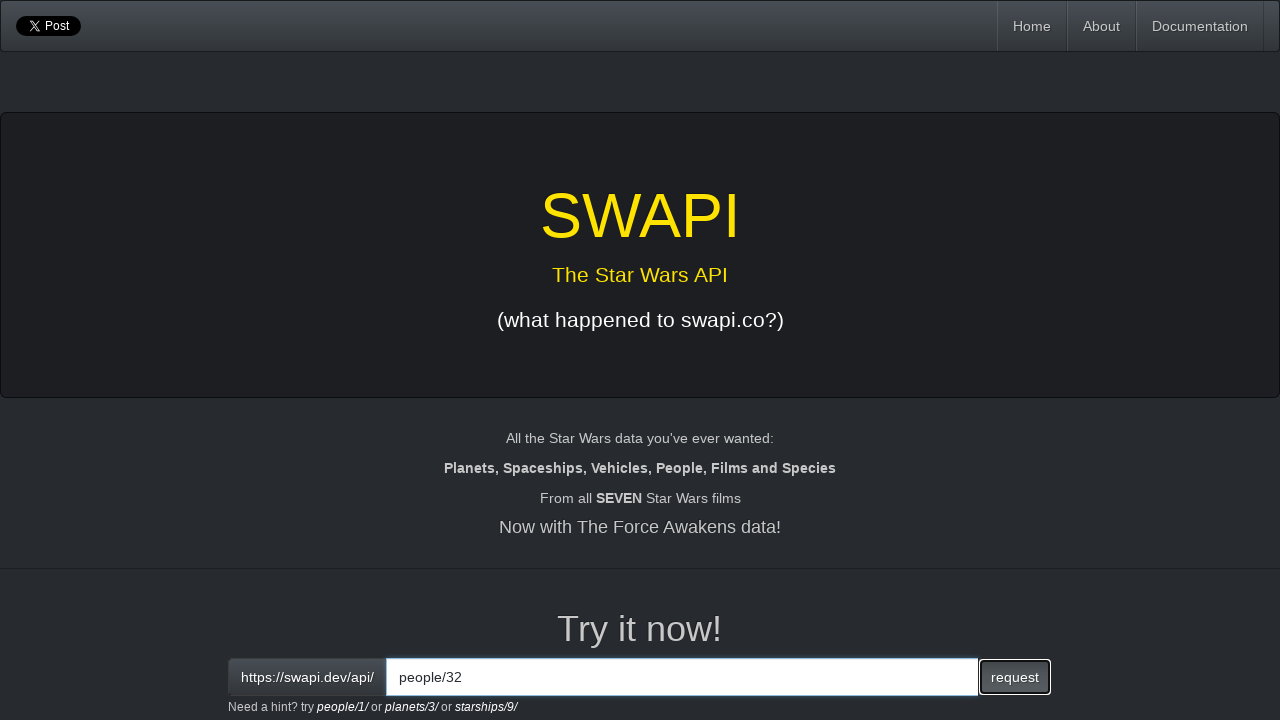

Response loaded for people/32
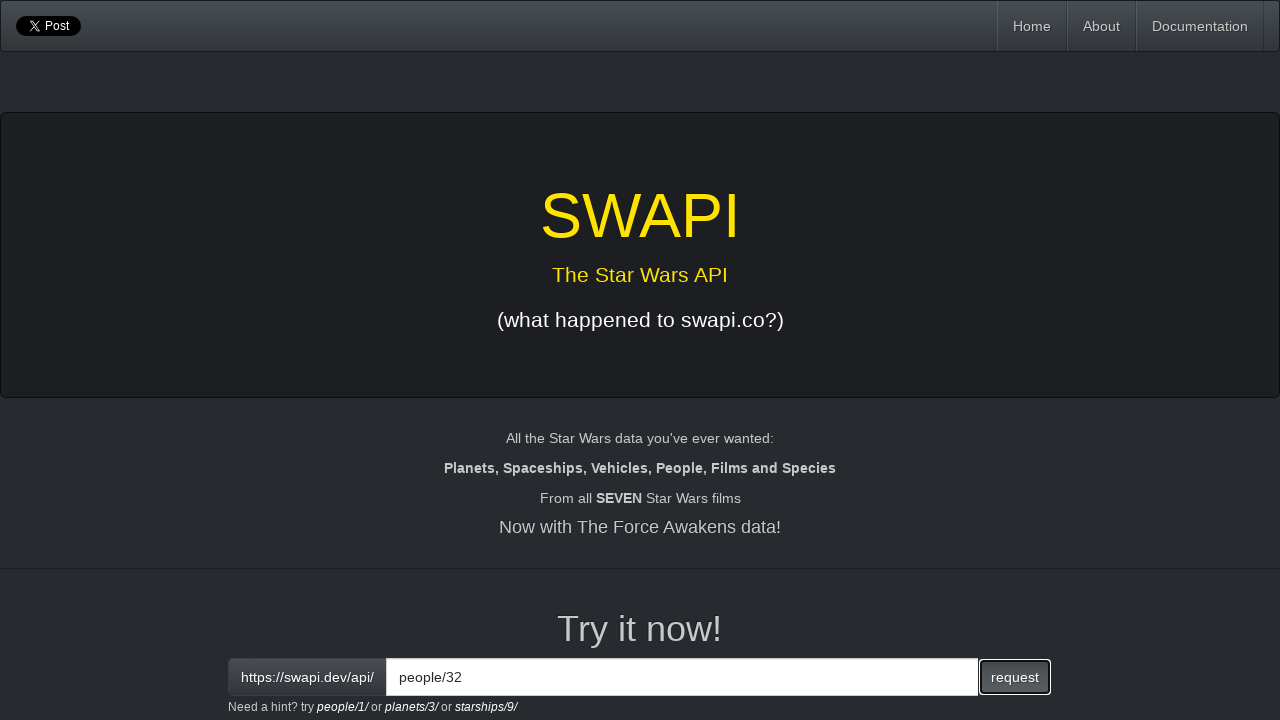

Retrieved response text for people/32
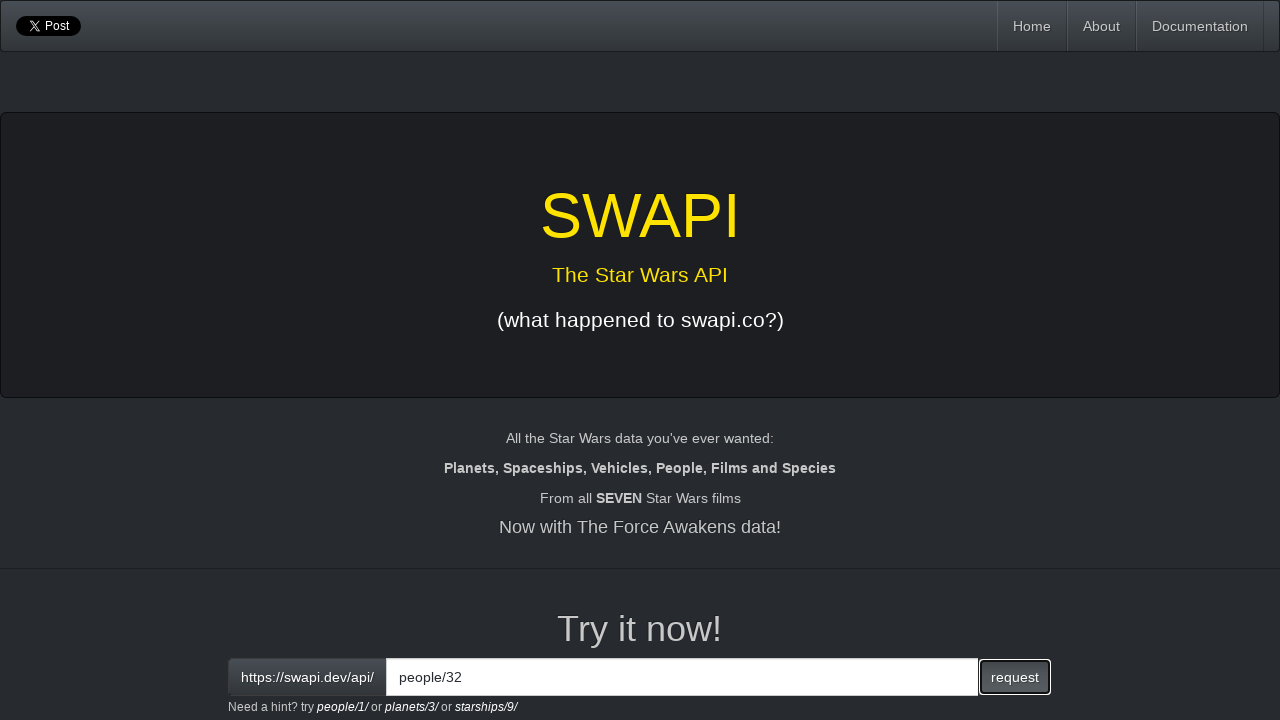

Cleared the interactive input field on input[id='interactive']
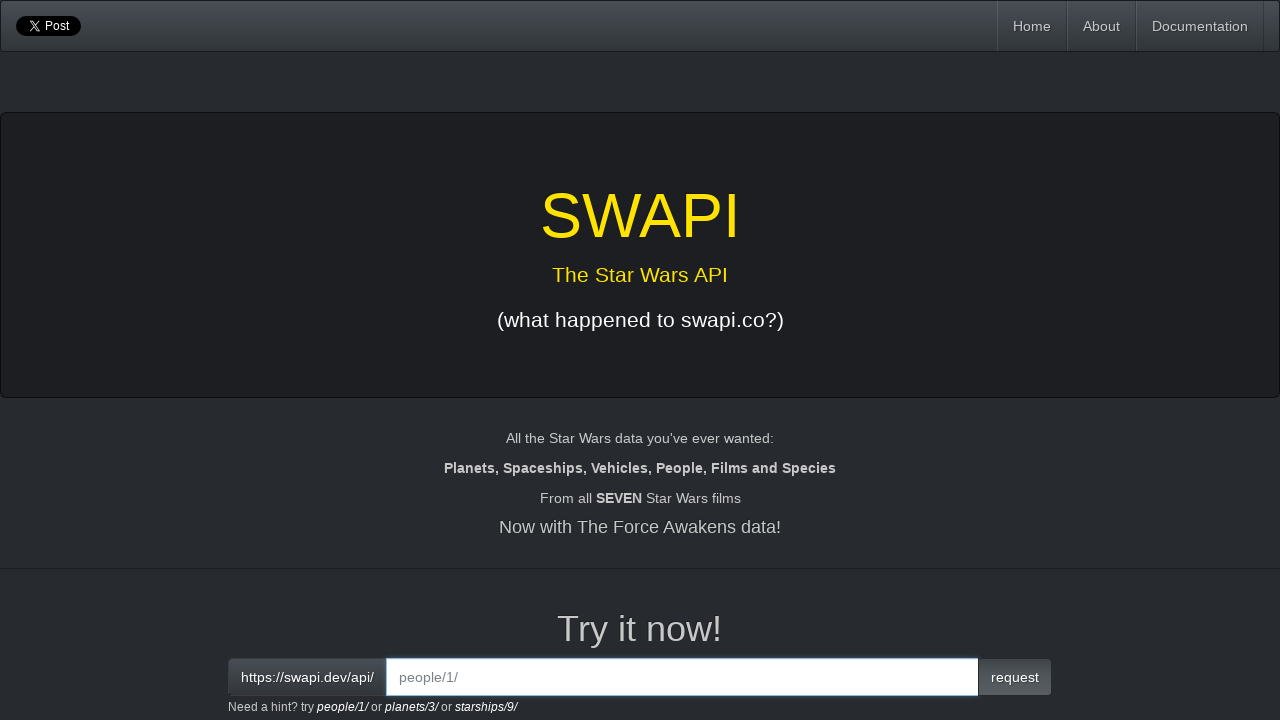

Entered people/33 endpoint in input field on input[id='interactive']
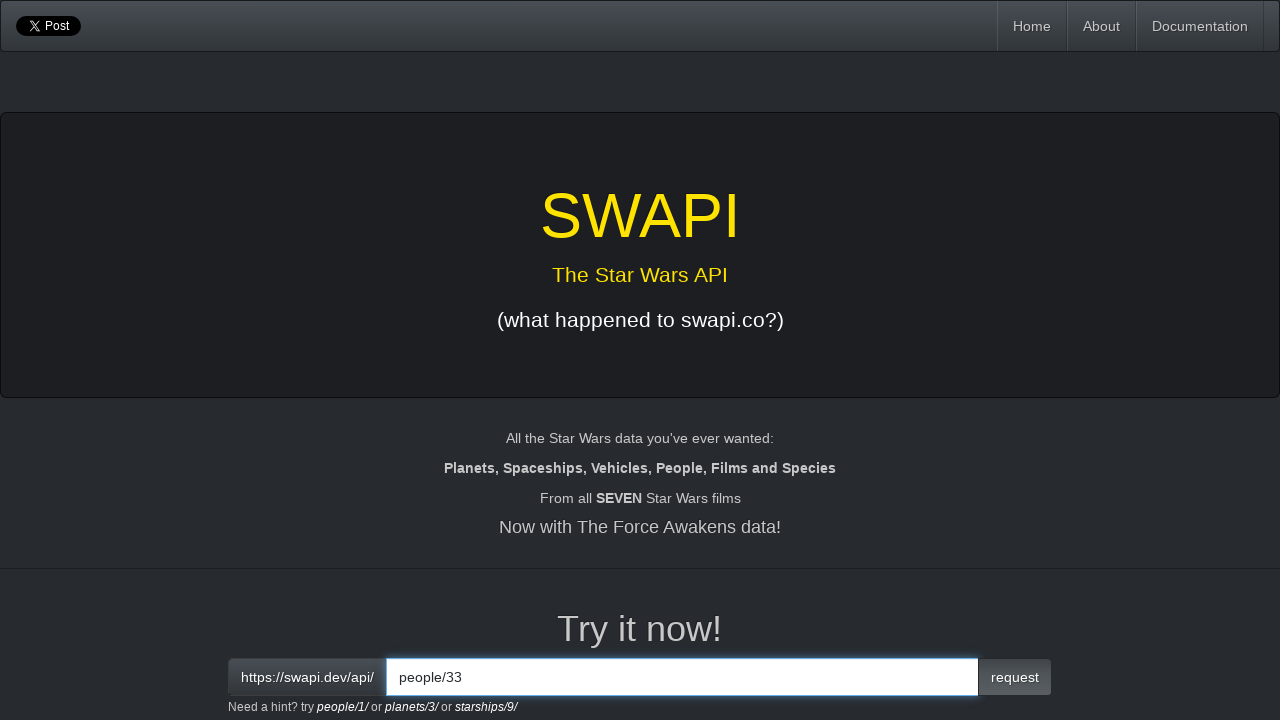

Clicked request button to fetch people/33 at (1015, 677) on button.btn.btn-primary
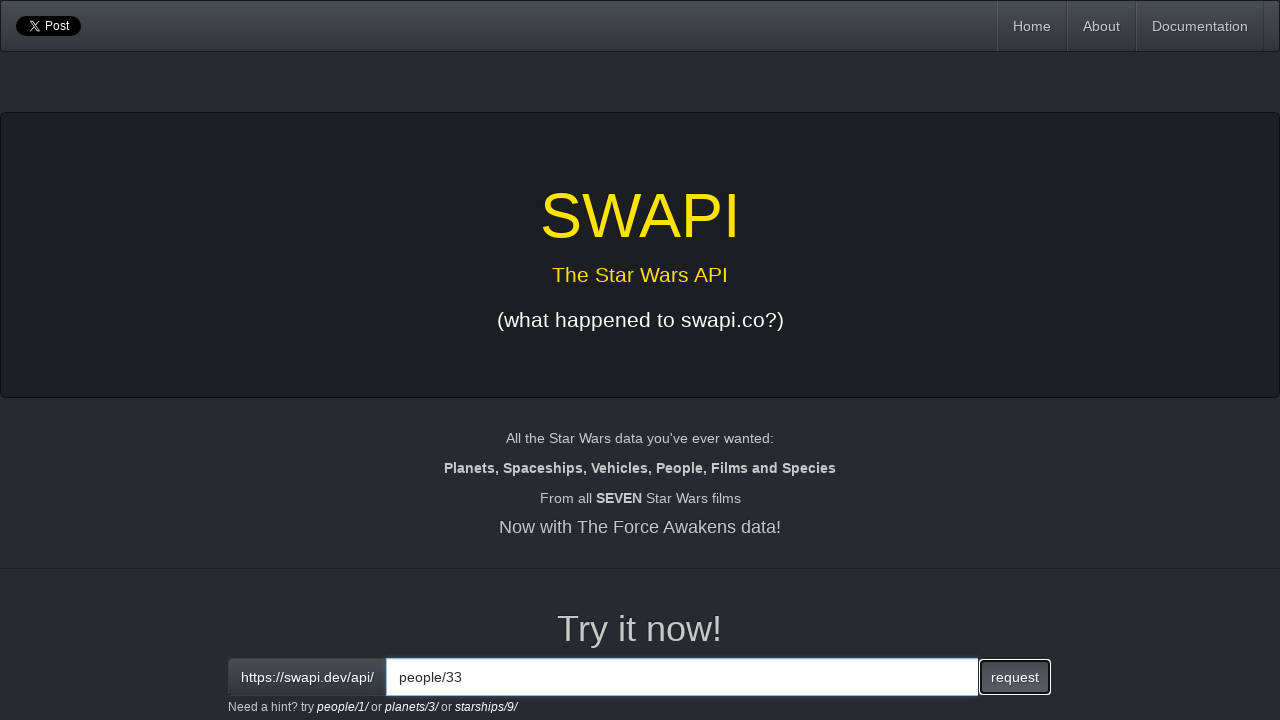

Response loaded for people/33
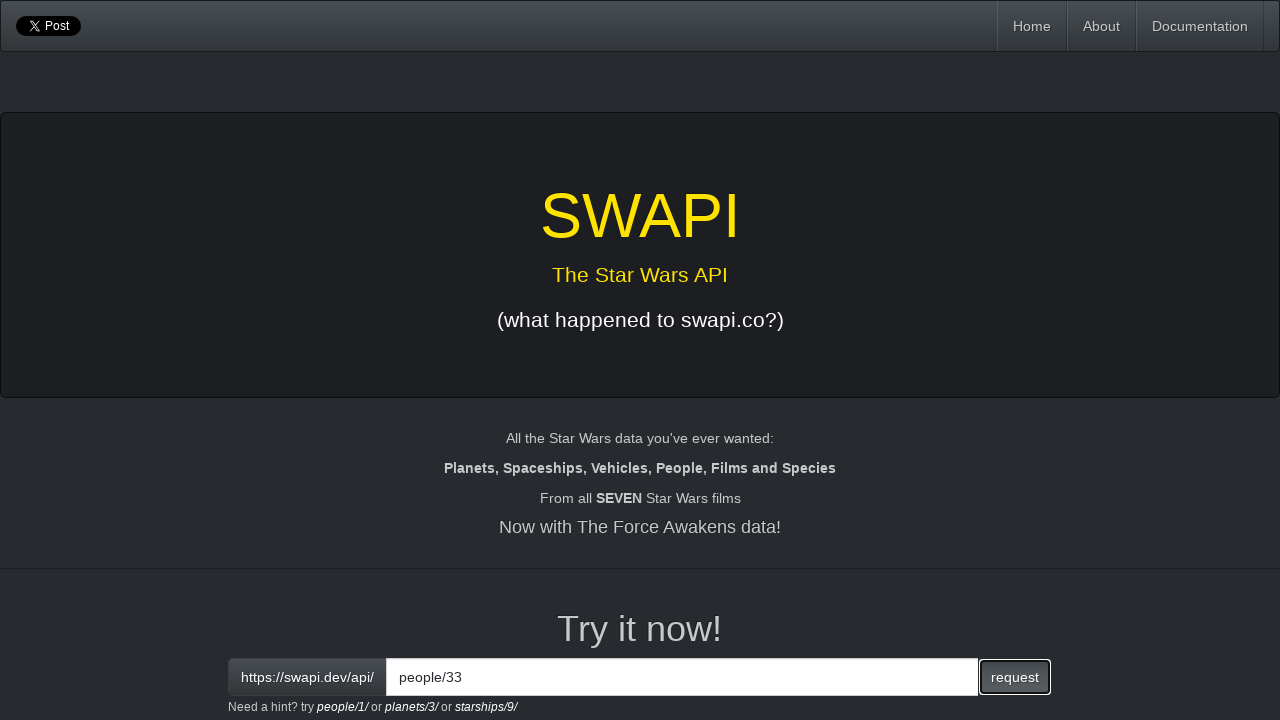

Retrieved response text for people/33
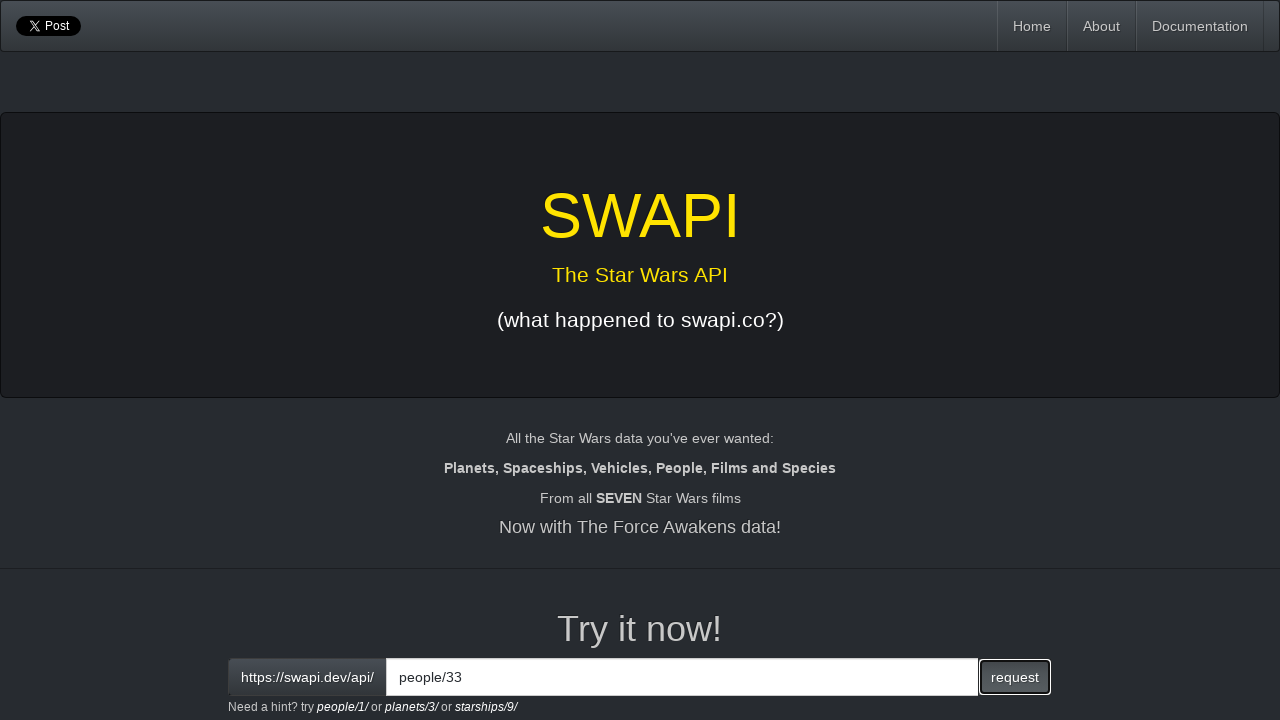

Cleared the interactive input field on input[id='interactive']
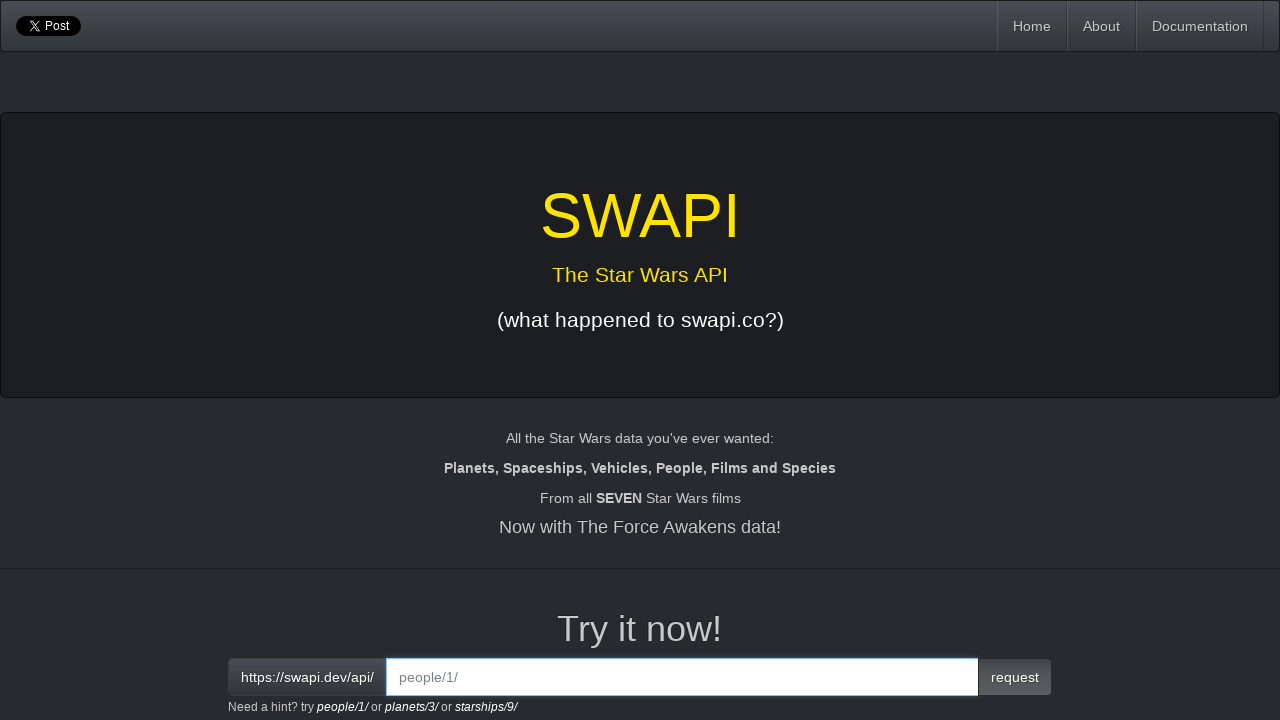

Entered people/34 endpoint in input field on input[id='interactive']
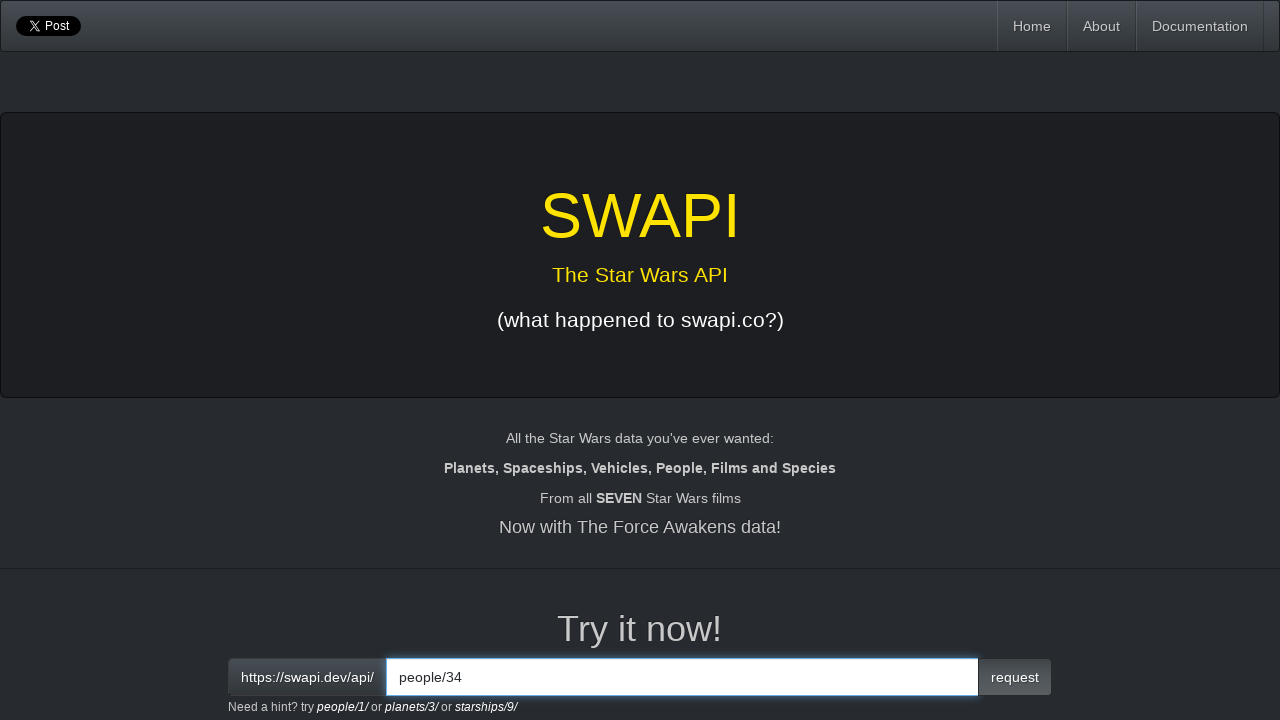

Clicked request button to fetch people/34 at (1015, 677) on button.btn.btn-primary
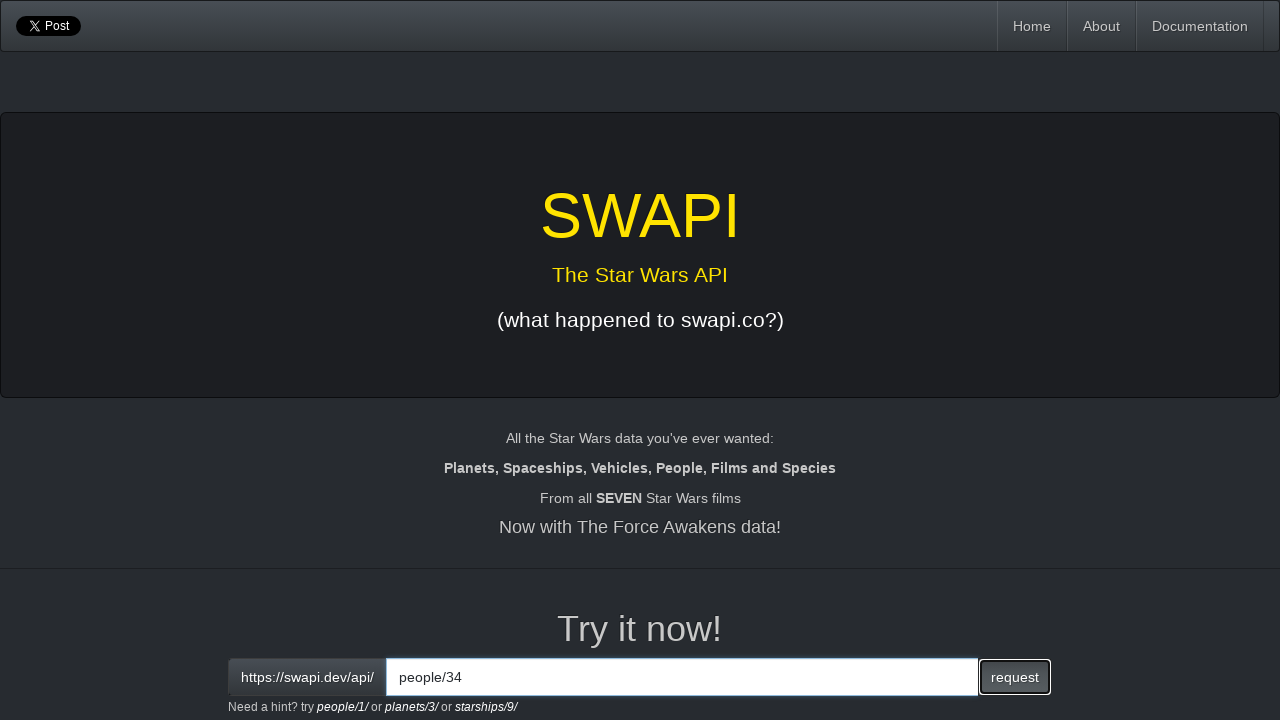

Response loaded for people/34
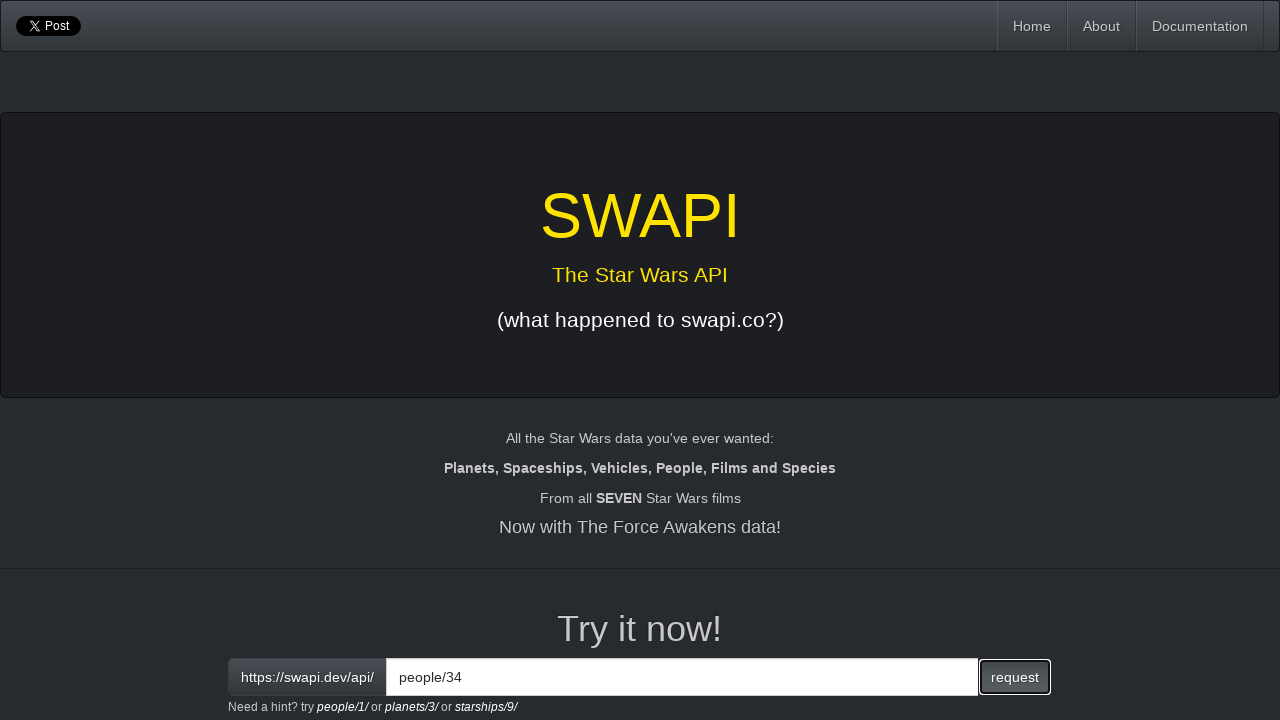

Retrieved response text for people/34
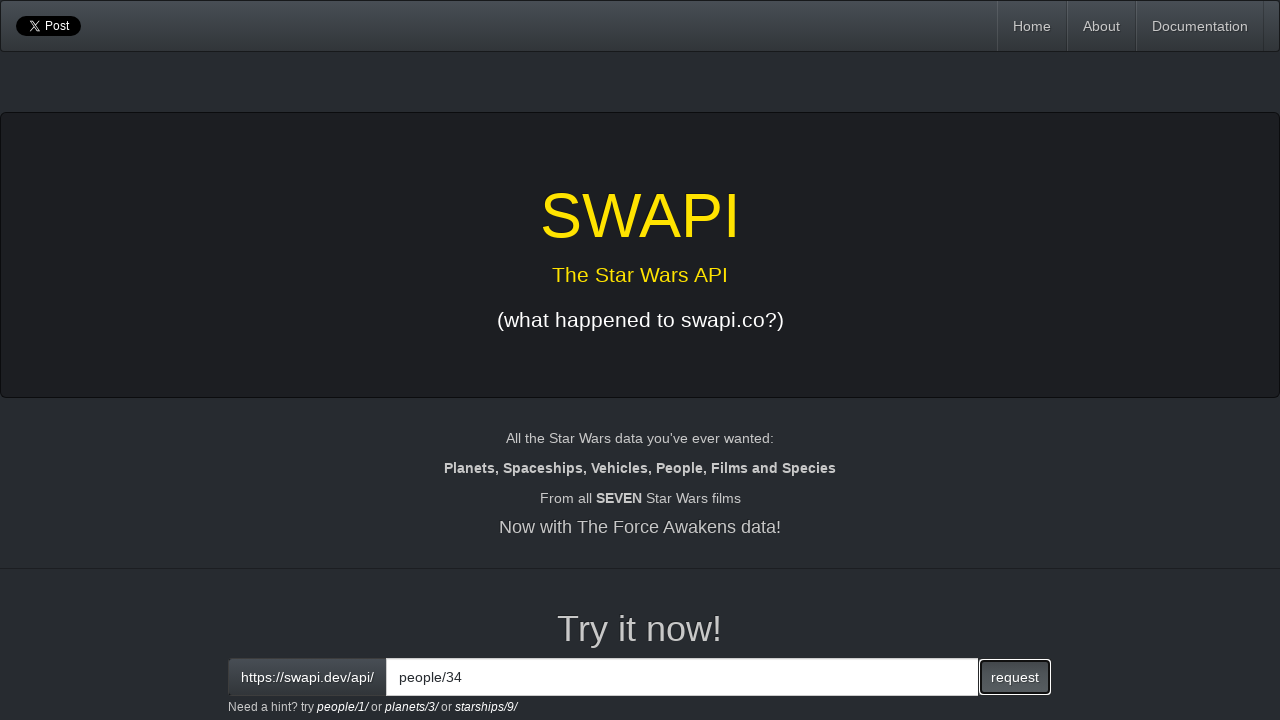

Cleared the interactive input field on input[id='interactive']
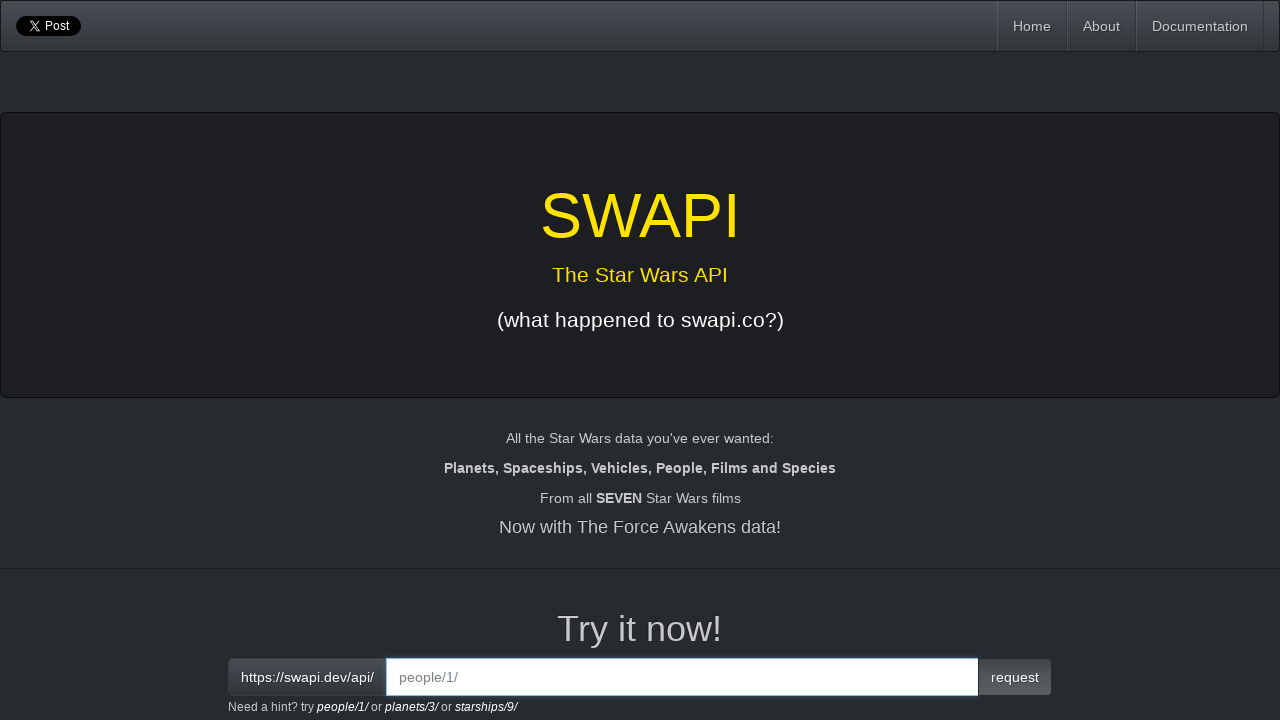

Entered people/35 endpoint in input field on input[id='interactive']
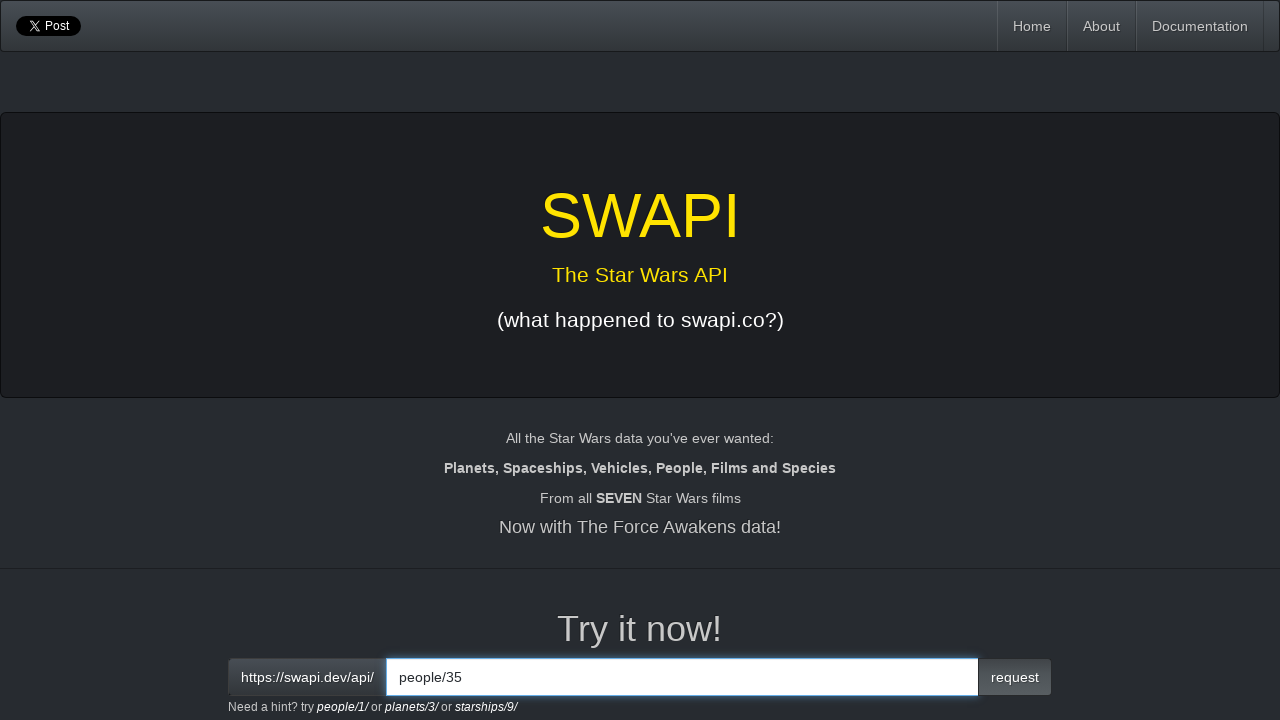

Clicked request button to fetch people/35 at (1015, 677) on button.btn.btn-primary
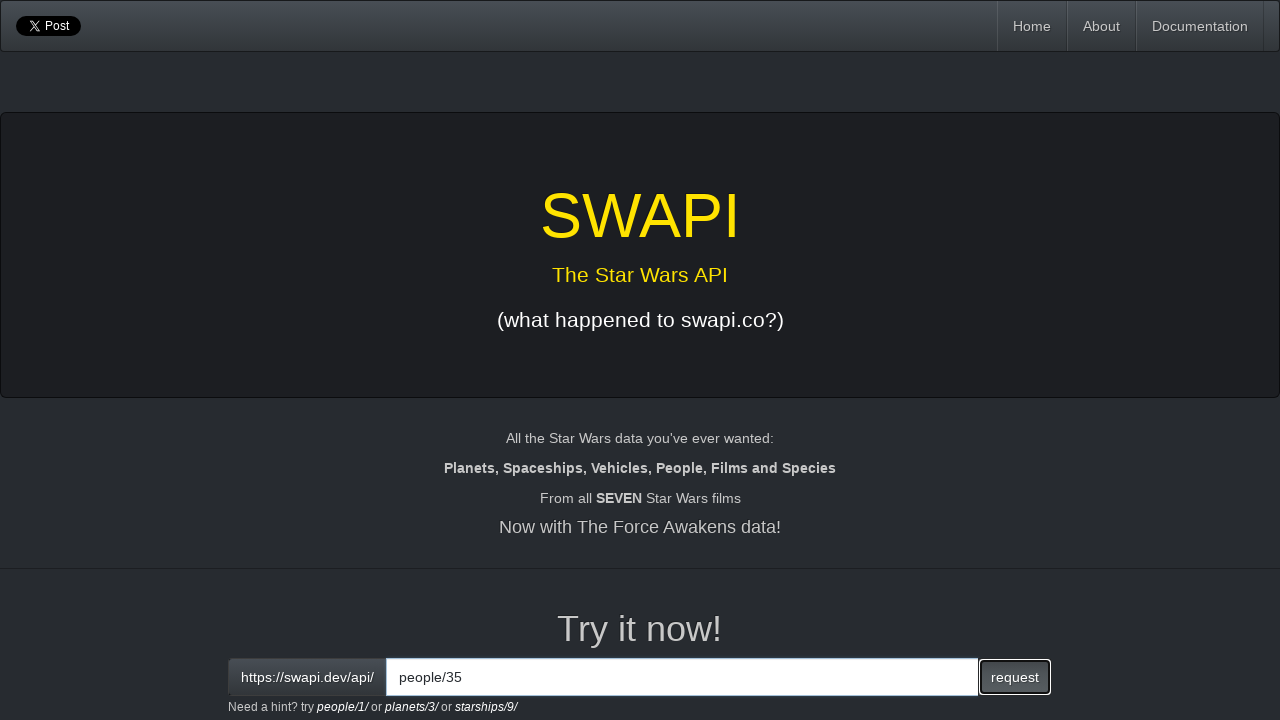

Response loaded for people/35
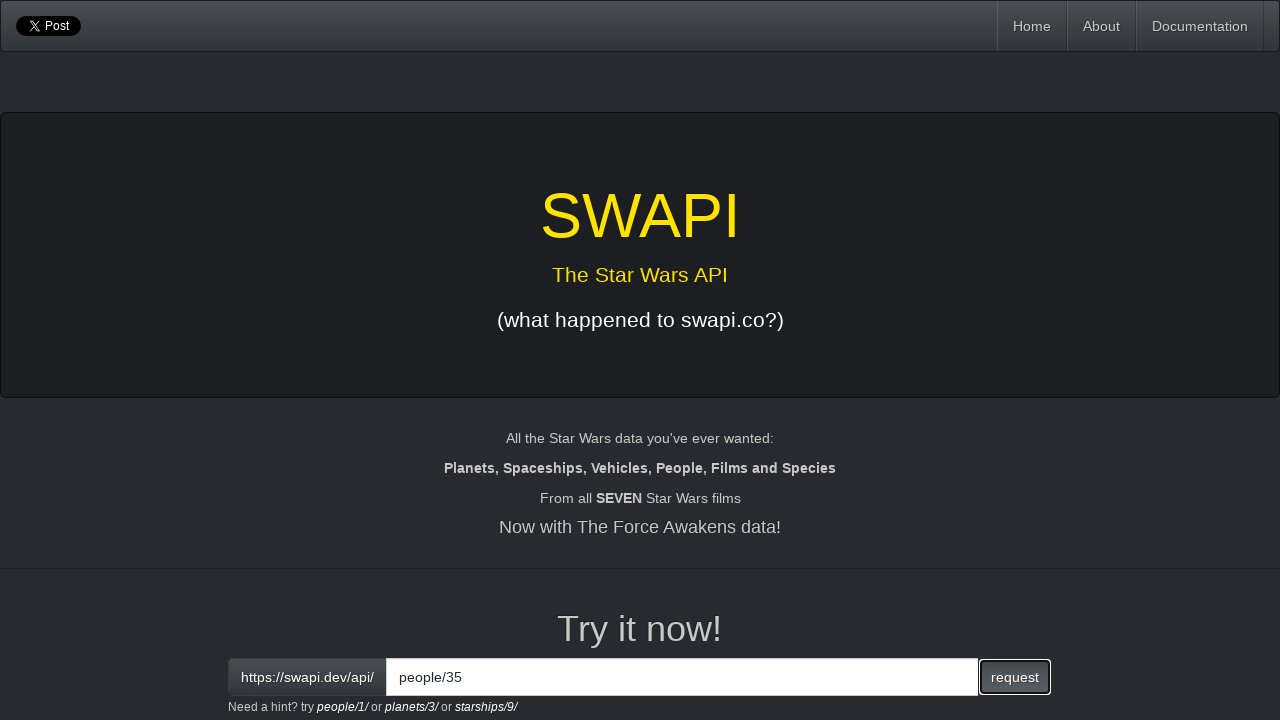

Retrieved response text for people/35
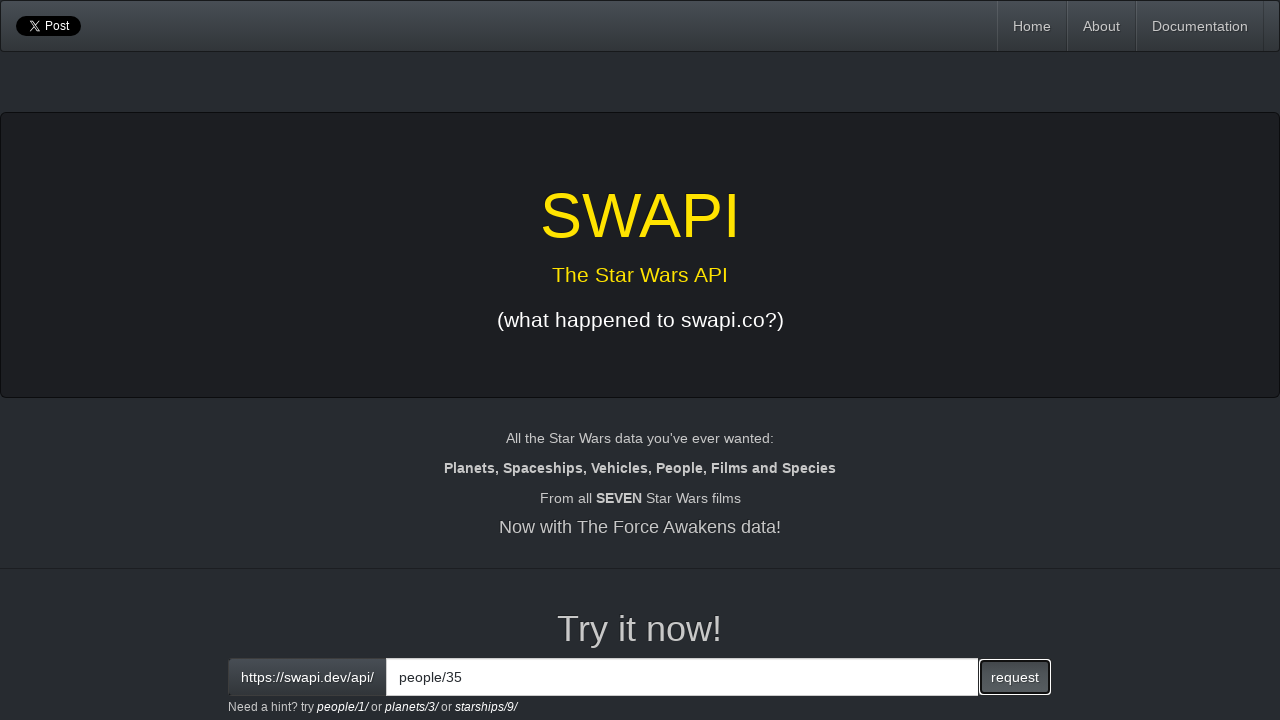

Cleared the interactive input field on input[id='interactive']
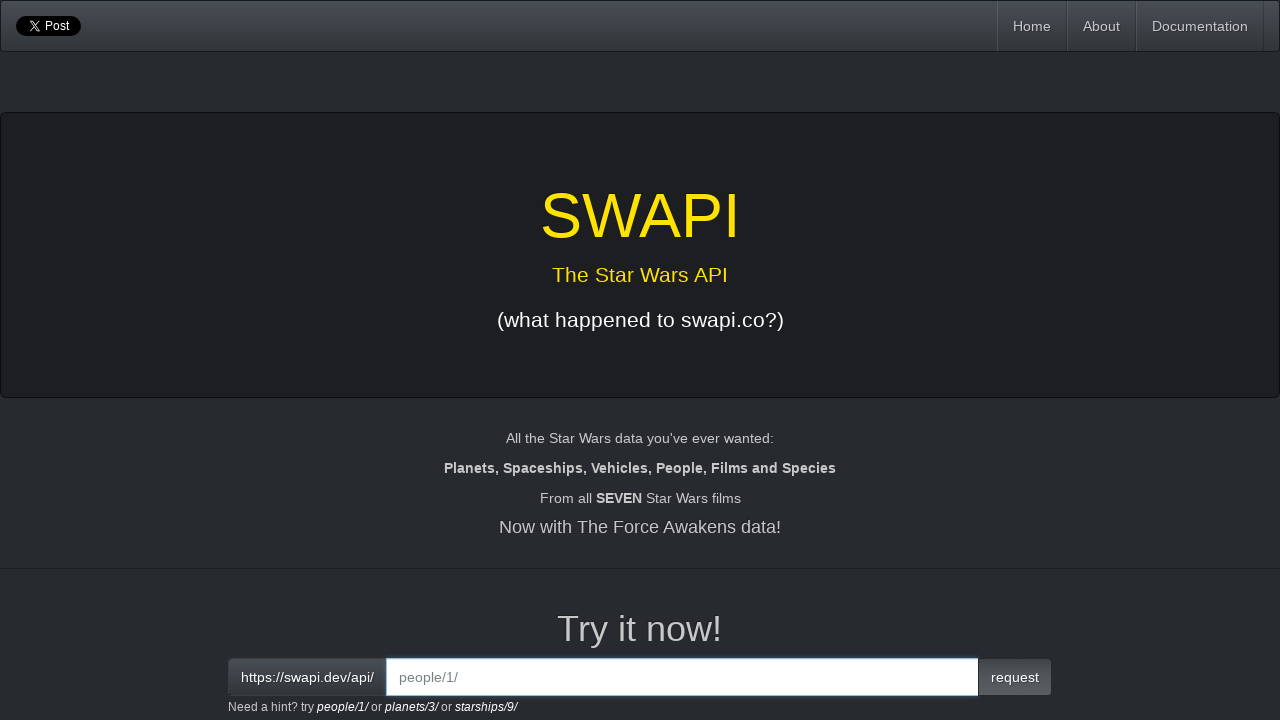

Entered people/36 endpoint in input field on input[id='interactive']
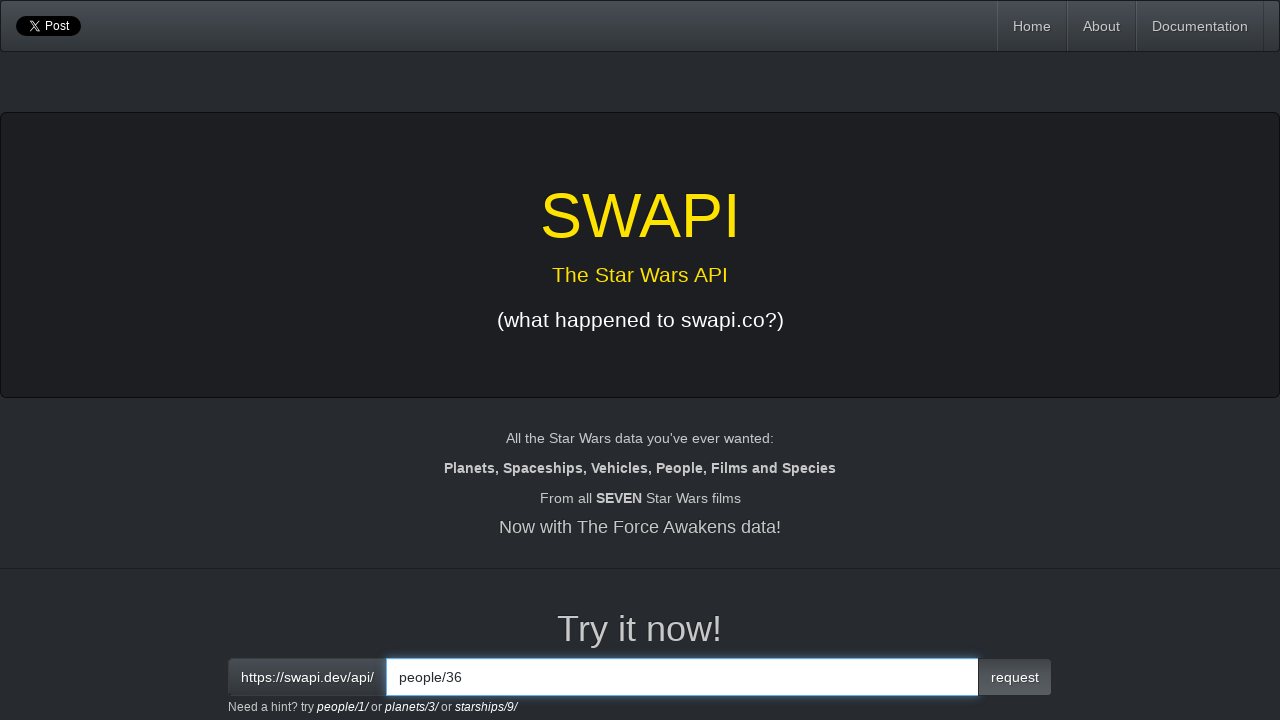

Clicked request button to fetch people/36 at (1015, 677) on button.btn.btn-primary
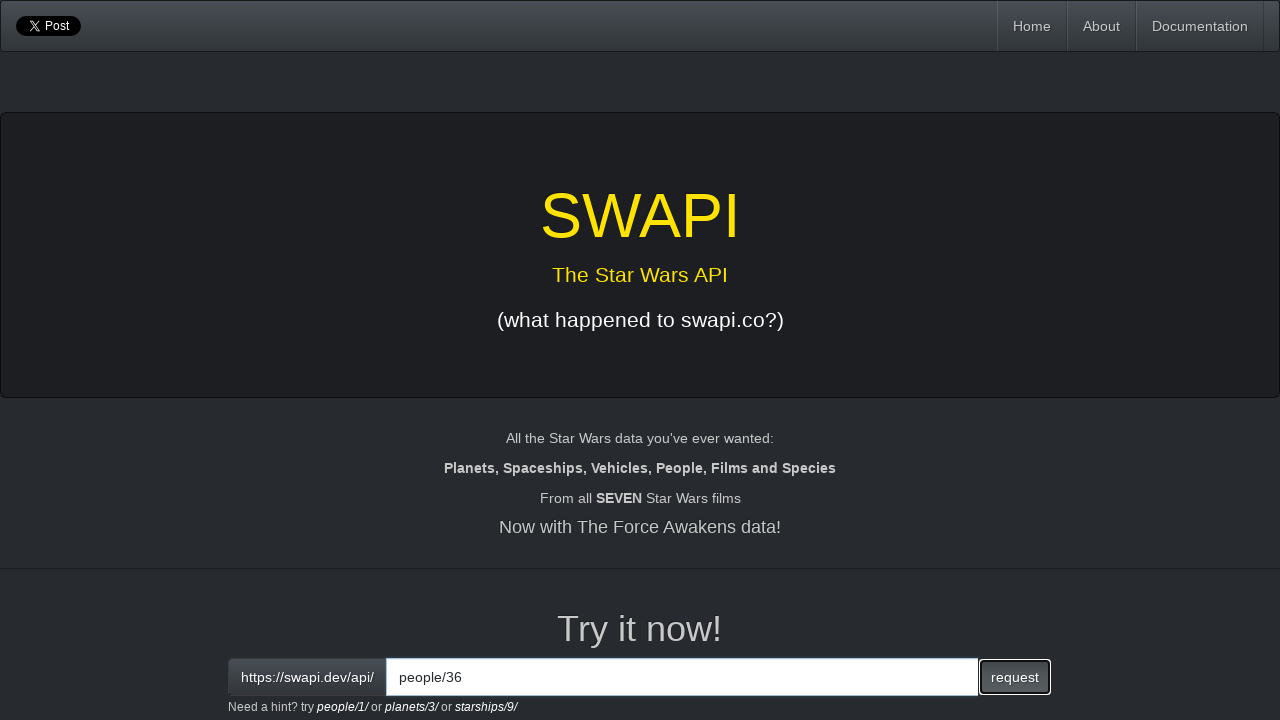

Response loaded for people/36
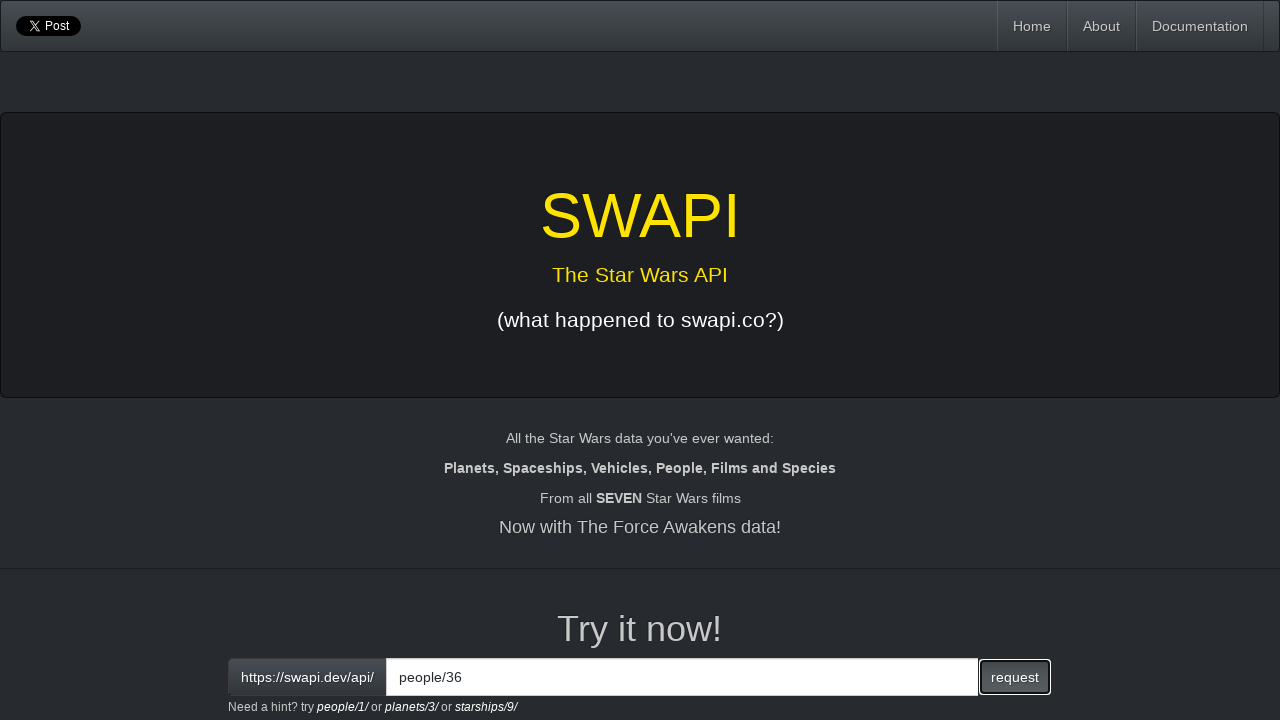

Retrieved response text for people/36
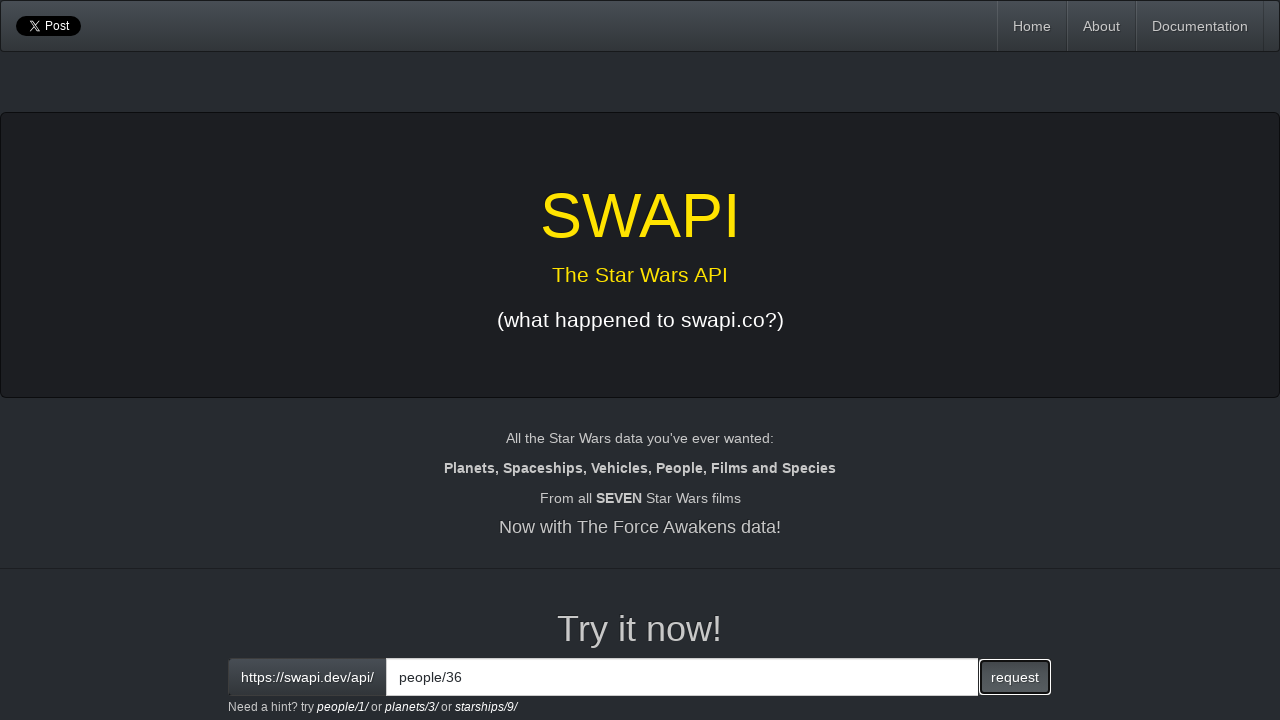

Cleared the interactive input field on input[id='interactive']
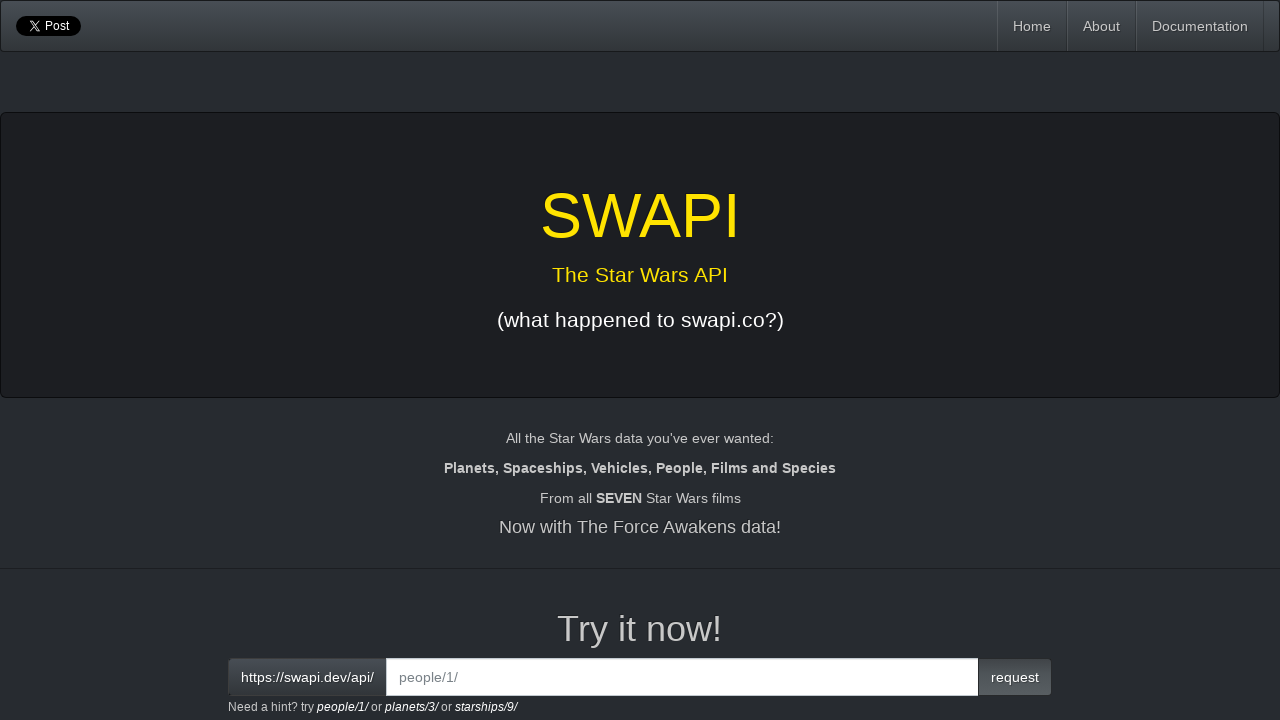

Entered people/37 endpoint in input field on input[id='interactive']
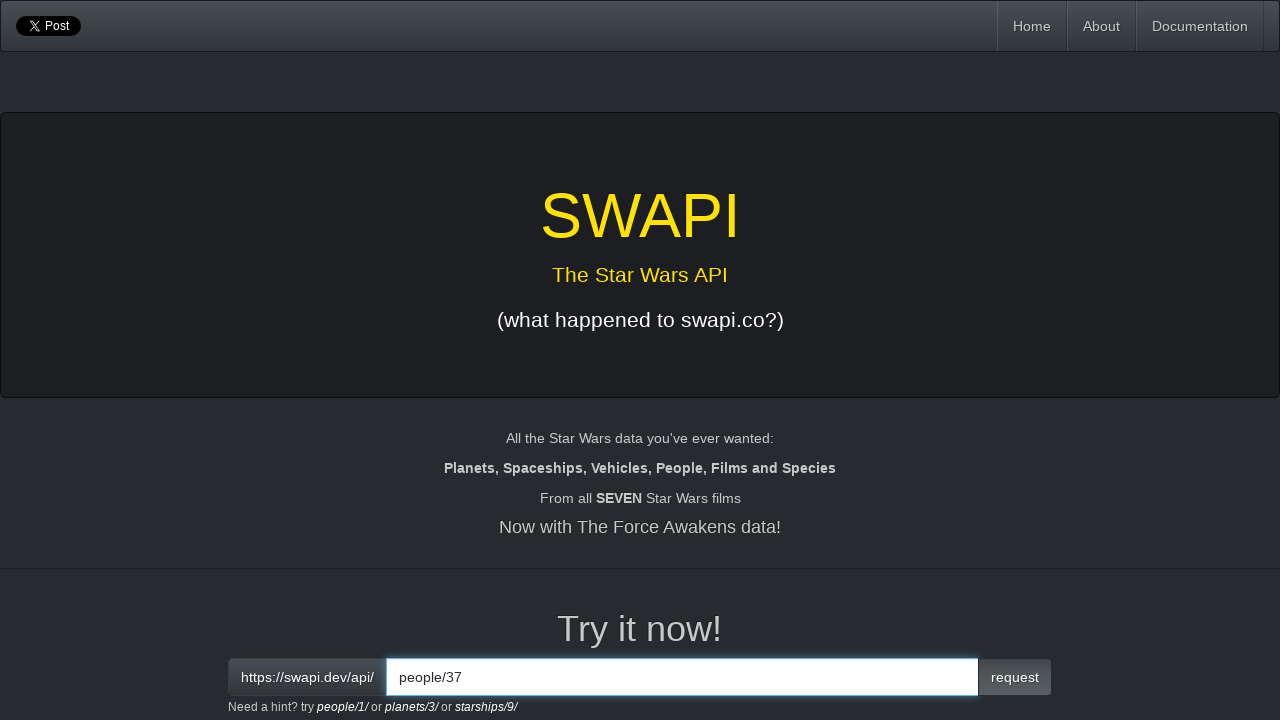

Clicked request button to fetch people/37 at (1015, 677) on button.btn.btn-primary
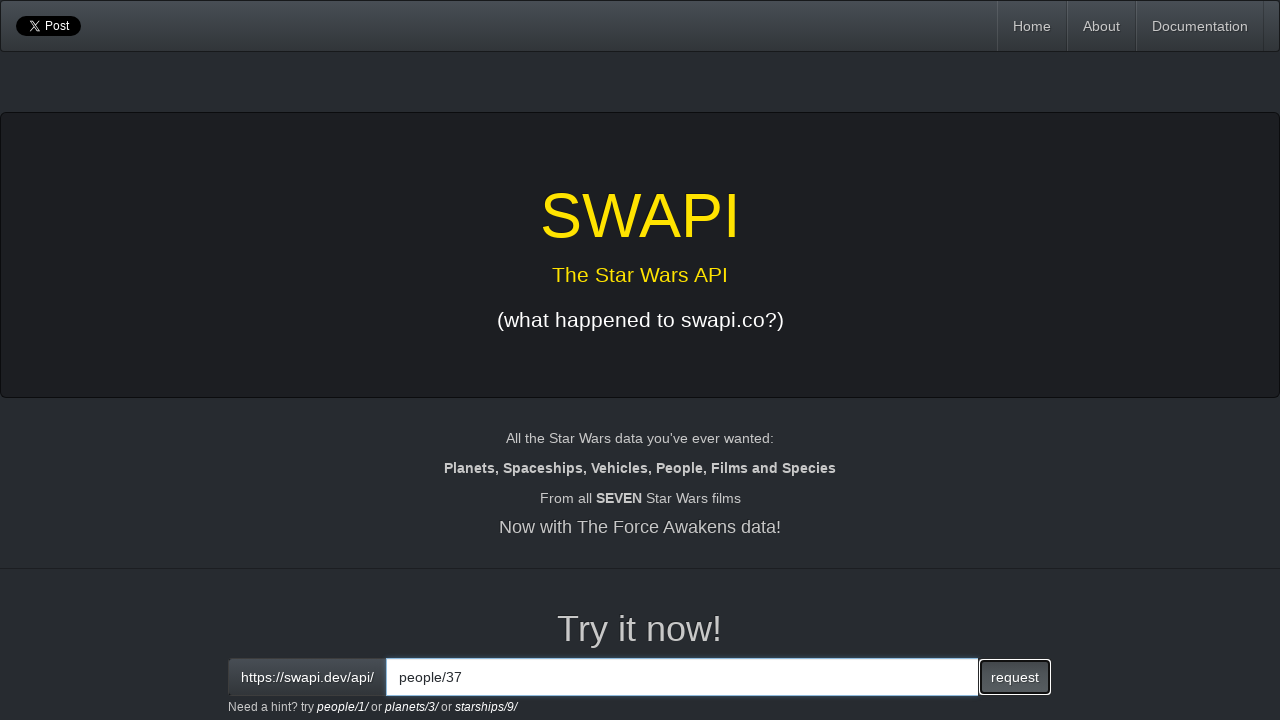

Response loaded for people/37
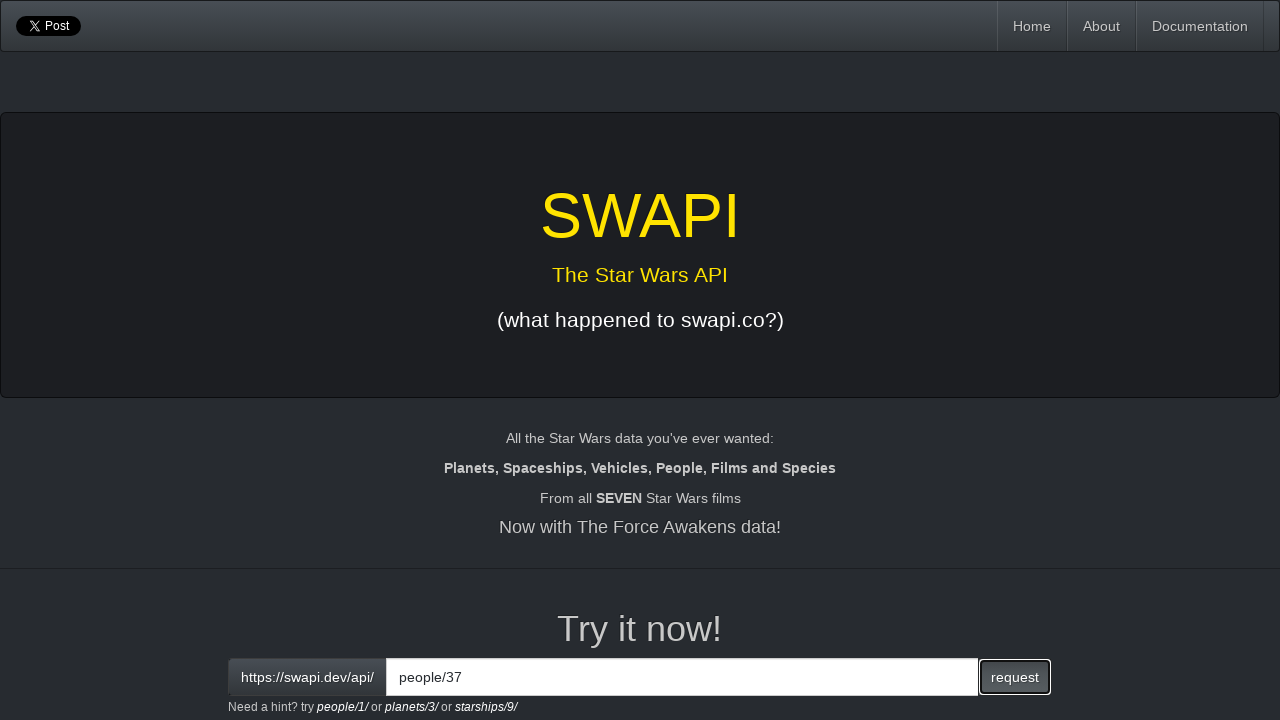

Retrieved response text for people/37
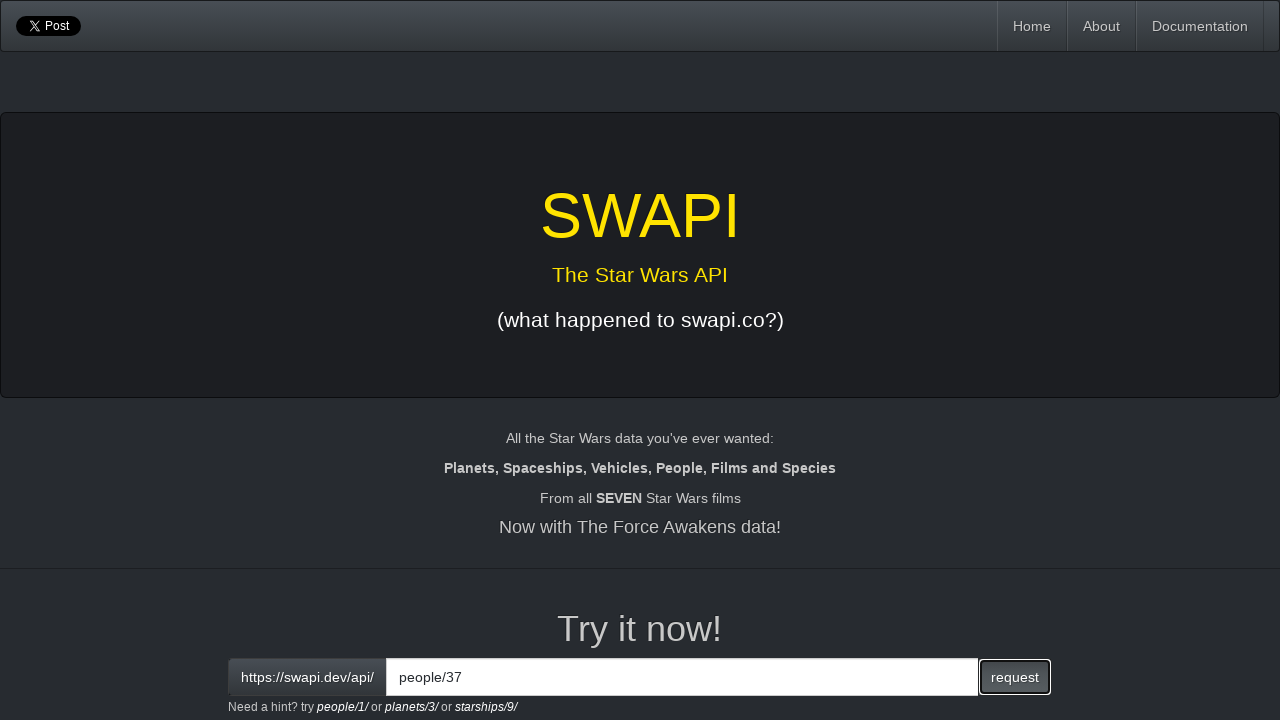

Found person 37 with height 224 > 200 (count: 3)
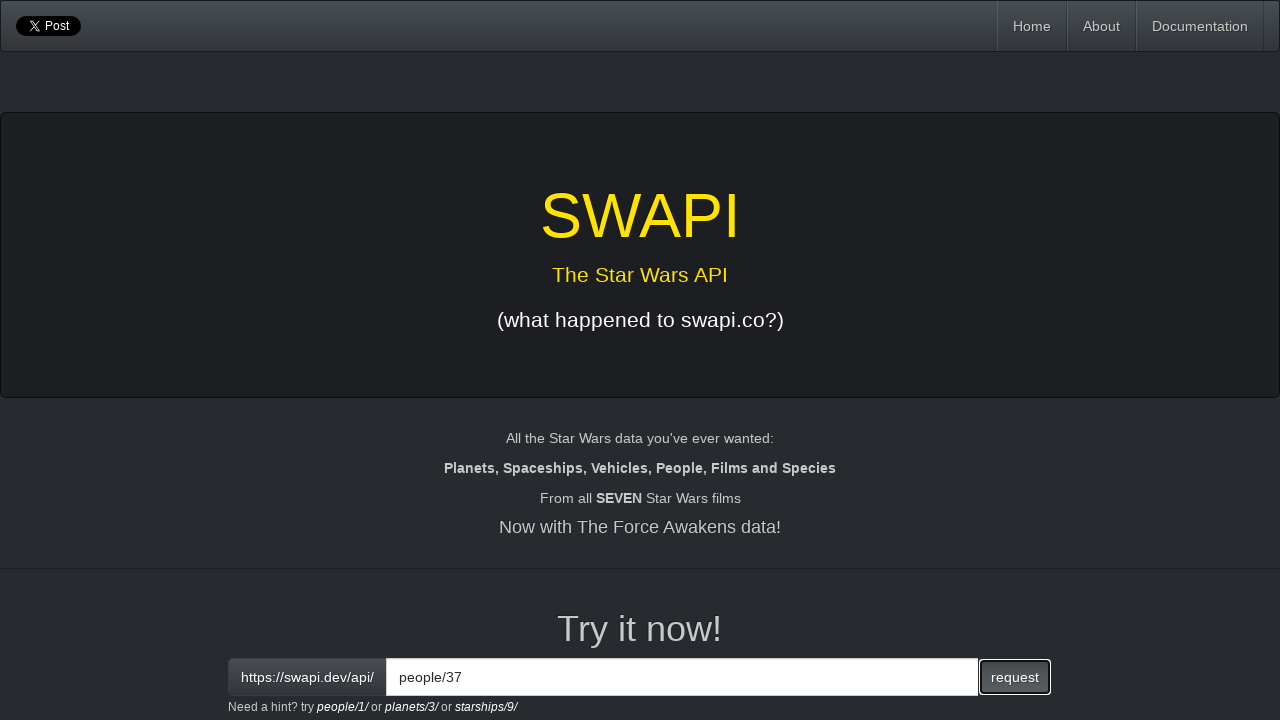

Cleared the interactive input field on input[id='interactive']
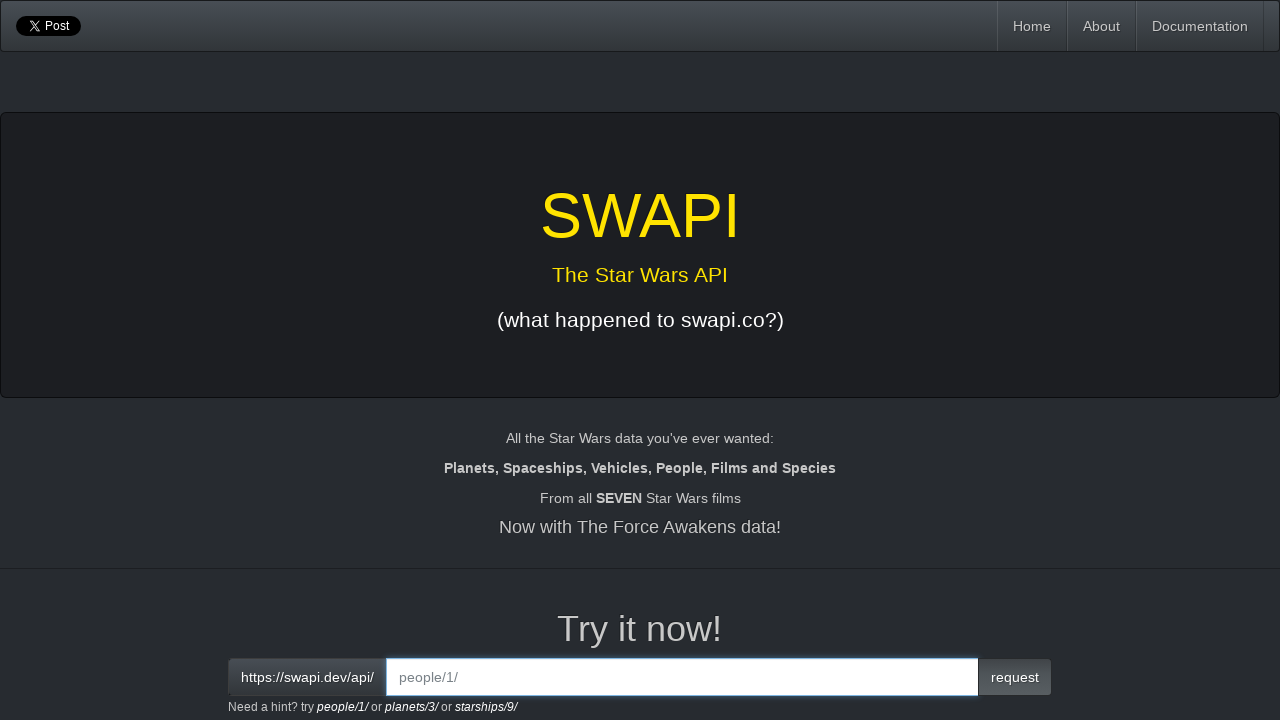

Entered people/38 endpoint in input field on input[id='interactive']
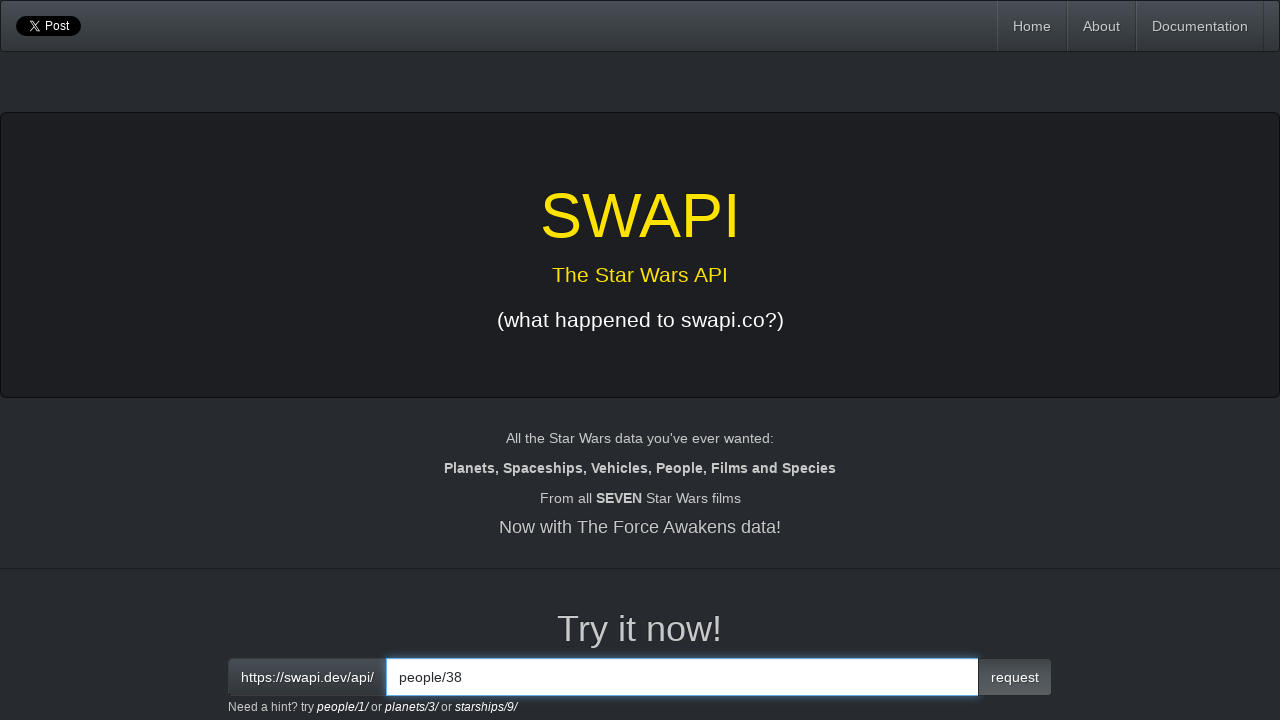

Clicked request button to fetch people/38 at (1015, 677) on button.btn.btn-primary
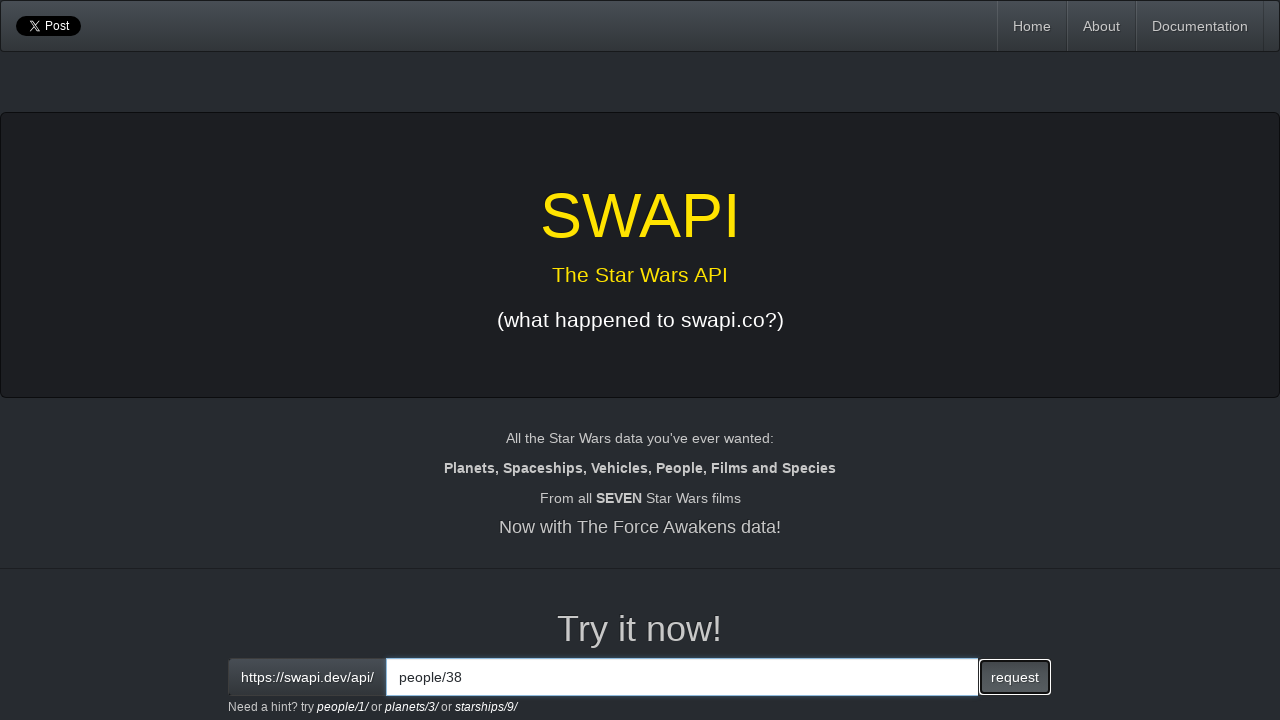

Response loaded for people/38
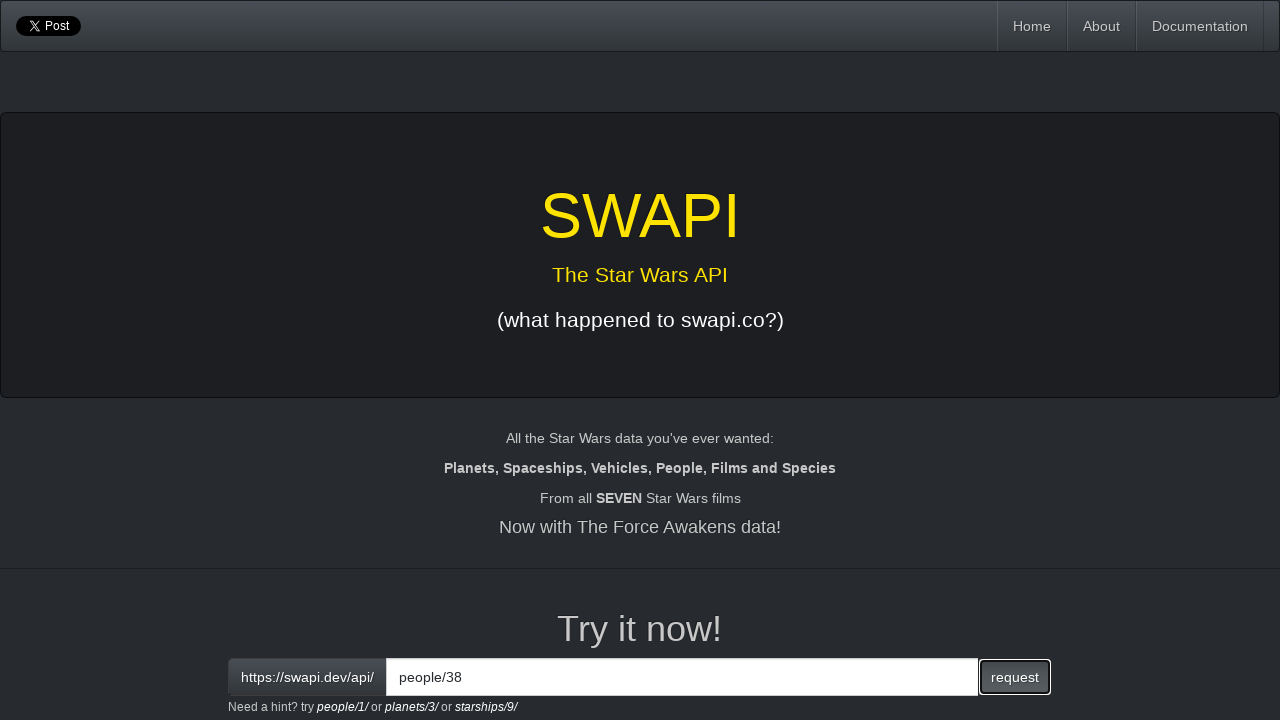

Retrieved response text for people/38
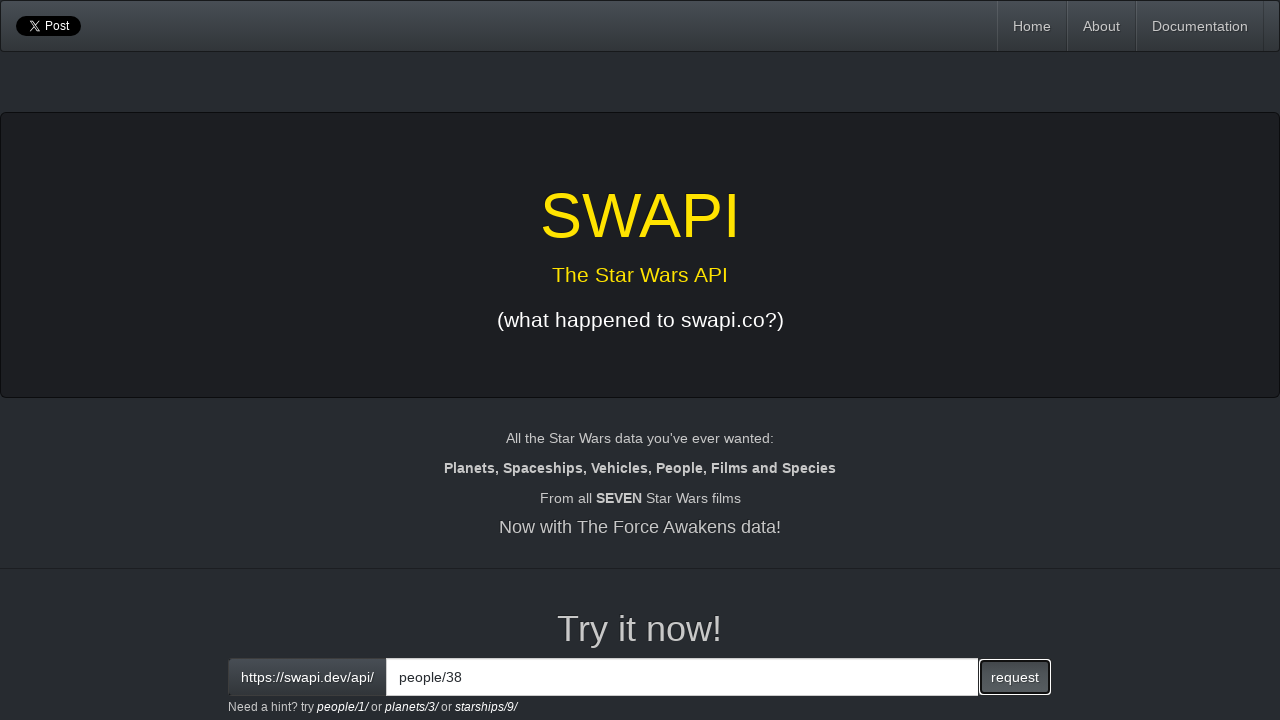

Found person 38 with height 206 > 200 (count: 4)
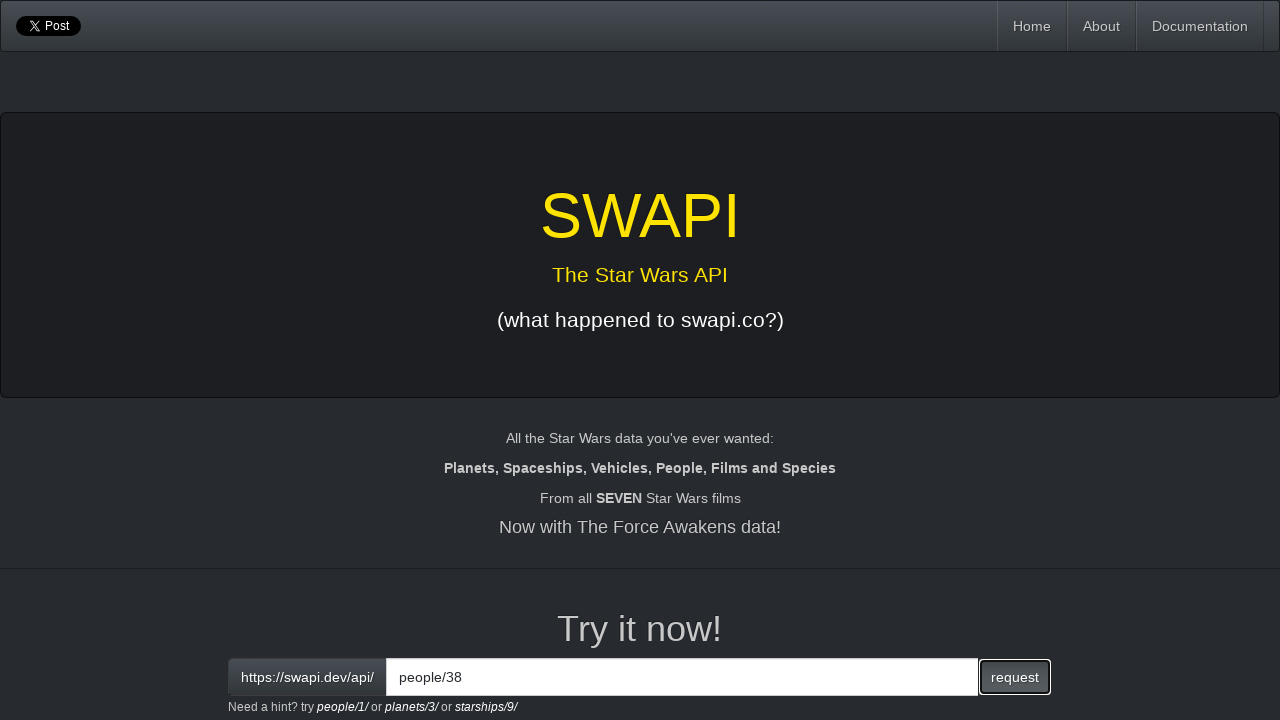

Cleared the interactive input field on input[id='interactive']
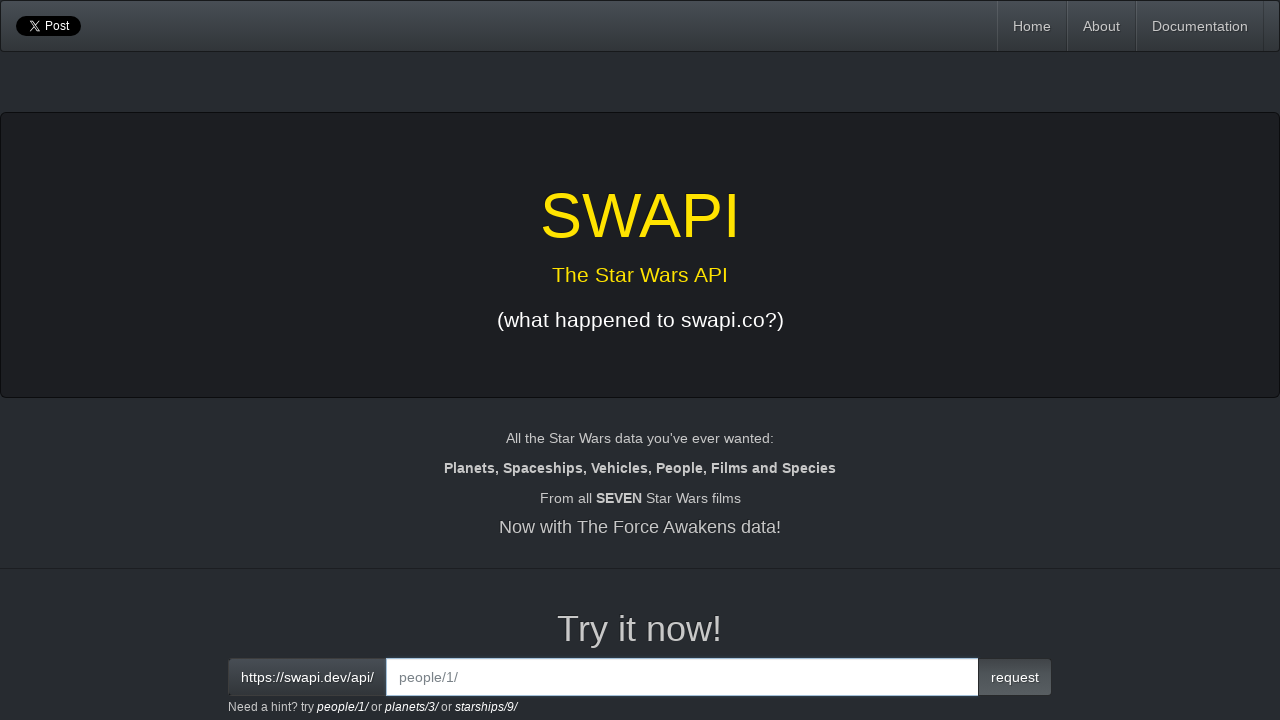

Entered people/39 endpoint in input field on input[id='interactive']
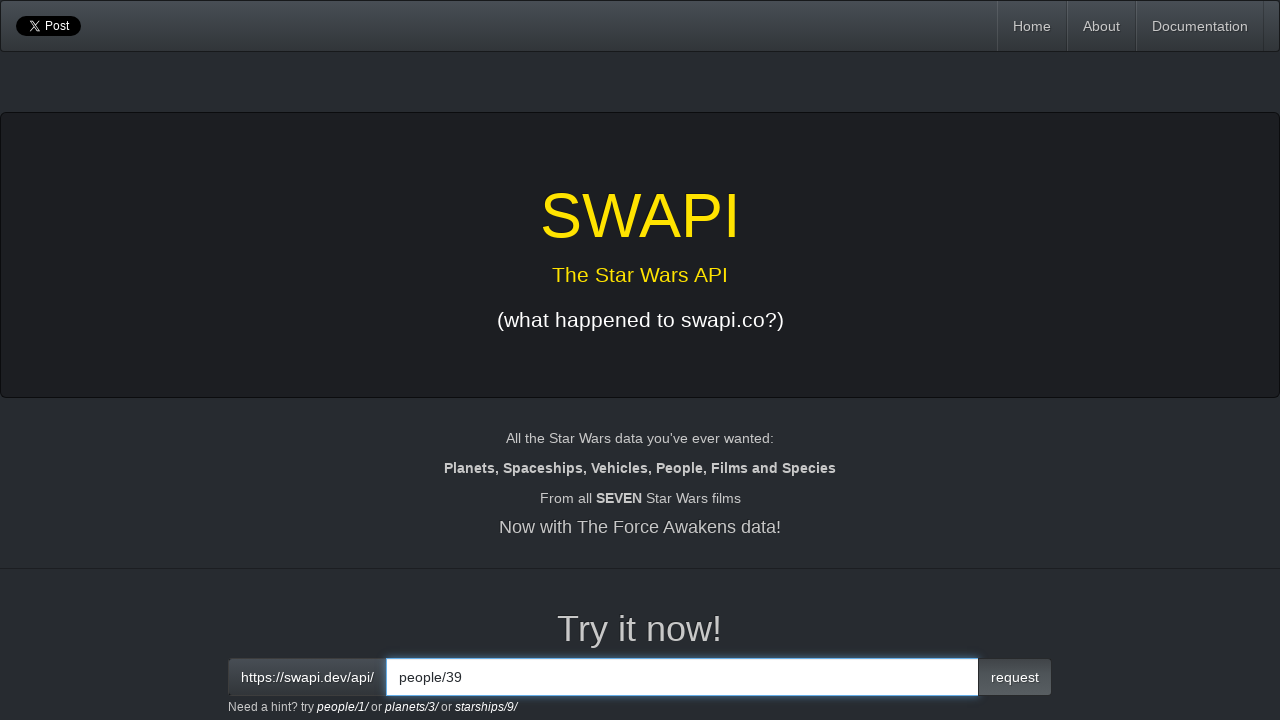

Clicked request button to fetch people/39 at (1015, 677) on button.btn.btn-primary
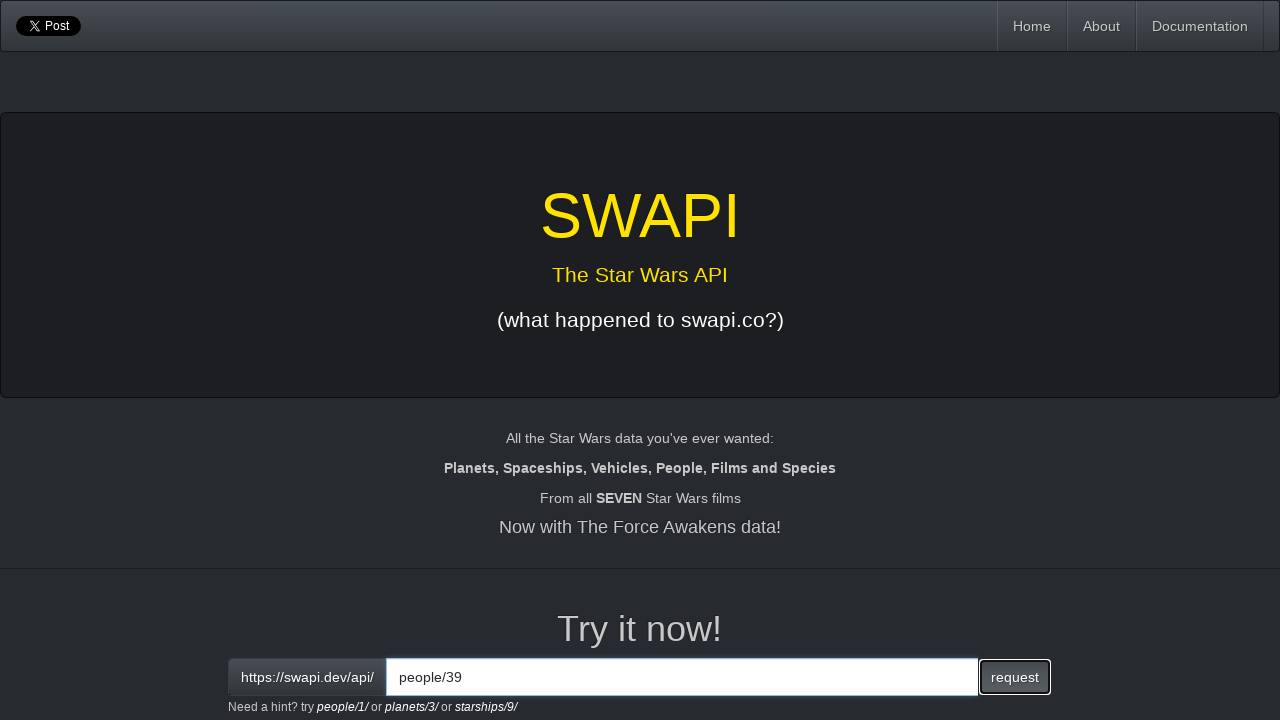

Response loaded for people/39
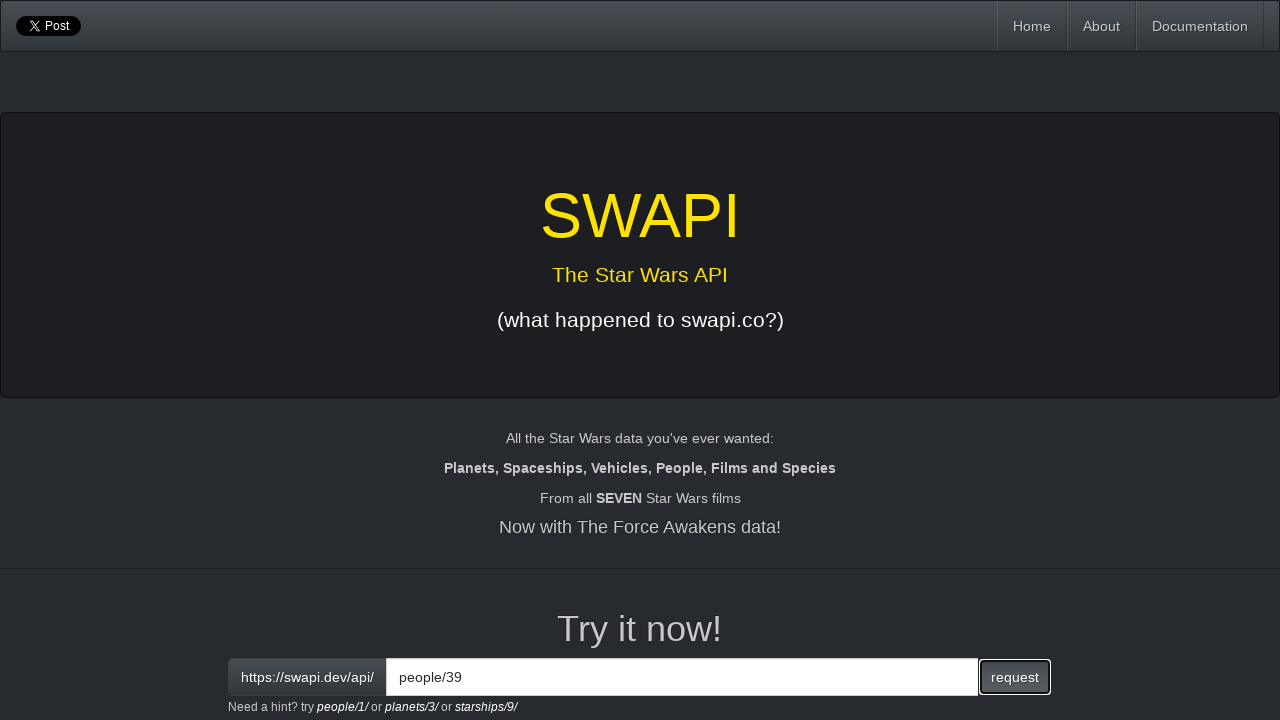

Retrieved response text for people/39
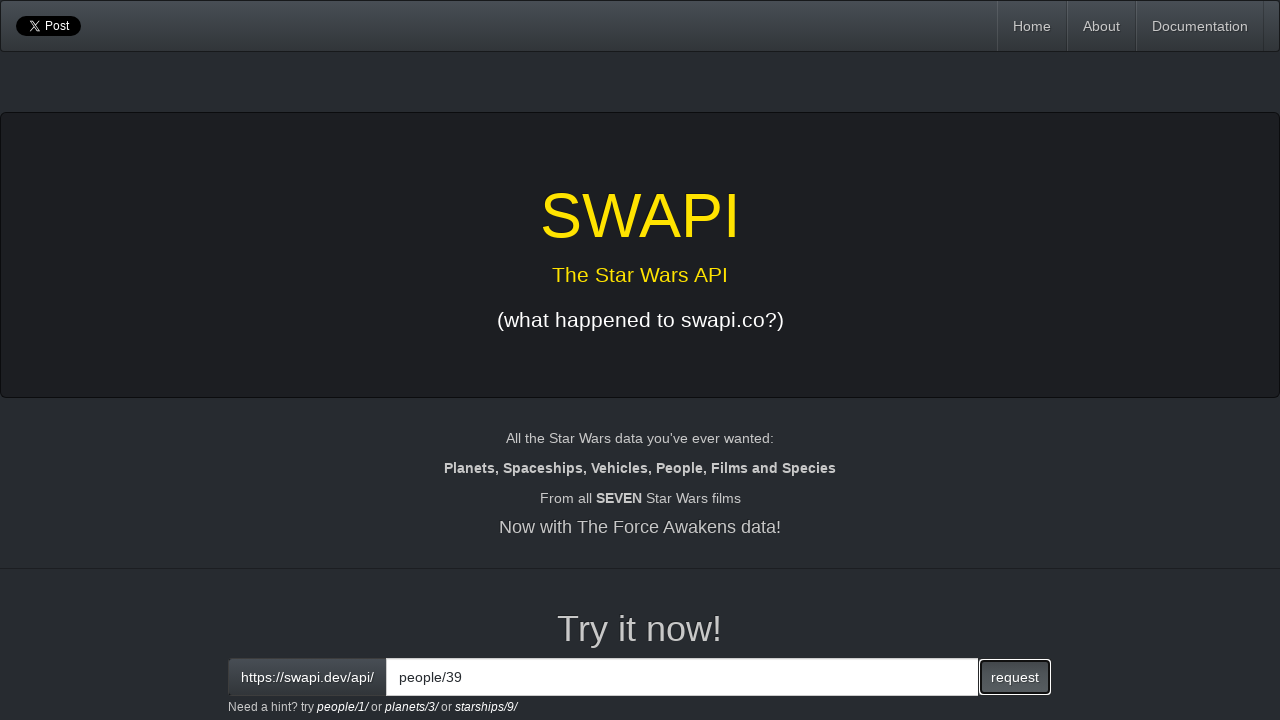

Cleared the interactive input field on input[id='interactive']
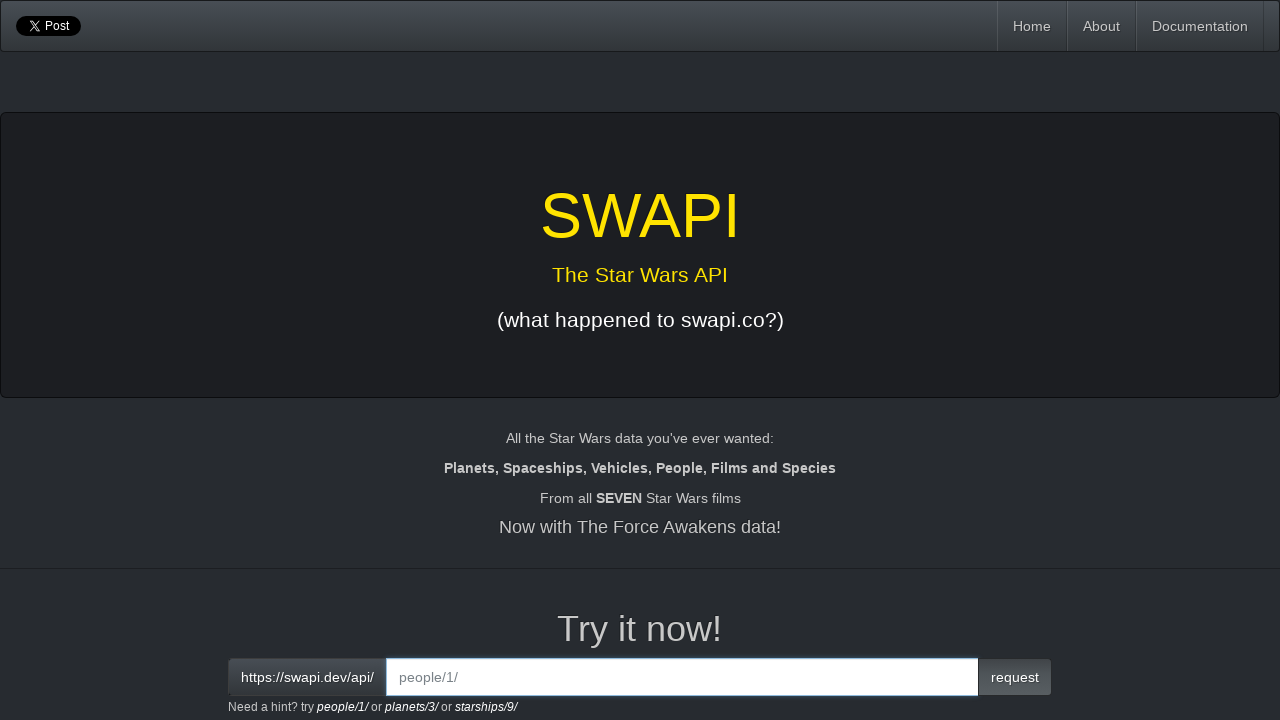

Entered people/40 endpoint in input field on input[id='interactive']
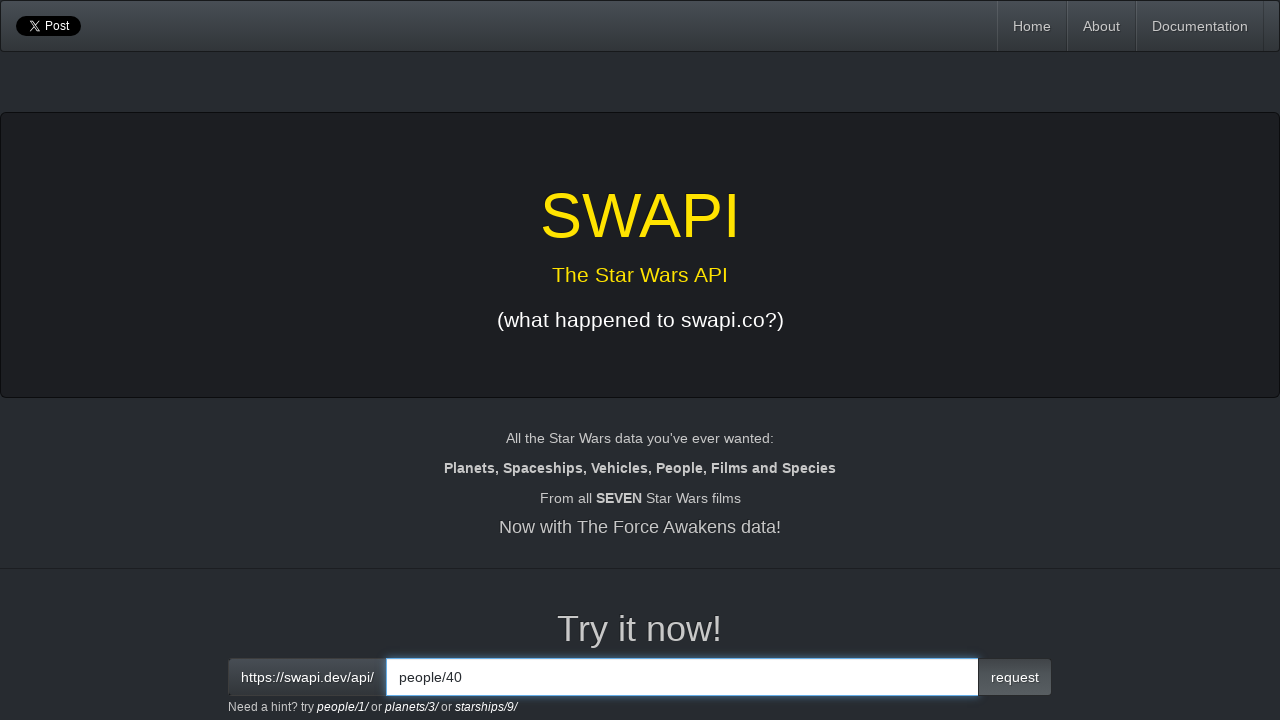

Clicked request button to fetch people/40 at (1015, 677) on button.btn.btn-primary
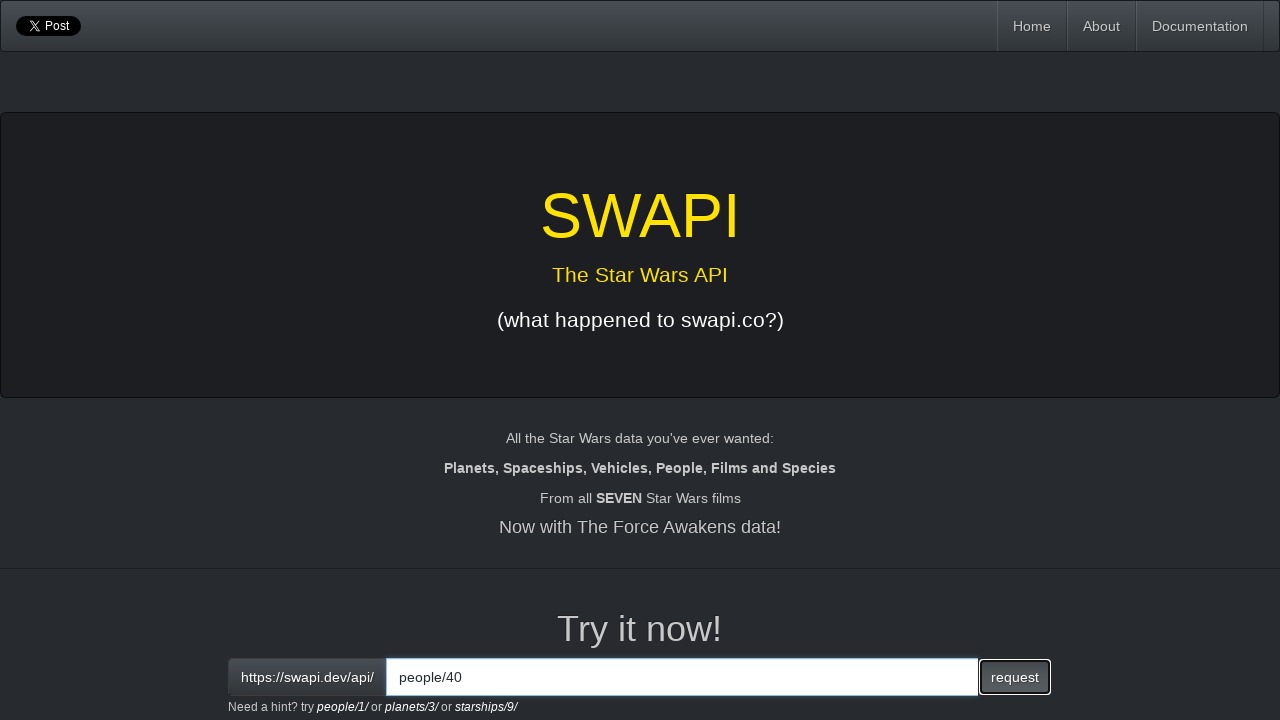

Response loaded for people/40
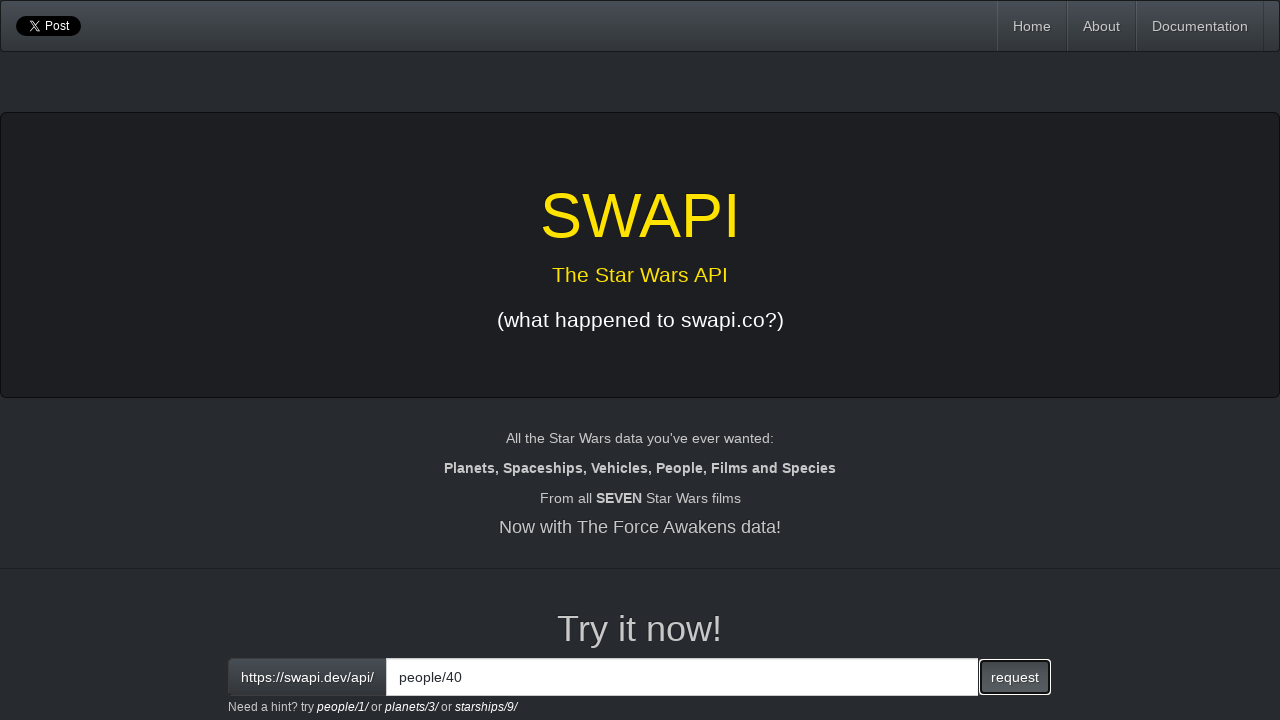

Retrieved response text for people/40
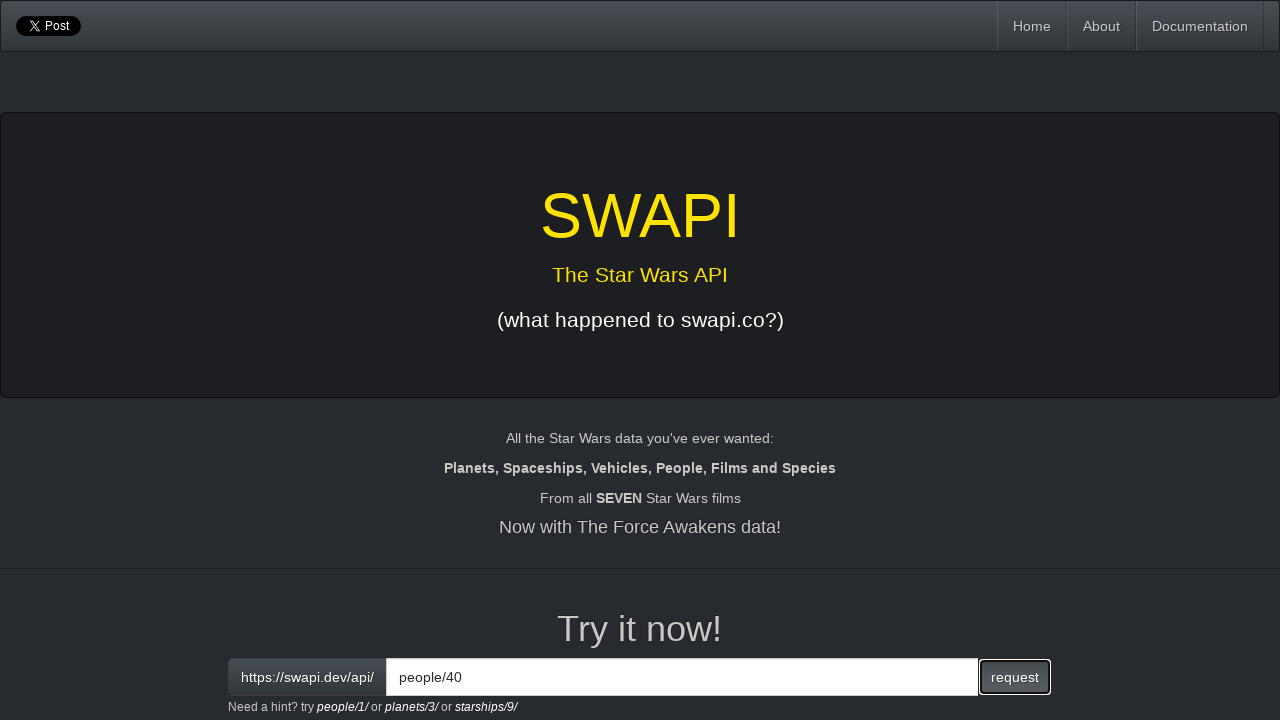

Cleared the interactive input field on input[id='interactive']
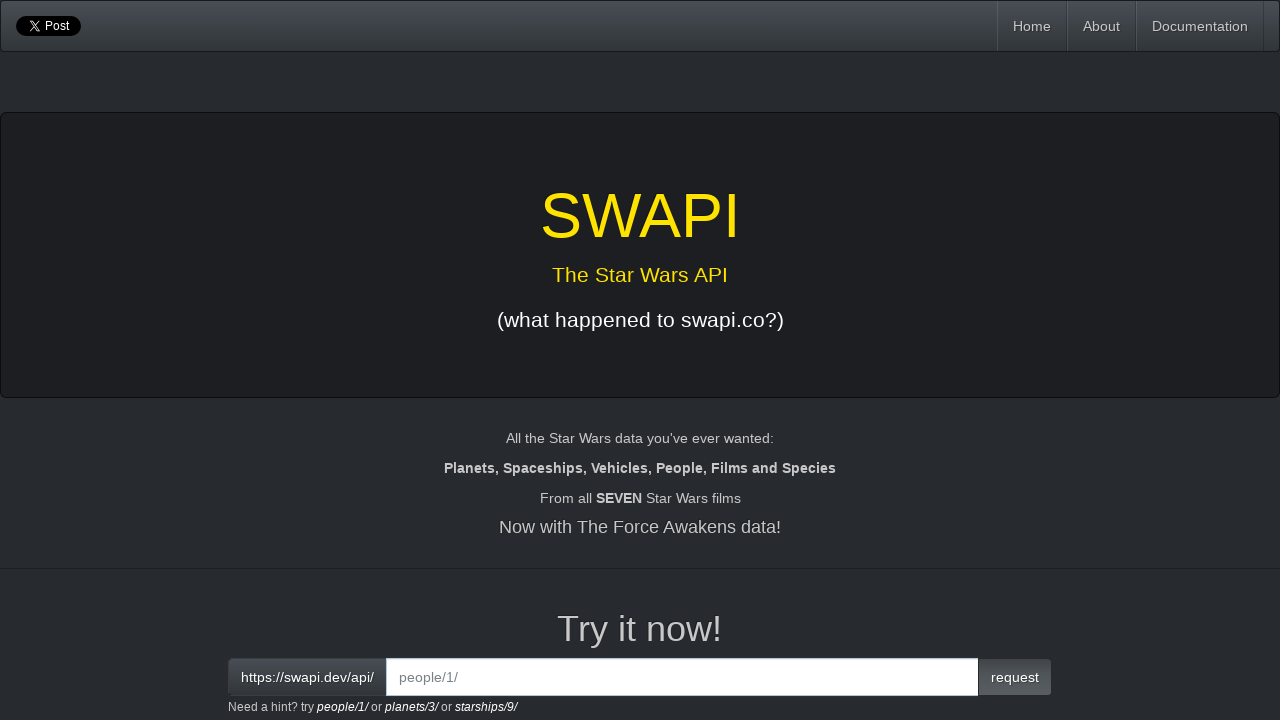

Entered people/41 endpoint in input field on input[id='interactive']
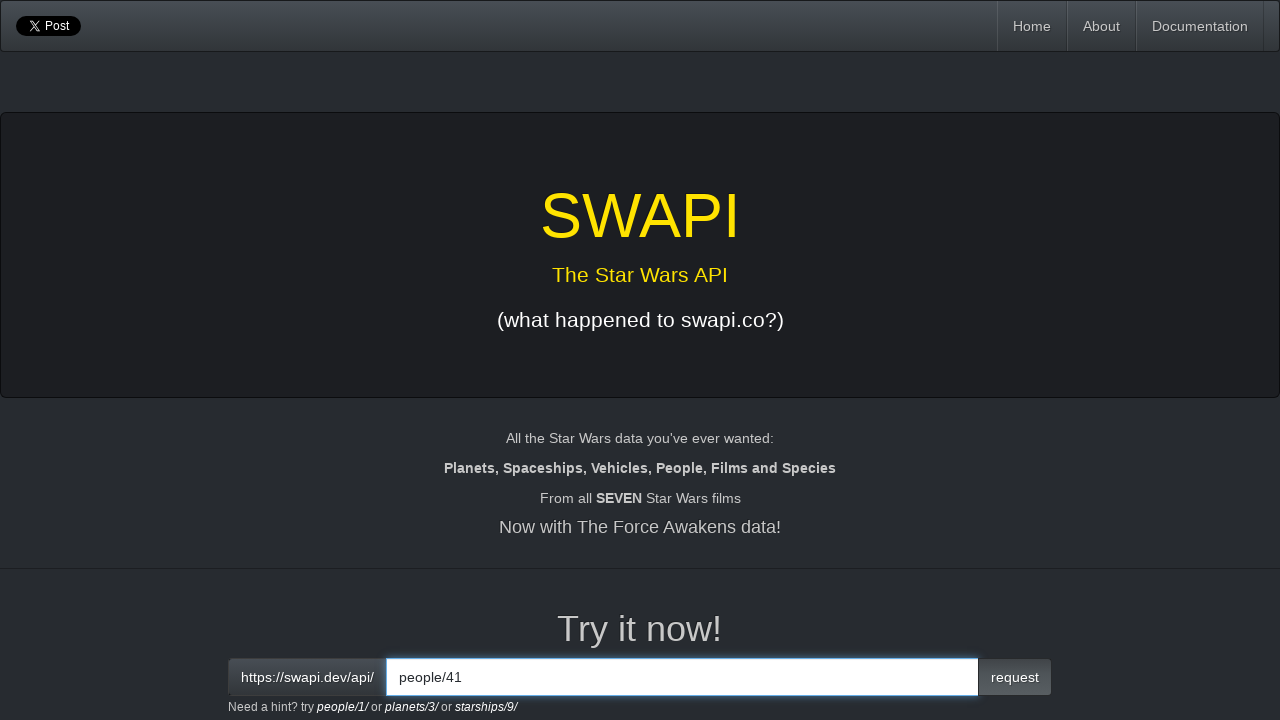

Clicked request button to fetch people/41 at (1015, 677) on button.btn.btn-primary
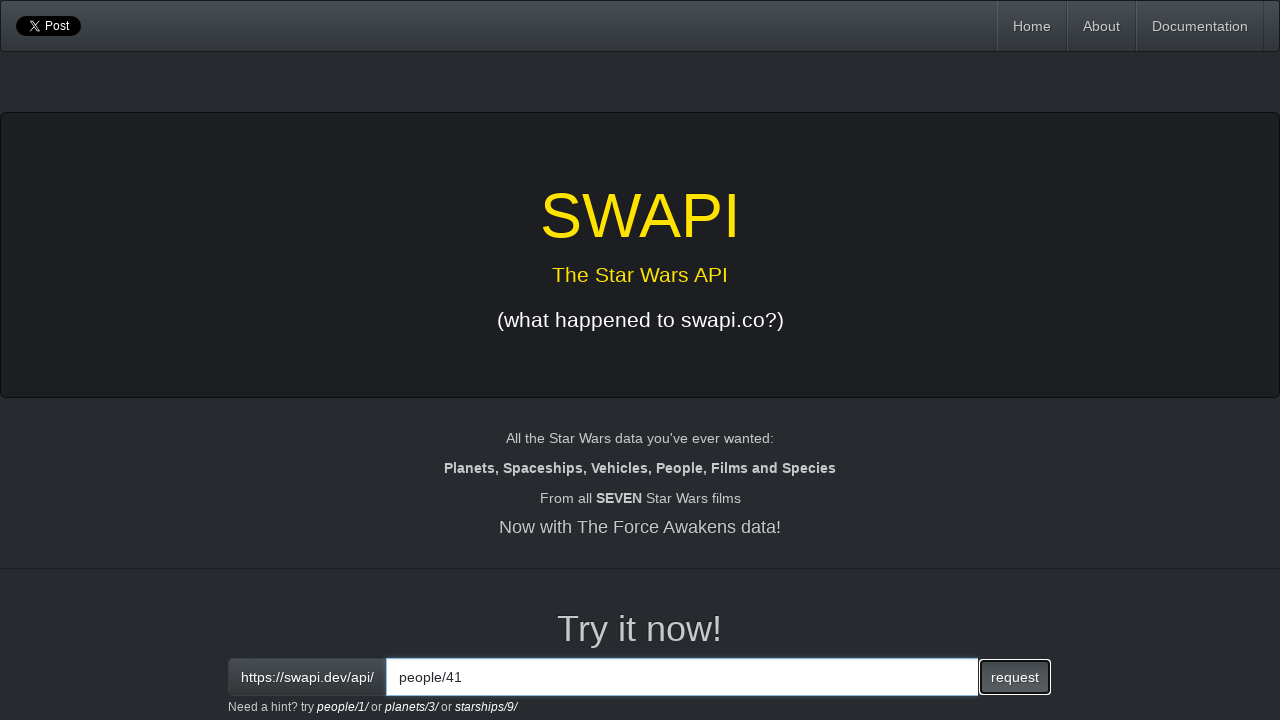

Response loaded for people/41
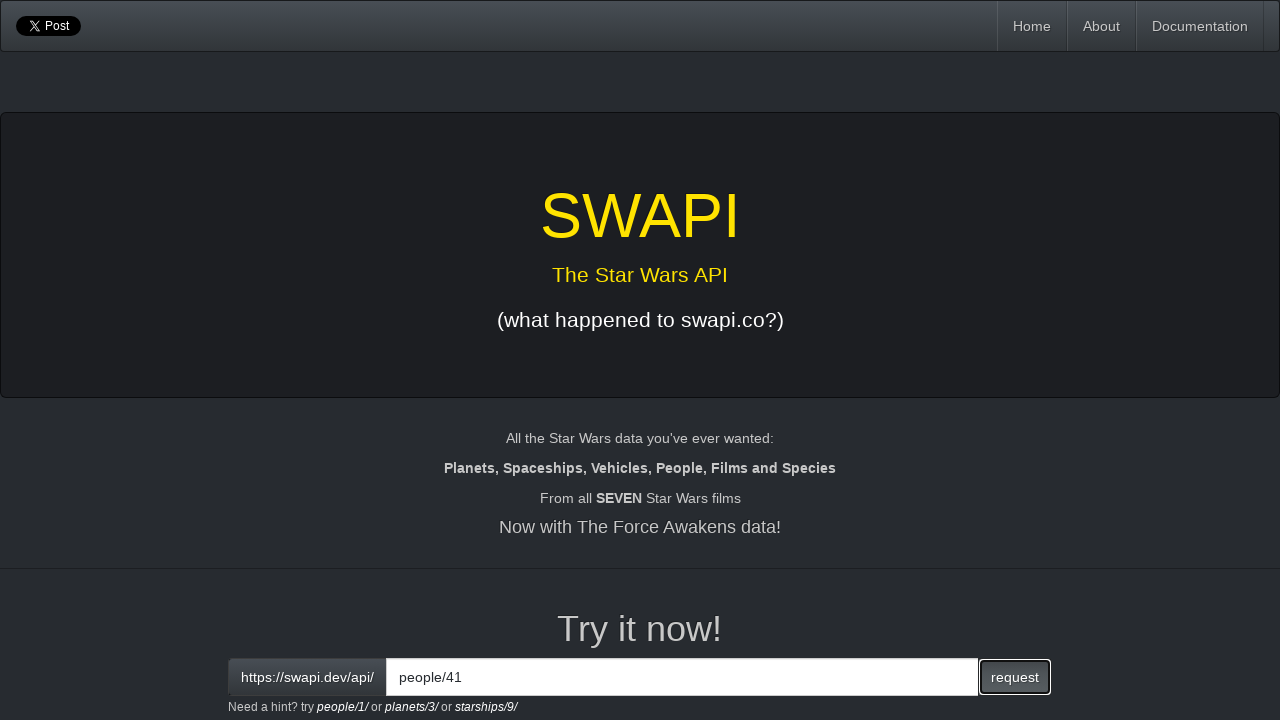

Retrieved response text for people/41
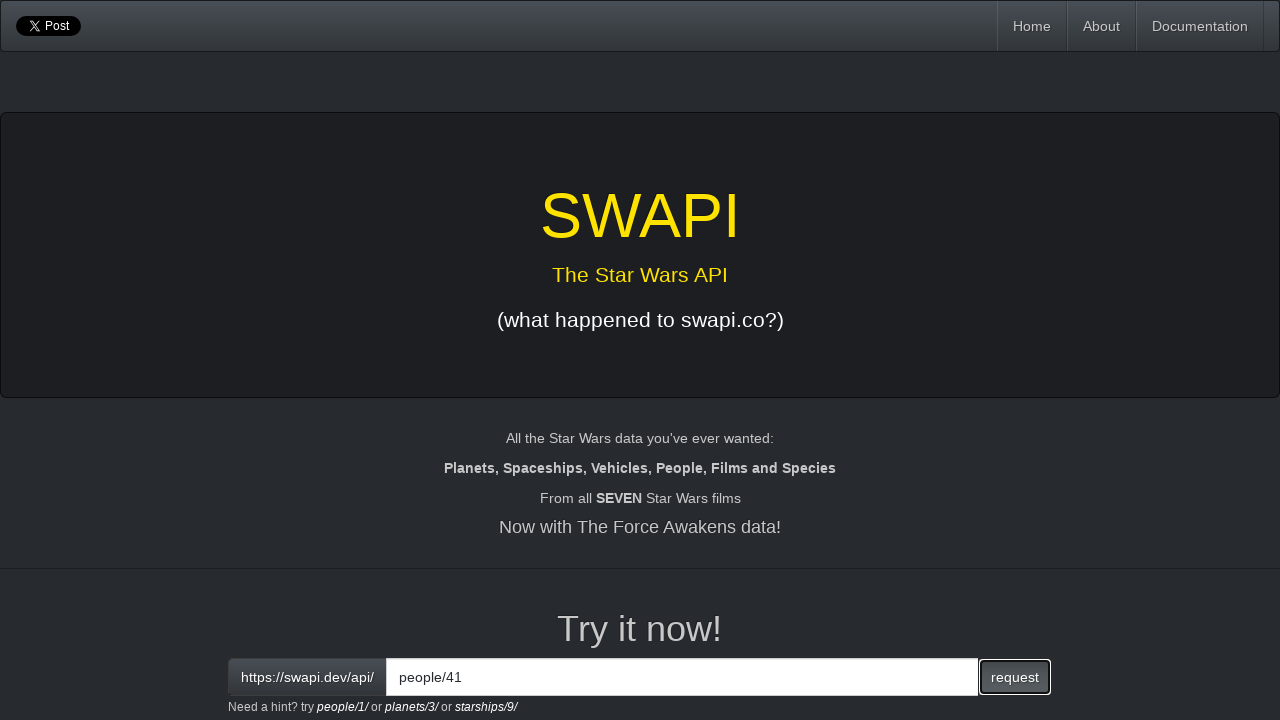

Cleared the interactive input field on input[id='interactive']
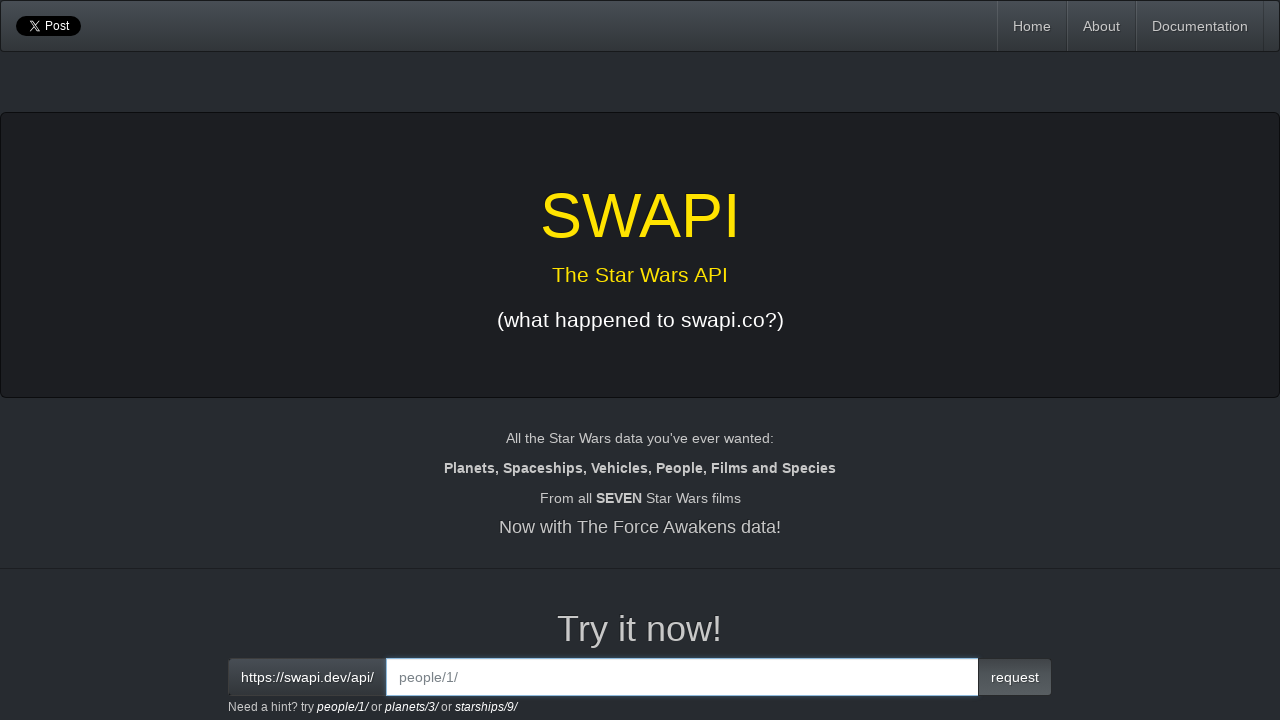

Entered people/42 endpoint in input field on input[id='interactive']
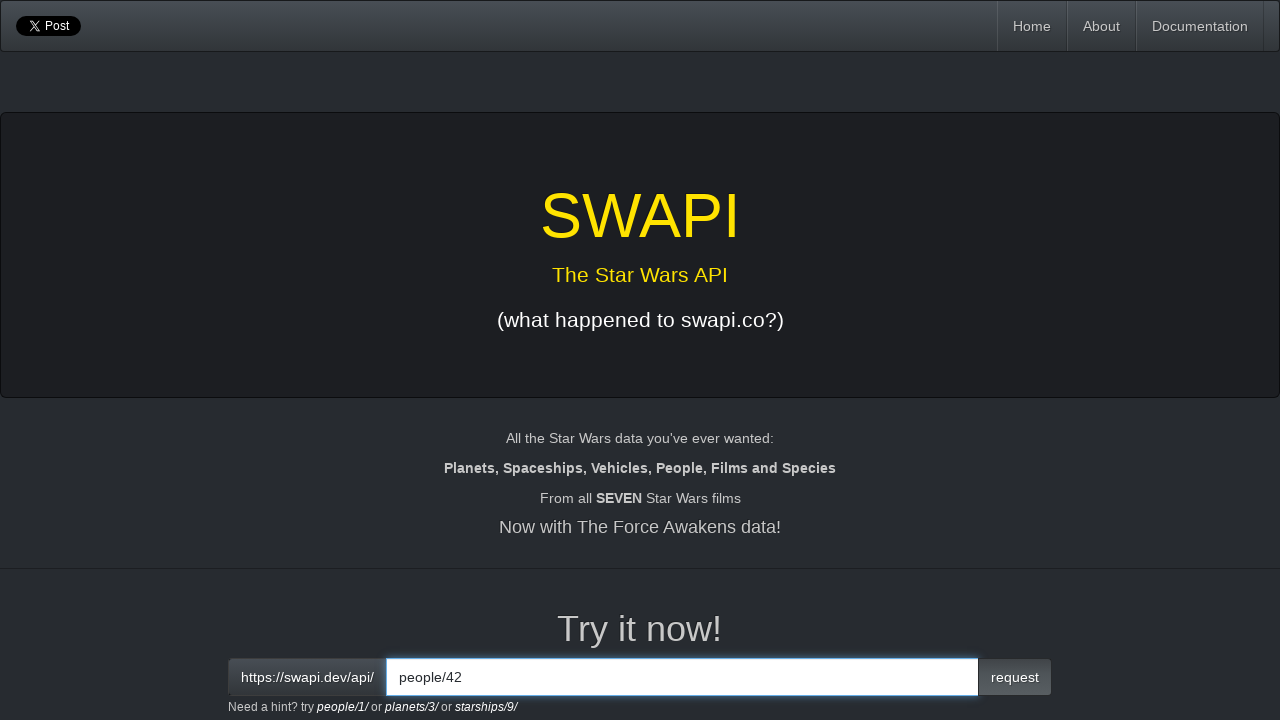

Clicked request button to fetch people/42 at (1015, 677) on button.btn.btn-primary
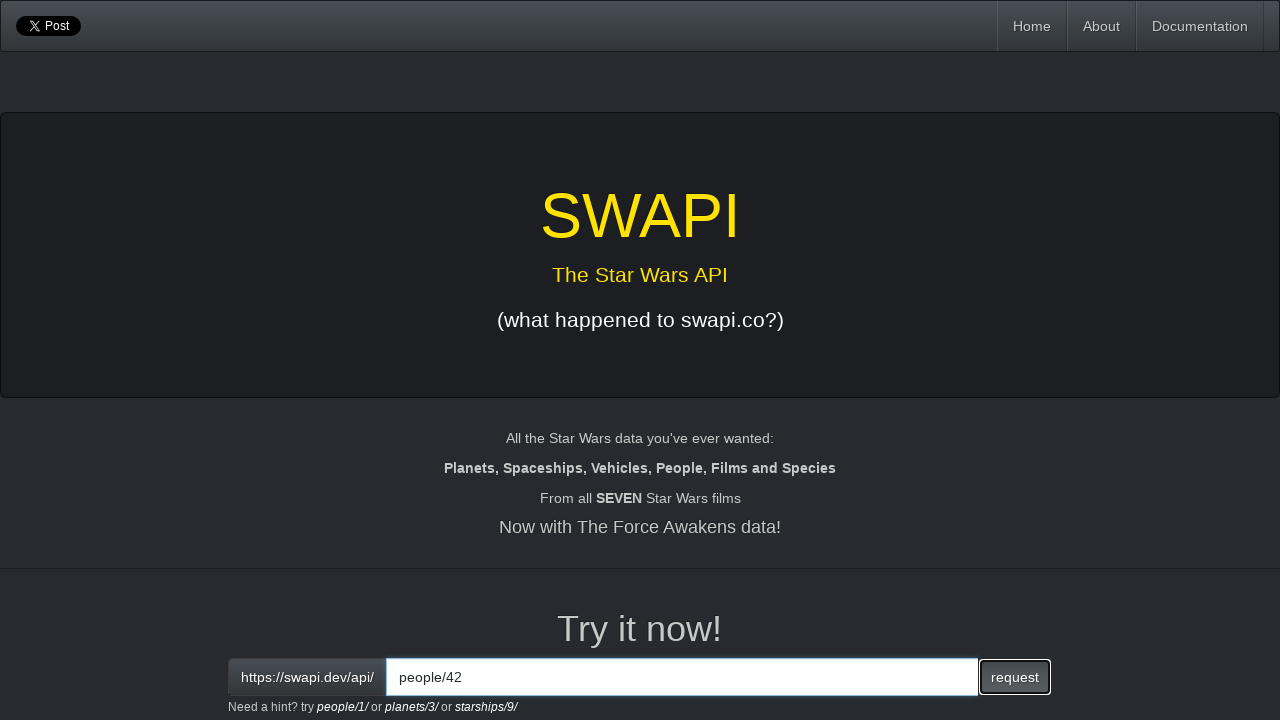

Response loaded for people/42
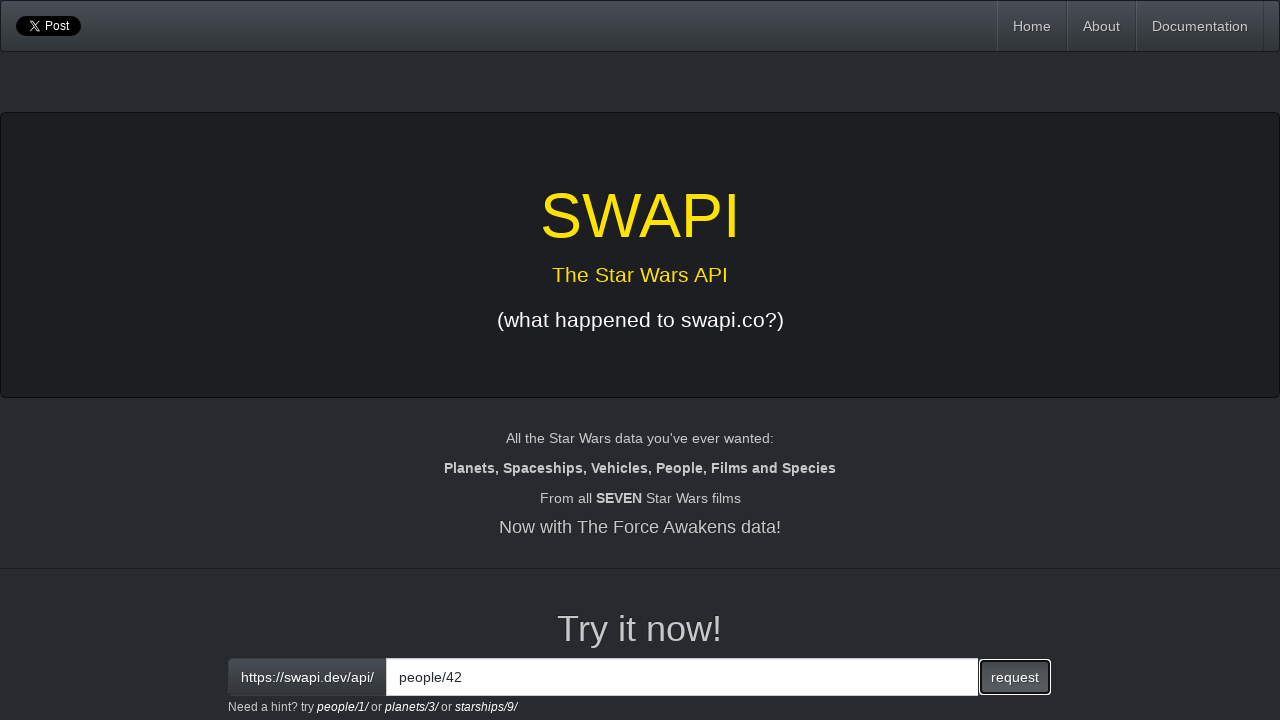

Retrieved response text for people/42
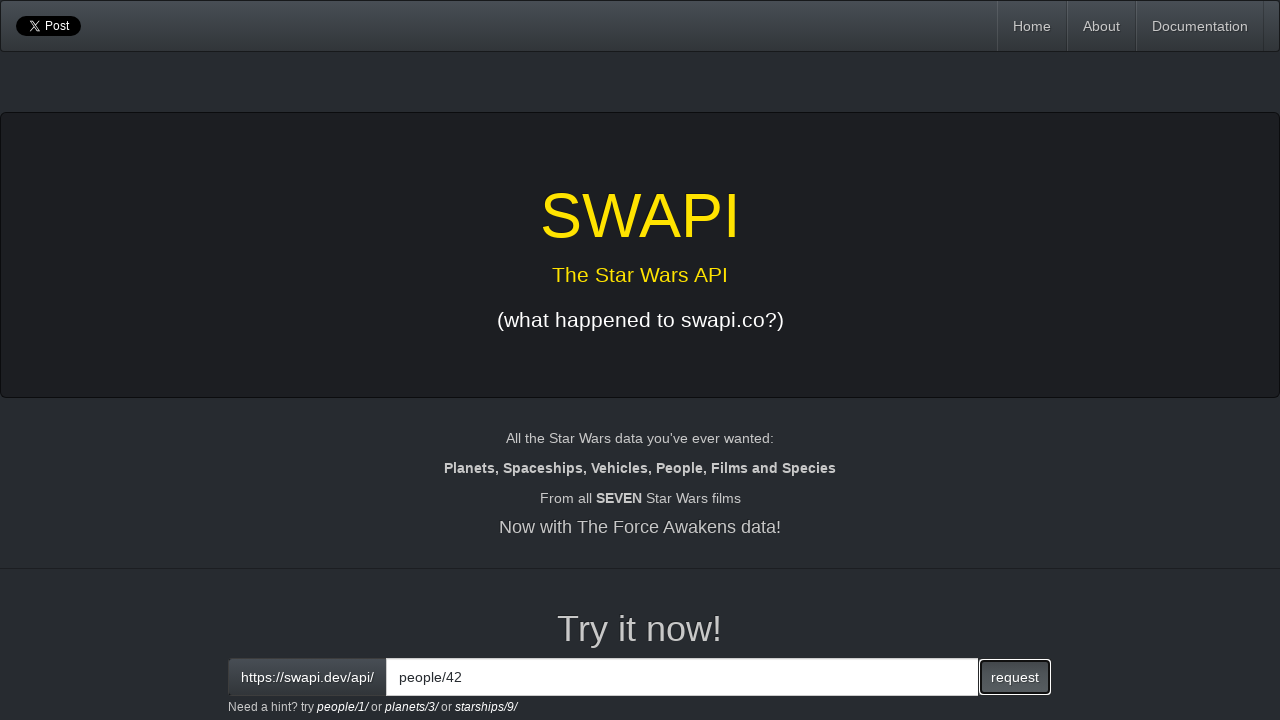

Cleared the interactive input field on input[id='interactive']
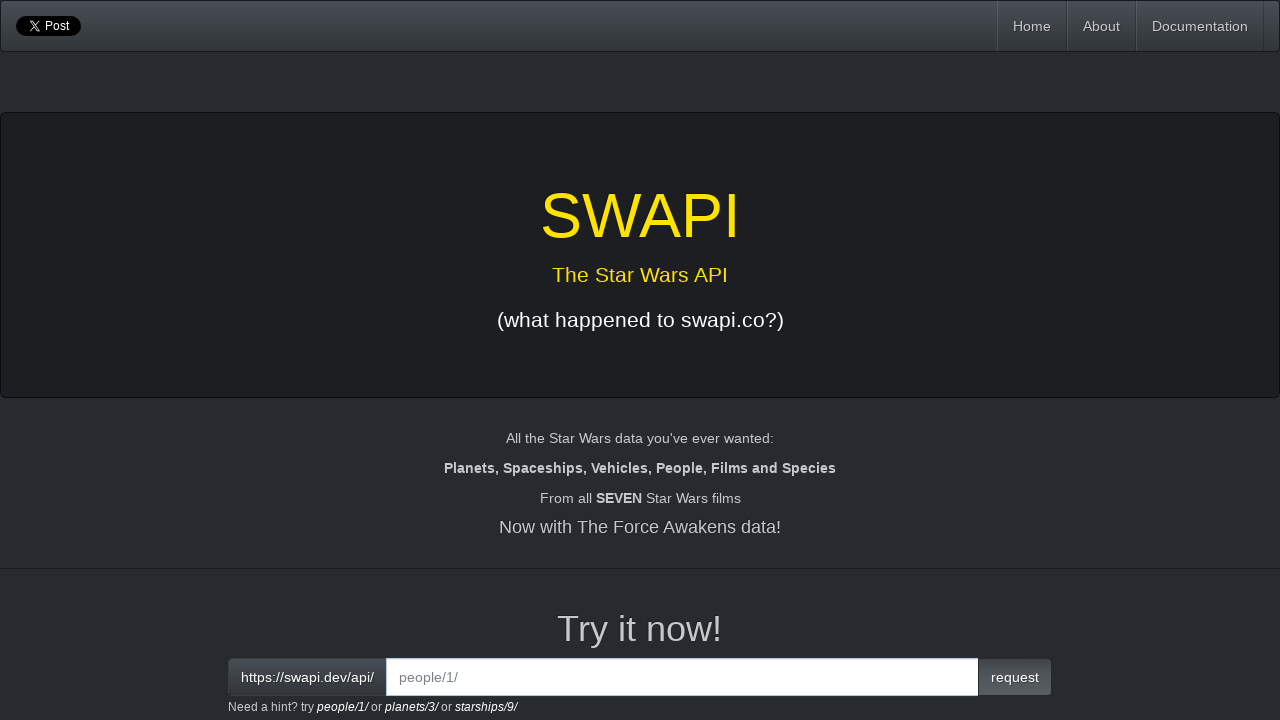

Entered people/43 endpoint in input field on input[id='interactive']
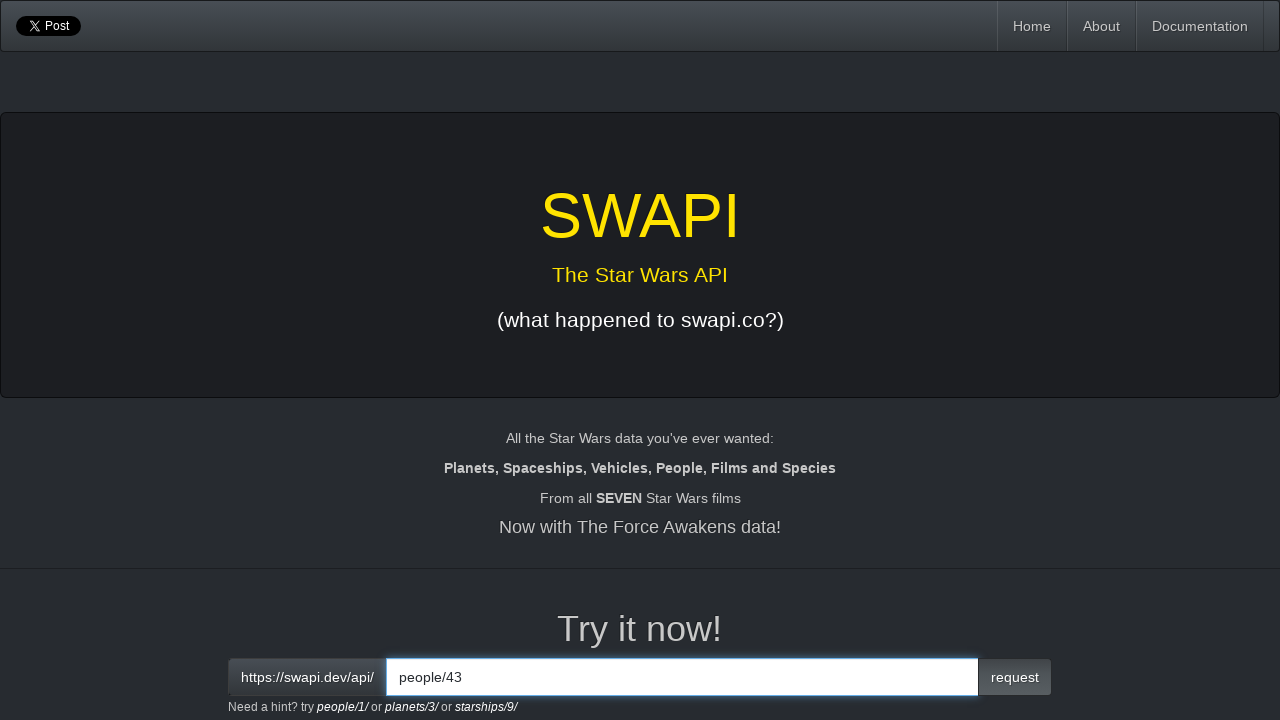

Clicked request button to fetch people/43 at (1015, 677) on button.btn.btn-primary
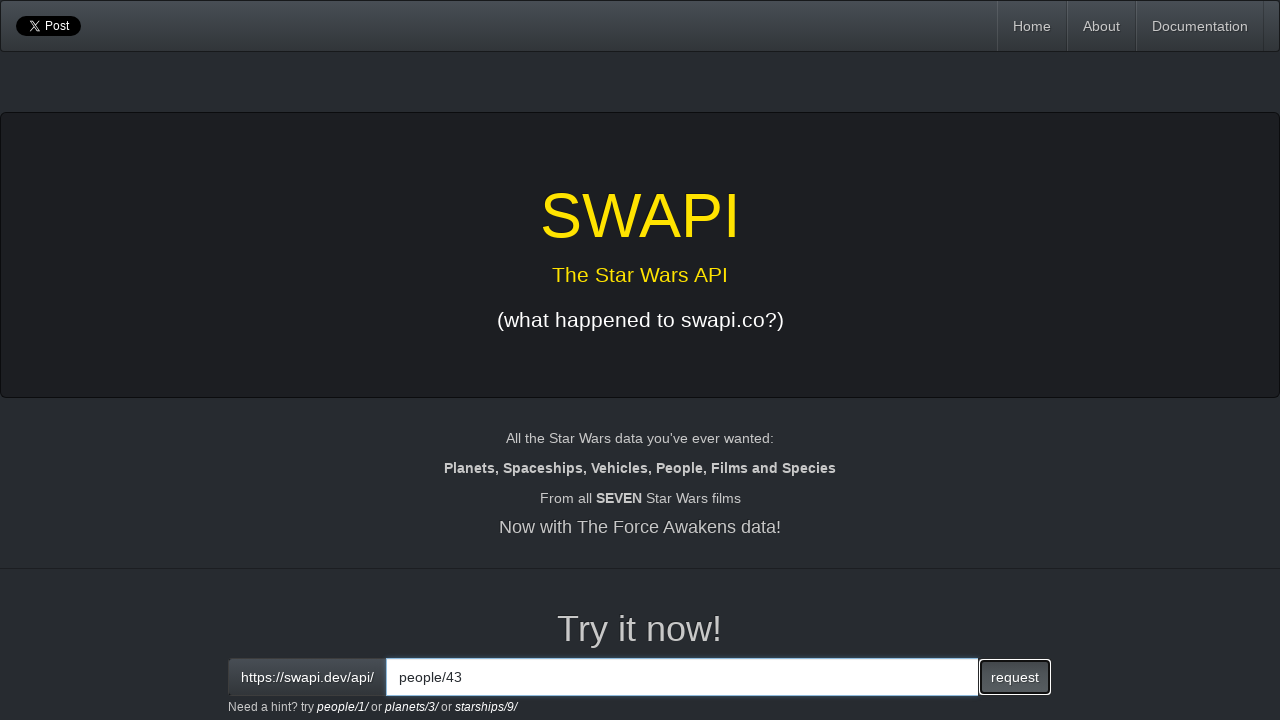

Response loaded for people/43
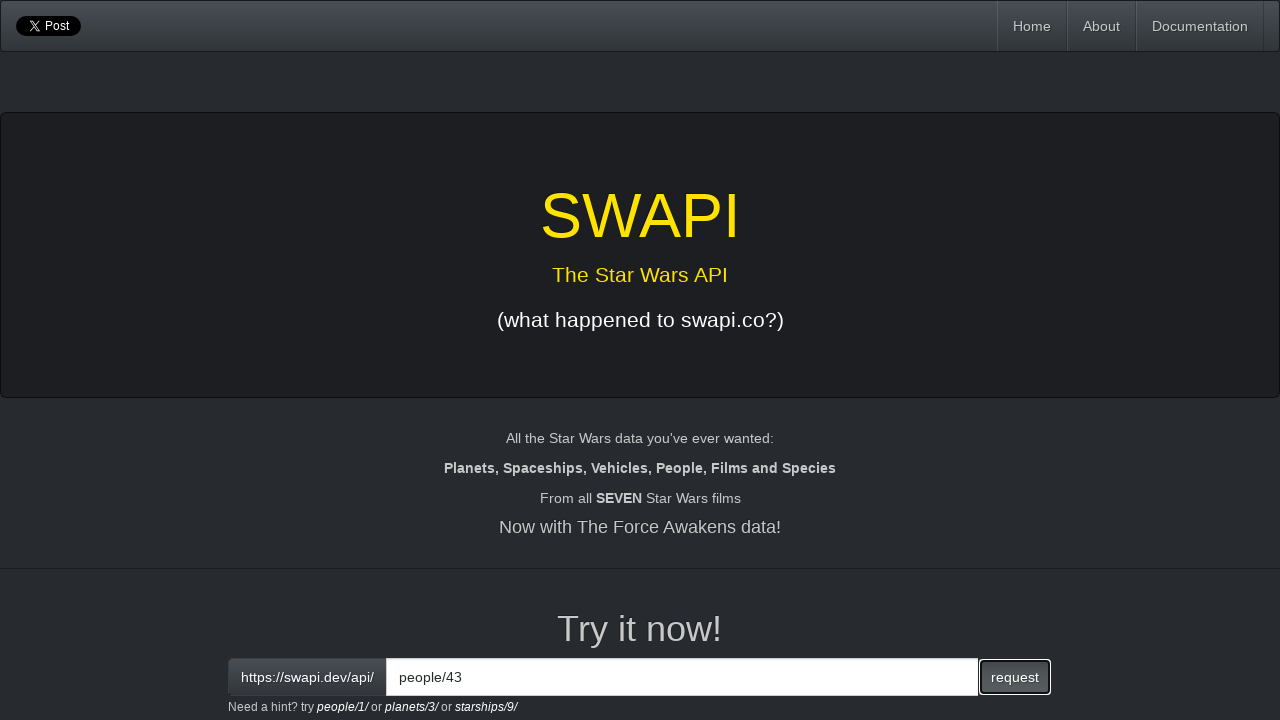

Retrieved response text for people/43
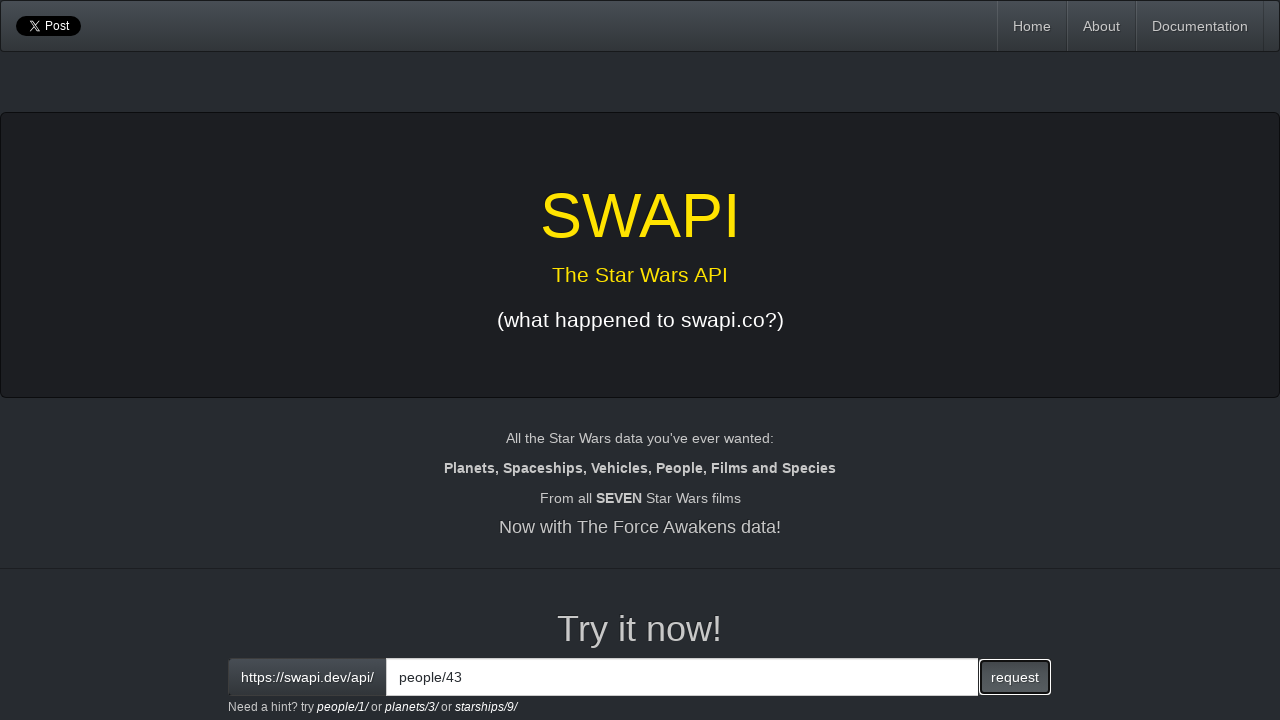

Cleared the interactive input field on input[id='interactive']
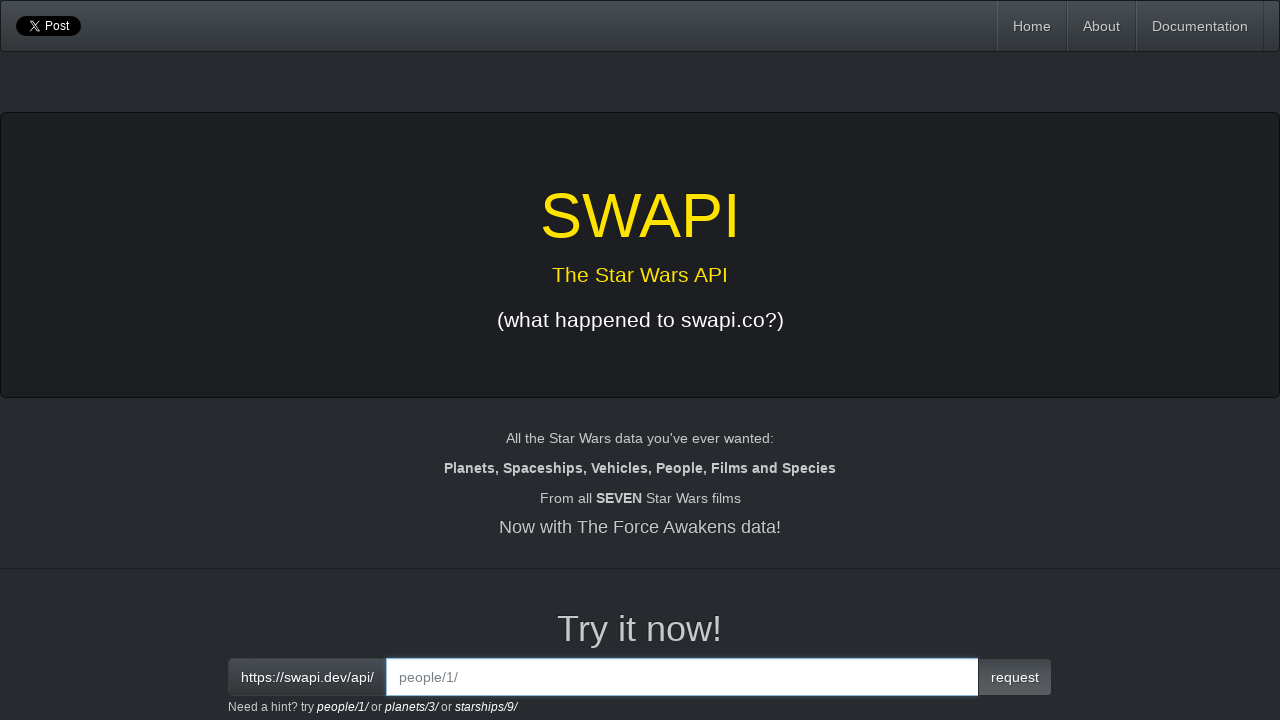

Entered people/44 endpoint in input field on input[id='interactive']
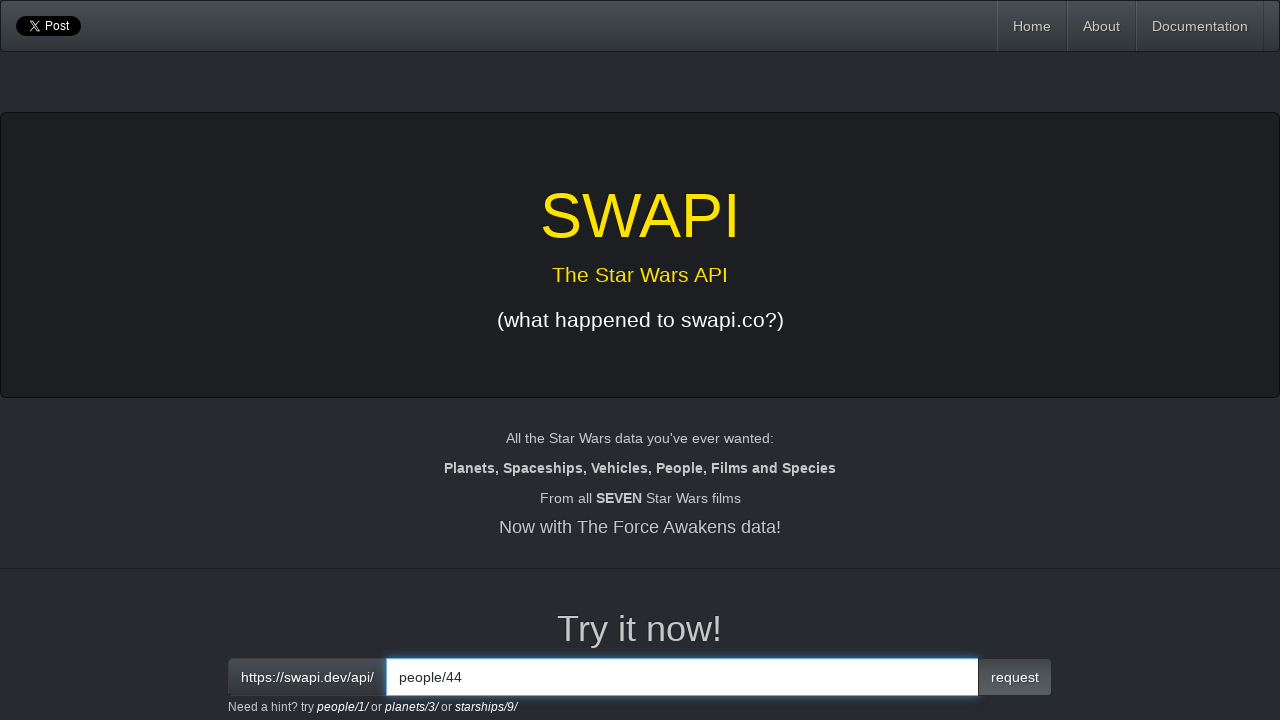

Clicked request button to fetch people/44 at (1015, 677) on button.btn.btn-primary
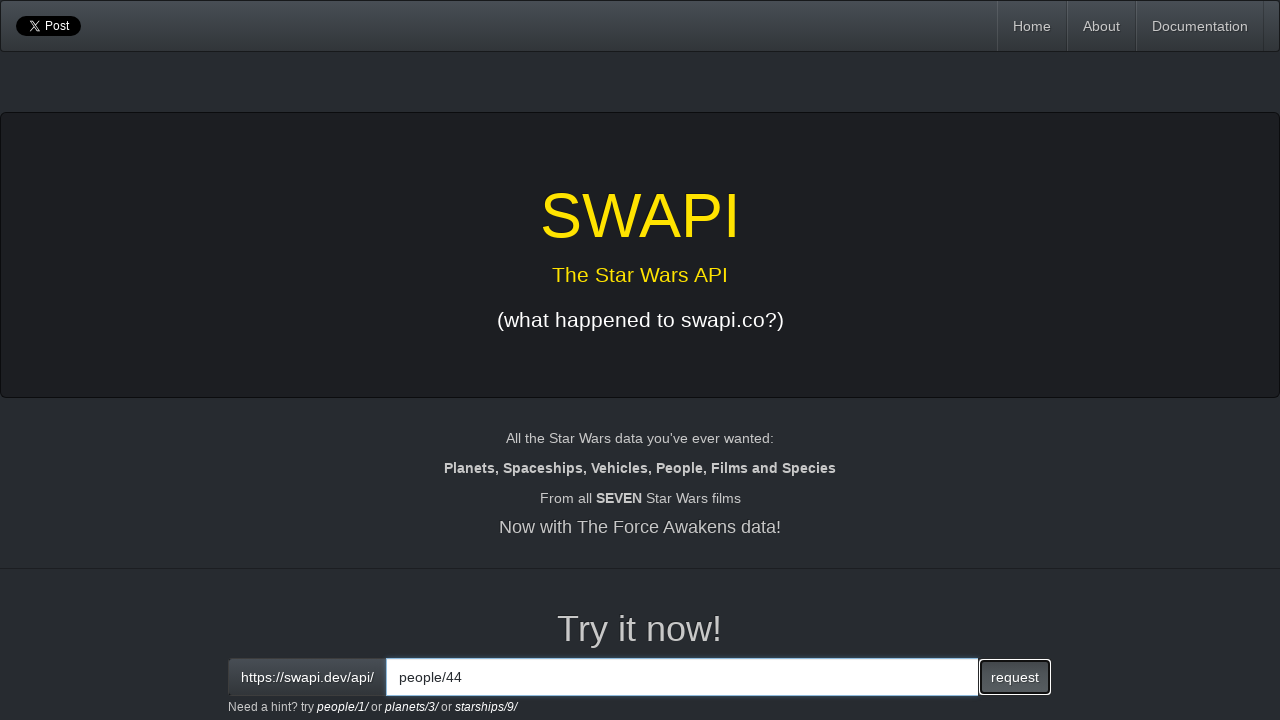

Response loaded for people/44
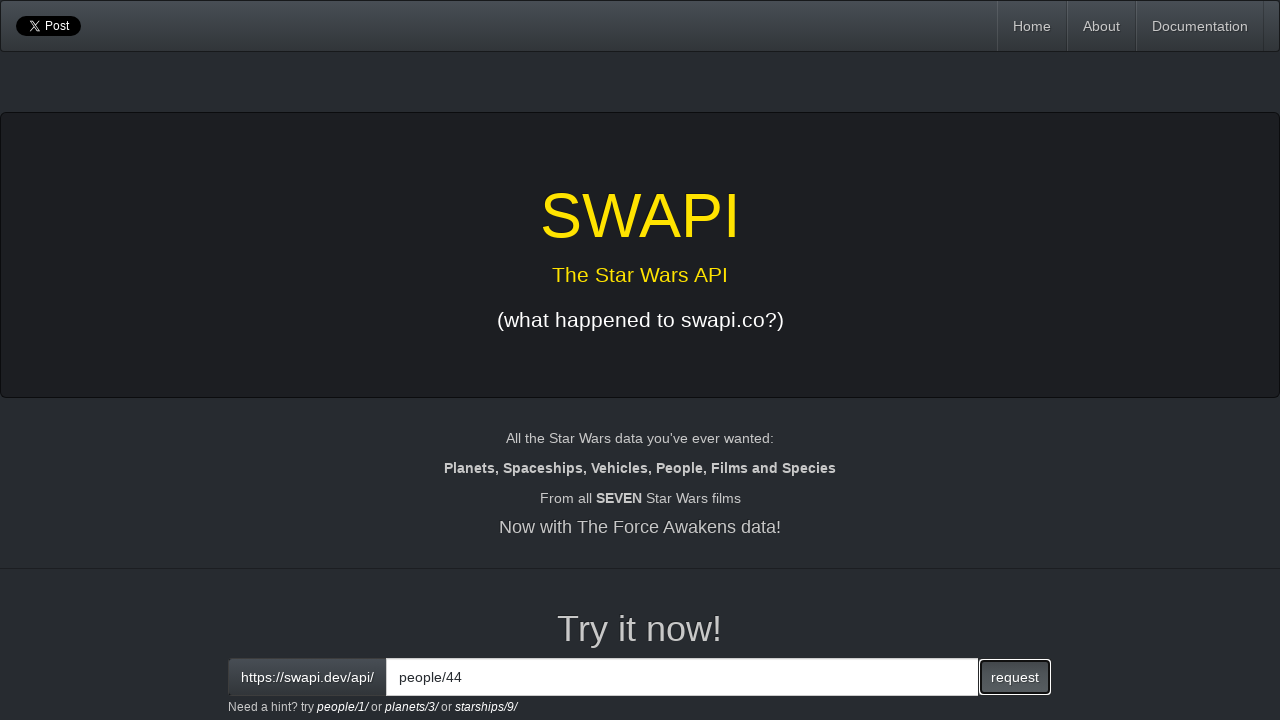

Retrieved response text for people/44
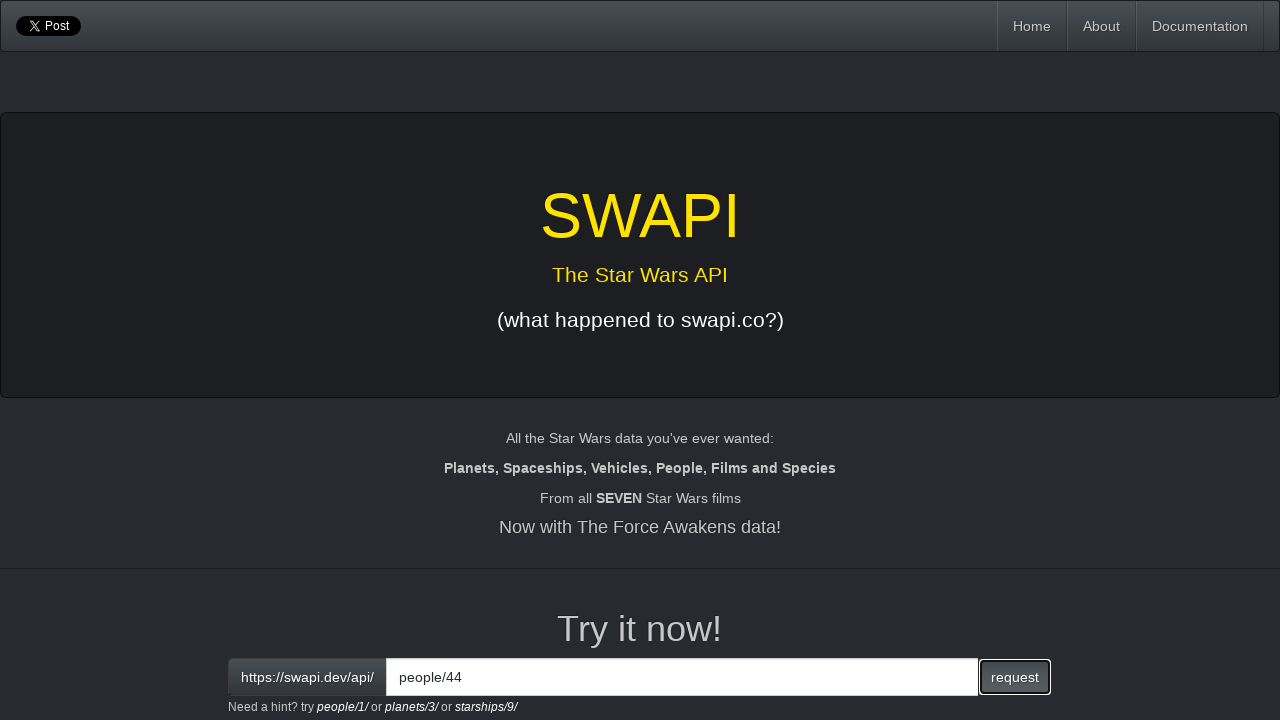

Cleared the interactive input field on input[id='interactive']
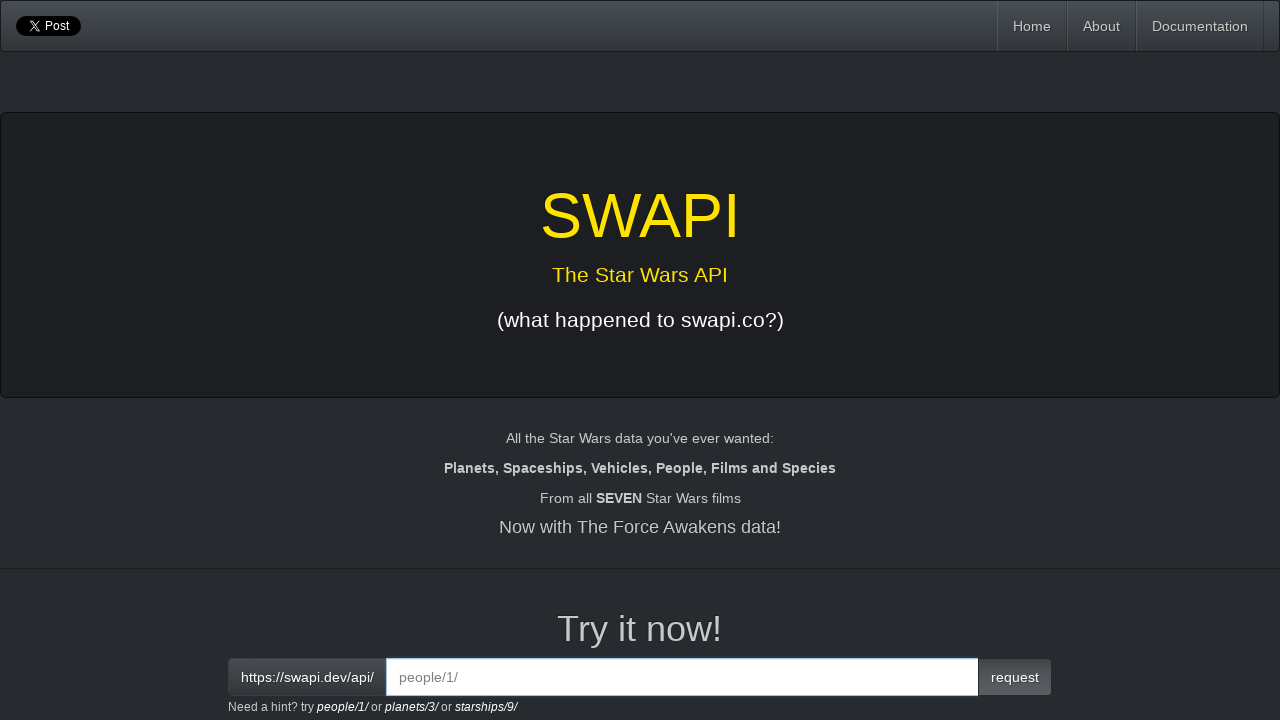

Entered people/45 endpoint in input field on input[id='interactive']
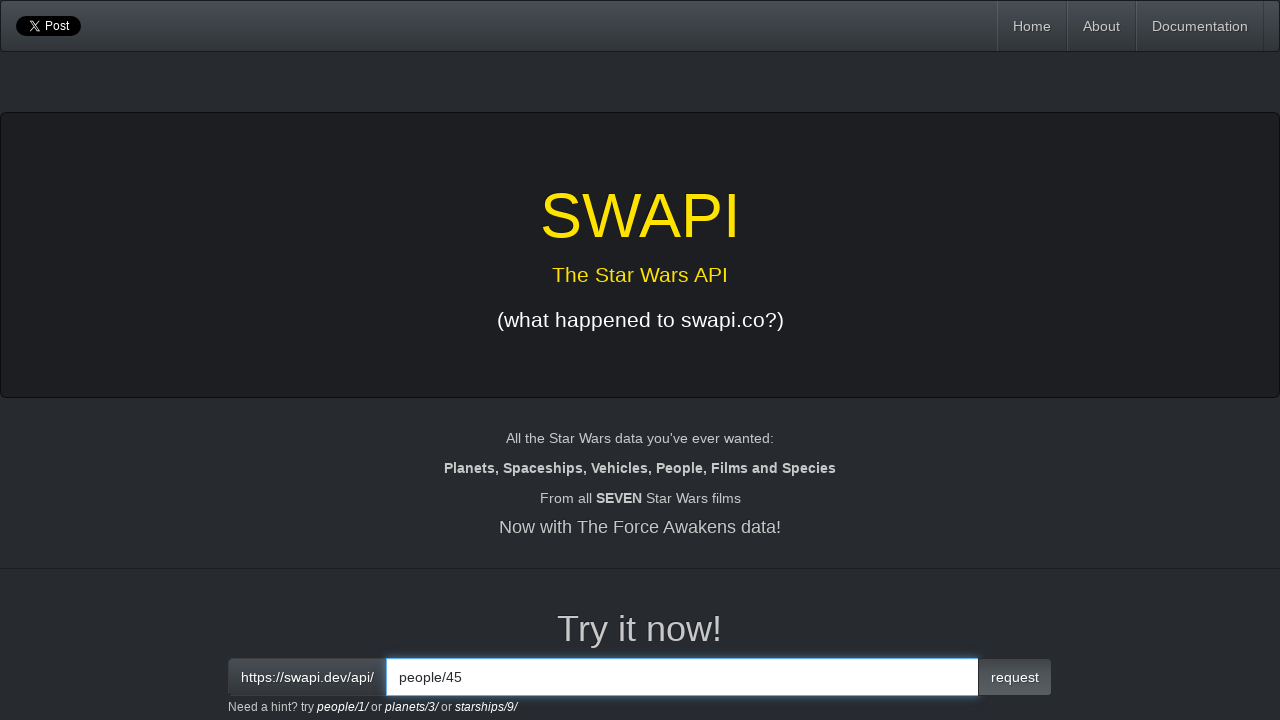

Clicked request button to fetch people/45 at (1015, 677) on button.btn.btn-primary
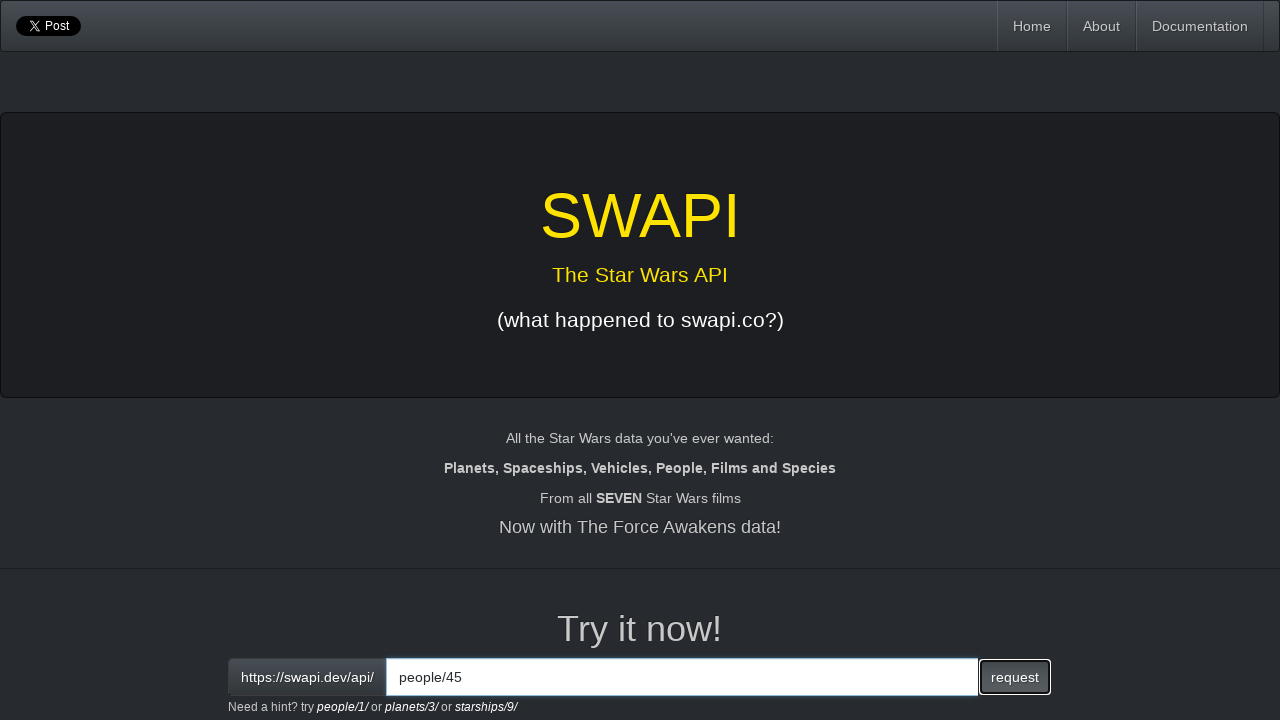

Response loaded for people/45
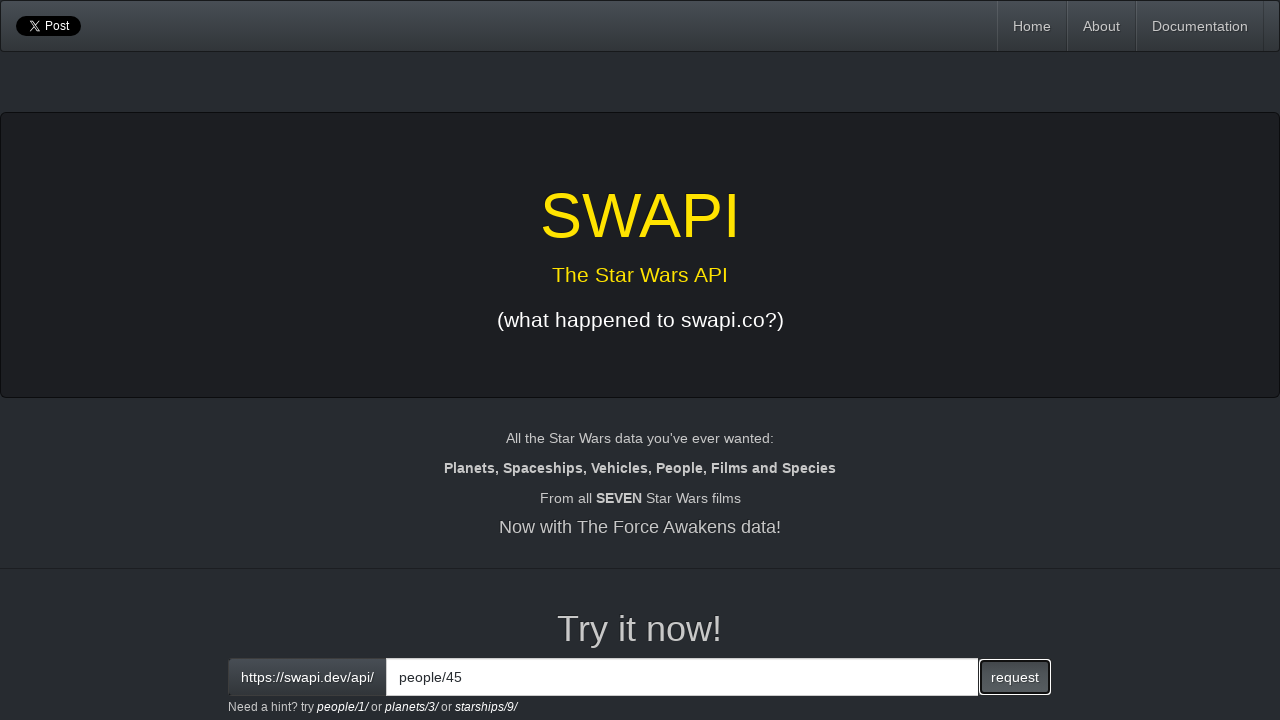

Retrieved response text for people/45
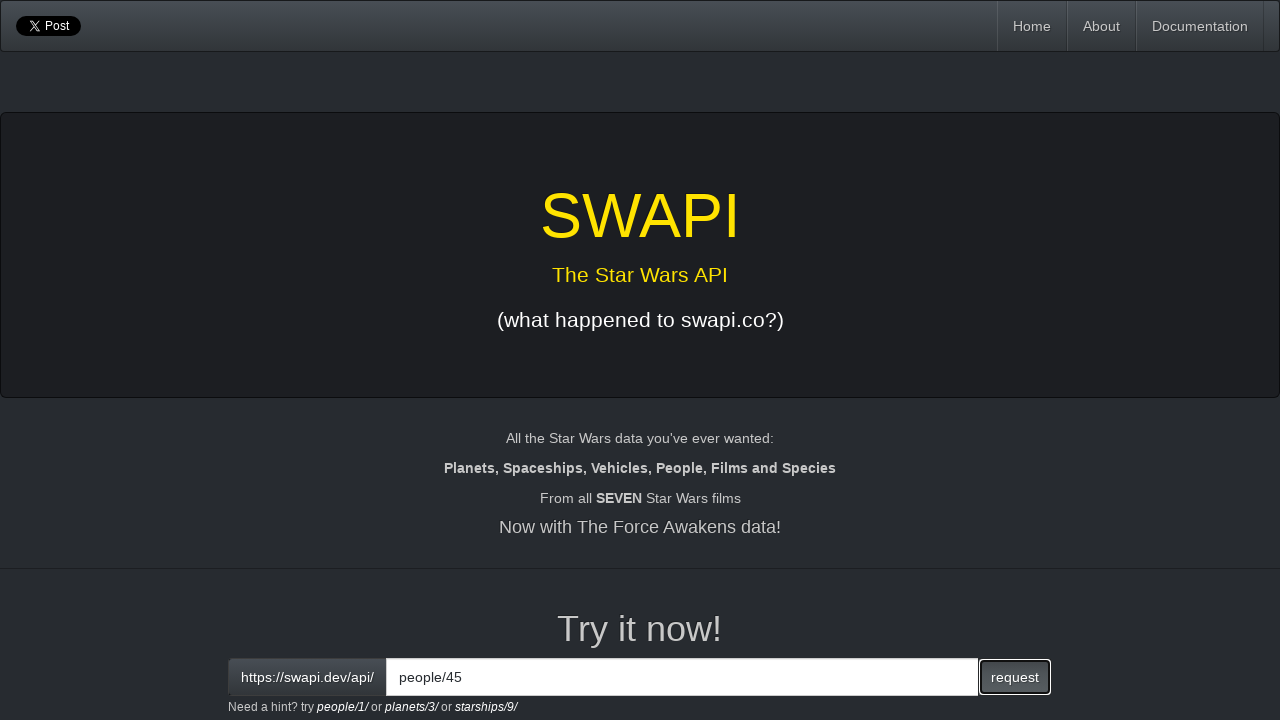

Cleared the interactive input field on input[id='interactive']
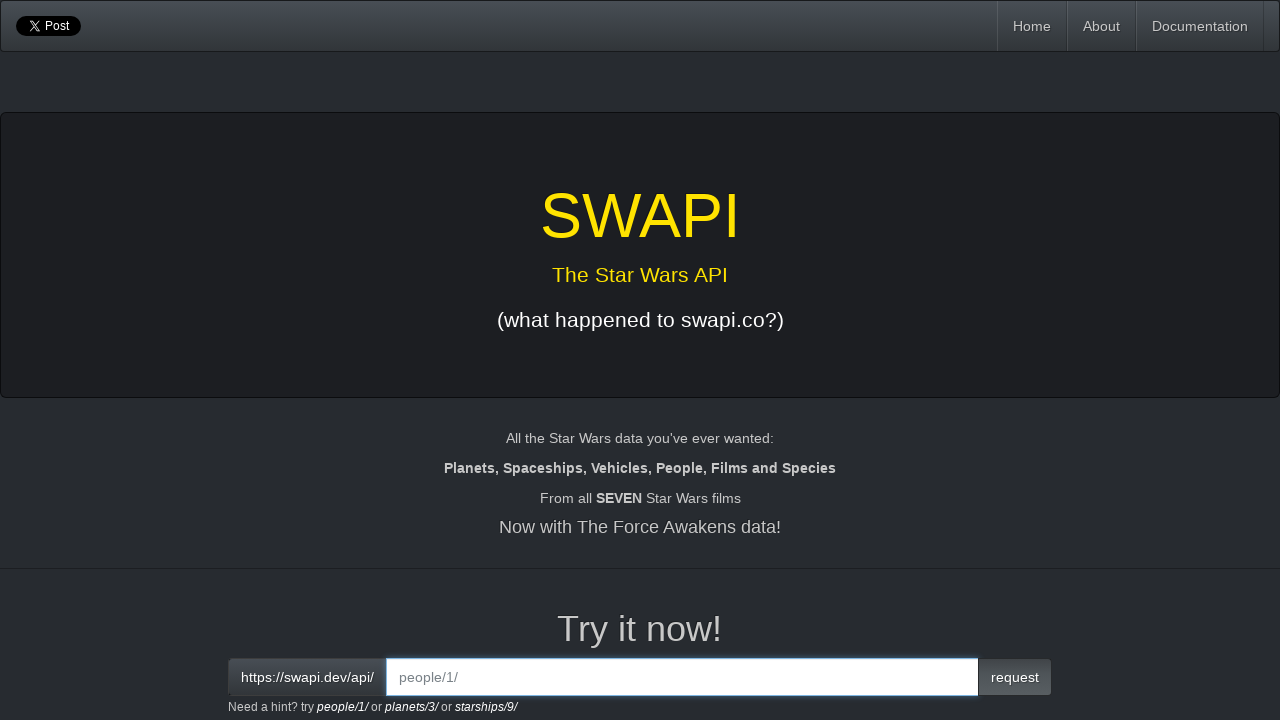

Entered people/46 endpoint in input field on input[id='interactive']
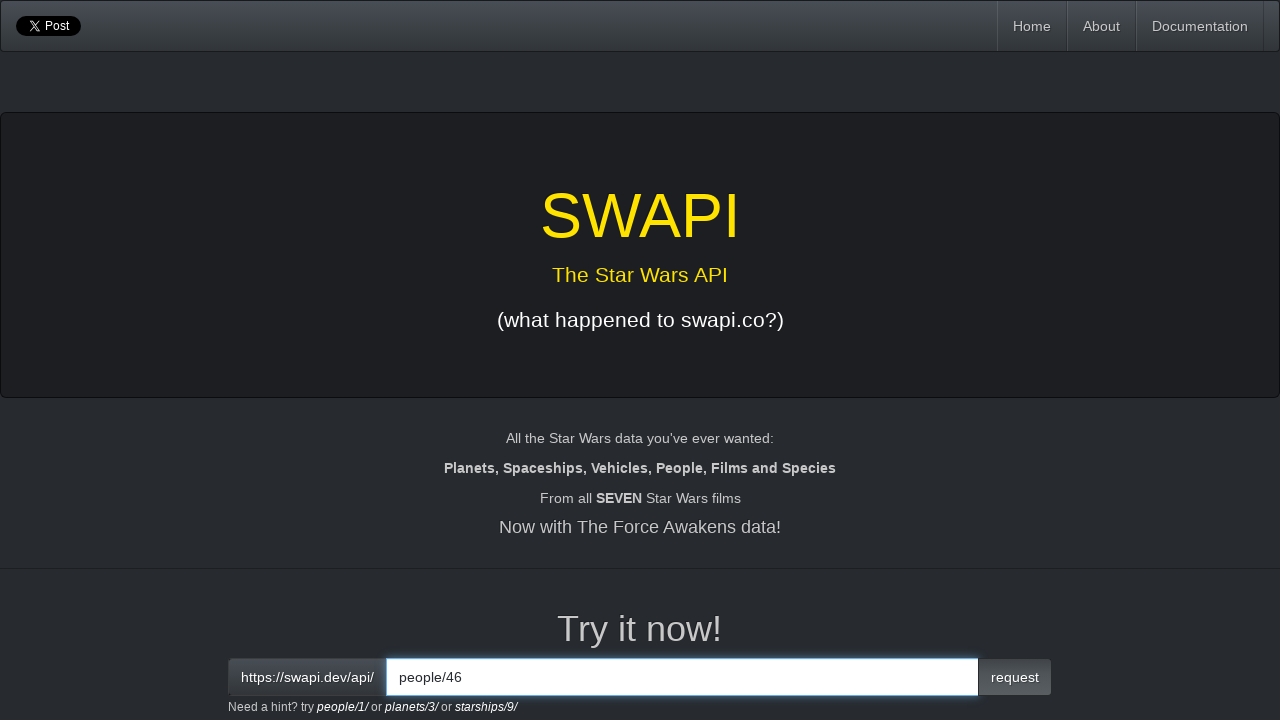

Clicked request button to fetch people/46 at (1015, 677) on button.btn.btn-primary
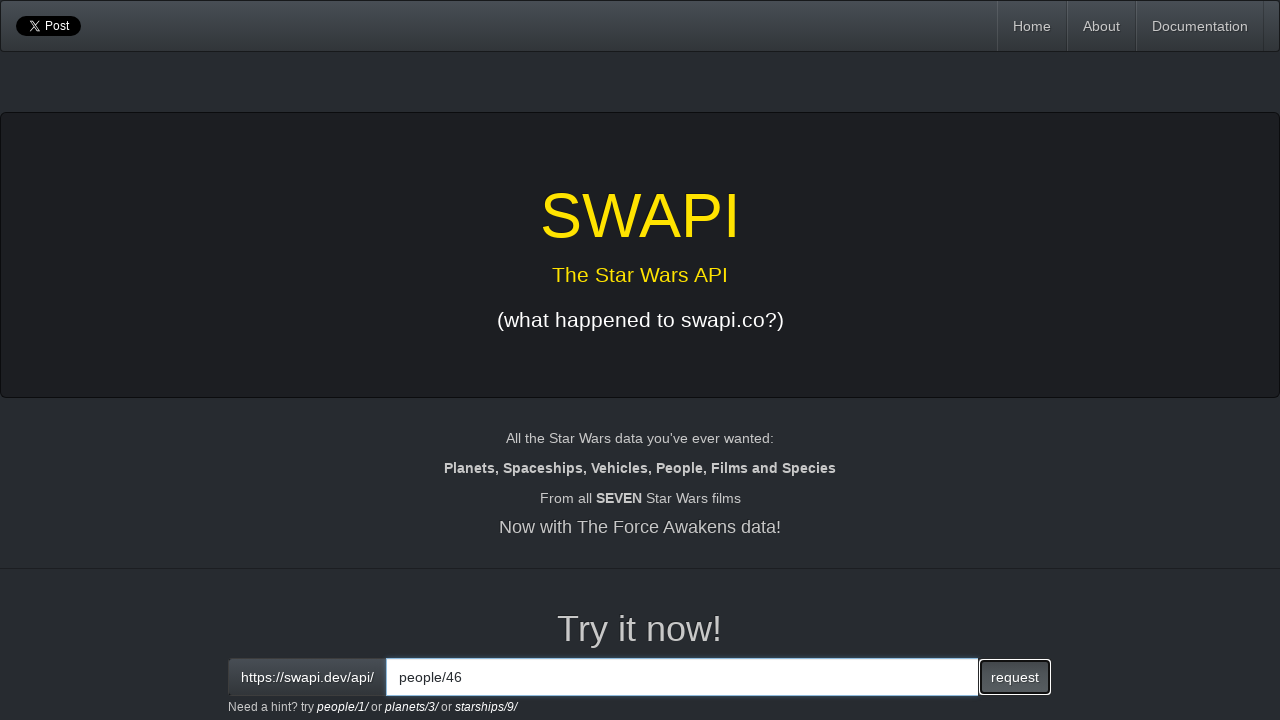

Response loaded for people/46
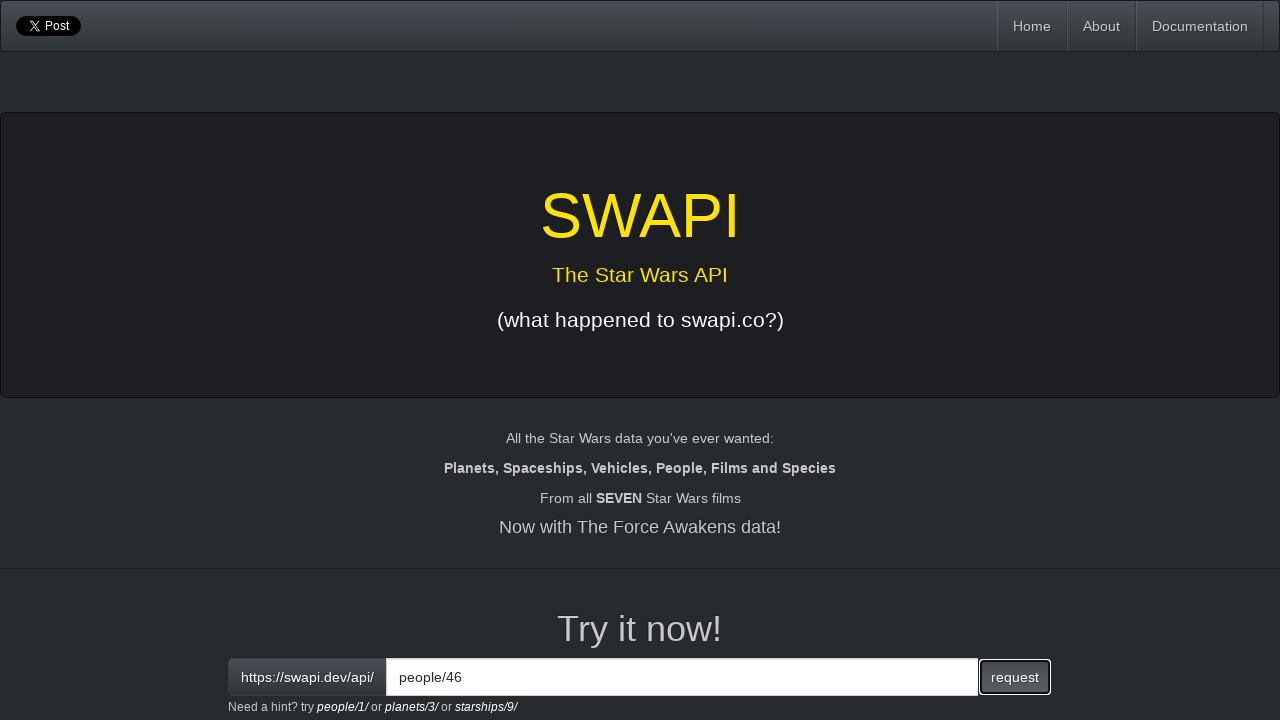

Retrieved response text for people/46
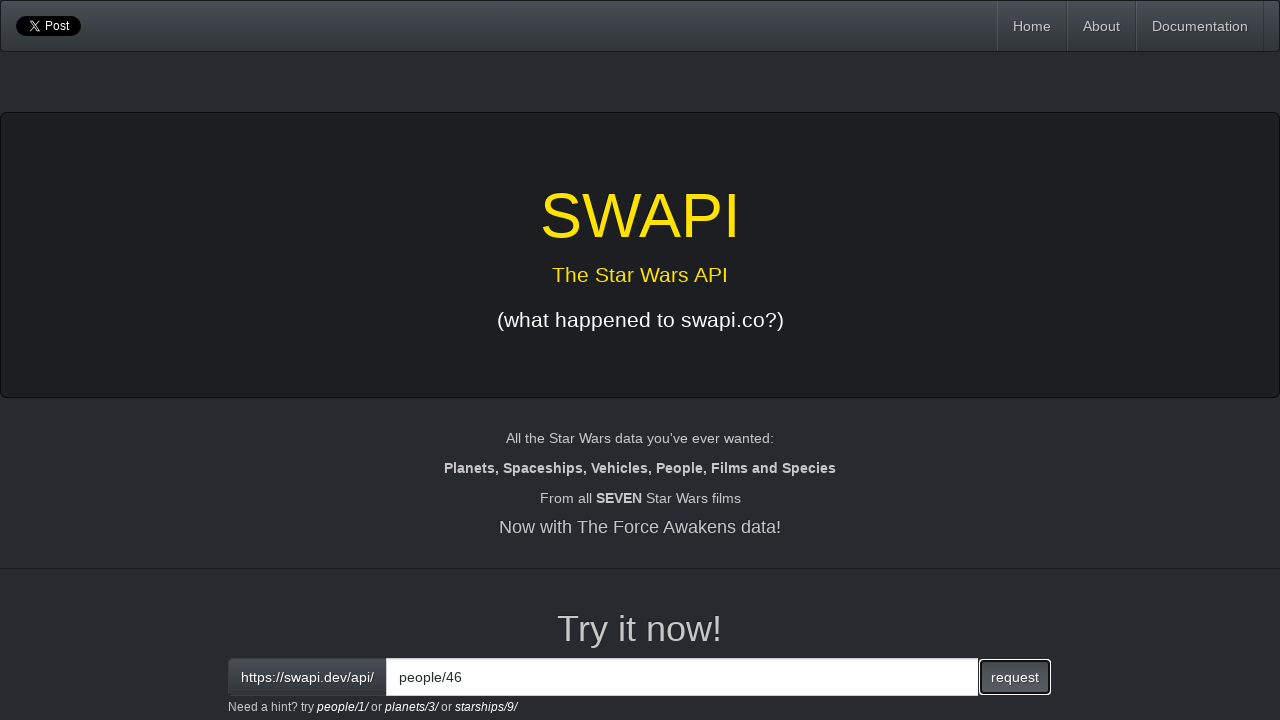

Cleared the interactive input field on input[id='interactive']
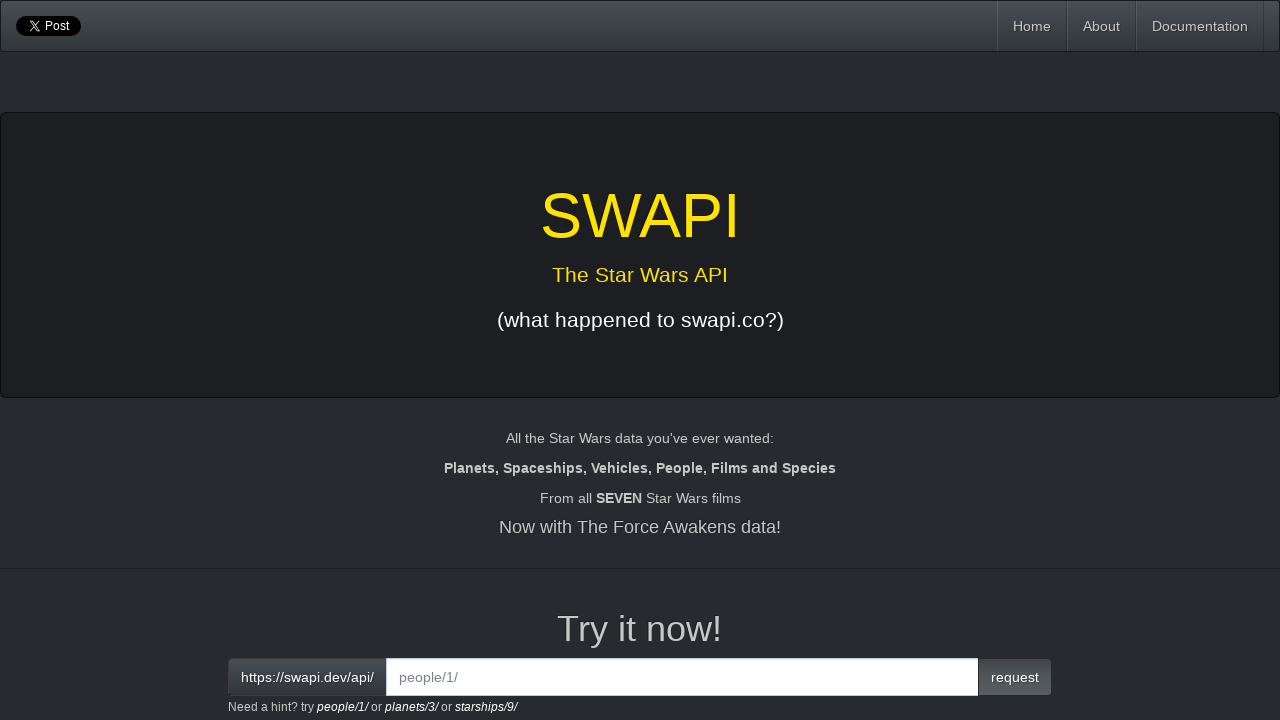

Entered people/47 endpoint in input field on input[id='interactive']
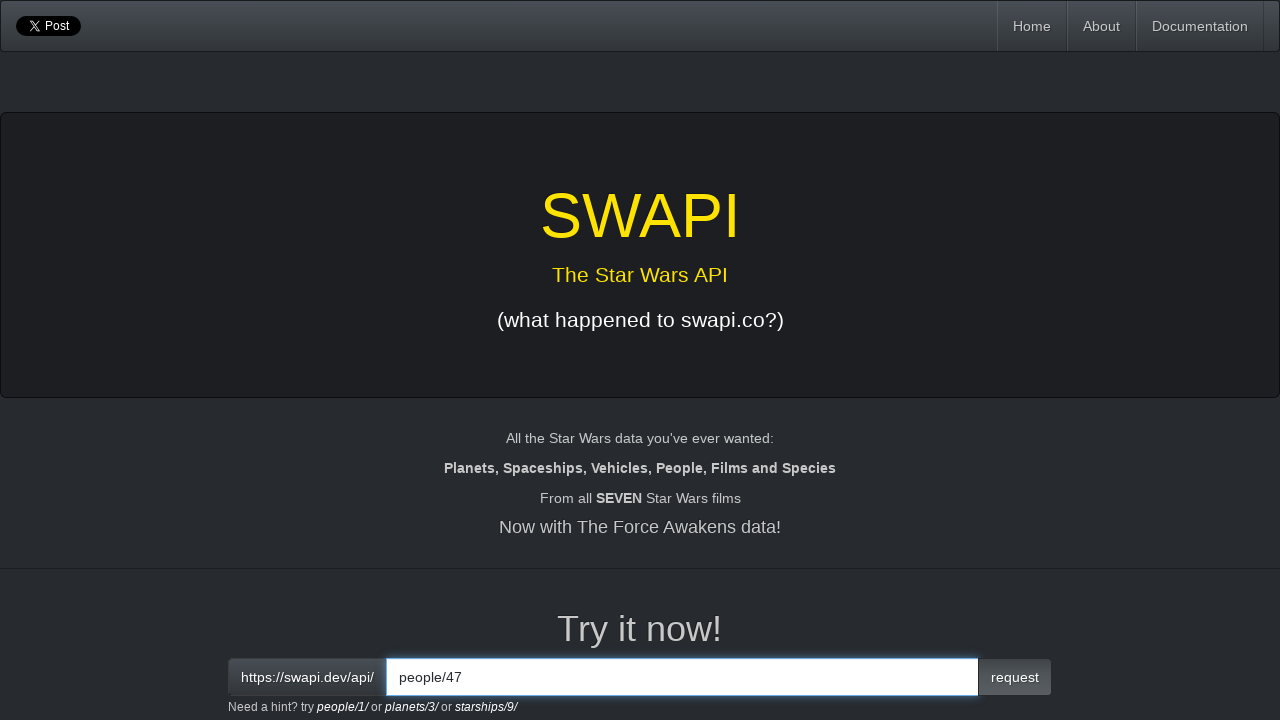

Clicked request button to fetch people/47 at (1015, 677) on button.btn.btn-primary
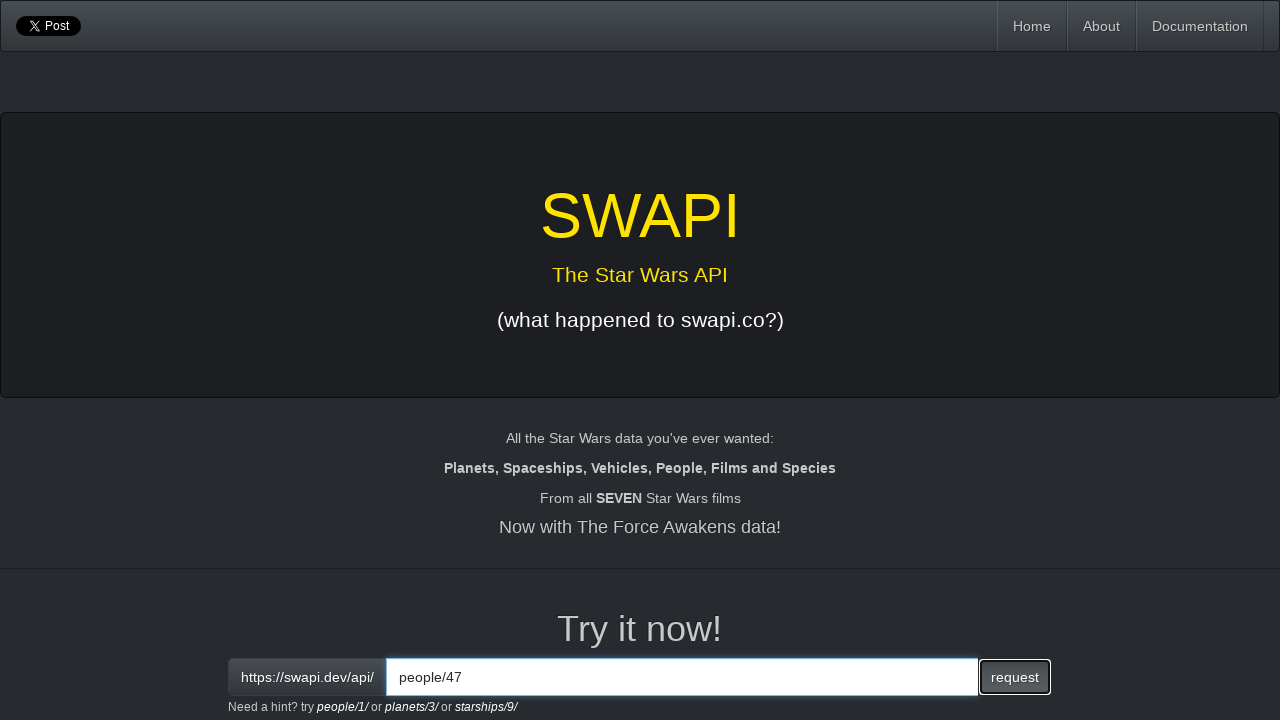

Response loaded for people/47
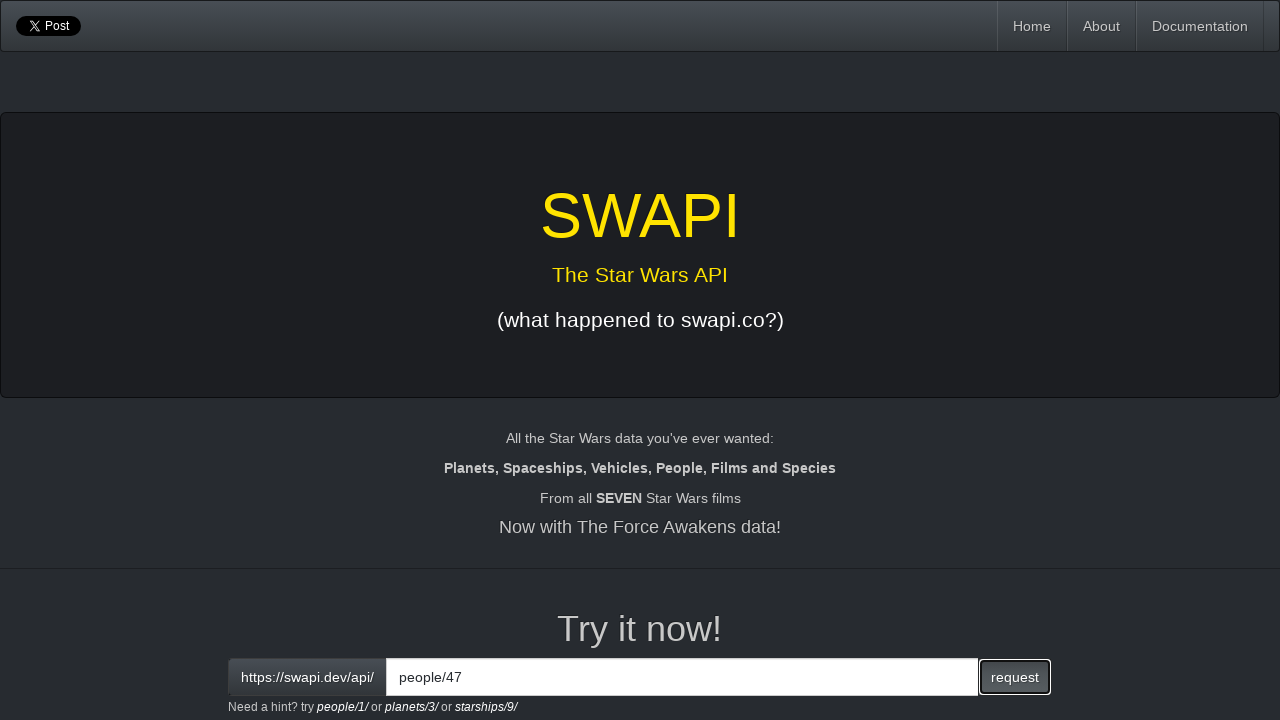

Retrieved response text for people/47
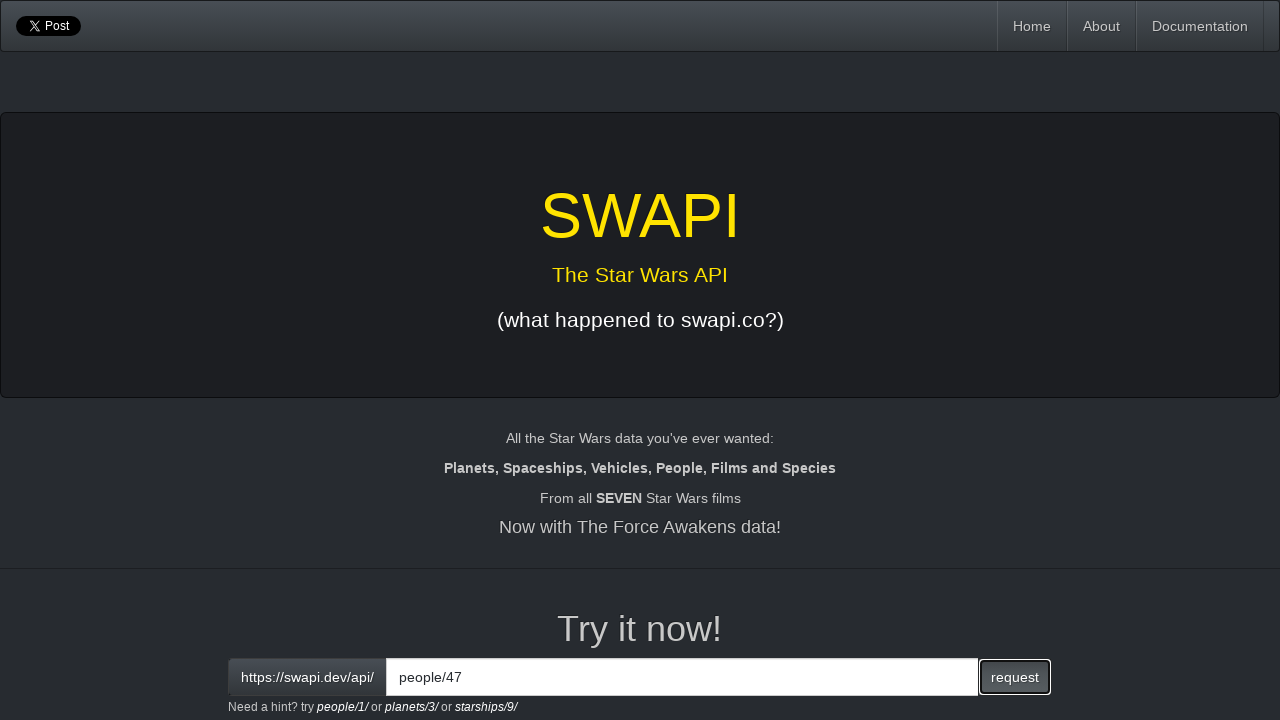

Cleared the interactive input field on input[id='interactive']
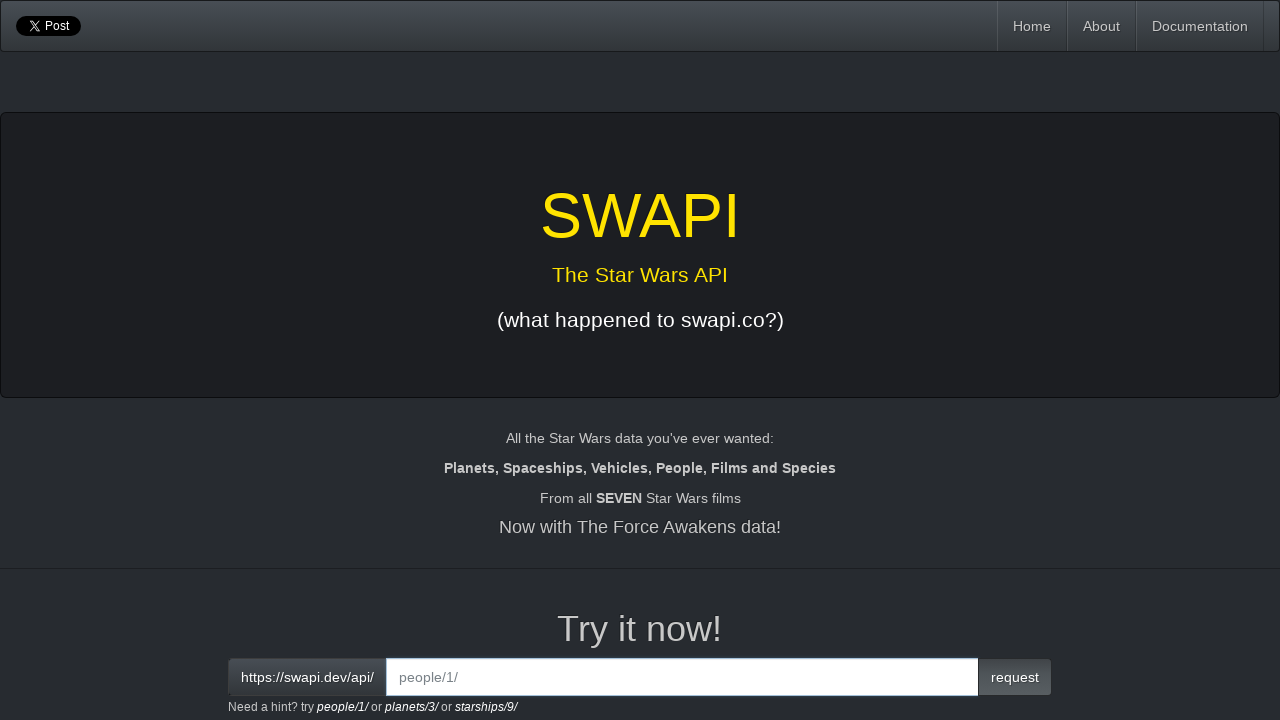

Entered people/48 endpoint in input field on input[id='interactive']
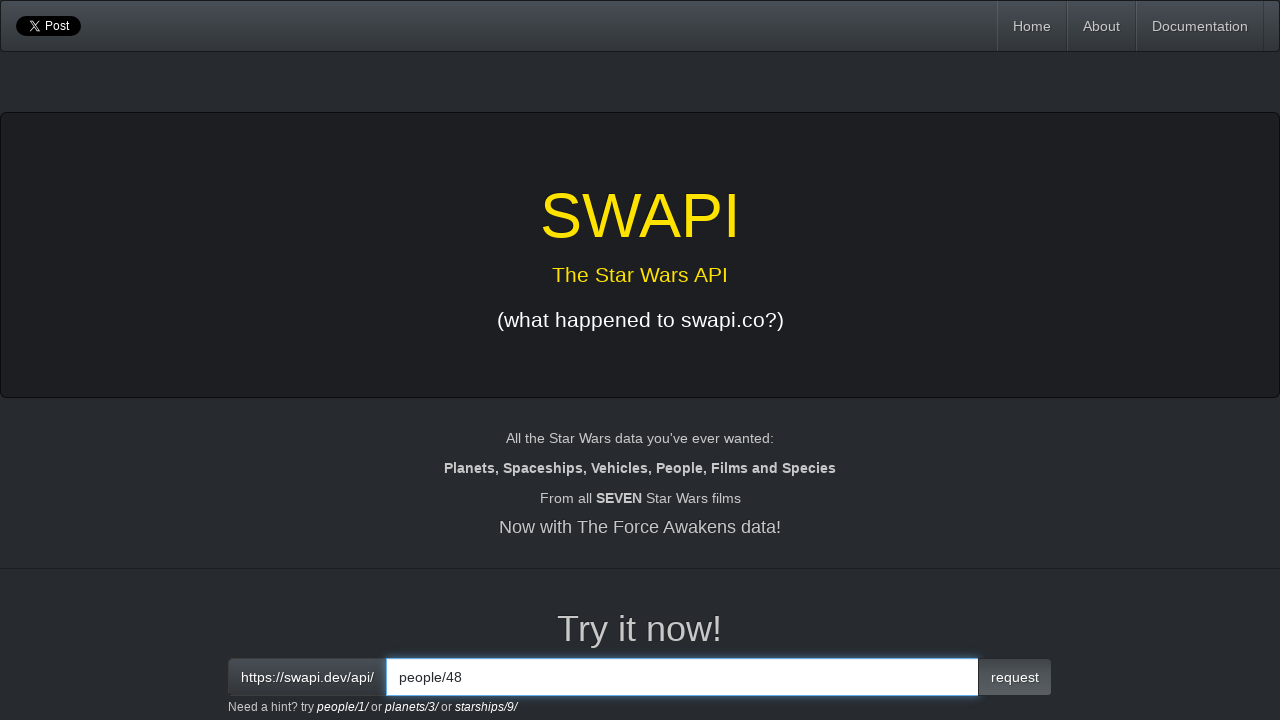

Clicked request button to fetch people/48 at (1015, 677) on button.btn.btn-primary
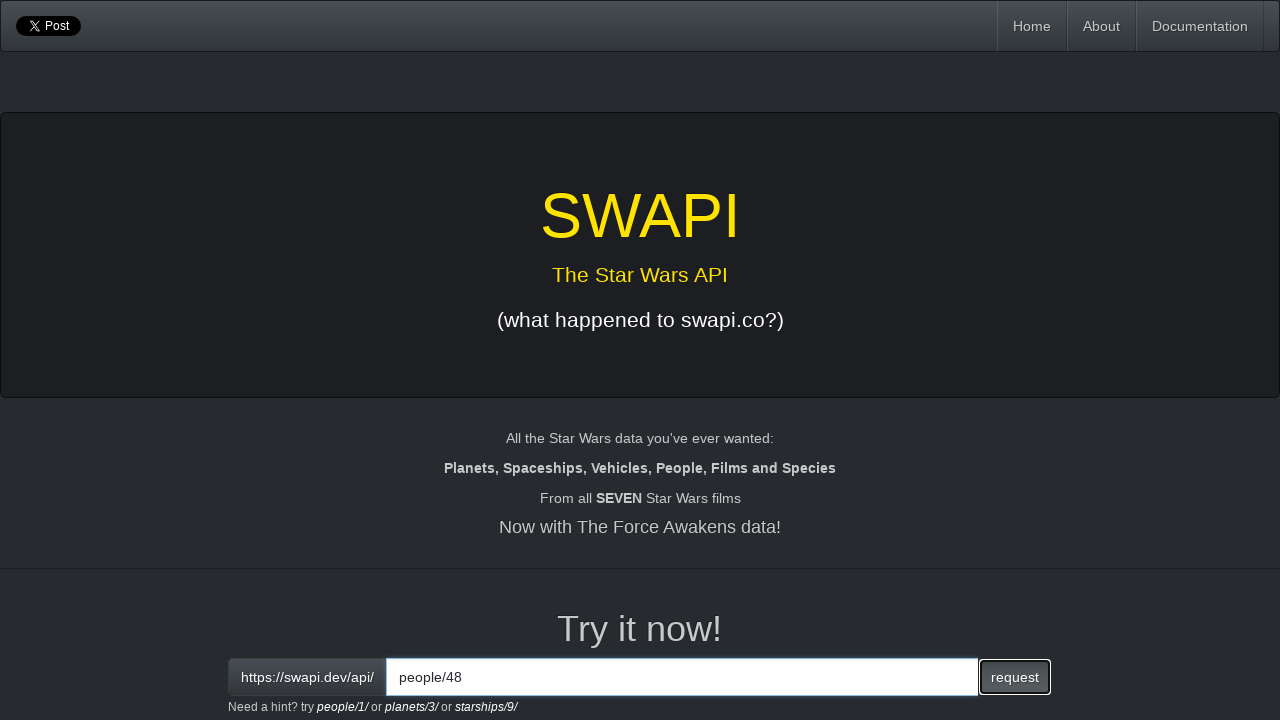

Response loaded for people/48
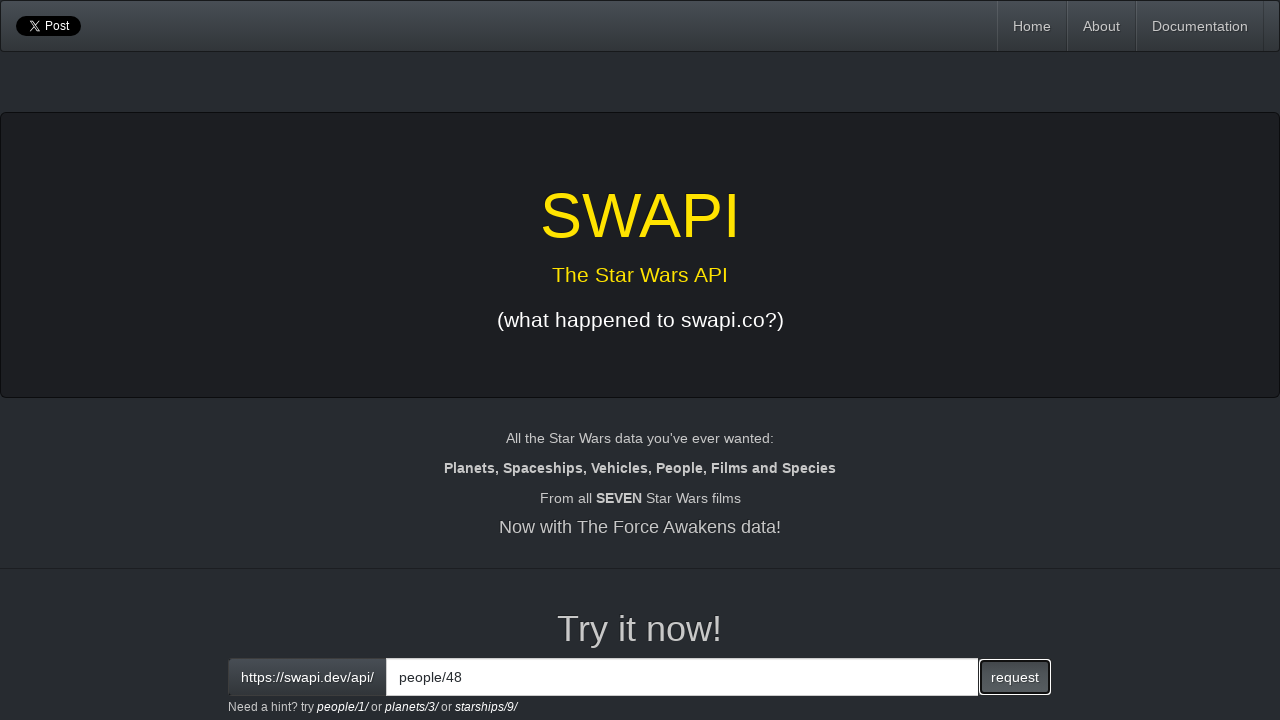

Retrieved response text for people/48
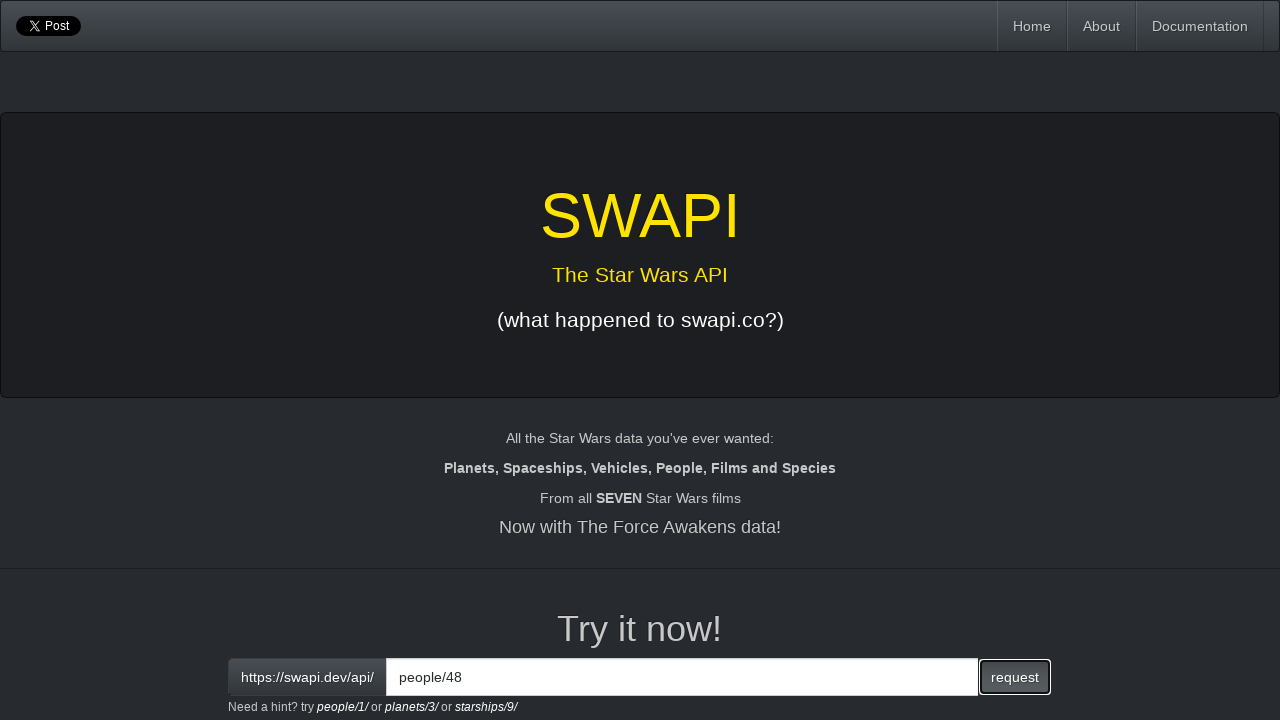

Cleared the interactive input field on input[id='interactive']
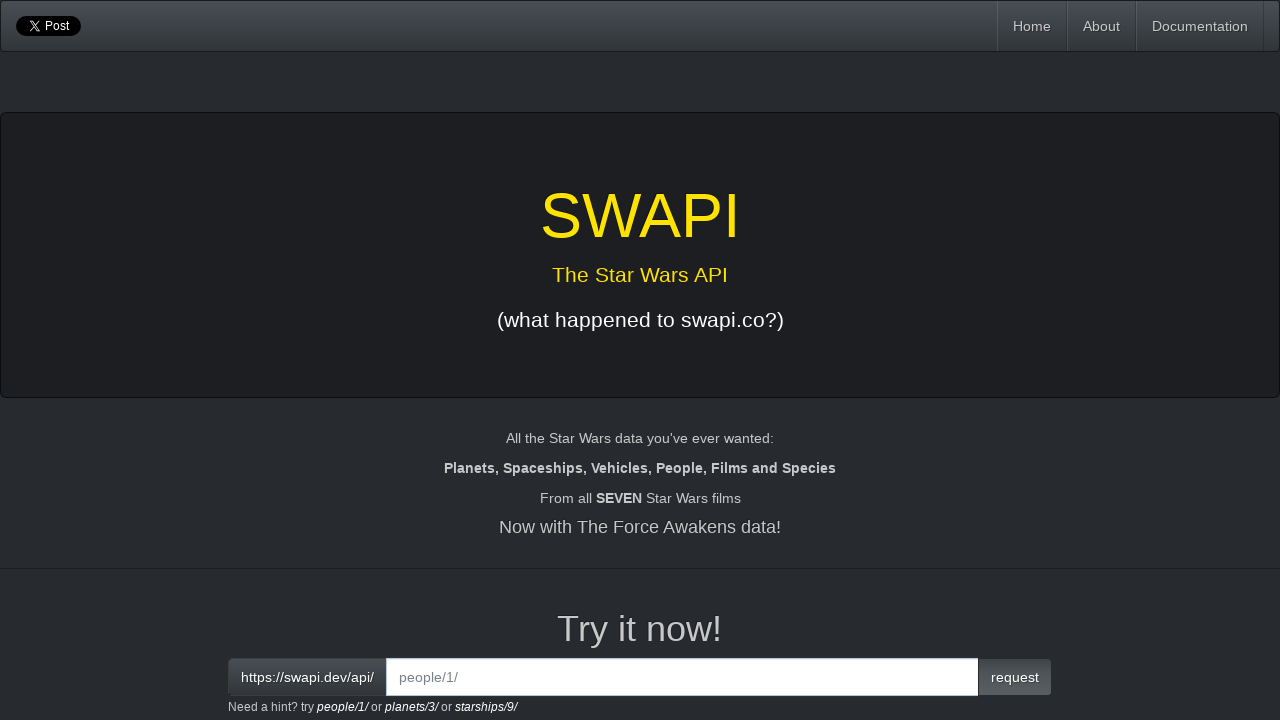

Entered people/49 endpoint in input field on input[id='interactive']
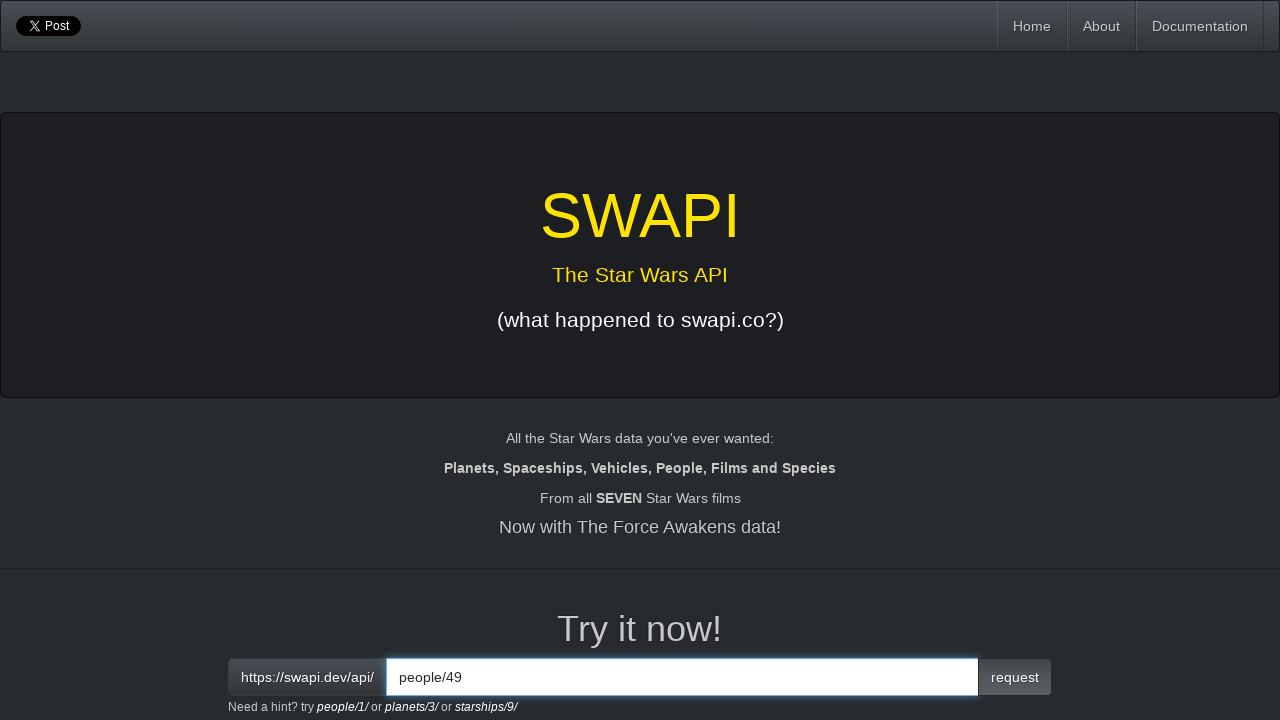

Clicked request button to fetch people/49 at (1015, 677) on button.btn.btn-primary
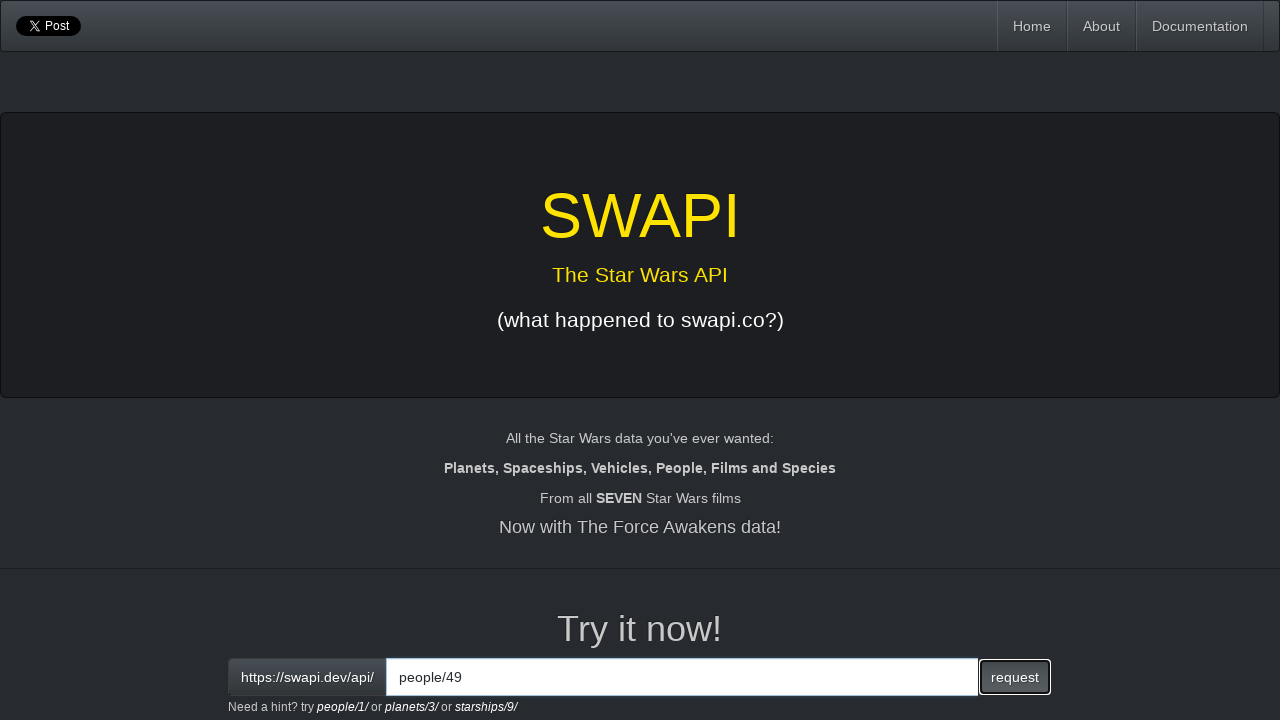

Response loaded for people/49
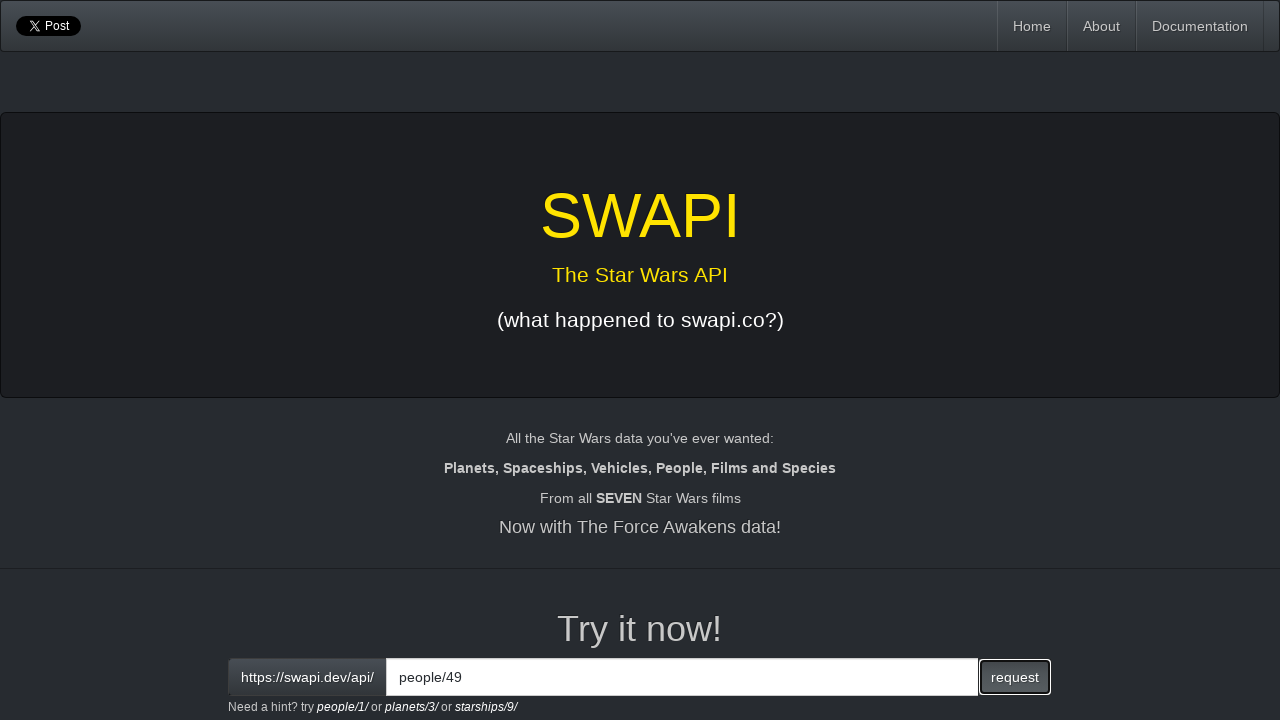

Retrieved response text for people/49
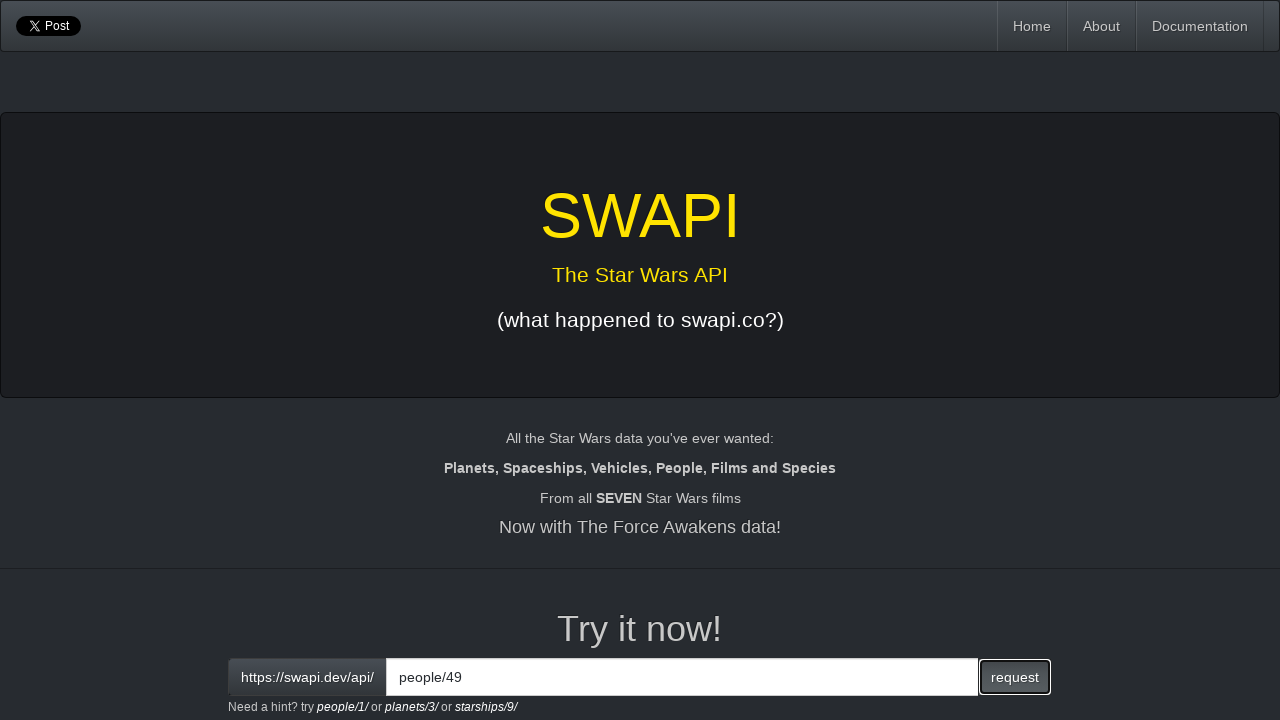

Cleared the interactive input field on input[id='interactive']
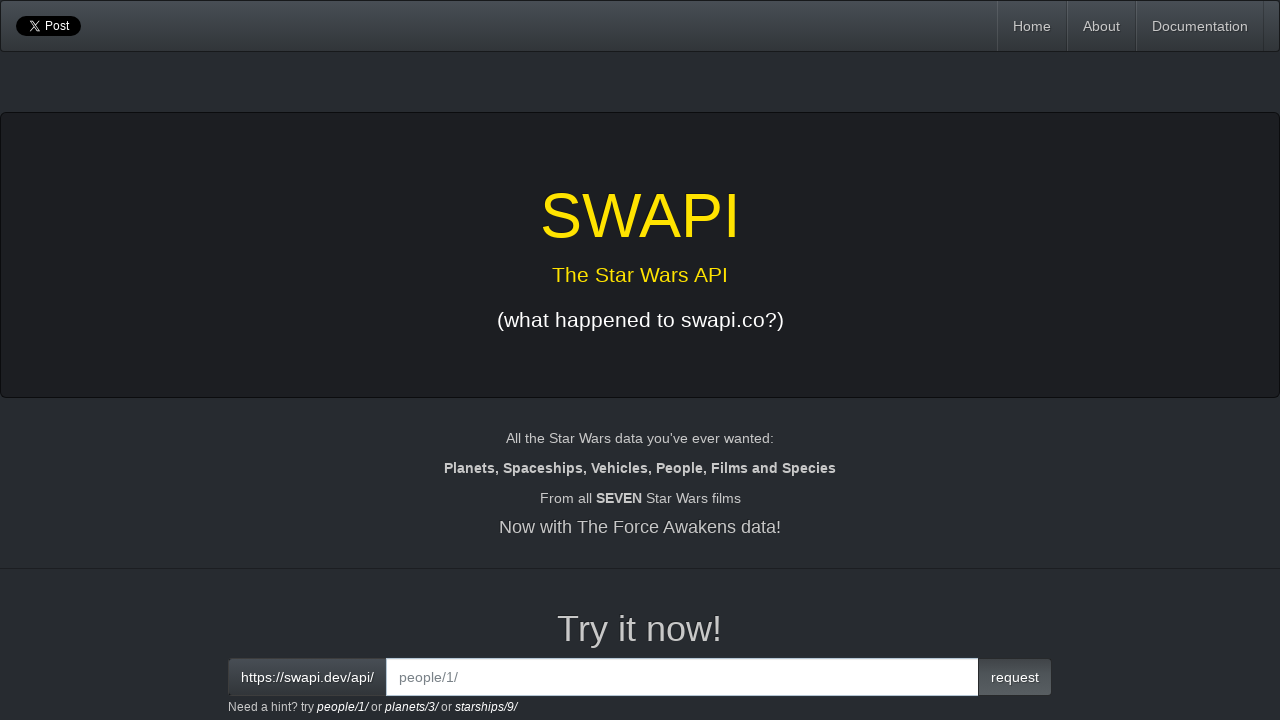

Entered people/50 endpoint in input field on input[id='interactive']
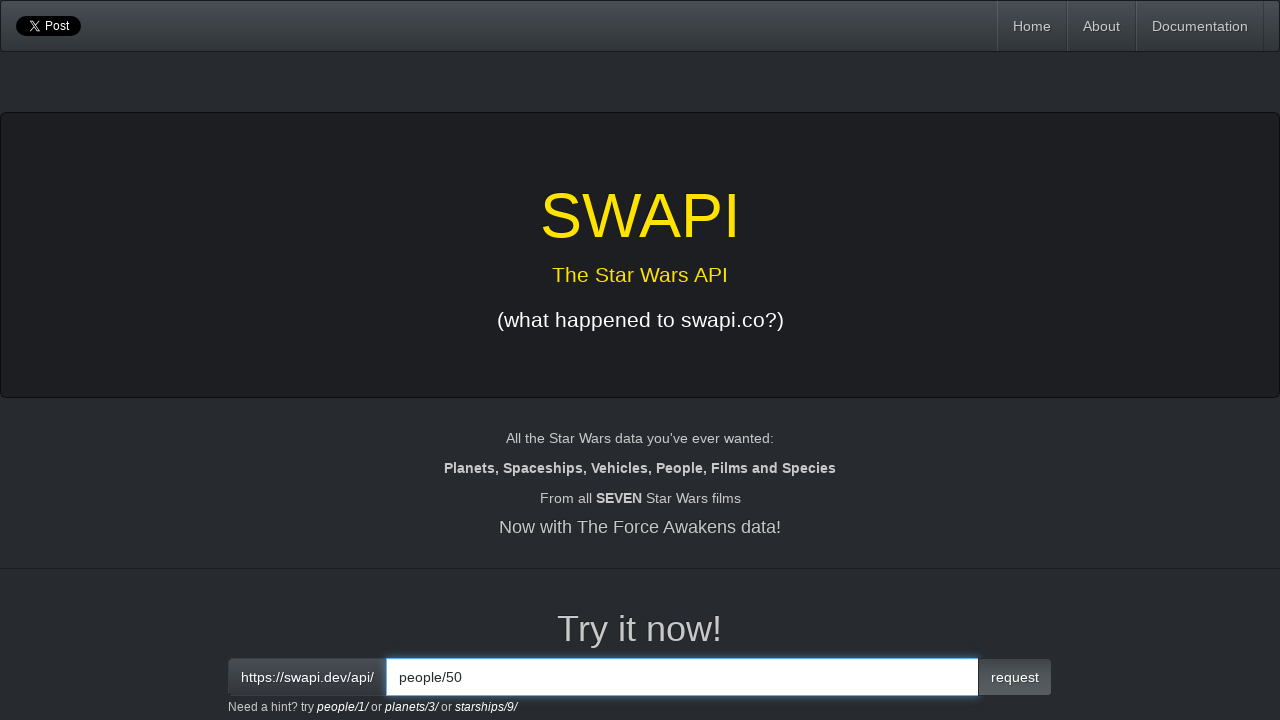

Clicked request button to fetch people/50 at (1015, 677) on button.btn.btn-primary
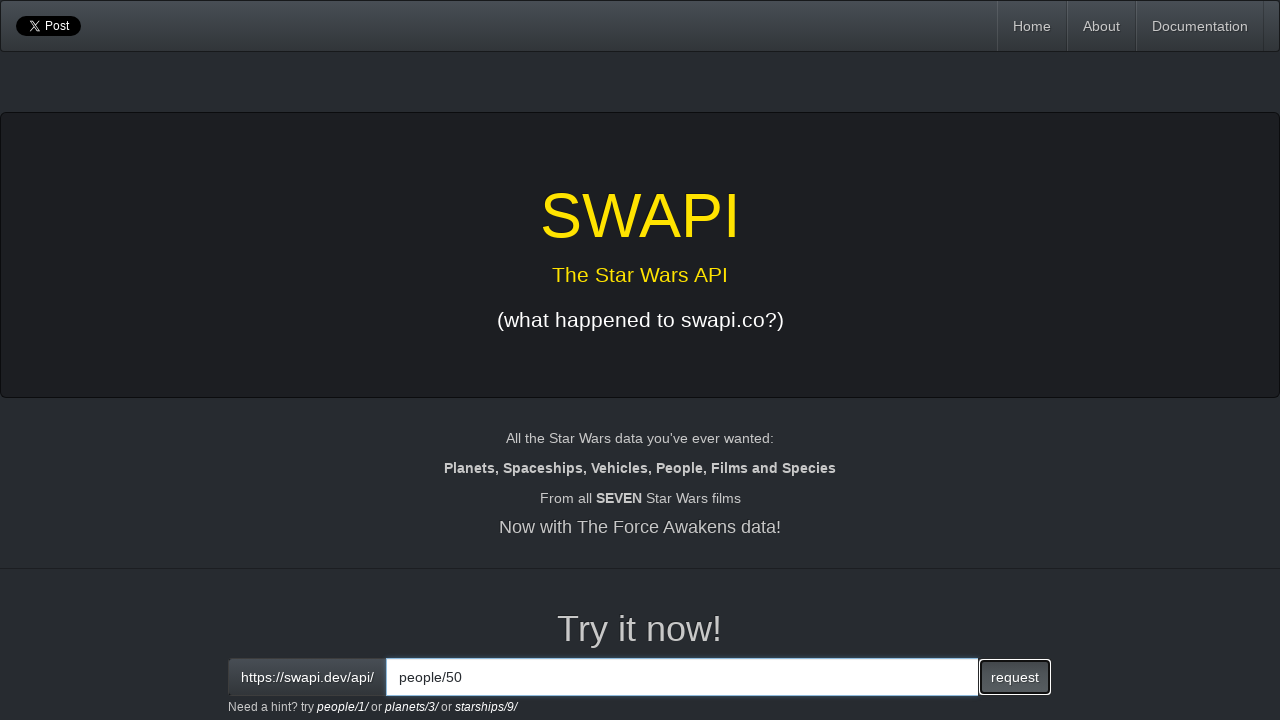

Response loaded for people/50
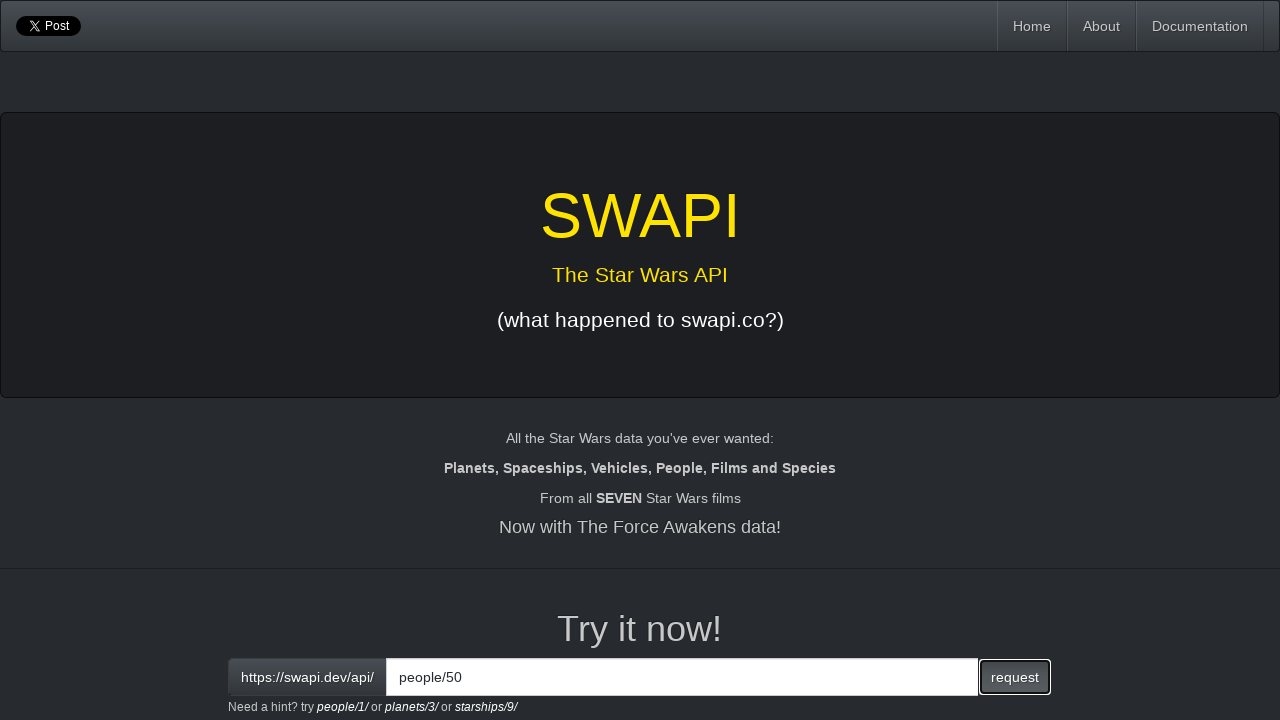

Retrieved response text for people/50
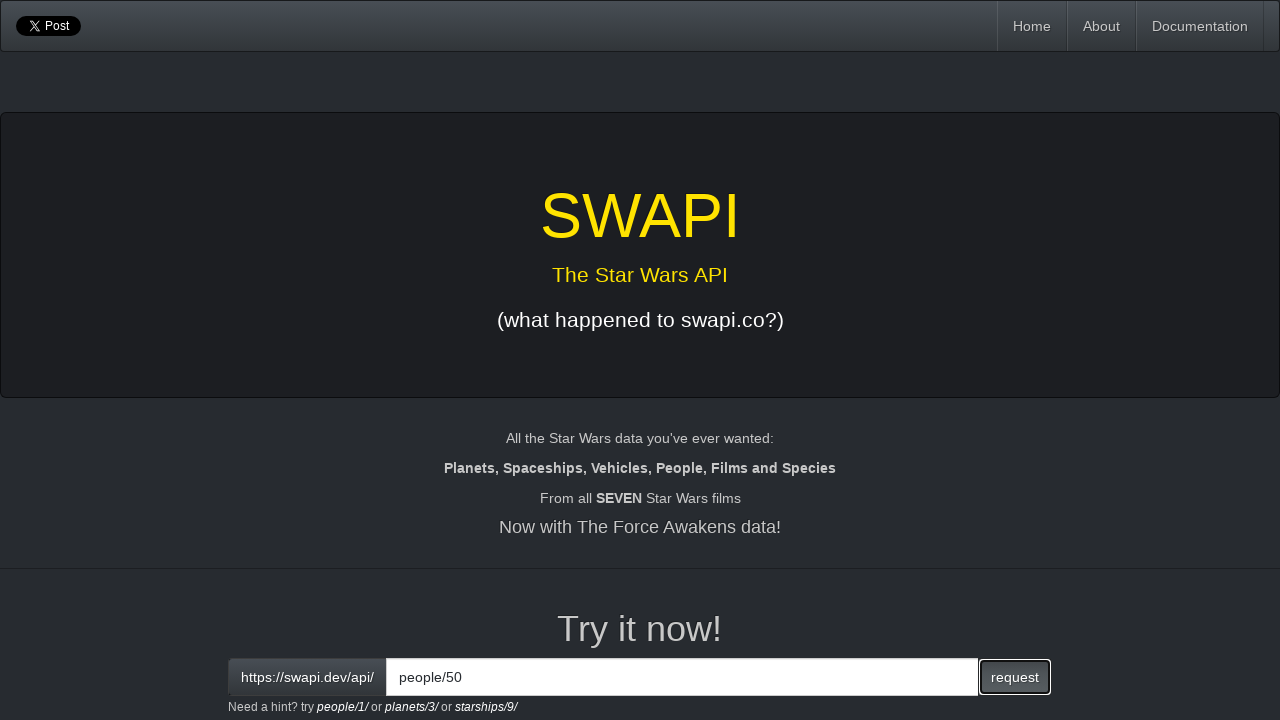

Cleared the interactive input field on input[id='interactive']
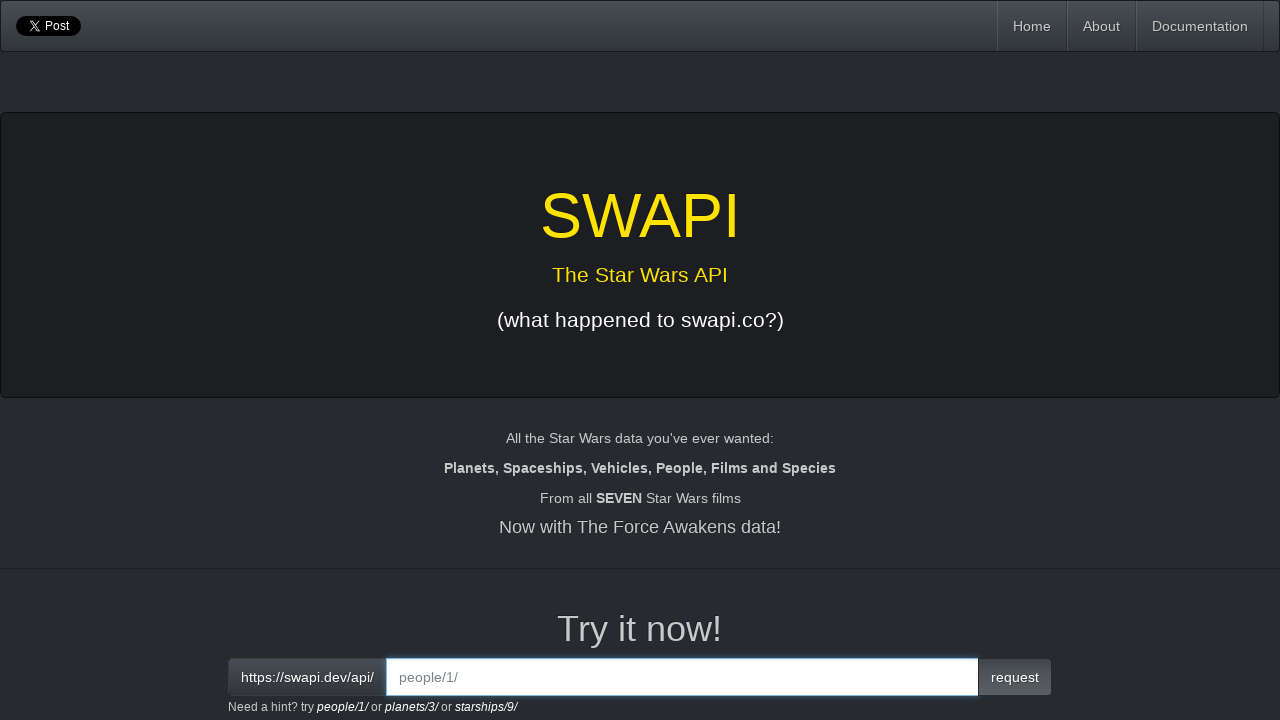

Entered people/51 endpoint in input field on input[id='interactive']
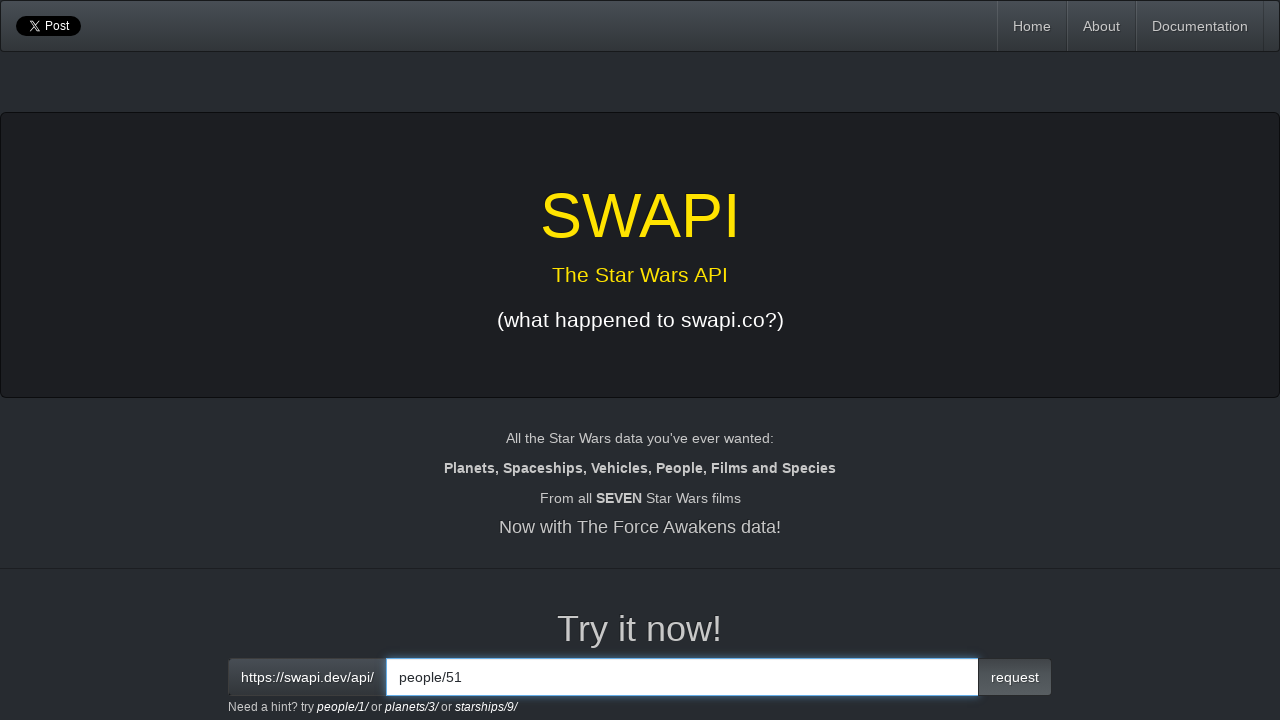

Clicked request button to fetch people/51 at (1015, 677) on button.btn.btn-primary
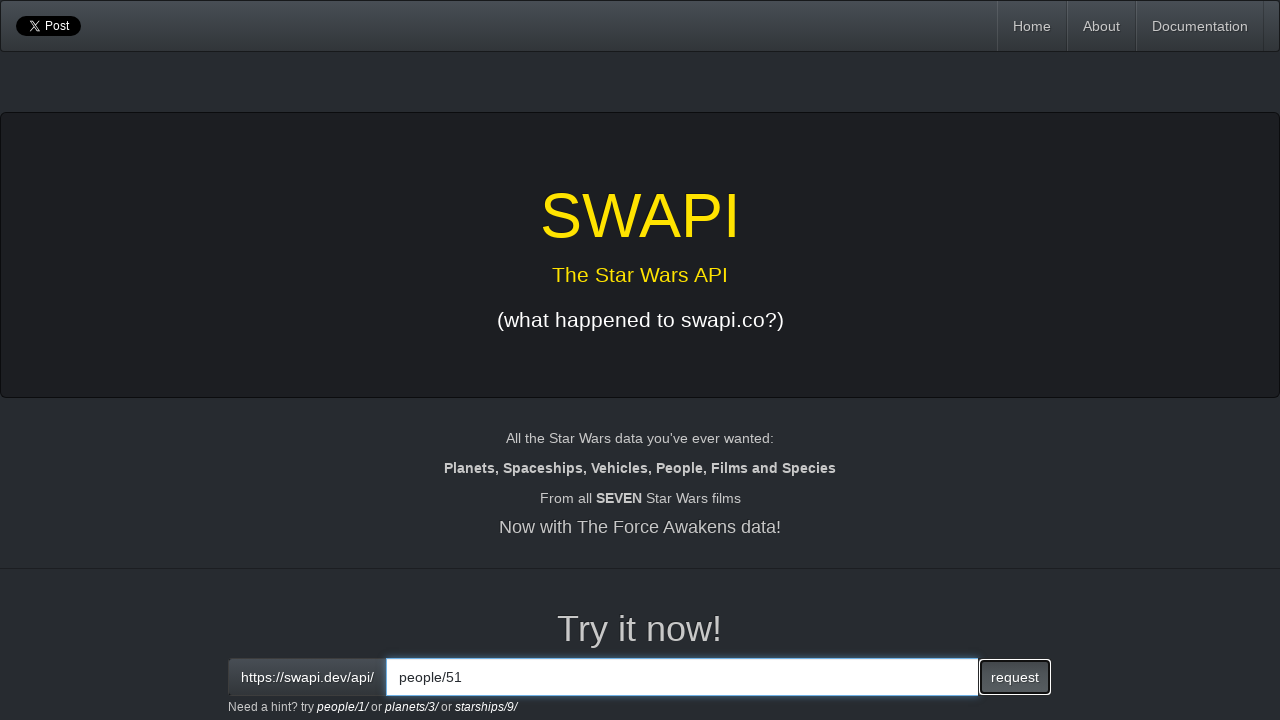

Response loaded for people/51
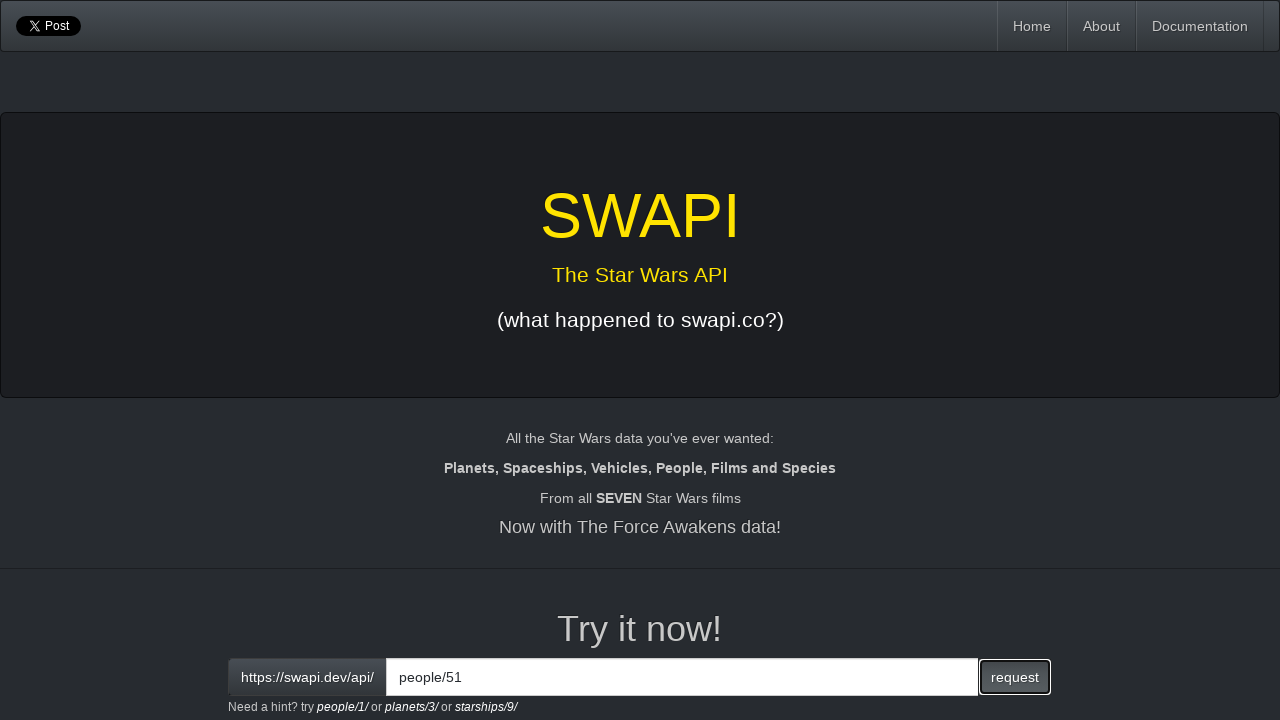

Retrieved response text for people/51
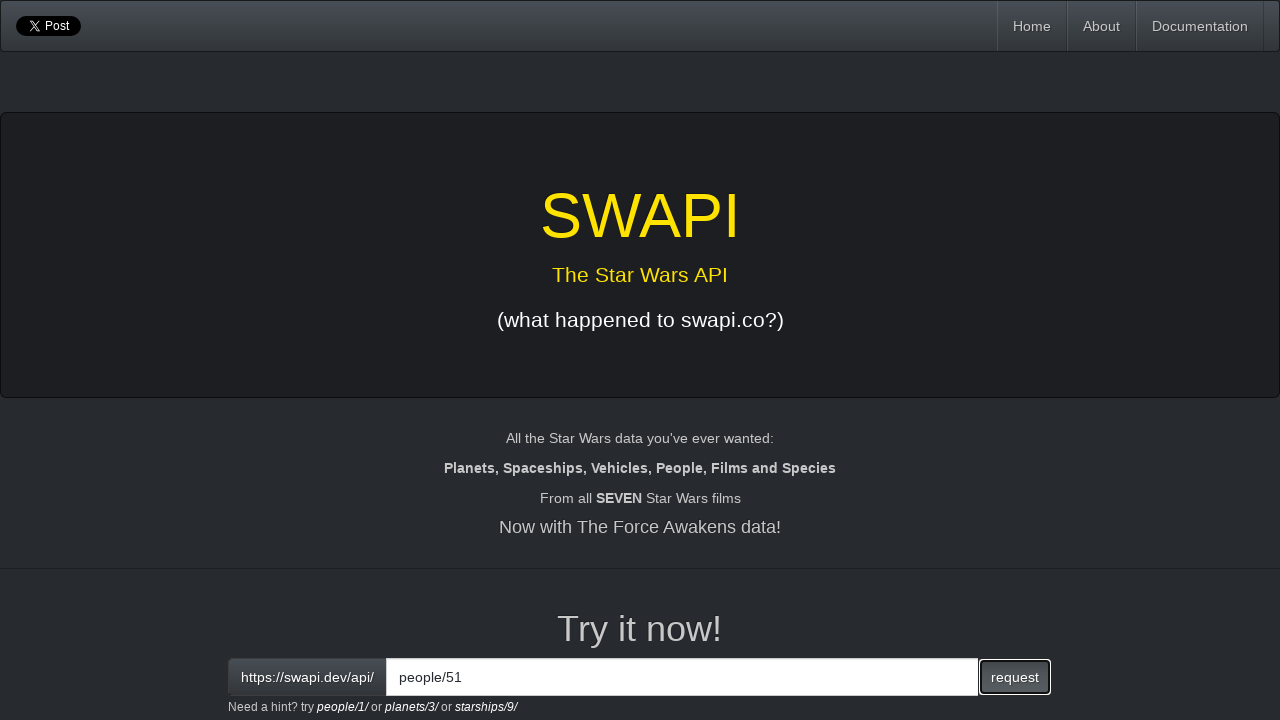

Cleared the interactive input field on input[id='interactive']
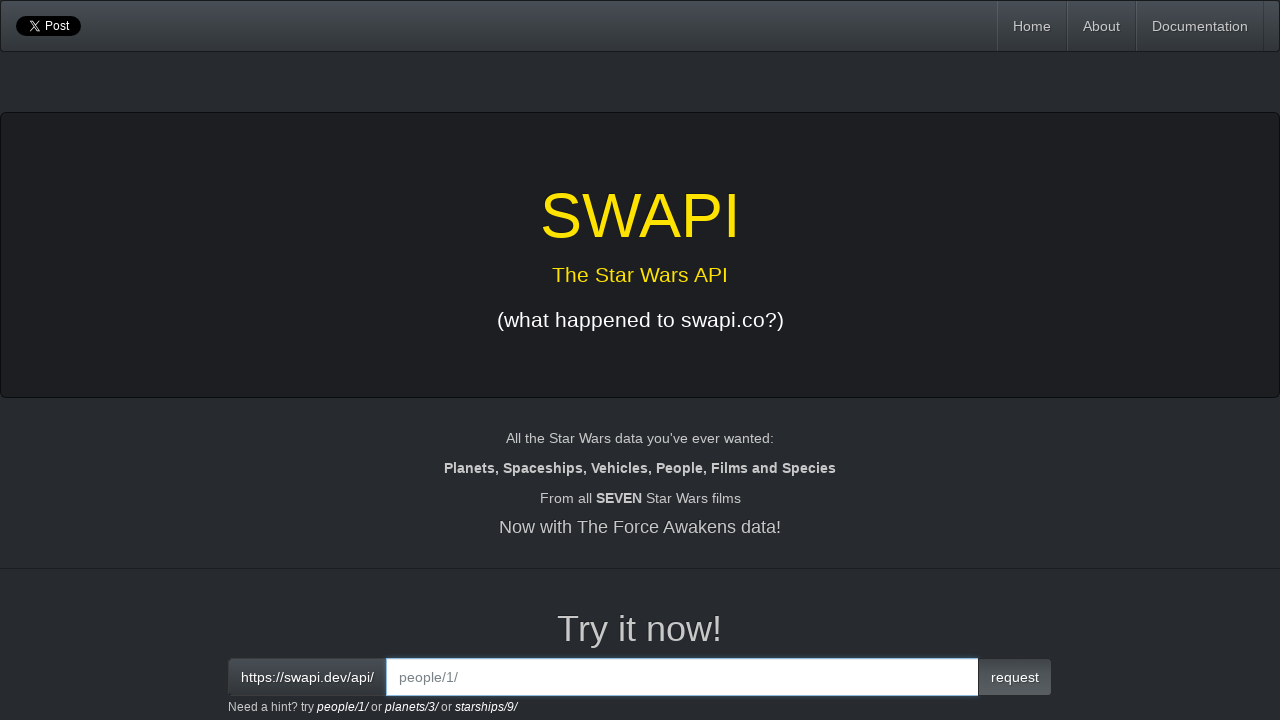

Entered people/52 endpoint in input field on input[id='interactive']
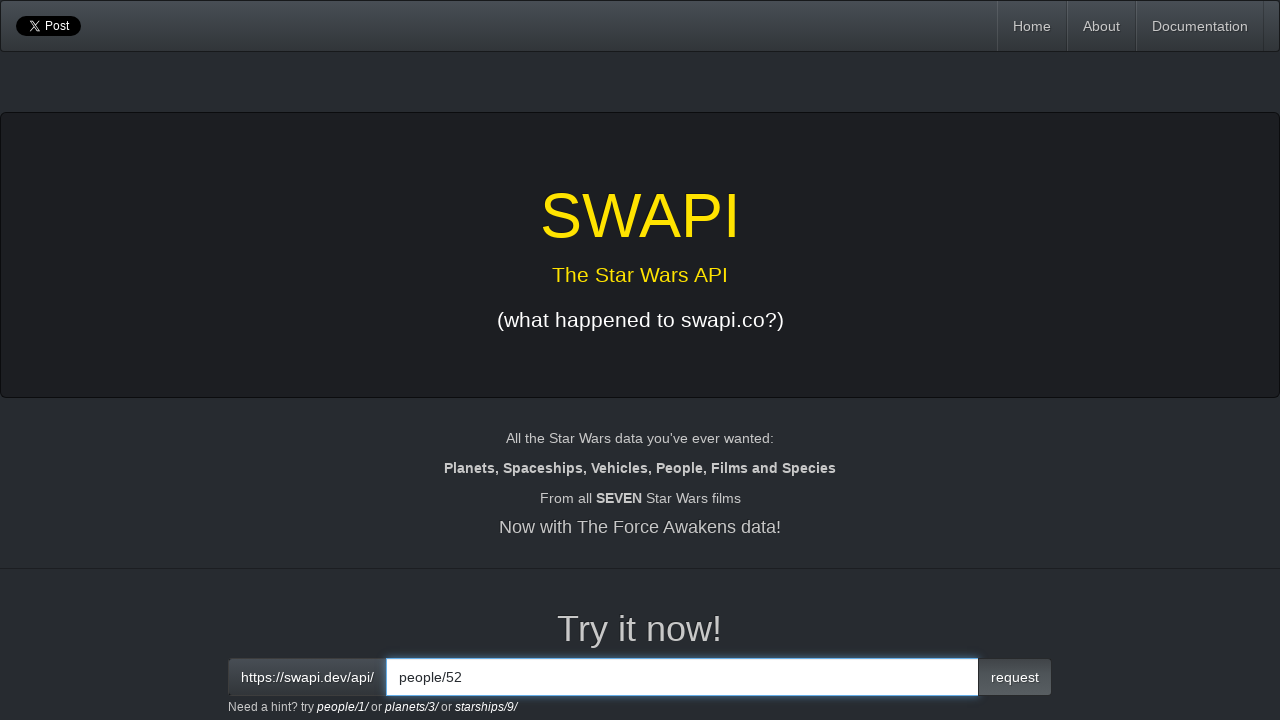

Clicked request button to fetch people/52 at (1015, 677) on button.btn.btn-primary
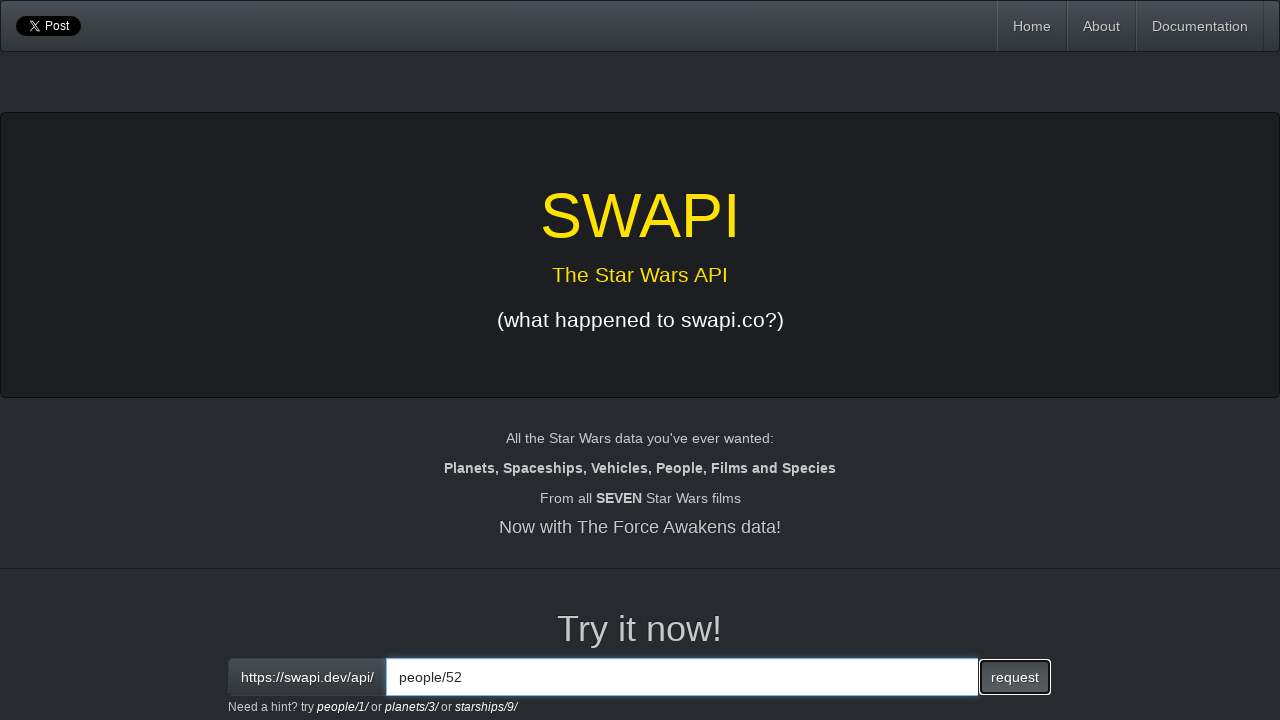

Response loaded for people/52
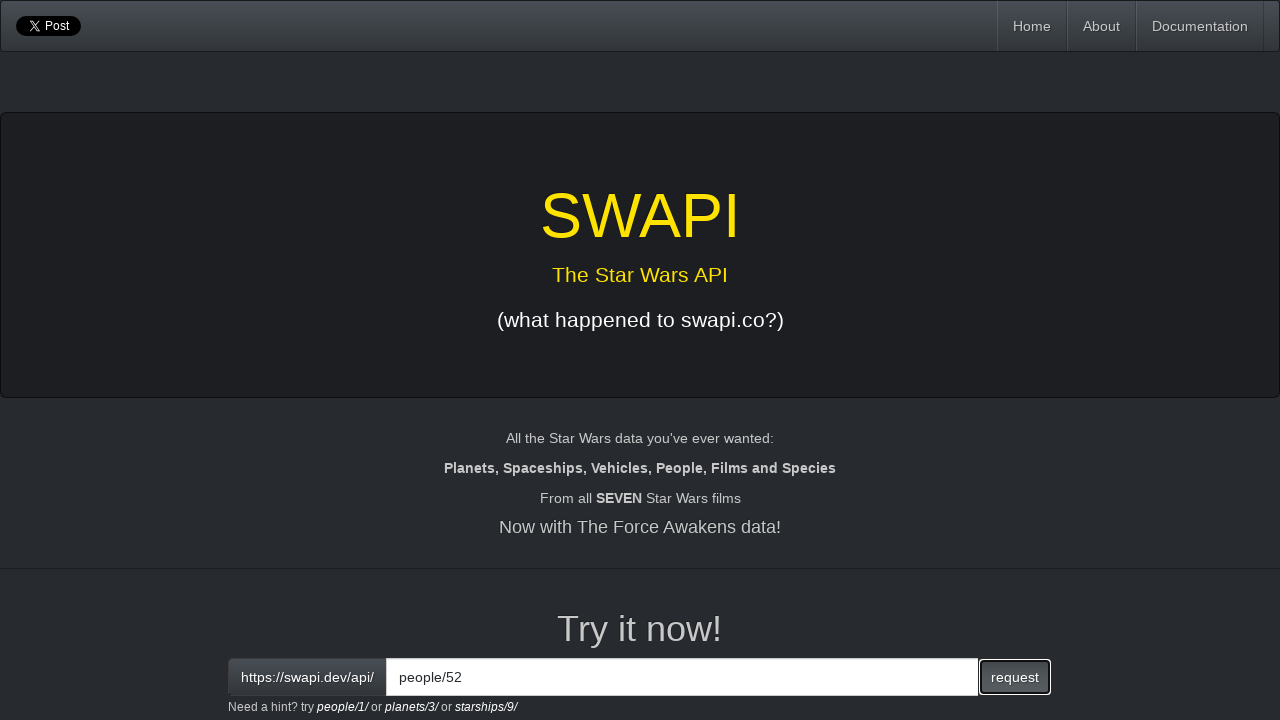

Retrieved response text for people/52
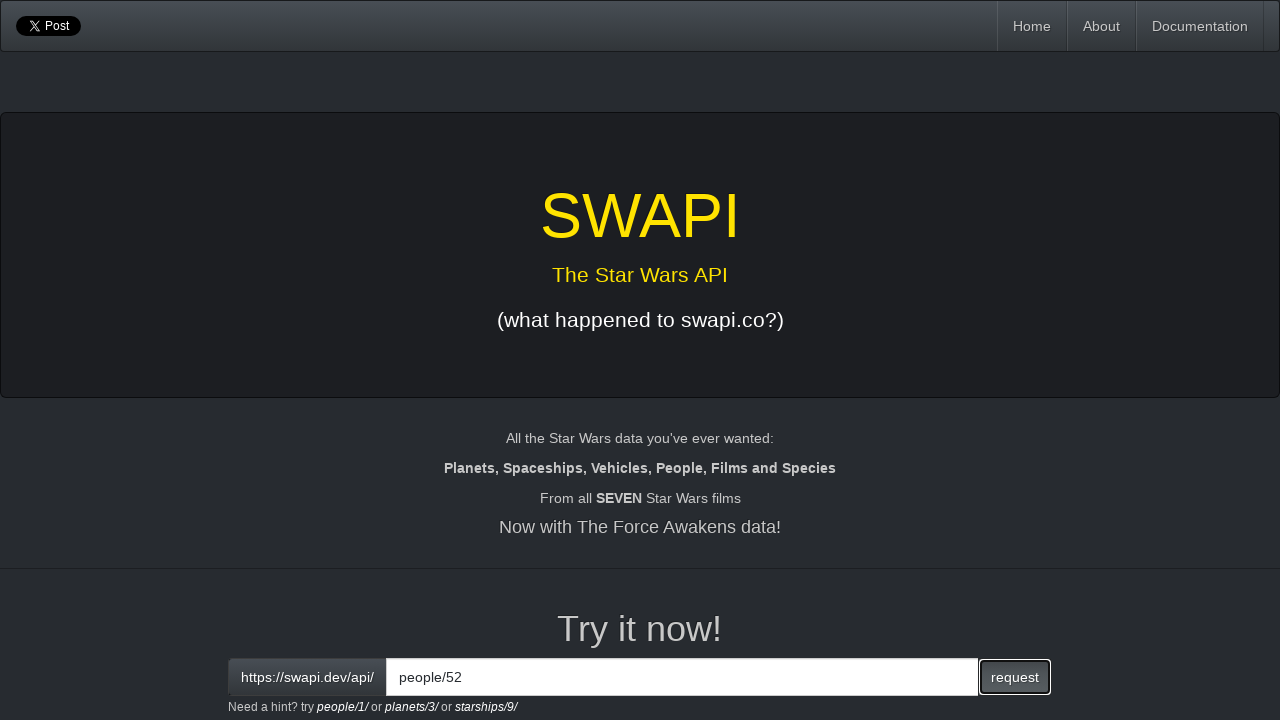

Cleared the interactive input field on input[id='interactive']
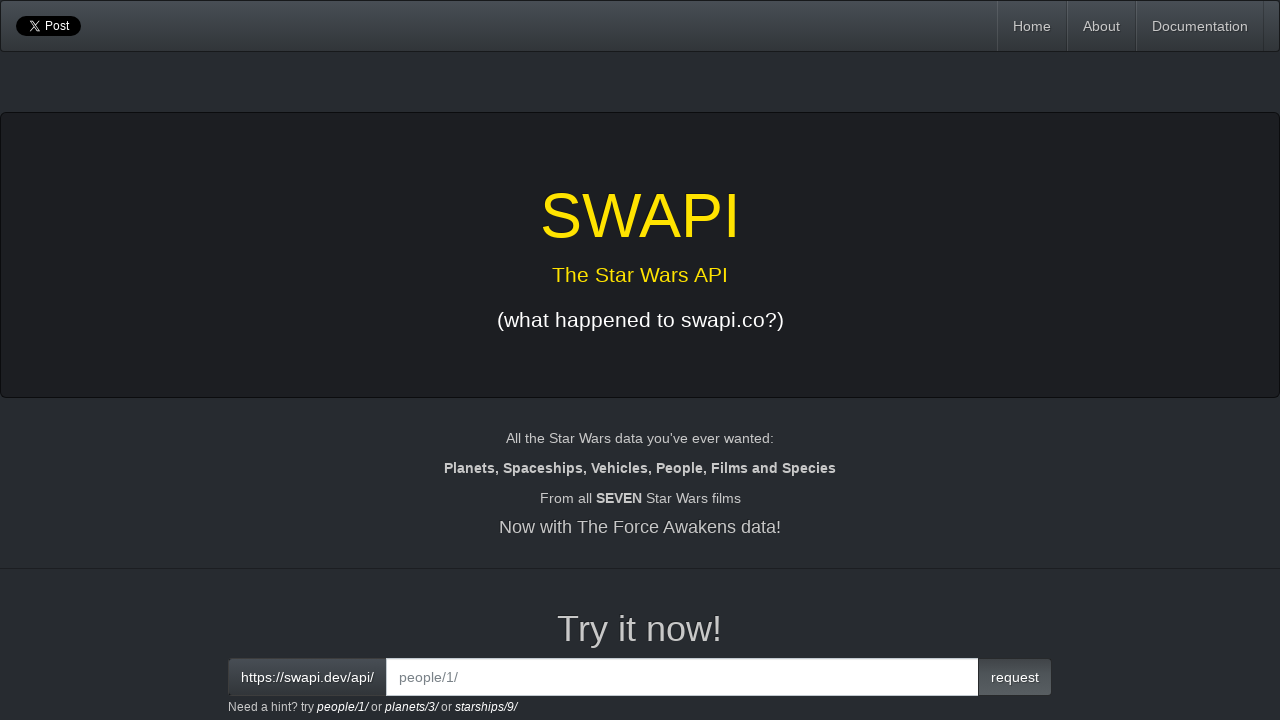

Entered people/53 endpoint in input field on input[id='interactive']
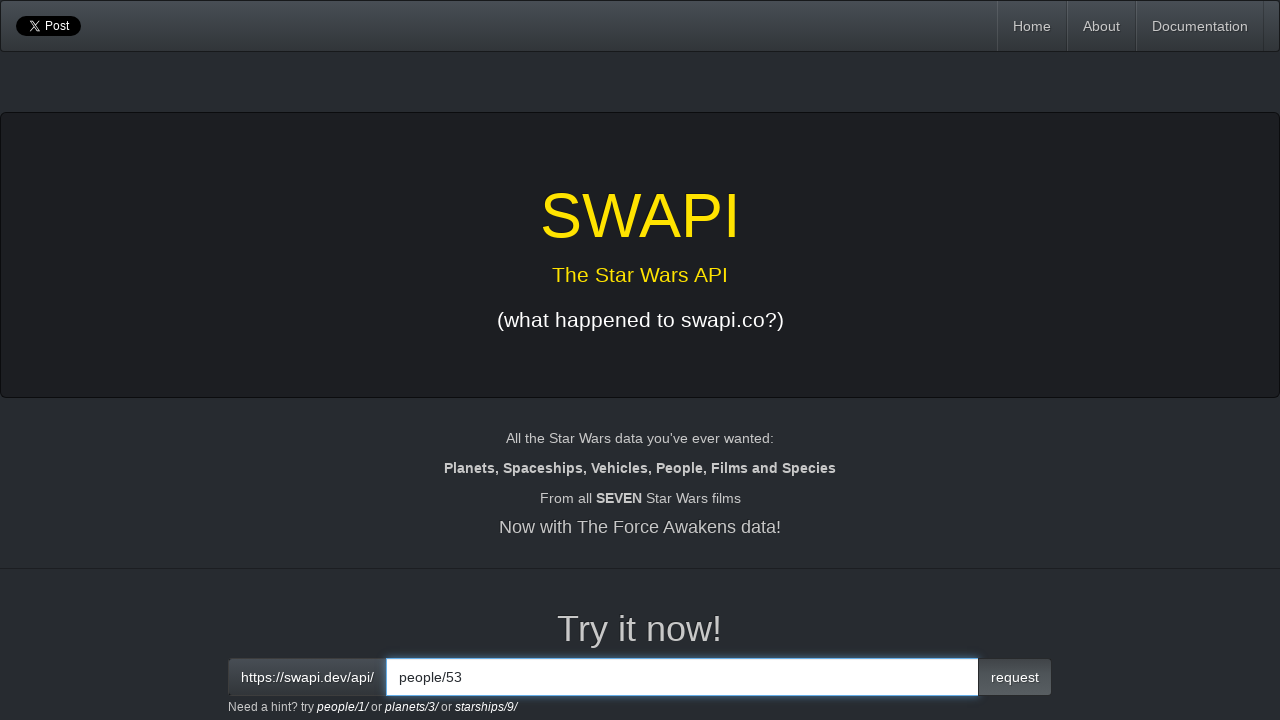

Clicked request button to fetch people/53 at (1015, 677) on button.btn.btn-primary
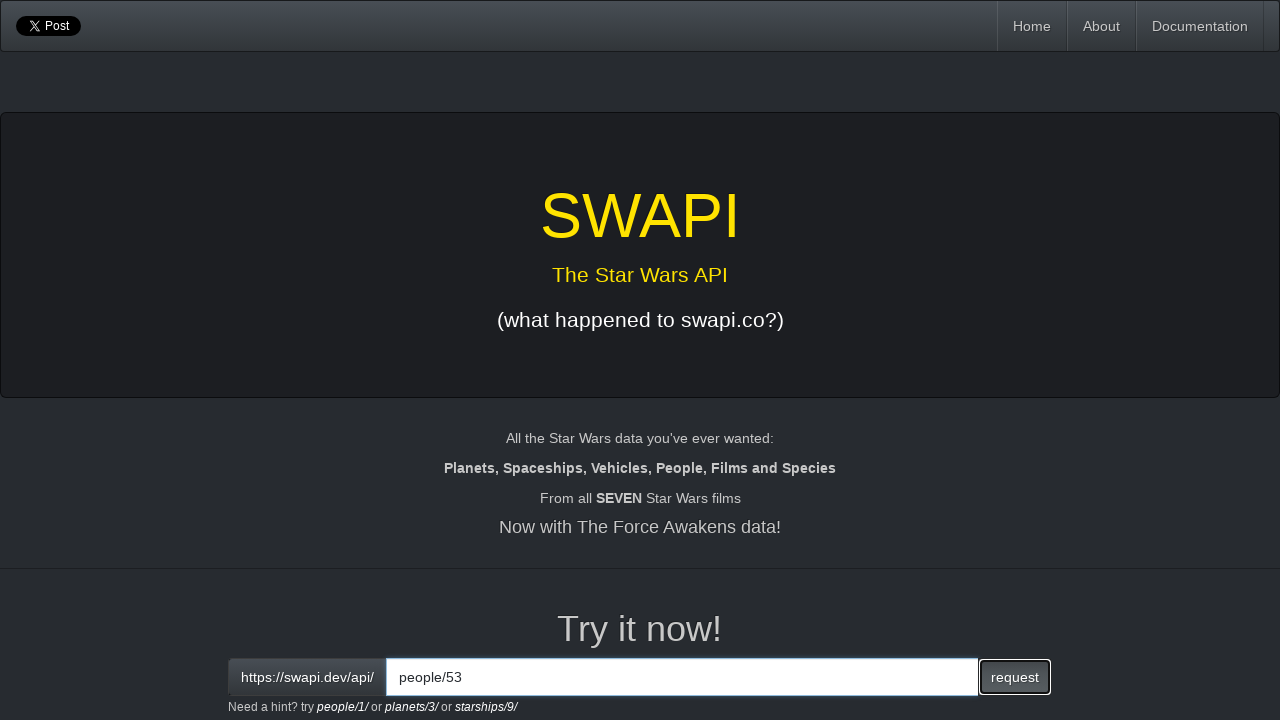

Response loaded for people/53
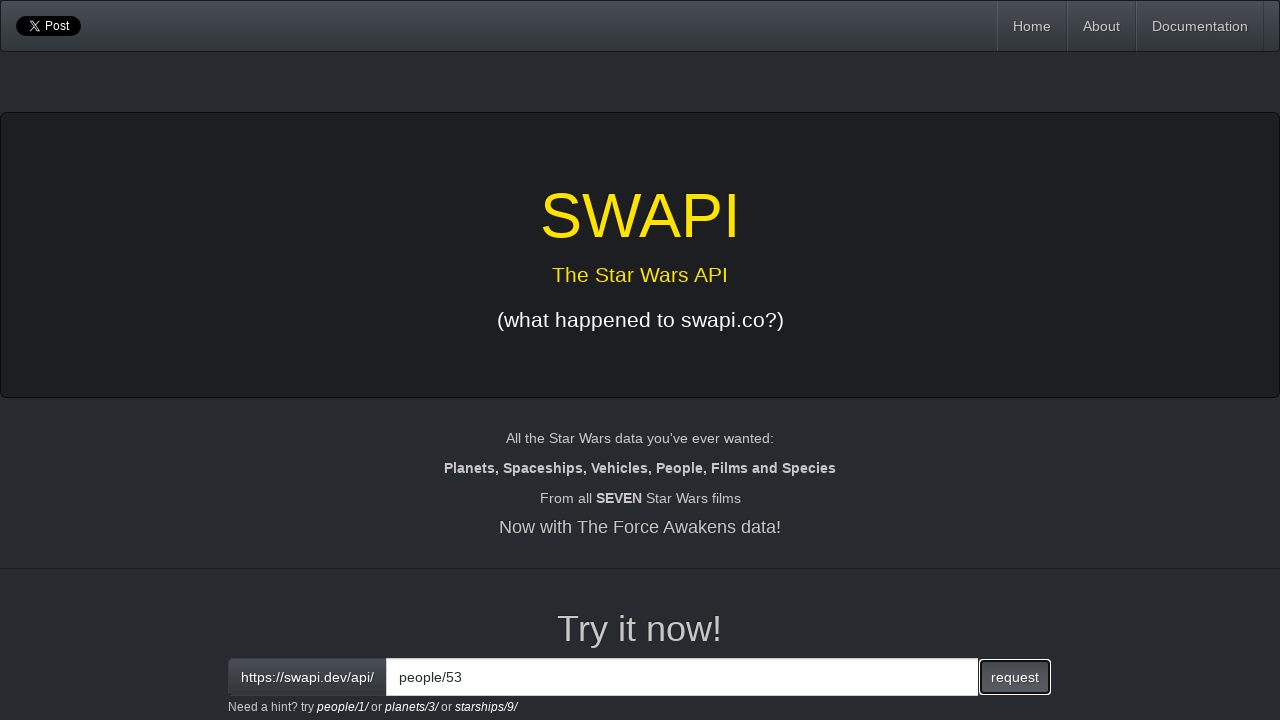

Retrieved response text for people/53
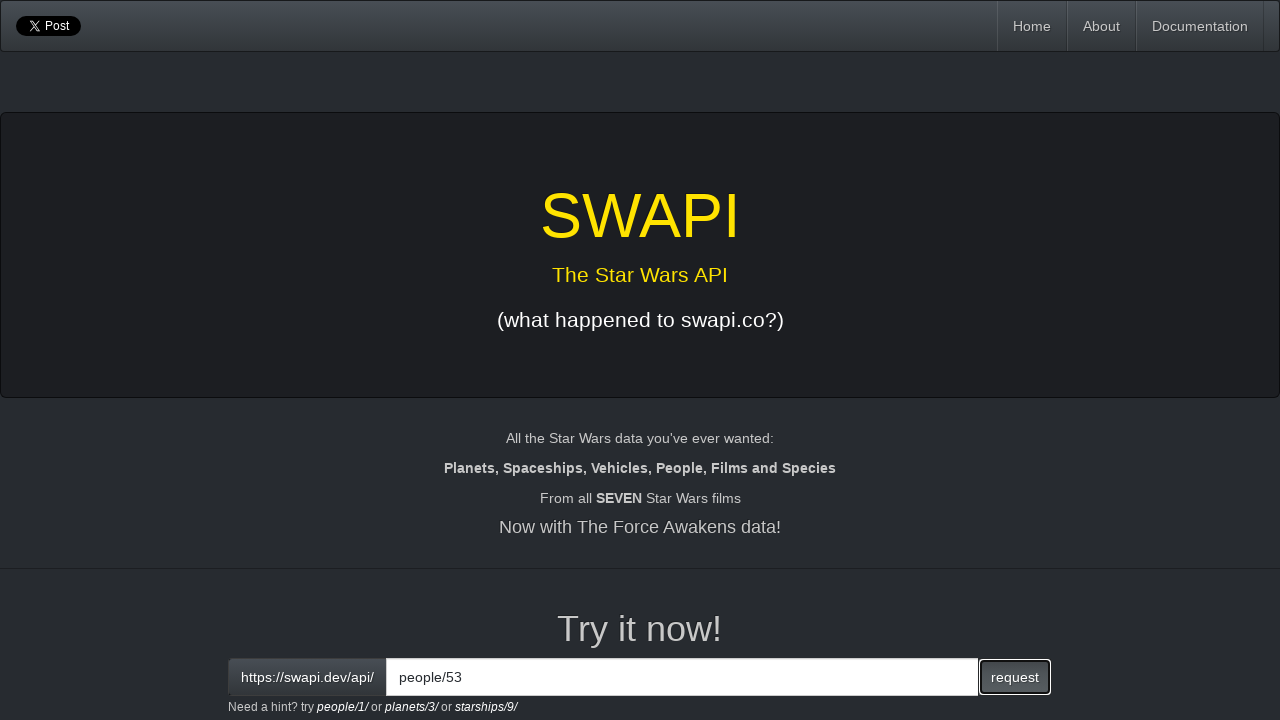

Cleared the interactive input field on input[id='interactive']
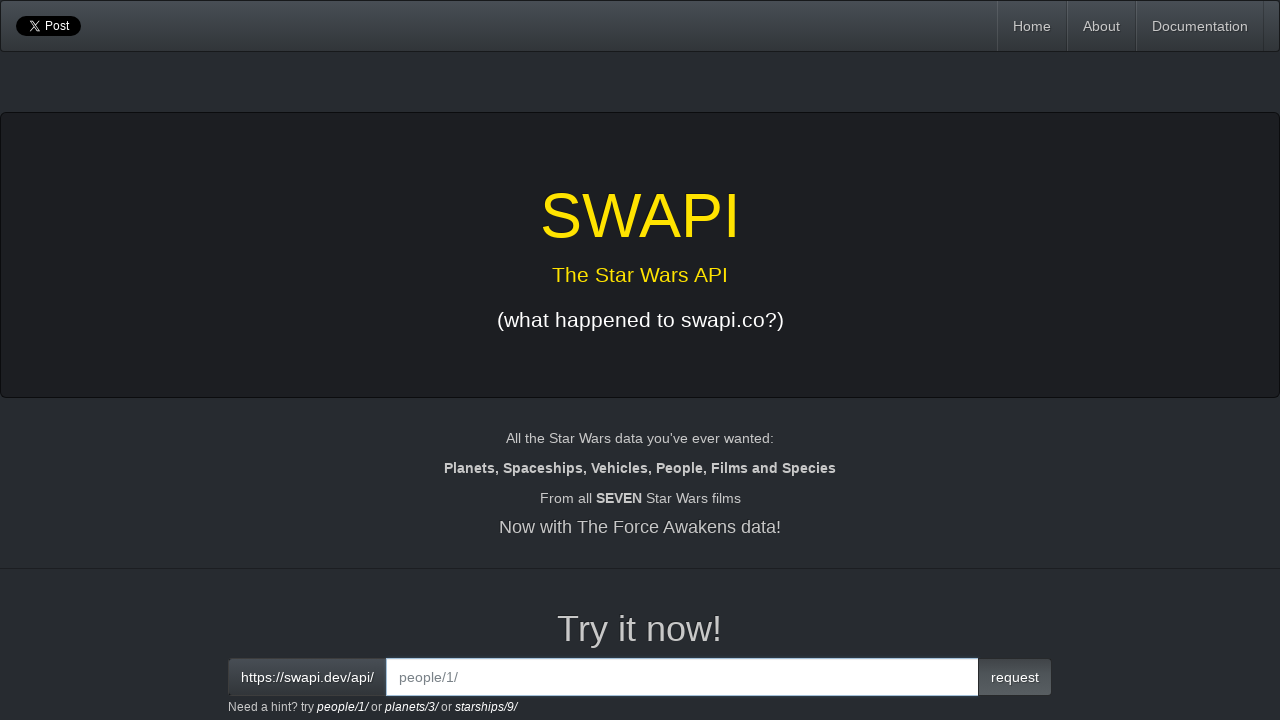

Entered people/54 endpoint in input field on input[id='interactive']
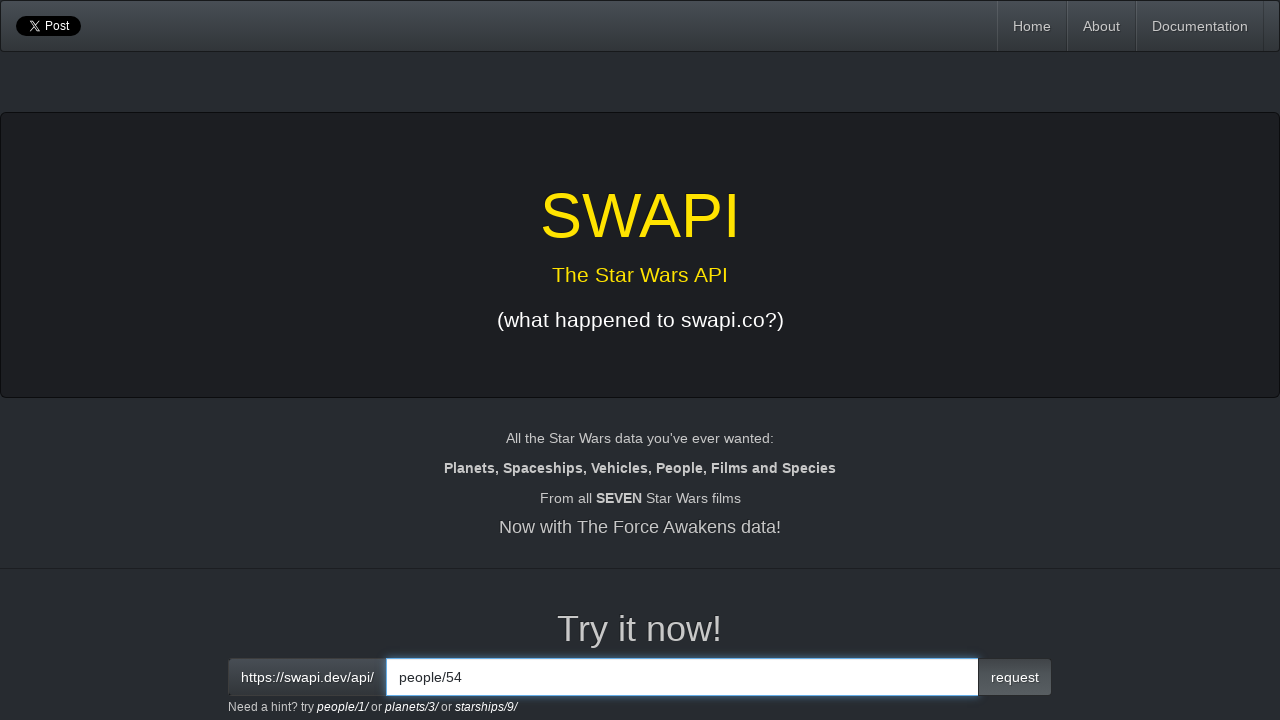

Clicked request button to fetch people/54 at (1015, 677) on button.btn.btn-primary
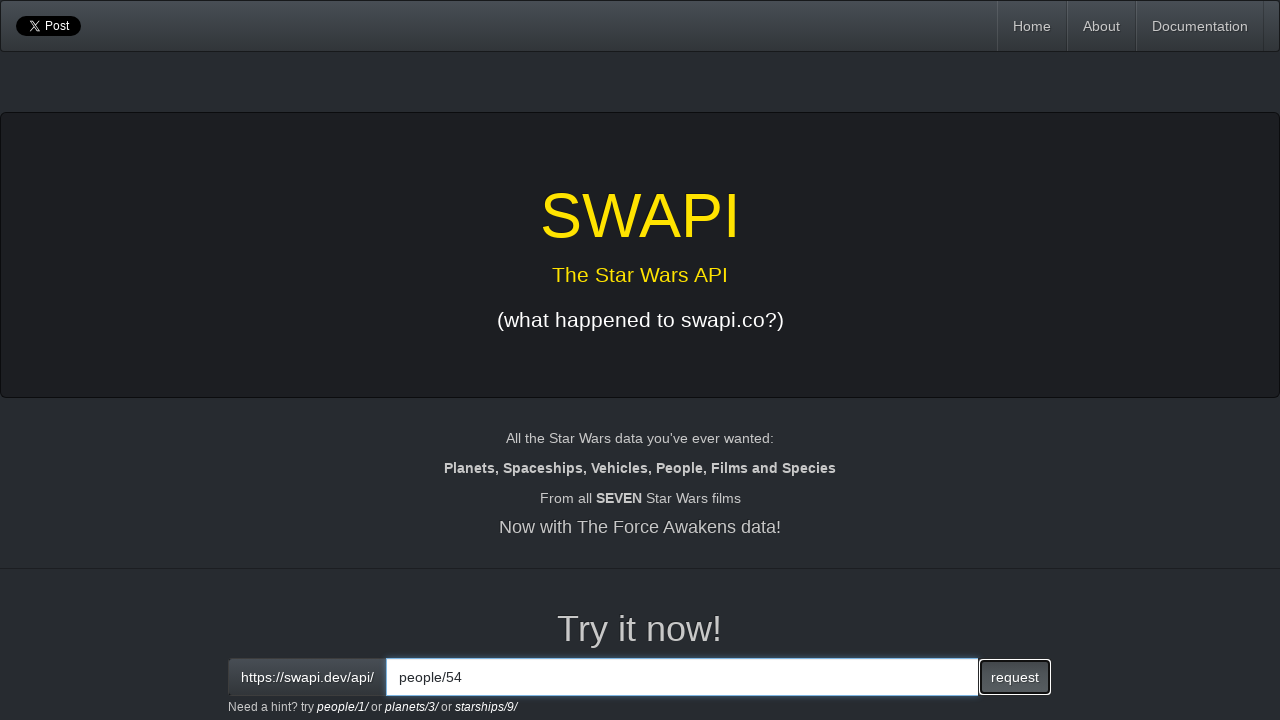

Response loaded for people/54
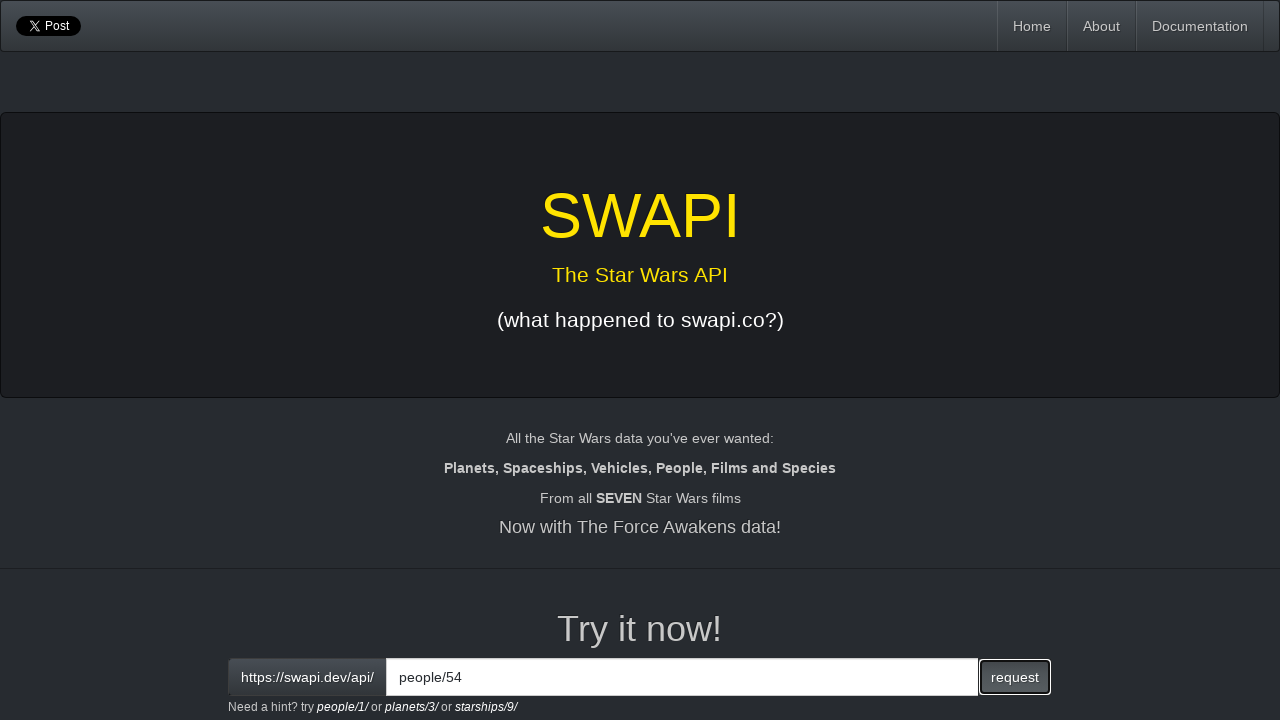

Retrieved response text for people/54
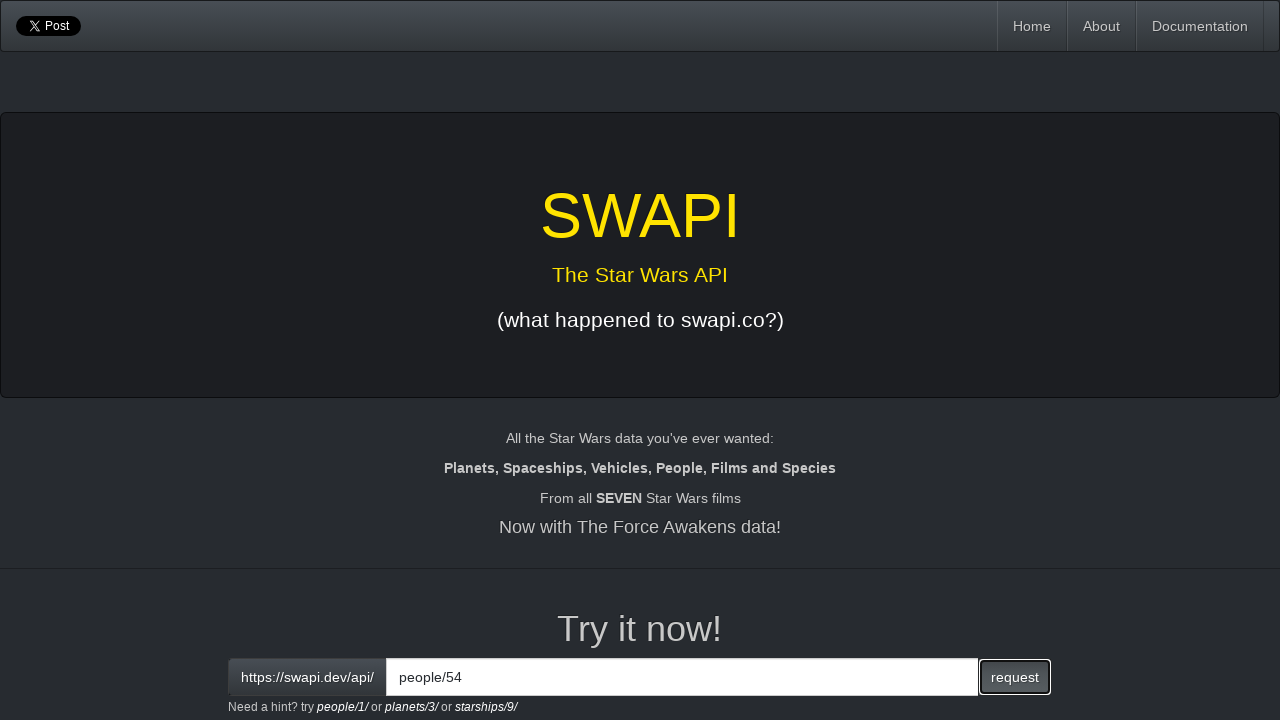

Cleared the interactive input field on input[id='interactive']
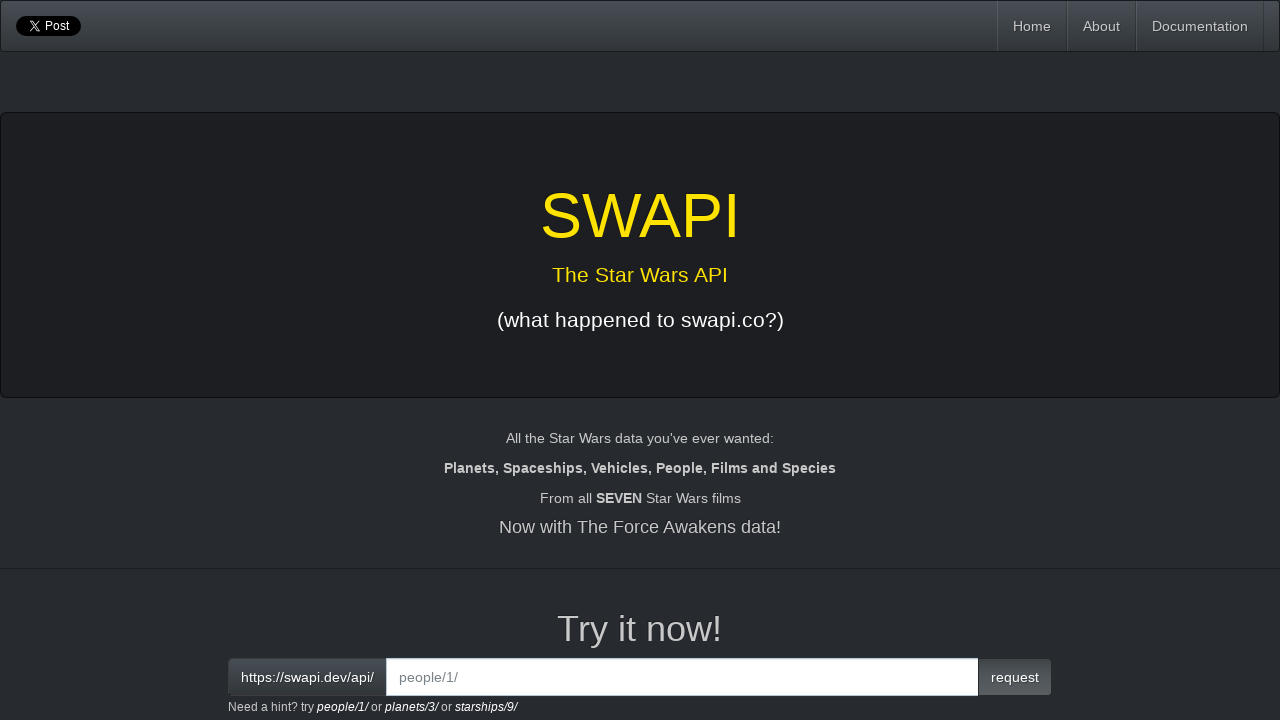

Entered people/55 endpoint in input field on input[id='interactive']
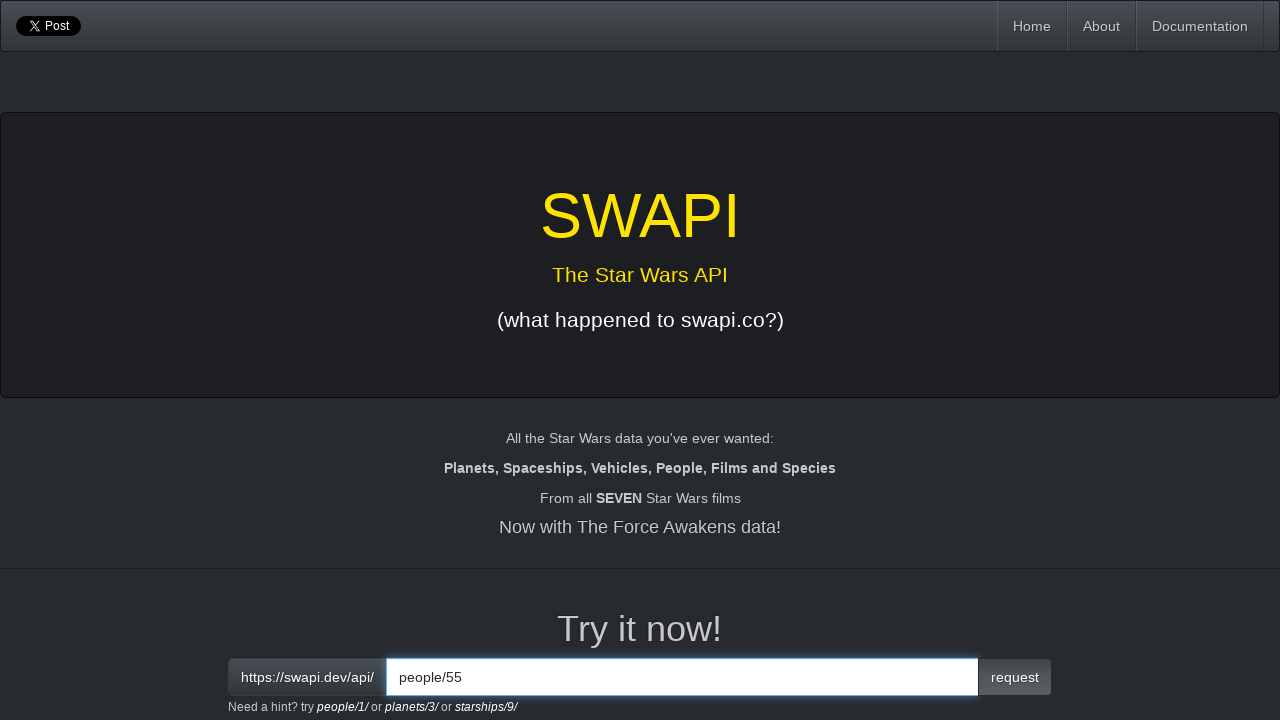

Clicked request button to fetch people/55 at (1015, 677) on button.btn.btn-primary
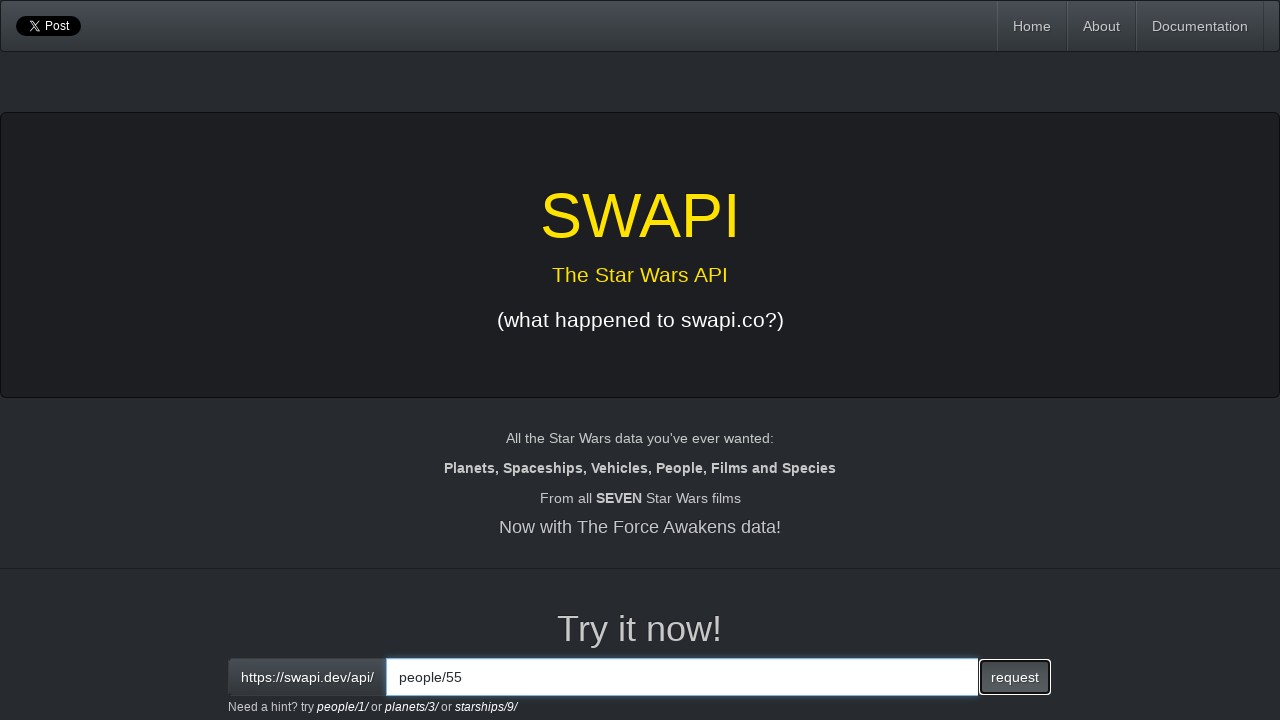

Response loaded for people/55
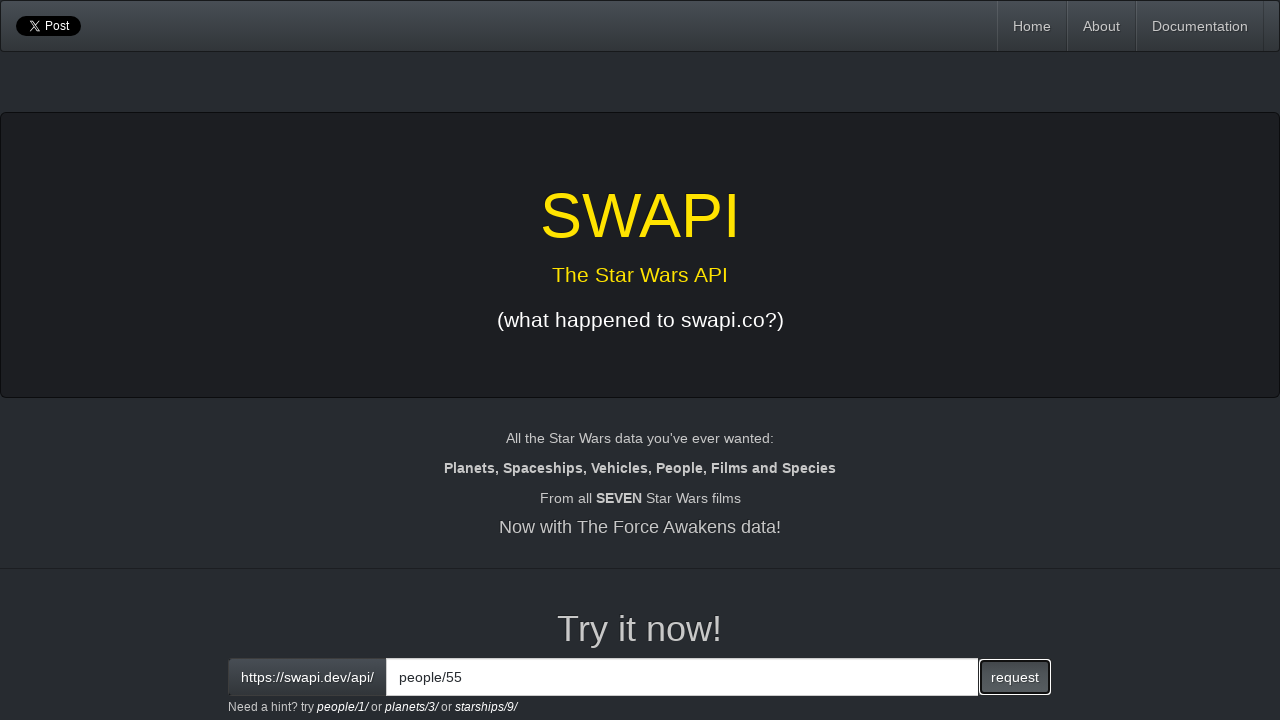

Retrieved response text for people/55
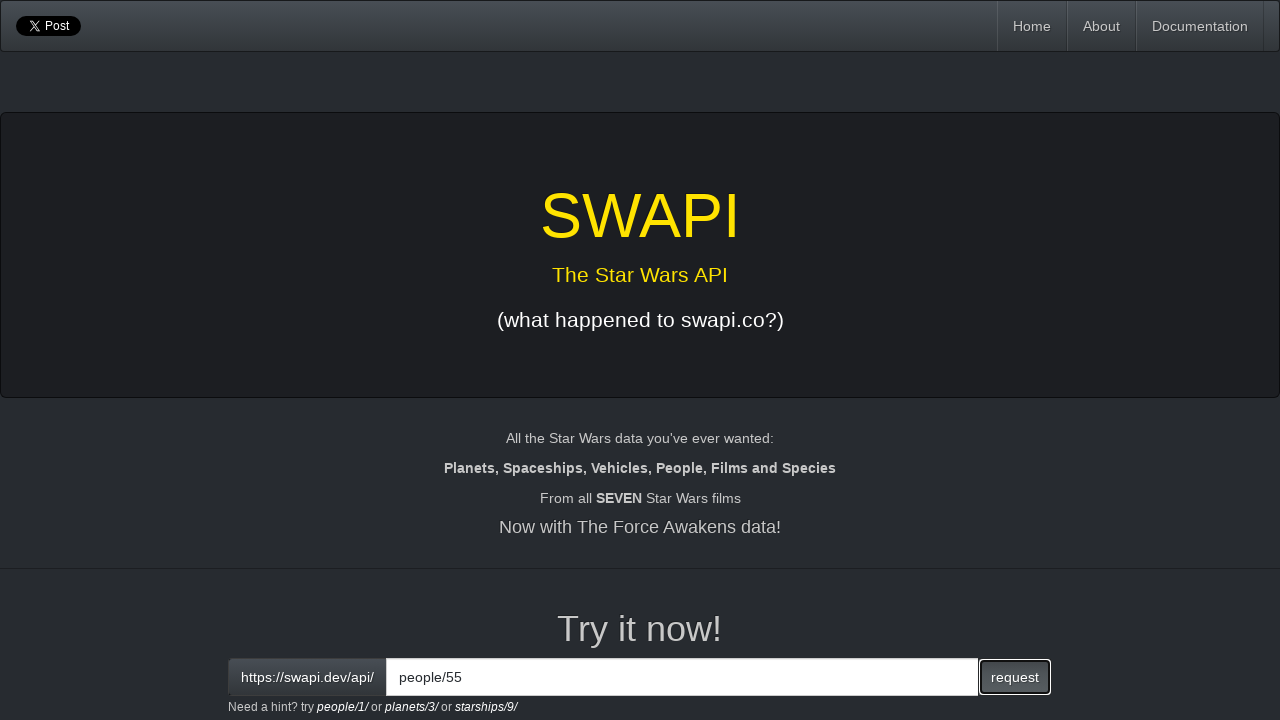

Cleared the interactive input field on input[id='interactive']
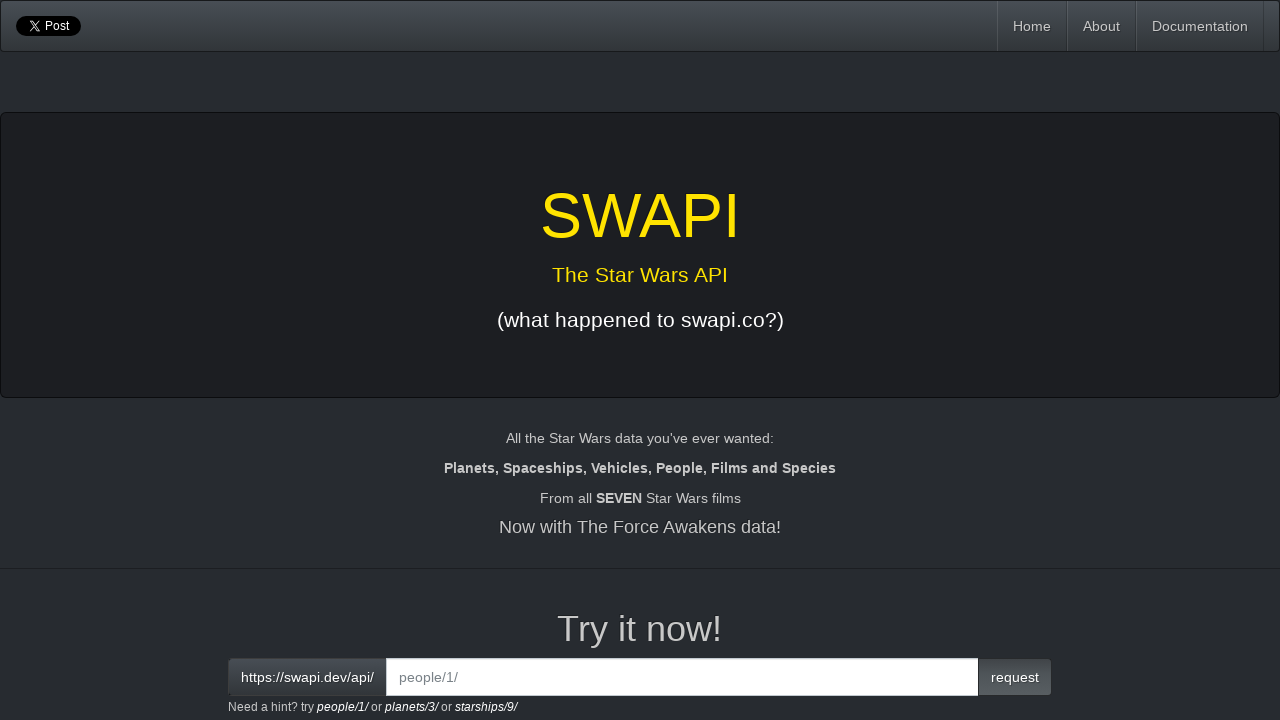

Entered people/56 endpoint in input field on input[id='interactive']
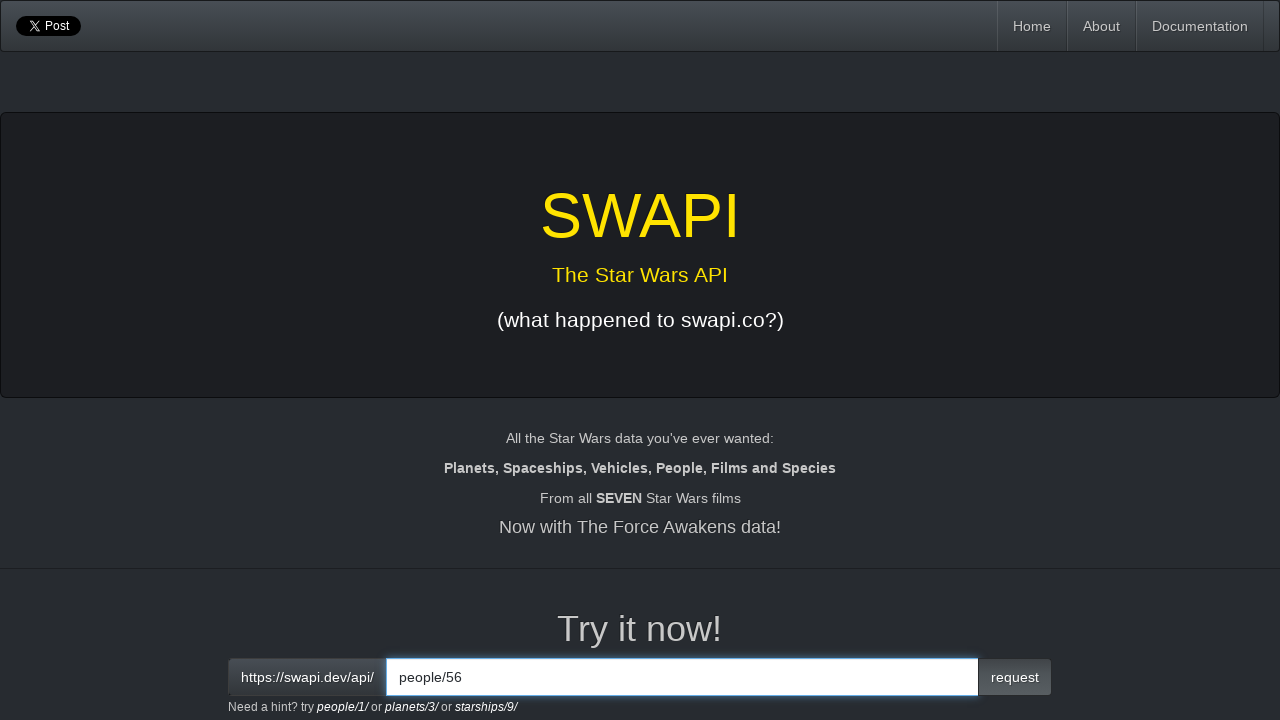

Clicked request button to fetch people/56 at (1015, 677) on button.btn.btn-primary
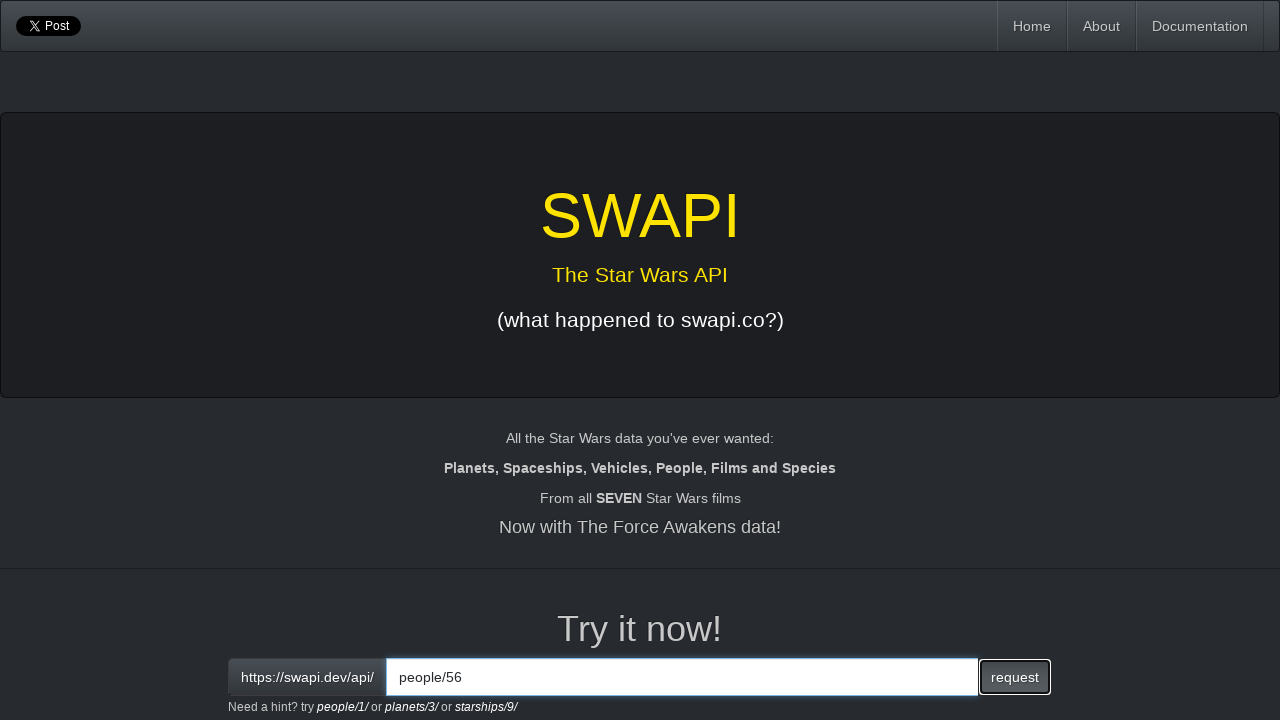

Response loaded for people/56
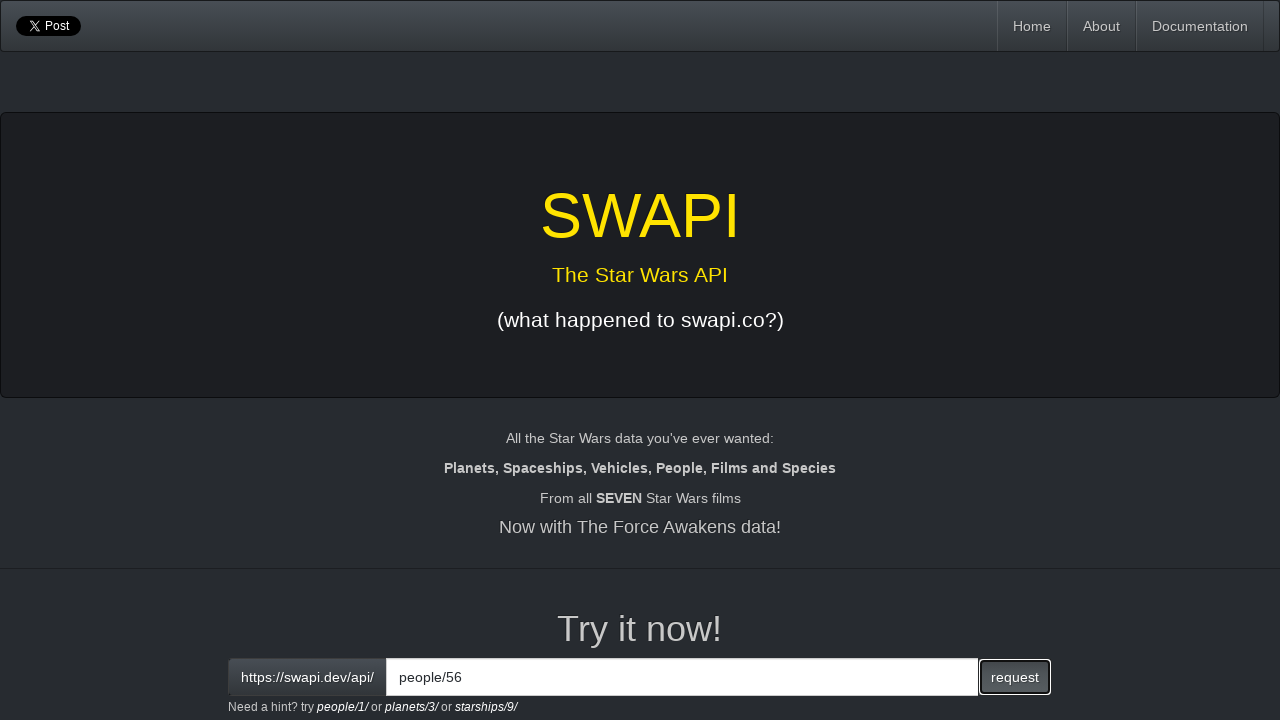

Retrieved response text for people/56
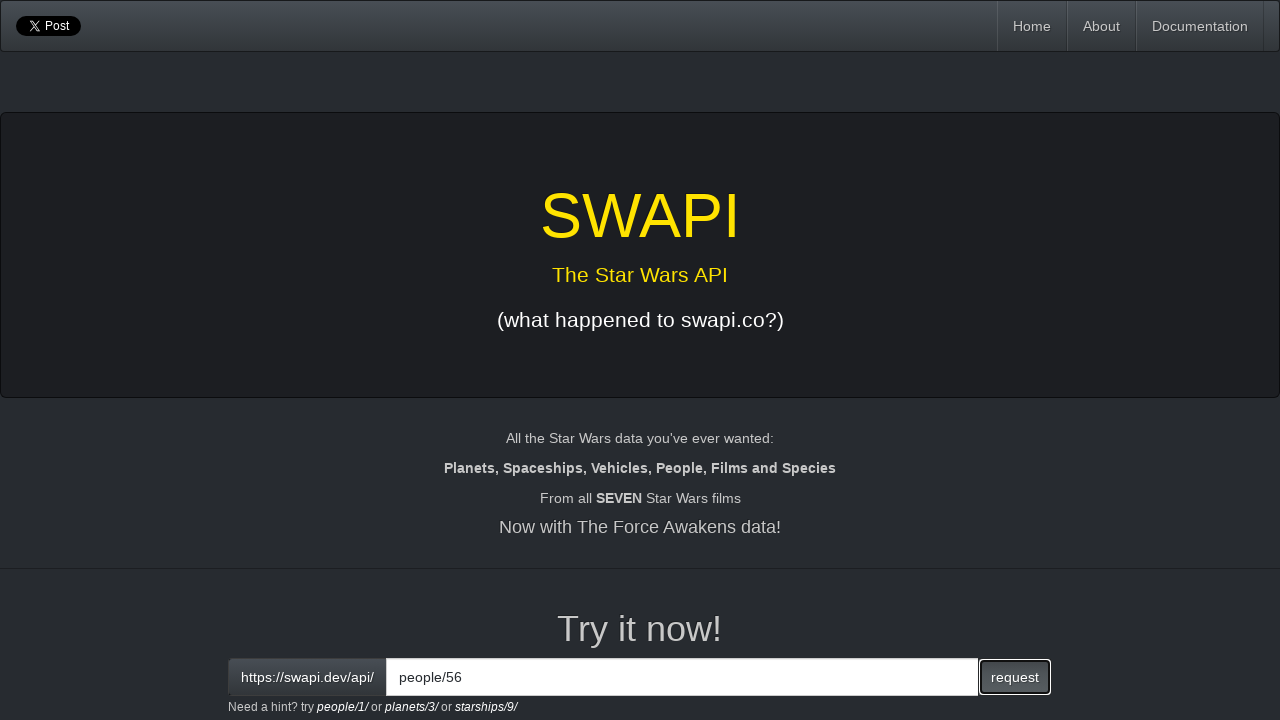

Cleared the interactive input field on input[id='interactive']
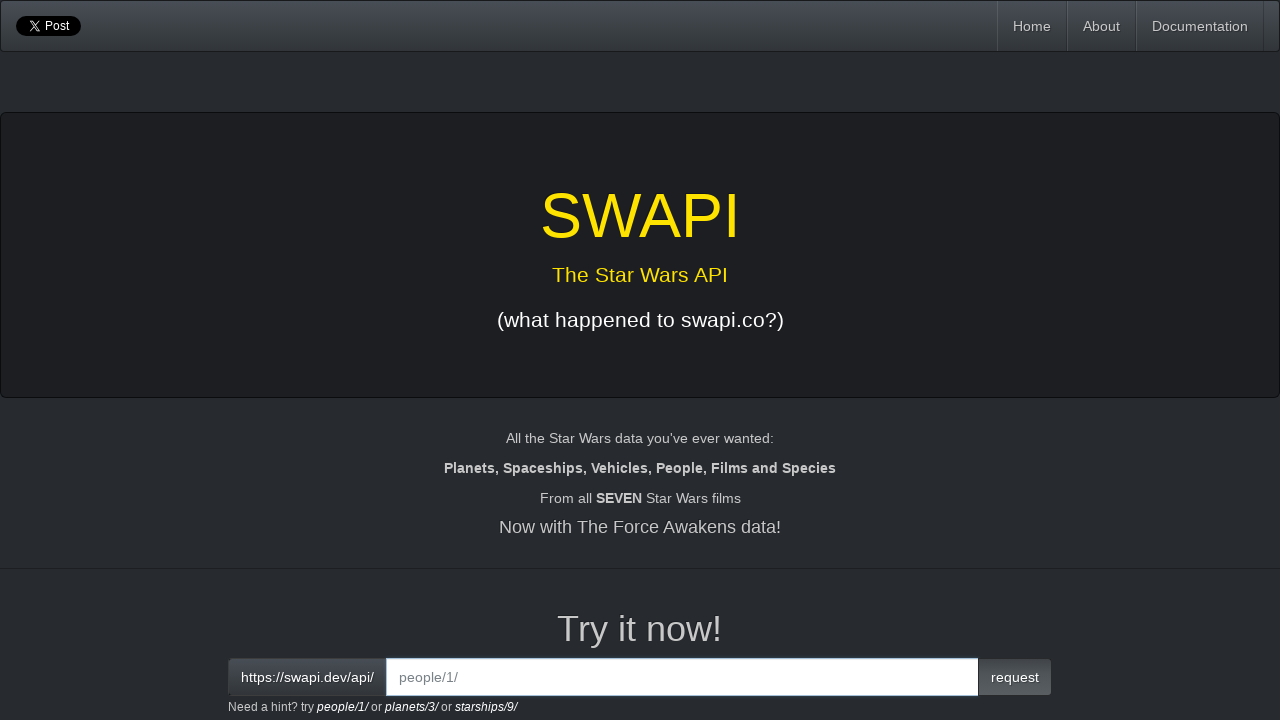

Entered people/57 endpoint in input field on input[id='interactive']
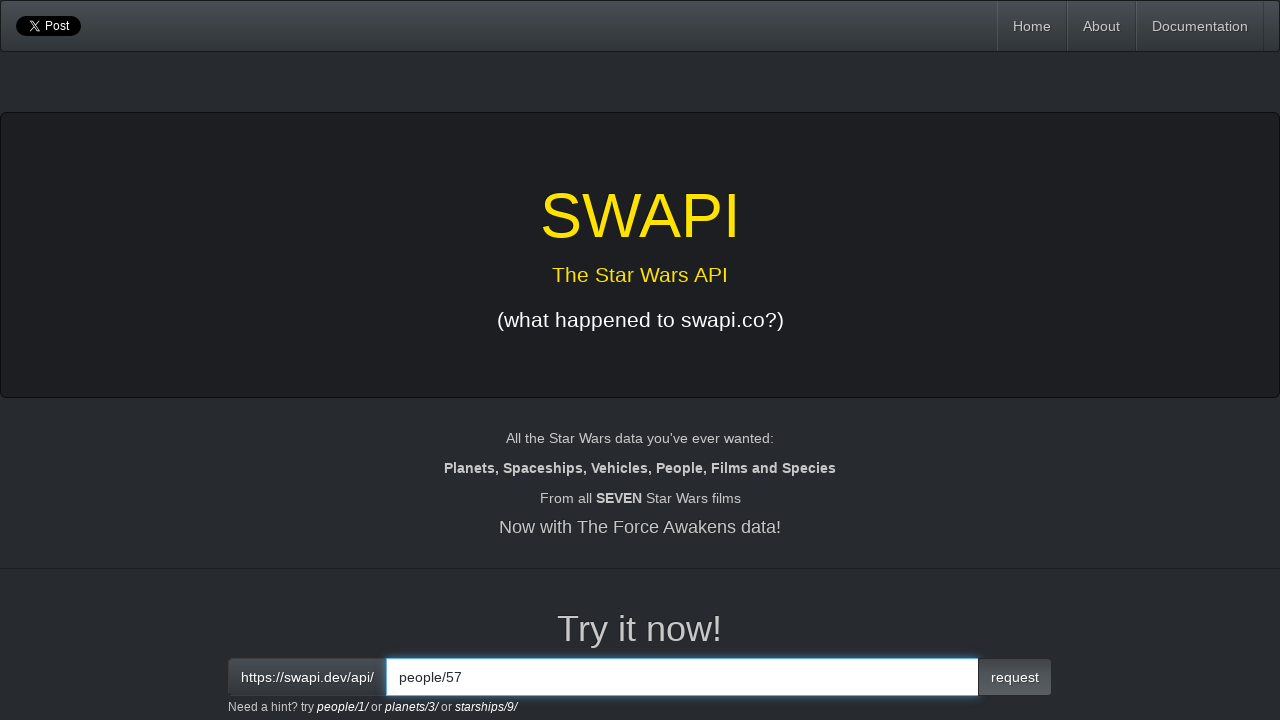

Clicked request button to fetch people/57 at (1015, 677) on button.btn.btn-primary
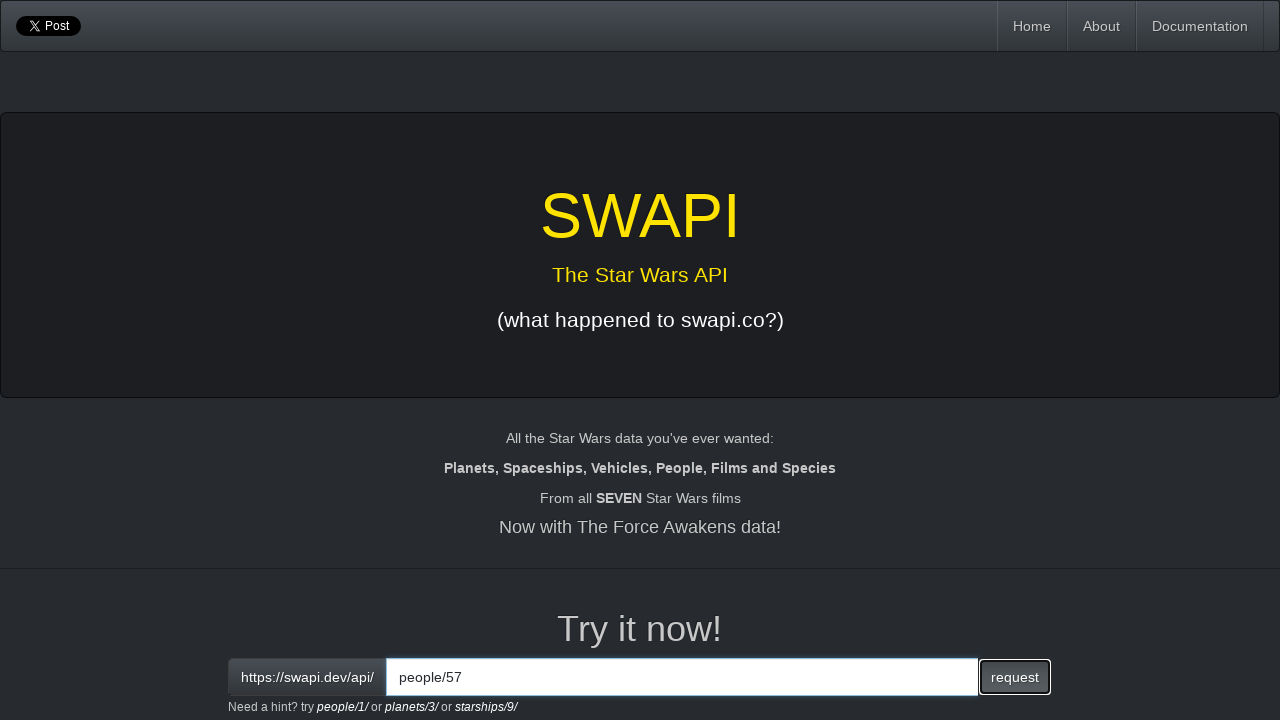

Response loaded for people/57
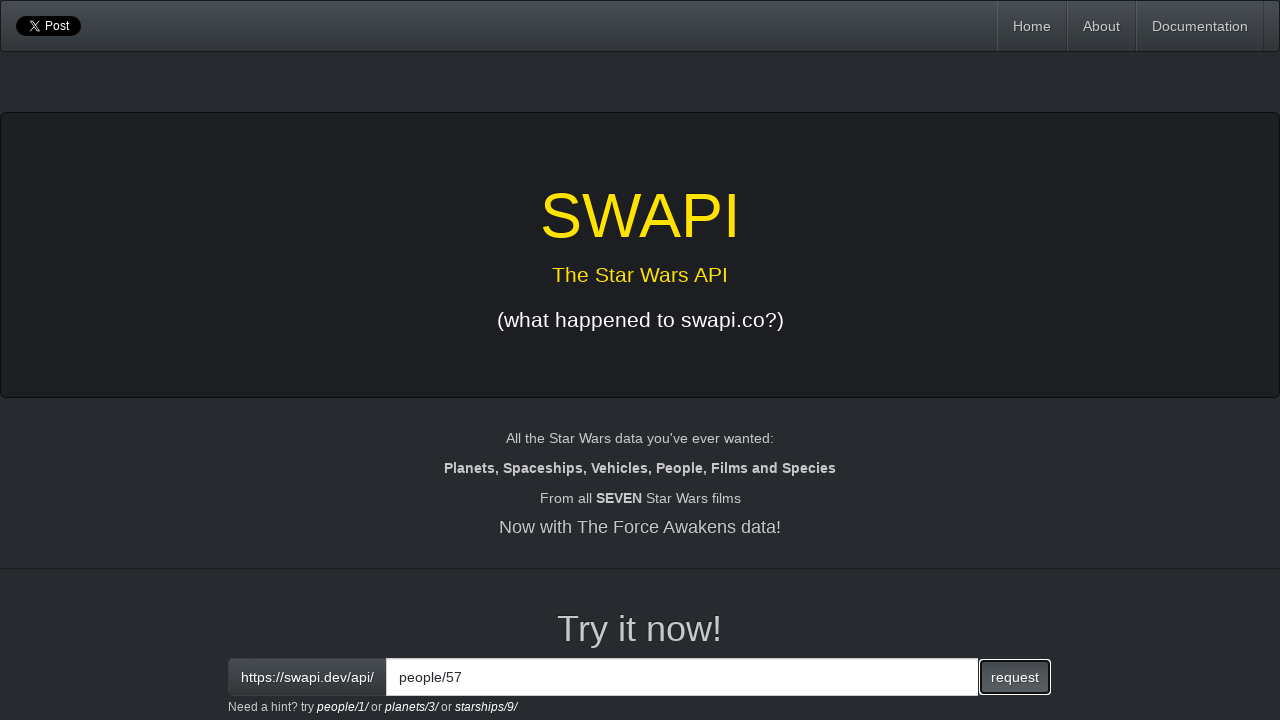

Retrieved response text for people/57
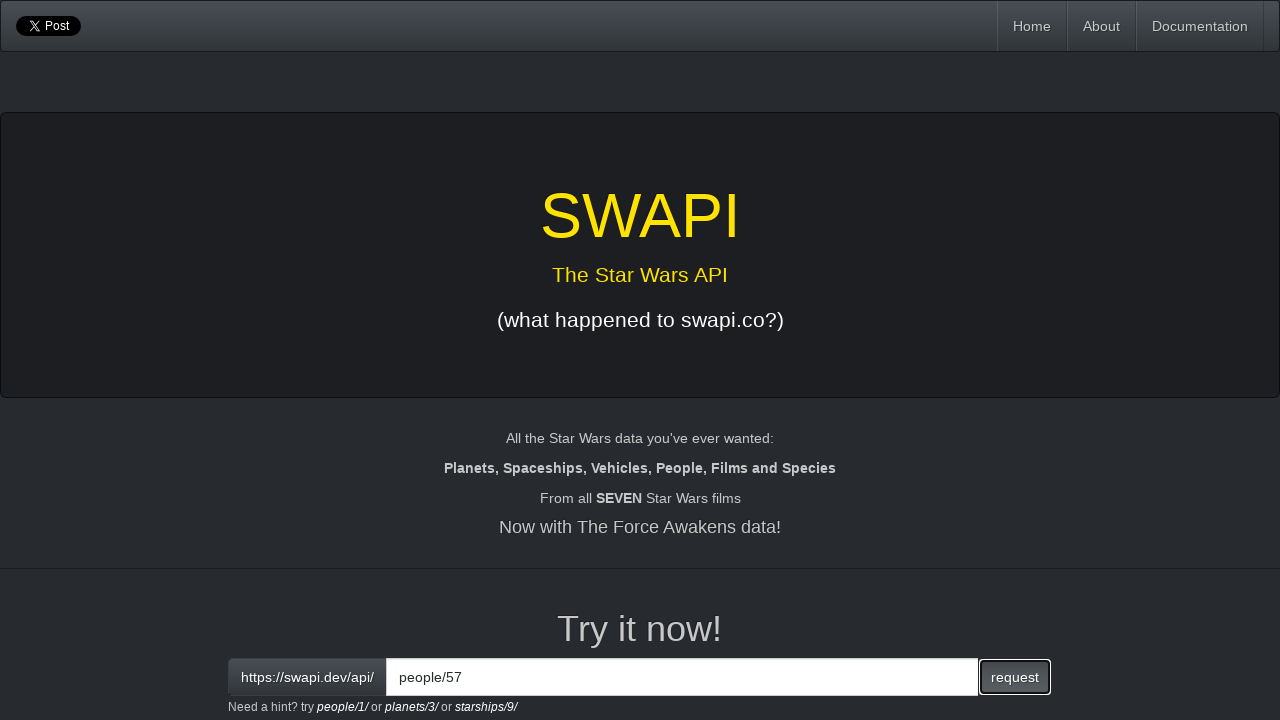

Found person 57 with height 264 > 200 (count: 5)
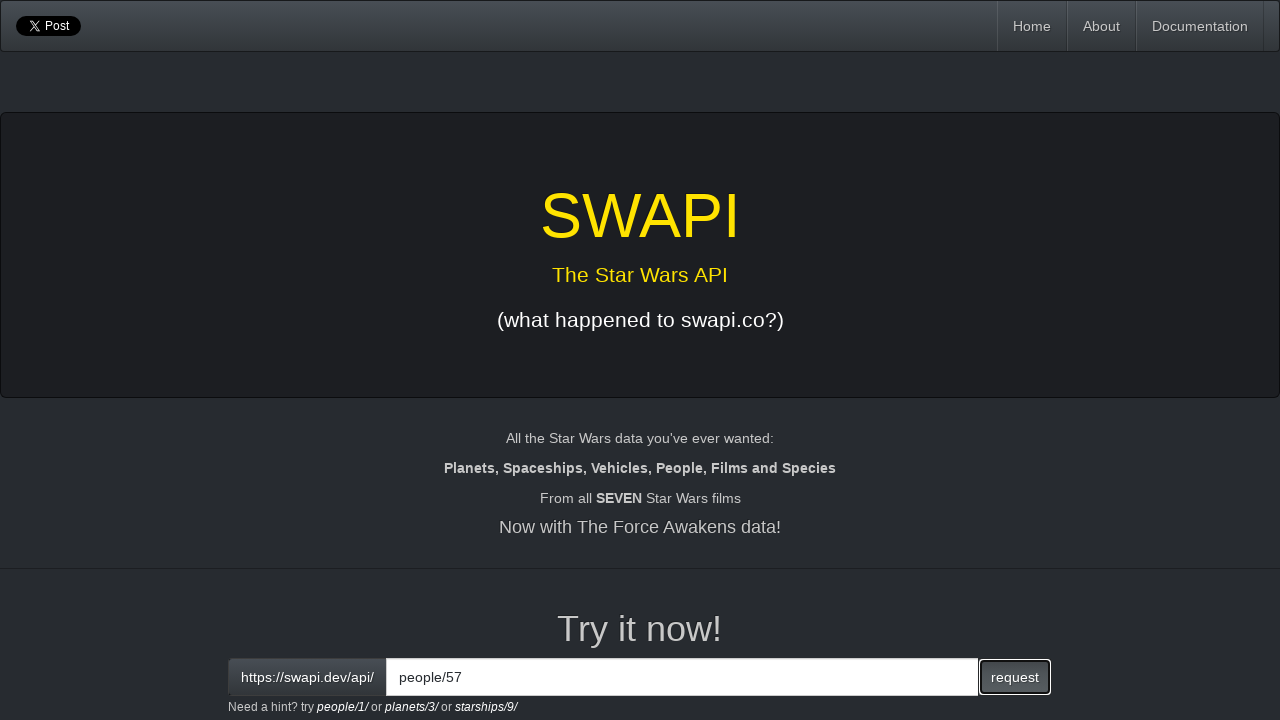

Cleared the interactive input field on input[id='interactive']
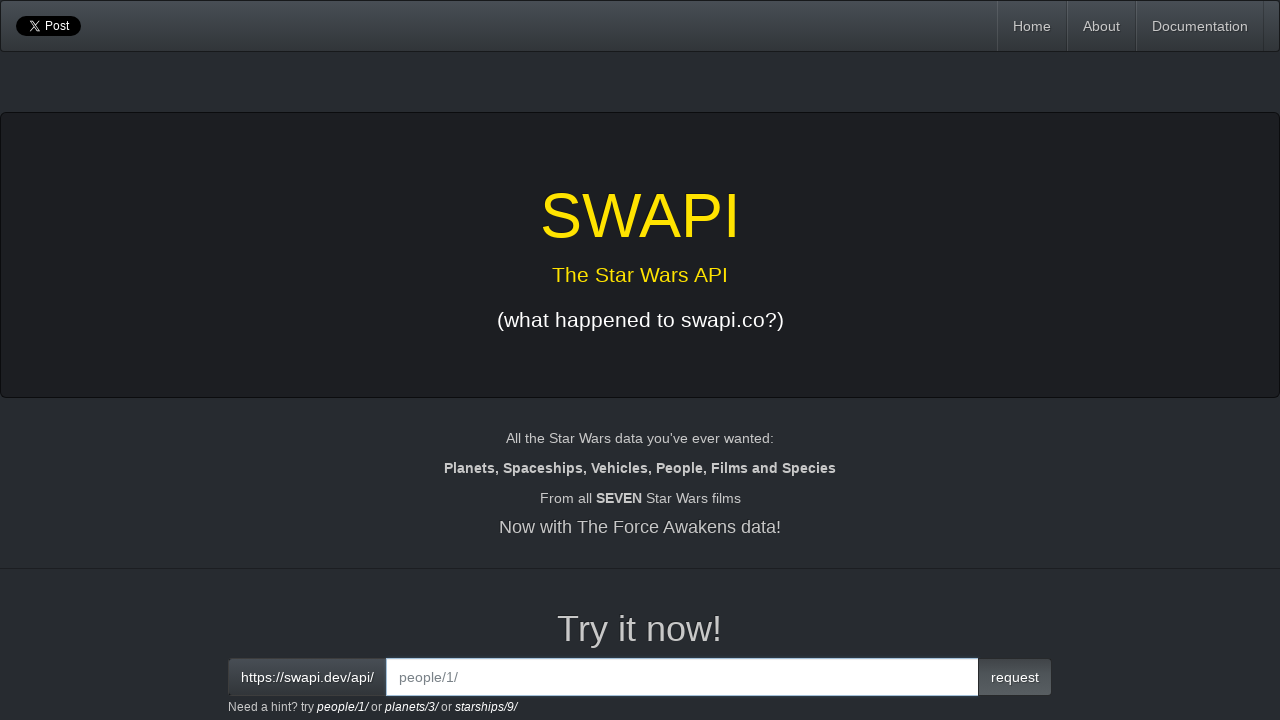

Entered people/58 endpoint in input field on input[id='interactive']
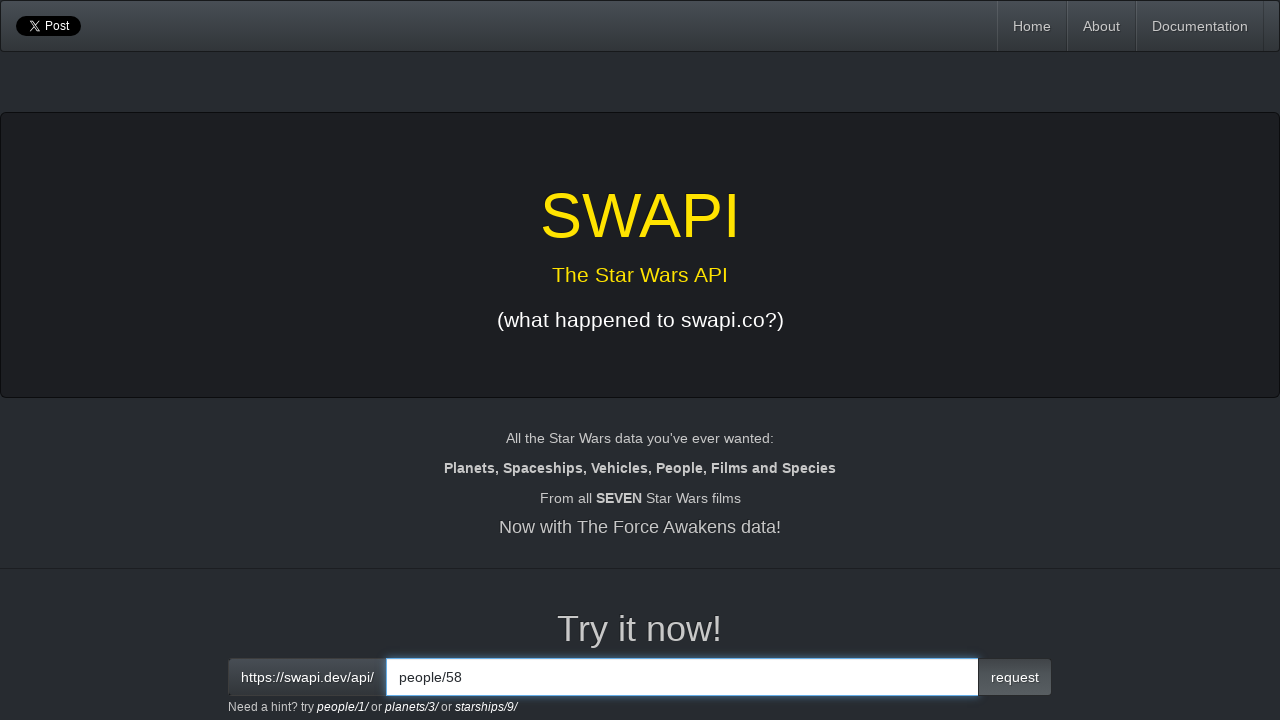

Clicked request button to fetch people/58 at (1015, 677) on button.btn.btn-primary
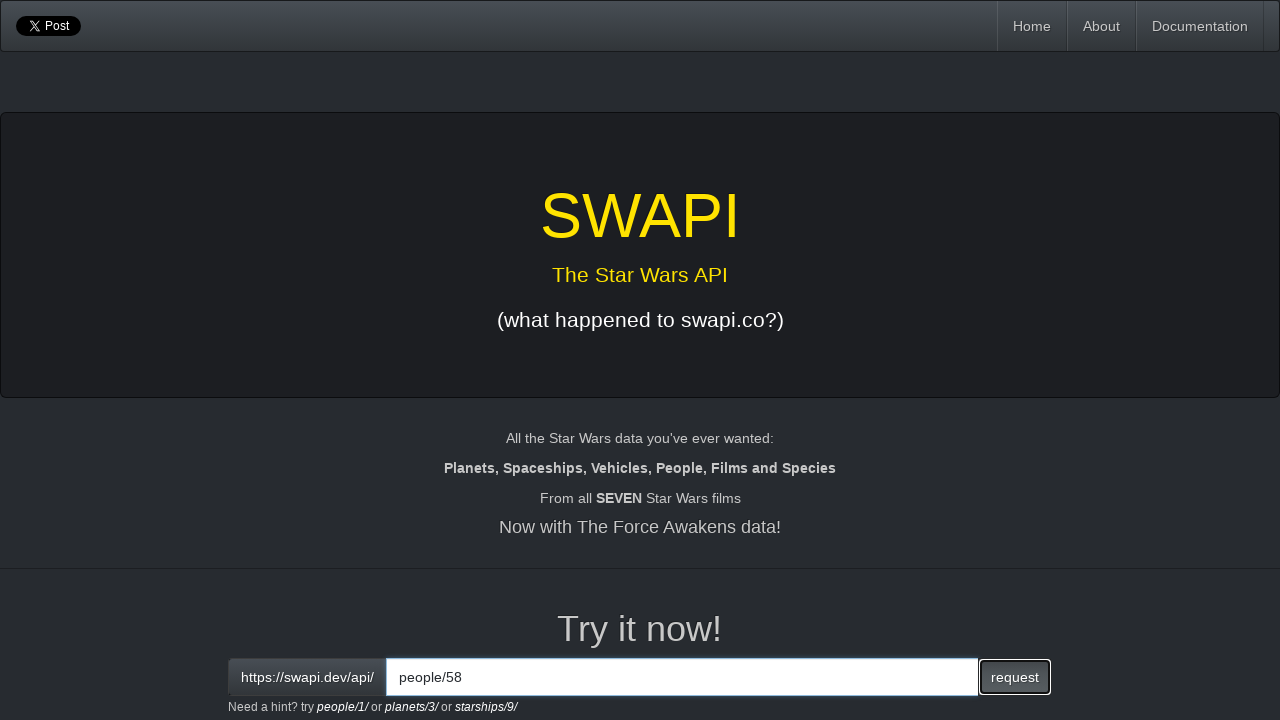

Response loaded for people/58
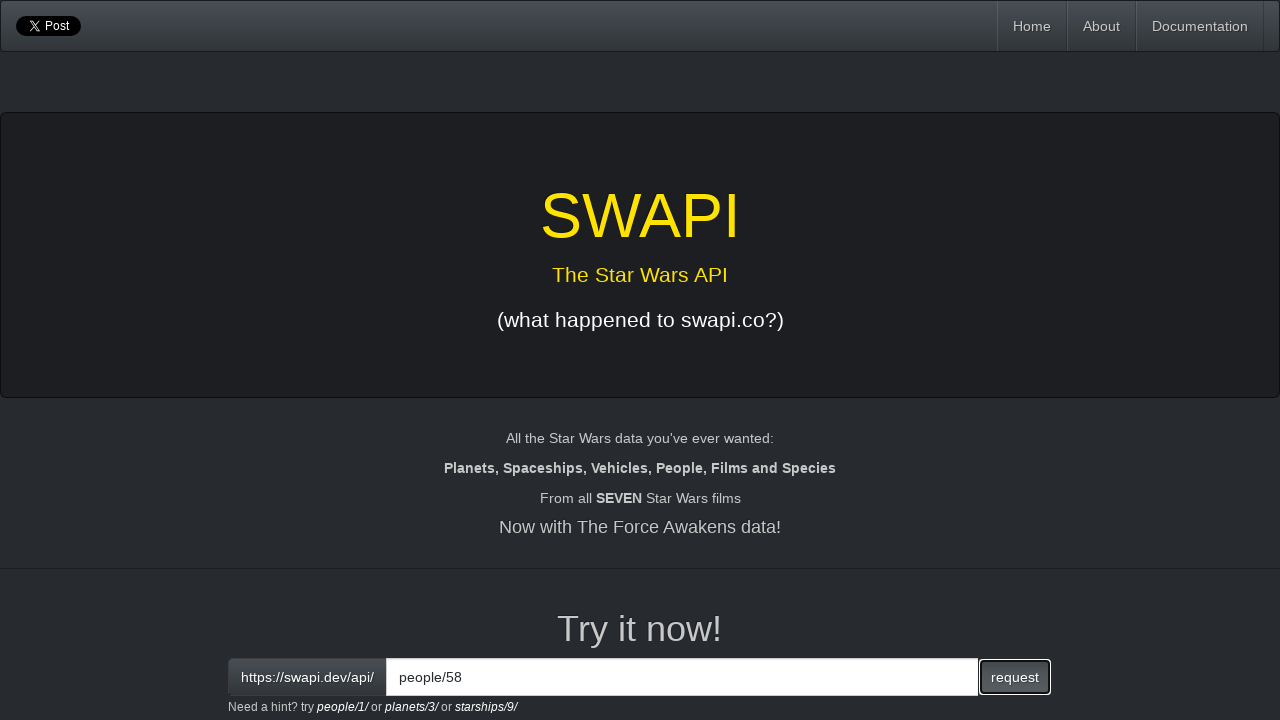

Retrieved response text for people/58
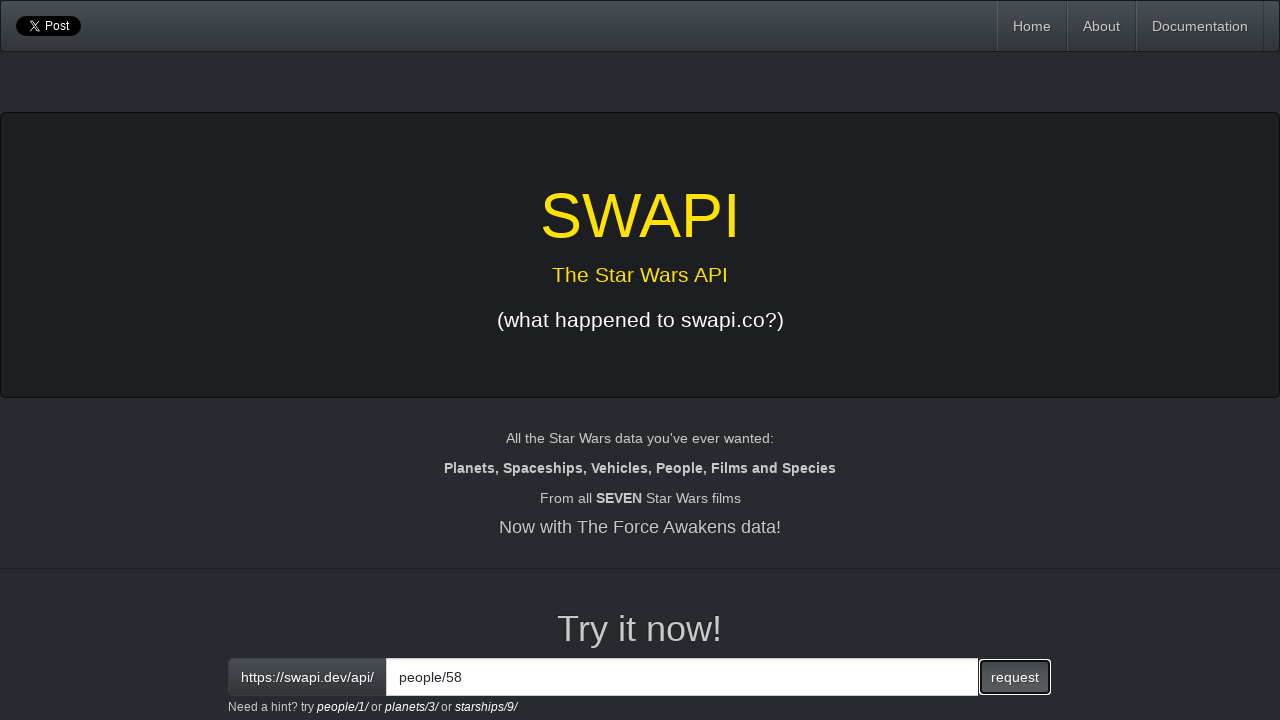

Cleared the interactive input field on input[id='interactive']
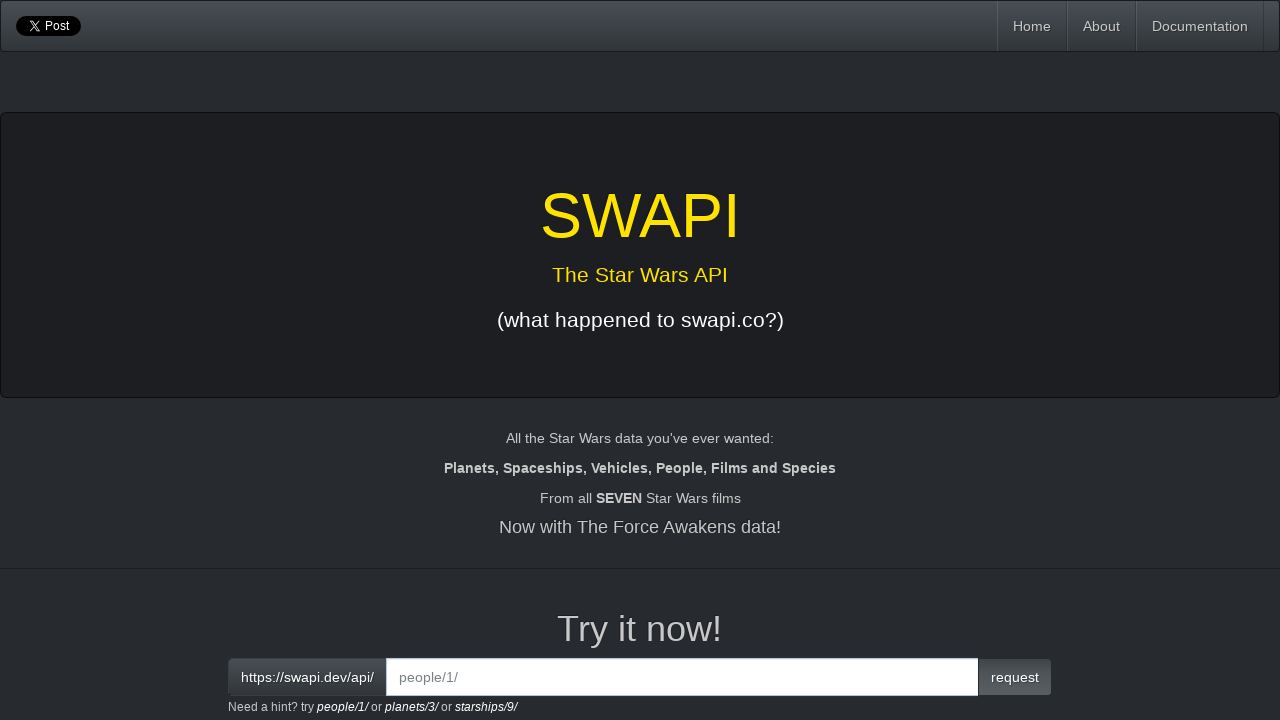

Entered people/59 endpoint in input field on input[id='interactive']
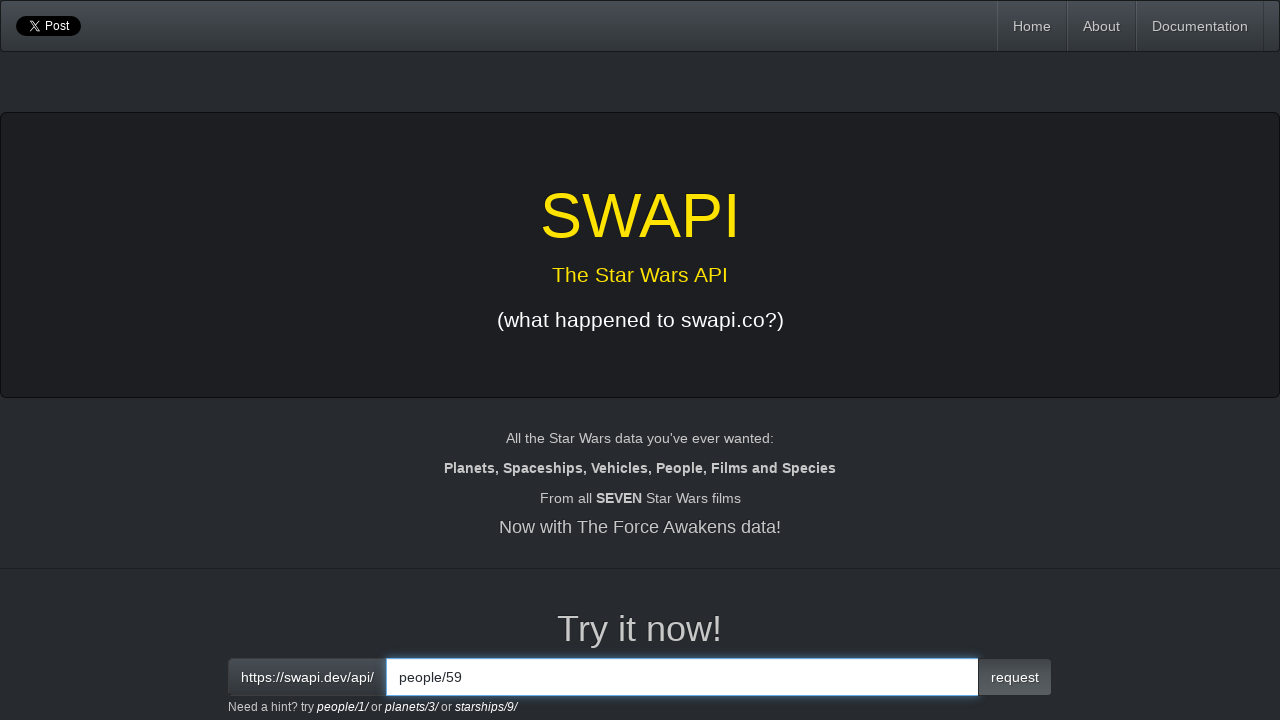

Clicked request button to fetch people/59 at (1015, 677) on button.btn.btn-primary
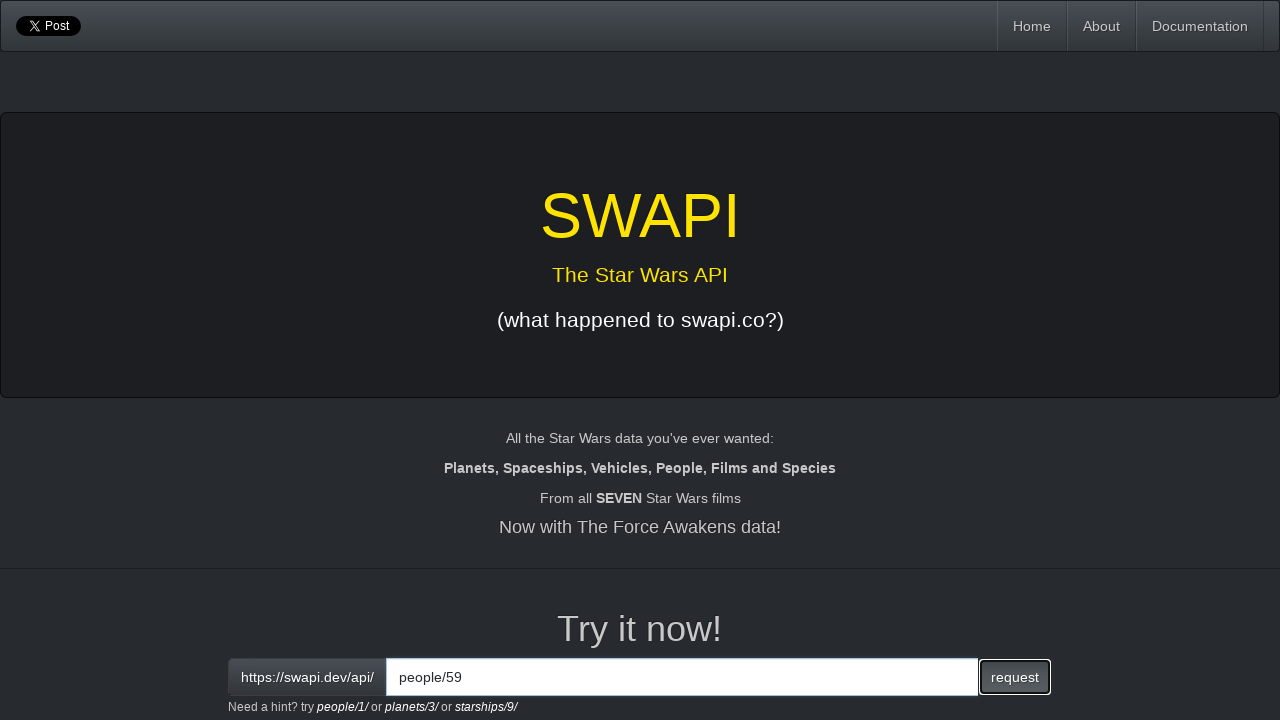

Response loaded for people/59
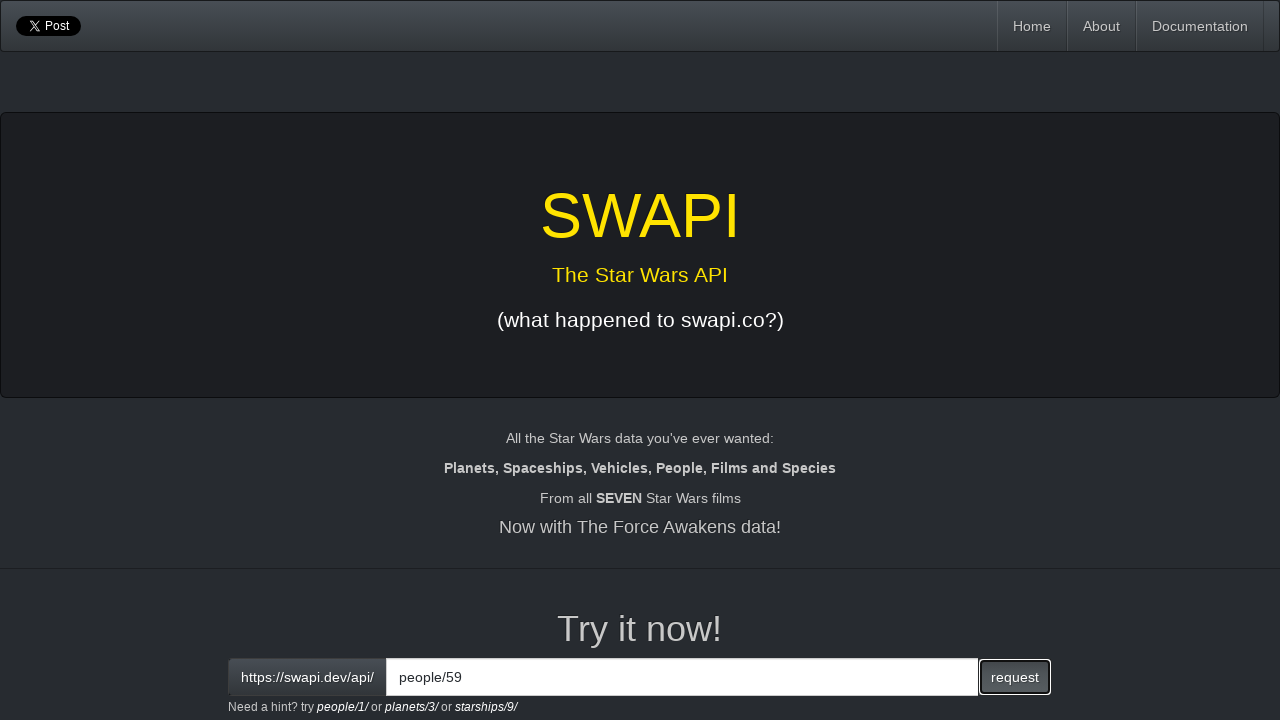

Retrieved response text for people/59
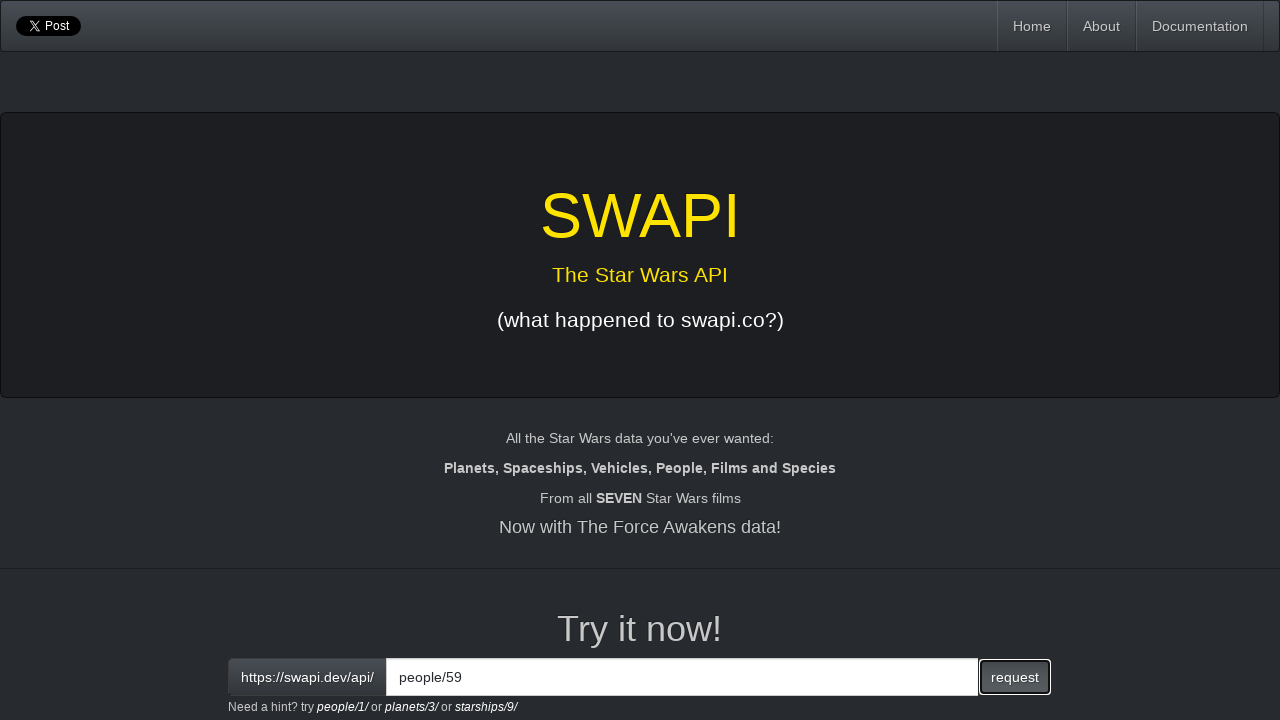

Cleared the interactive input field on input[id='interactive']
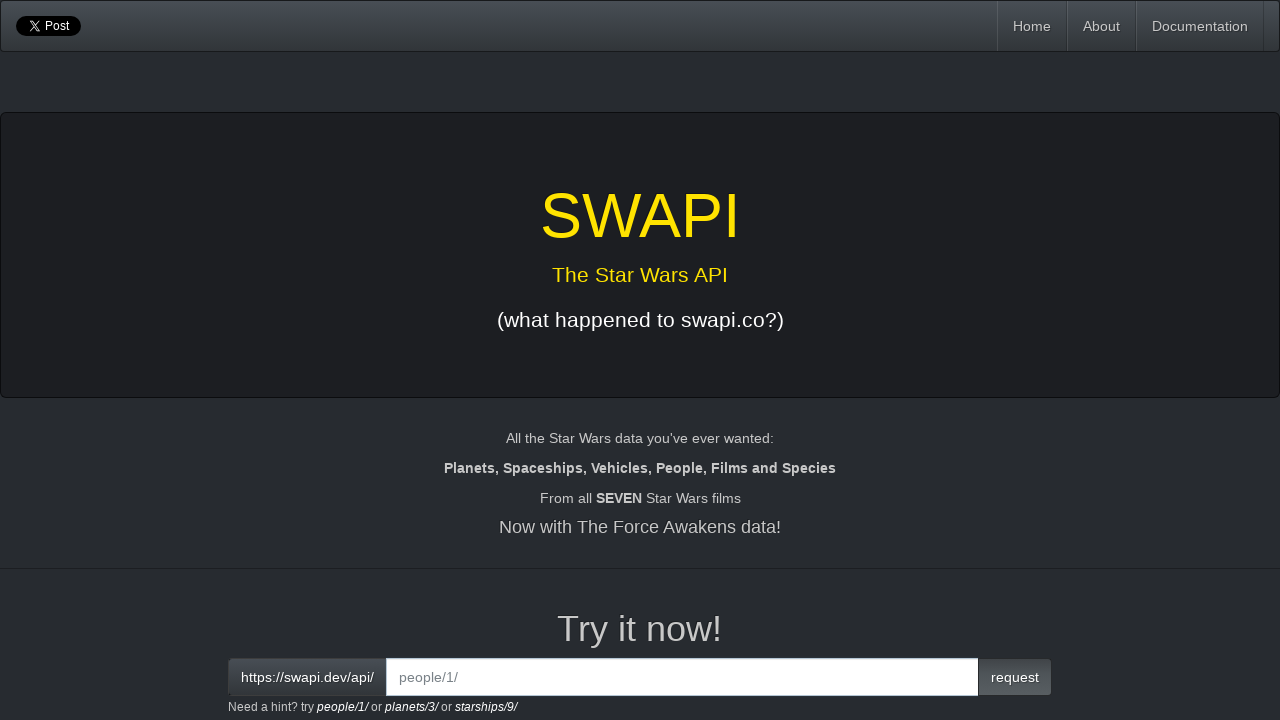

Entered people/60 endpoint in input field on input[id='interactive']
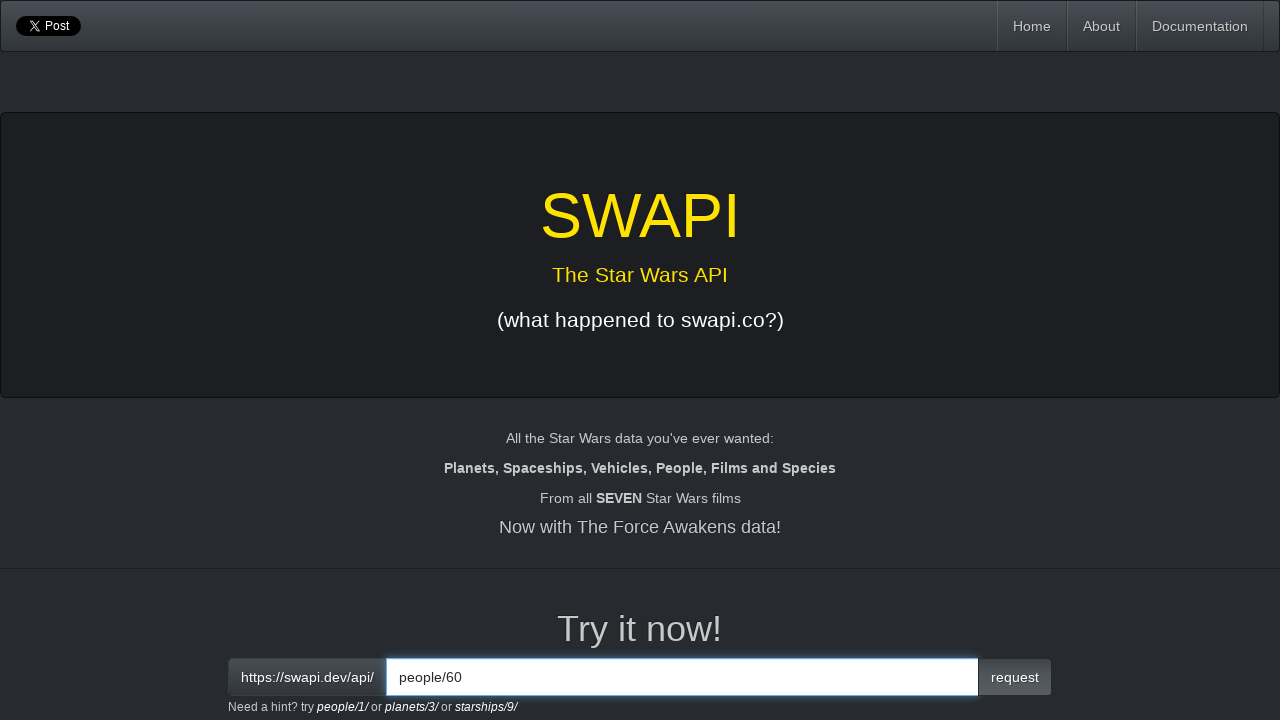

Clicked request button to fetch people/60 at (1015, 677) on button.btn.btn-primary
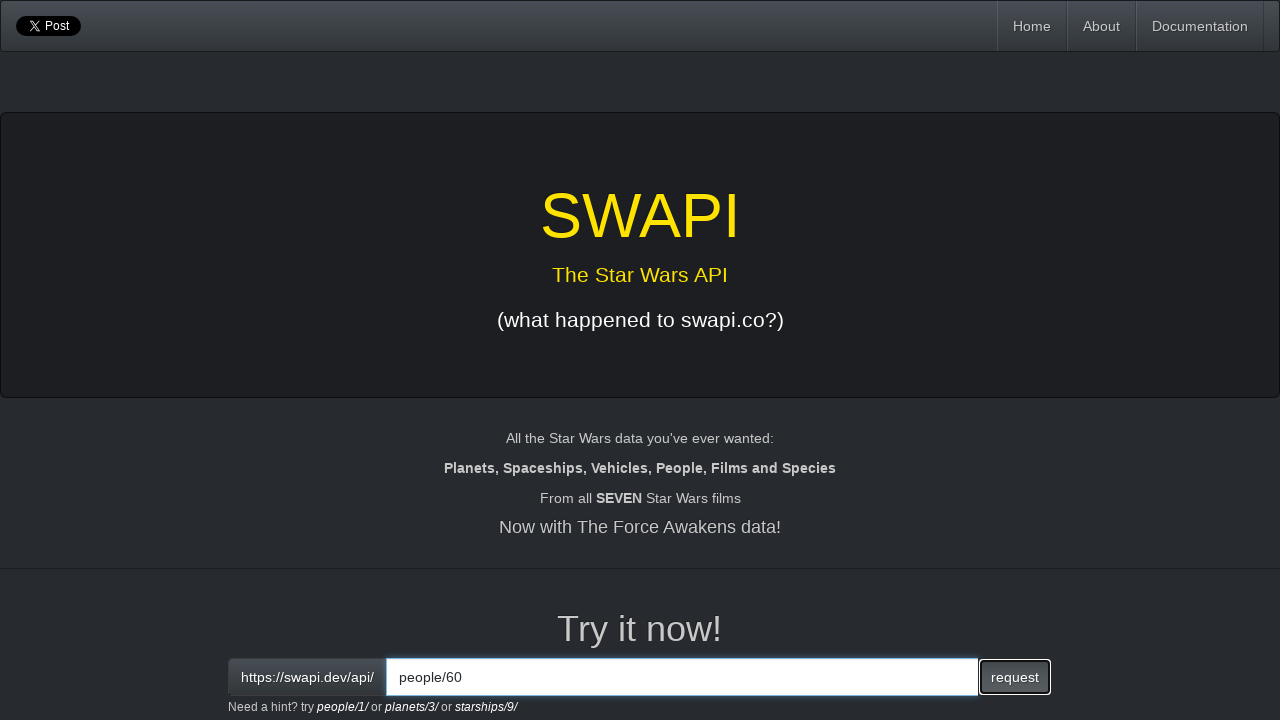

Response loaded for people/60
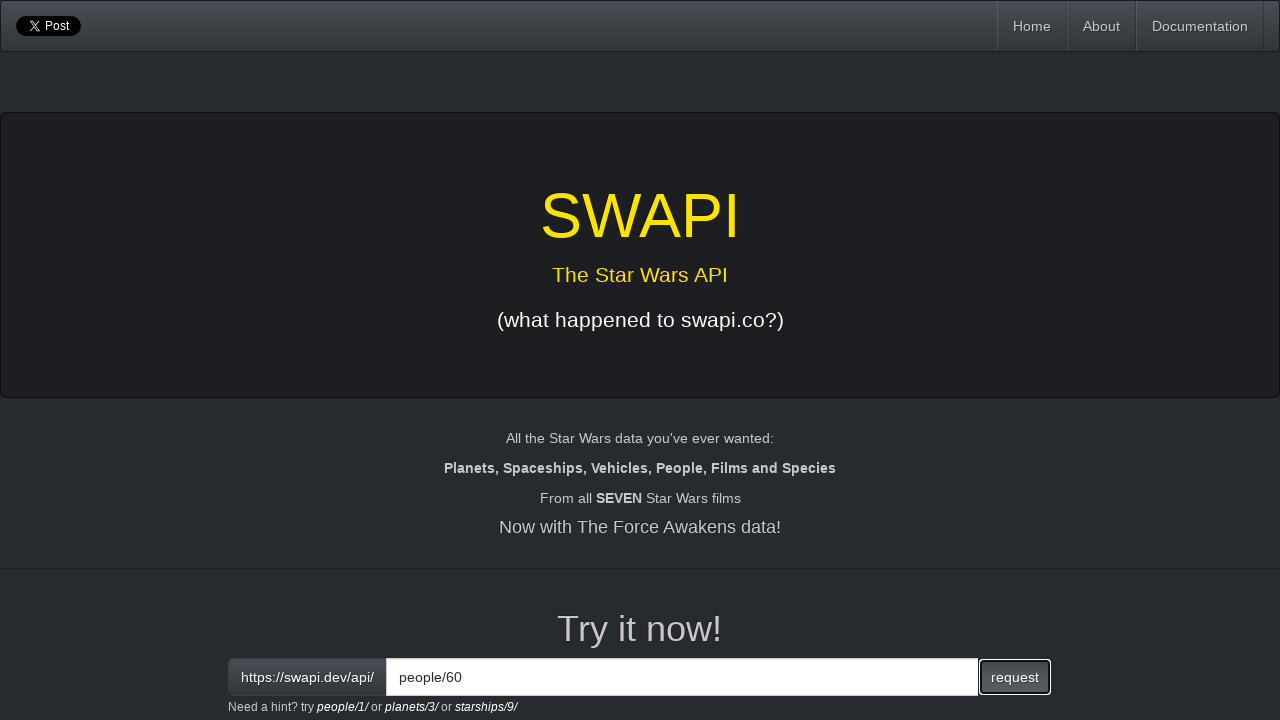

Retrieved response text for people/60
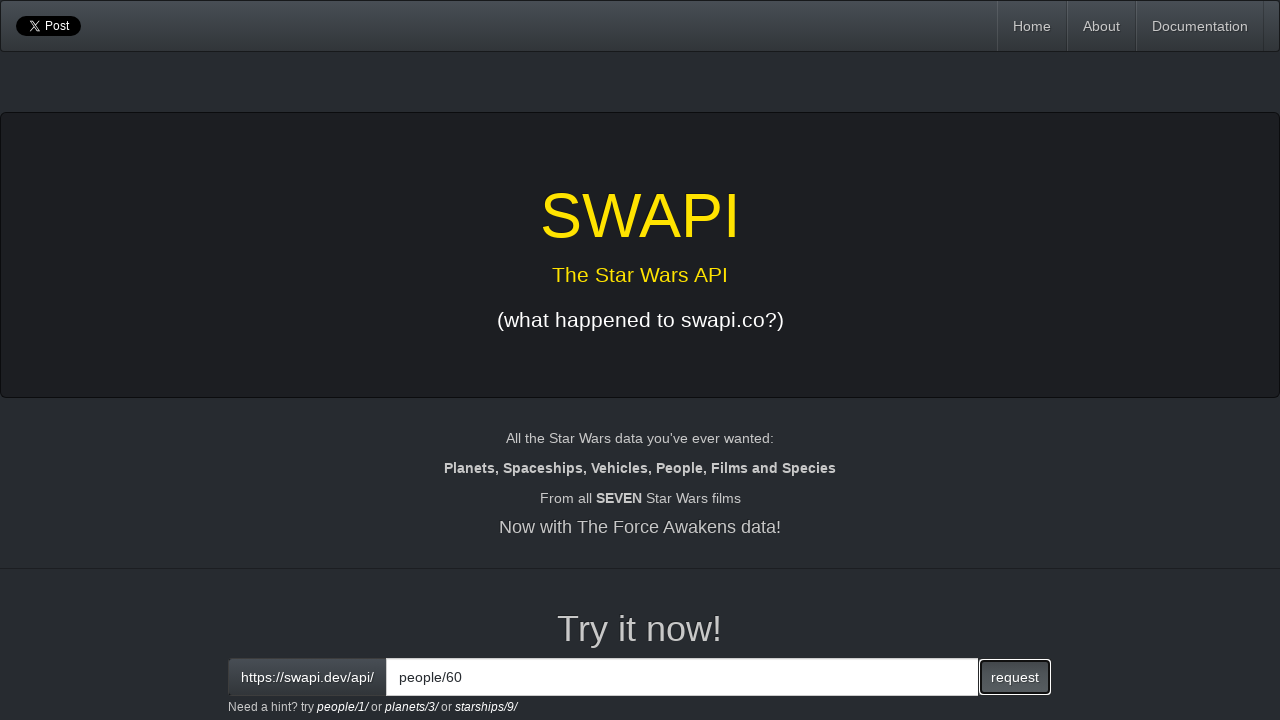

Cleared the interactive input field on input[id='interactive']
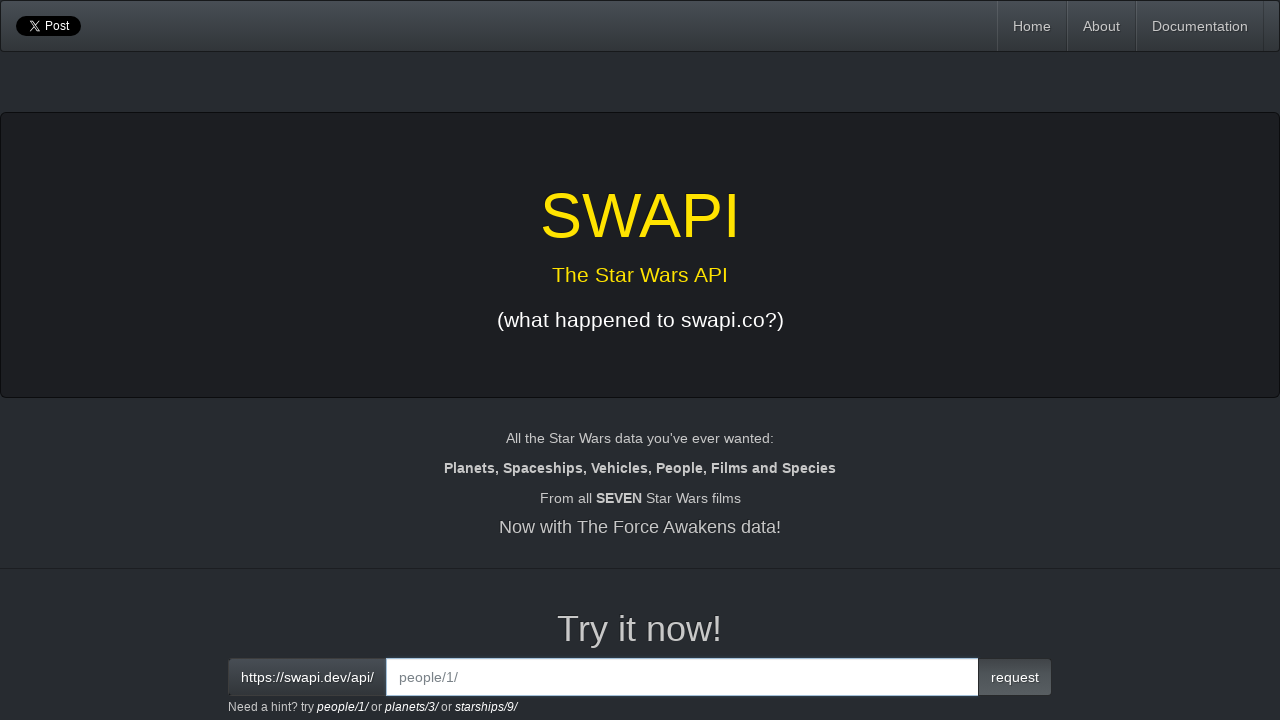

Entered people/61 endpoint in input field on input[id='interactive']
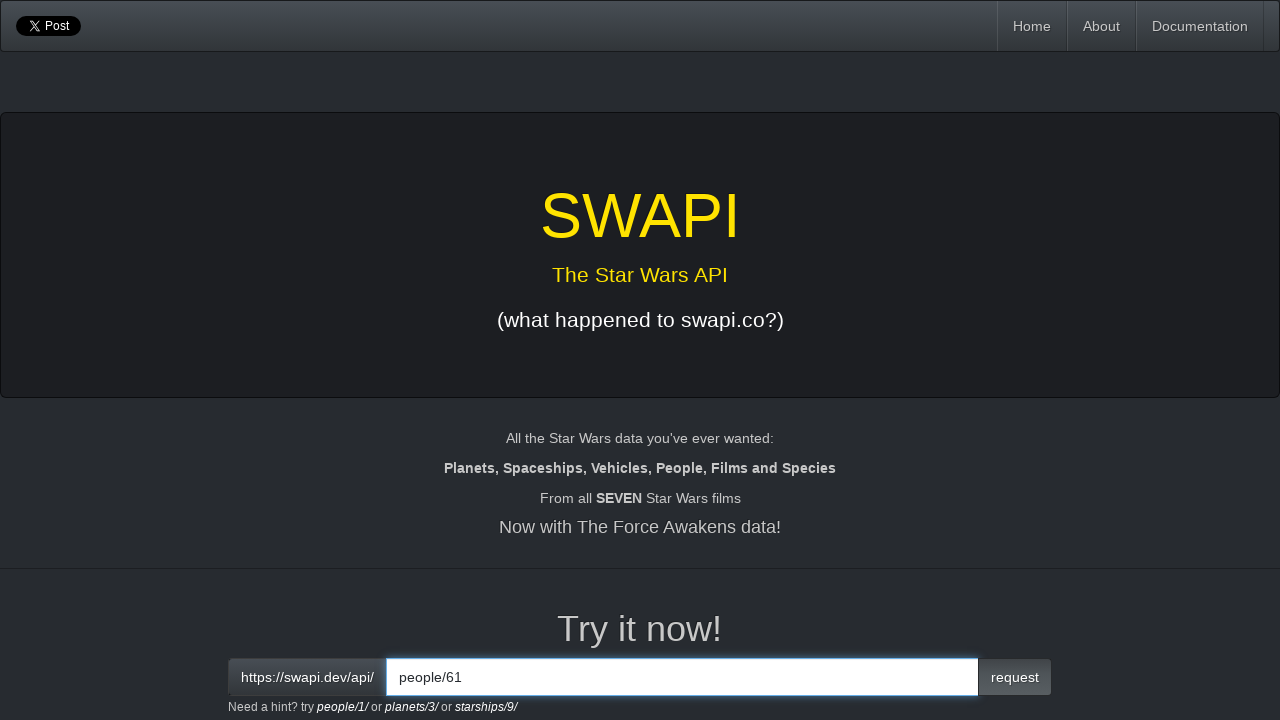

Clicked request button to fetch people/61 at (1015, 677) on button.btn.btn-primary
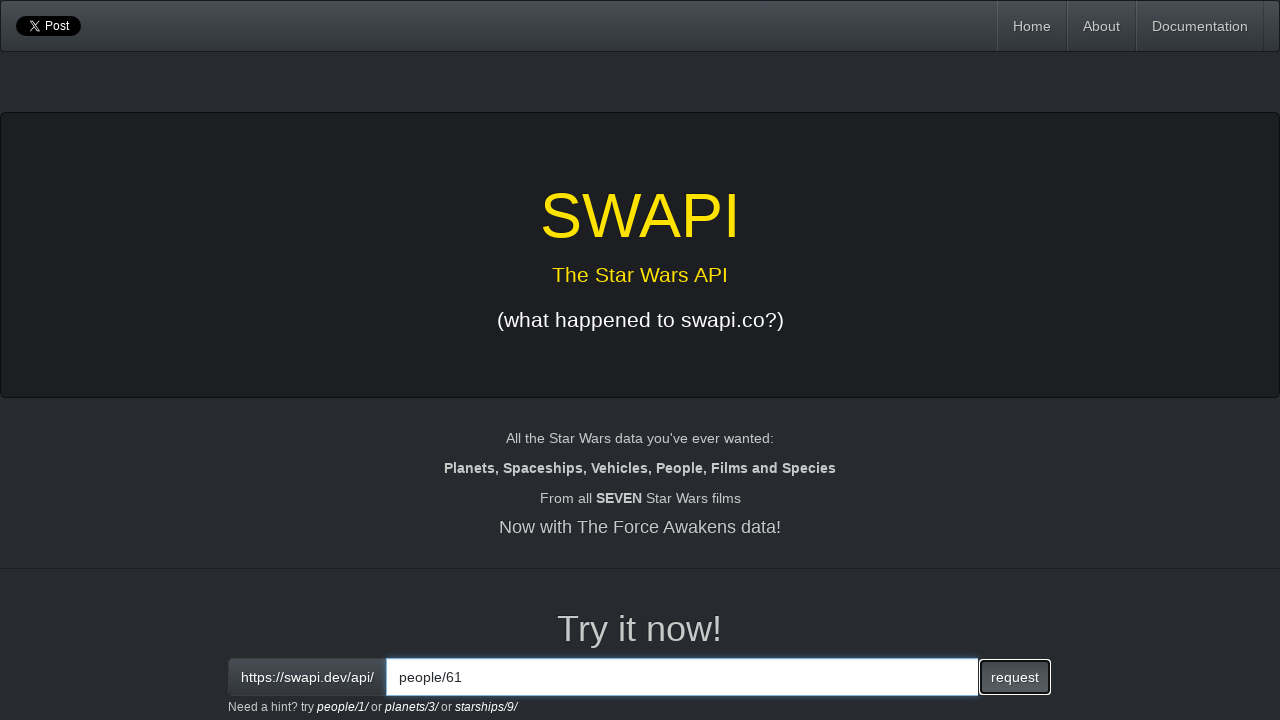

Response loaded for people/61
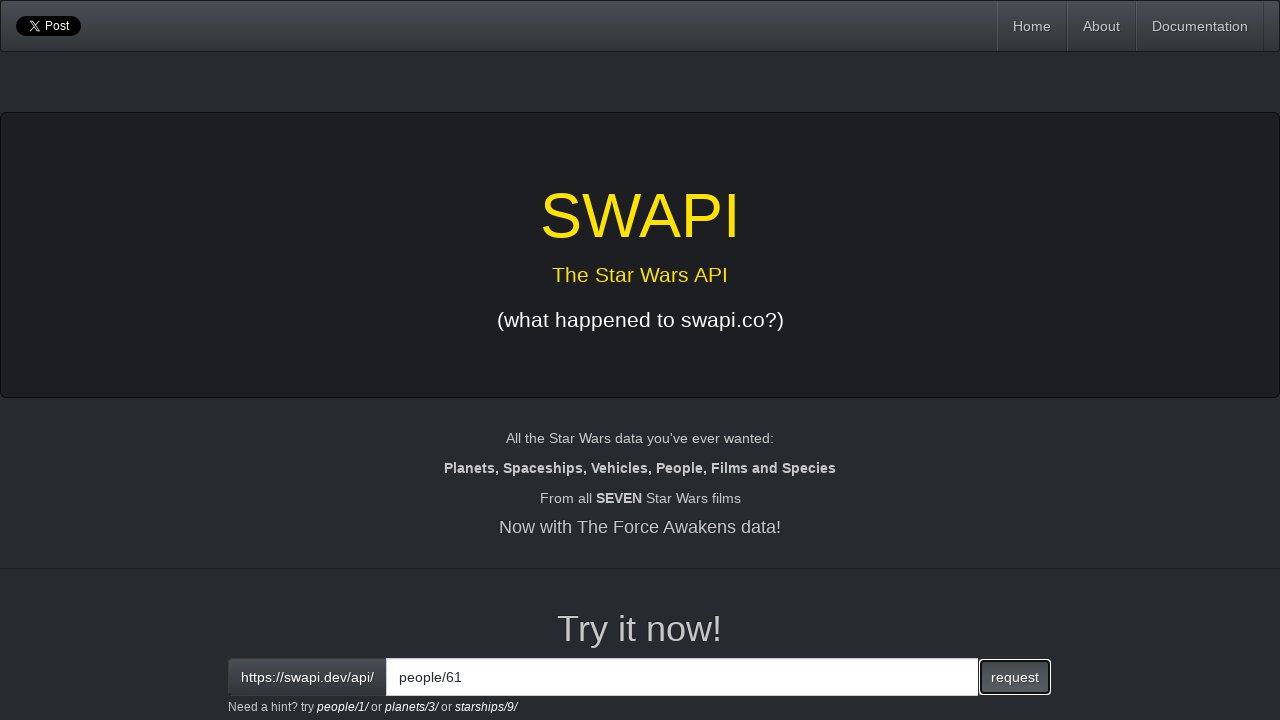

Retrieved response text for people/61
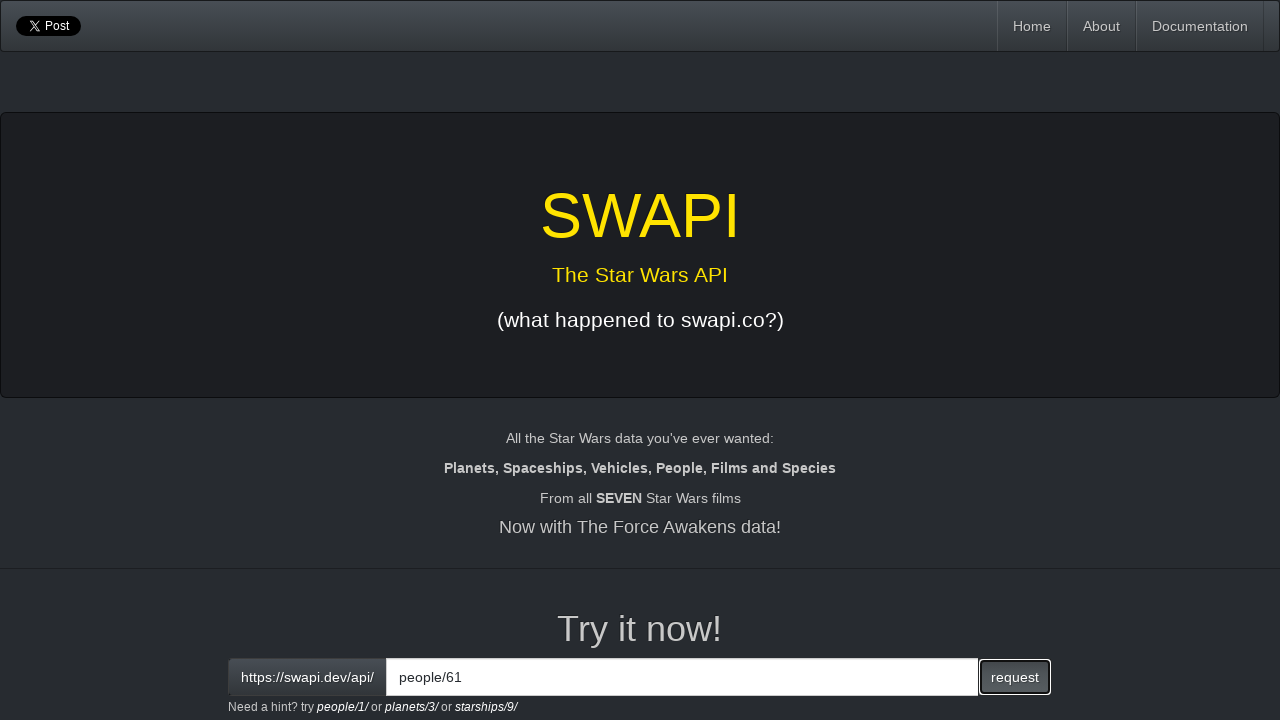

Cleared the interactive input field on input[id='interactive']
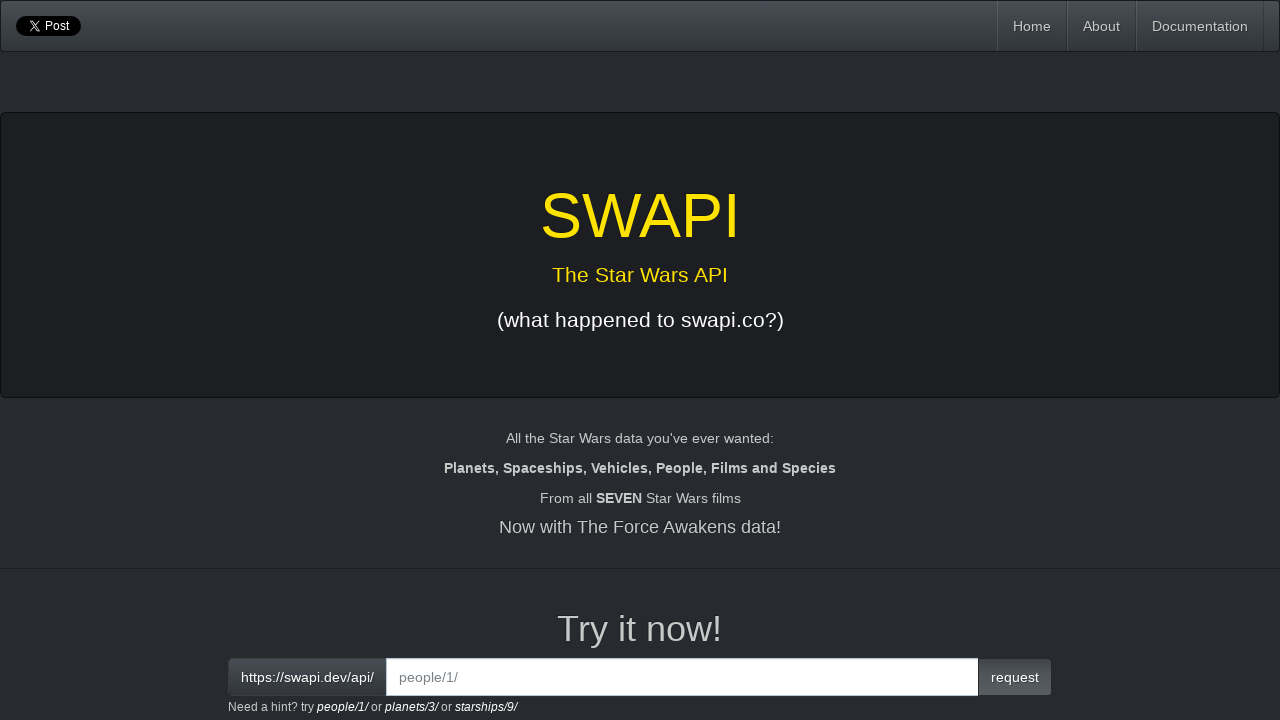

Entered people/62 endpoint in input field on input[id='interactive']
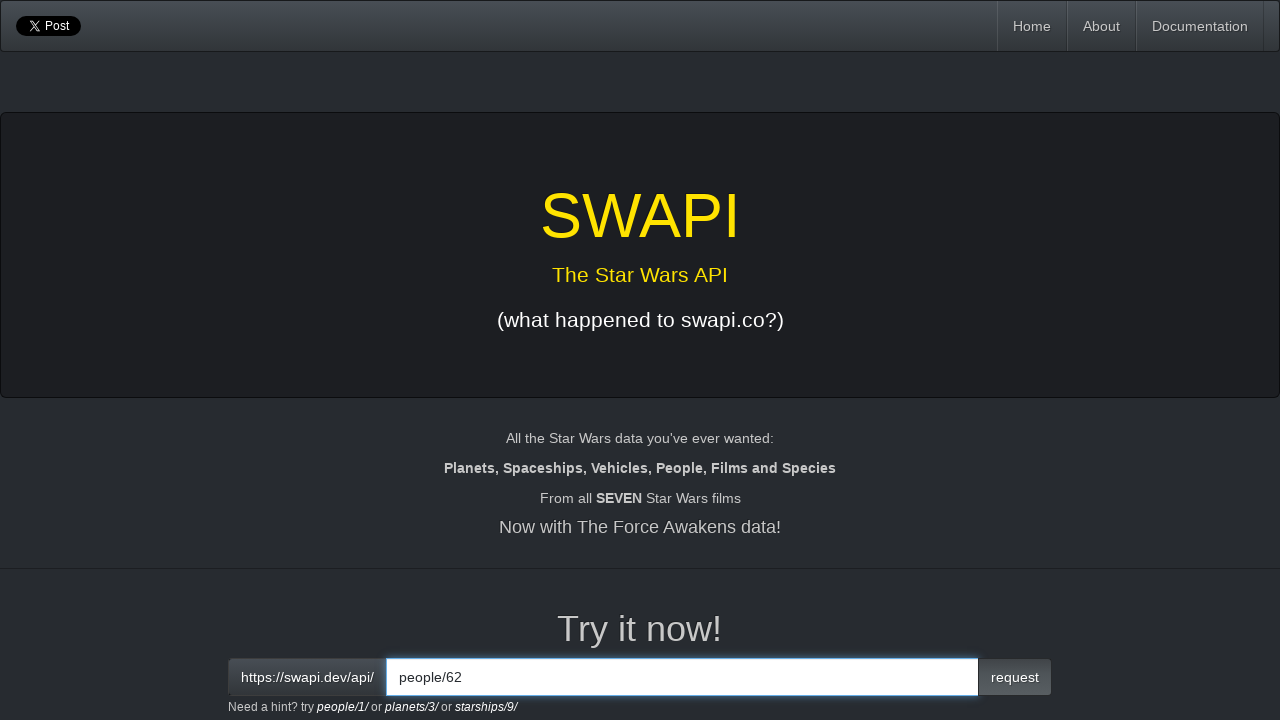

Clicked request button to fetch people/62 at (1015, 677) on button.btn.btn-primary
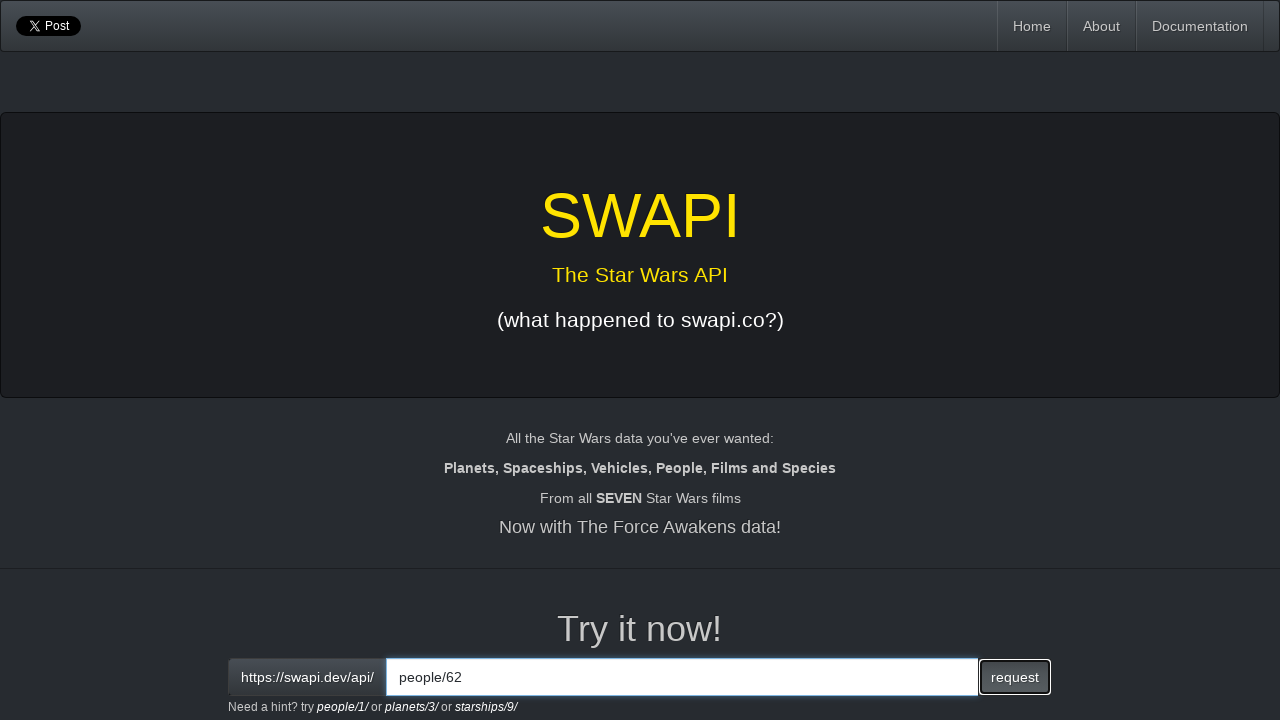

Response loaded for people/62
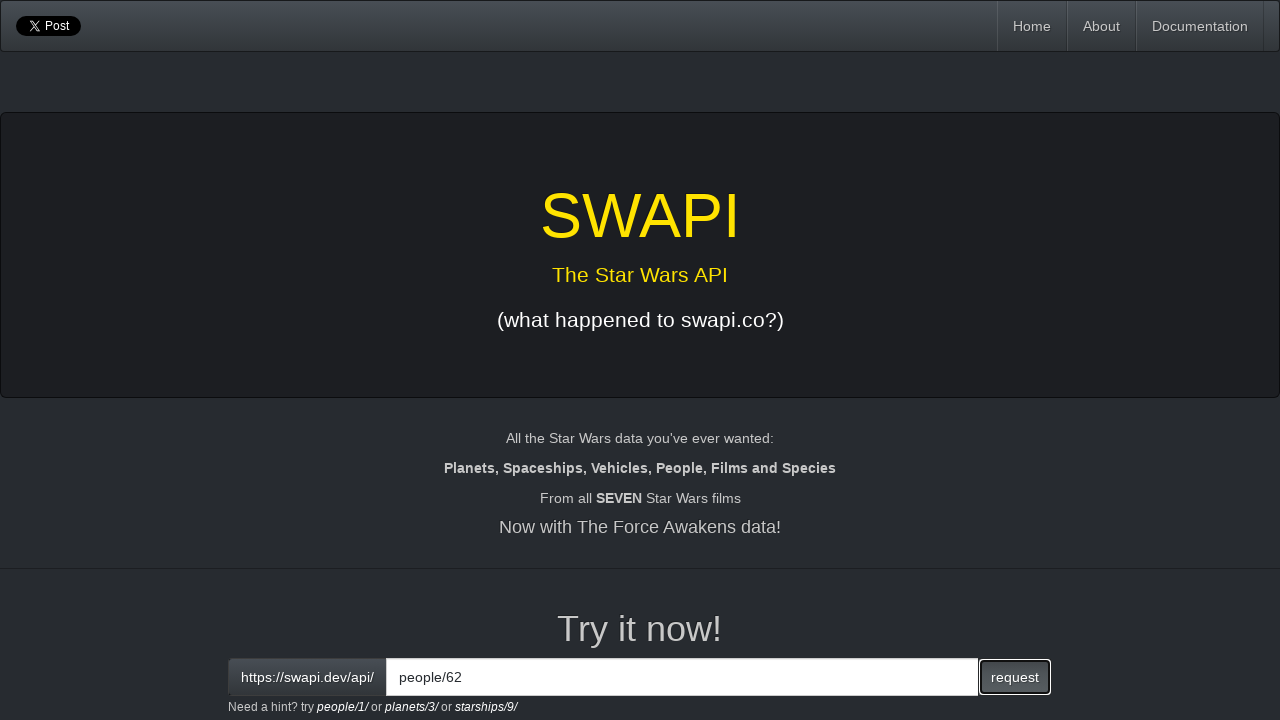

Retrieved response text for people/62
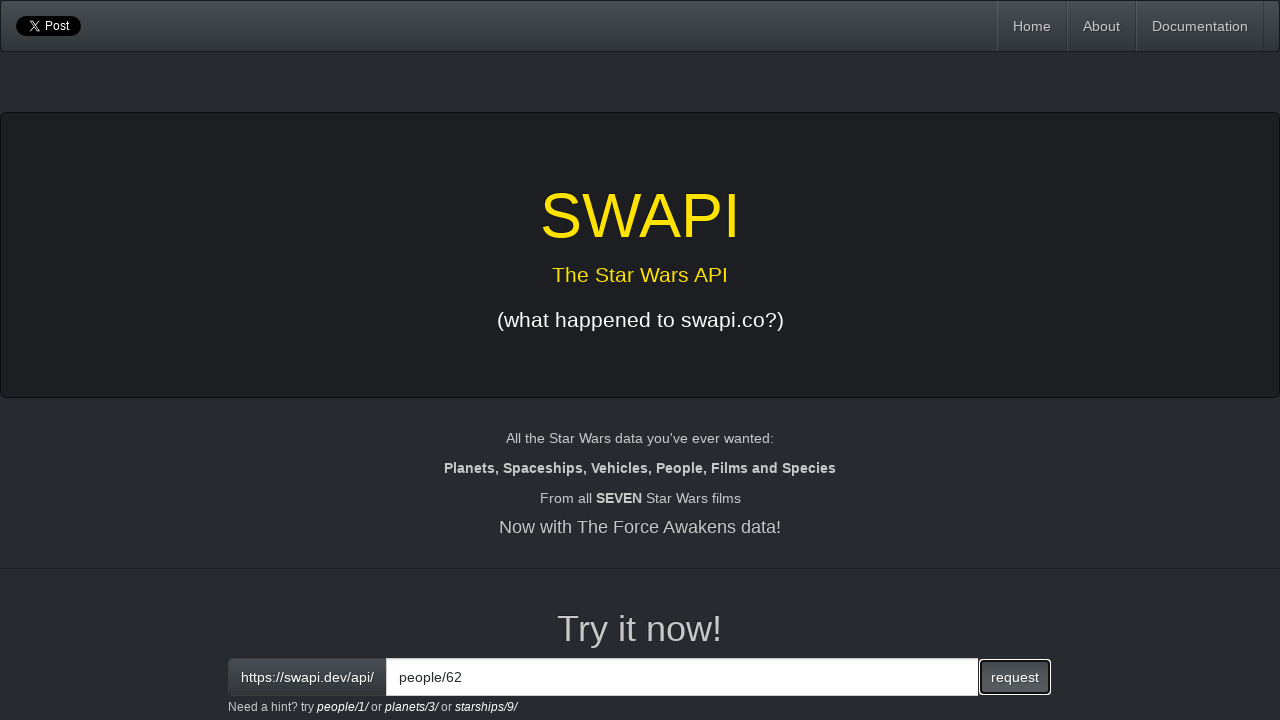

Cleared the interactive input field on input[id='interactive']
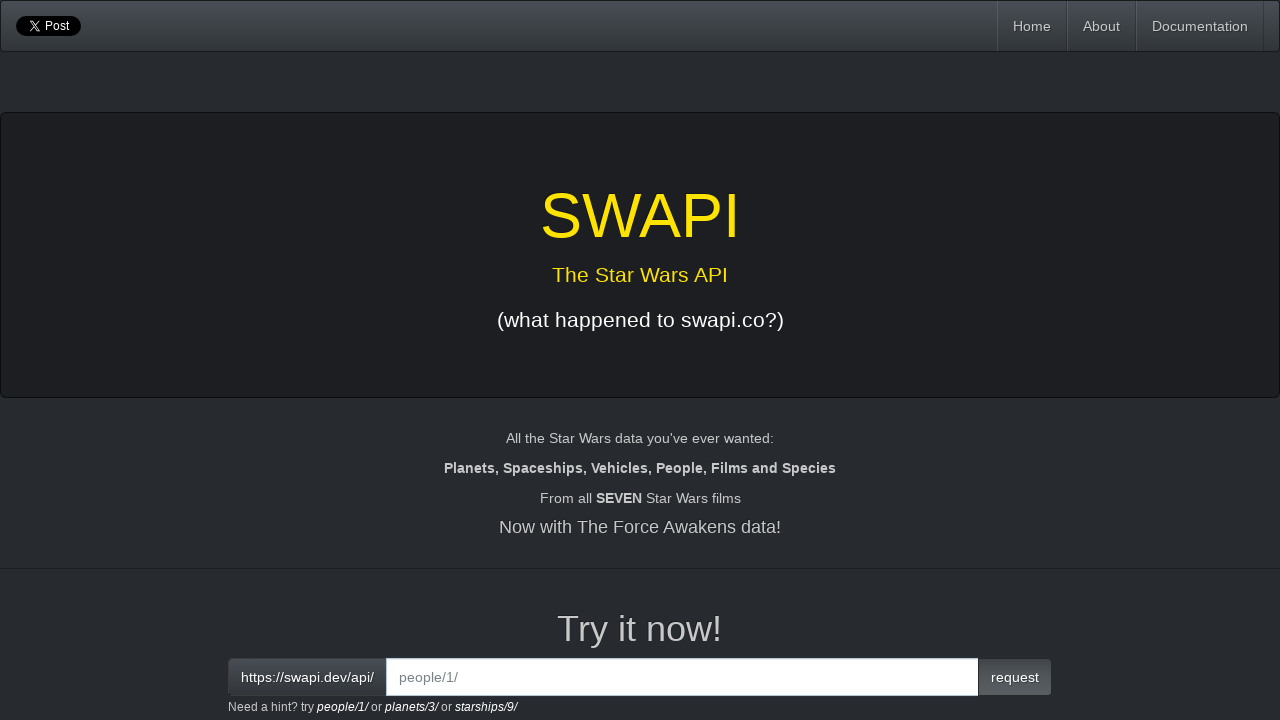

Entered people/63 endpoint in input field on input[id='interactive']
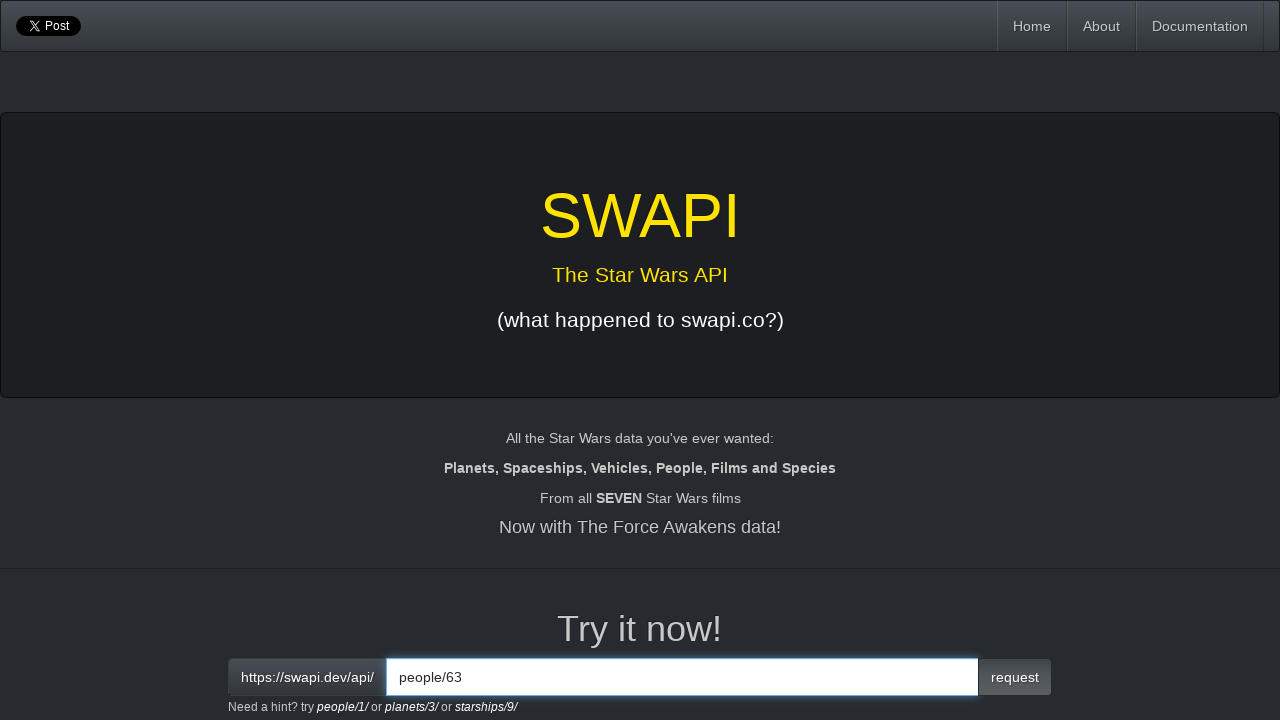

Clicked request button to fetch people/63 at (1015, 677) on button.btn.btn-primary
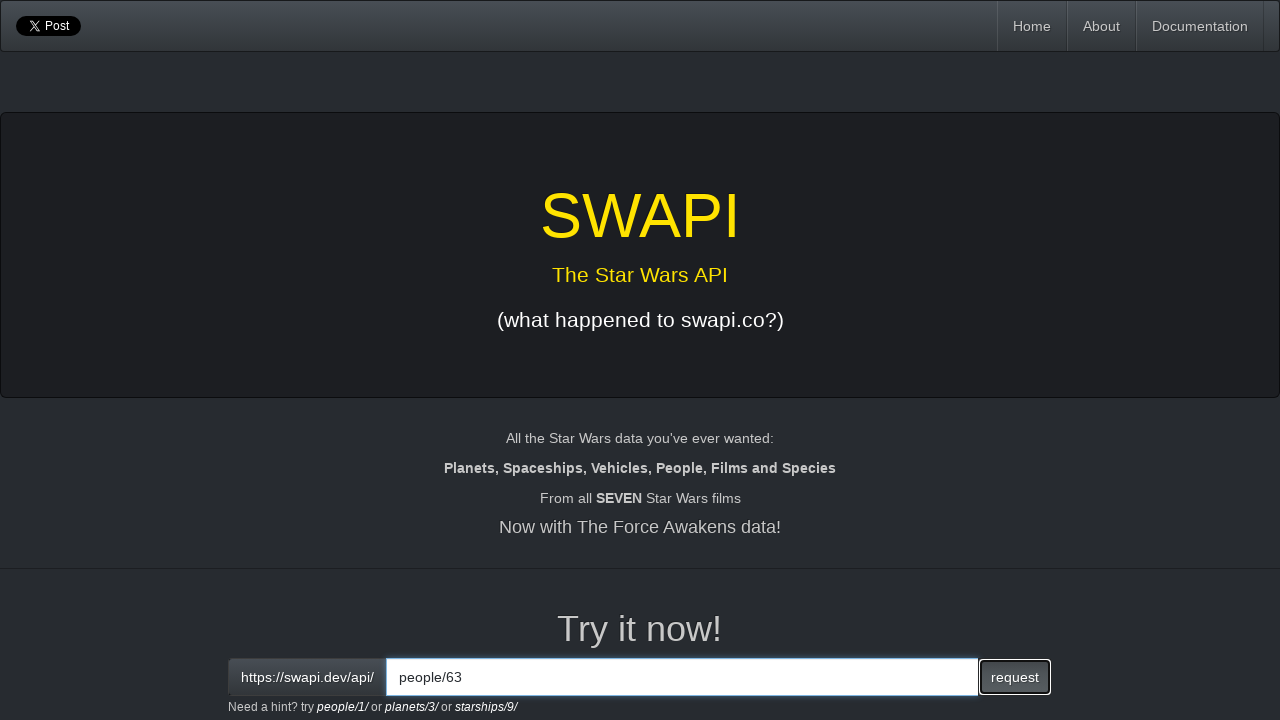

Response loaded for people/63
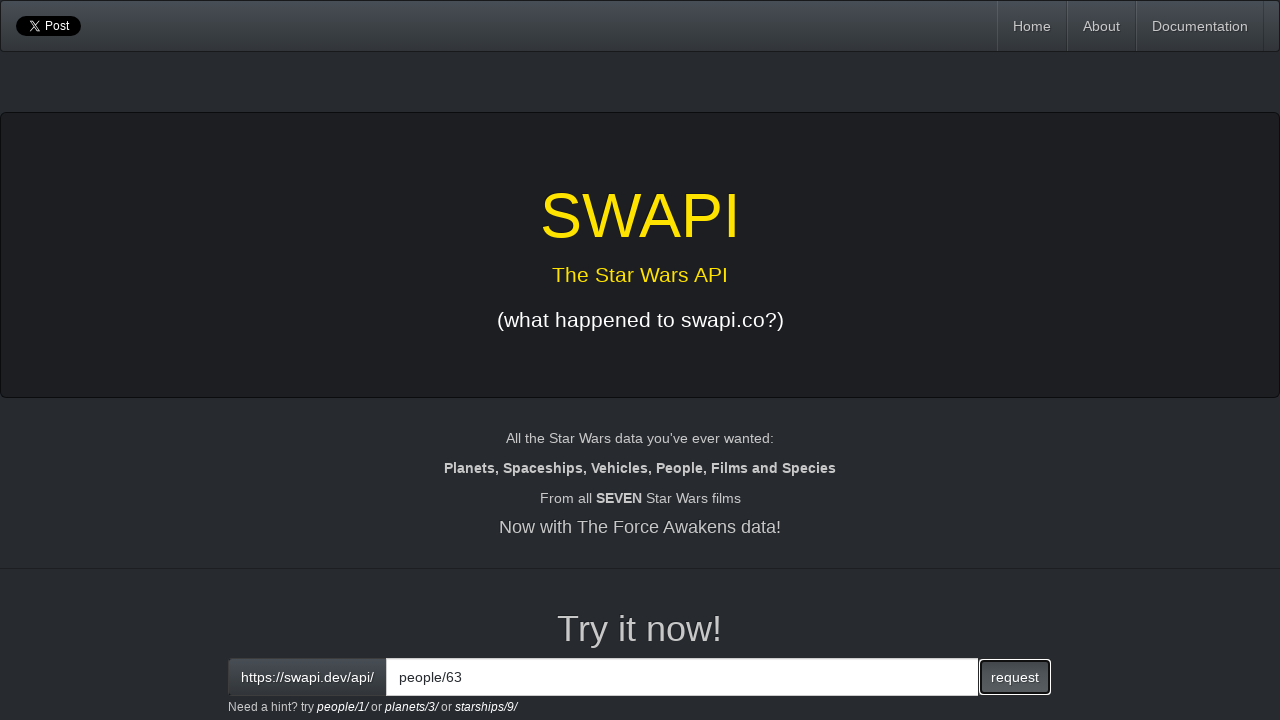

Retrieved response text for people/63
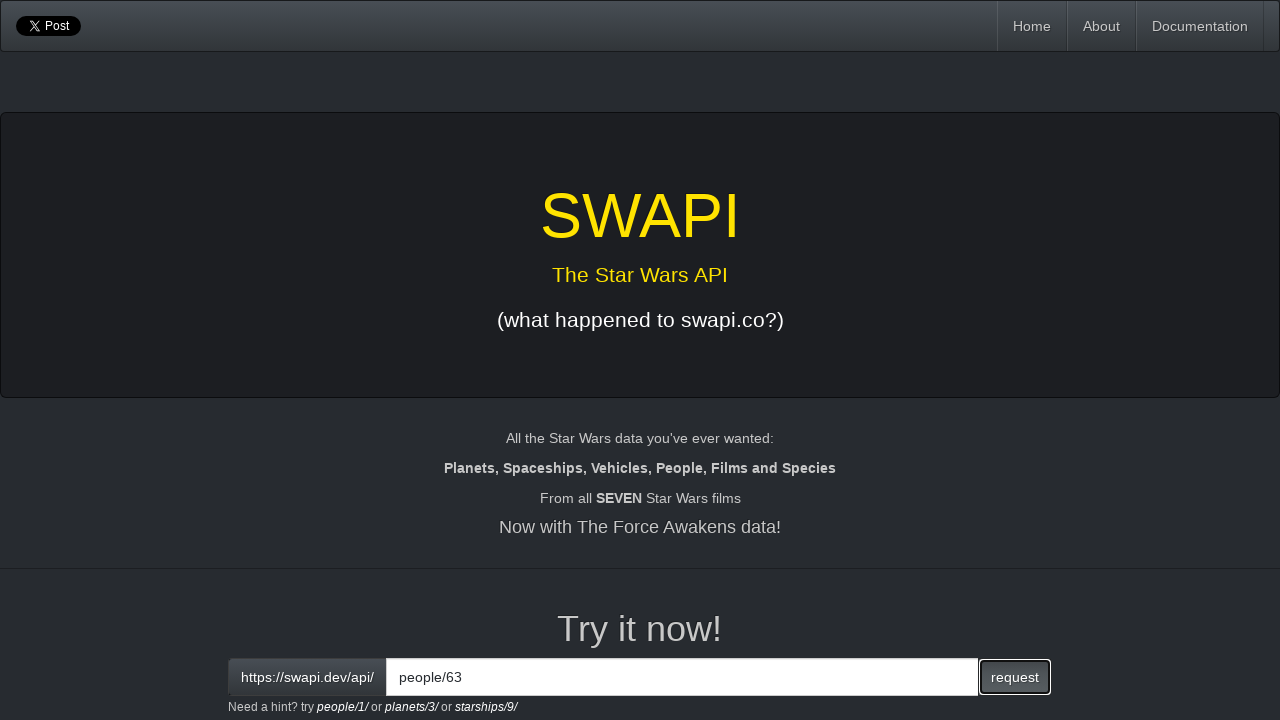

Cleared the interactive input field on input[id='interactive']
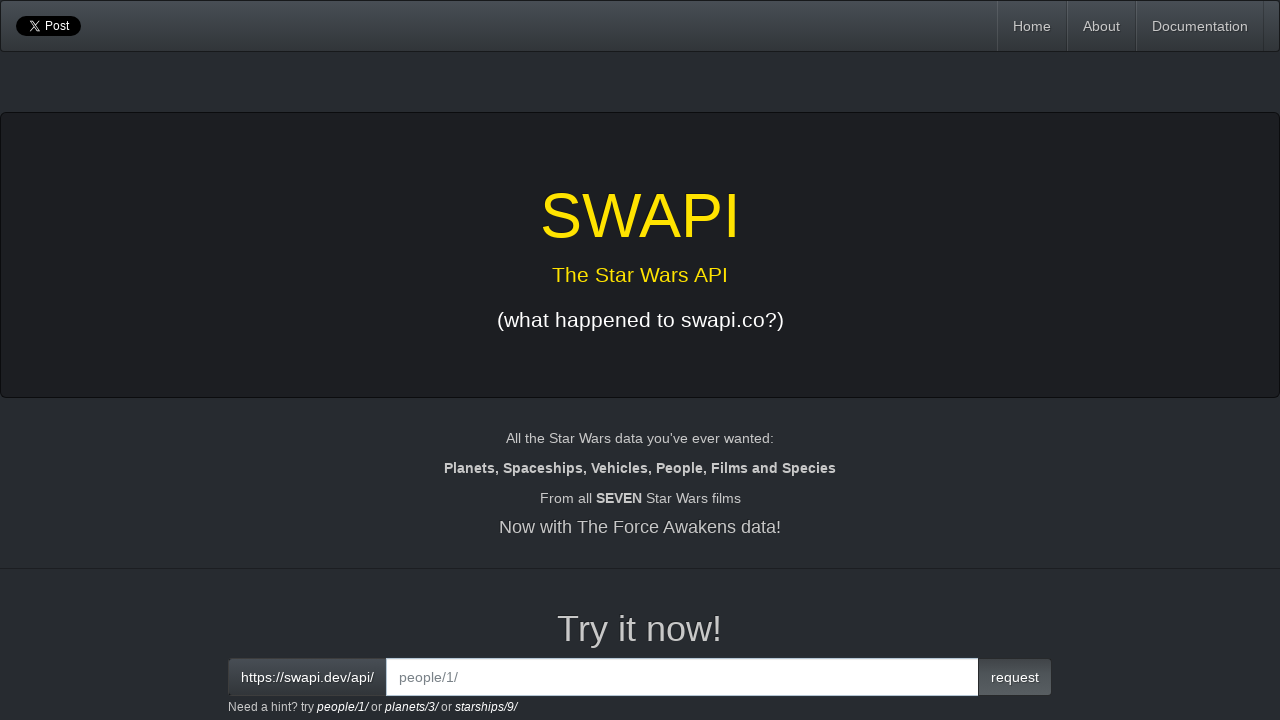

Entered people/64 endpoint in input field on input[id='interactive']
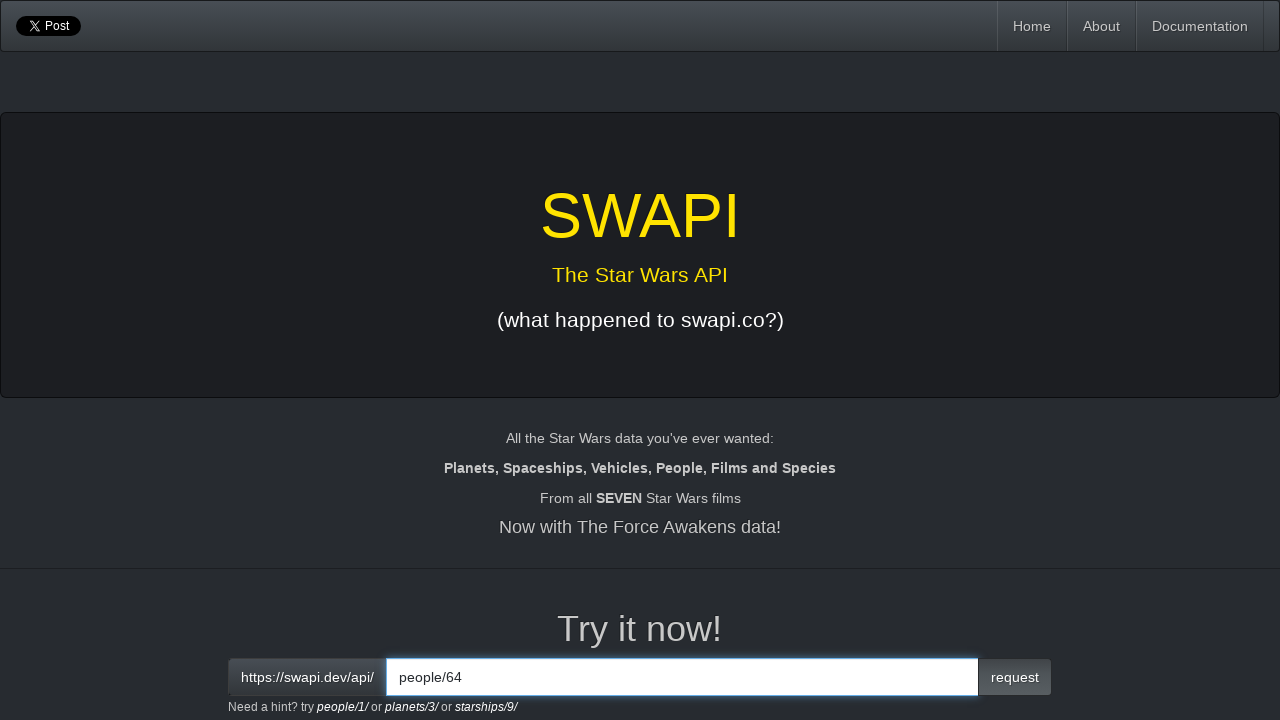

Clicked request button to fetch people/64 at (1015, 677) on button.btn.btn-primary
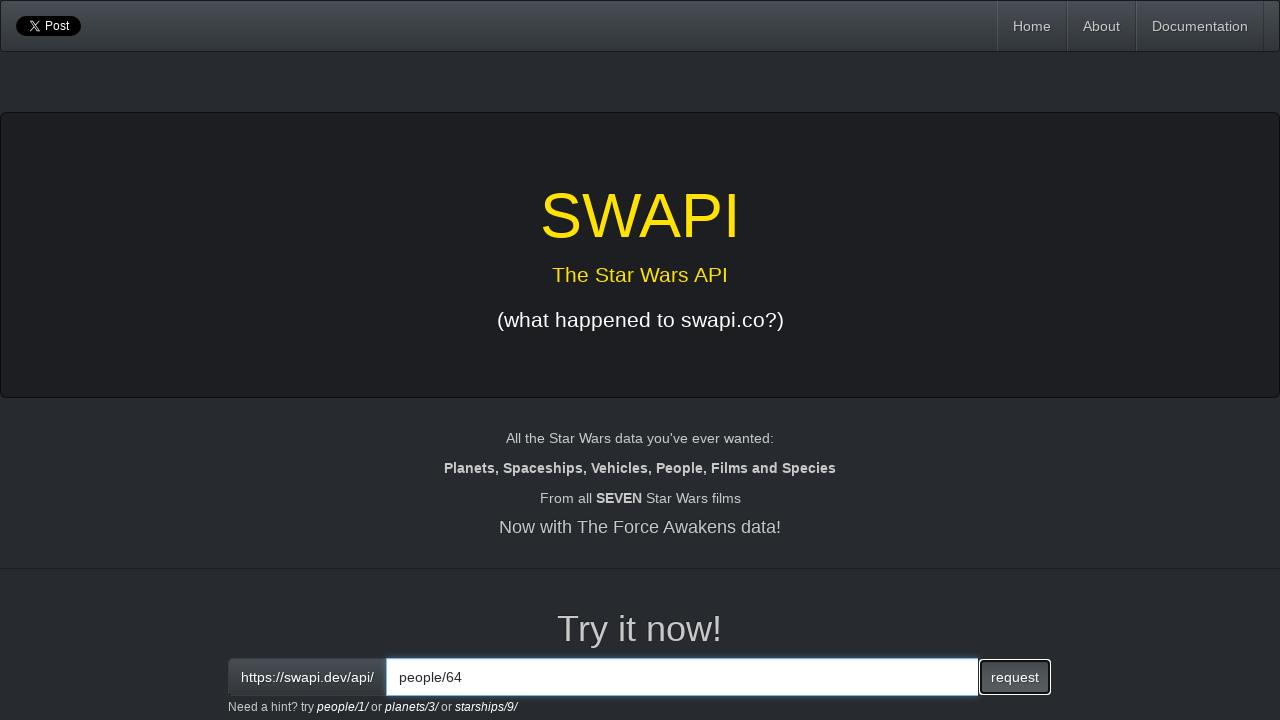

Response loaded for people/64
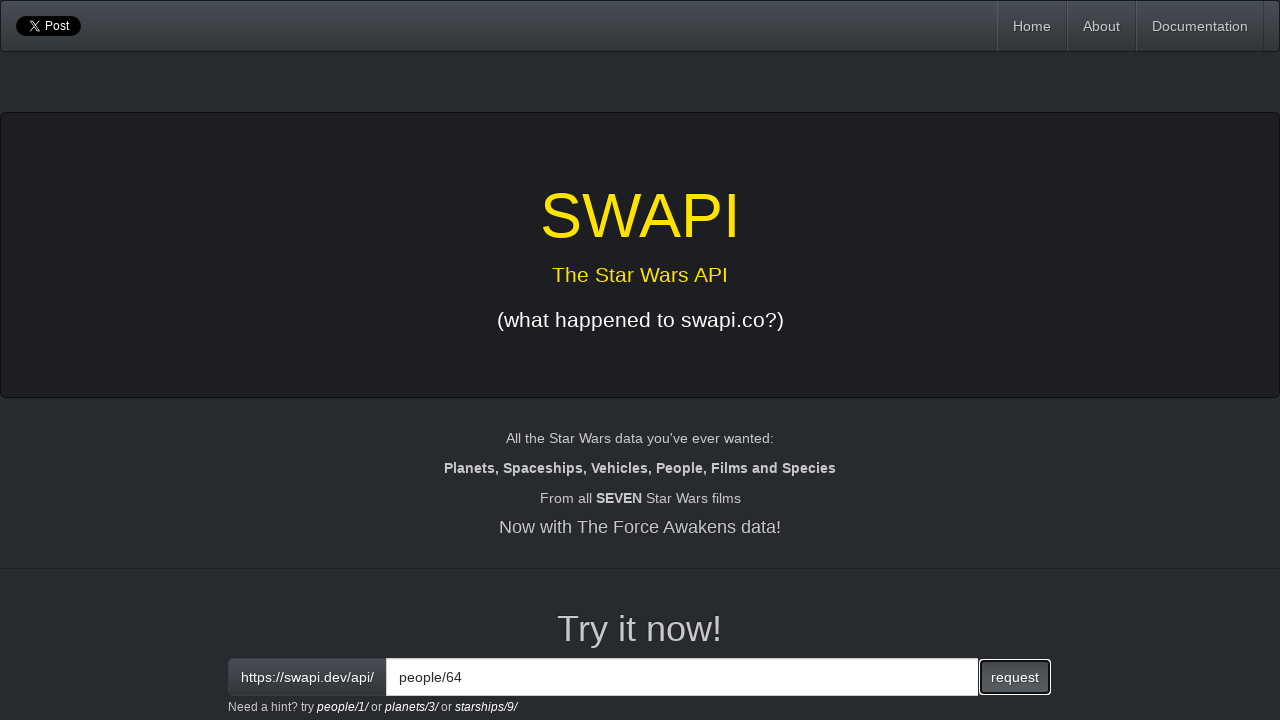

Retrieved response text for people/64
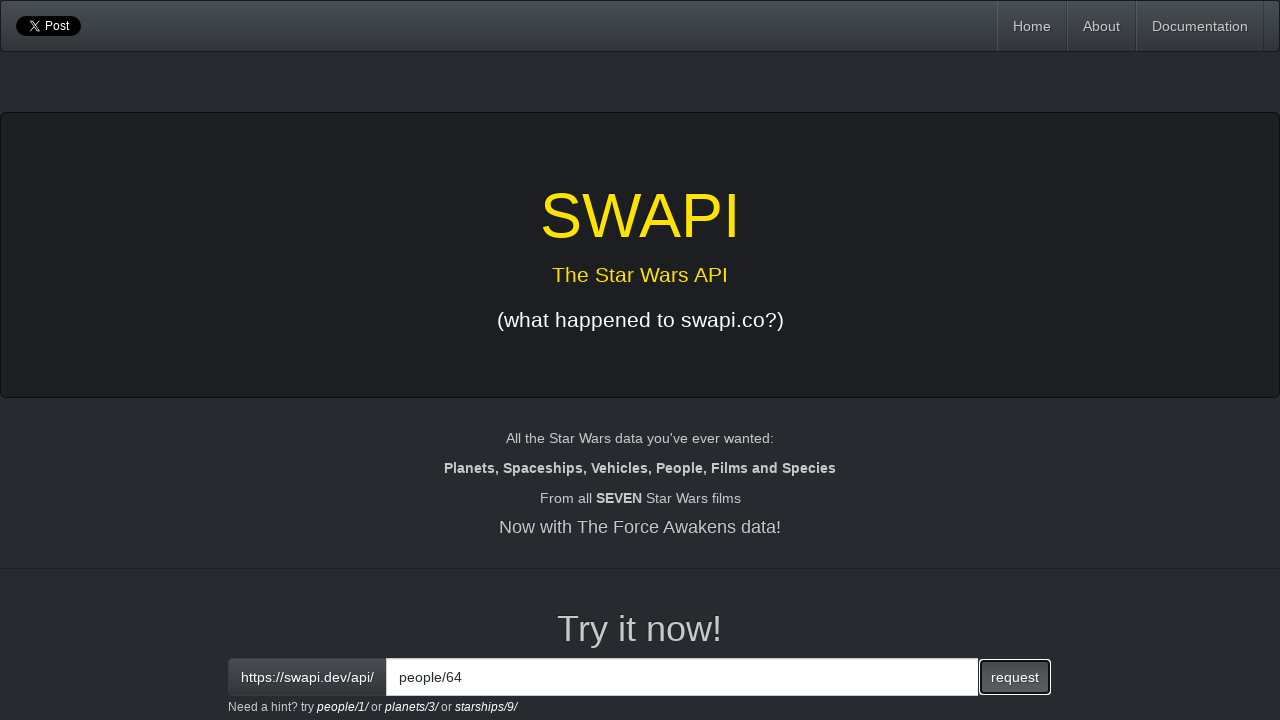

Cleared the interactive input field on input[id='interactive']
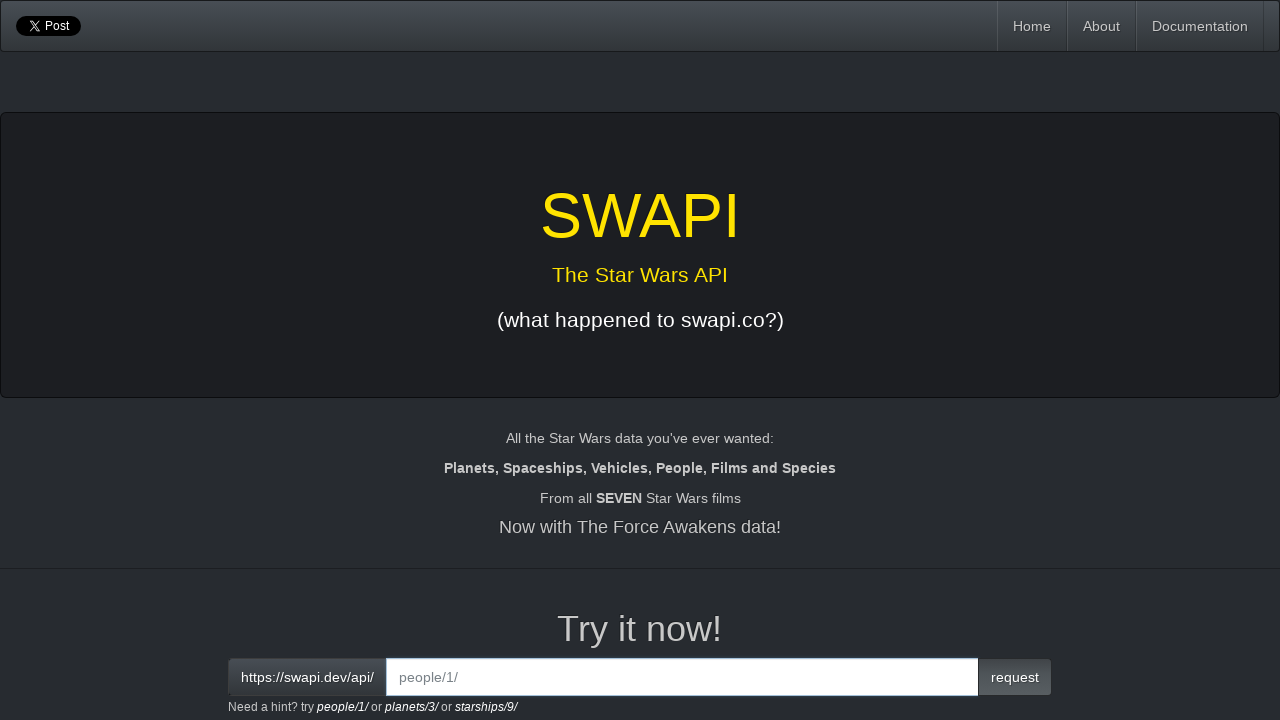

Entered people/65 endpoint in input field on input[id='interactive']
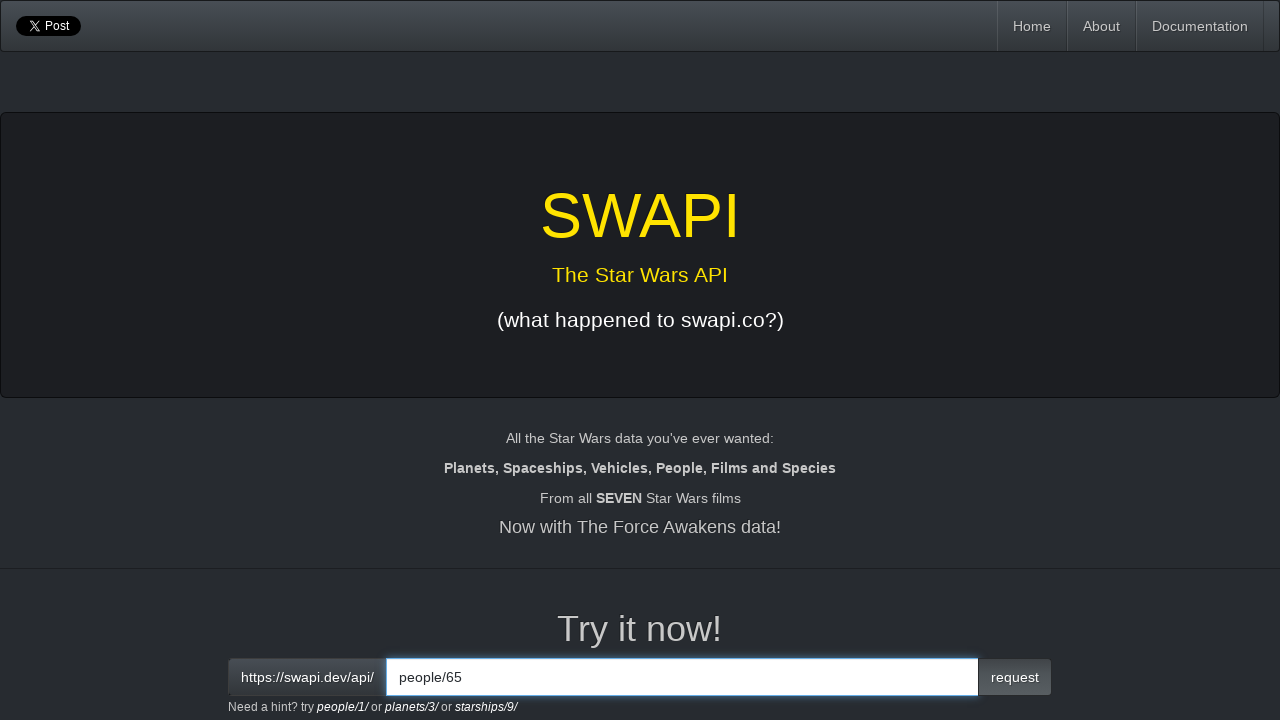

Clicked request button to fetch people/65 at (1015, 677) on button.btn.btn-primary
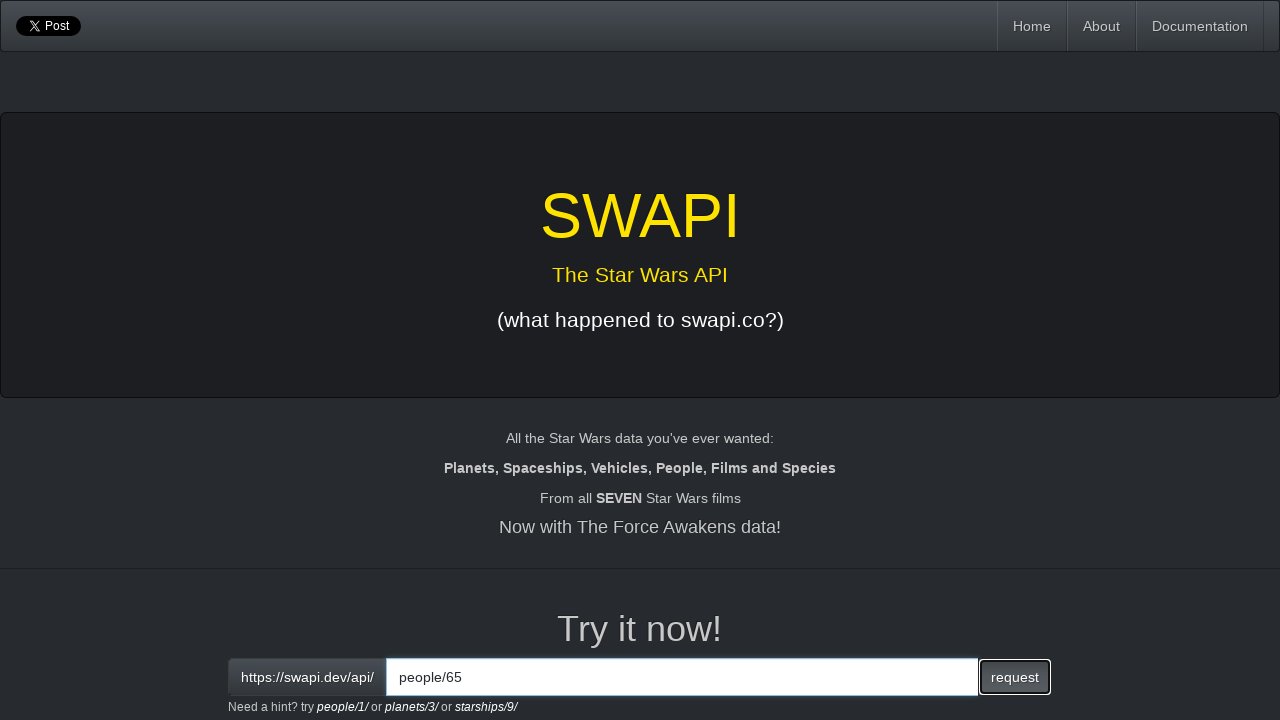

Response loaded for people/65
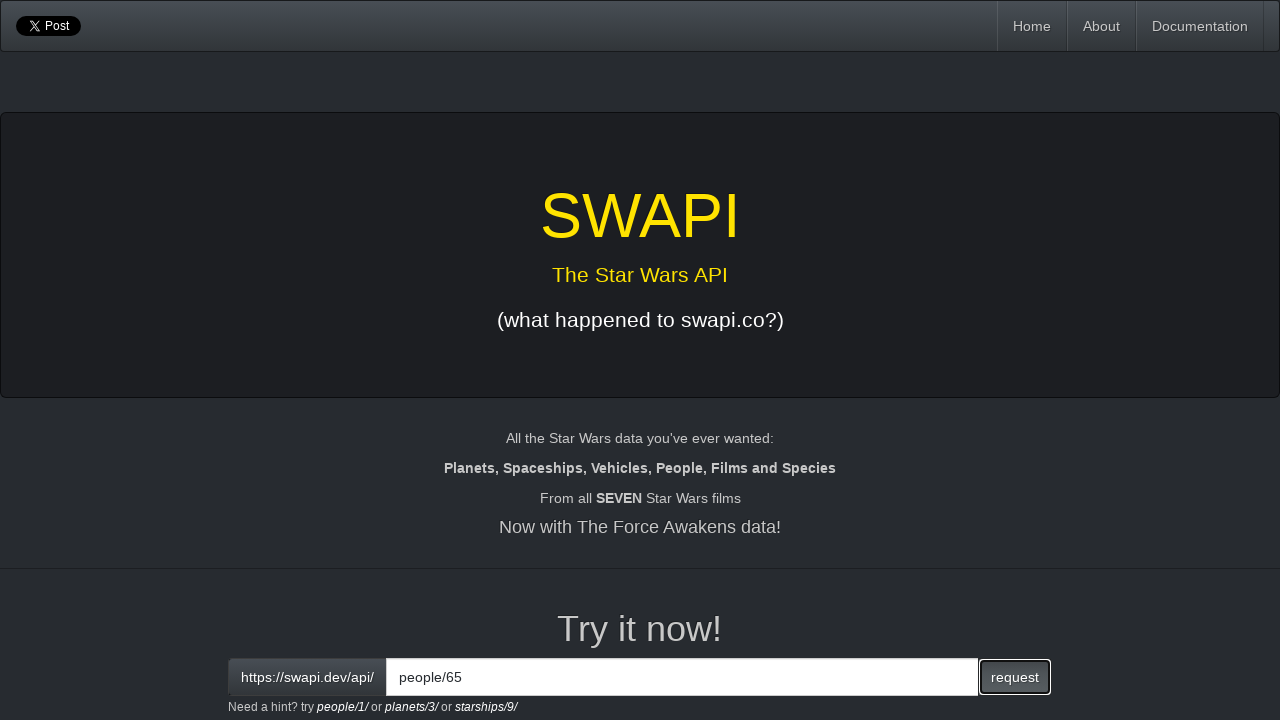

Retrieved response text for people/65
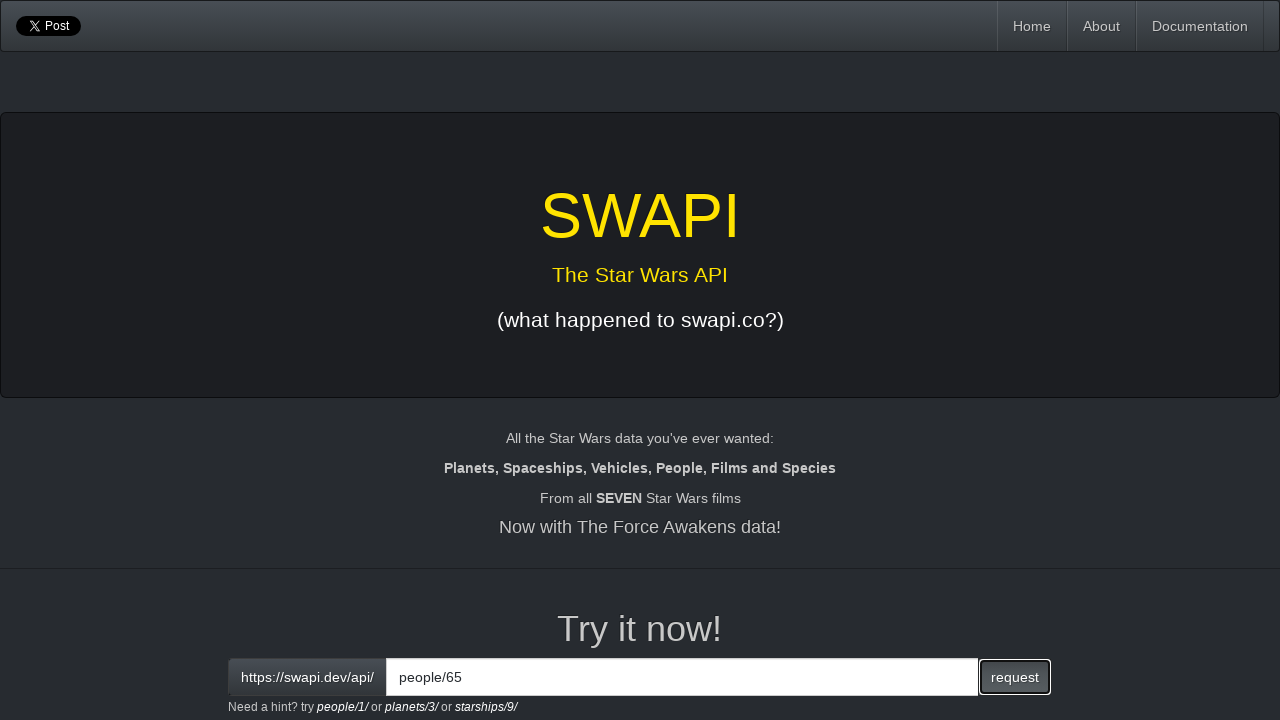

Cleared the interactive input field on input[id='interactive']
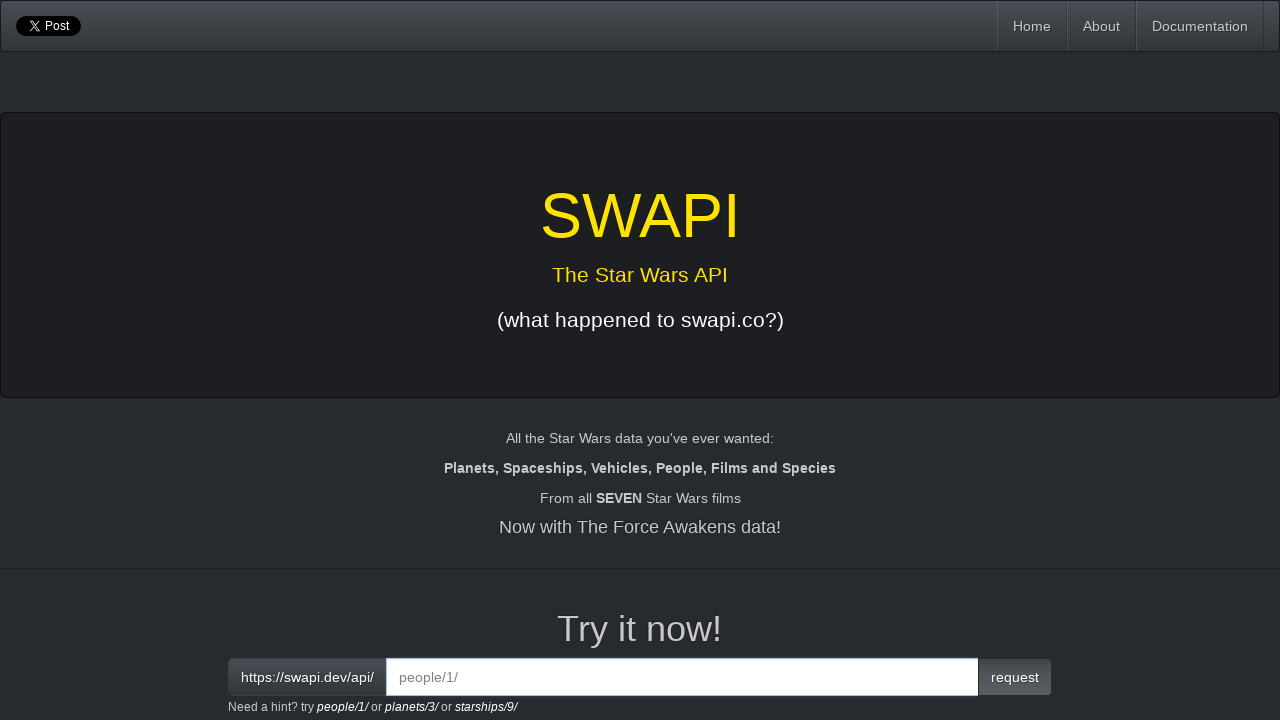

Entered people/66 endpoint in input field on input[id='interactive']
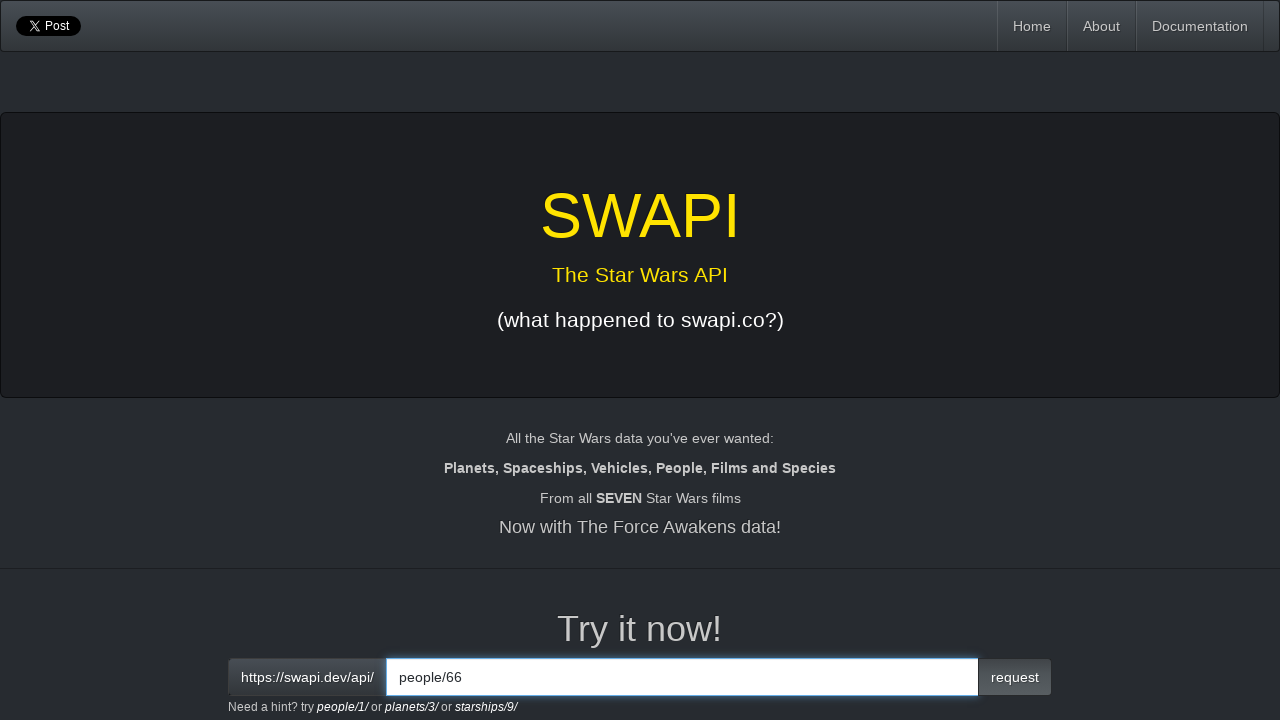

Clicked request button to fetch people/66 at (1015, 677) on button.btn.btn-primary
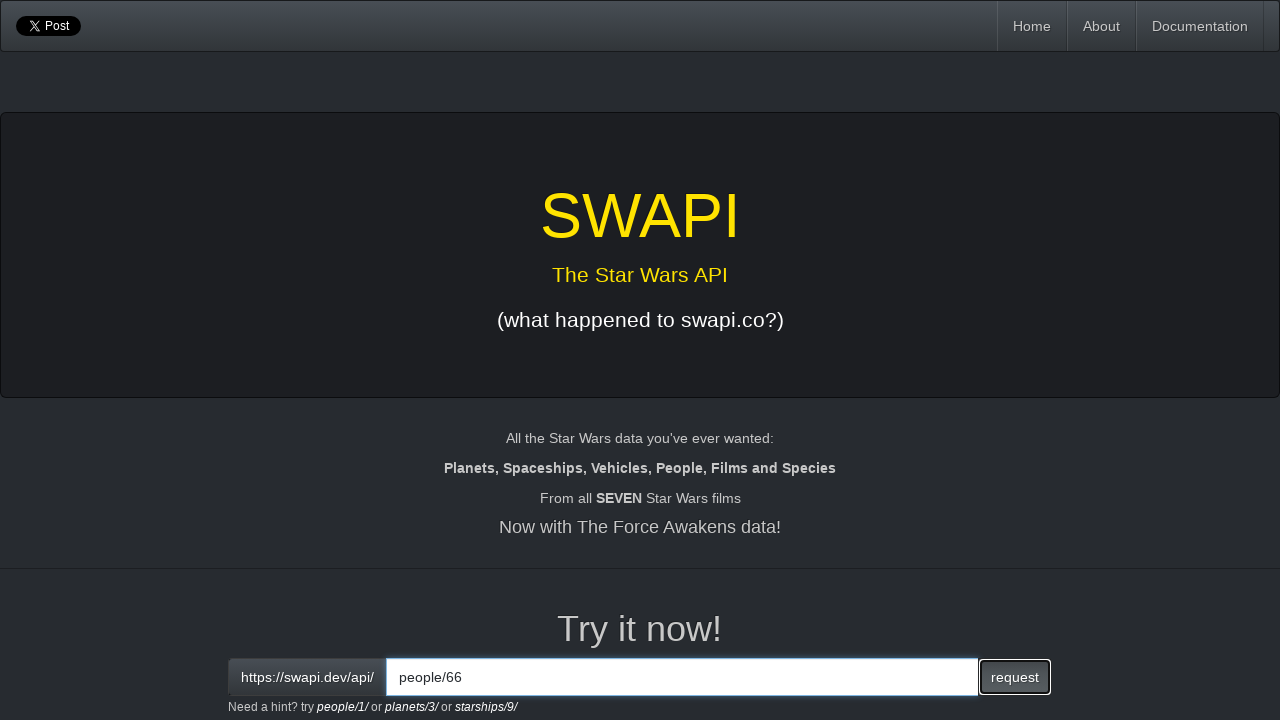

Response loaded for people/66
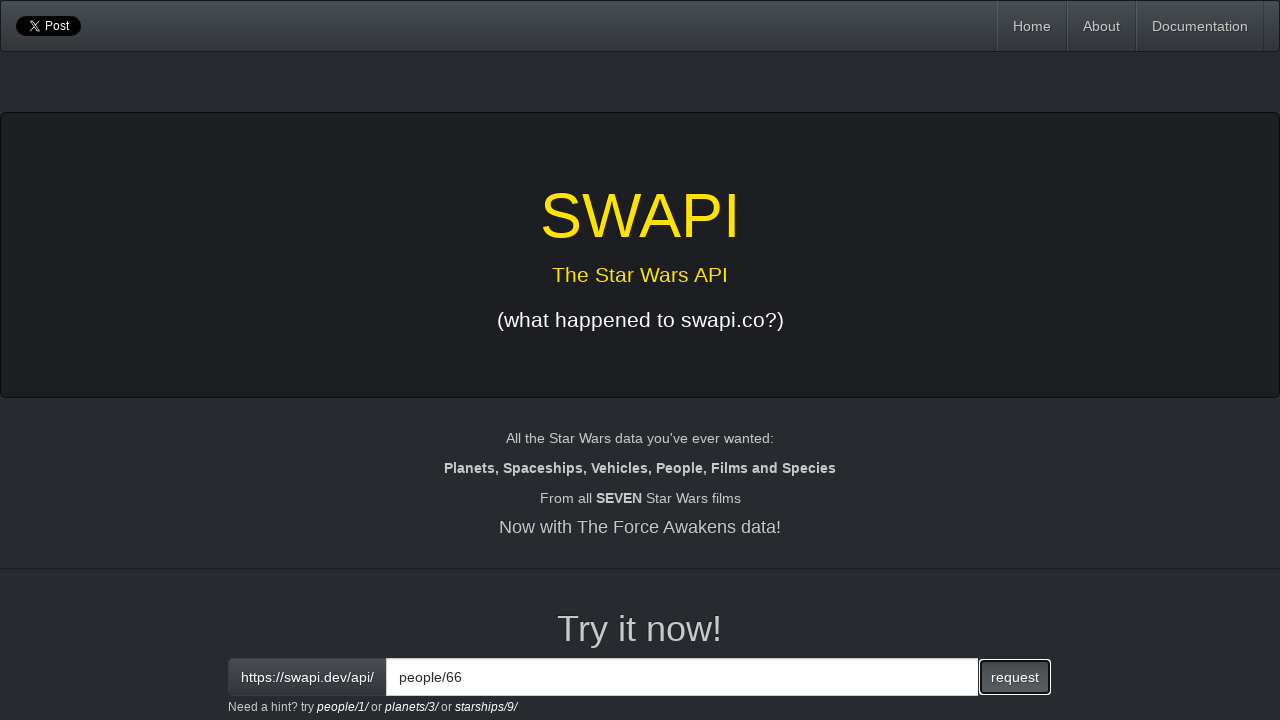

Retrieved response text for people/66
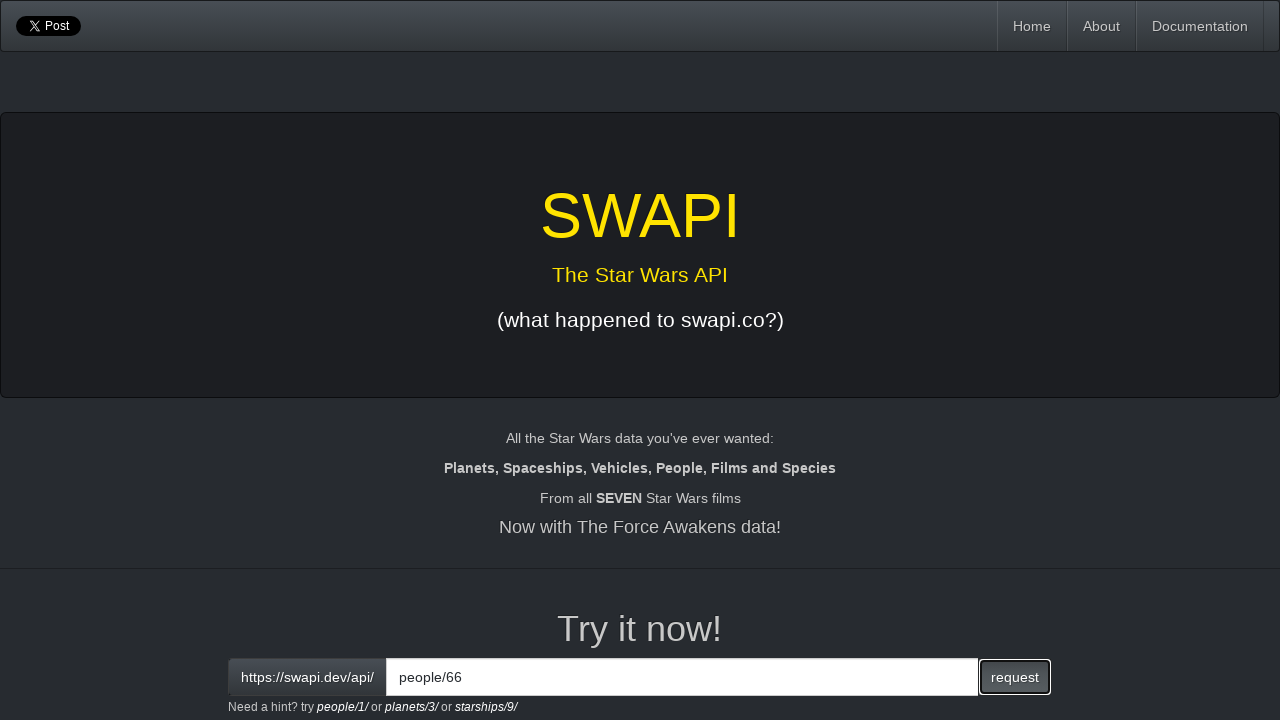

Cleared the interactive input field on input[id='interactive']
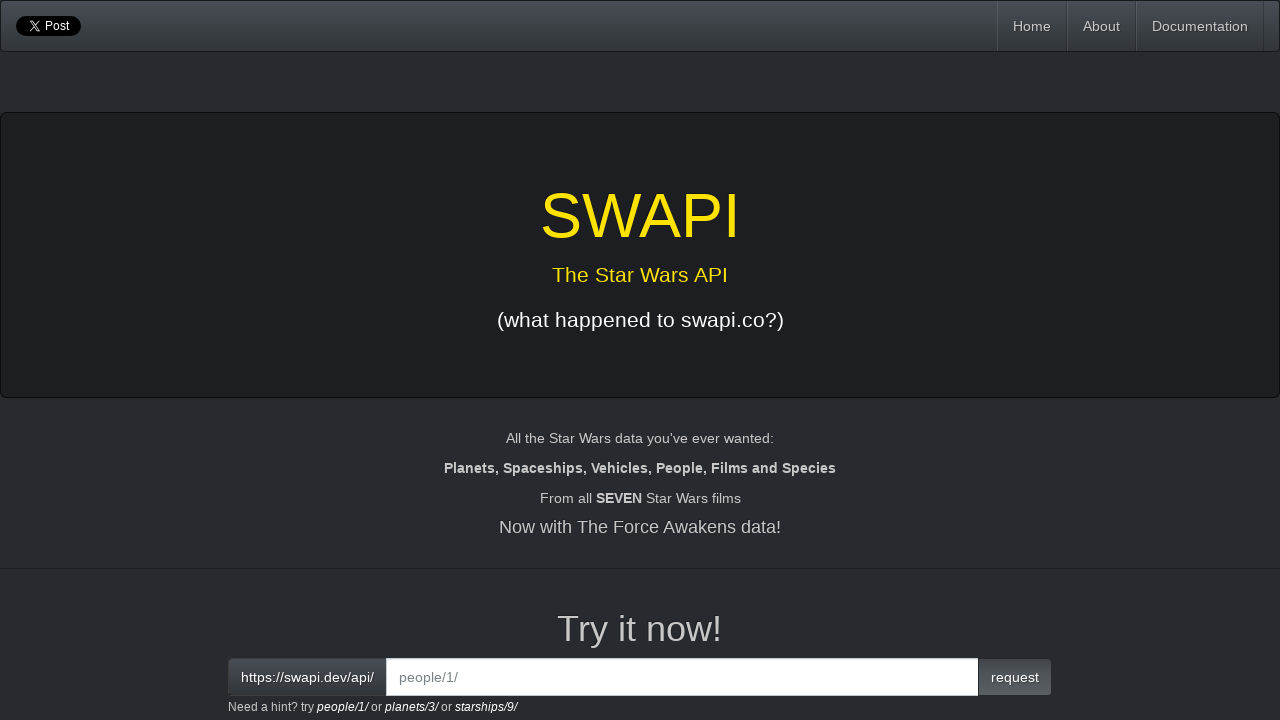

Entered people/67 endpoint in input field on input[id='interactive']
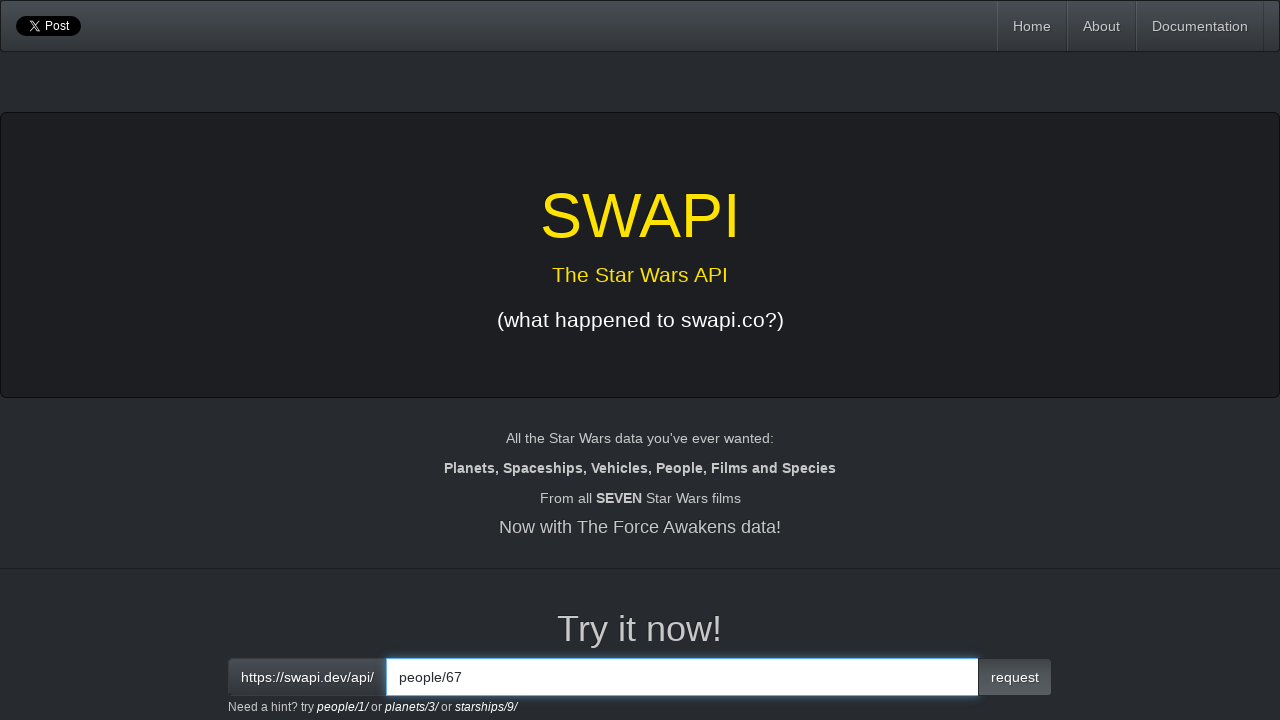

Clicked request button to fetch people/67 at (1015, 677) on button.btn.btn-primary
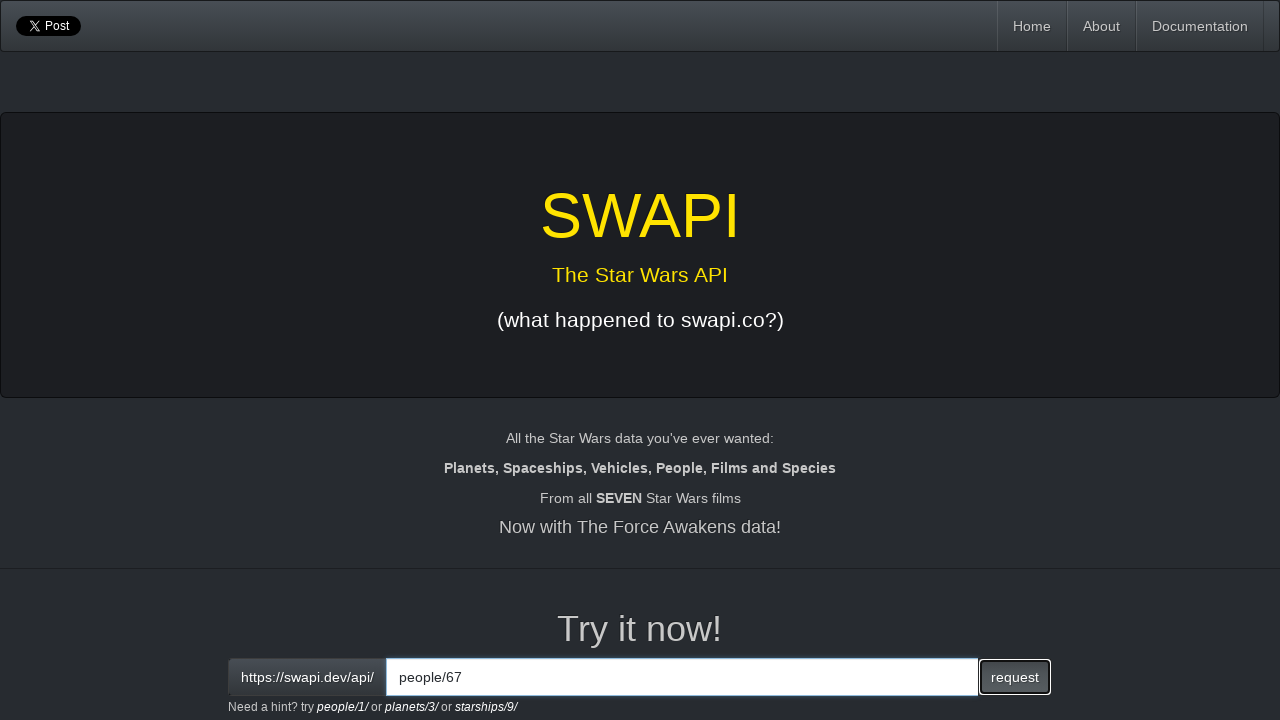

Response loaded for people/67
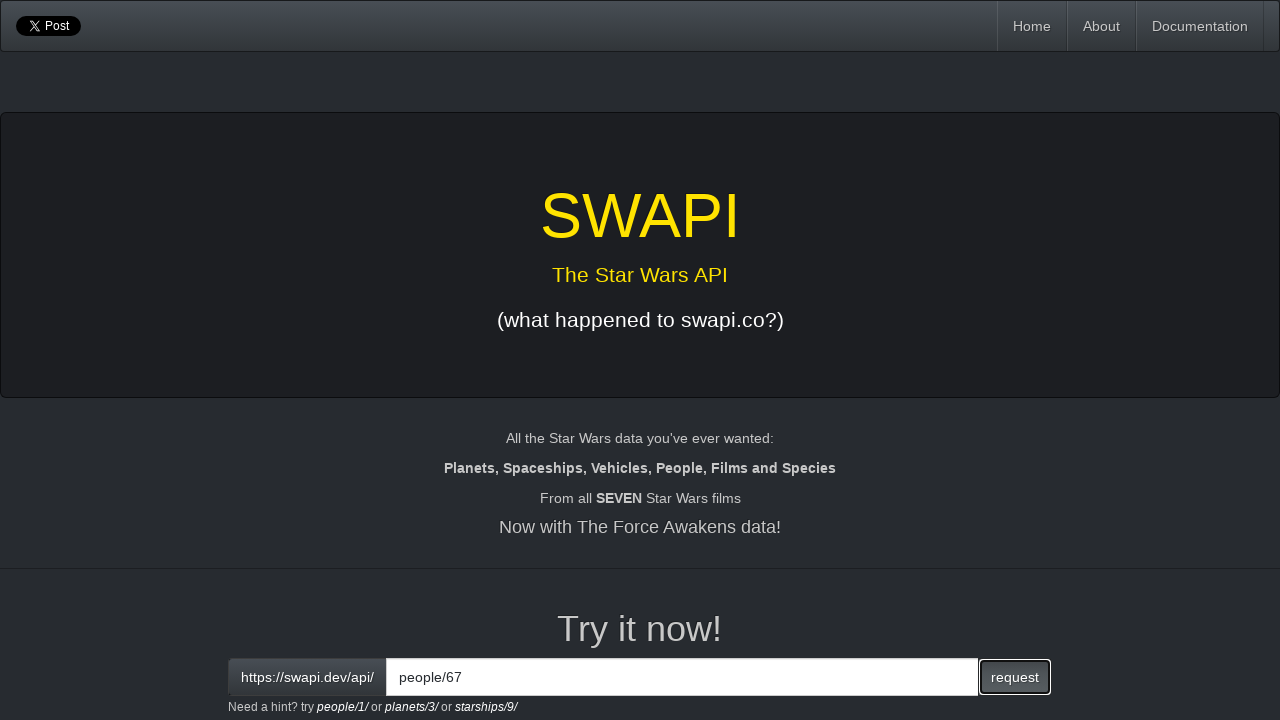

Retrieved response text for people/67
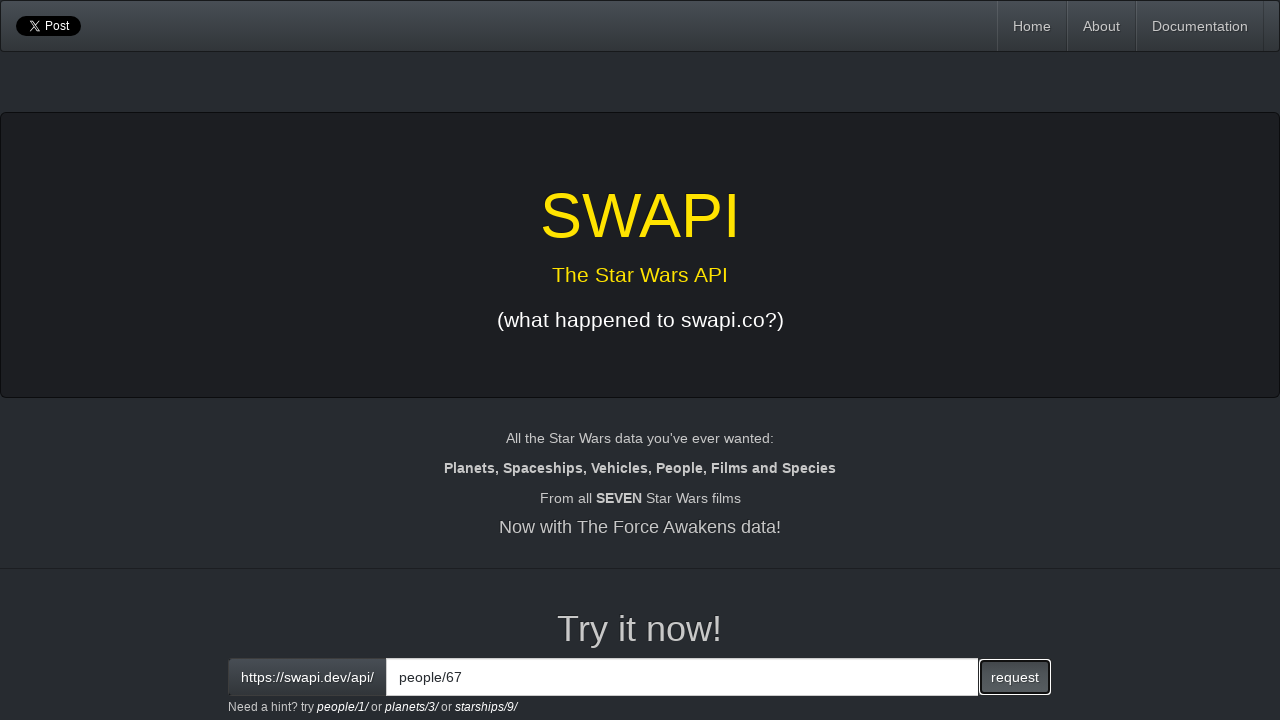

Cleared the interactive input field on input[id='interactive']
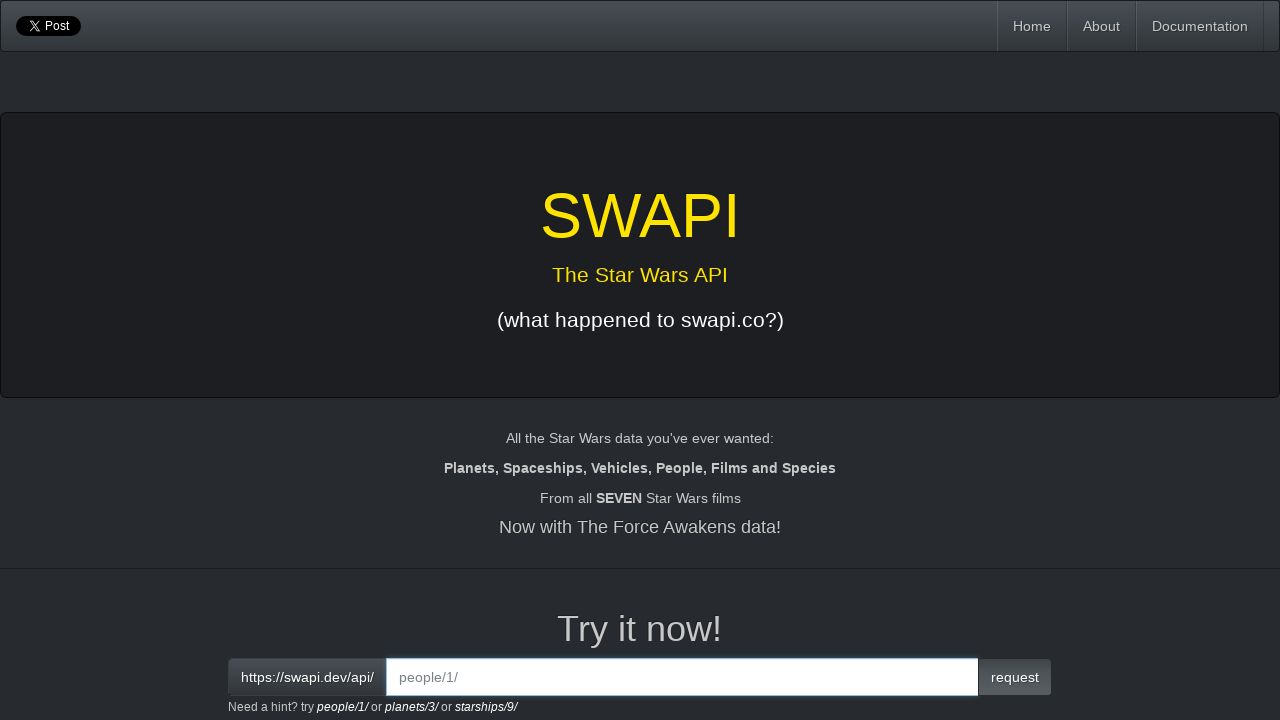

Entered people/68 endpoint in input field on input[id='interactive']
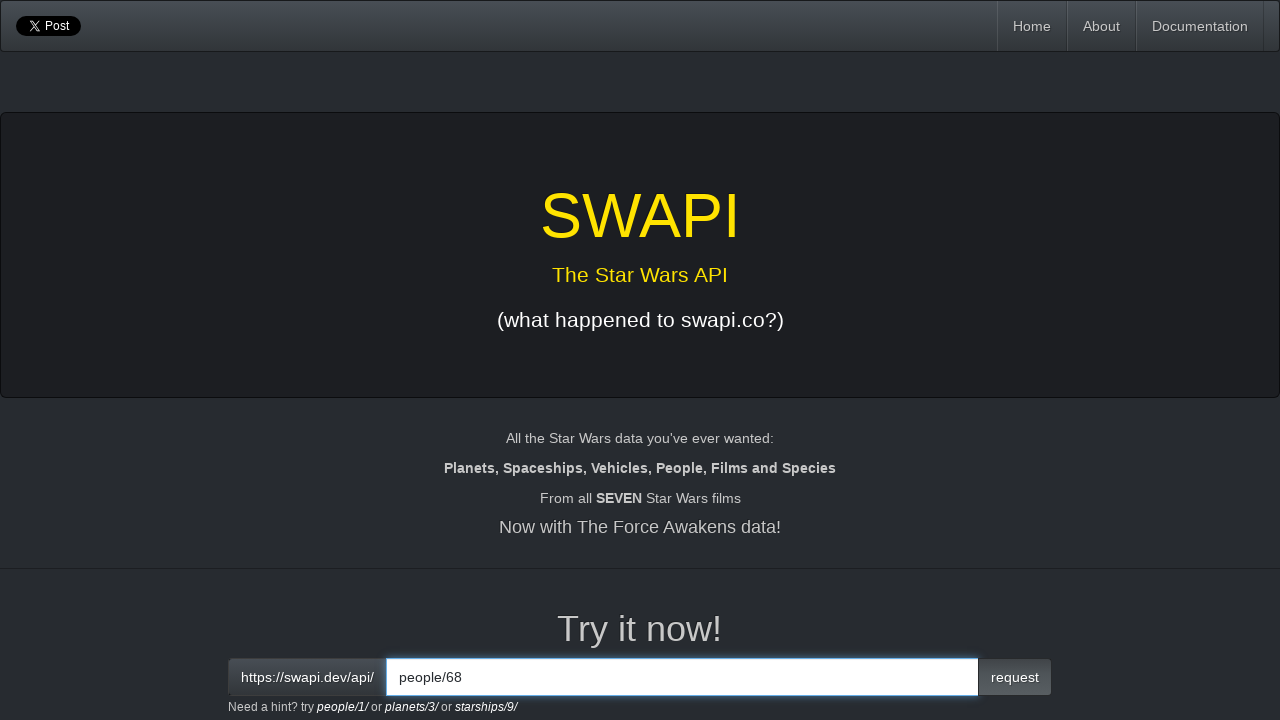

Clicked request button to fetch people/68 at (1015, 677) on button.btn.btn-primary
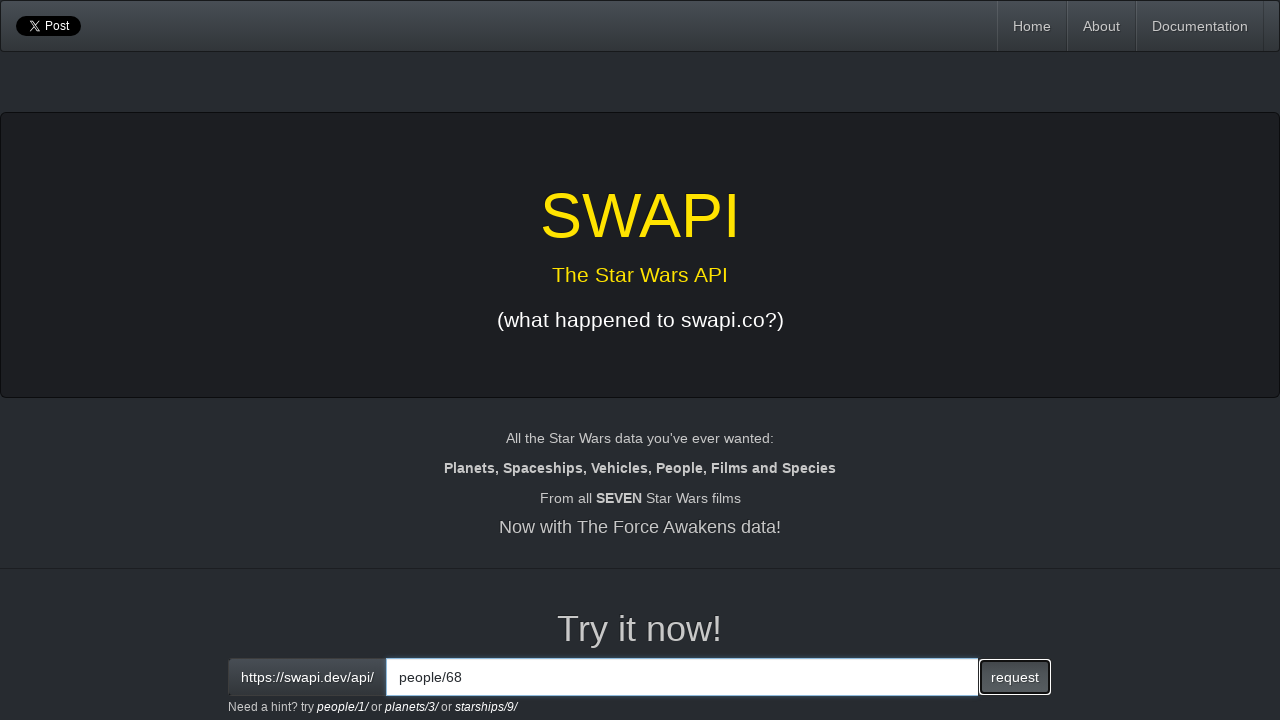

Response loaded for people/68
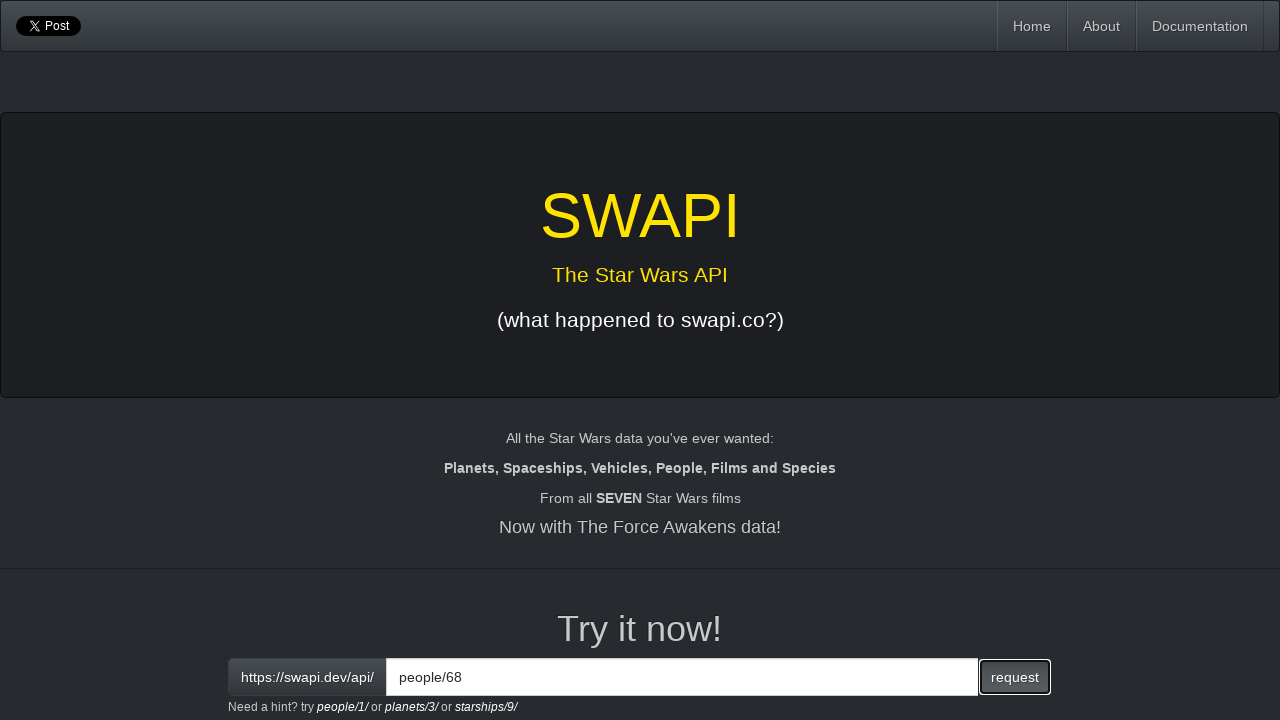

Retrieved response text for people/68
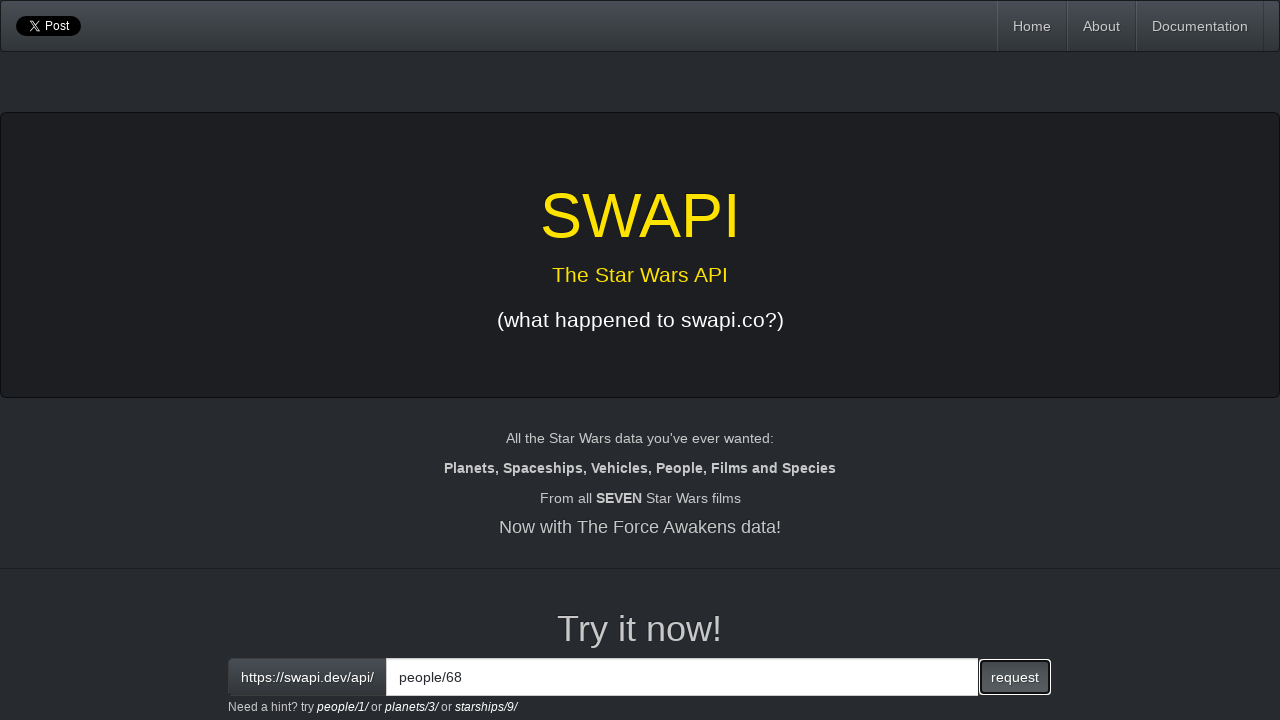

Cleared the interactive input field on input[id='interactive']
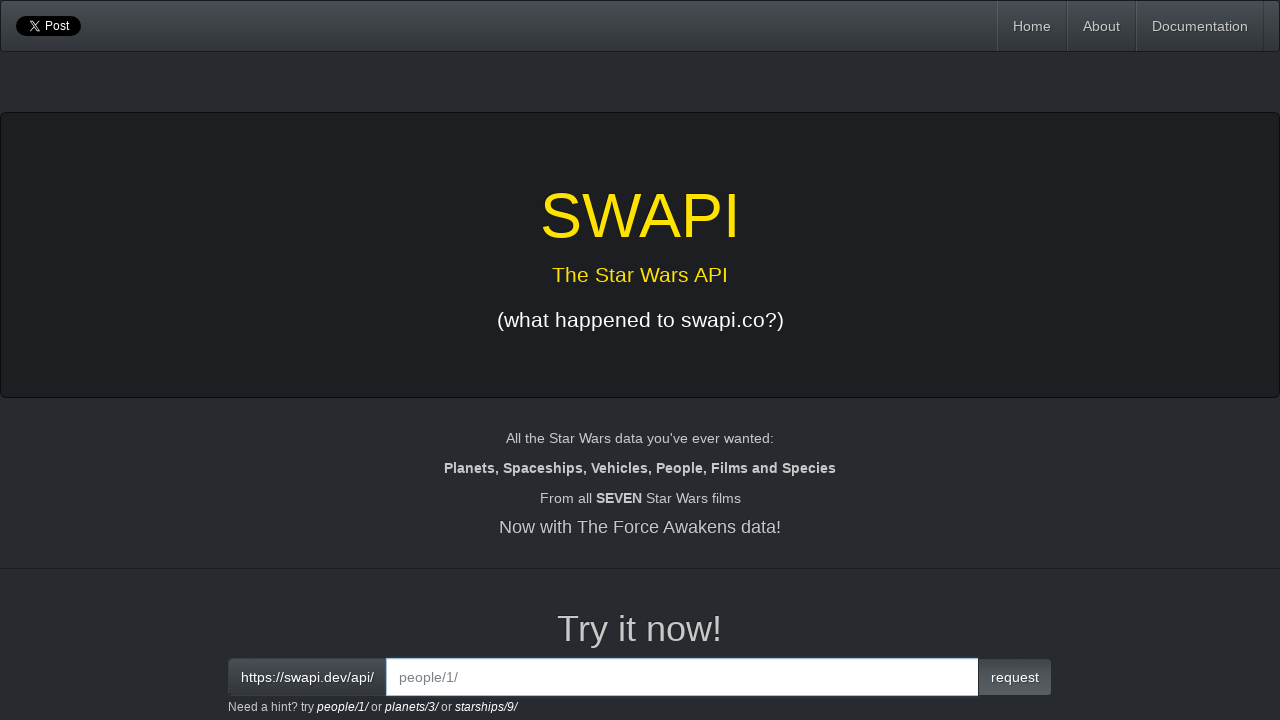

Entered people/69 endpoint in input field on input[id='interactive']
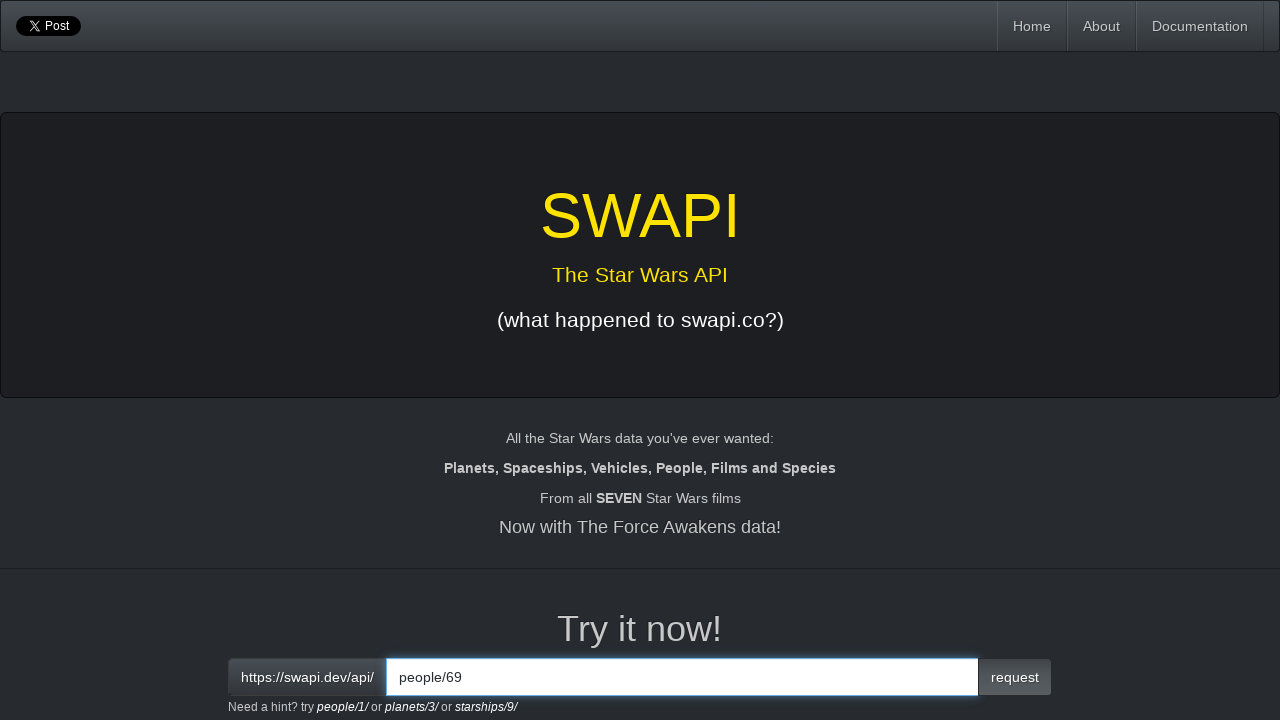

Clicked request button to fetch people/69 at (1015, 677) on button.btn.btn-primary
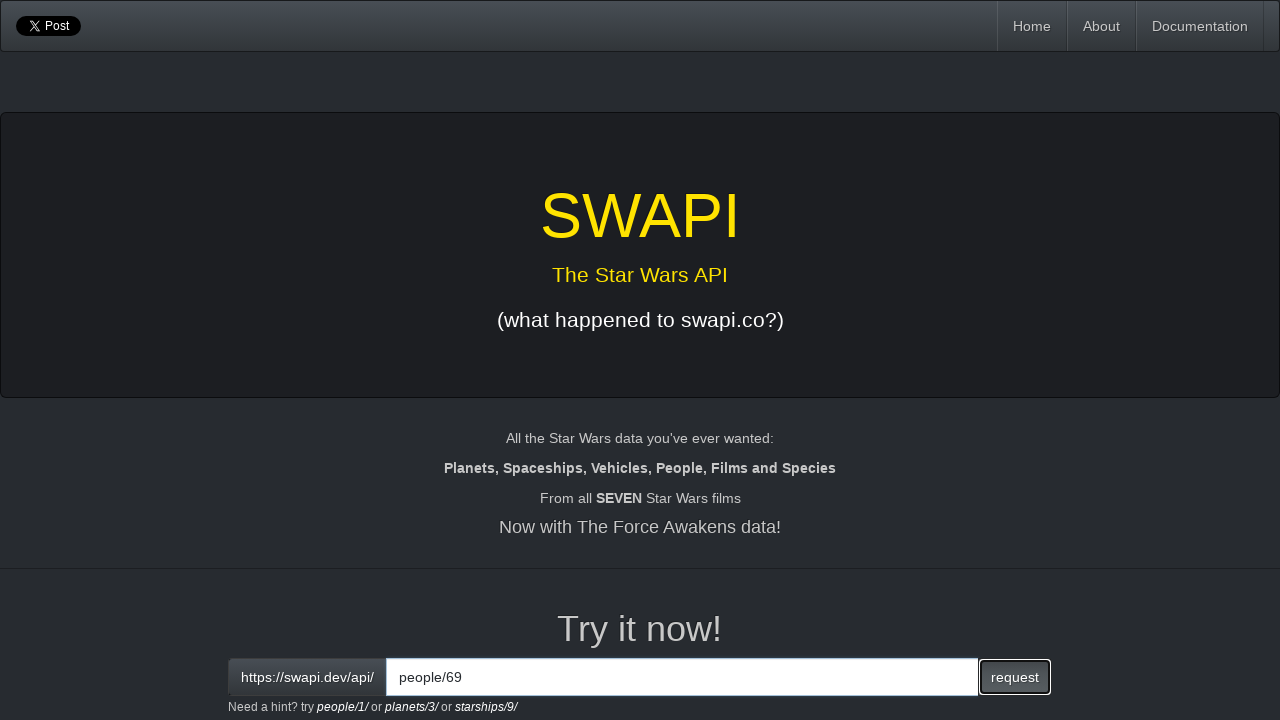

Response loaded for people/69
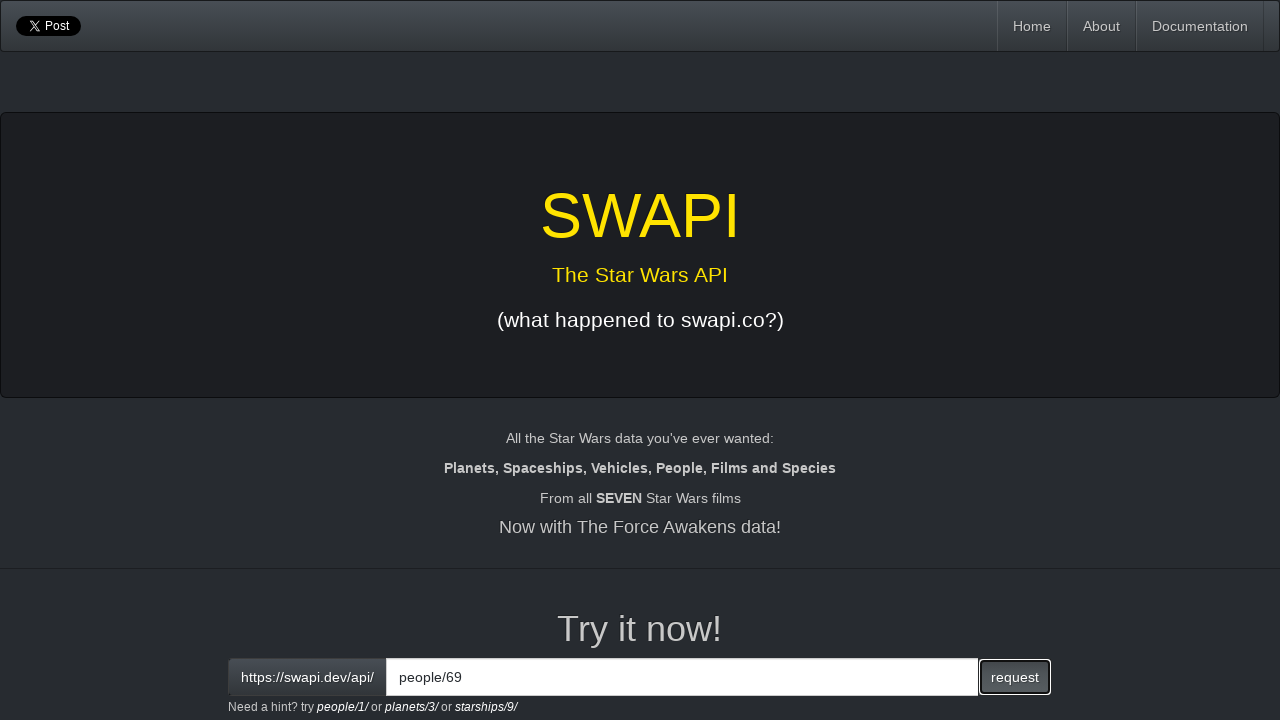

Retrieved response text for people/69
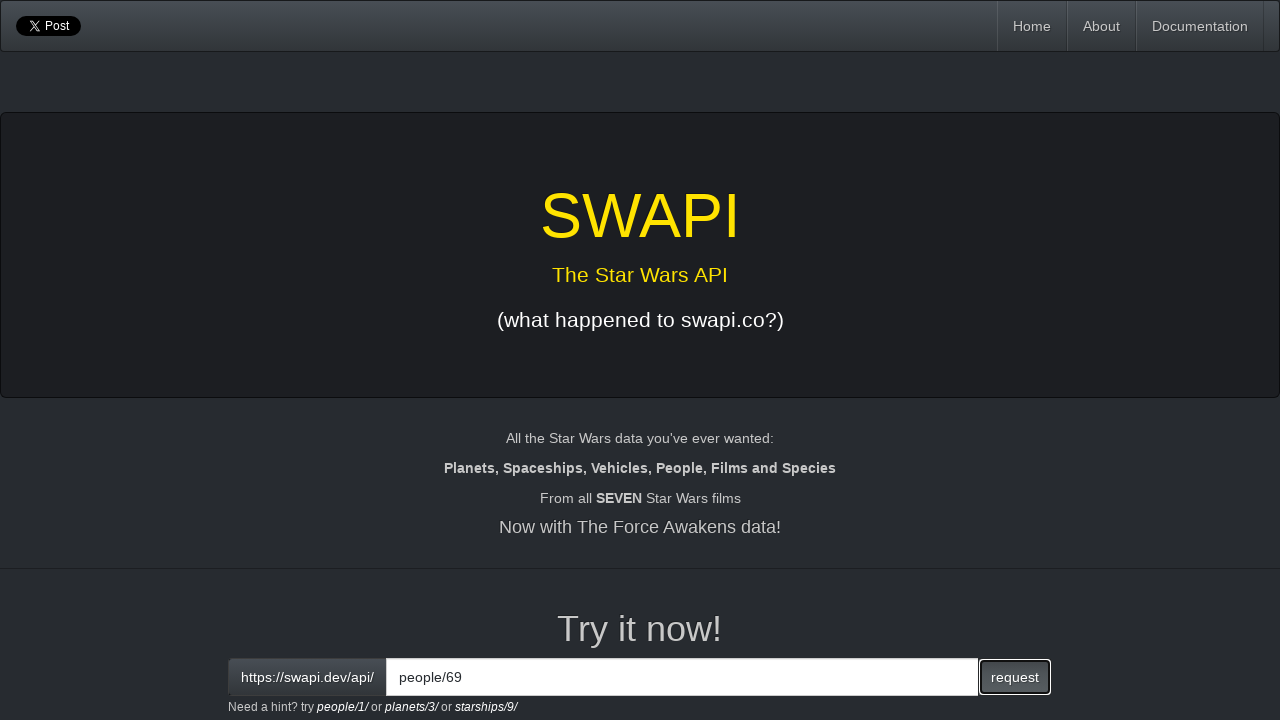

Cleared the interactive input field on input[id='interactive']
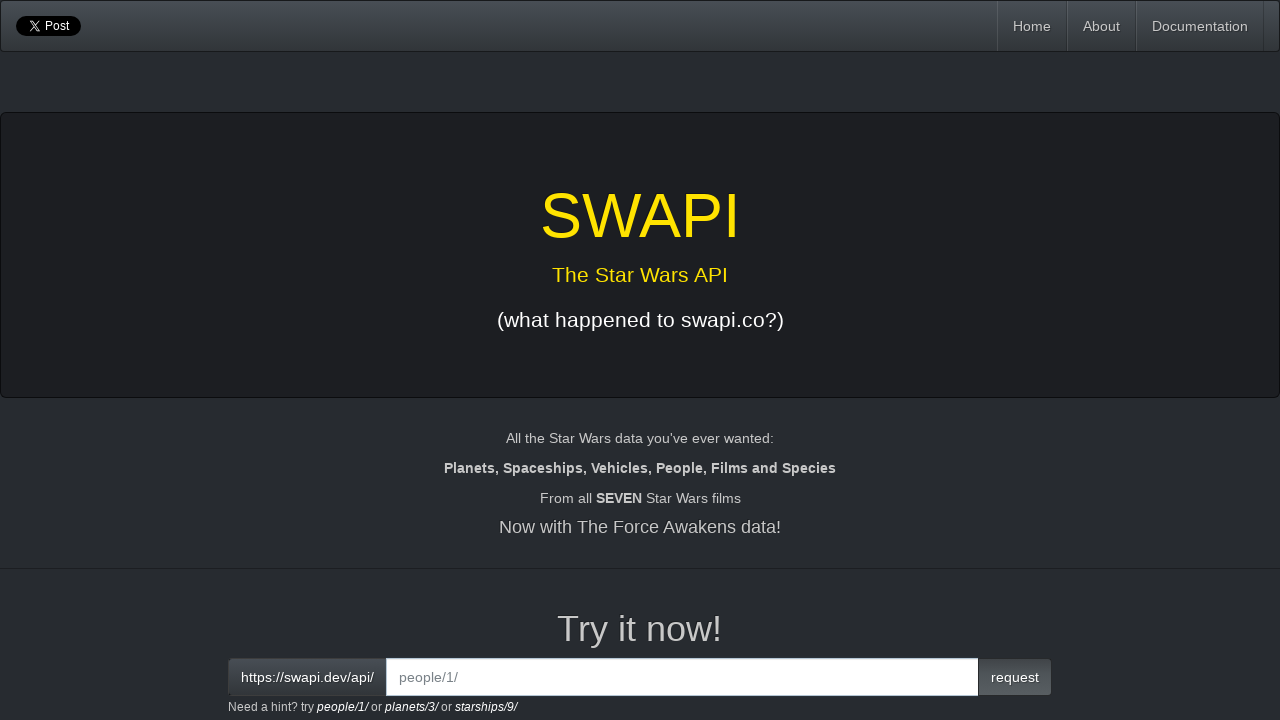

Entered people/70 endpoint in input field on input[id='interactive']
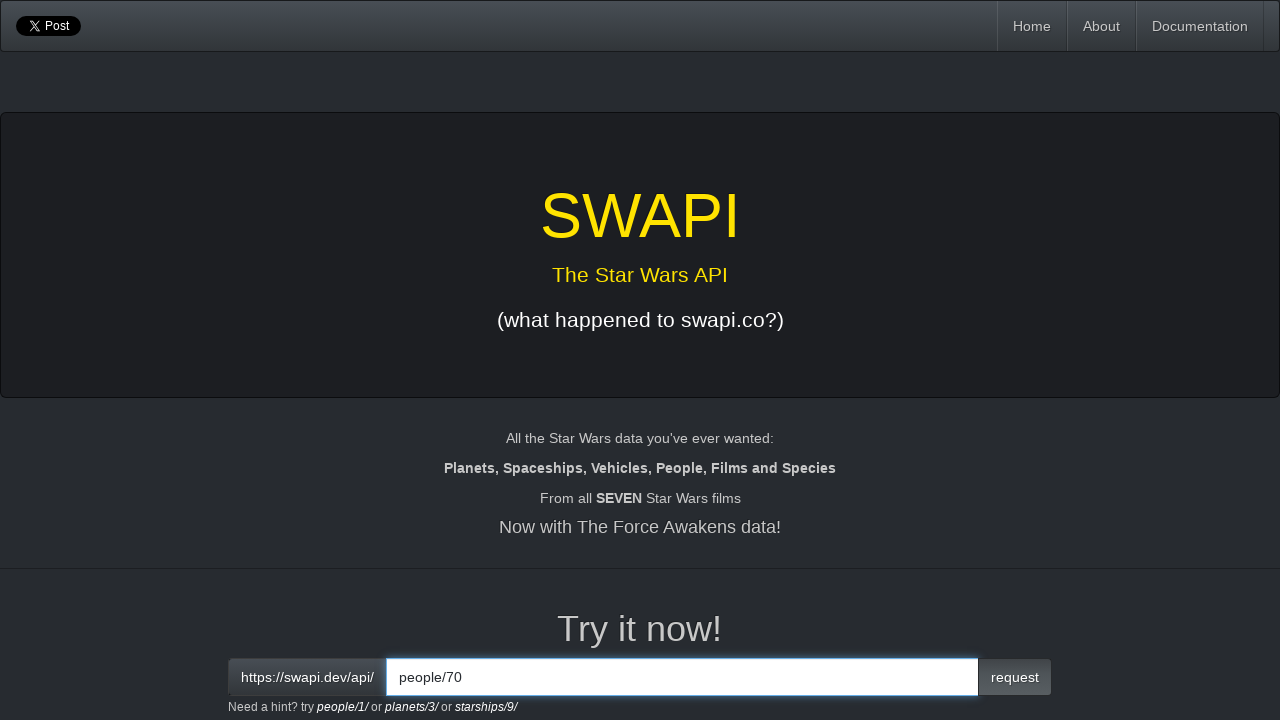

Clicked request button to fetch people/70 at (1015, 677) on button.btn.btn-primary
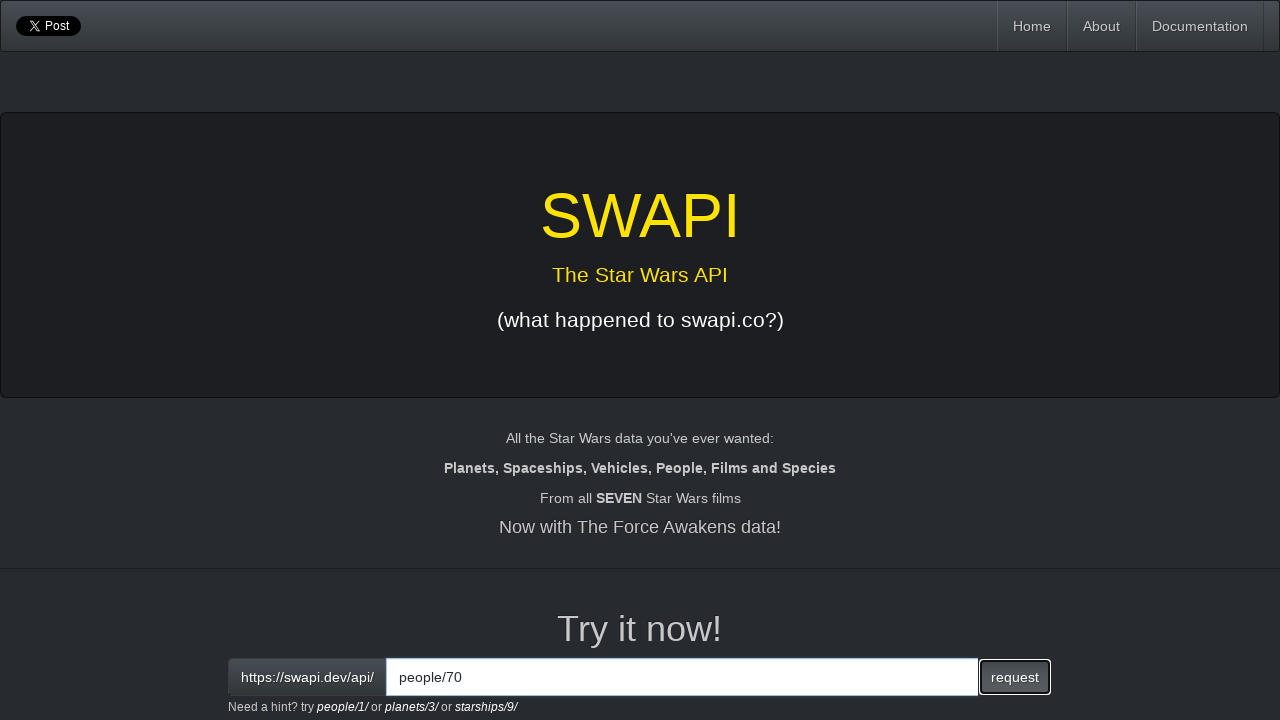

Response loaded for people/70
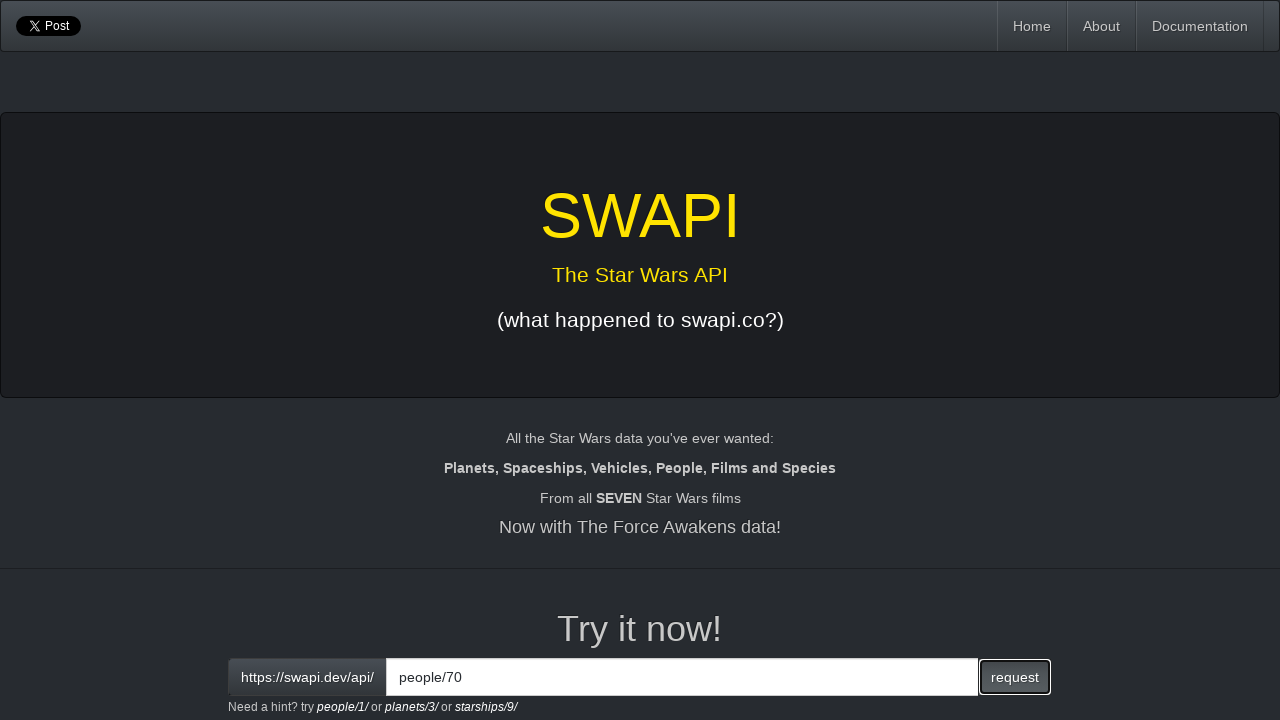

Retrieved response text for people/70
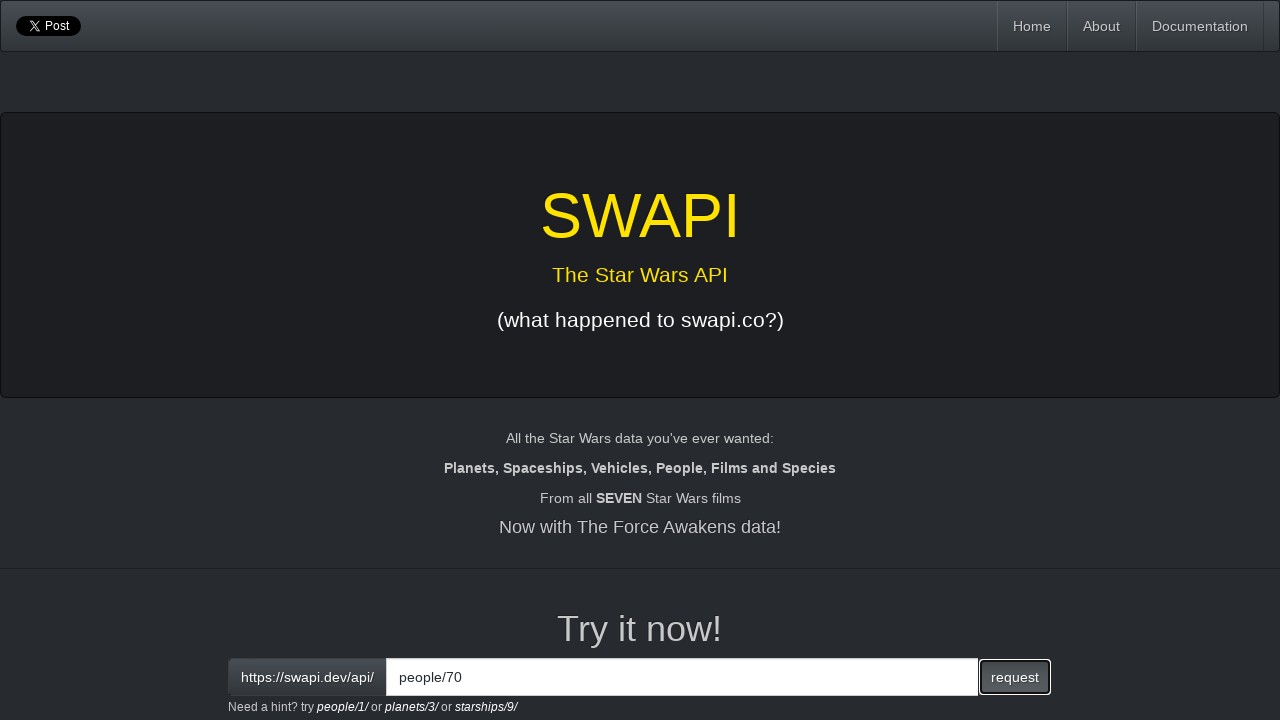

Cleared the interactive input field on input[id='interactive']
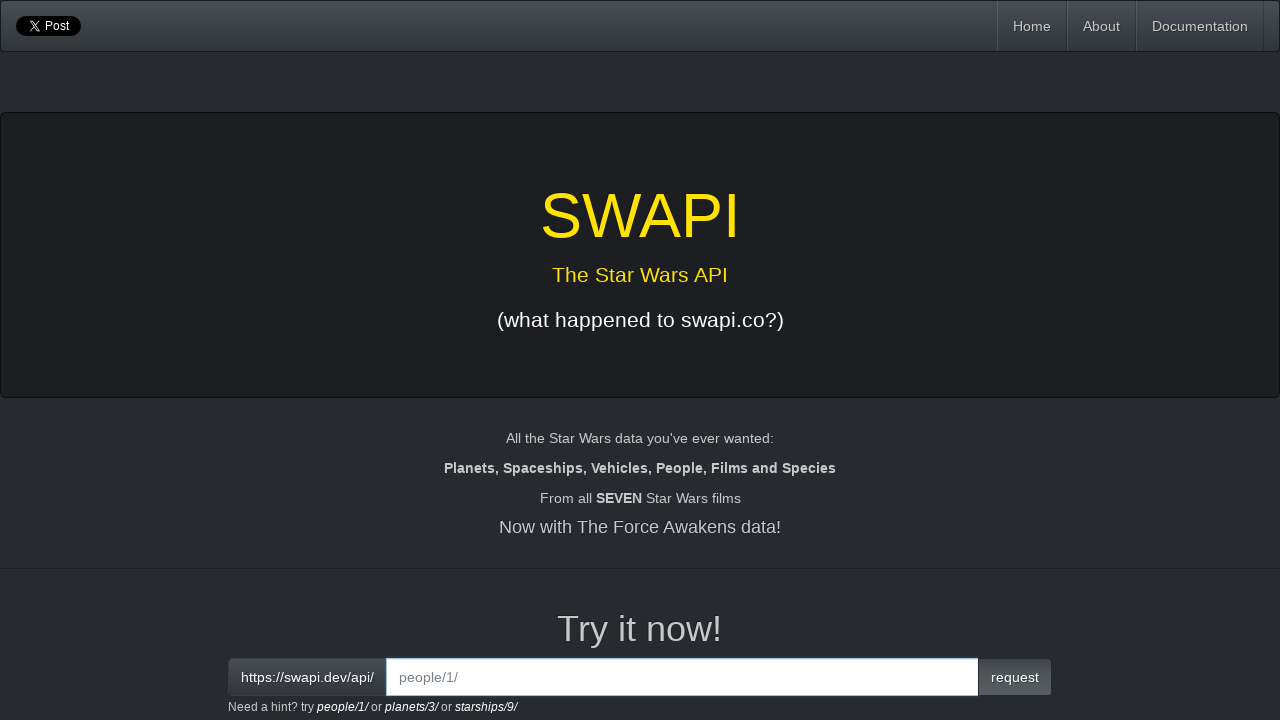

Entered people/71 endpoint in input field on input[id='interactive']
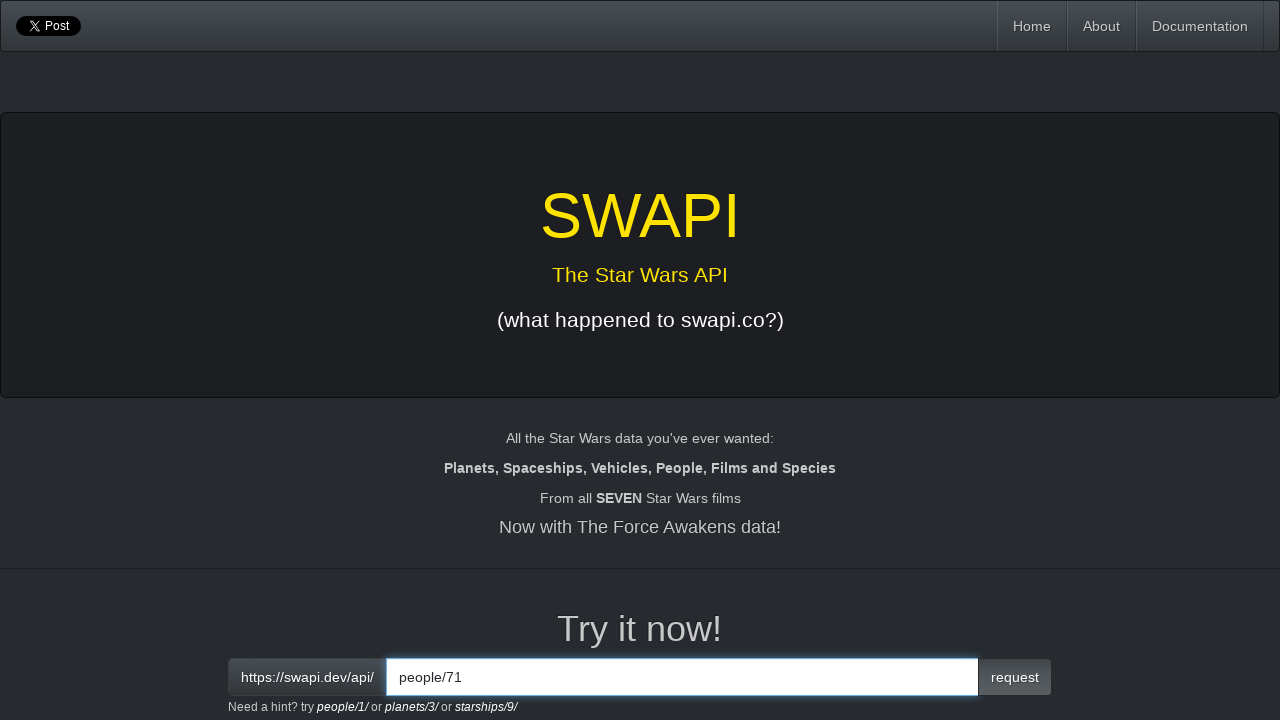

Clicked request button to fetch people/71 at (1015, 677) on button.btn.btn-primary
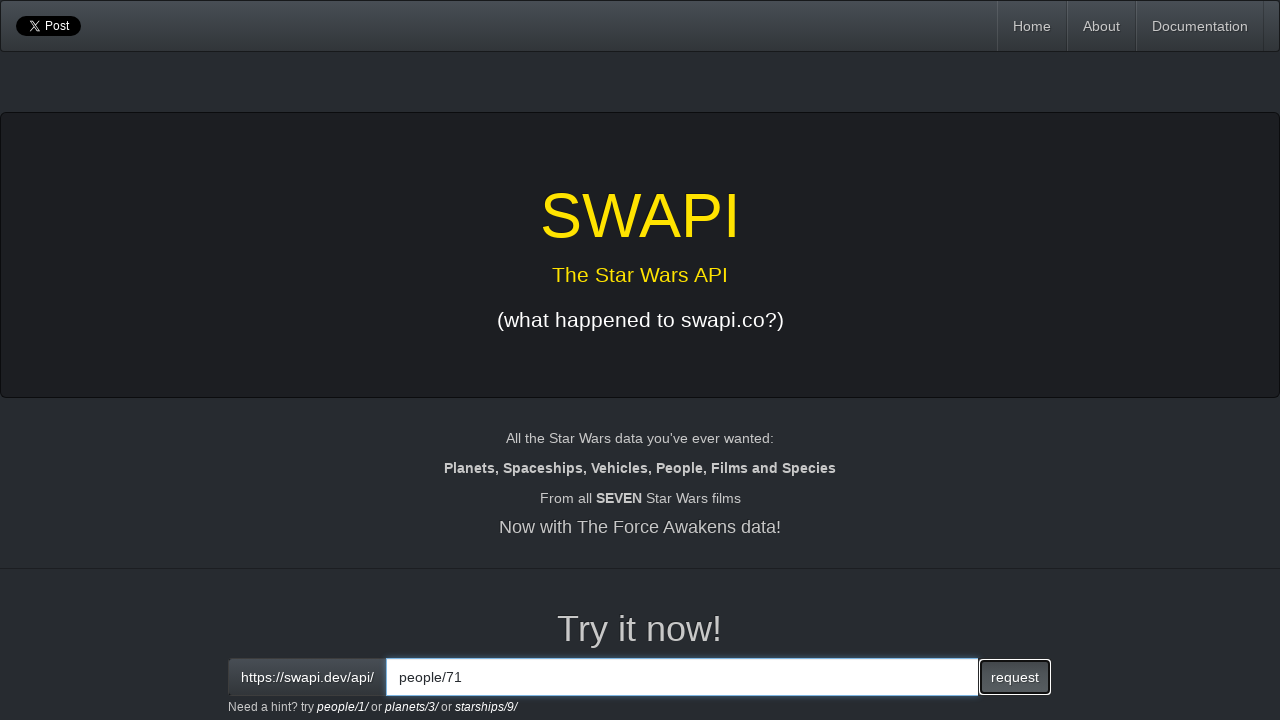

Response loaded for people/71
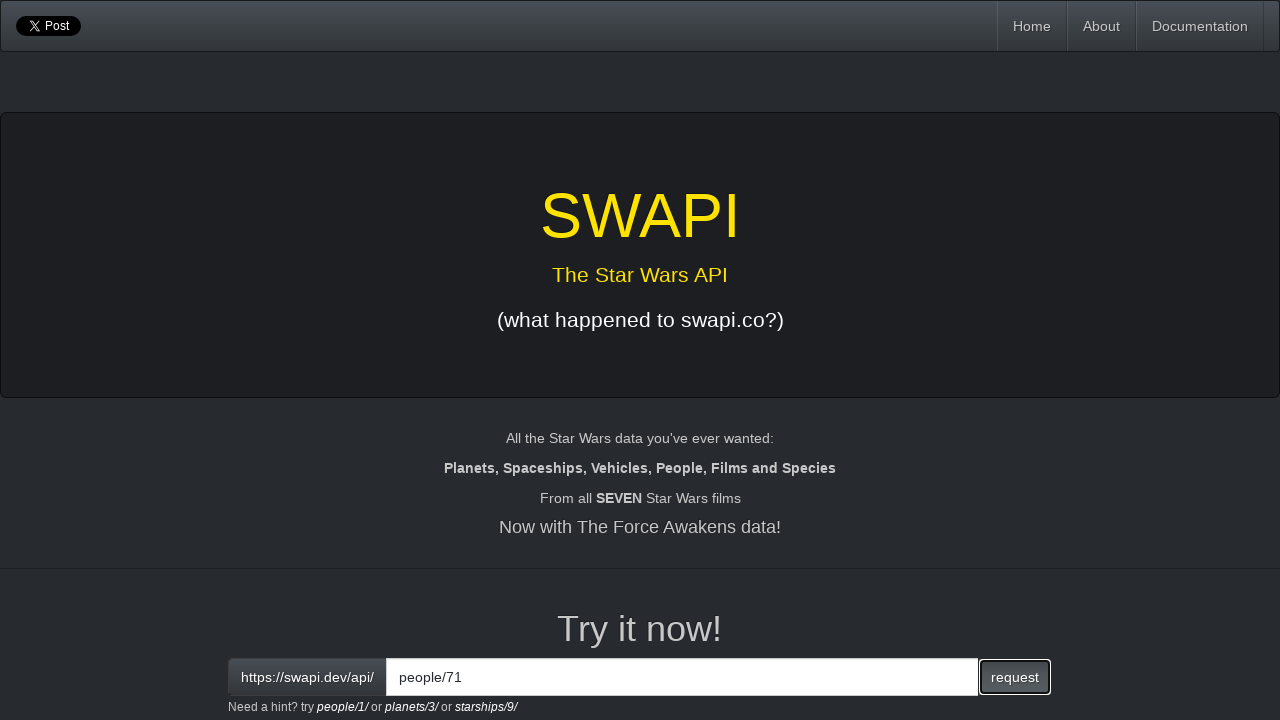

Retrieved response text for people/71
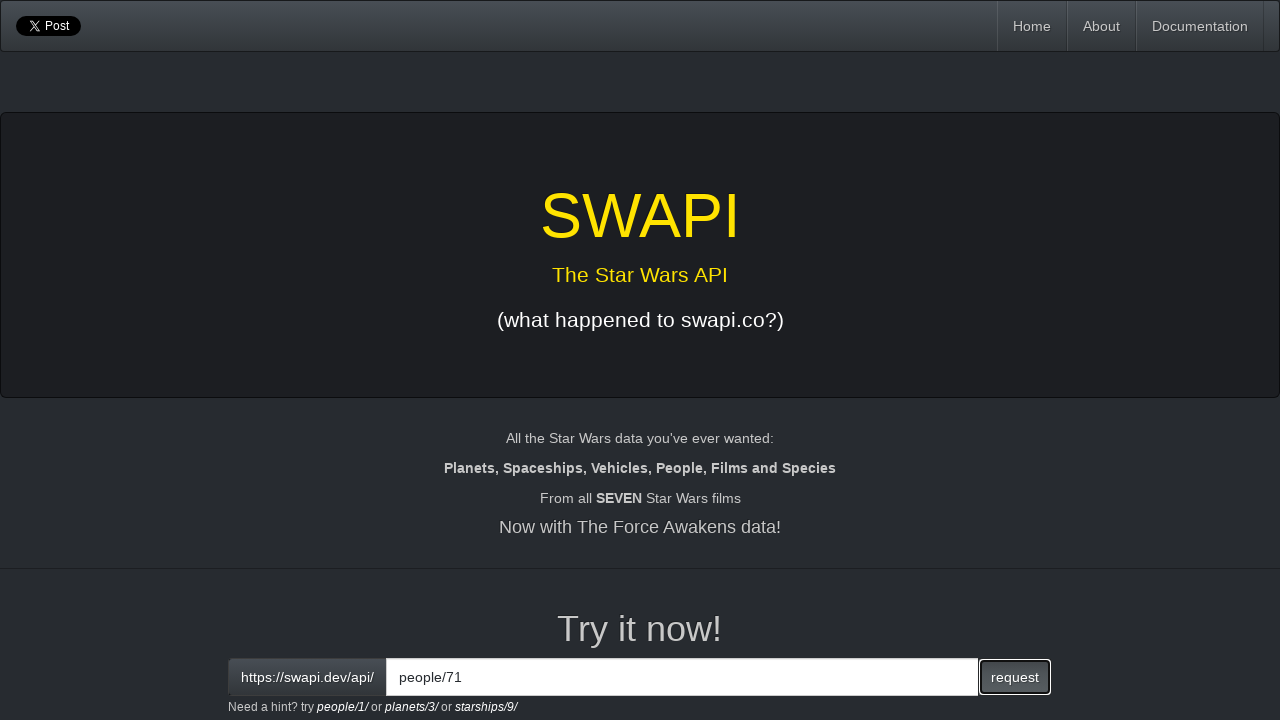

Cleared the interactive input field on input[id='interactive']
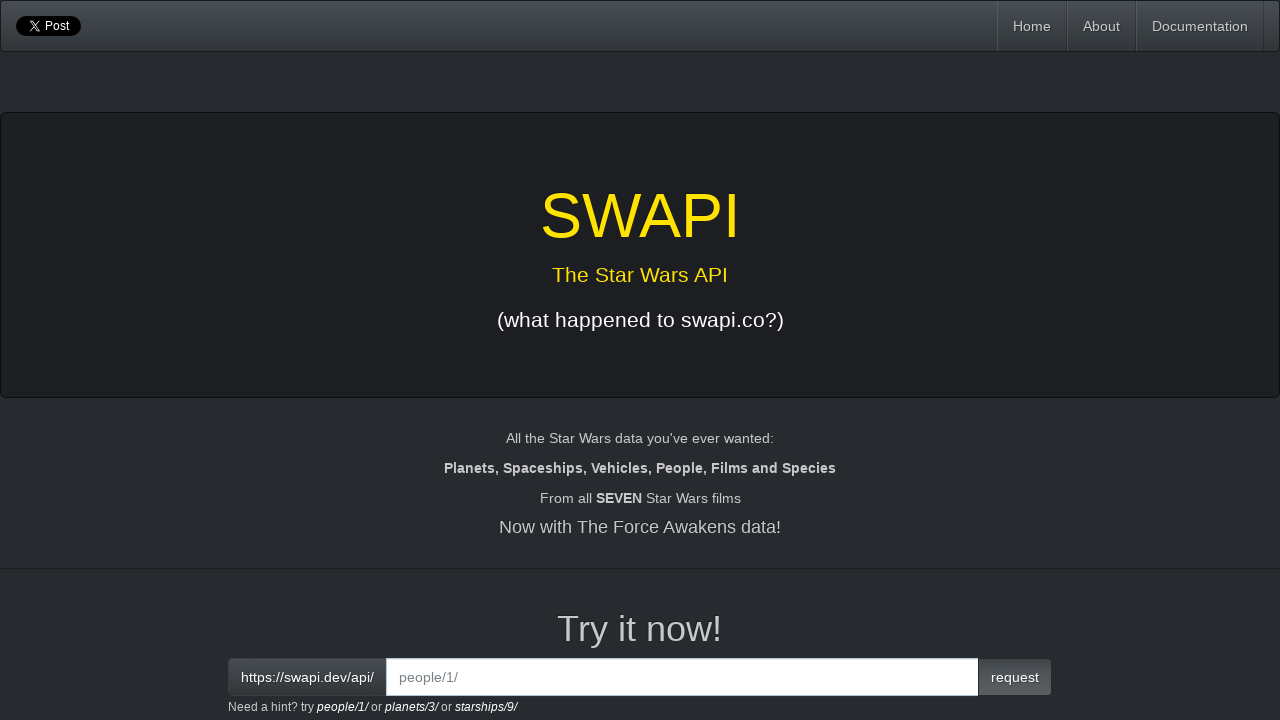

Entered people/72 endpoint in input field on input[id='interactive']
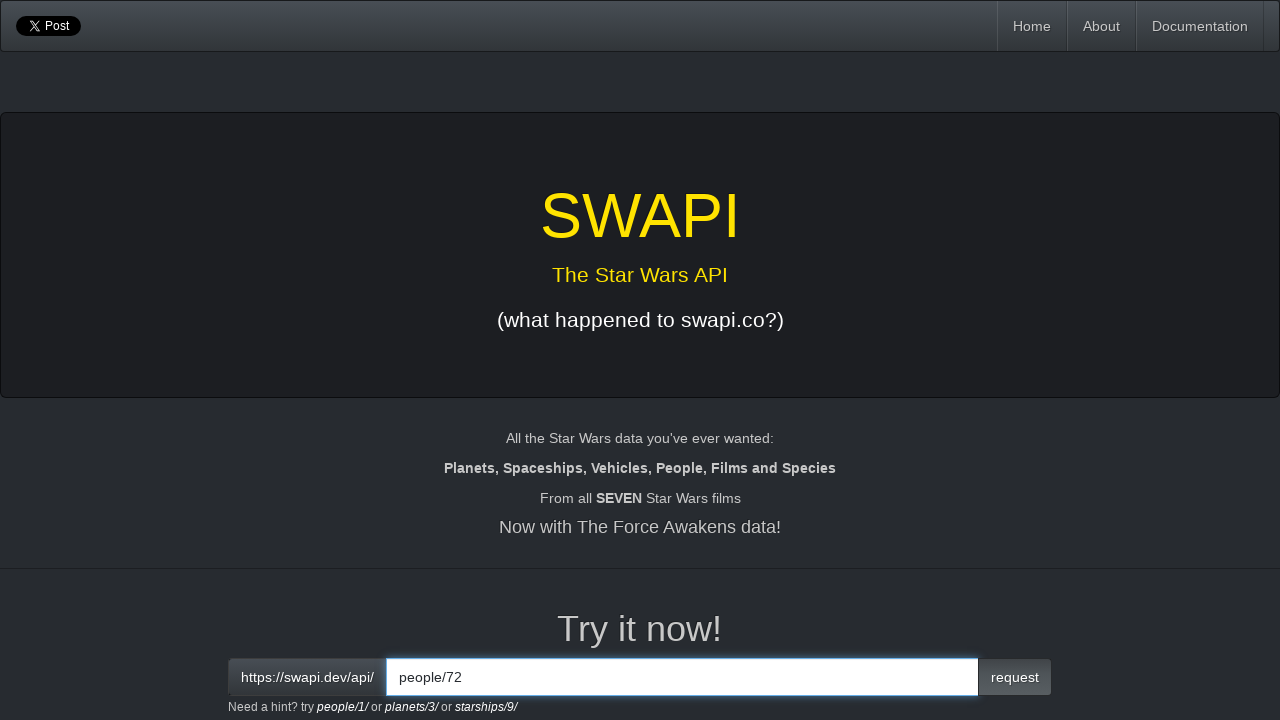

Clicked request button to fetch people/72 at (1015, 677) on button.btn.btn-primary
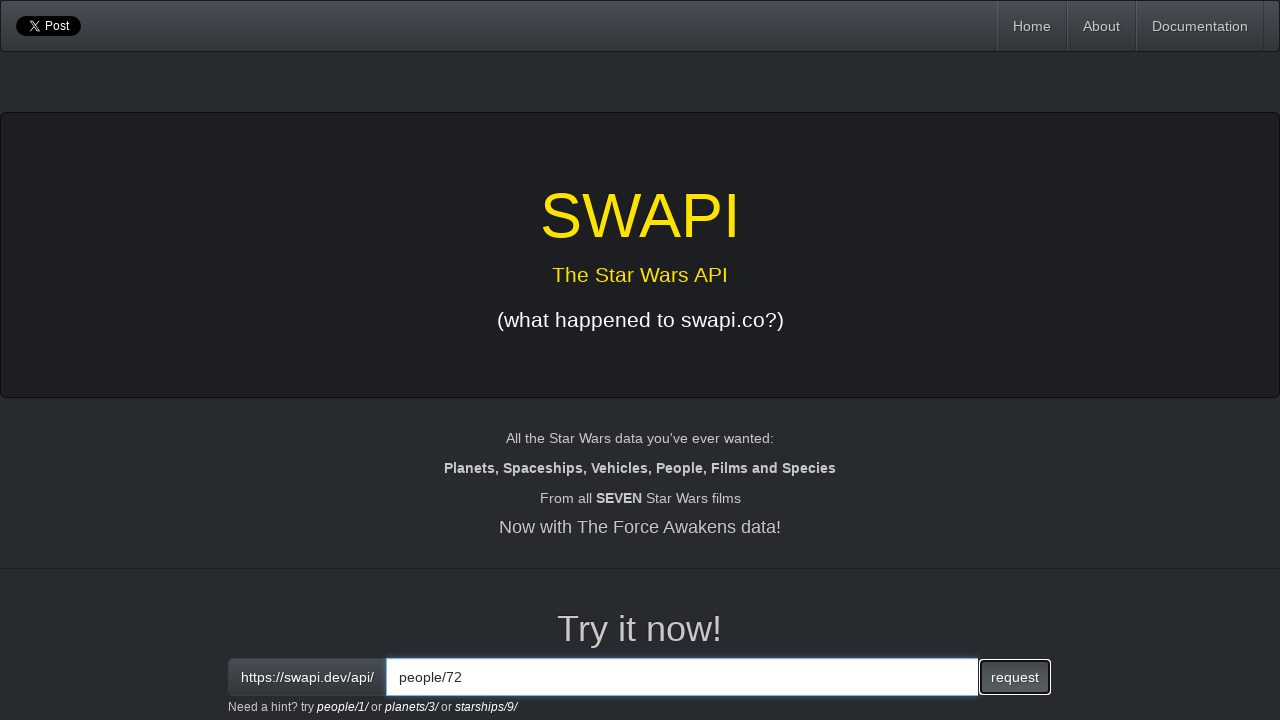

Response loaded for people/72
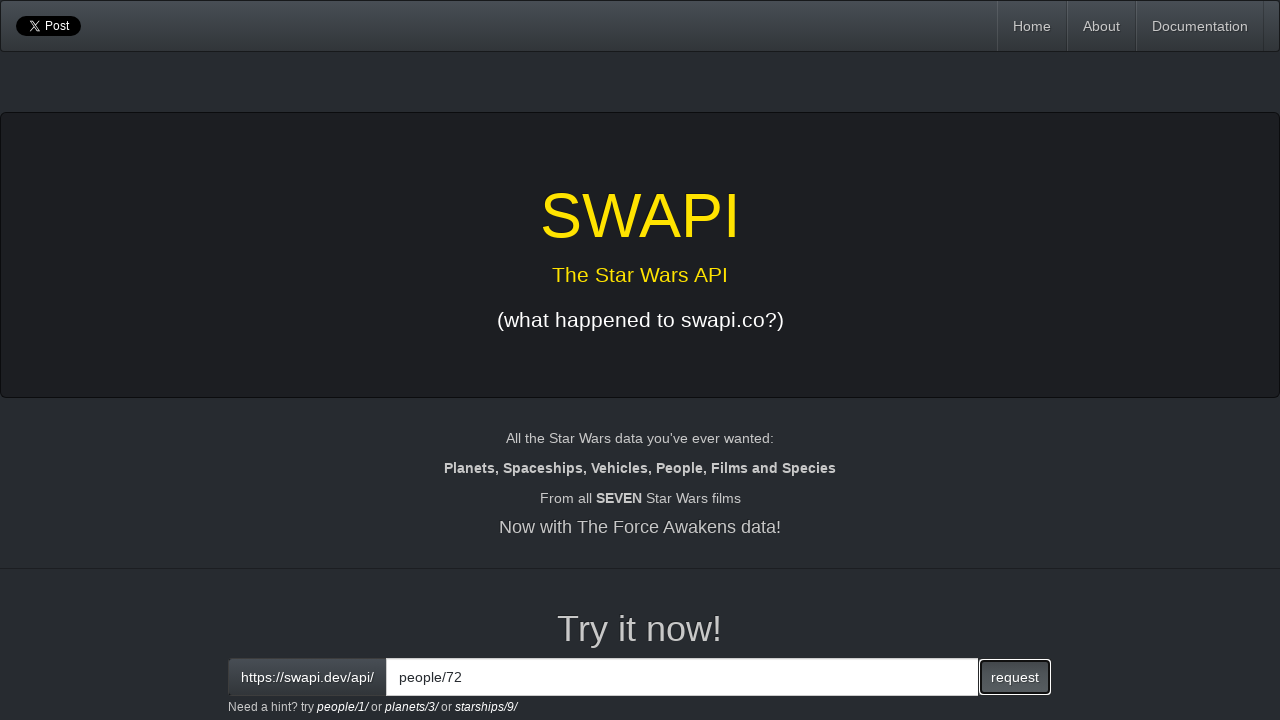

Retrieved response text for people/72
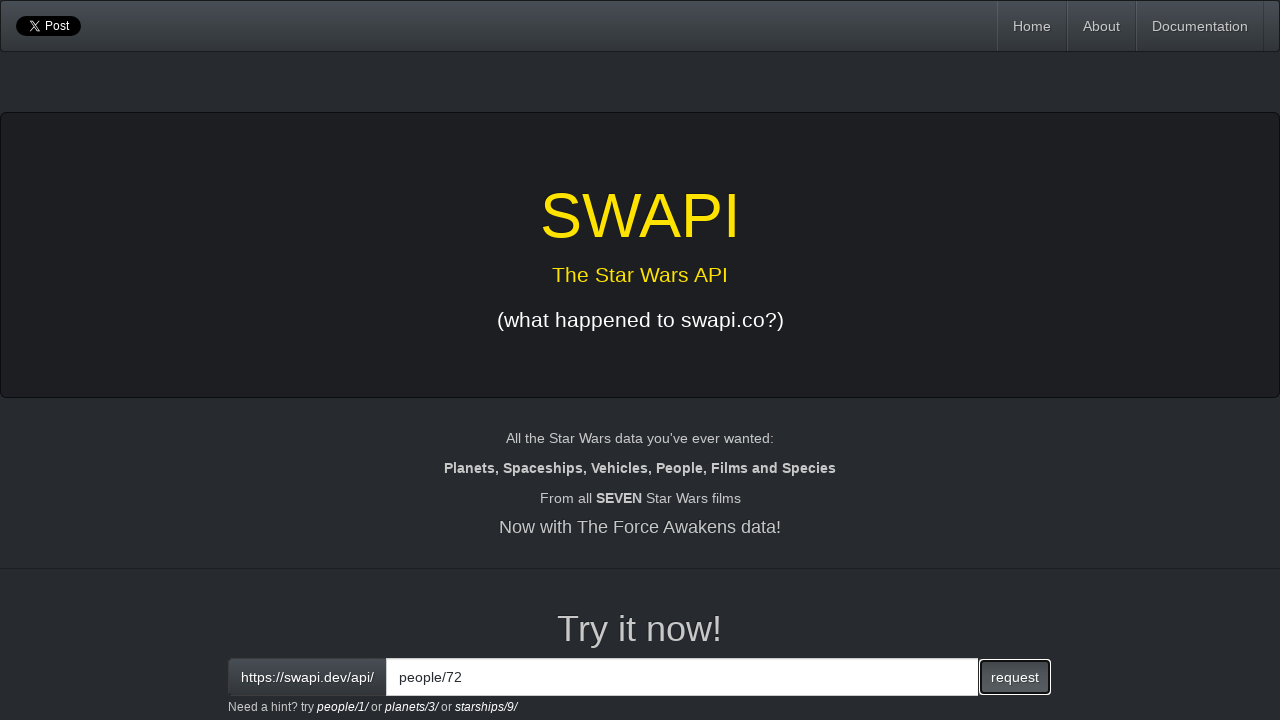

Found person 72 with height 229 > 200 (count: 6)
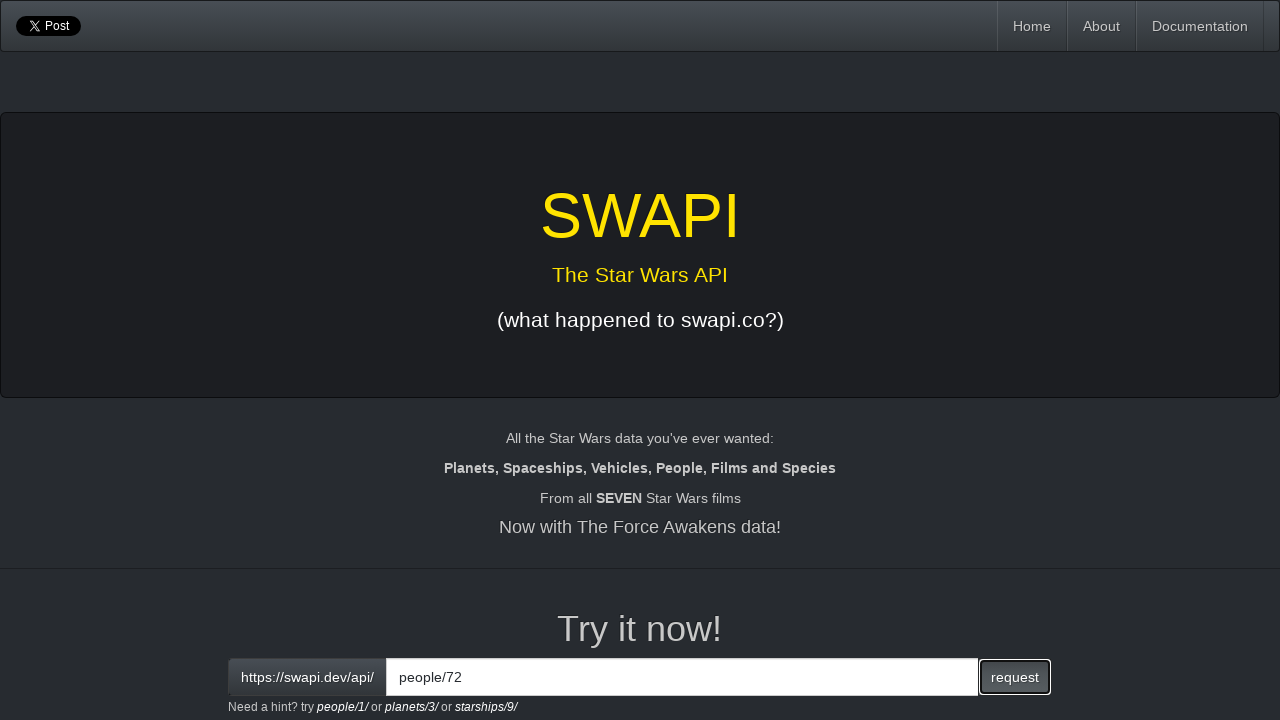

Cleared the interactive input field on input[id='interactive']
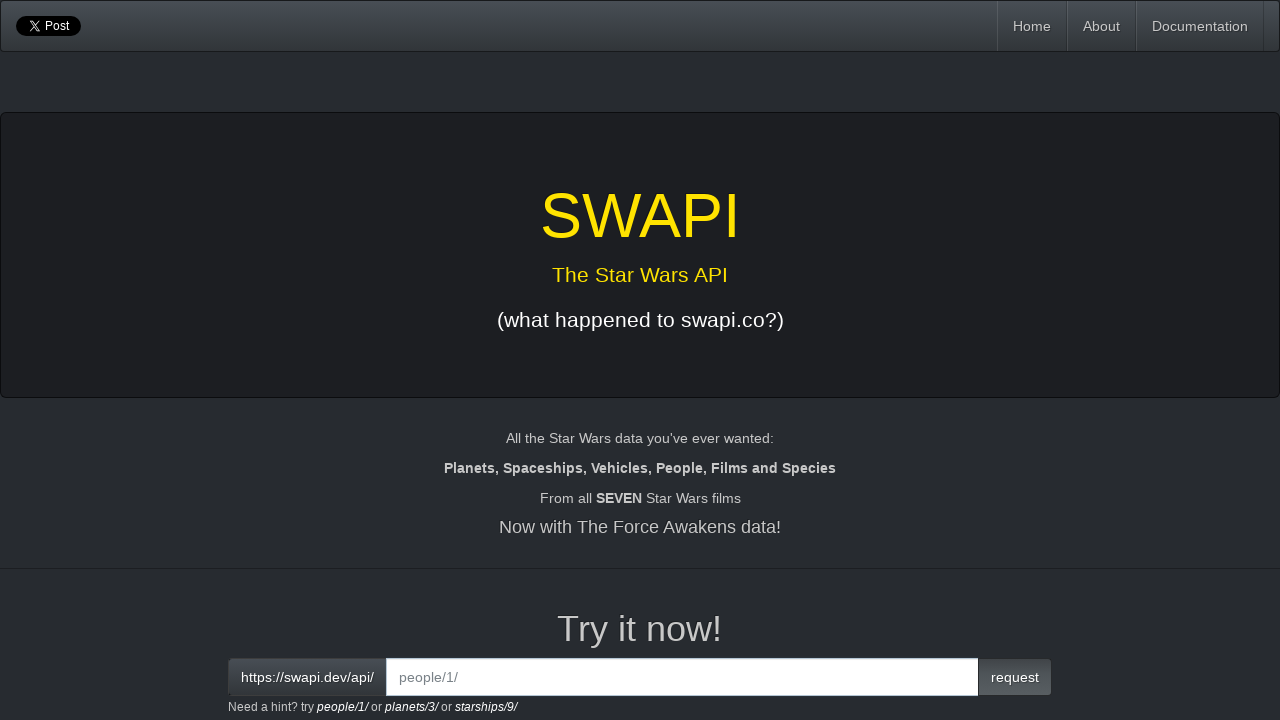

Entered people/73 endpoint in input field on input[id='interactive']
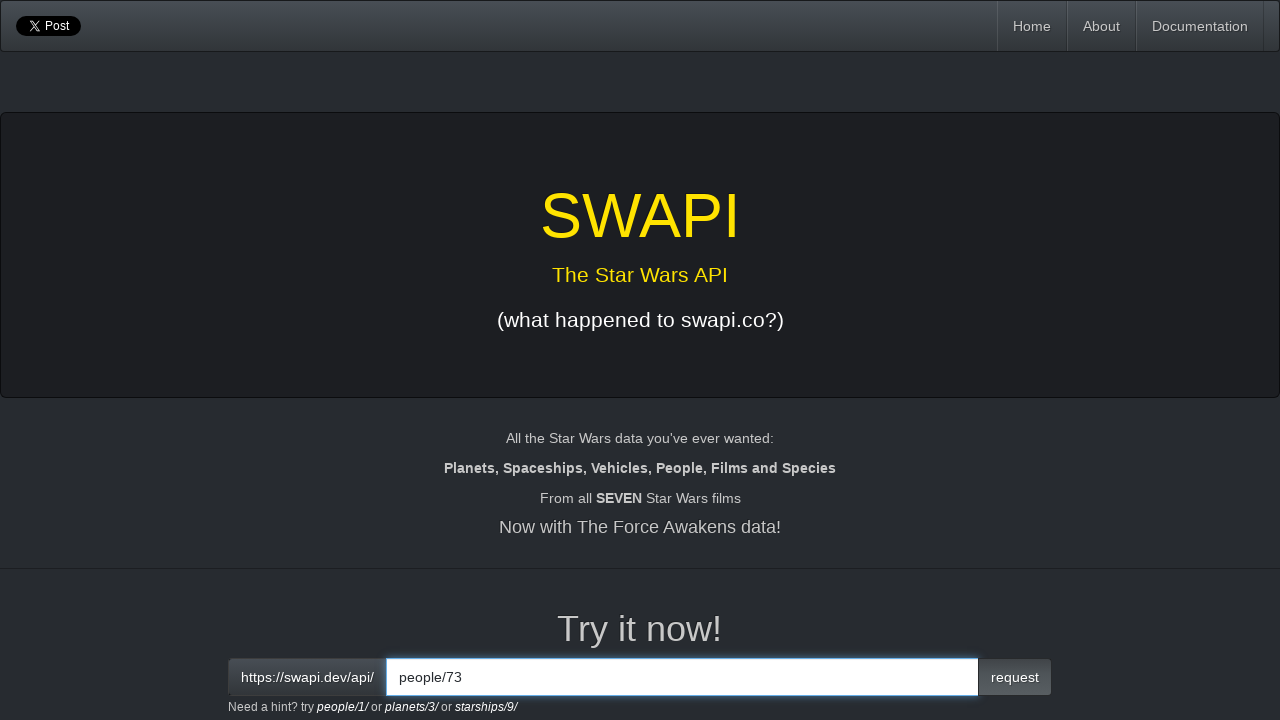

Clicked request button to fetch people/73 at (1015, 677) on button.btn.btn-primary
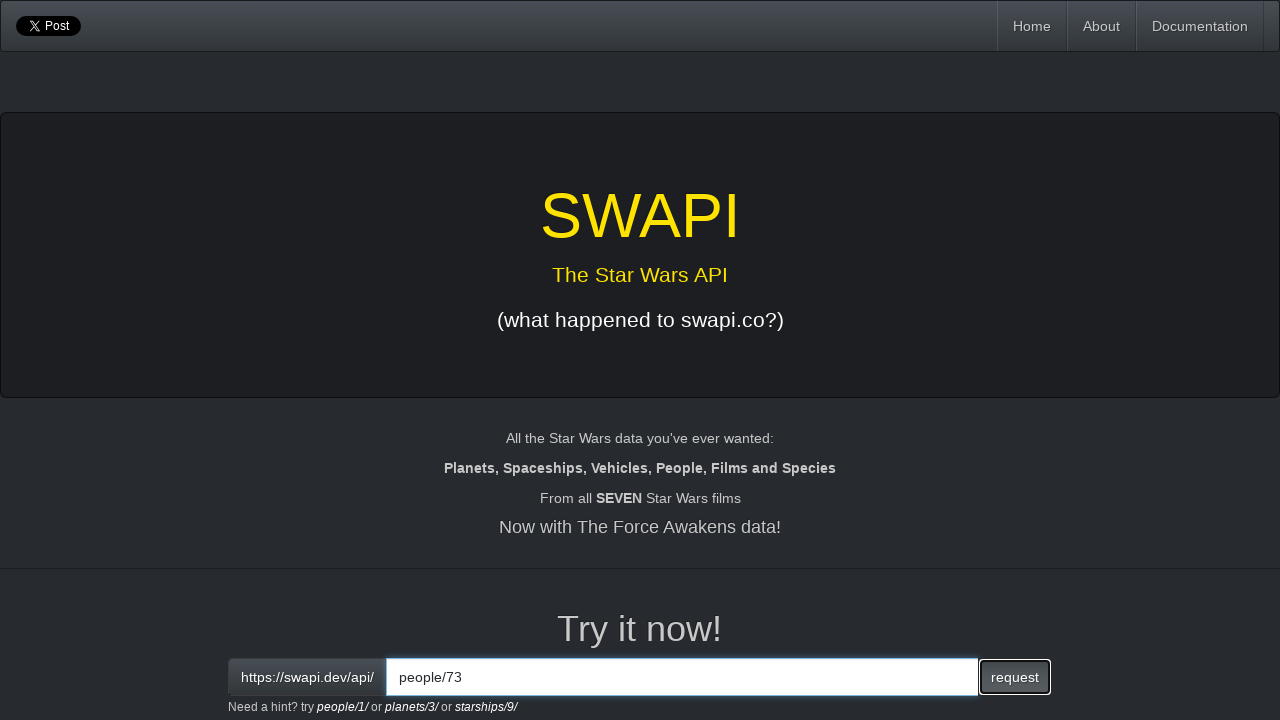

Response loaded for people/73
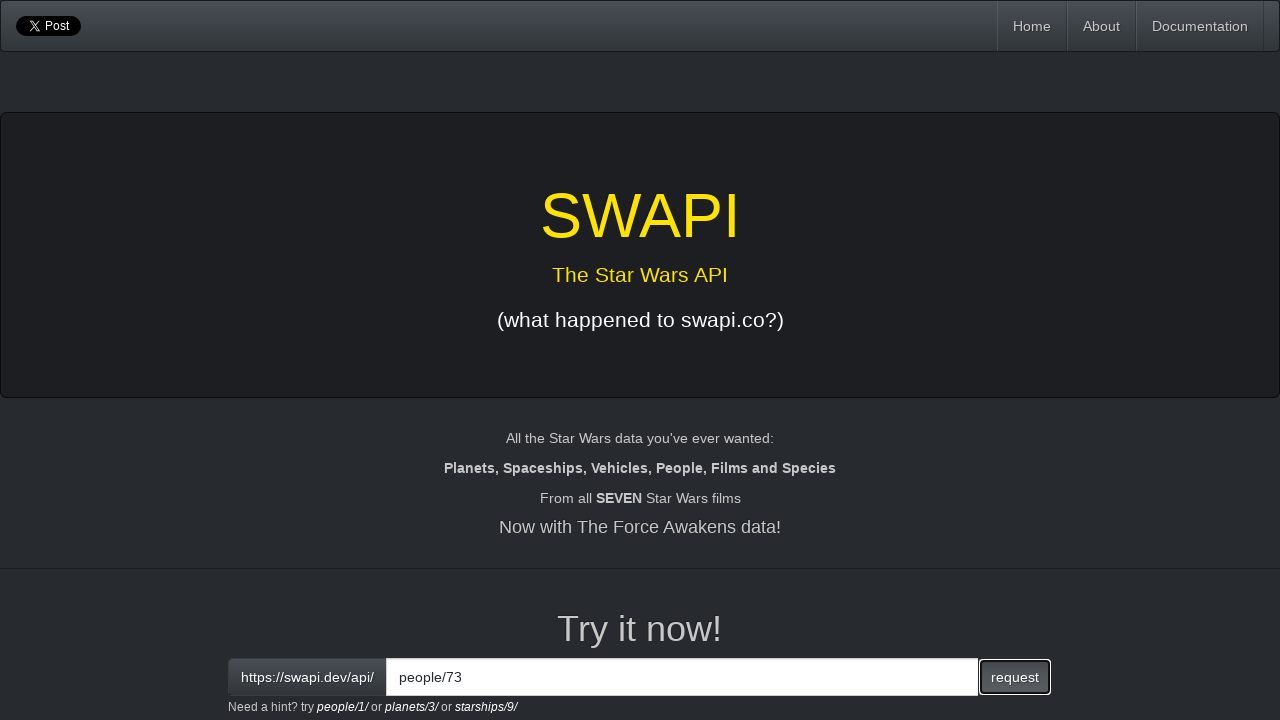

Retrieved response text for people/73
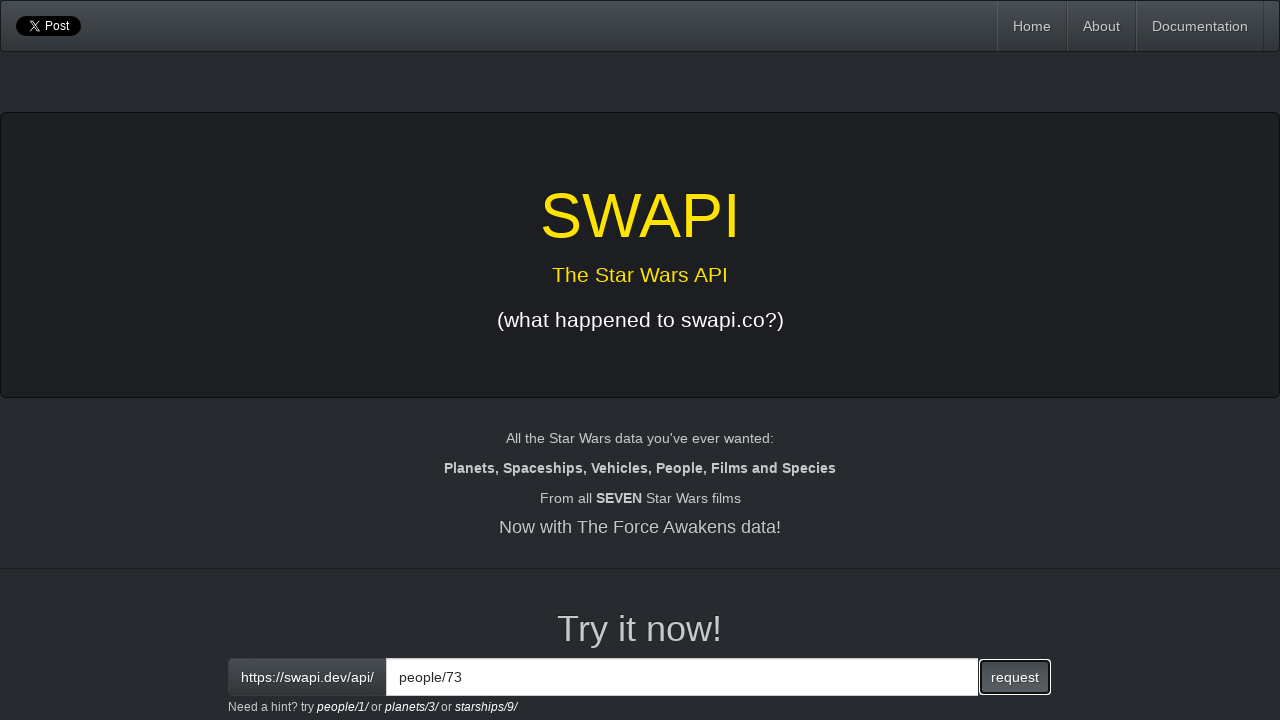

Found person 73 with height 213 > 200 (count: 7)
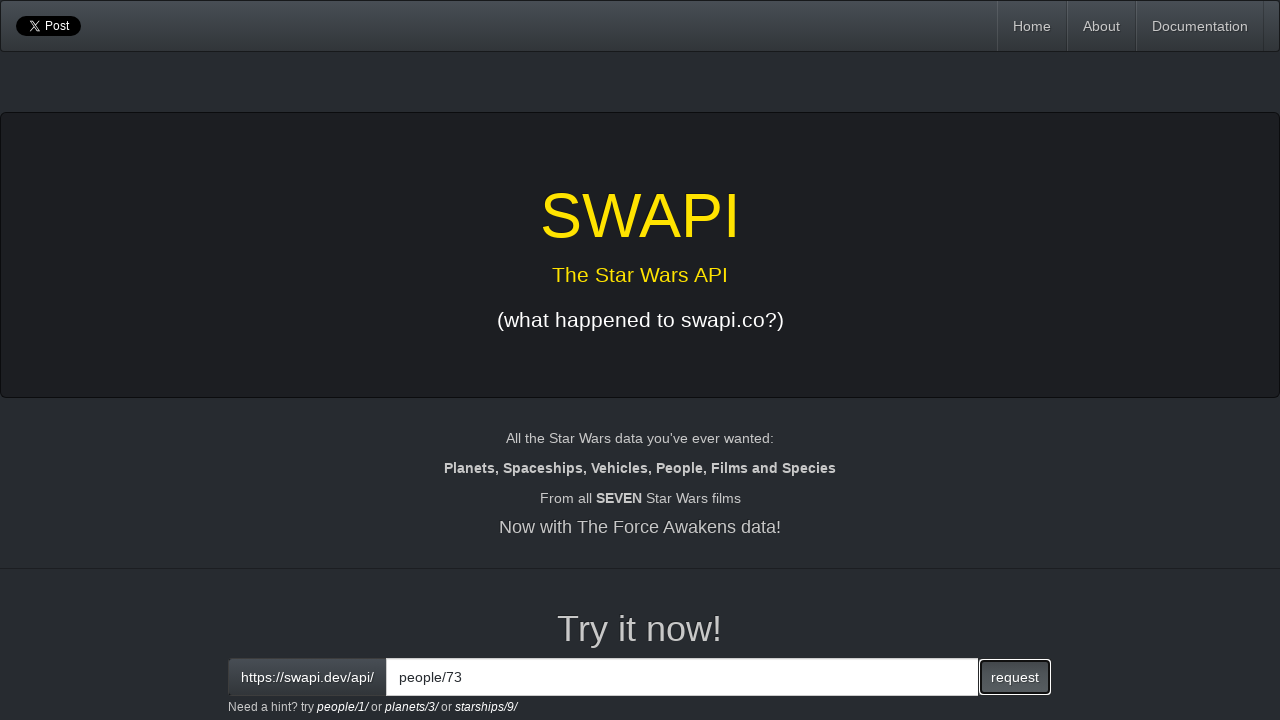

Cleared the interactive input field on input[id='interactive']
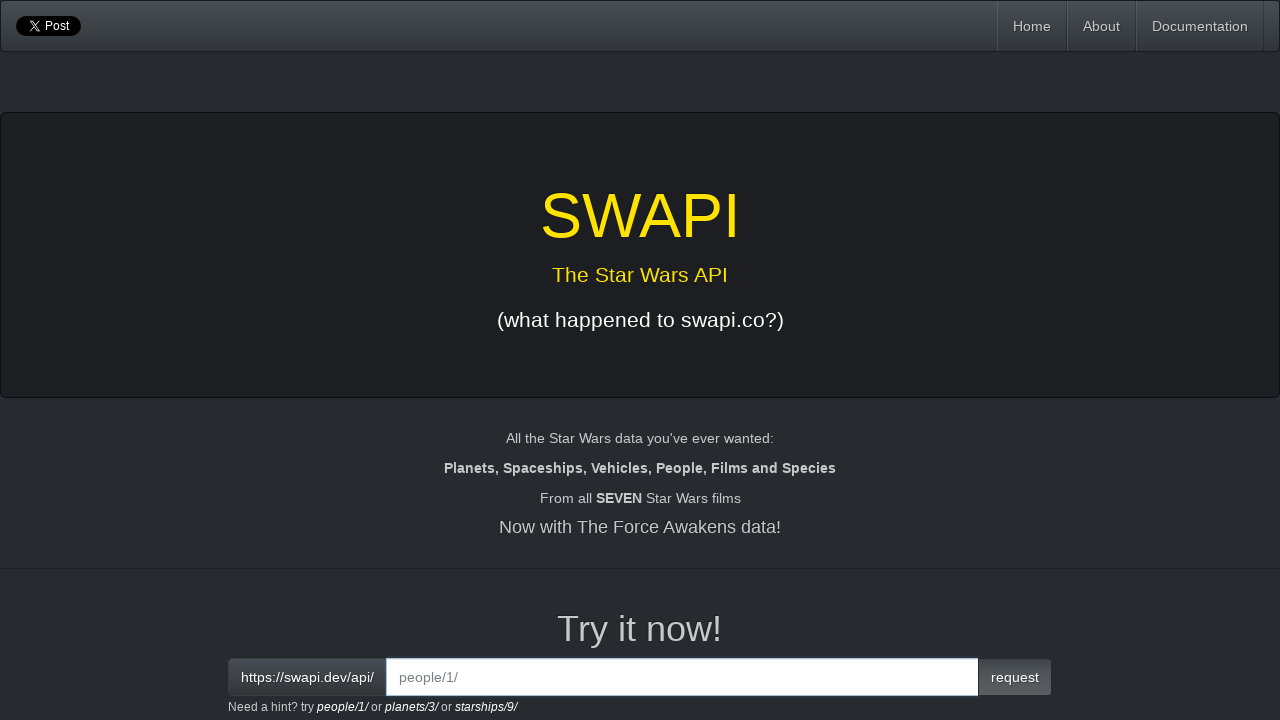

Entered people/74 endpoint in input field on input[id='interactive']
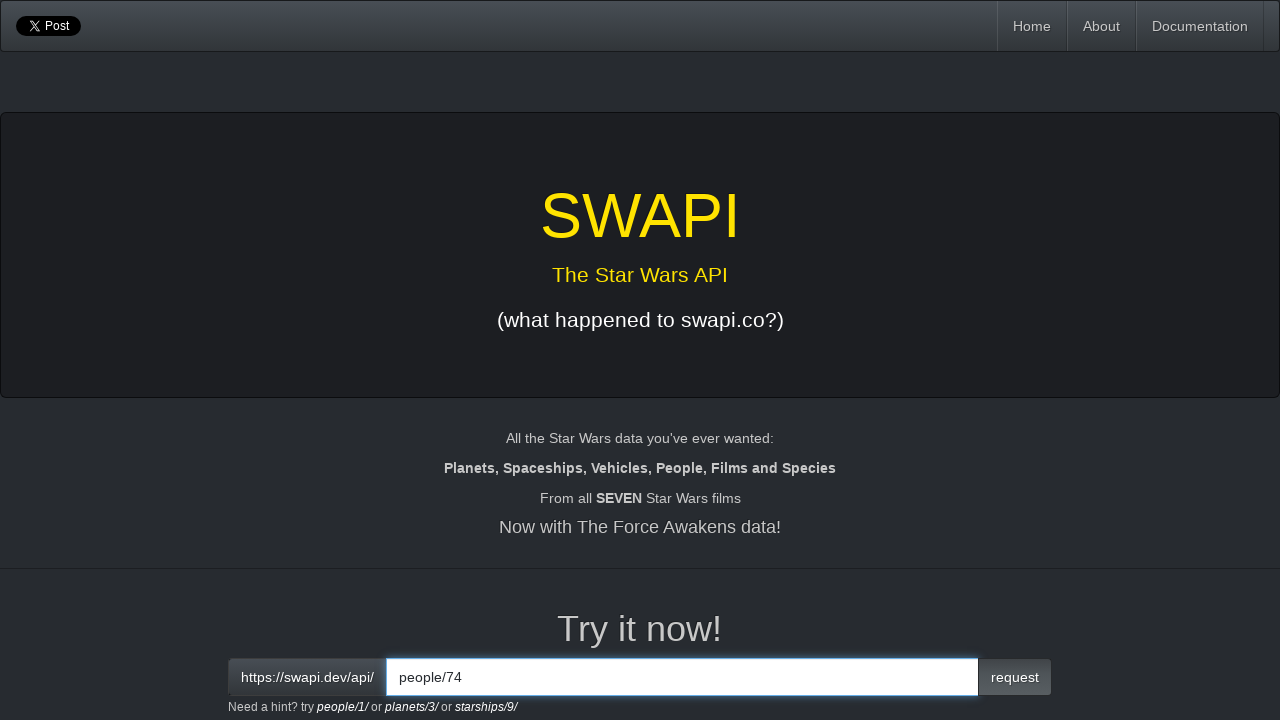

Clicked request button to fetch people/74 at (1015, 677) on button.btn.btn-primary
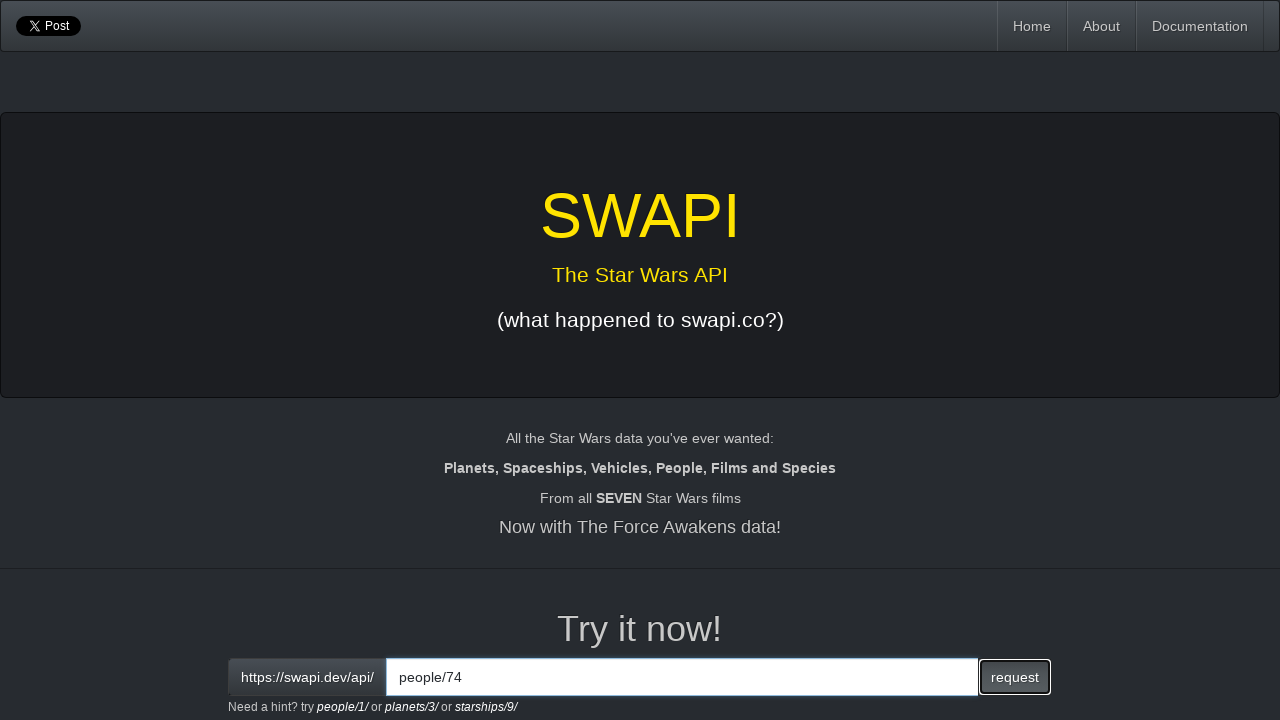

Response loaded for people/74
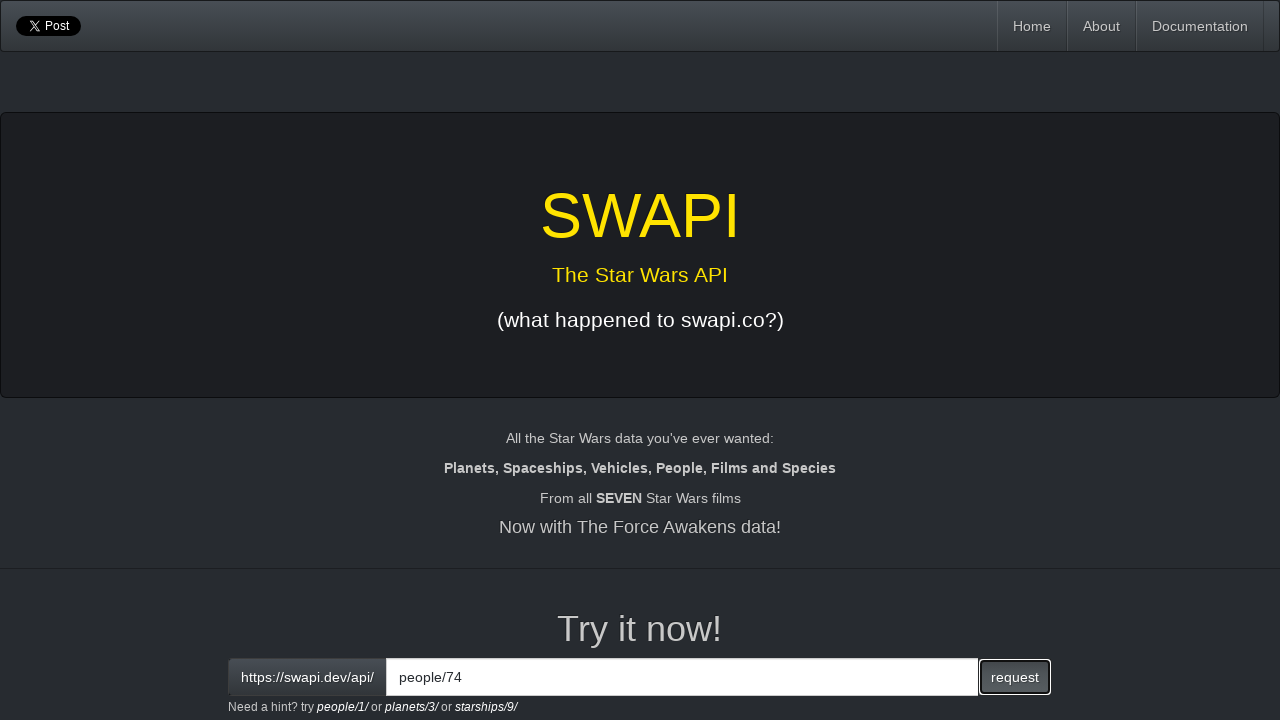

Retrieved response text for people/74
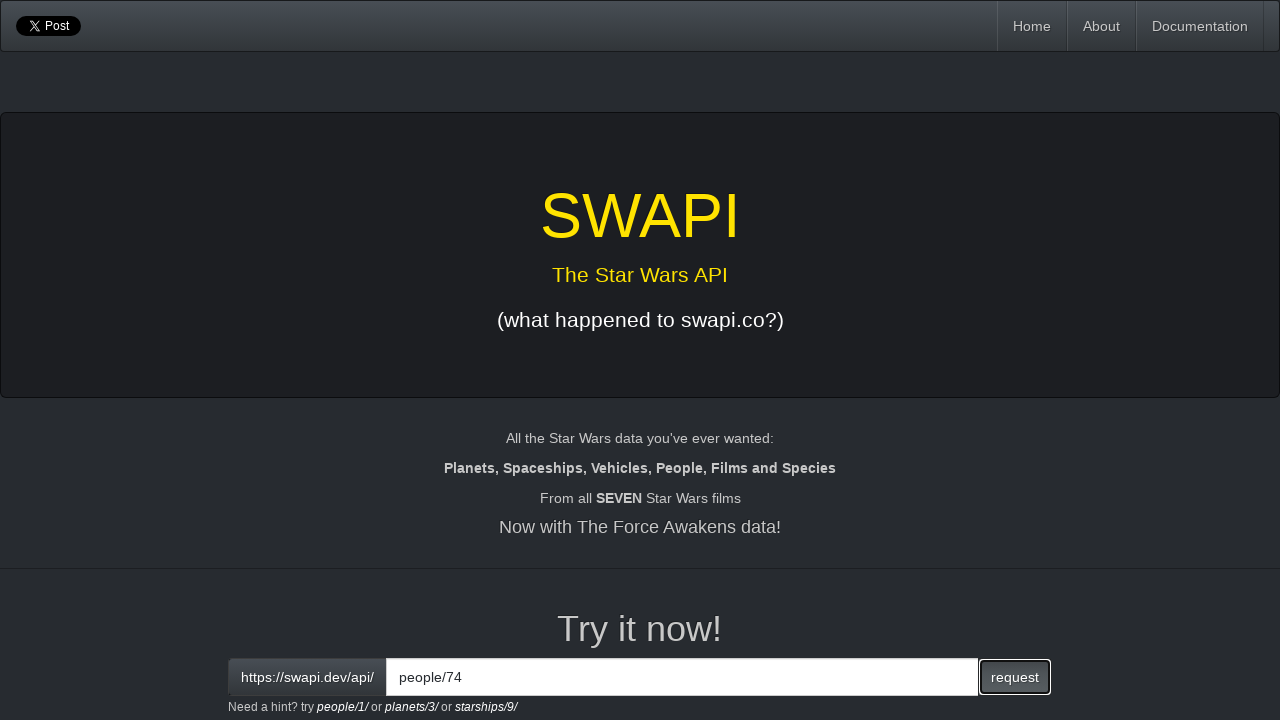

Cleared the interactive input field on input[id='interactive']
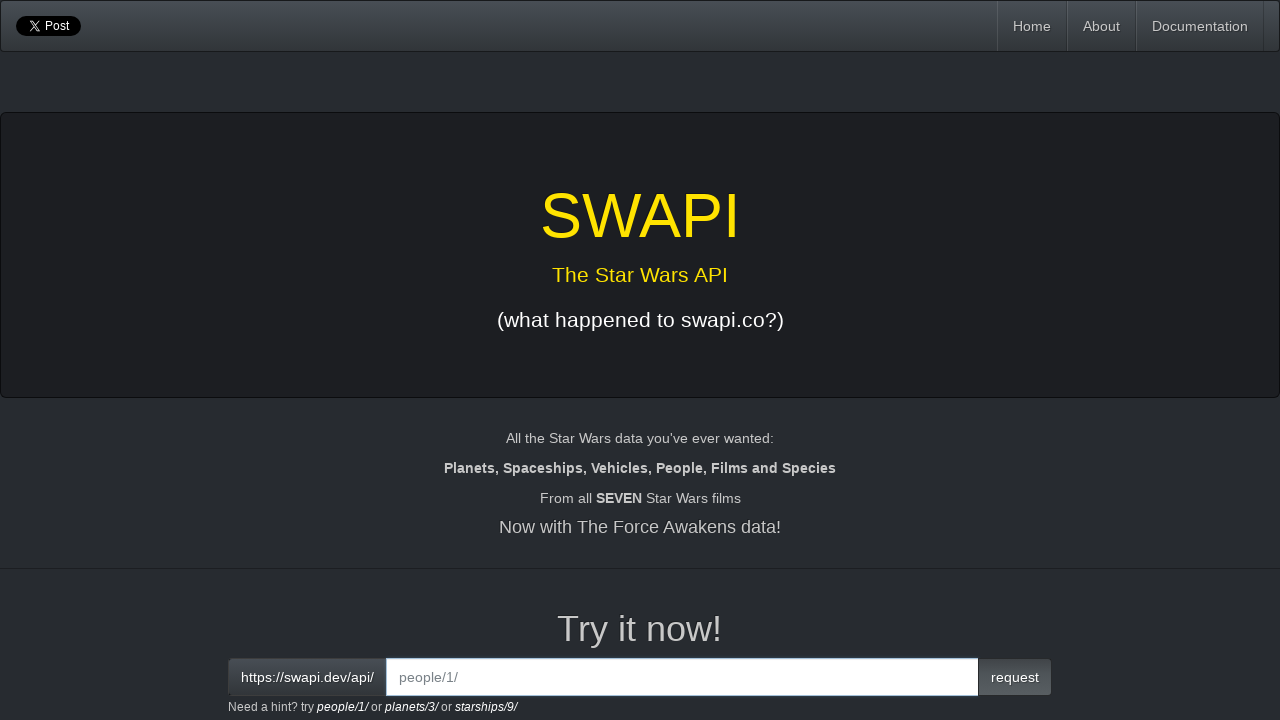

Entered people/75 endpoint in input field on input[id='interactive']
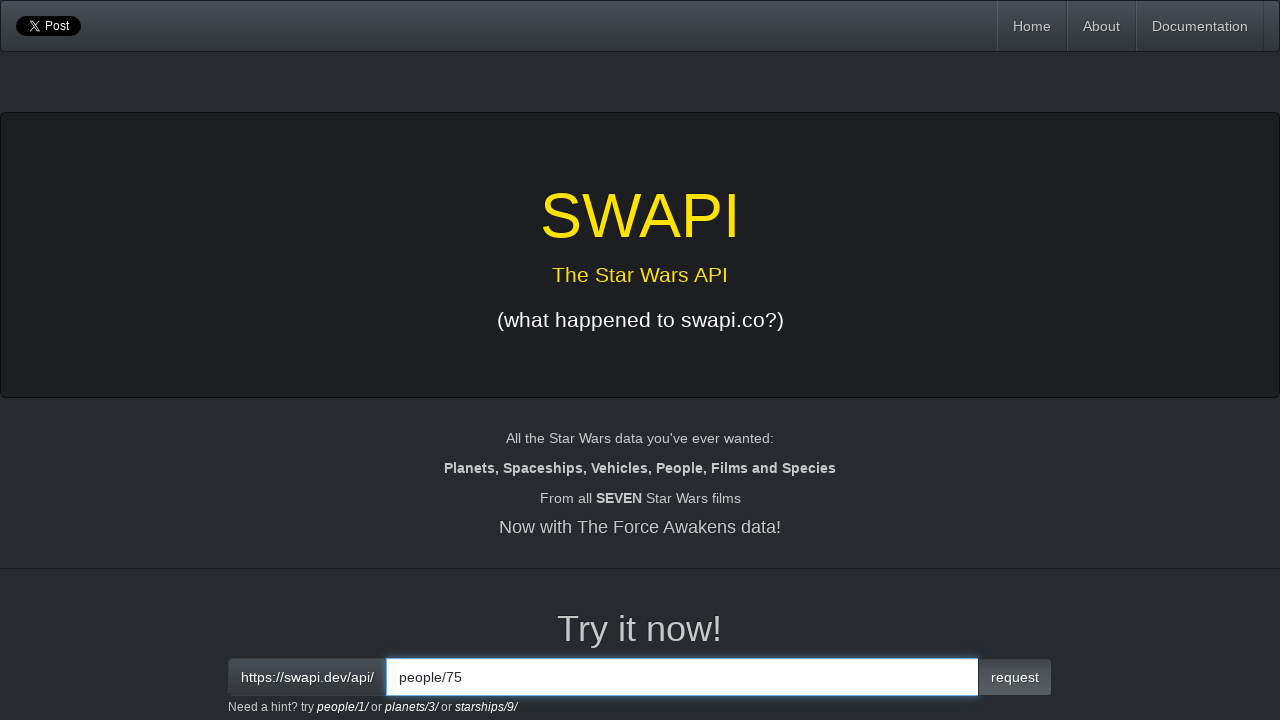

Clicked request button to fetch people/75 at (1015, 677) on button.btn.btn-primary
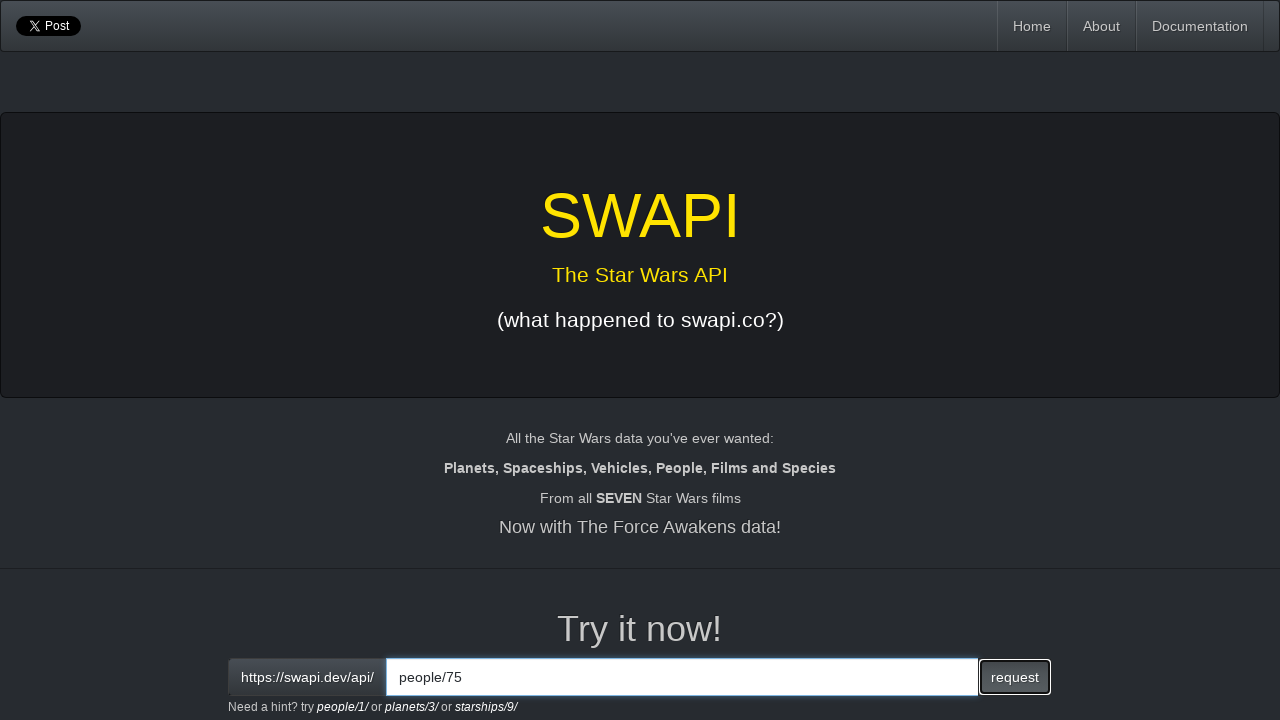

Response loaded for people/75
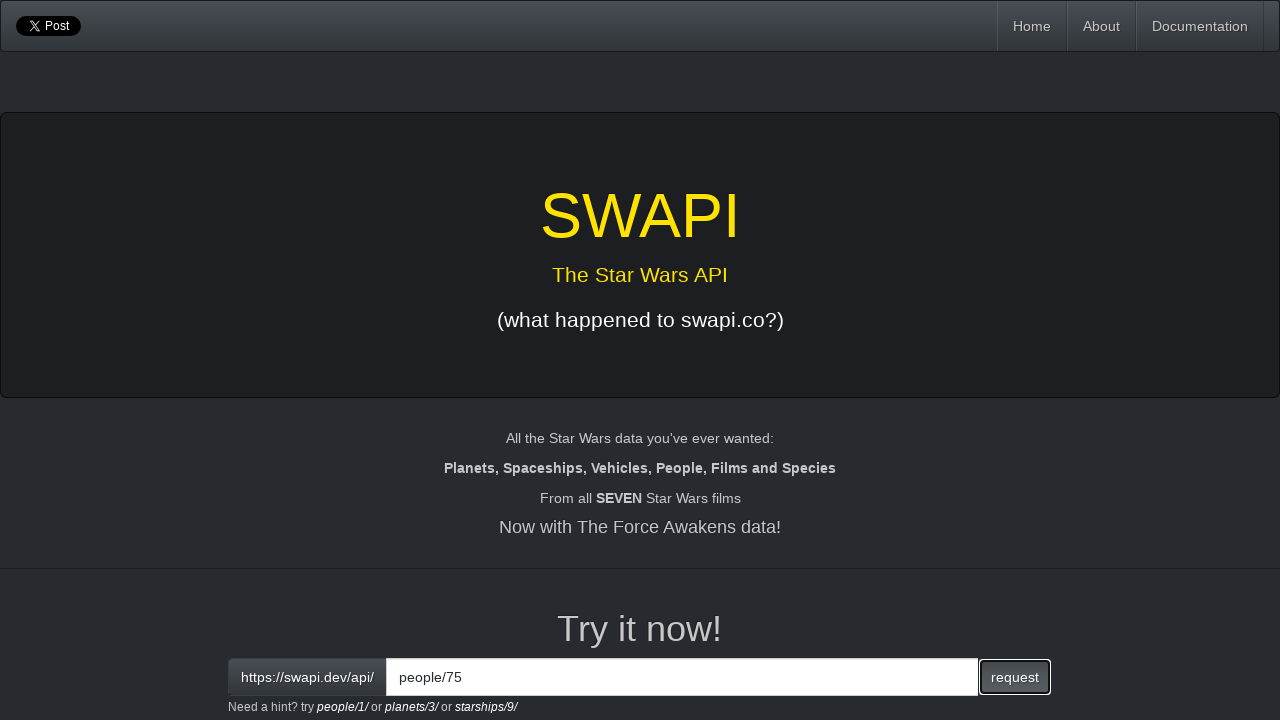

Retrieved response text for people/75
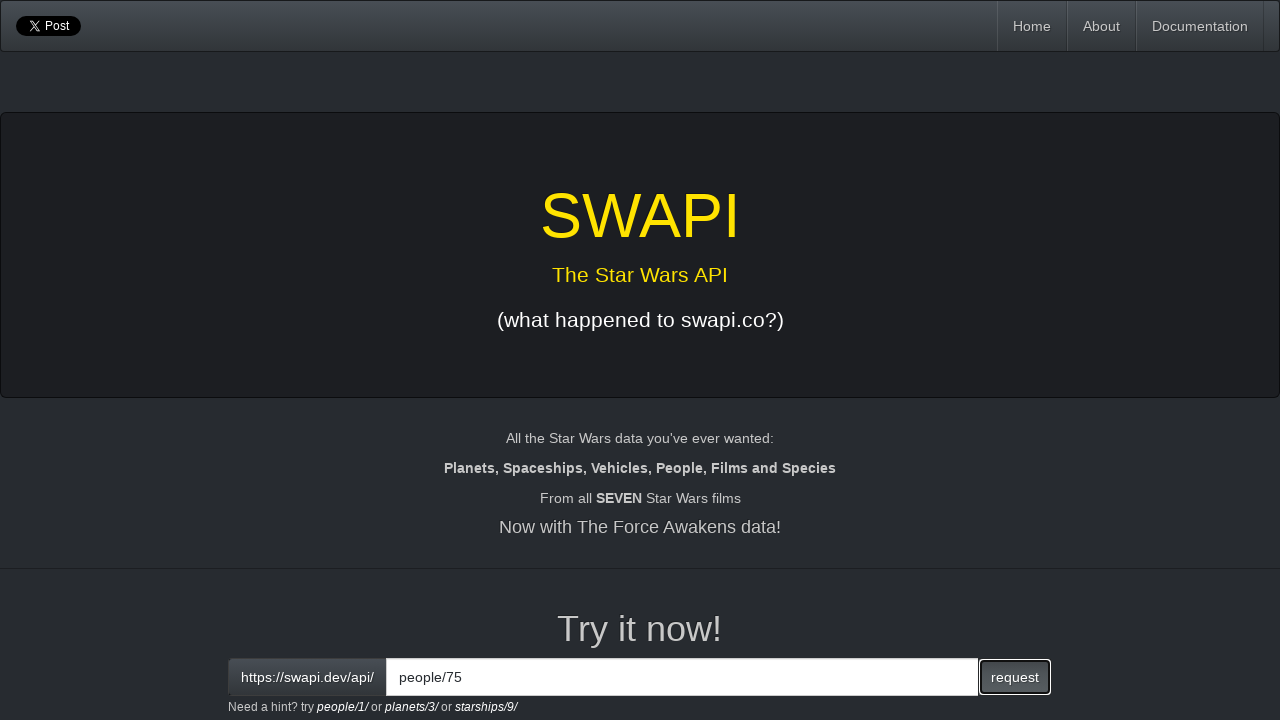

Cleared the interactive input field on input[id='interactive']
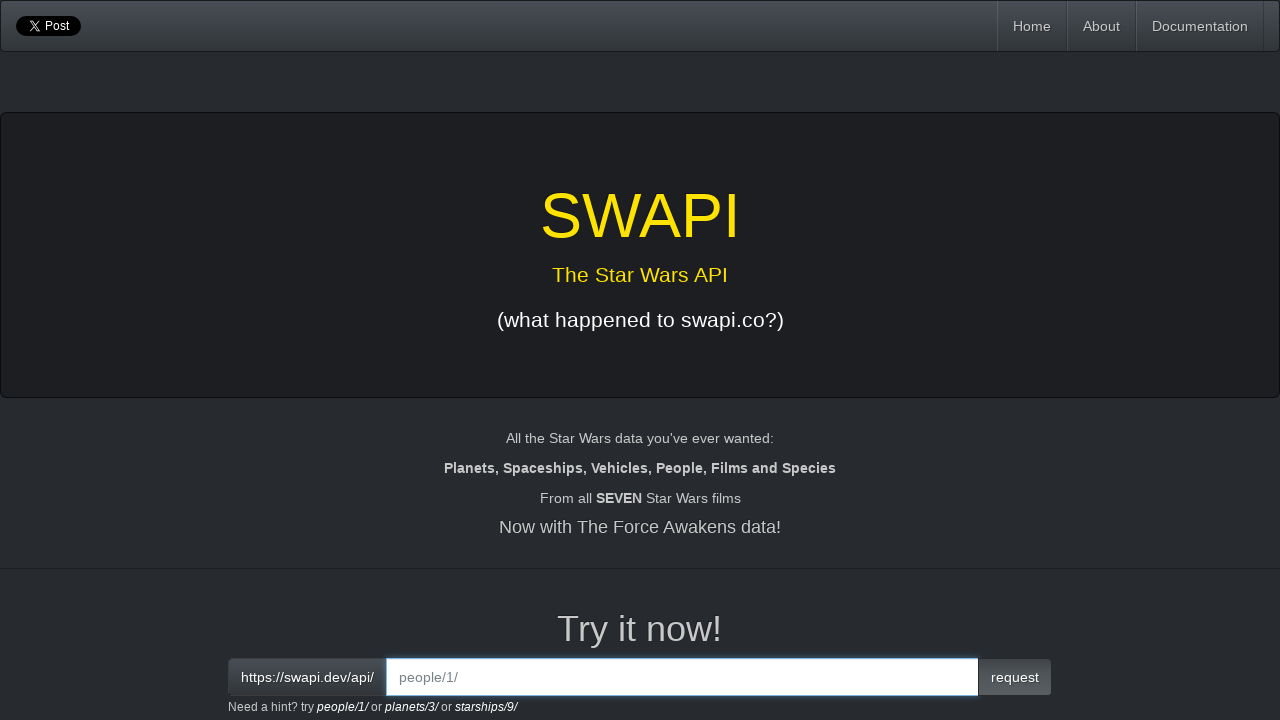

Entered people/76 endpoint in input field on input[id='interactive']
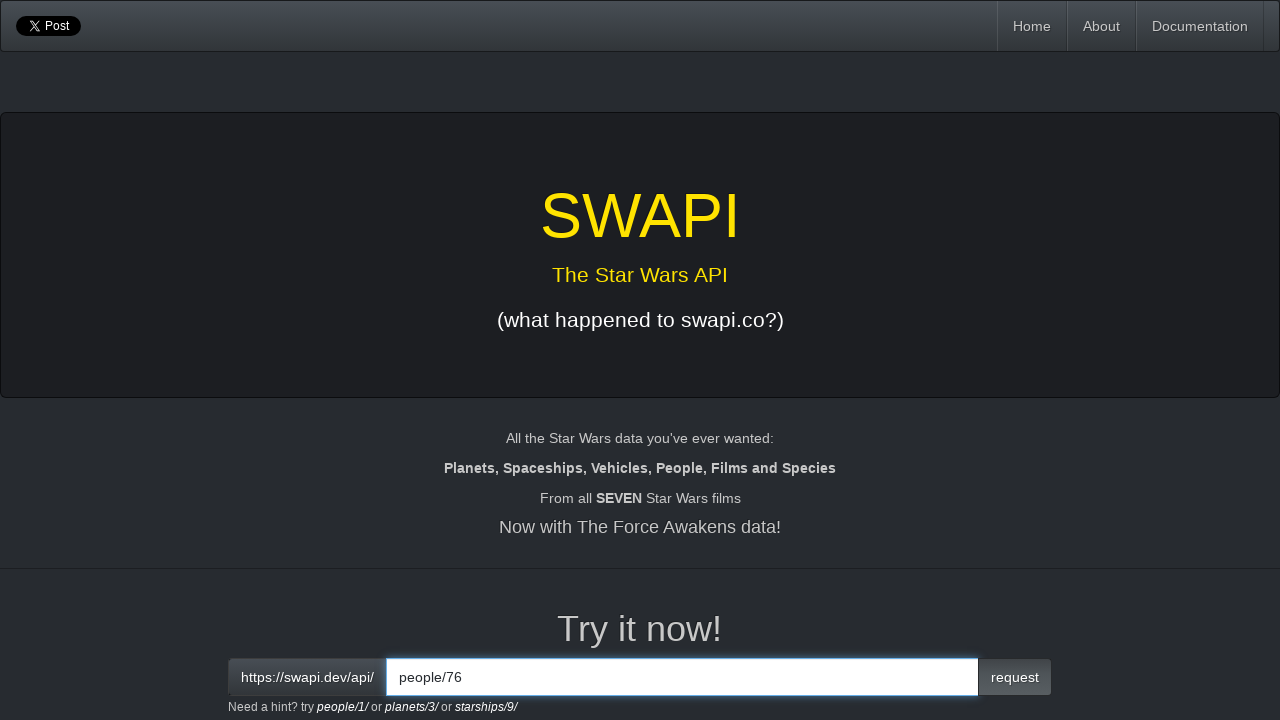

Clicked request button to fetch people/76 at (1015, 677) on button.btn.btn-primary
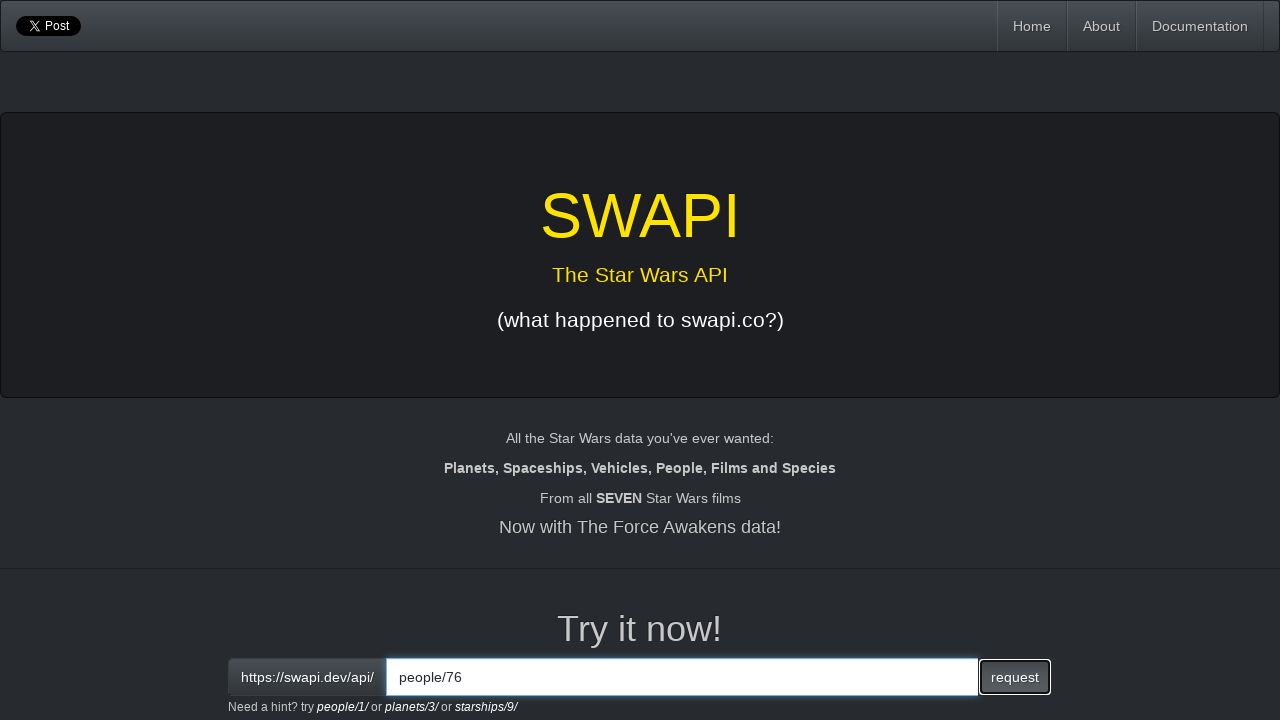

Response loaded for people/76
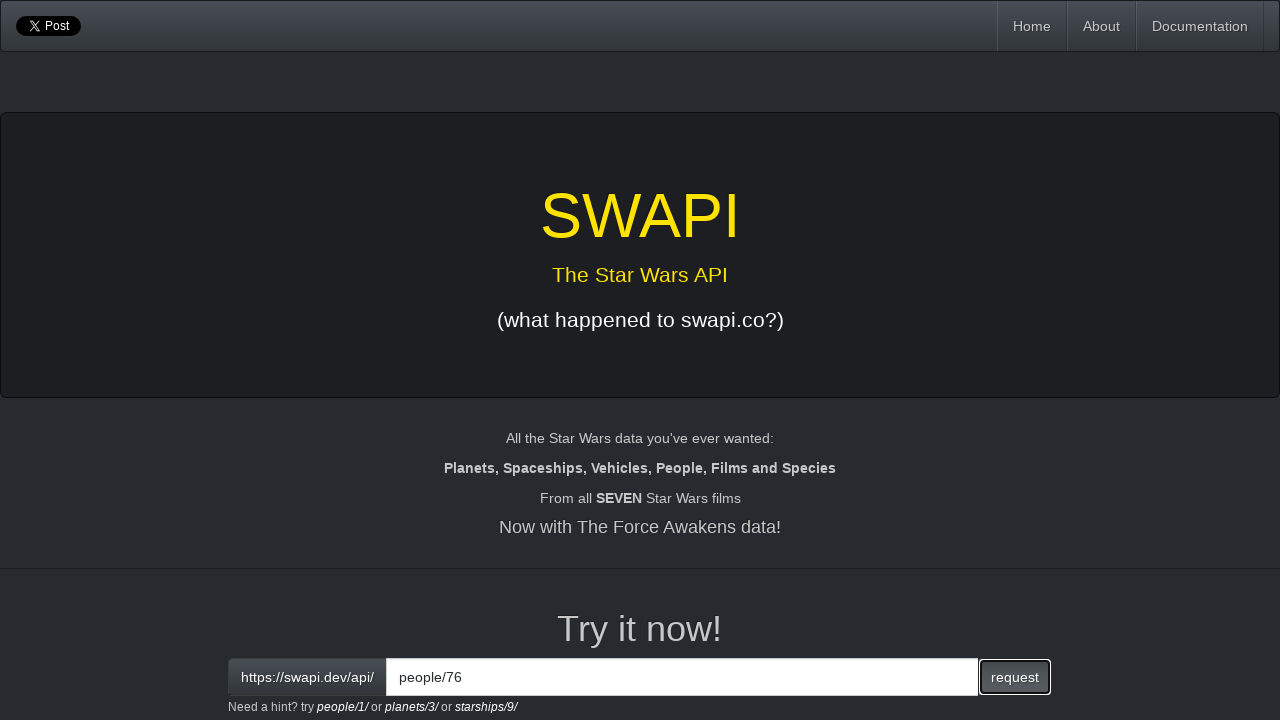

Retrieved response text for people/76
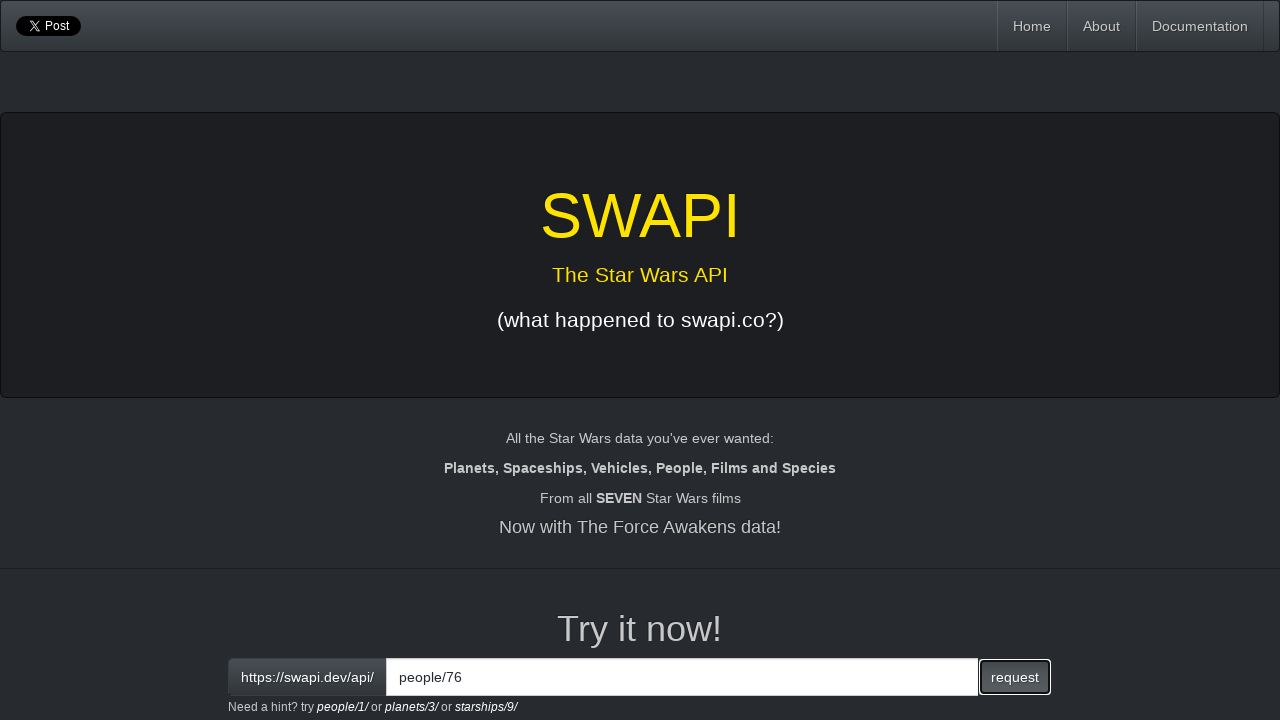

Cleared the interactive input field on input[id='interactive']
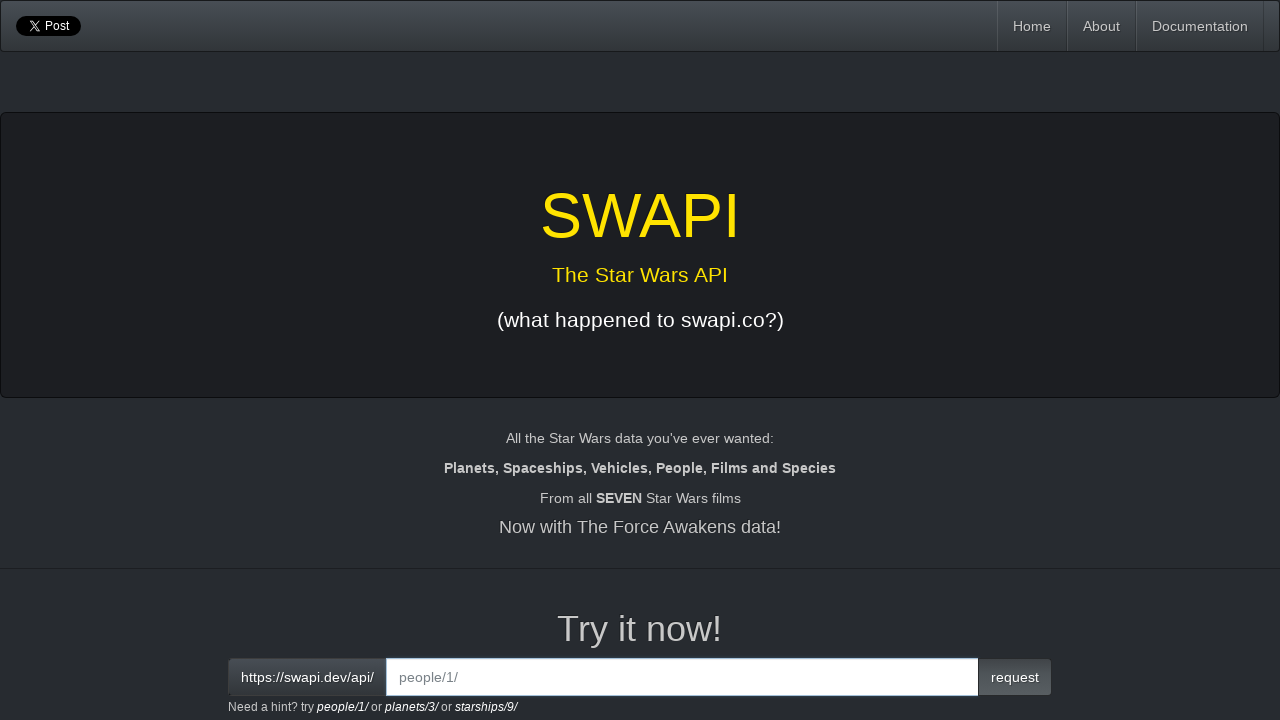

Entered people/77 endpoint in input field on input[id='interactive']
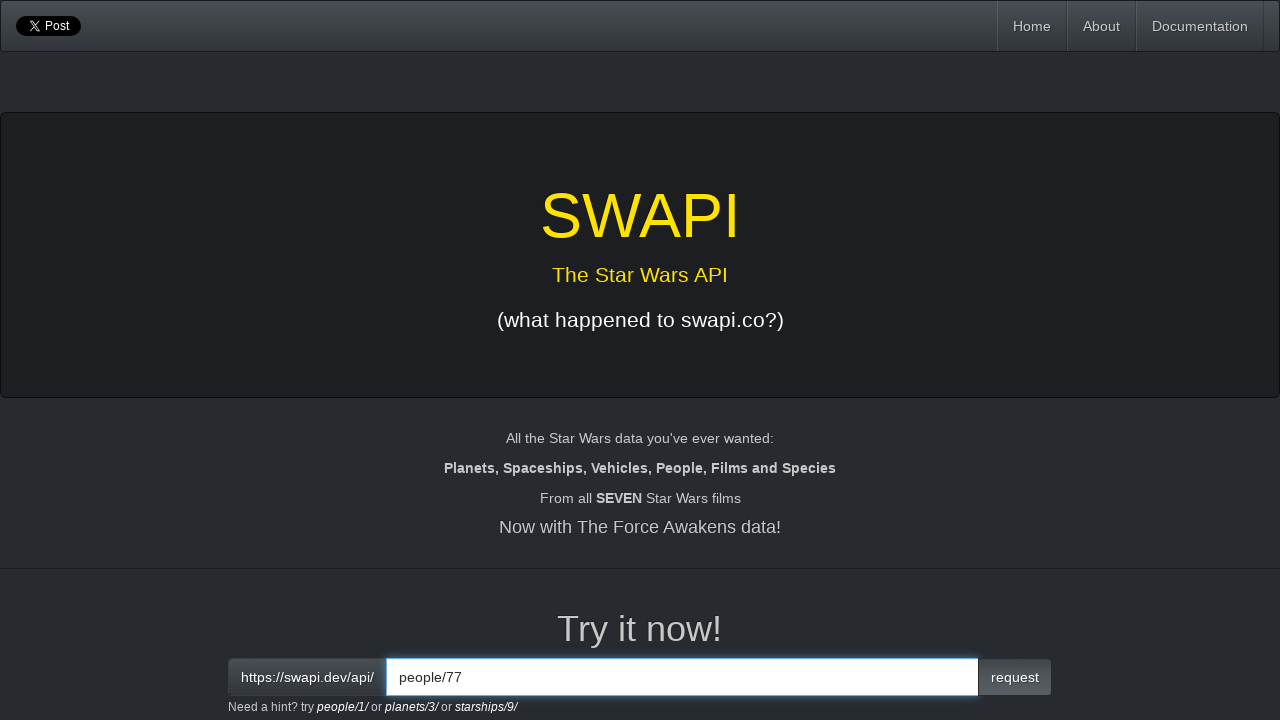

Clicked request button to fetch people/77 at (1015, 677) on button.btn.btn-primary
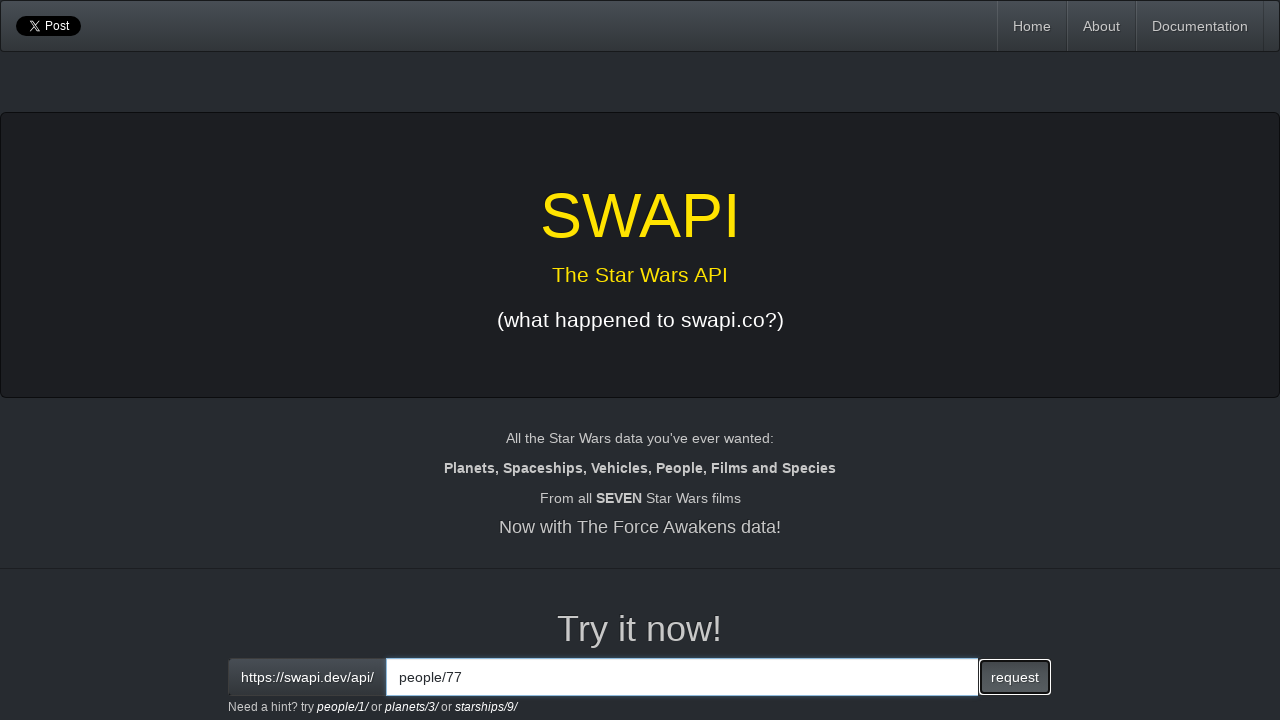

Response loaded for people/77
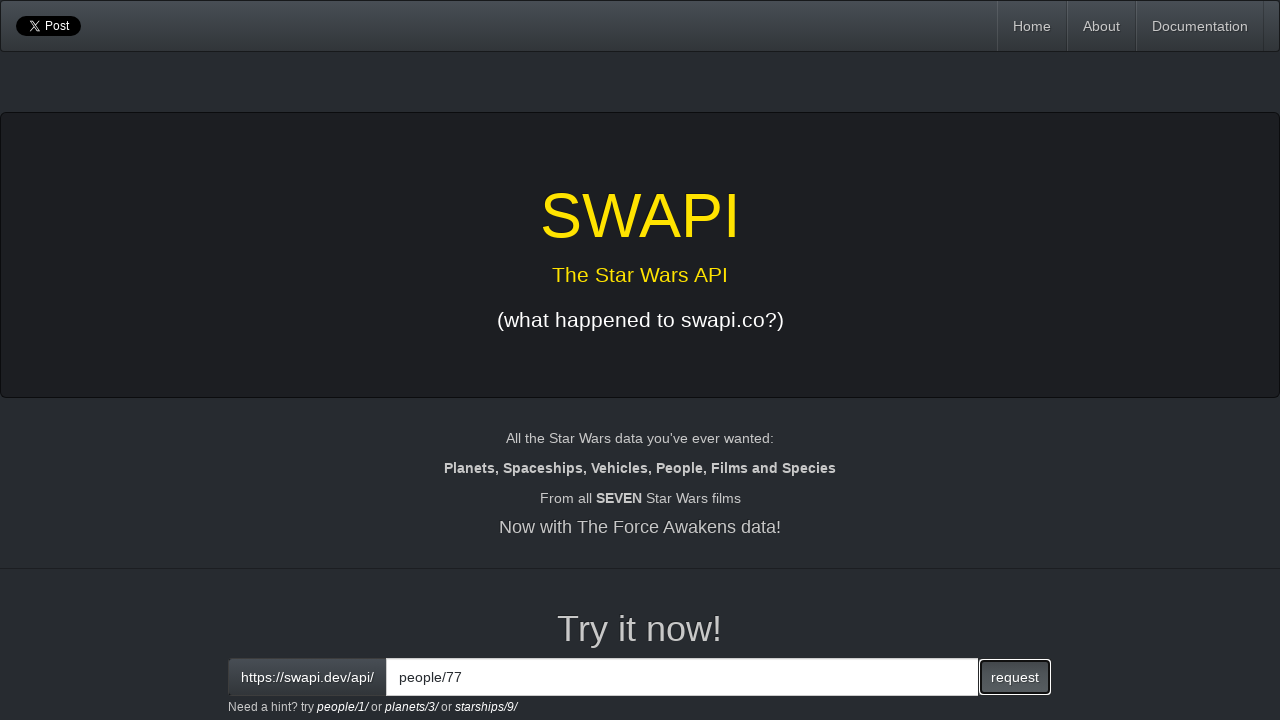

Retrieved response text for people/77
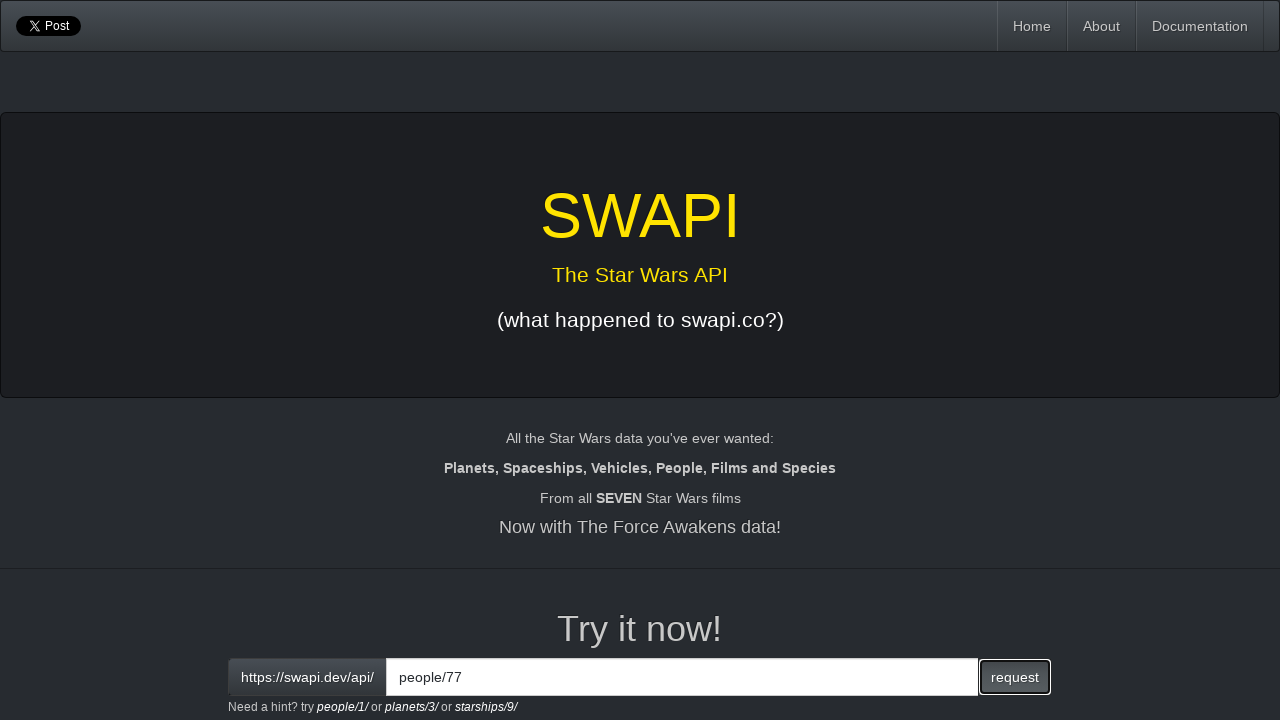

Cleared the interactive input field on input[id='interactive']
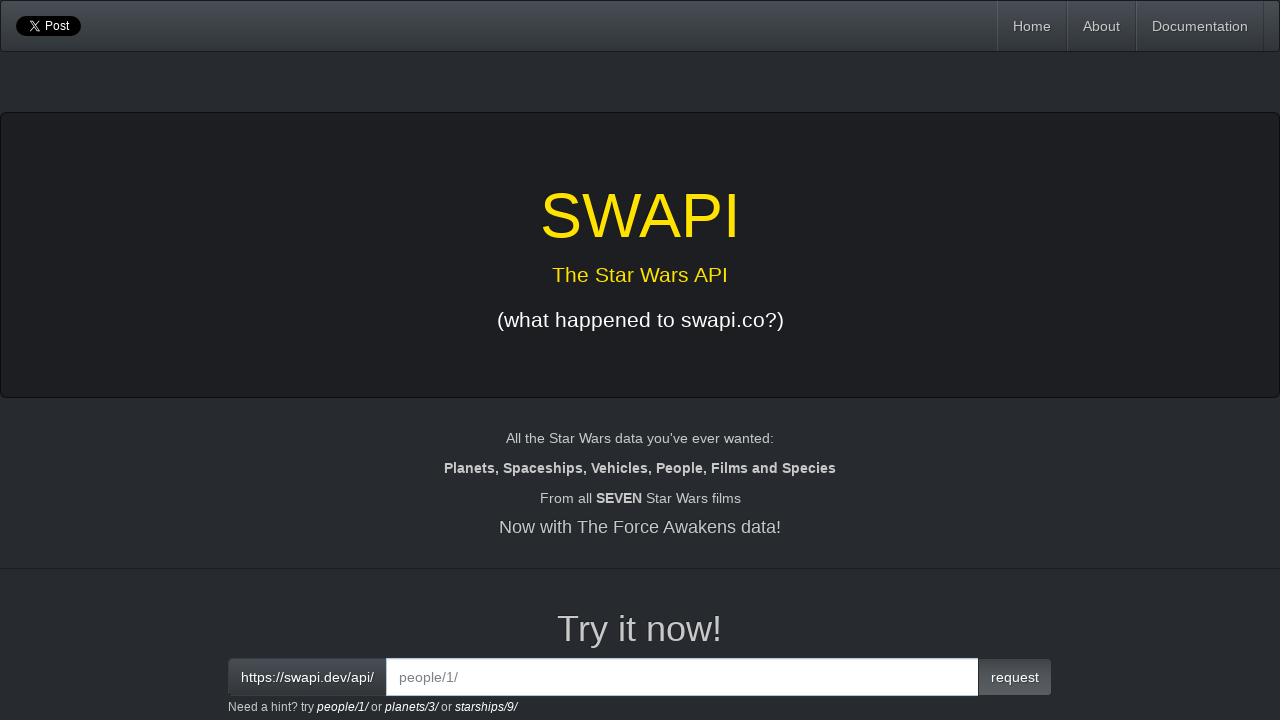

Entered people/78 endpoint in input field on input[id='interactive']
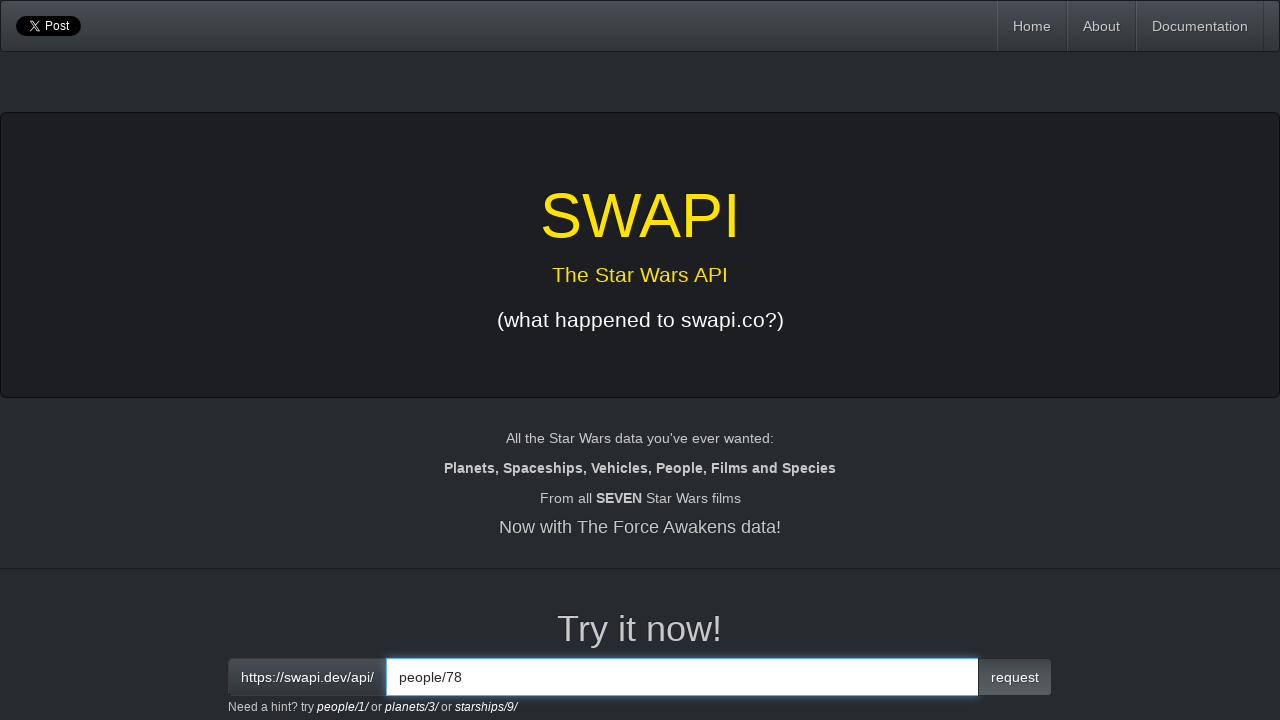

Clicked request button to fetch people/78 at (1015, 677) on button.btn.btn-primary
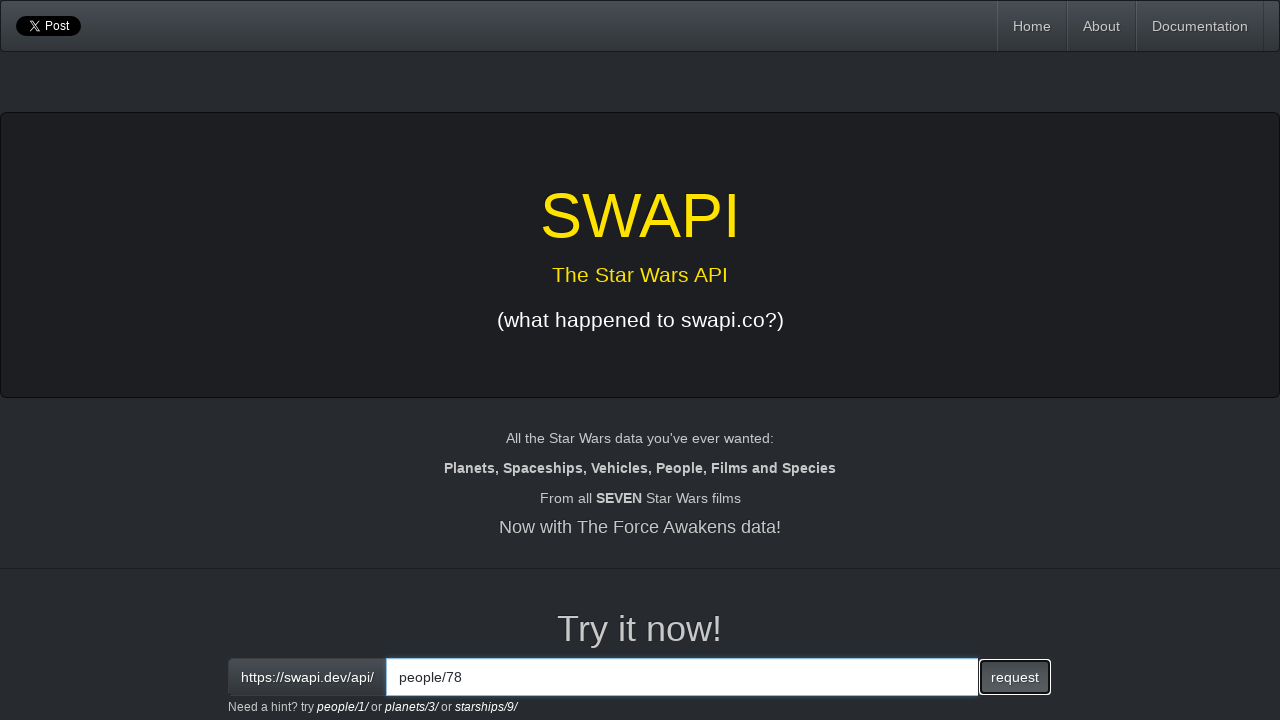

Response loaded for people/78
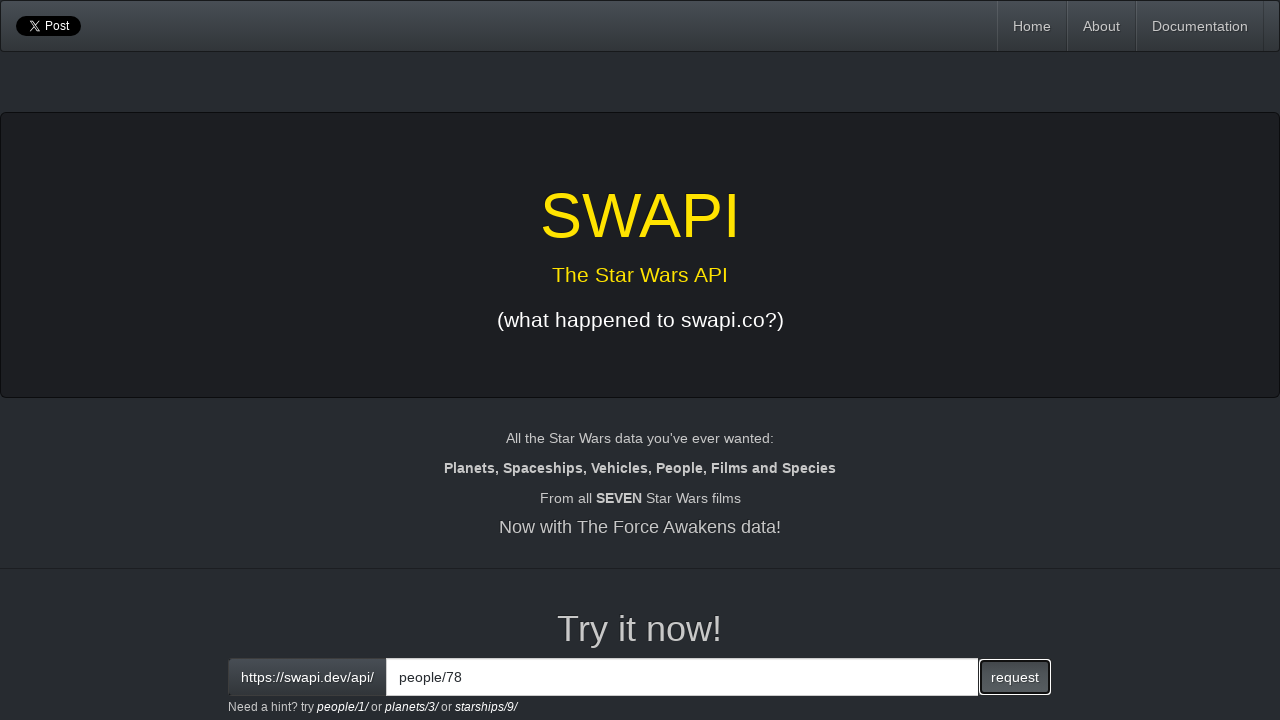

Retrieved response text for people/78
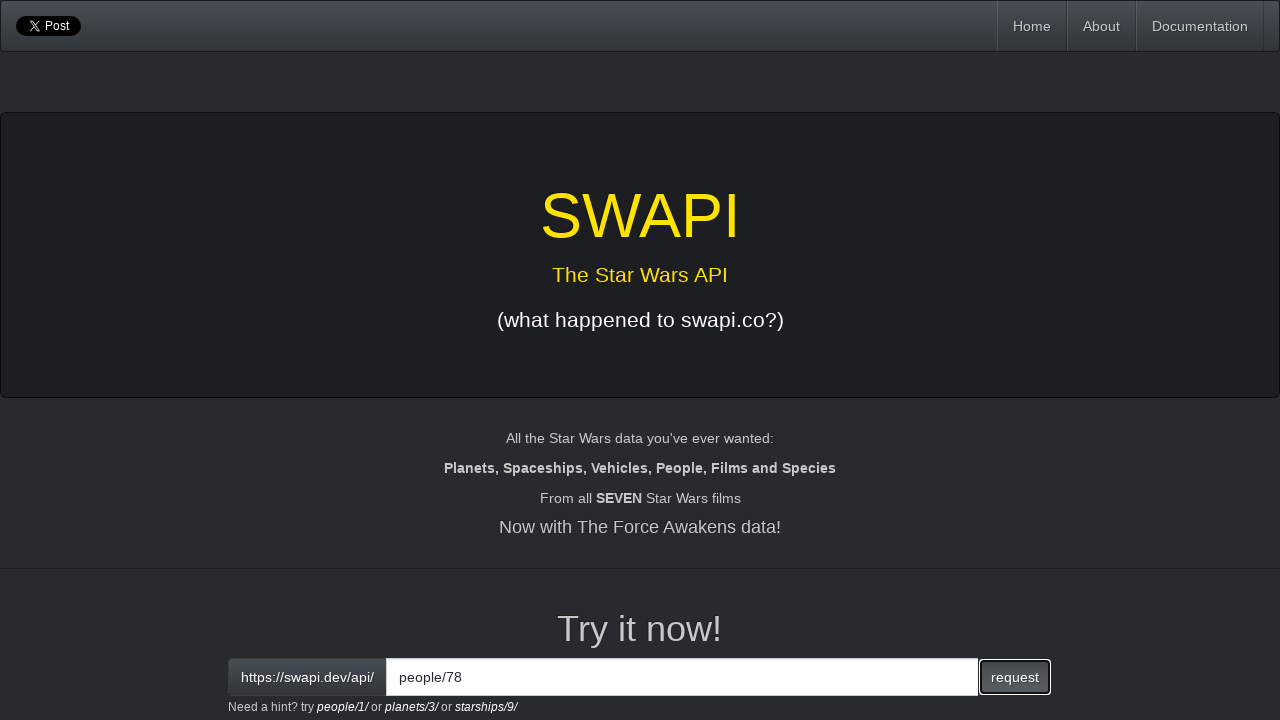

Cleared the interactive input field on input[id='interactive']
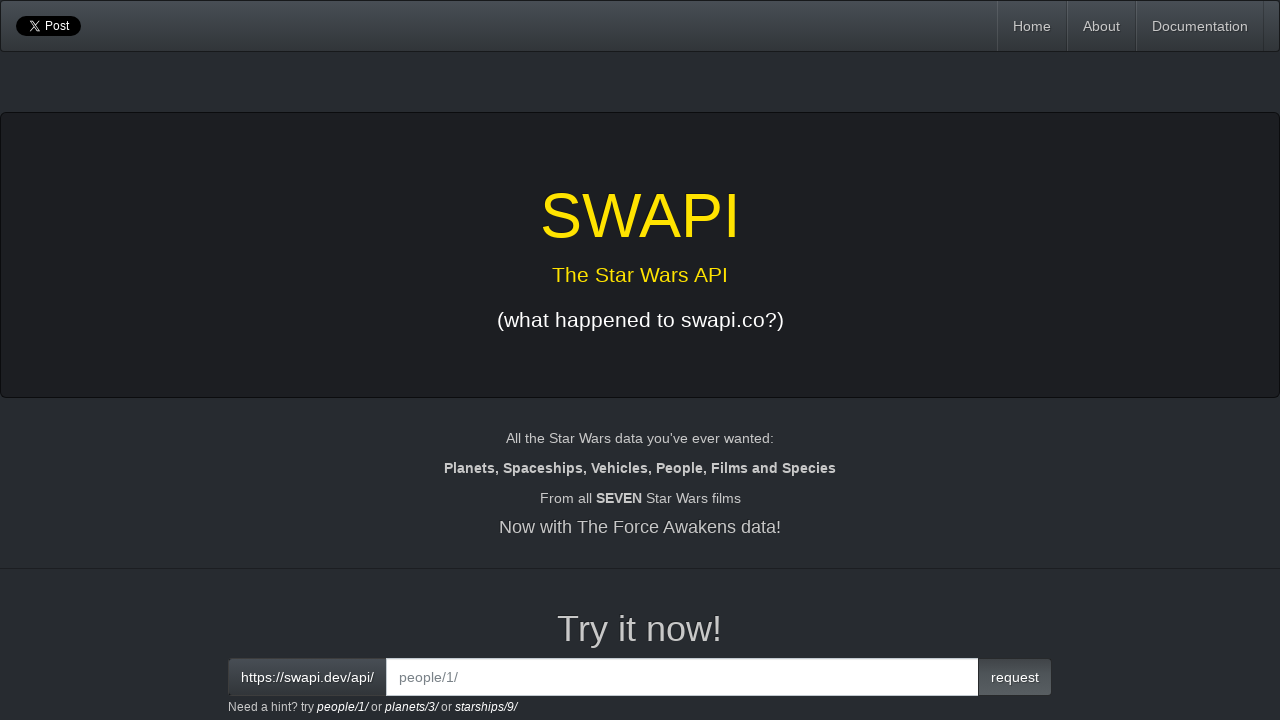

Entered people/79 endpoint in input field on input[id='interactive']
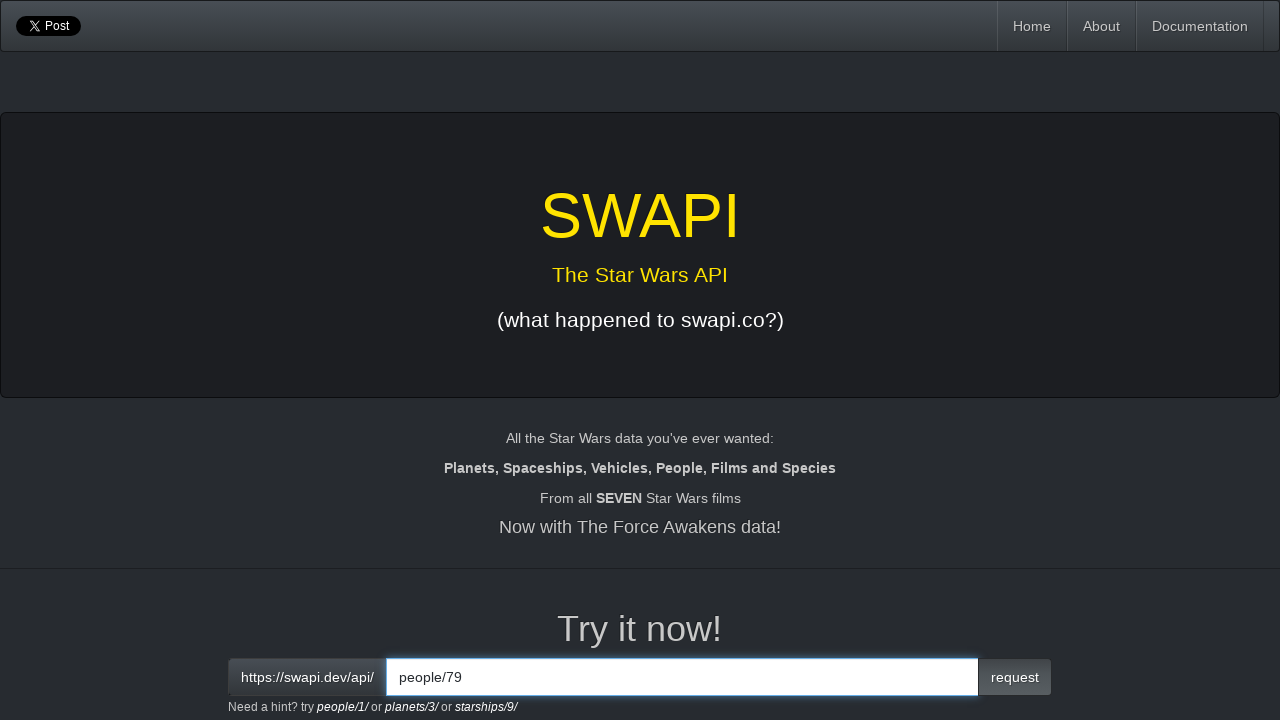

Clicked request button to fetch people/79 at (1015, 677) on button.btn.btn-primary
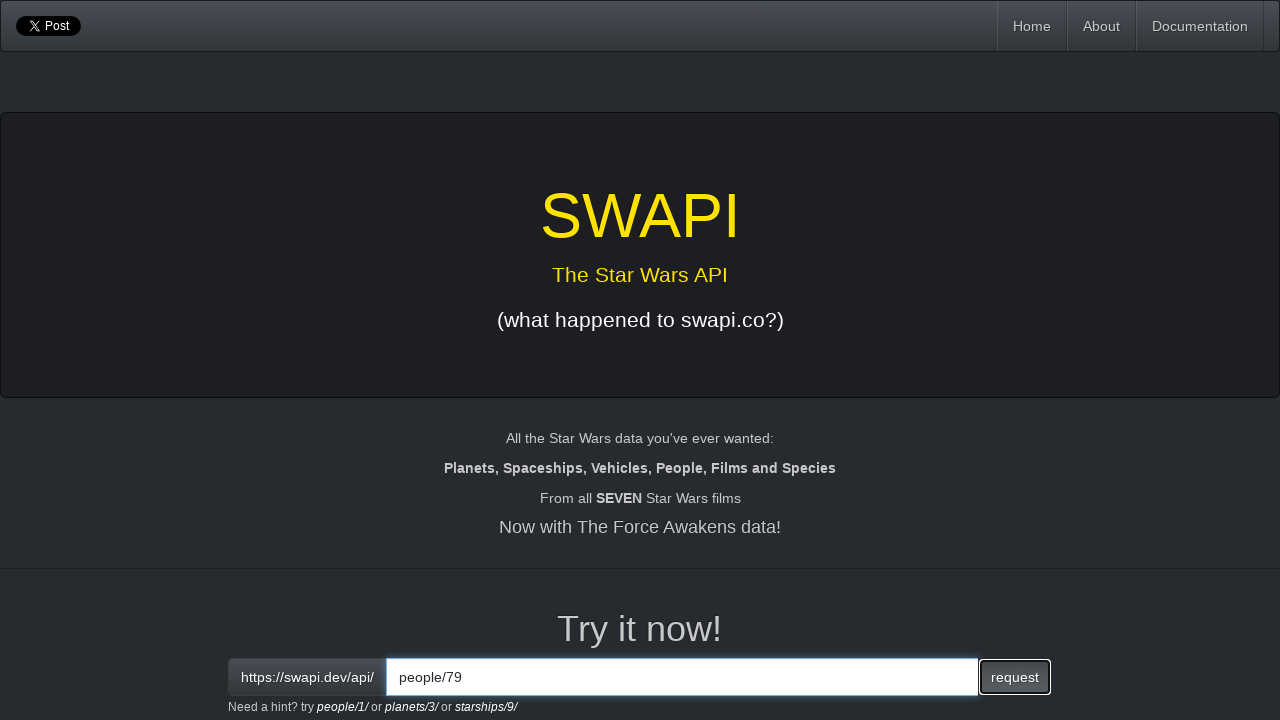

Response loaded for people/79
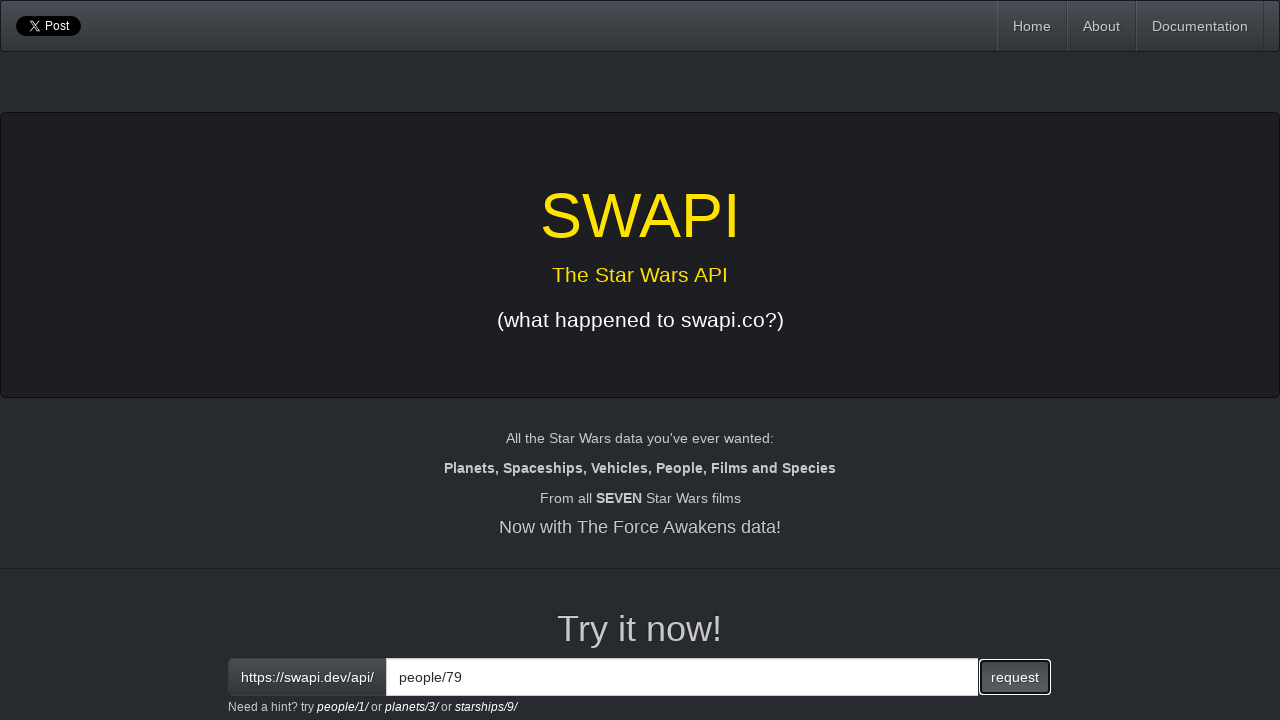

Retrieved response text for people/79
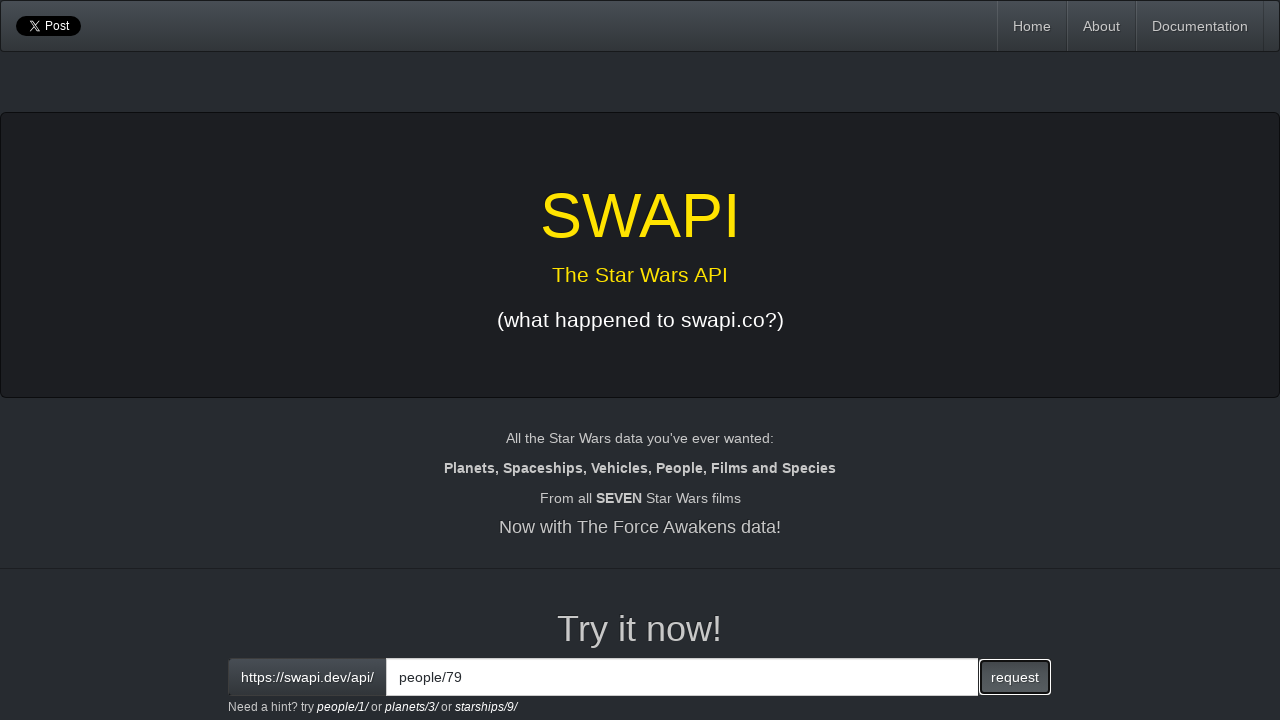

Found person 79 with height 216 > 200 (count: 8)
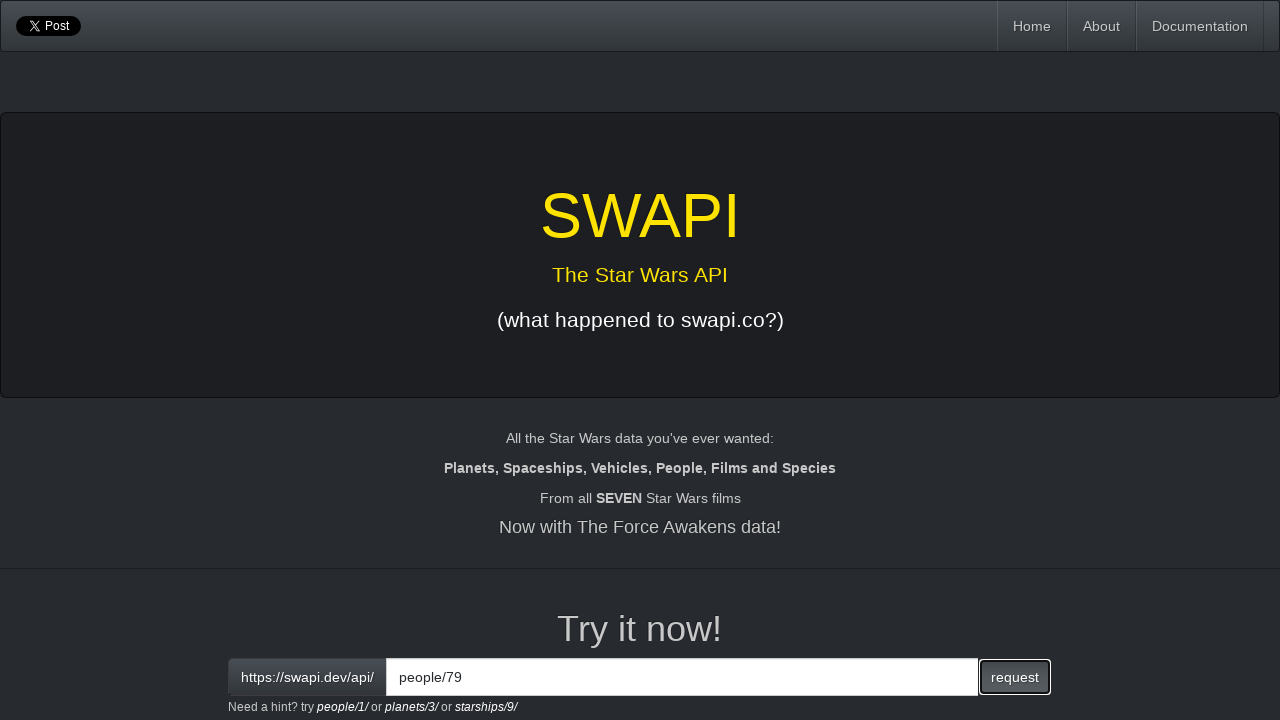

Cleared the interactive input field on input[id='interactive']
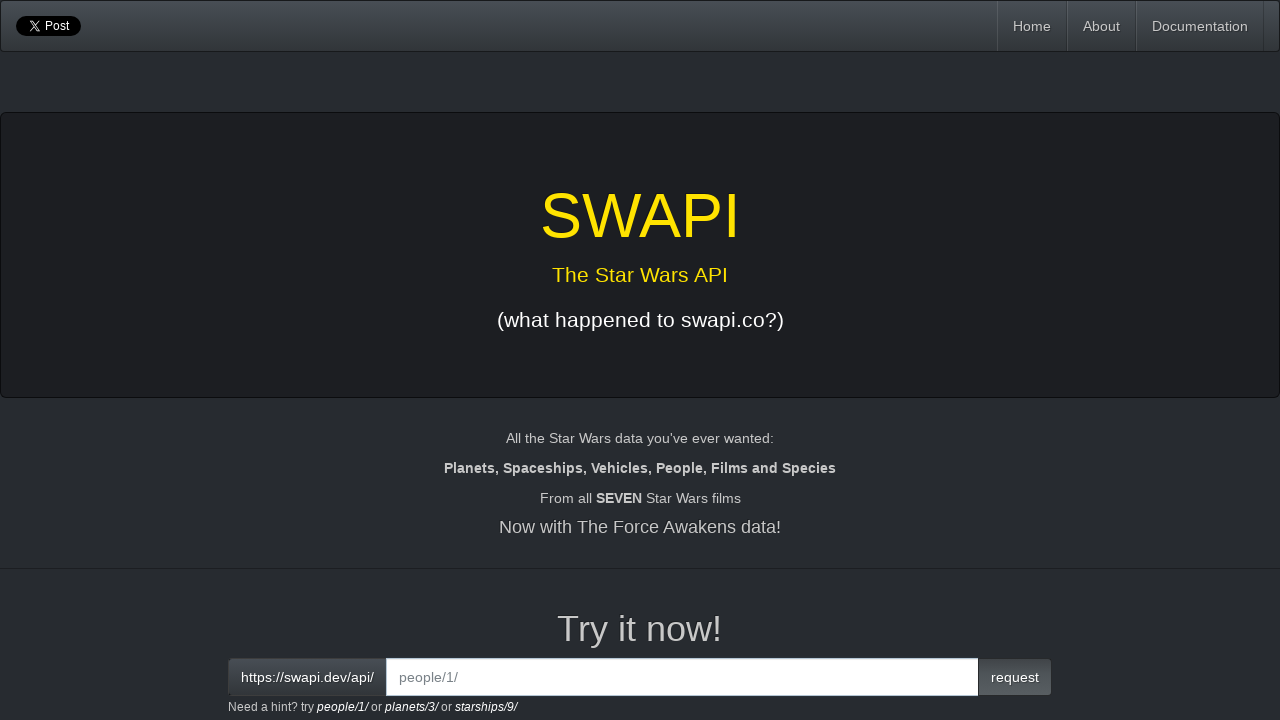

Entered people/80 endpoint in input field on input[id='interactive']
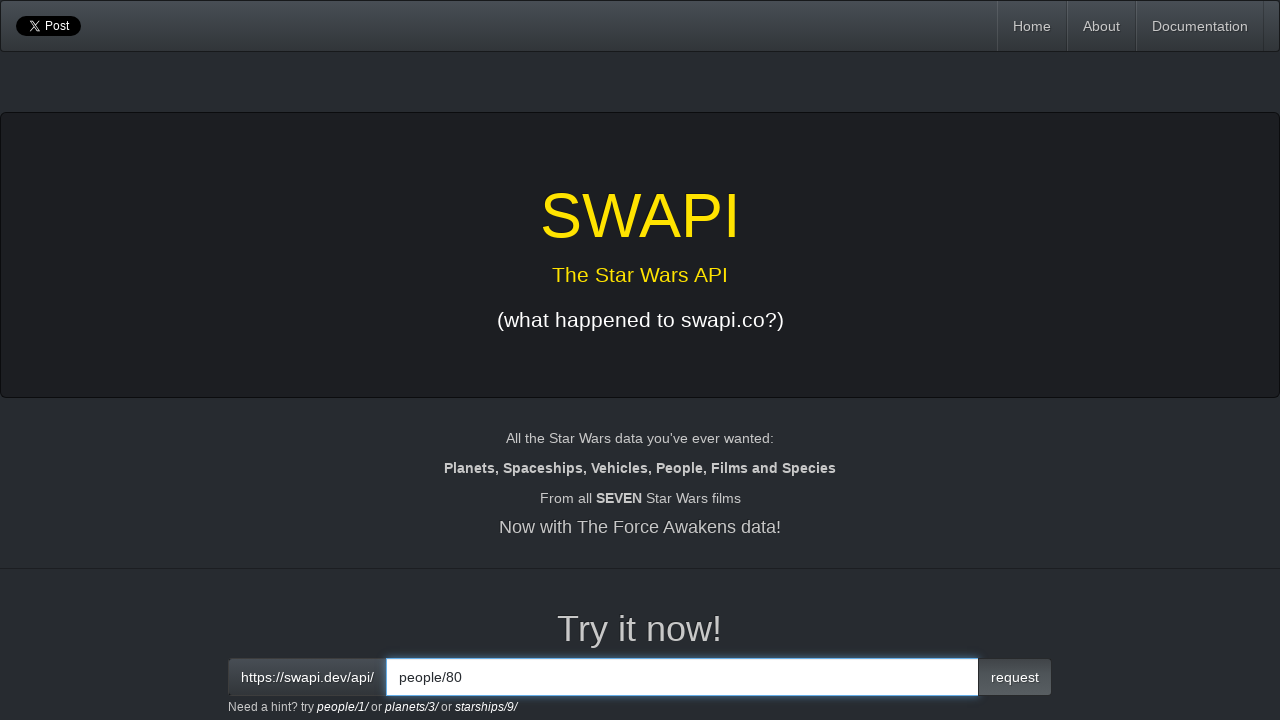

Clicked request button to fetch people/80 at (1015, 677) on button.btn.btn-primary
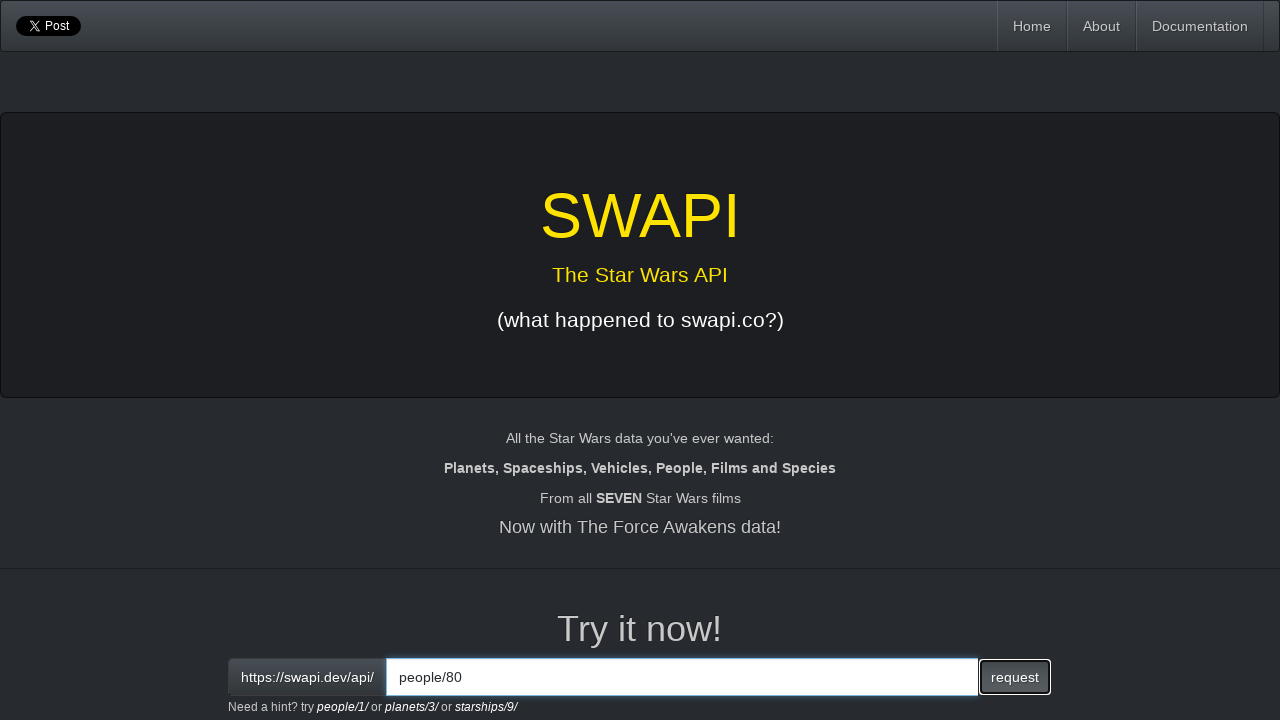

Response loaded for people/80
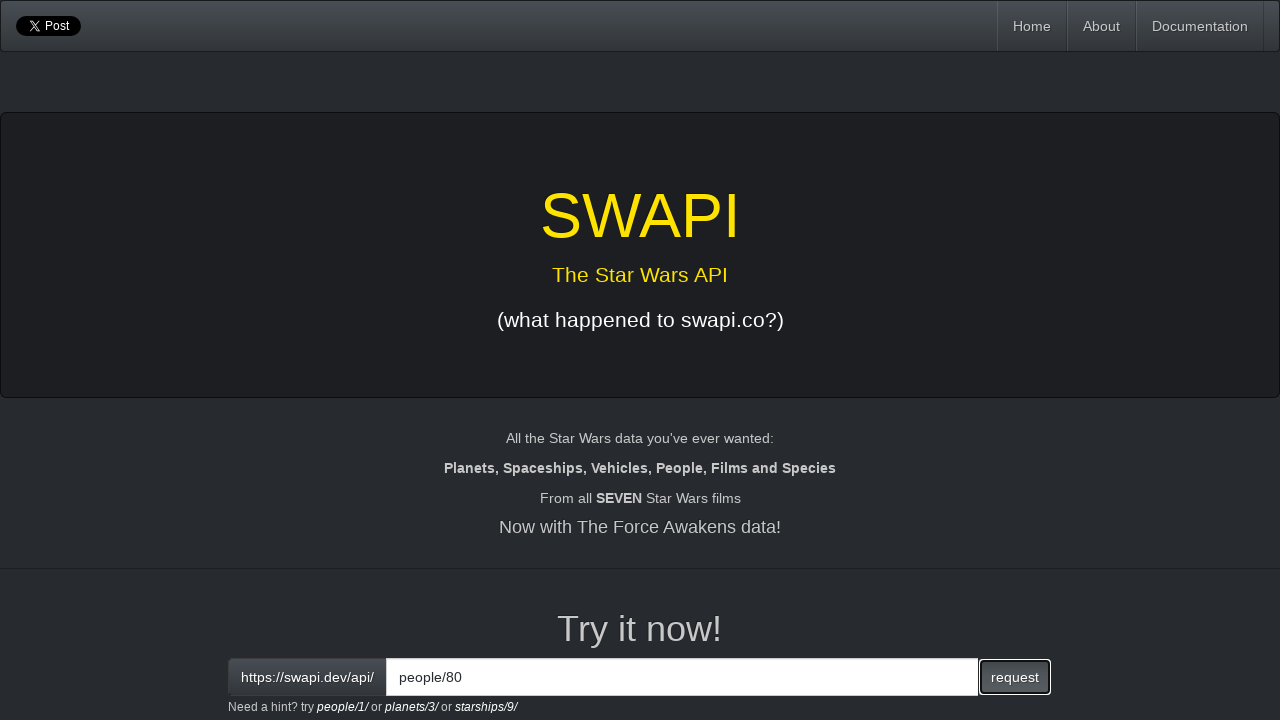

Retrieved response text for people/80
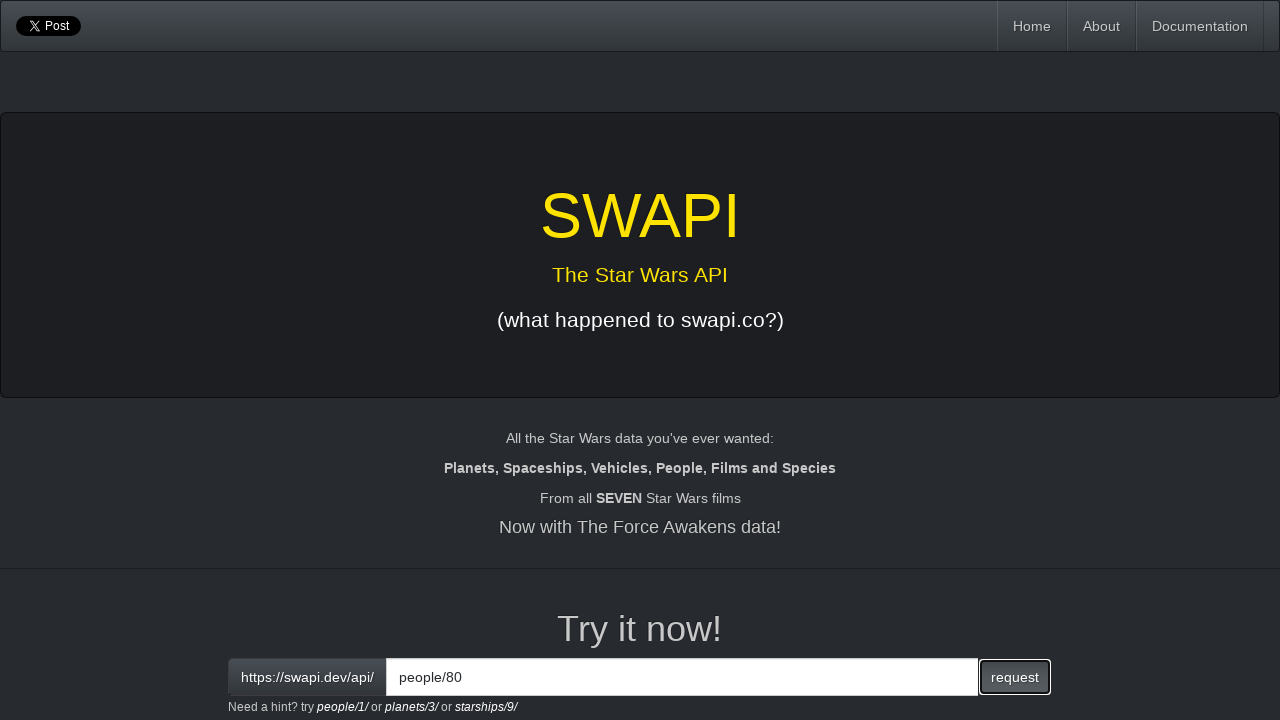

Found person 80 with height 234 > 200 (count: 9)
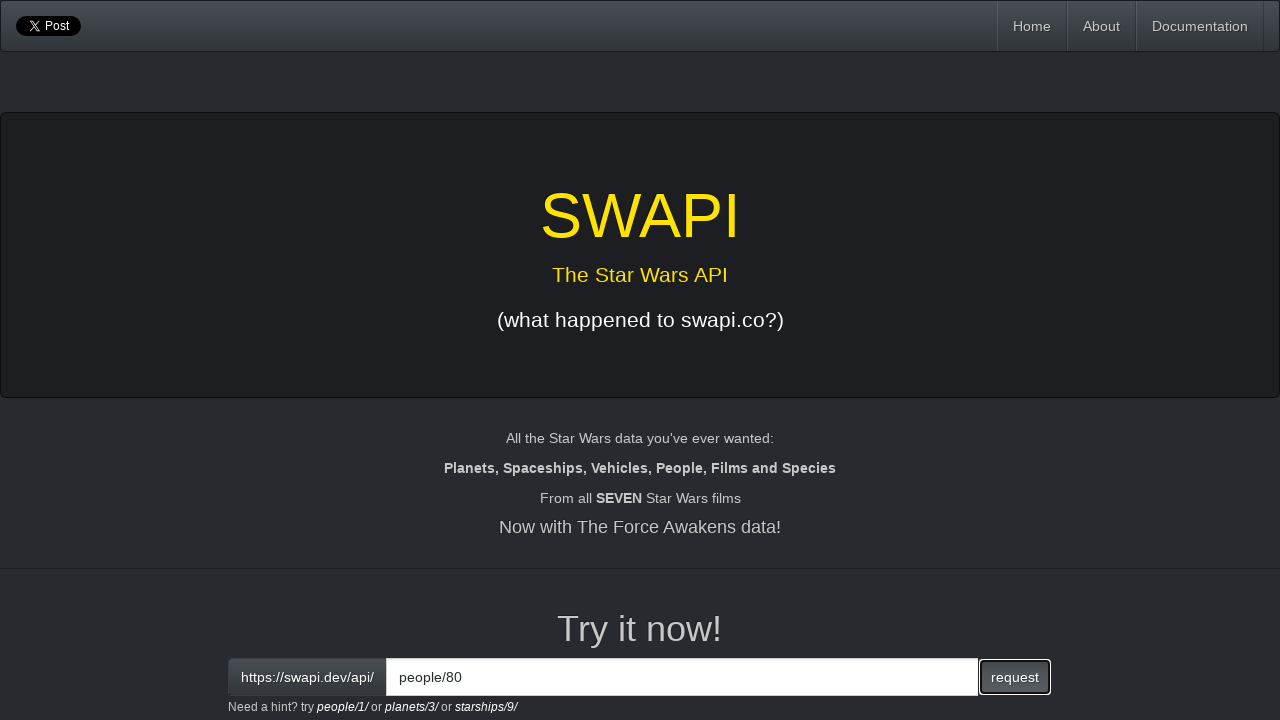

Cleared the interactive input field on input[id='interactive']
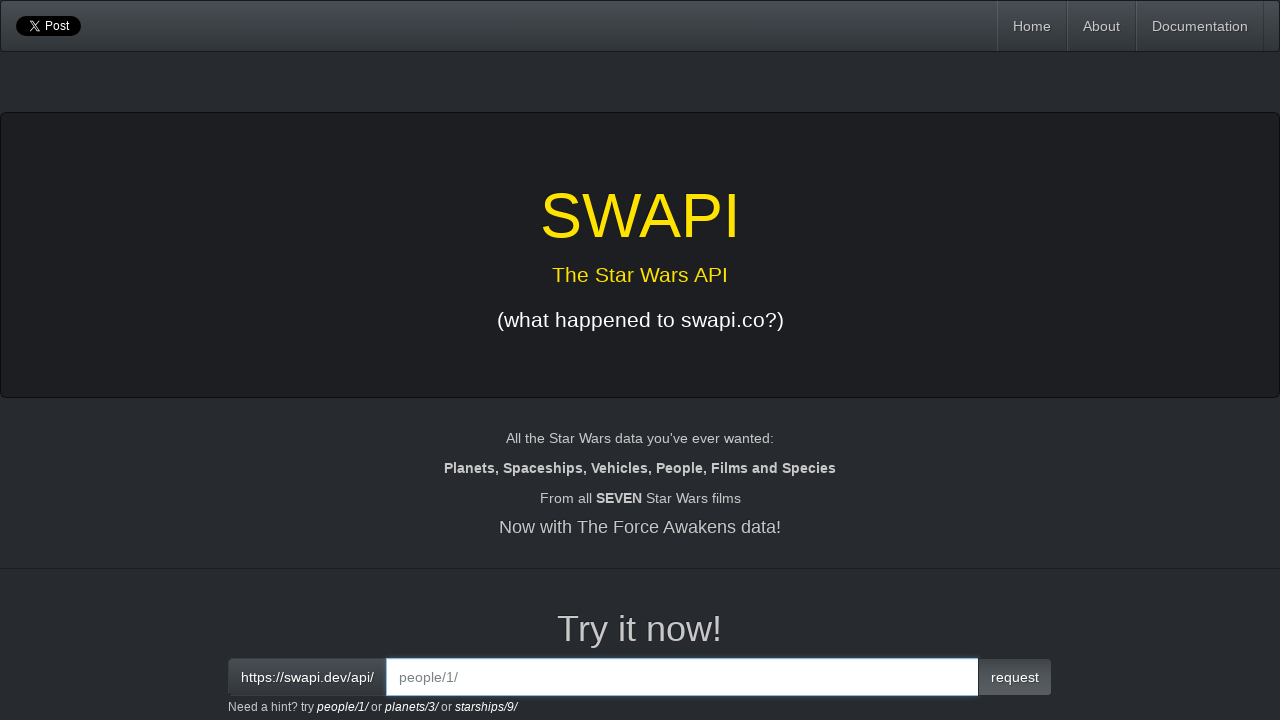

Entered people/81 endpoint in input field on input[id='interactive']
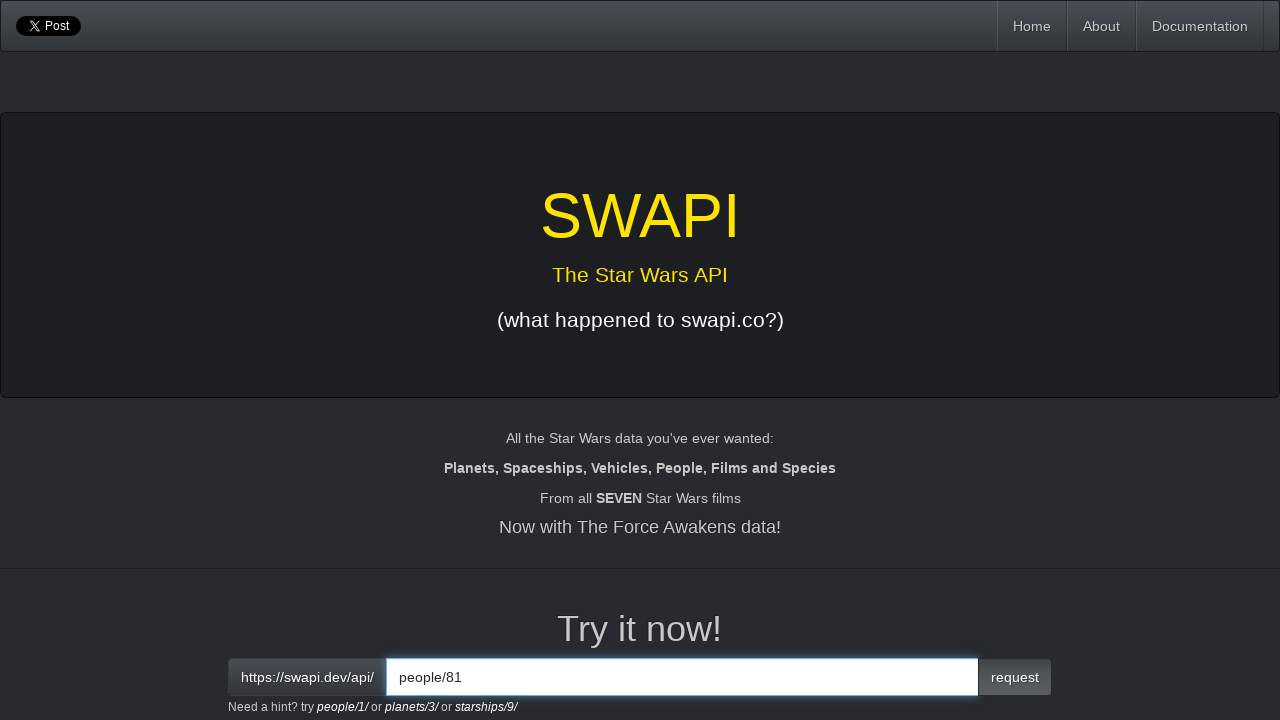

Clicked request button to fetch people/81 at (1015, 677) on button.btn.btn-primary
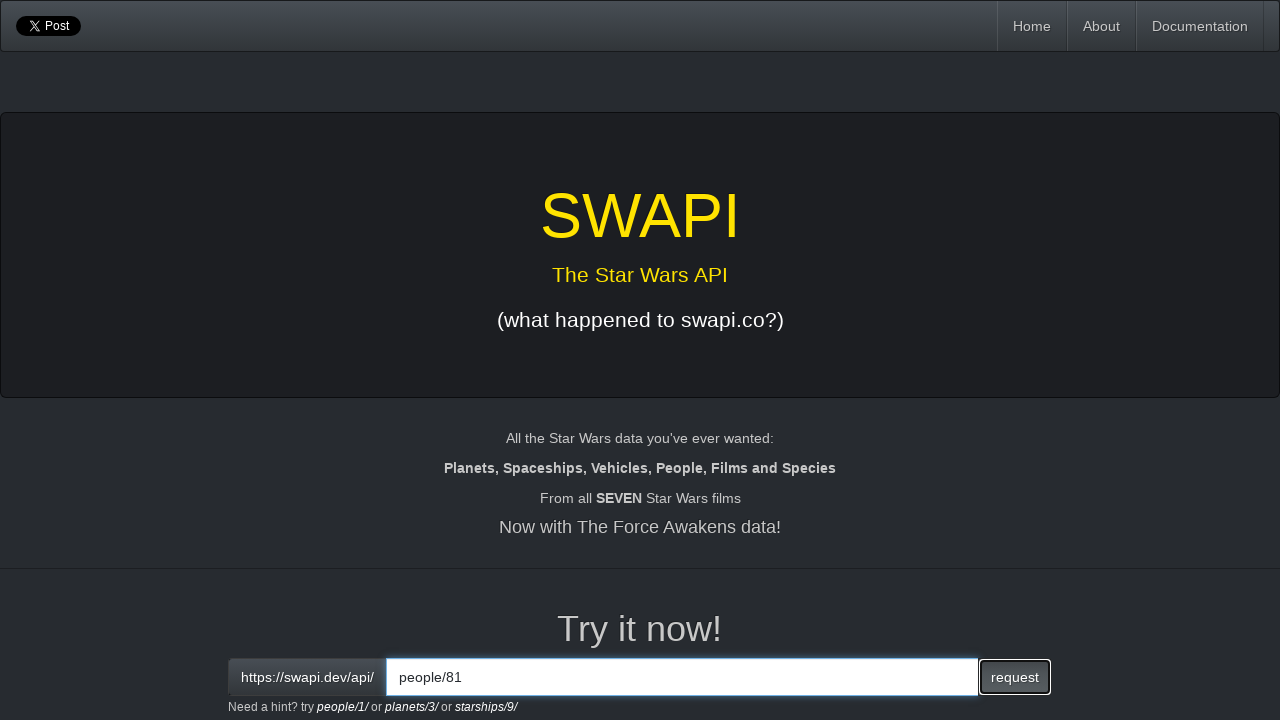

Response loaded for people/81
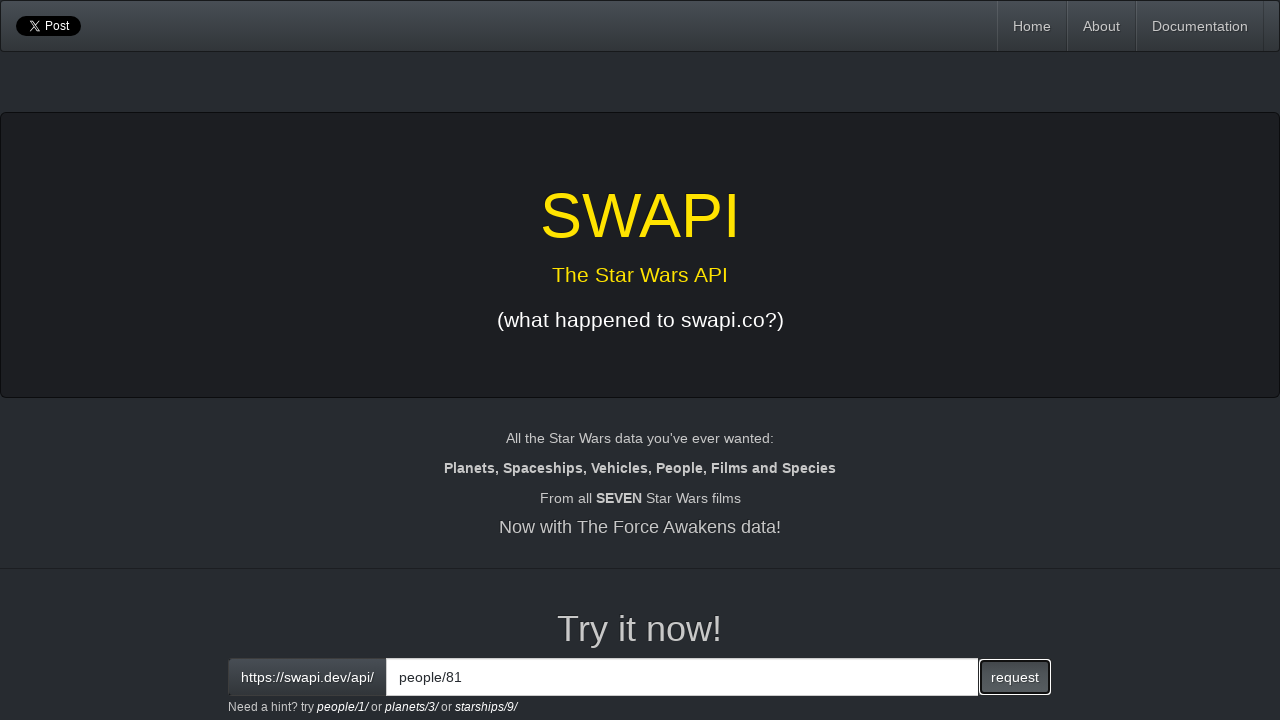

Retrieved response text for people/81
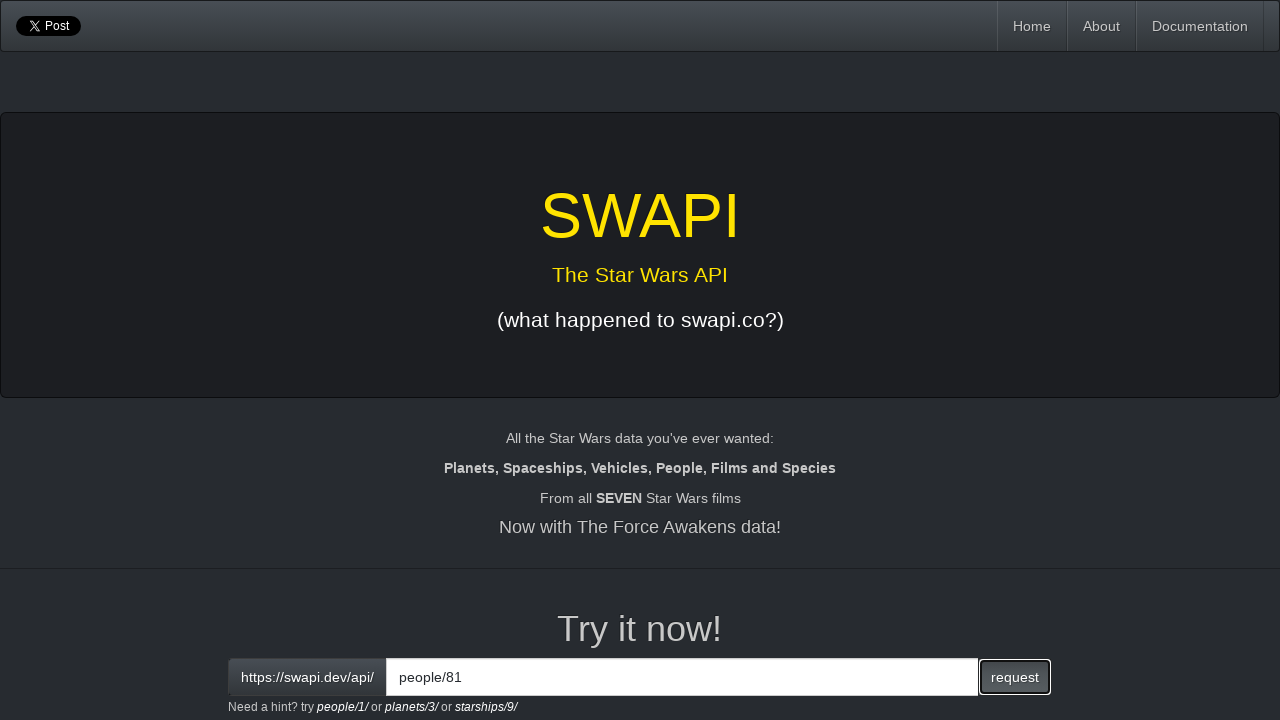

Cleared the interactive input field on input[id='interactive']
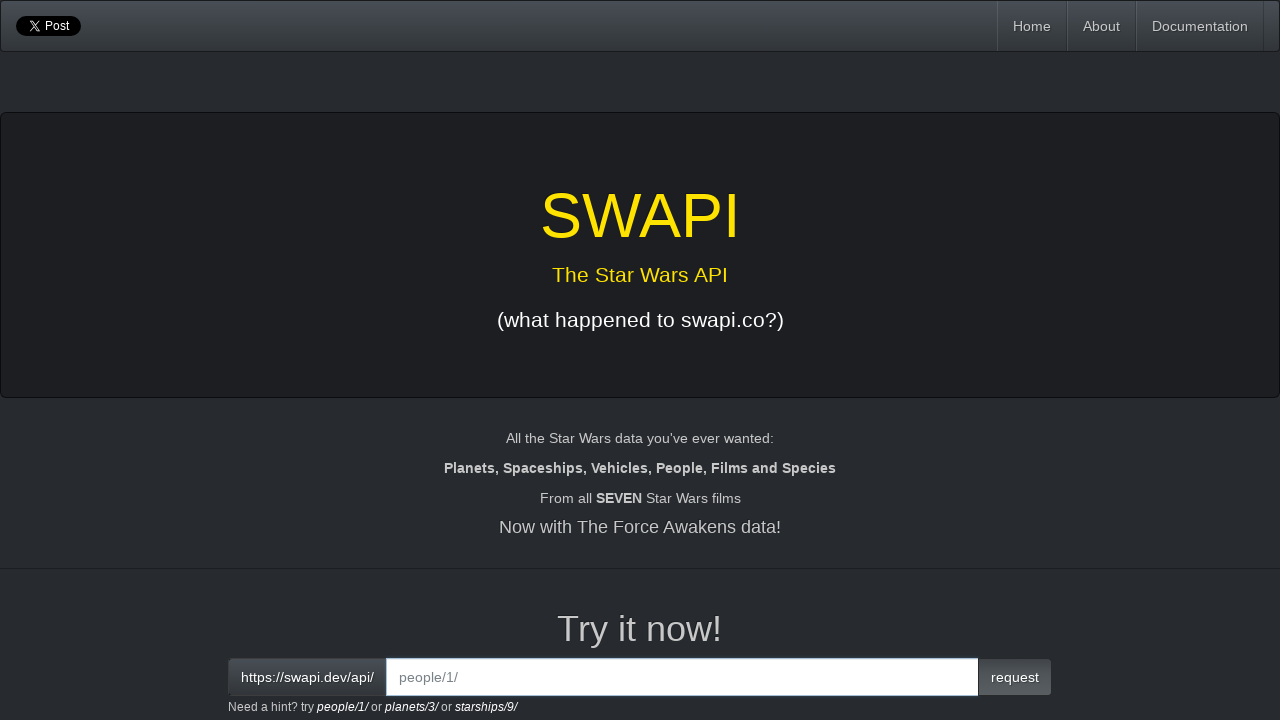

Entered people/82 endpoint in input field on input[id='interactive']
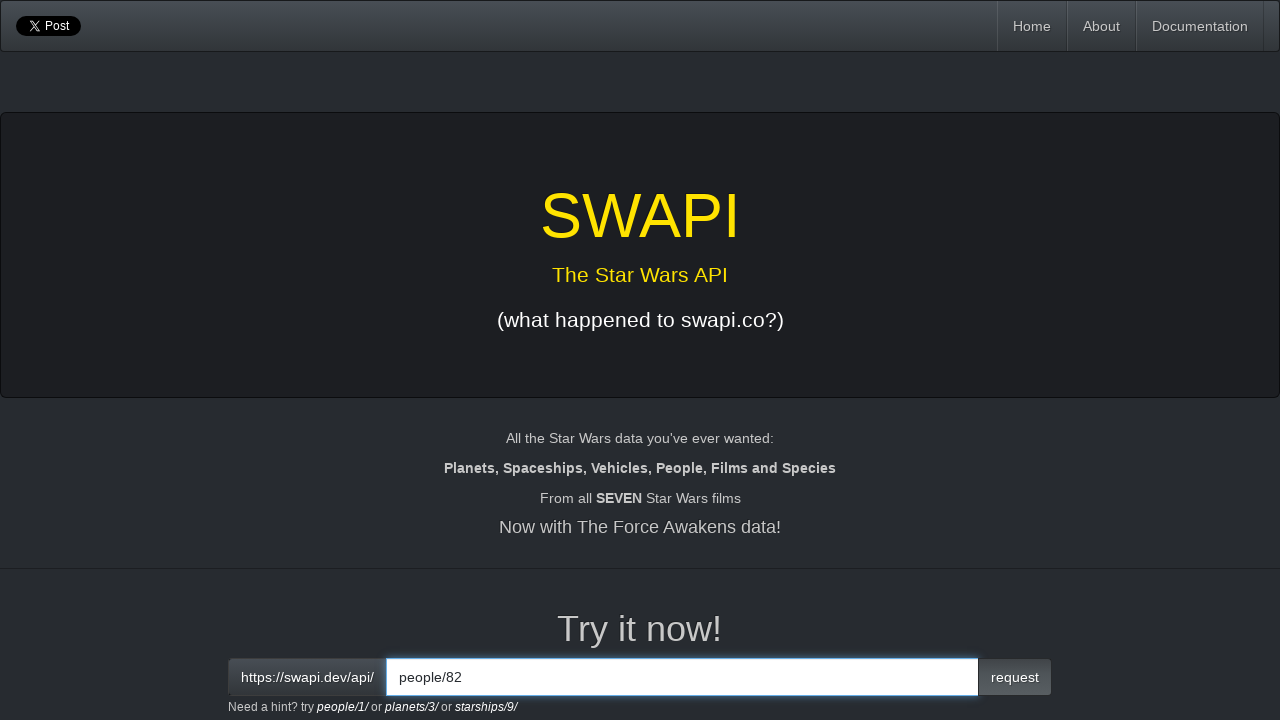

Clicked request button to fetch people/82 at (1015, 677) on button.btn.btn-primary
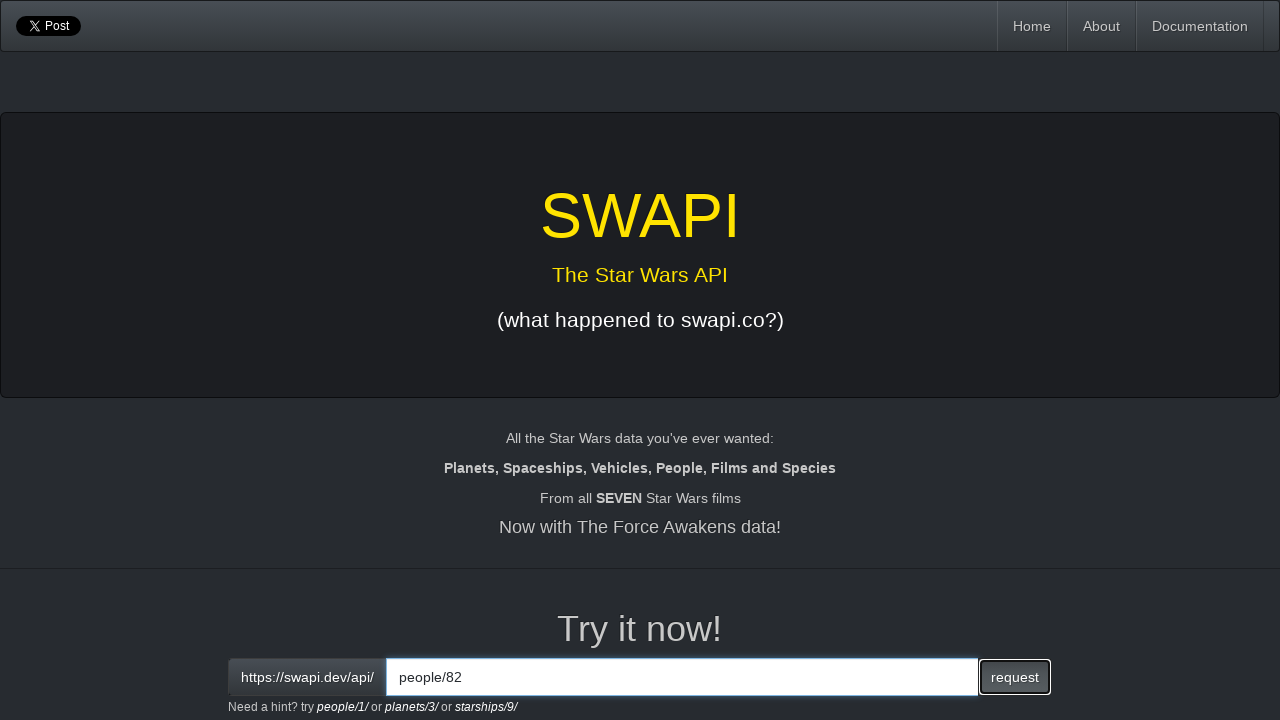

Response loaded for people/82
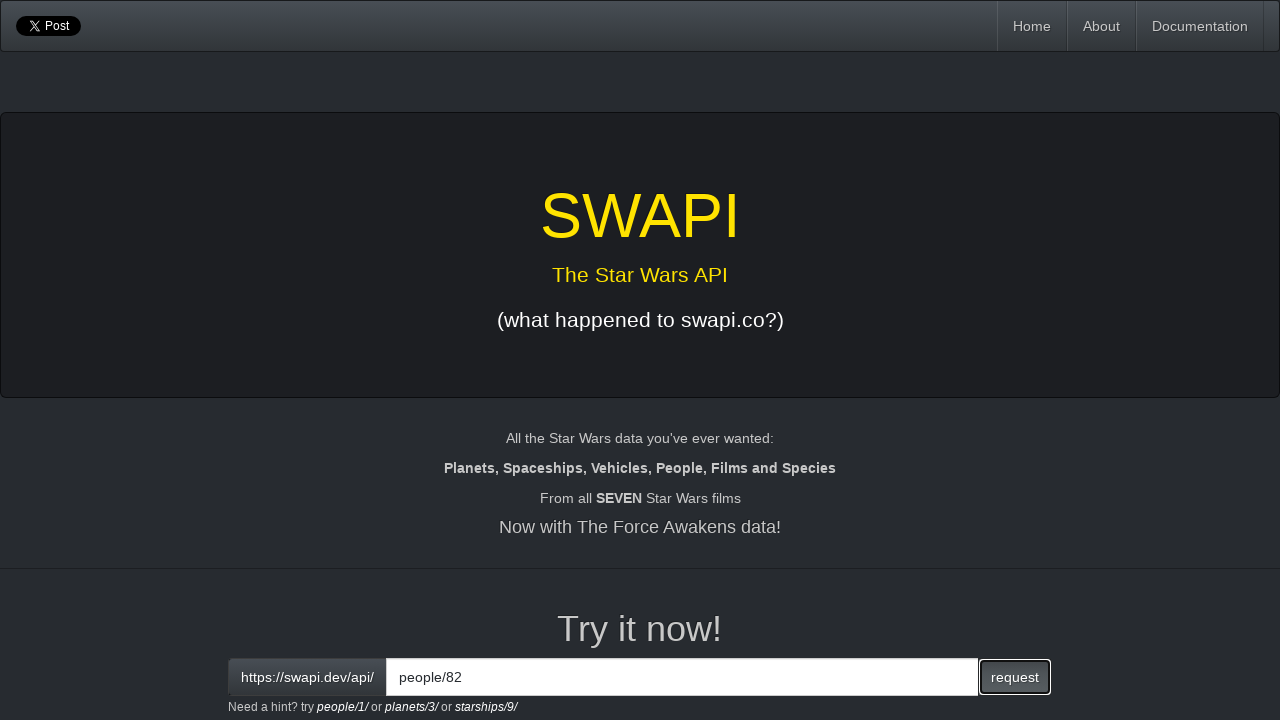

Retrieved response text for people/82
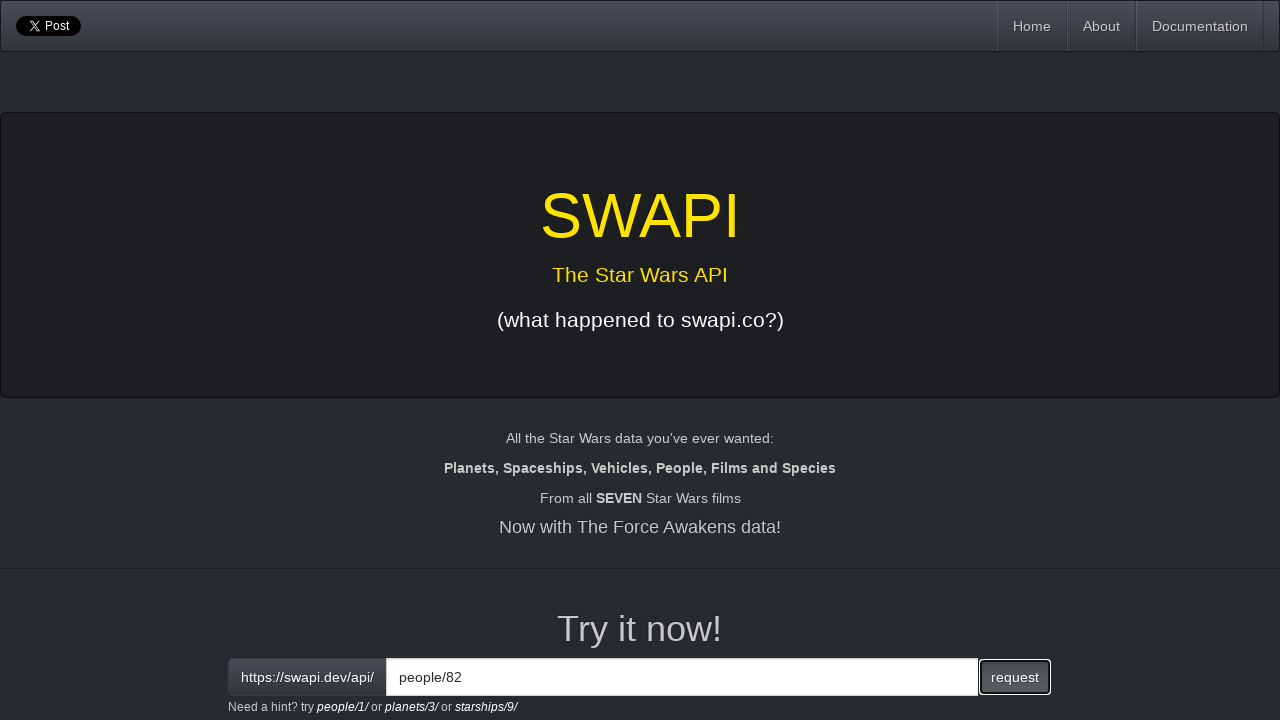

Cleared the interactive input field on input[id='interactive']
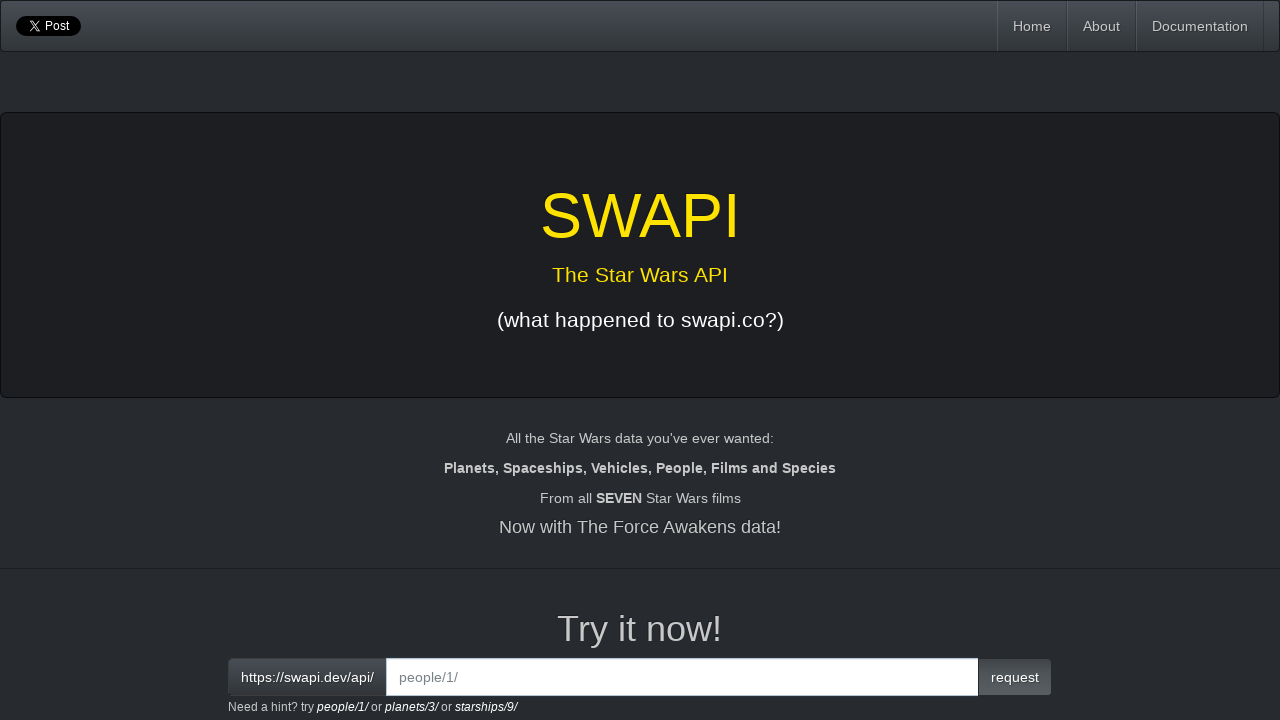

Entered people/83 endpoint in input field on input[id='interactive']
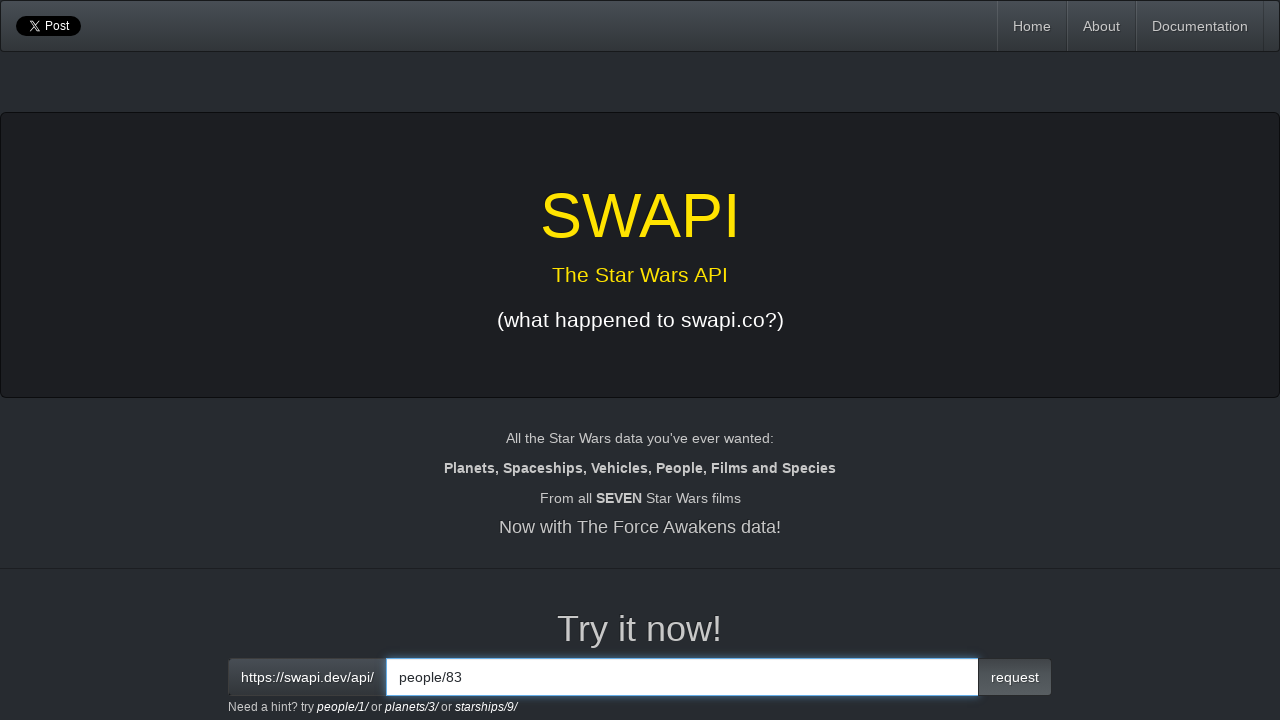

Clicked request button to fetch people/83 at (1015, 677) on button.btn.btn-primary
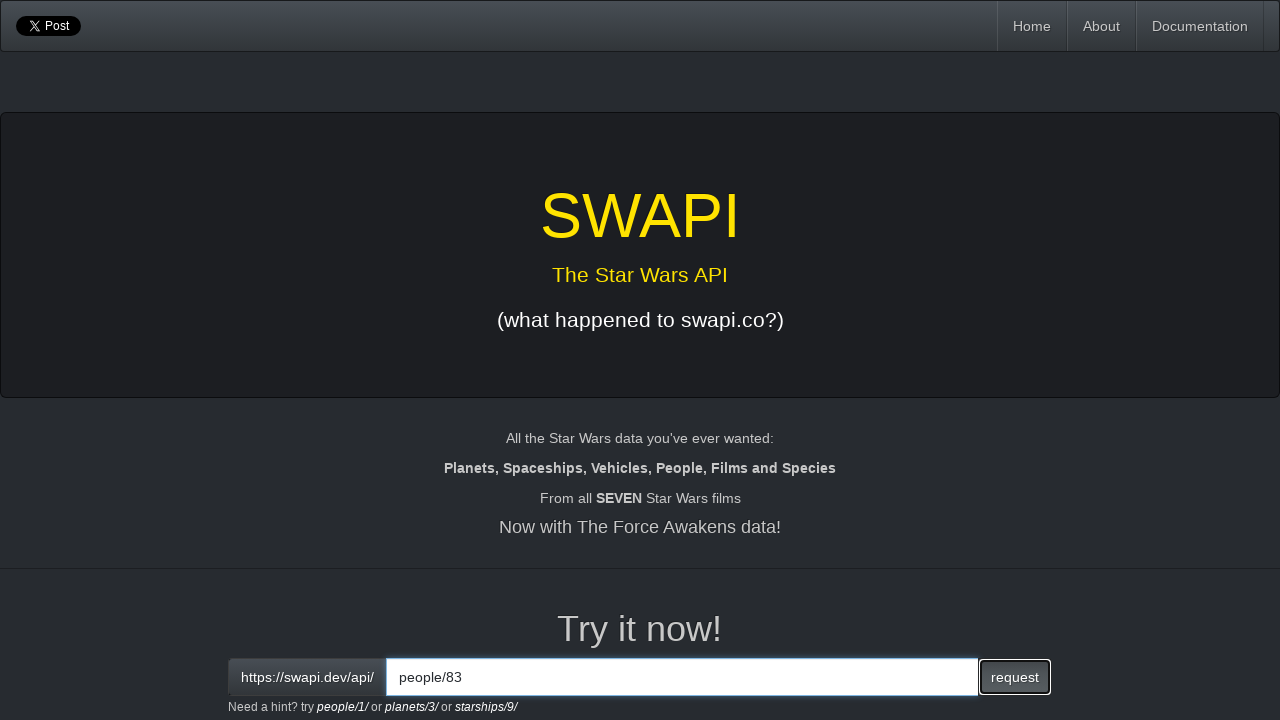

Response loaded for people/83
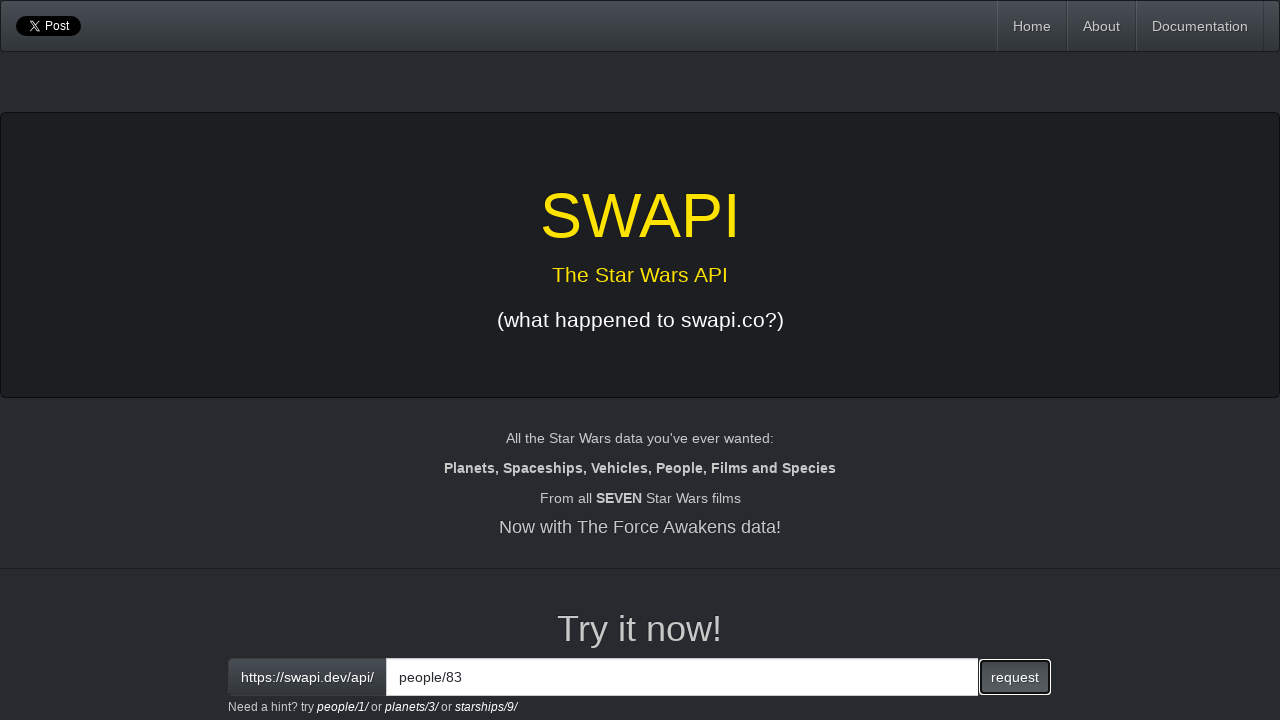

Retrieved response text for people/83
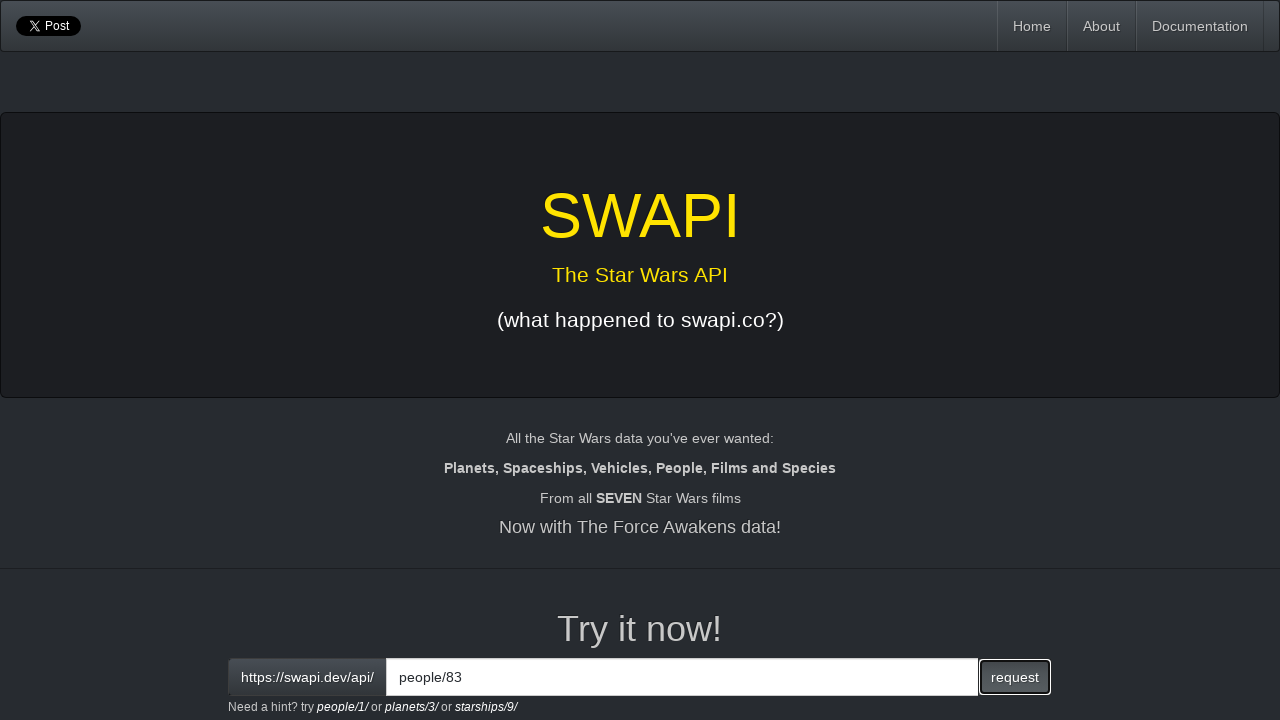

Found person 83 with height 206 > 200 (count: 10)
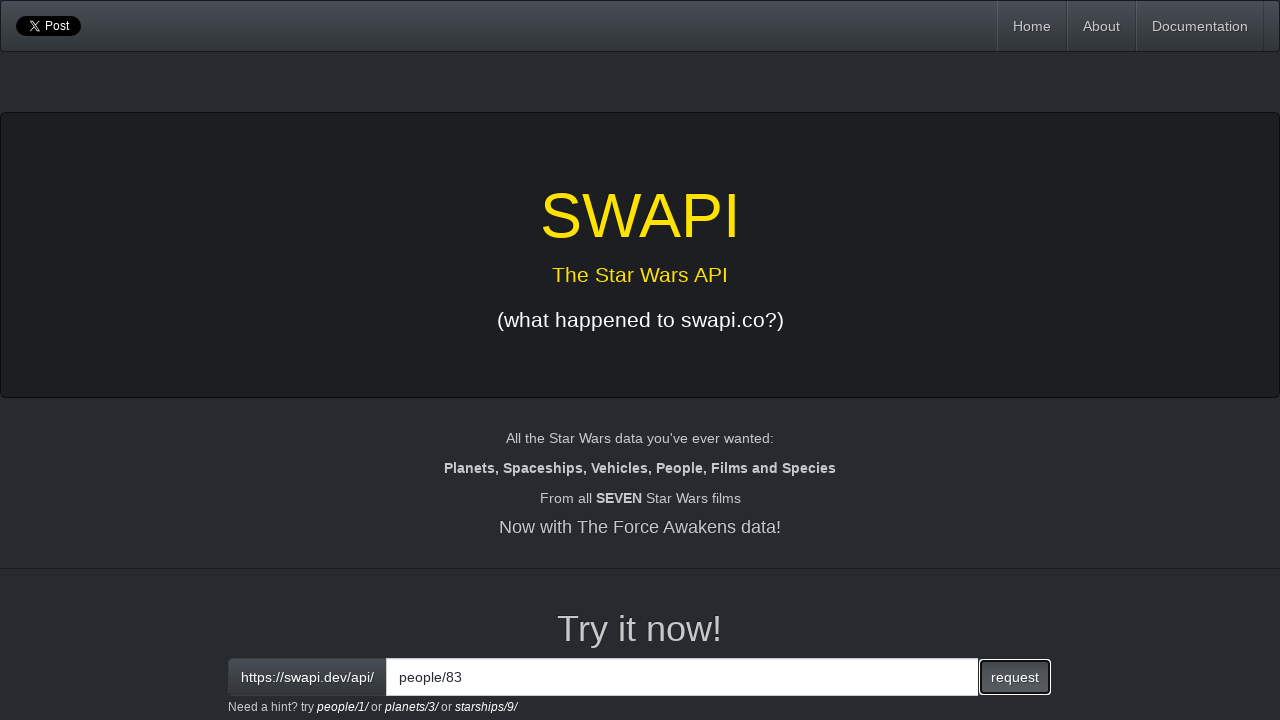

Assertion passed: found exactly 10 people with height > 200
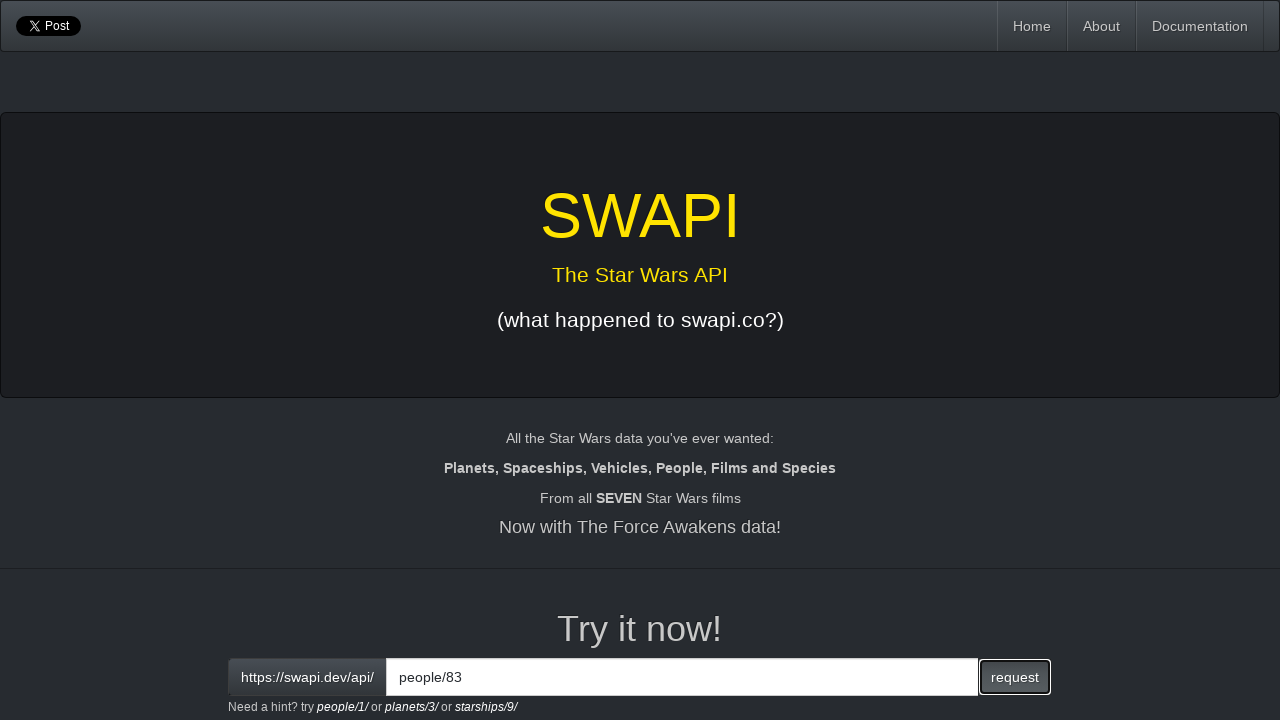

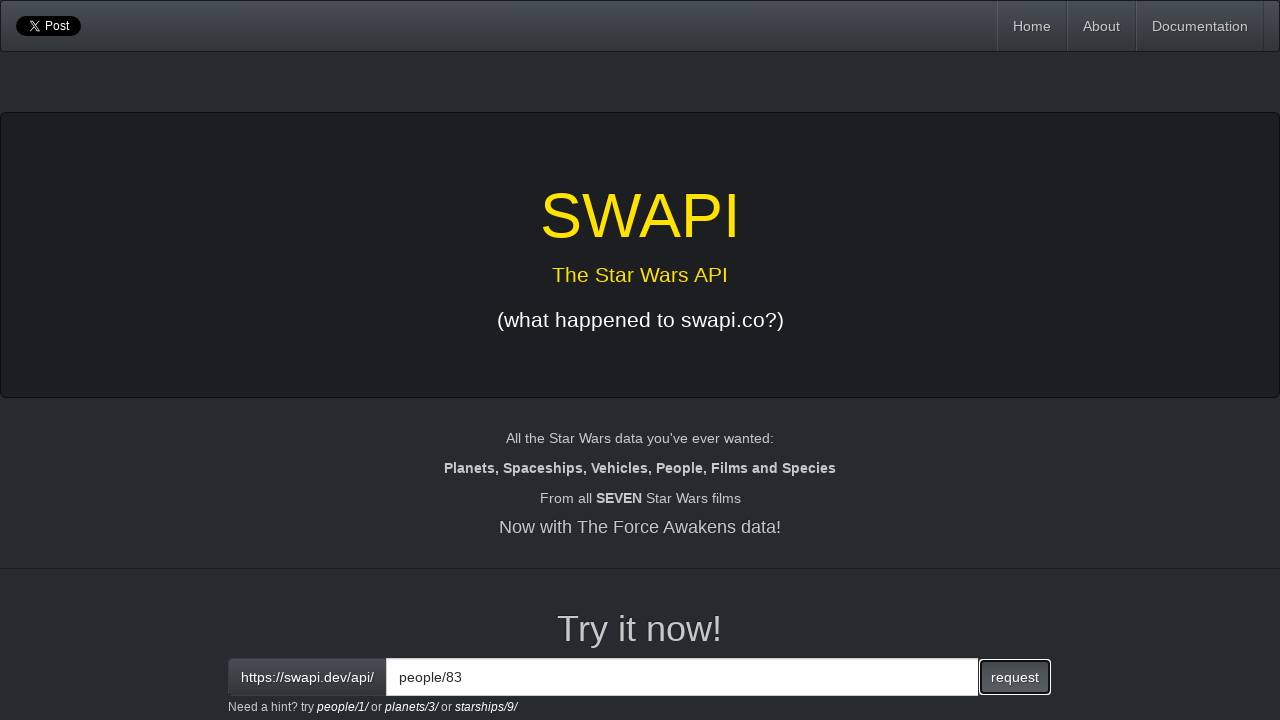